Navigates to the world clock page and reads data from the dynamic time table displaying various cities and their current times

Starting URL: https://www.timeanddate.com/worldclock/

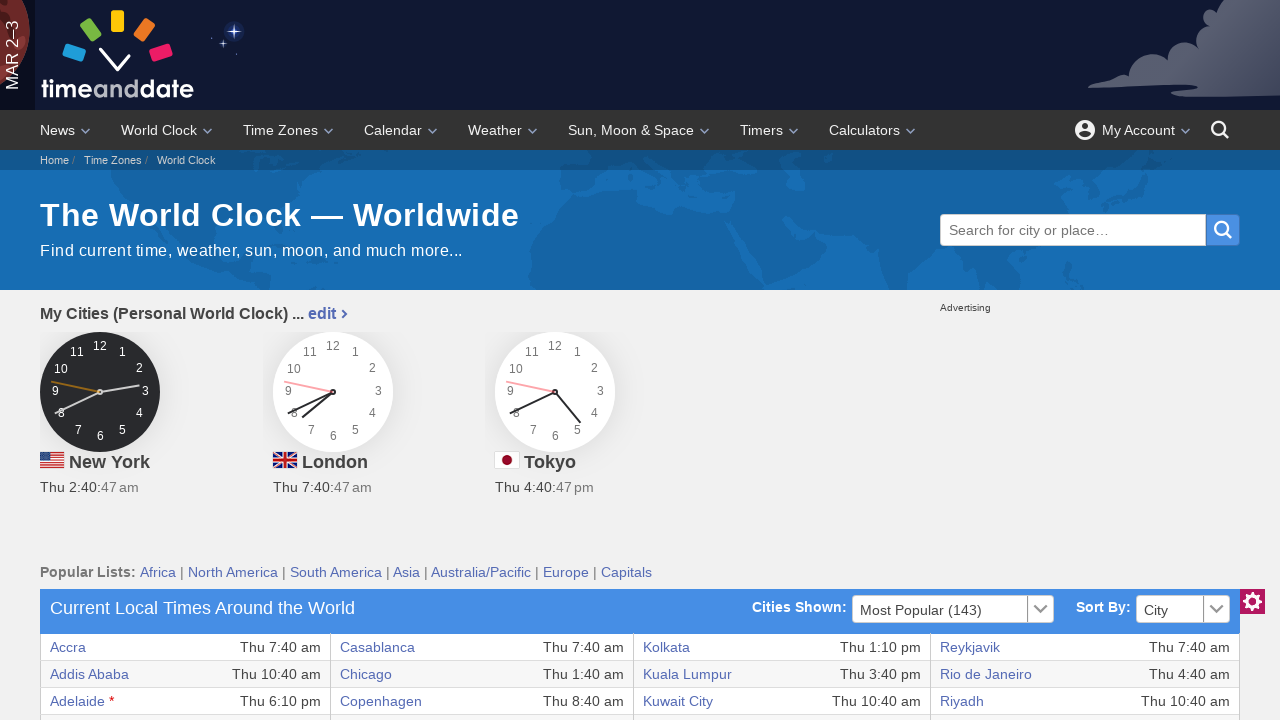

Waited for world clock table to load
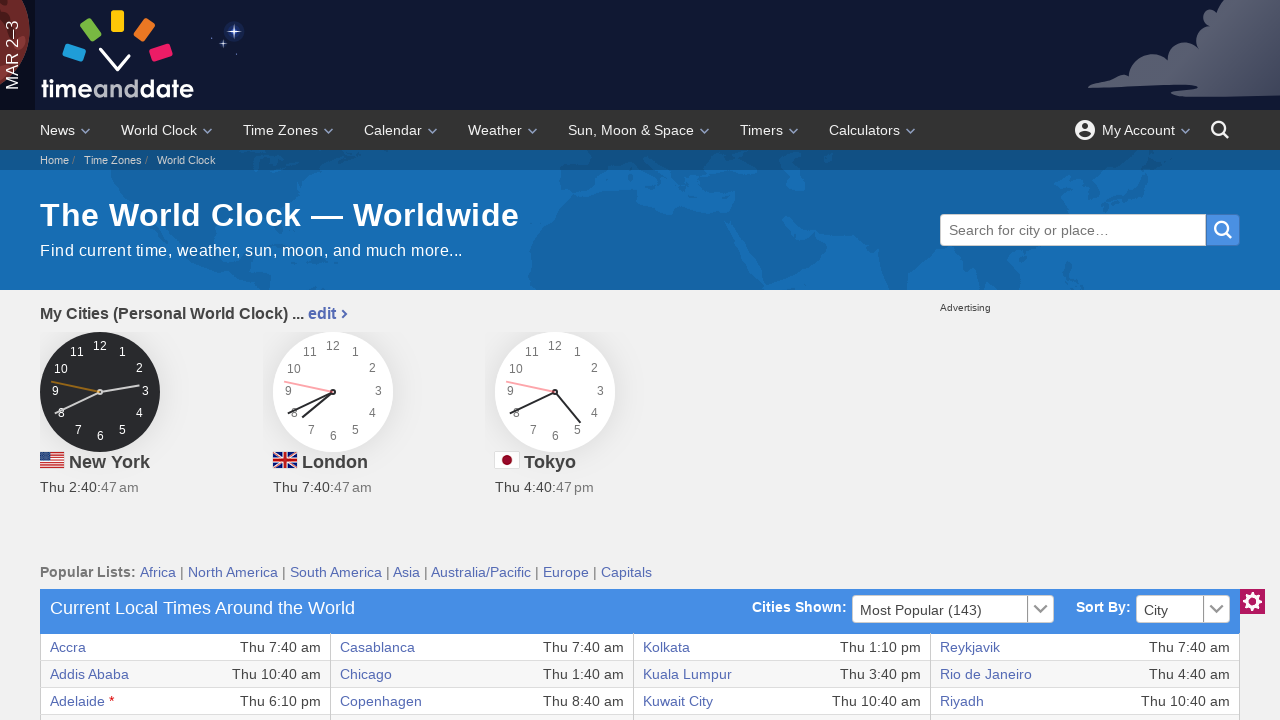

Located the world clock web table element
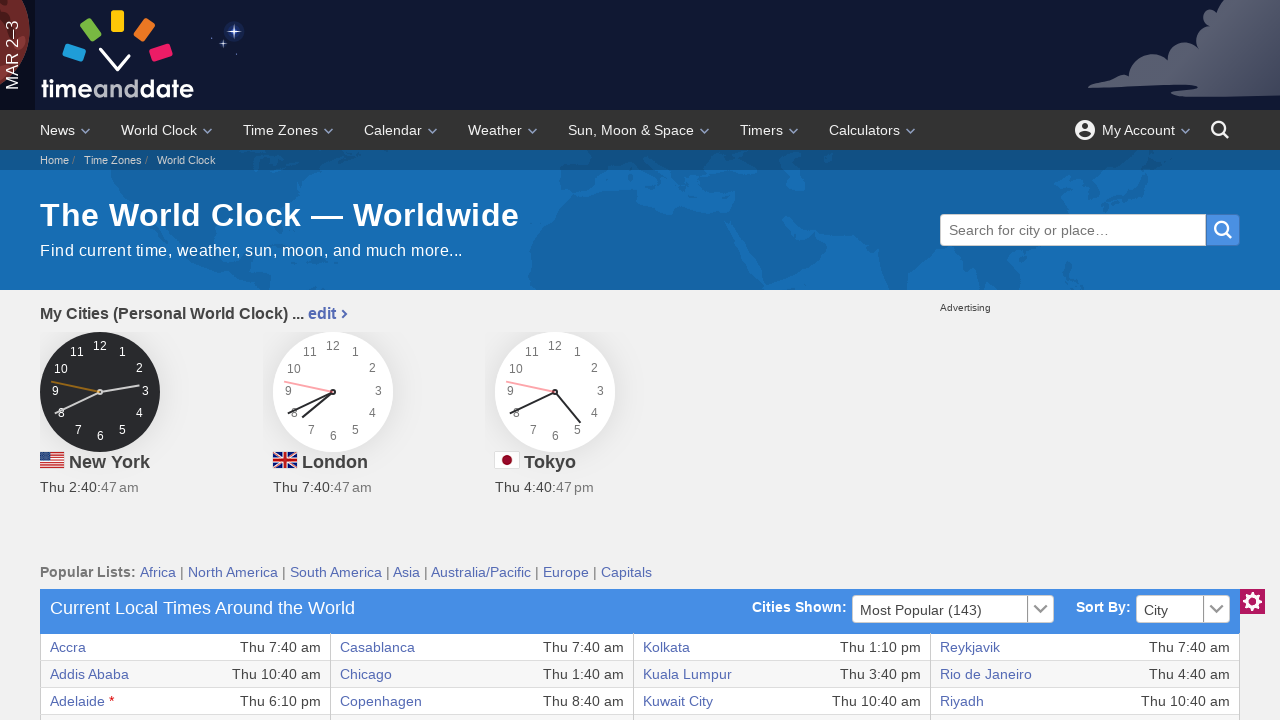

Retrieved all rows from the world clock table
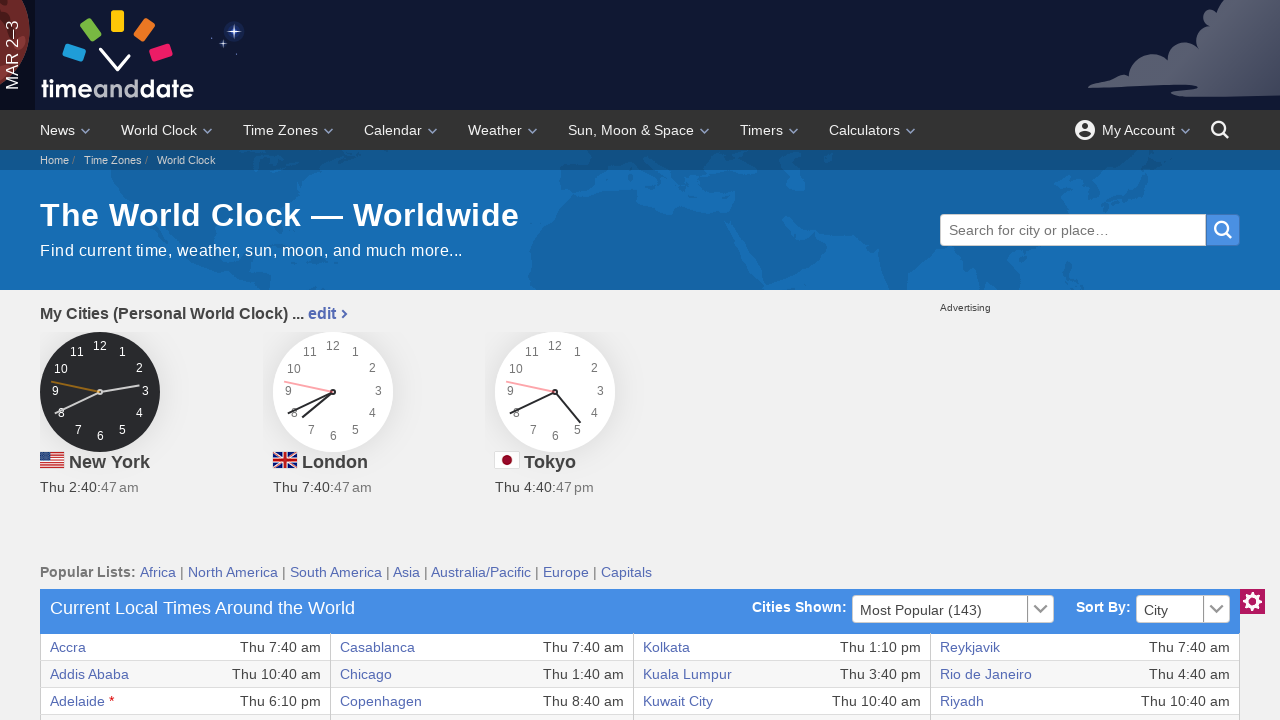

Retrieved all cells from current table row
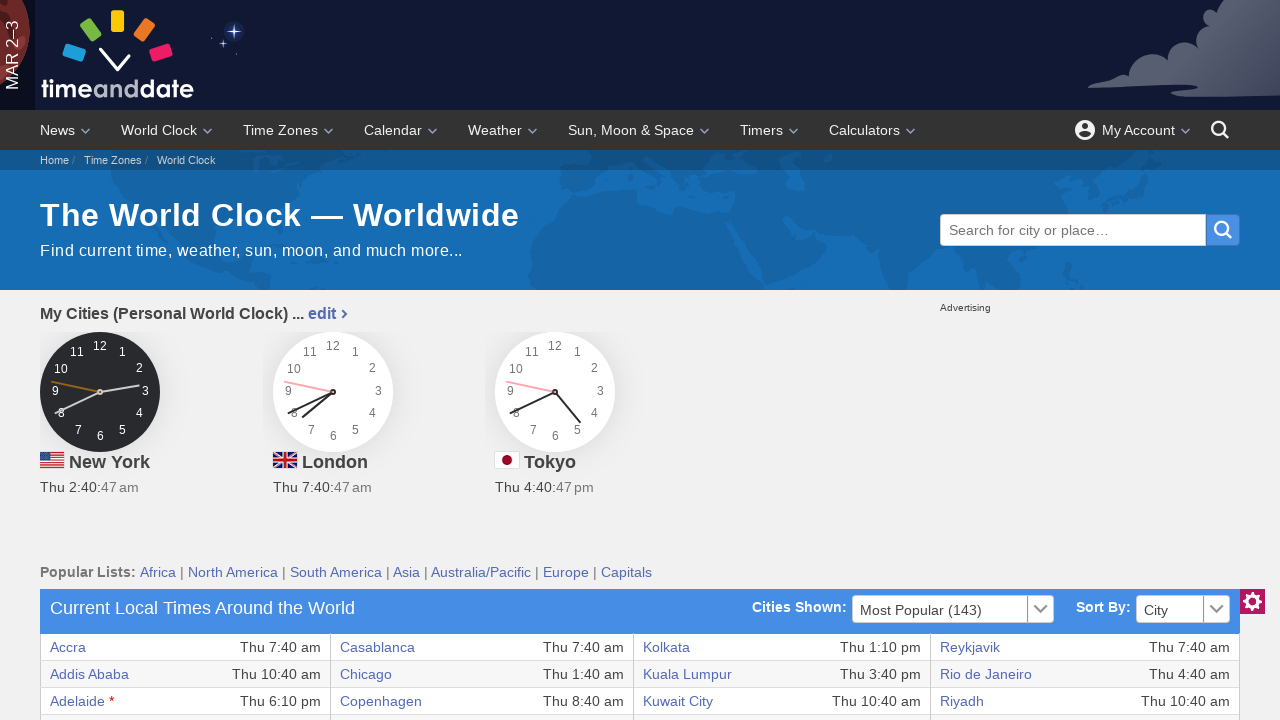

Retrieved all cells from current table row
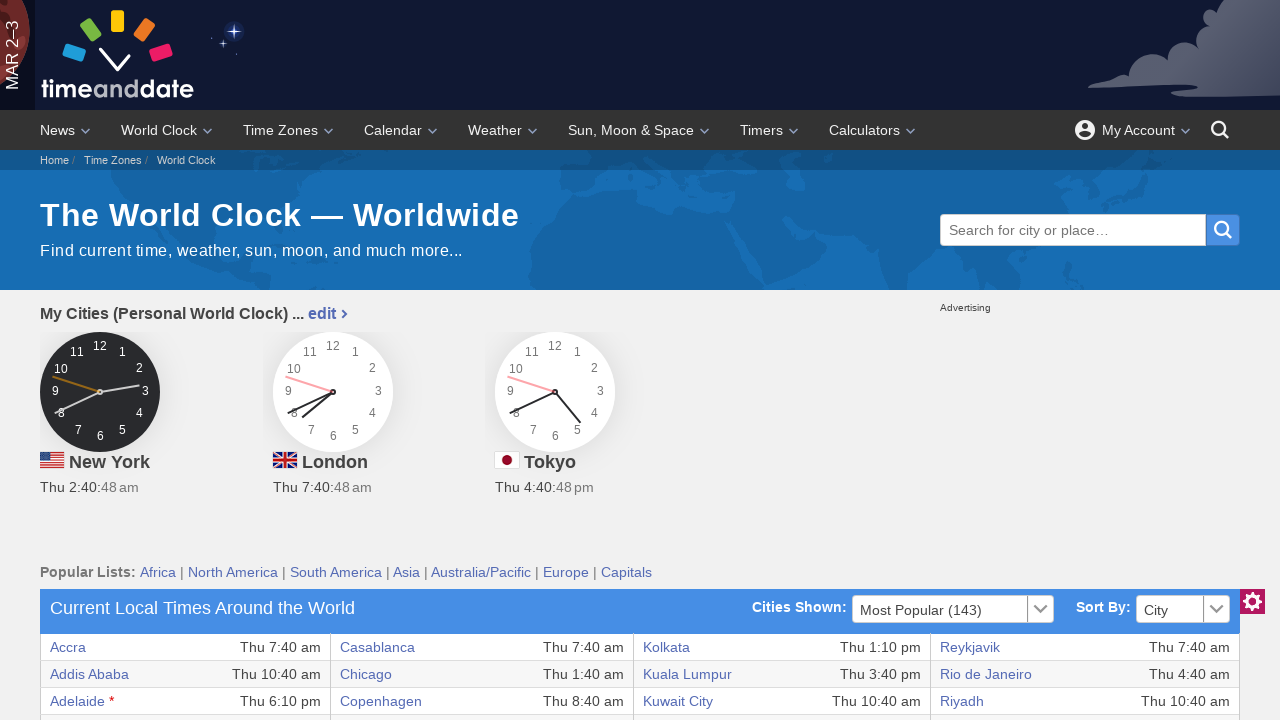

Extracted text content from table cell
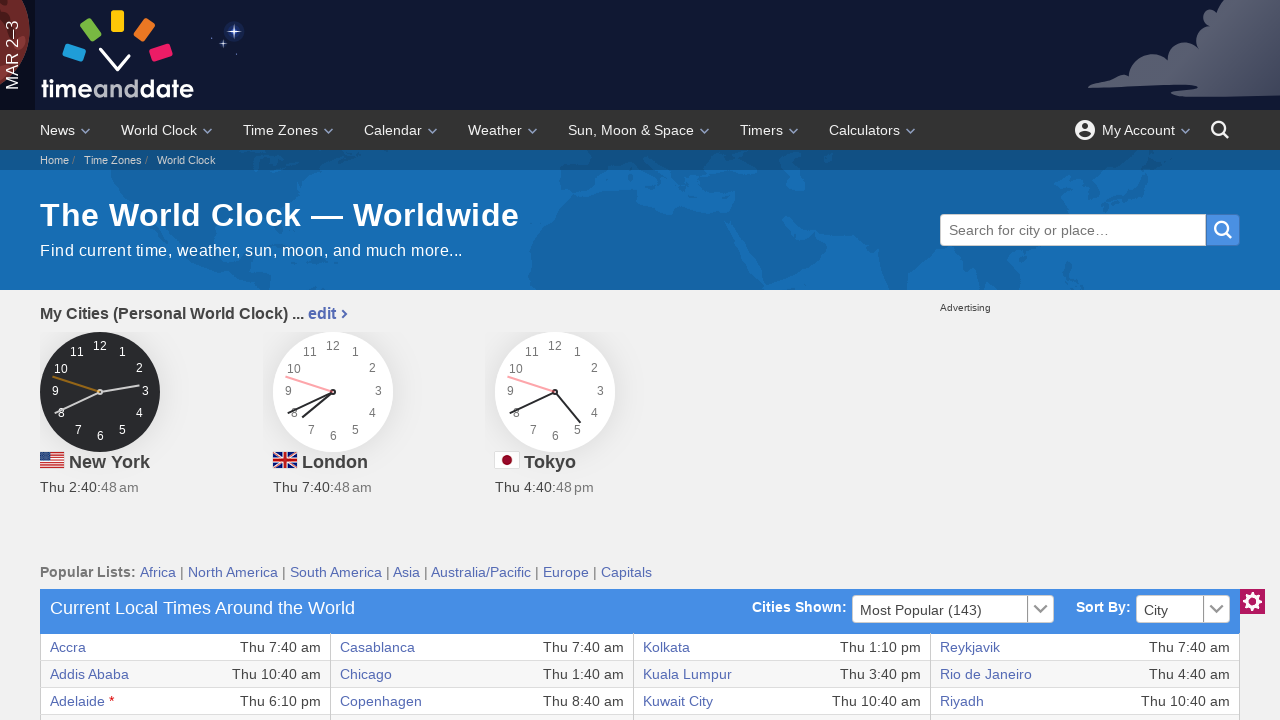

Extracted text content from table cell
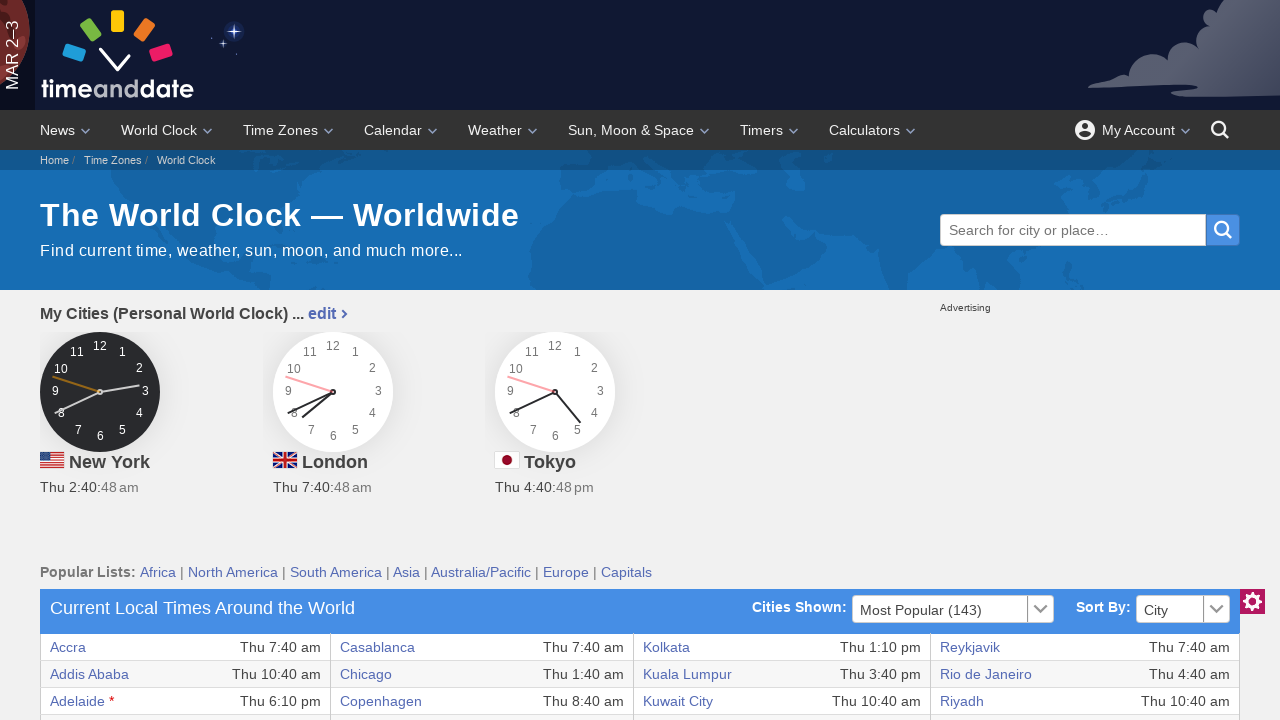

Extracted text content from table cell
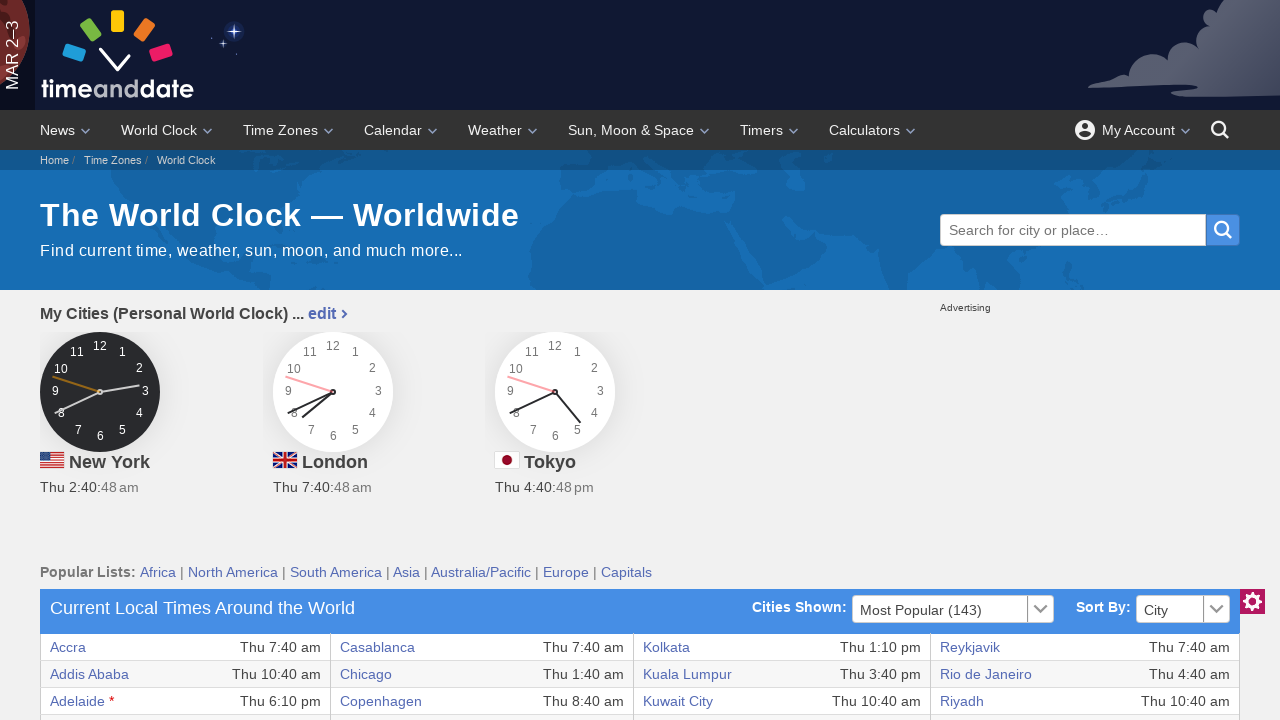

Extracted text content from table cell
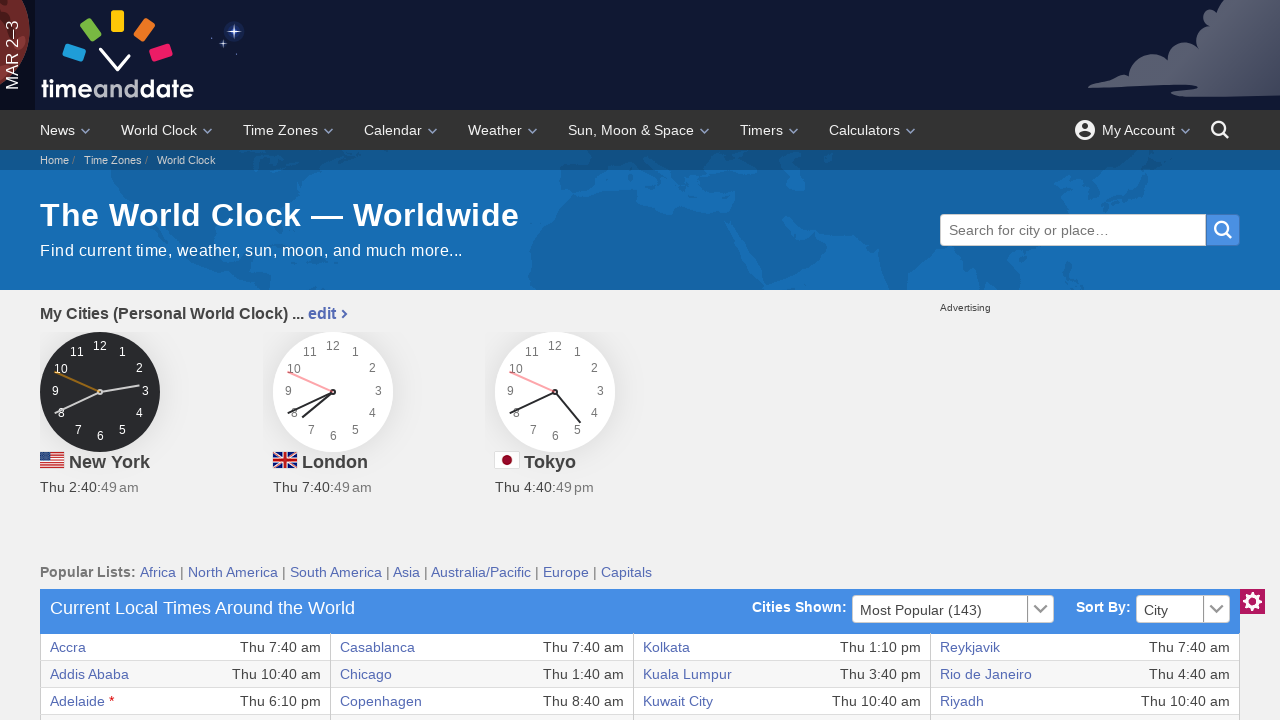

Extracted text content from table cell
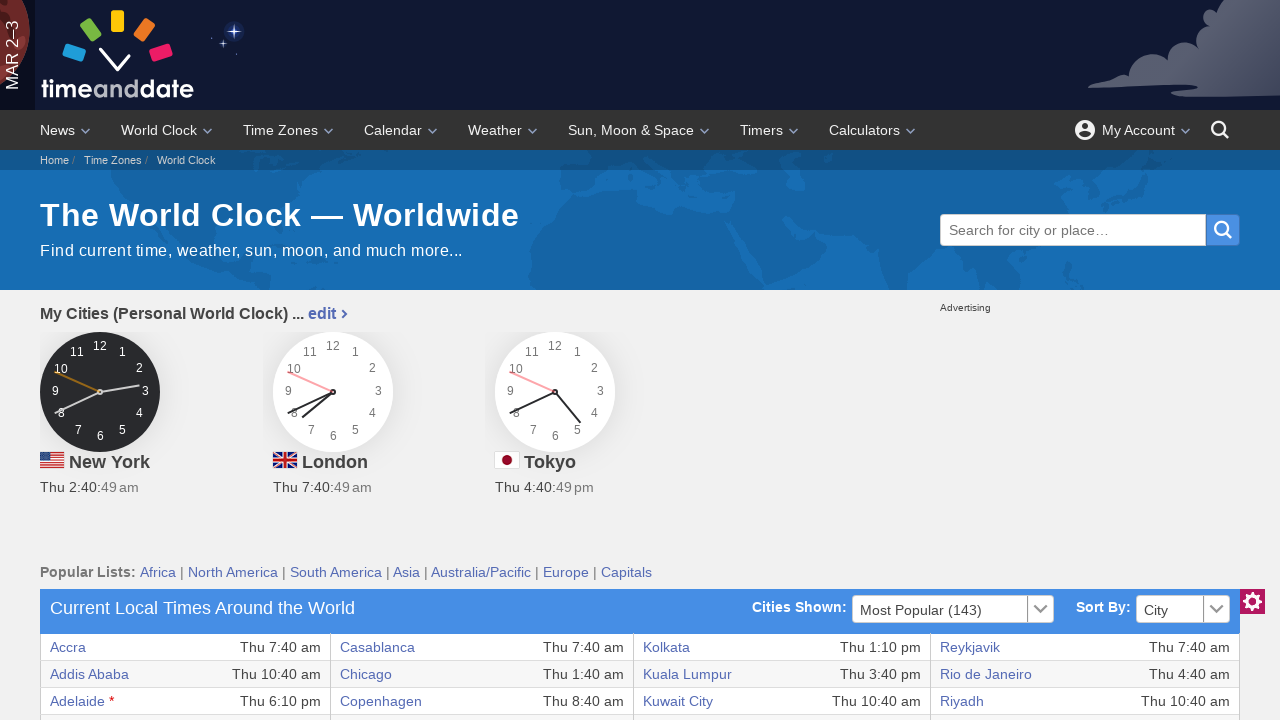

Extracted text content from table cell
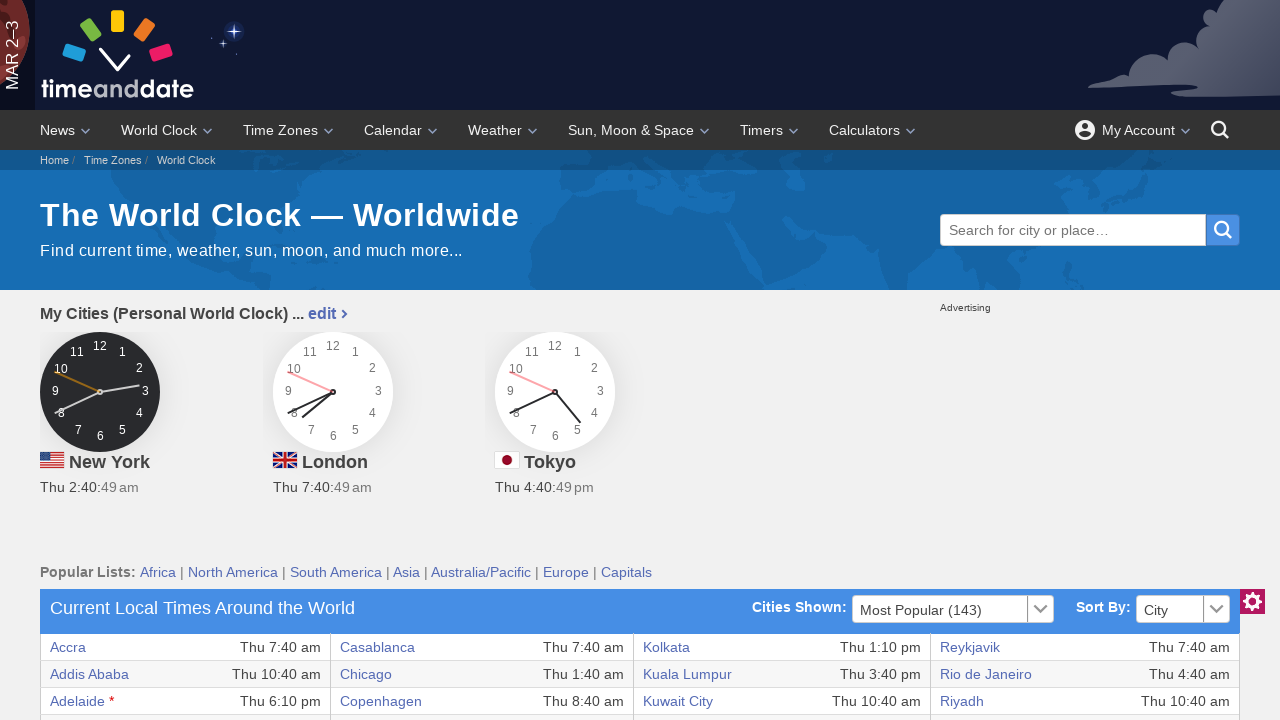

Extracted text content from table cell
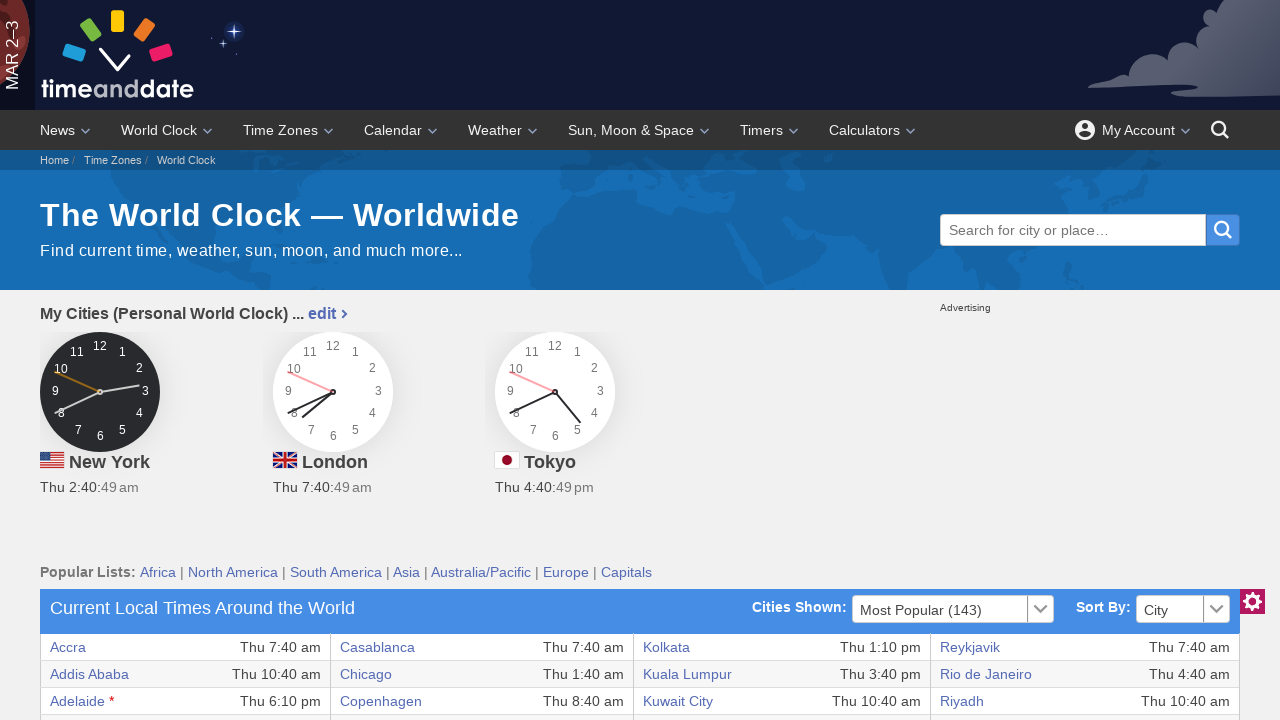

Extracted text content from table cell
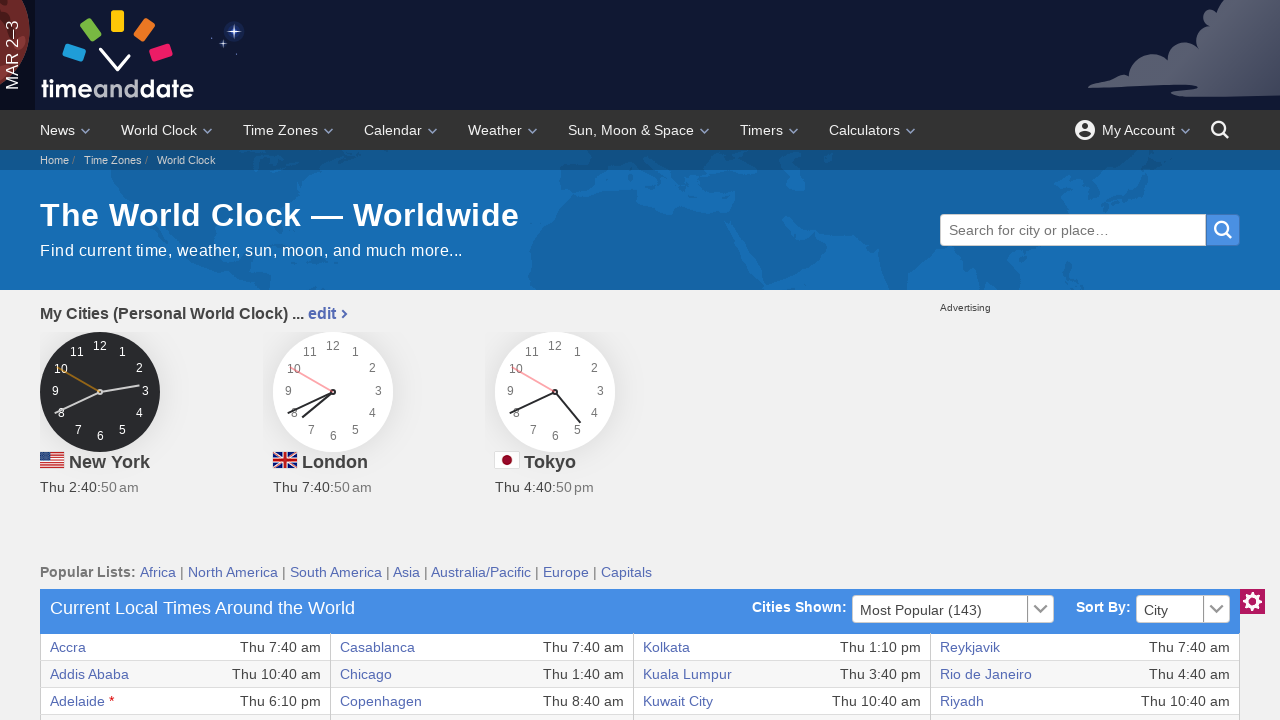

Retrieved all cells from current table row
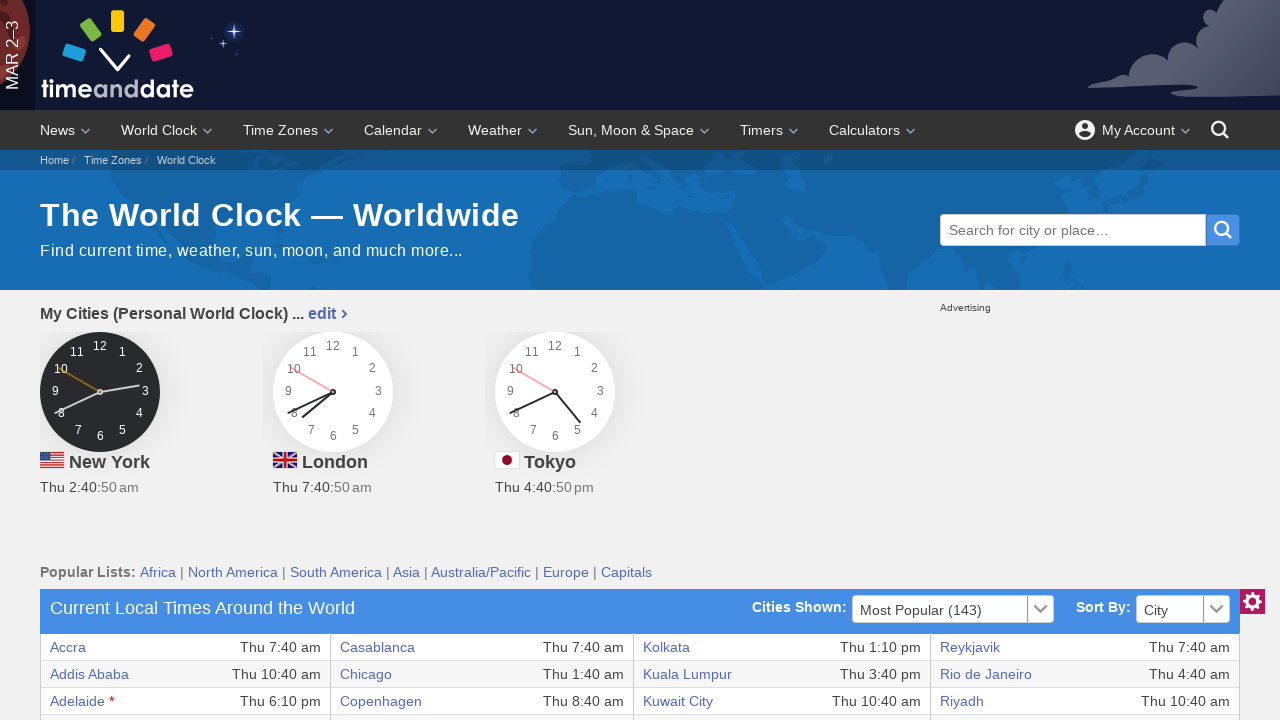

Extracted text content from table cell
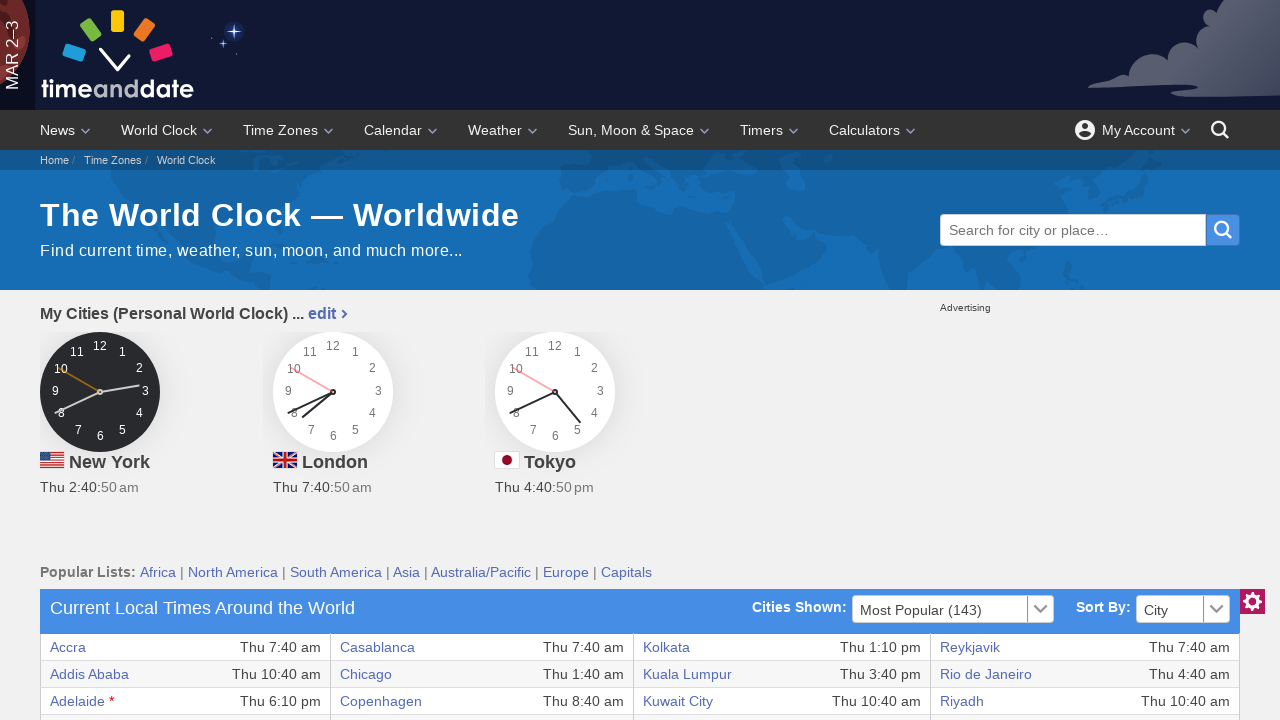

Extracted text content from table cell
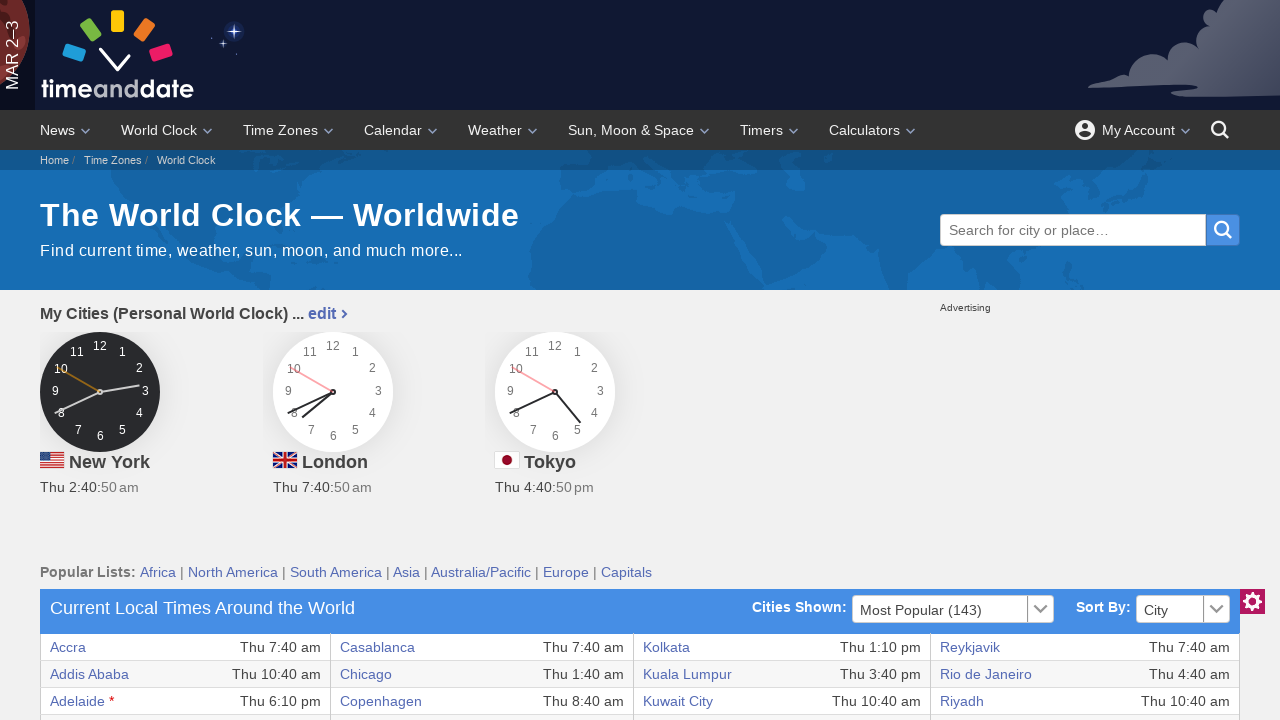

Extracted text content from table cell
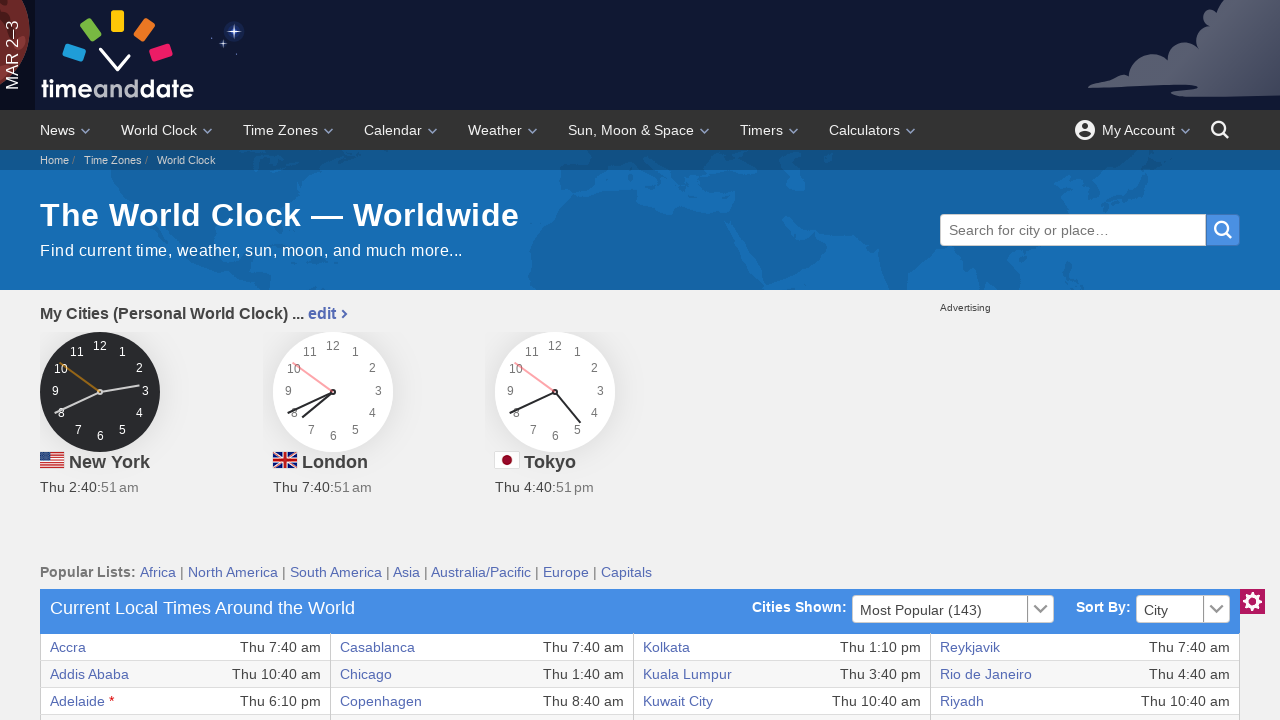

Extracted text content from table cell
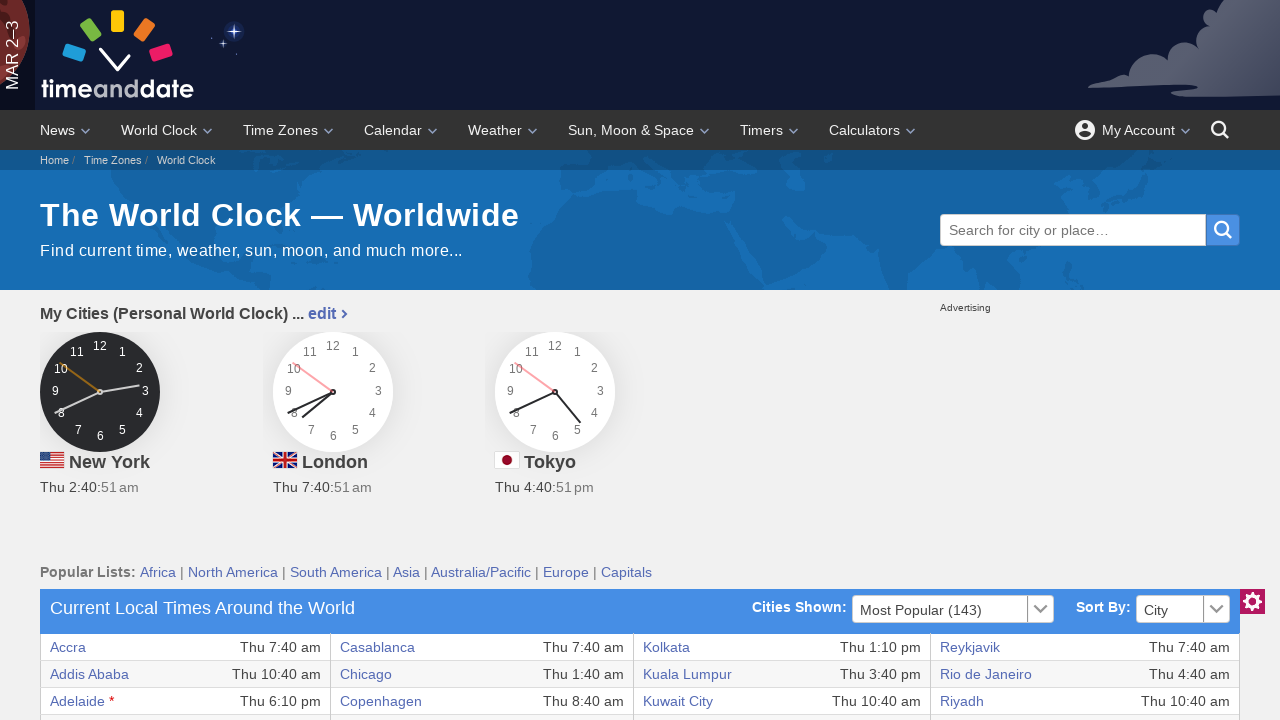

Extracted text content from table cell
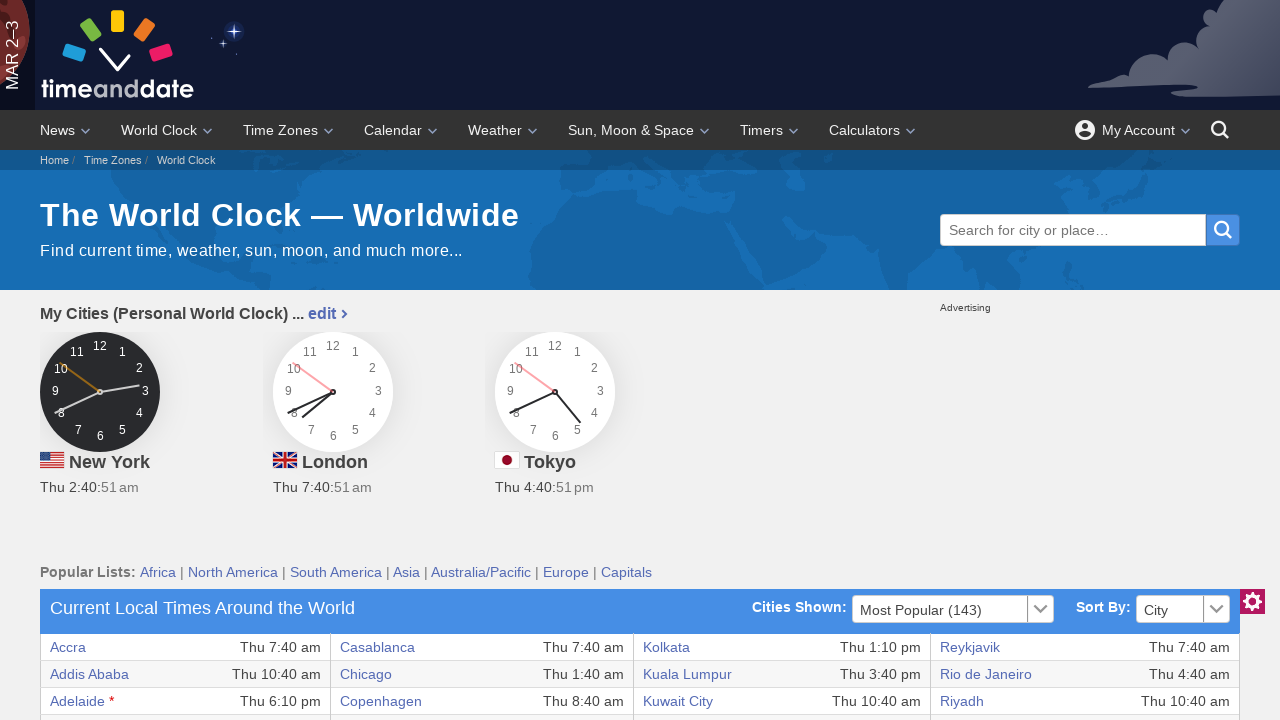

Extracted text content from table cell
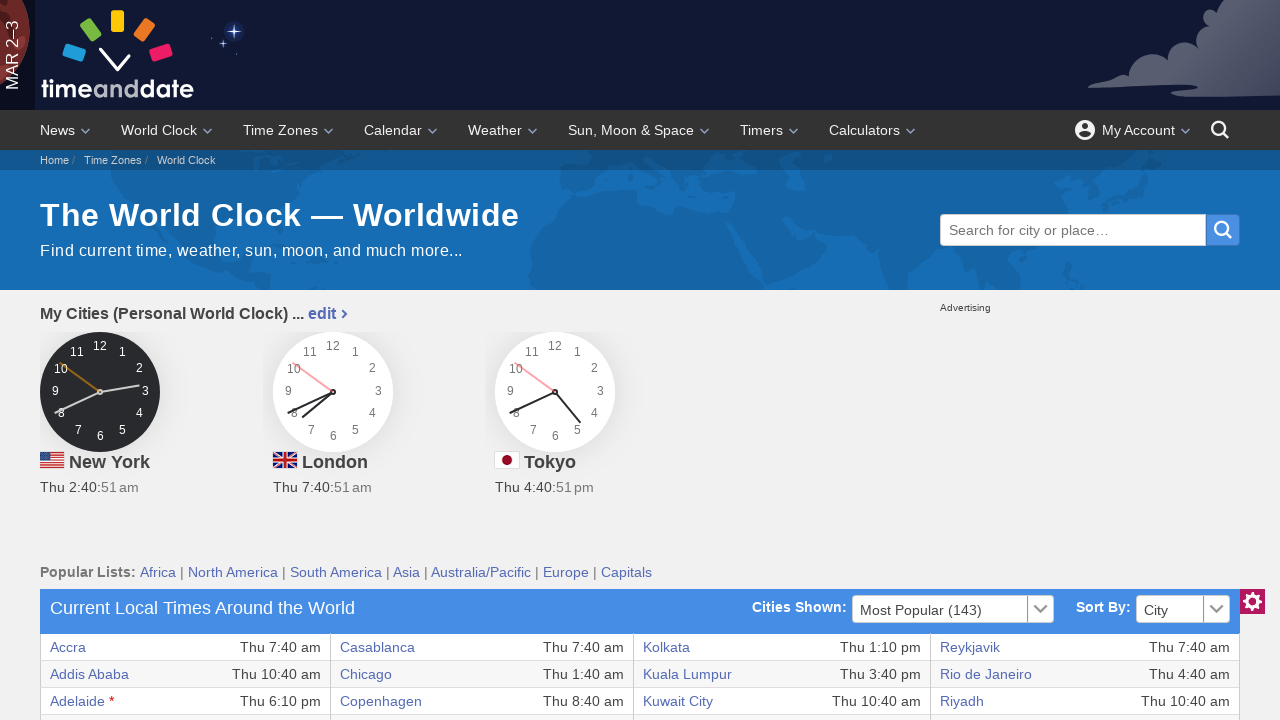

Extracted text content from table cell
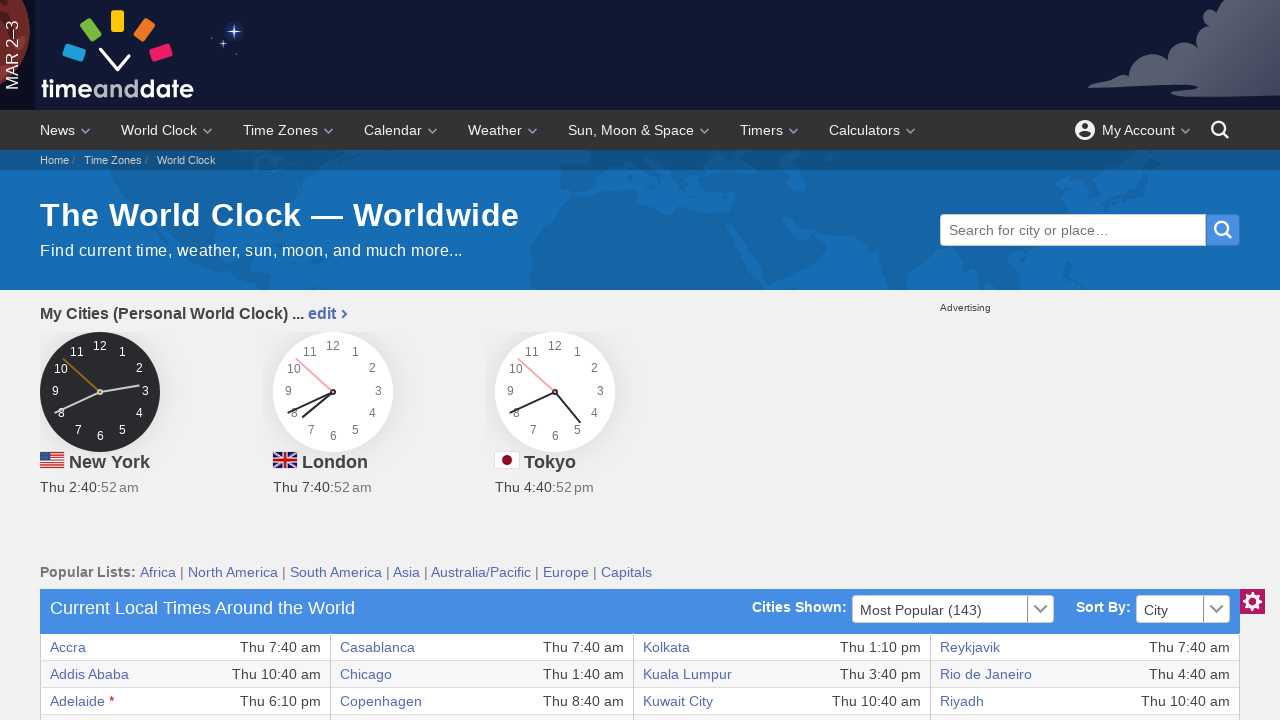

Extracted text content from table cell
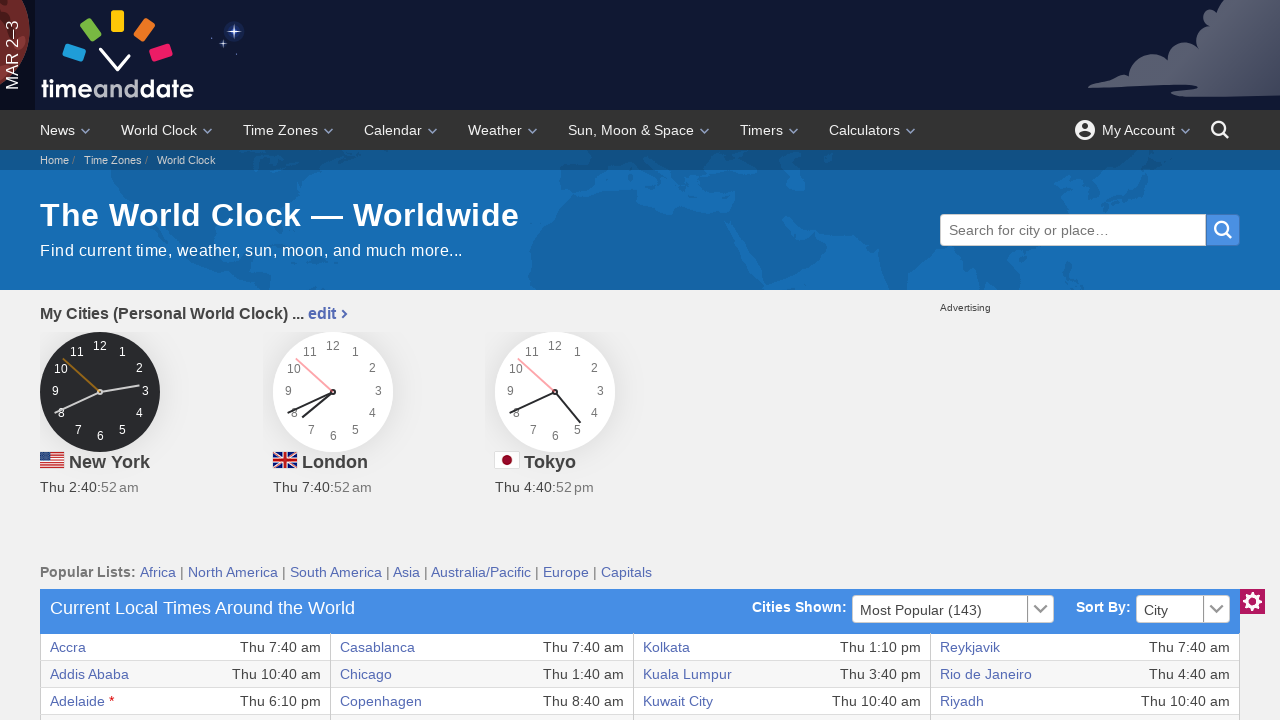

Retrieved all cells from current table row
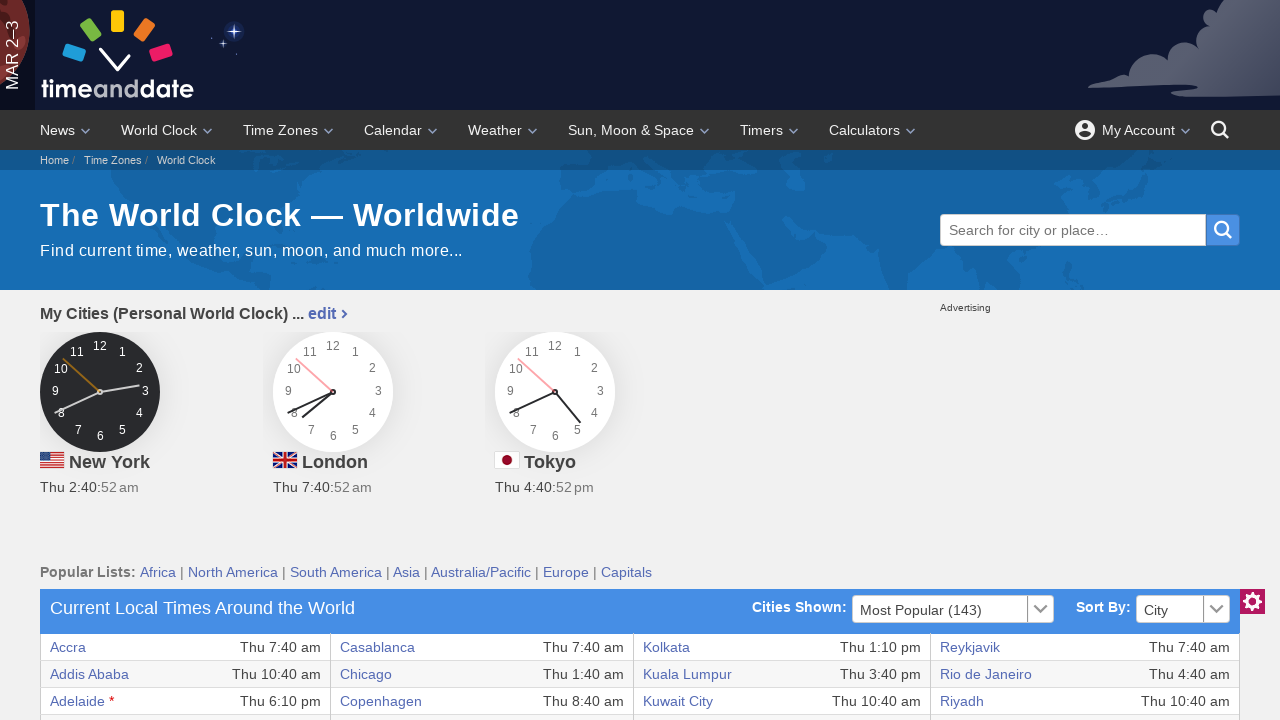

Extracted text content from table cell
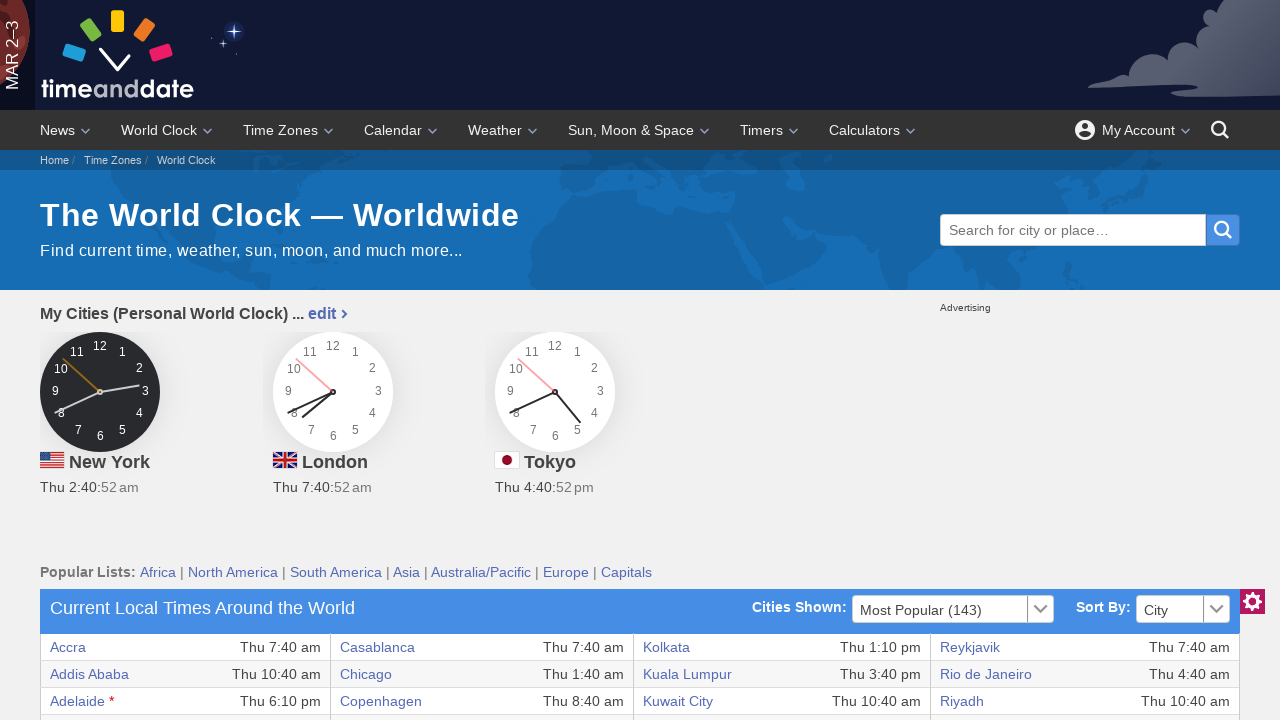

Extracted text content from table cell
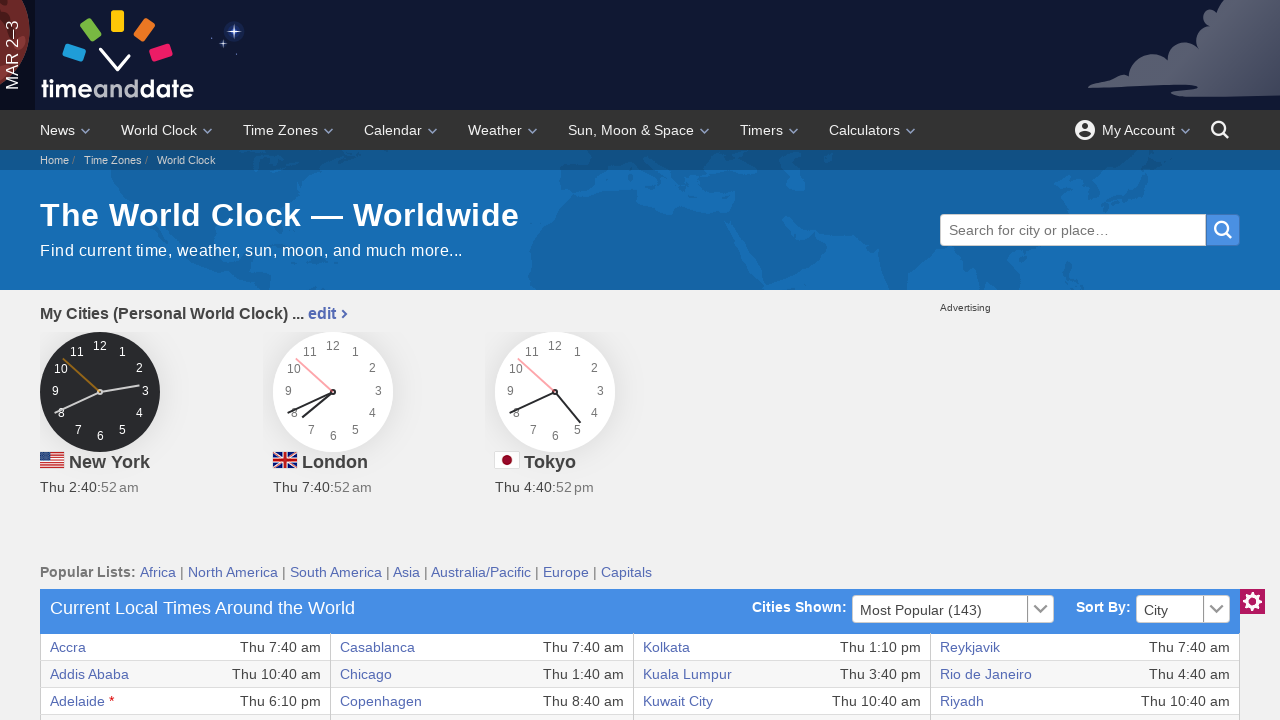

Extracted text content from table cell
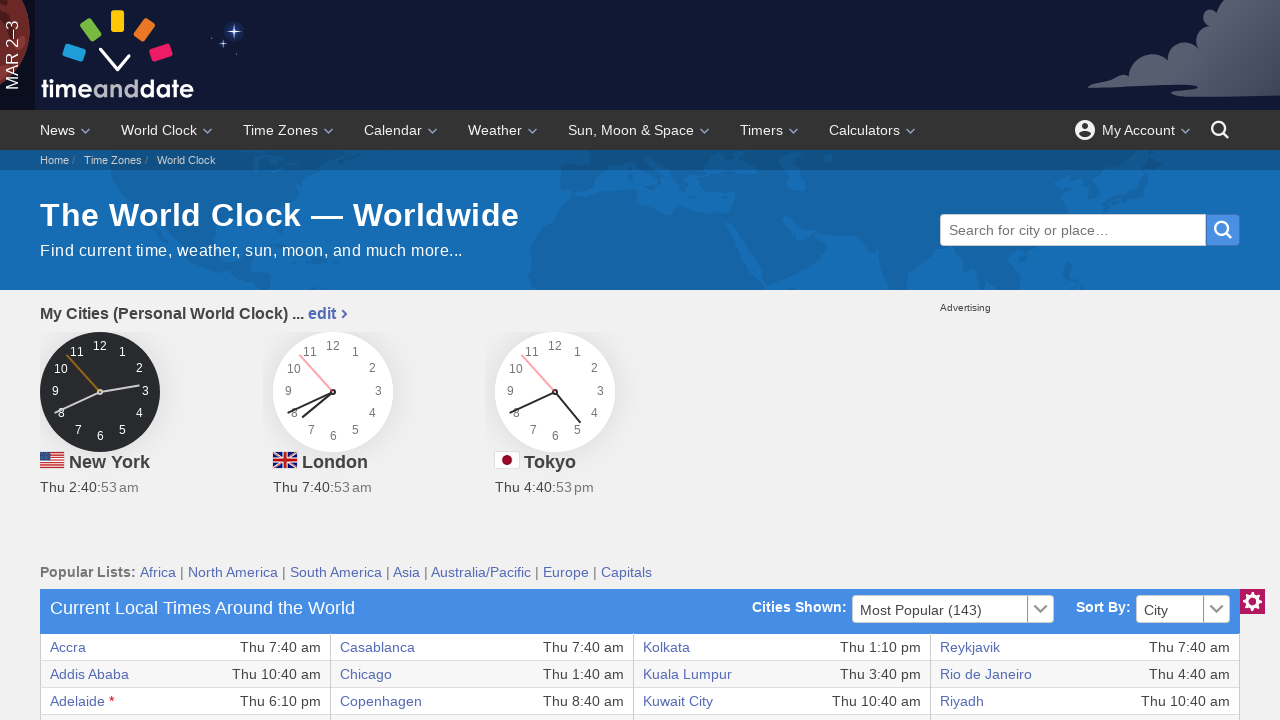

Extracted text content from table cell
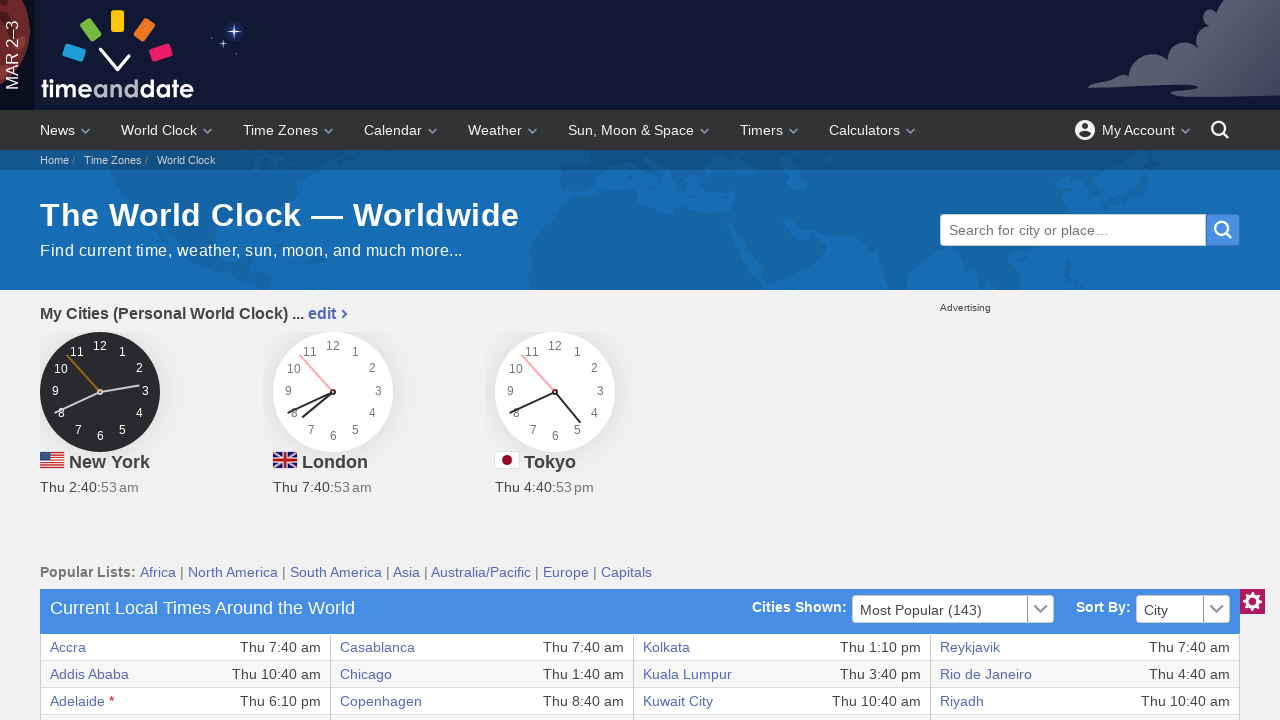

Extracted text content from table cell
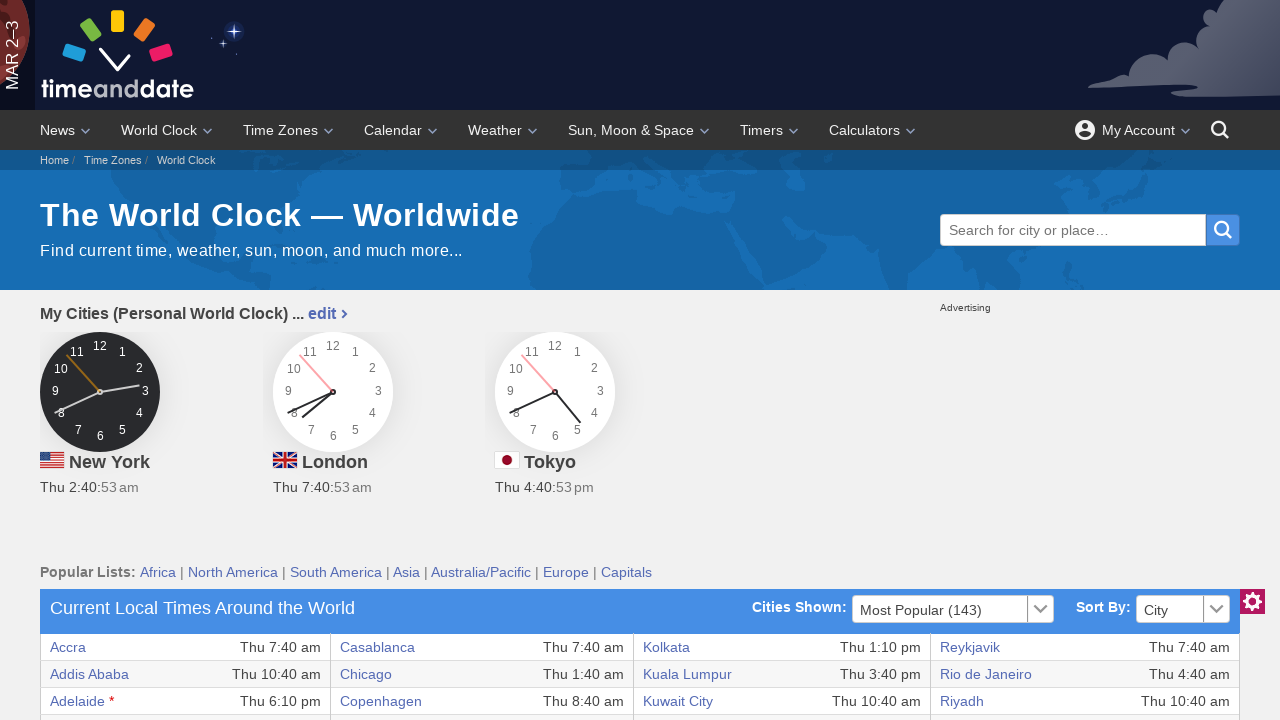

Extracted text content from table cell
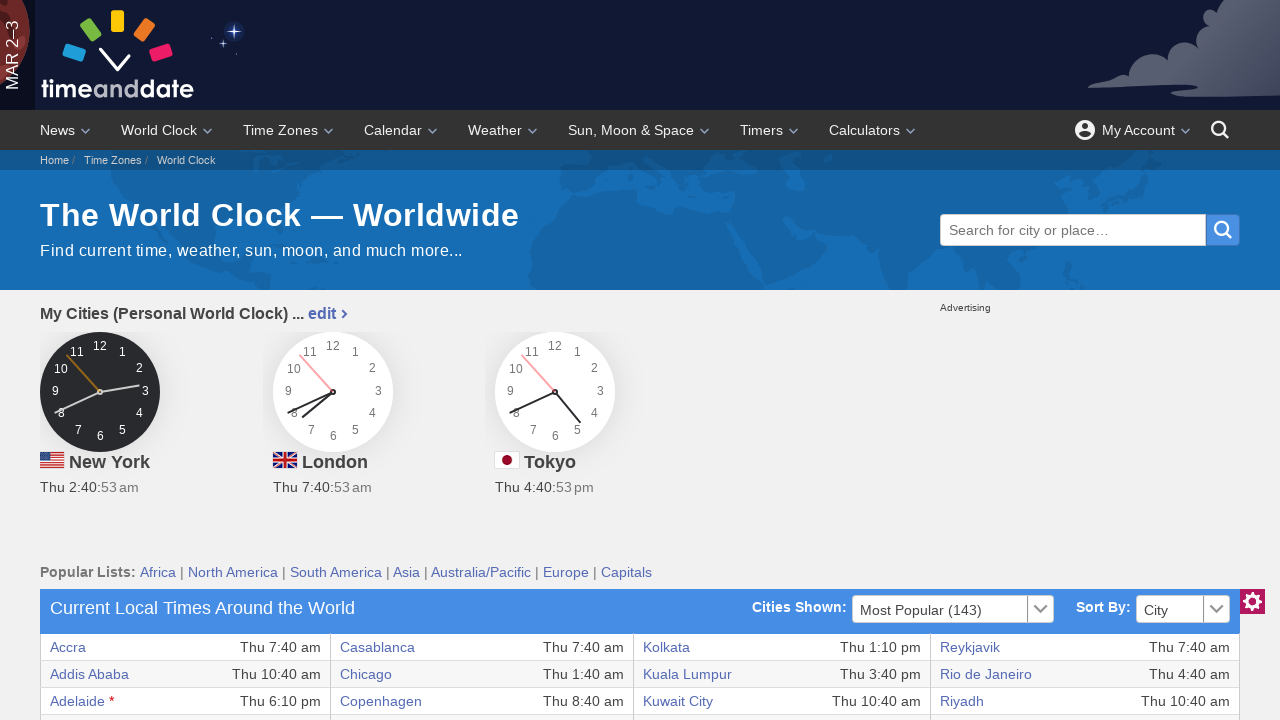

Extracted text content from table cell
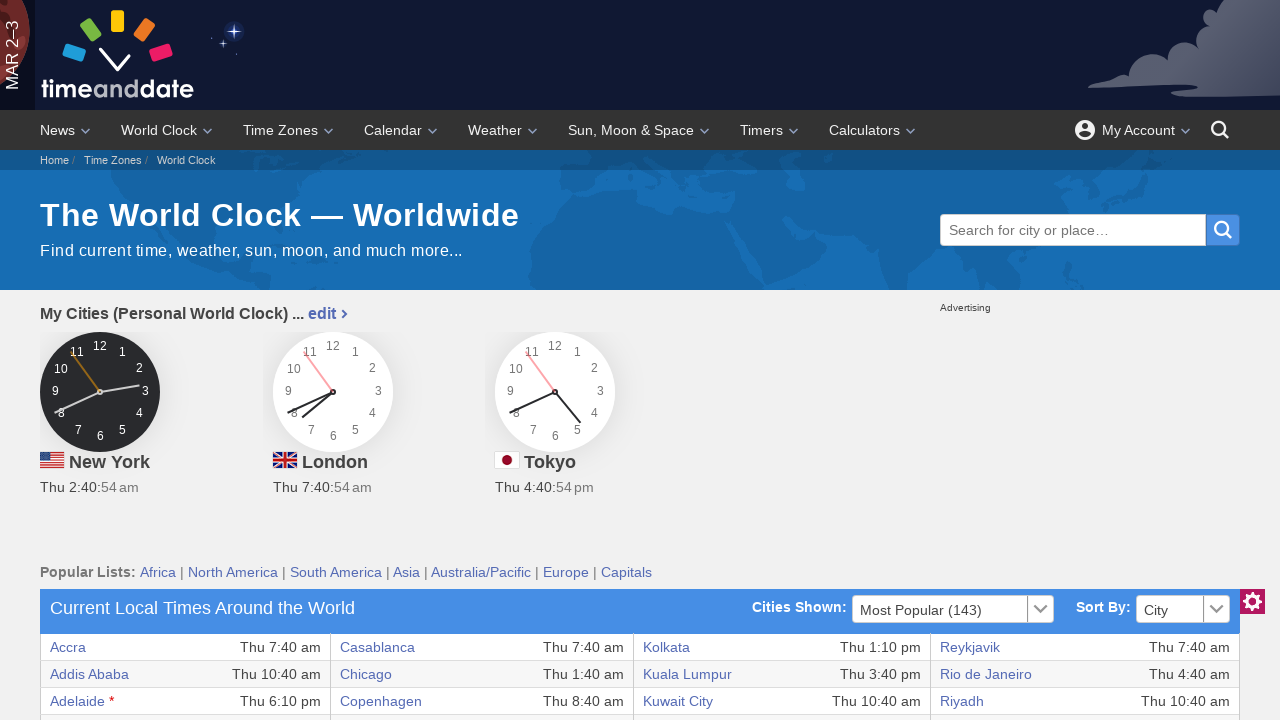

Extracted text content from table cell
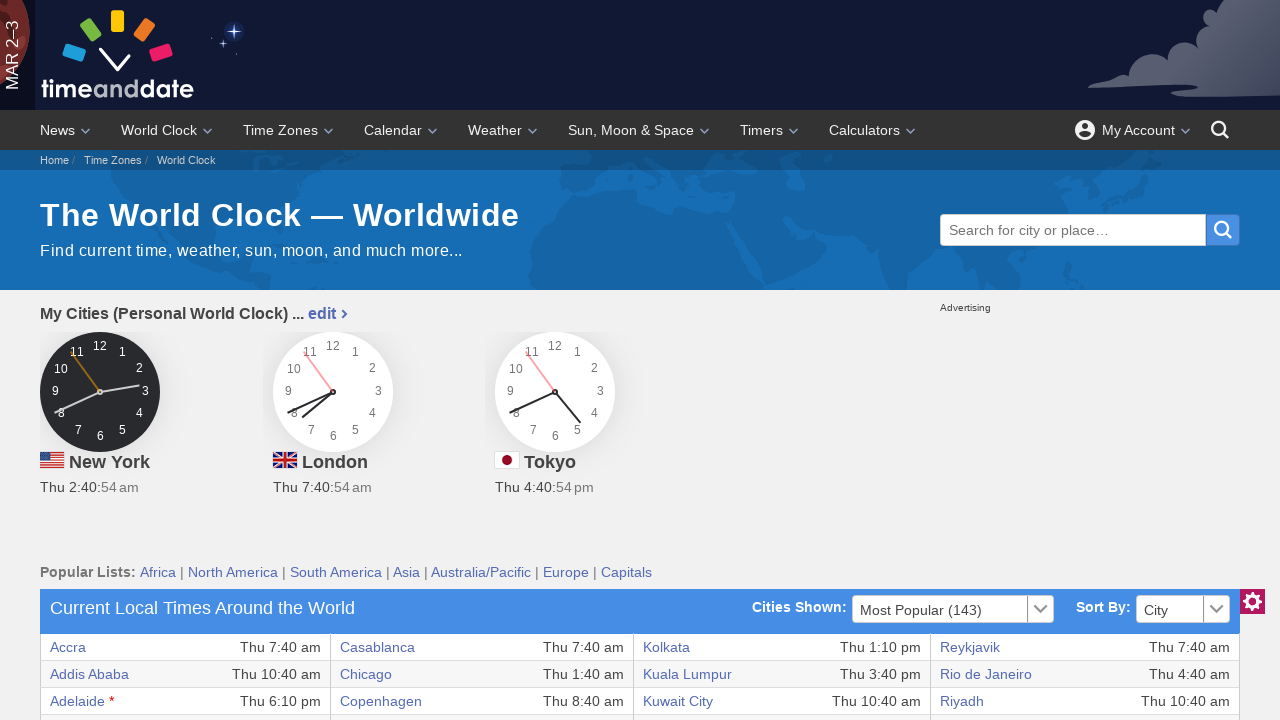

Retrieved all cells from current table row
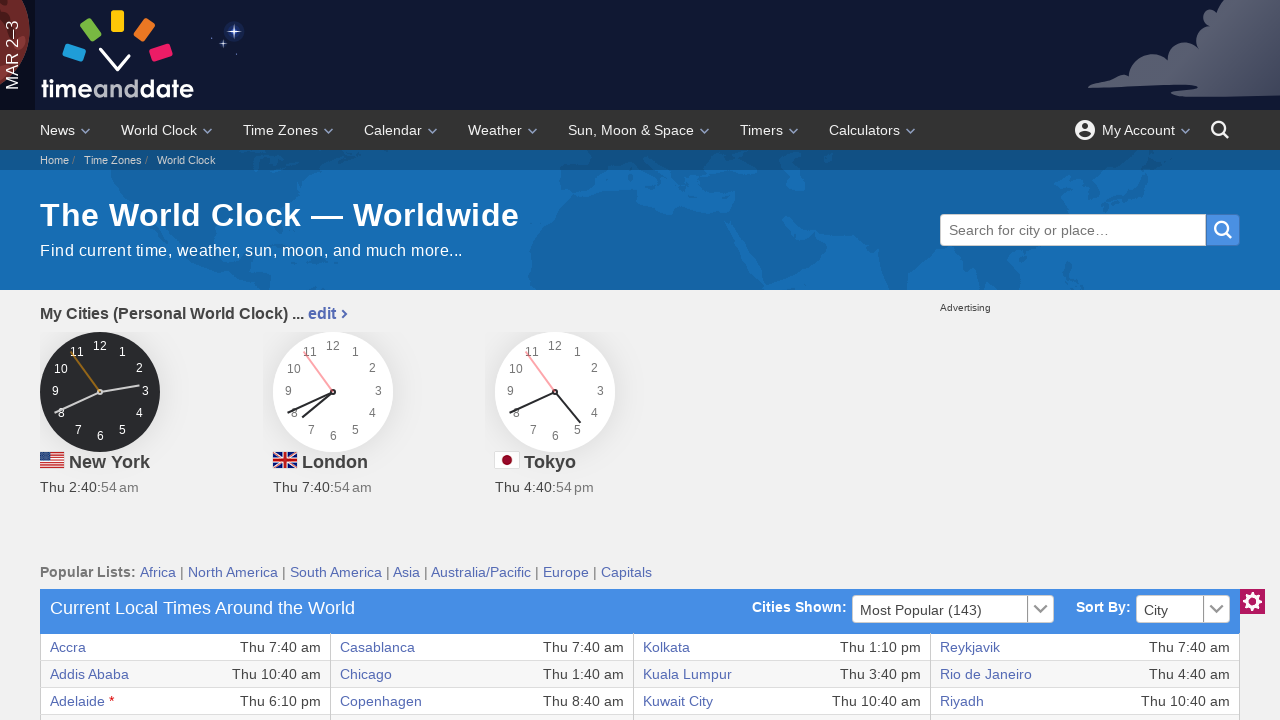

Extracted text content from table cell
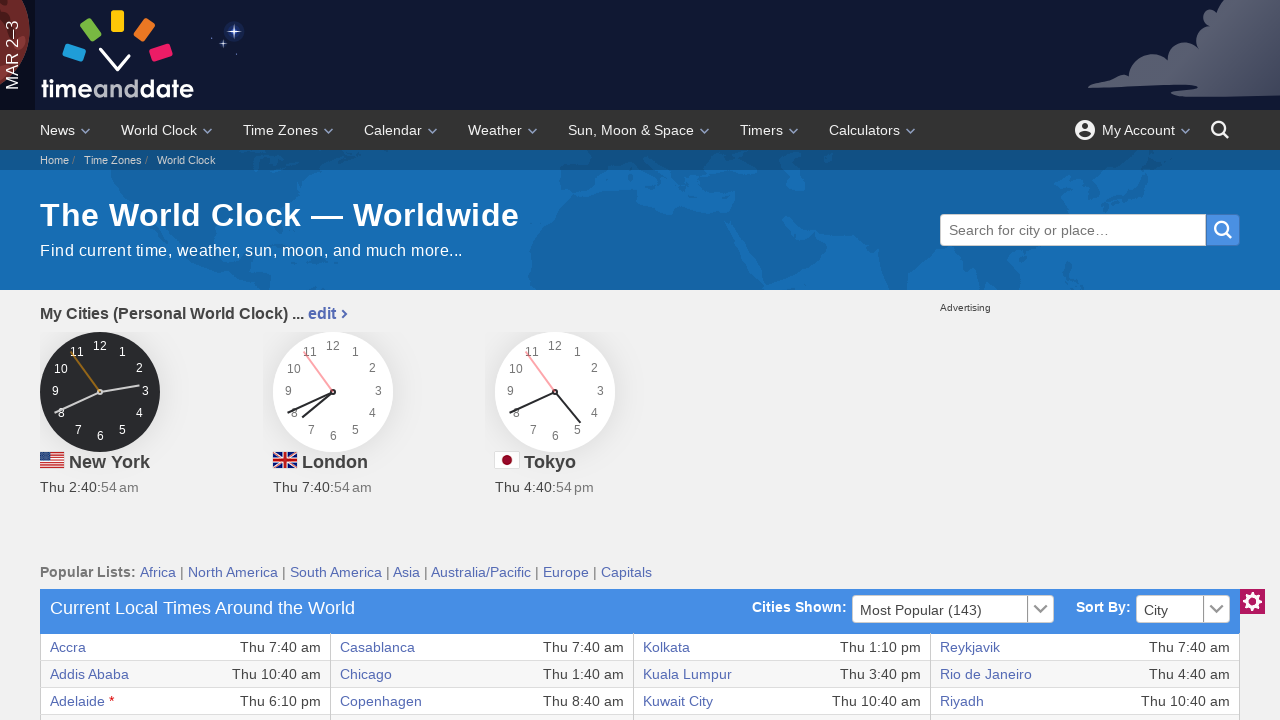

Extracted text content from table cell
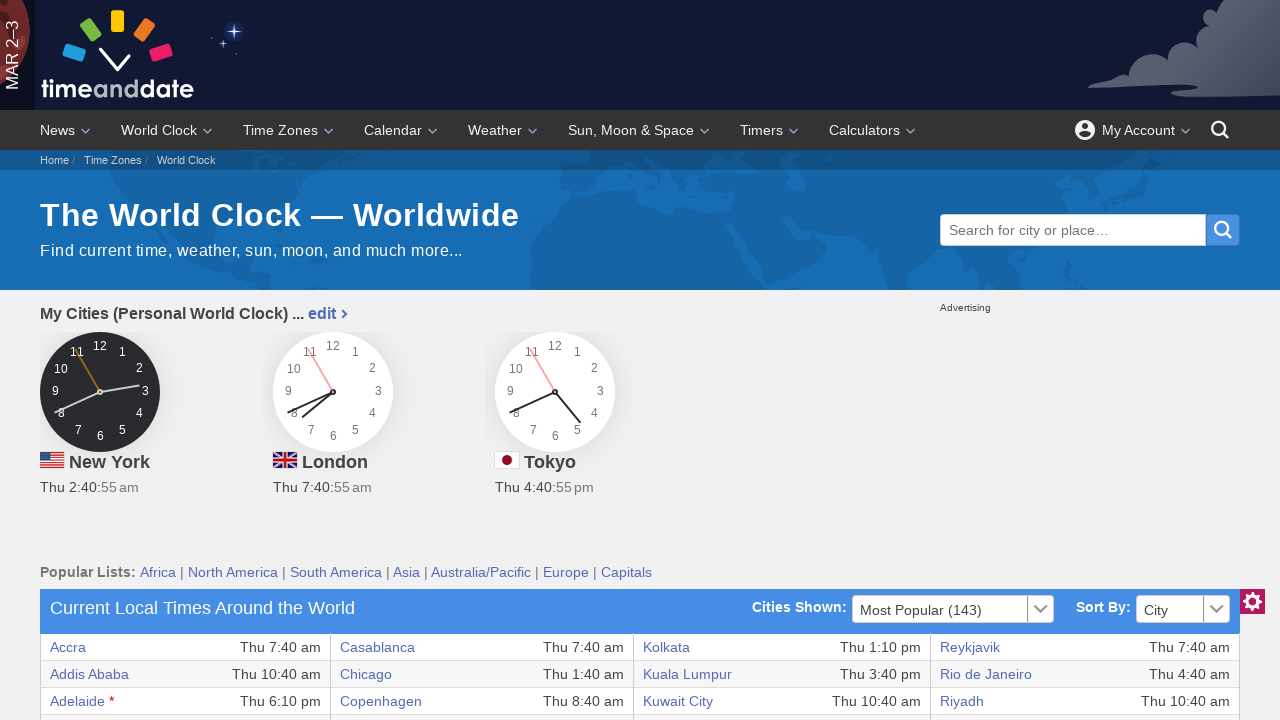

Extracted text content from table cell
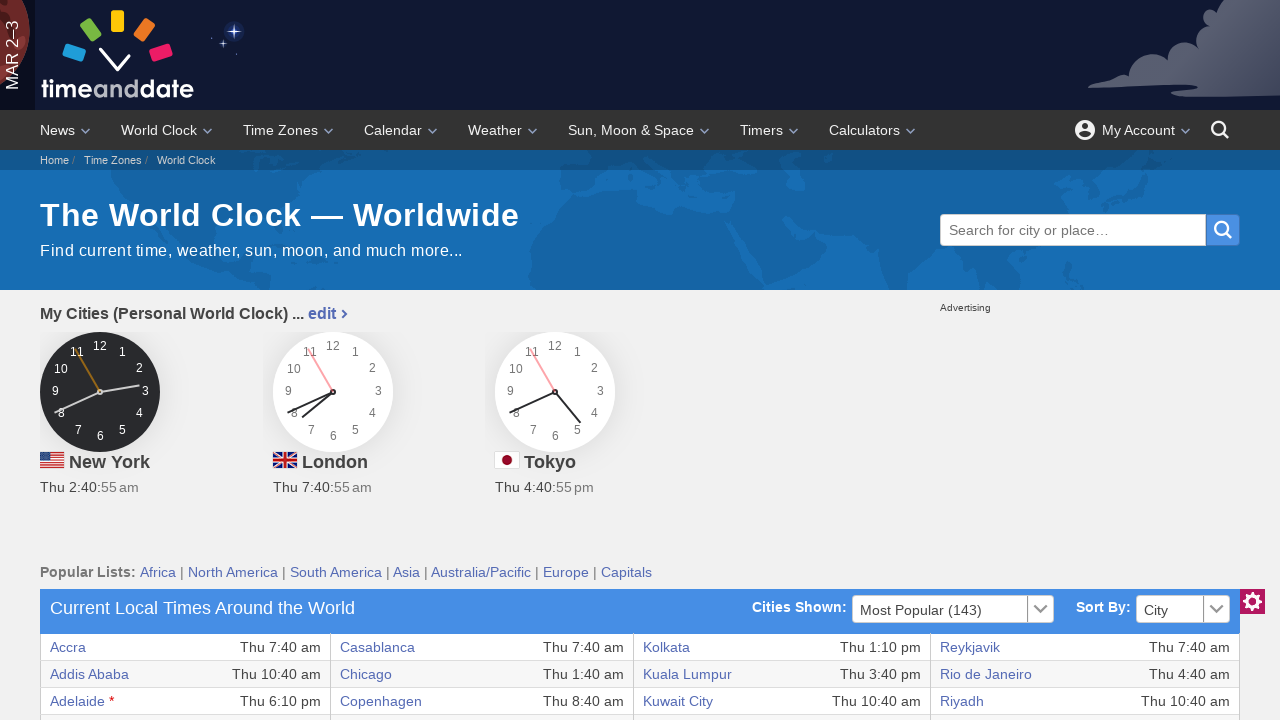

Extracted text content from table cell
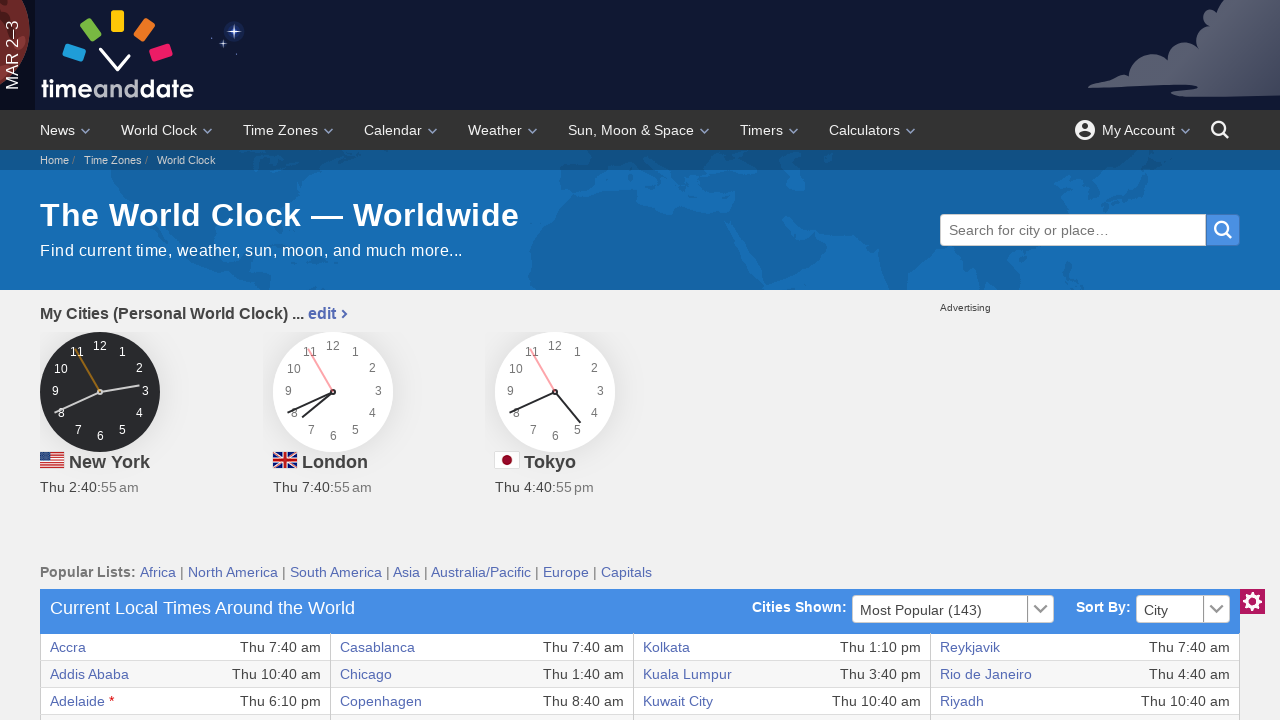

Extracted text content from table cell
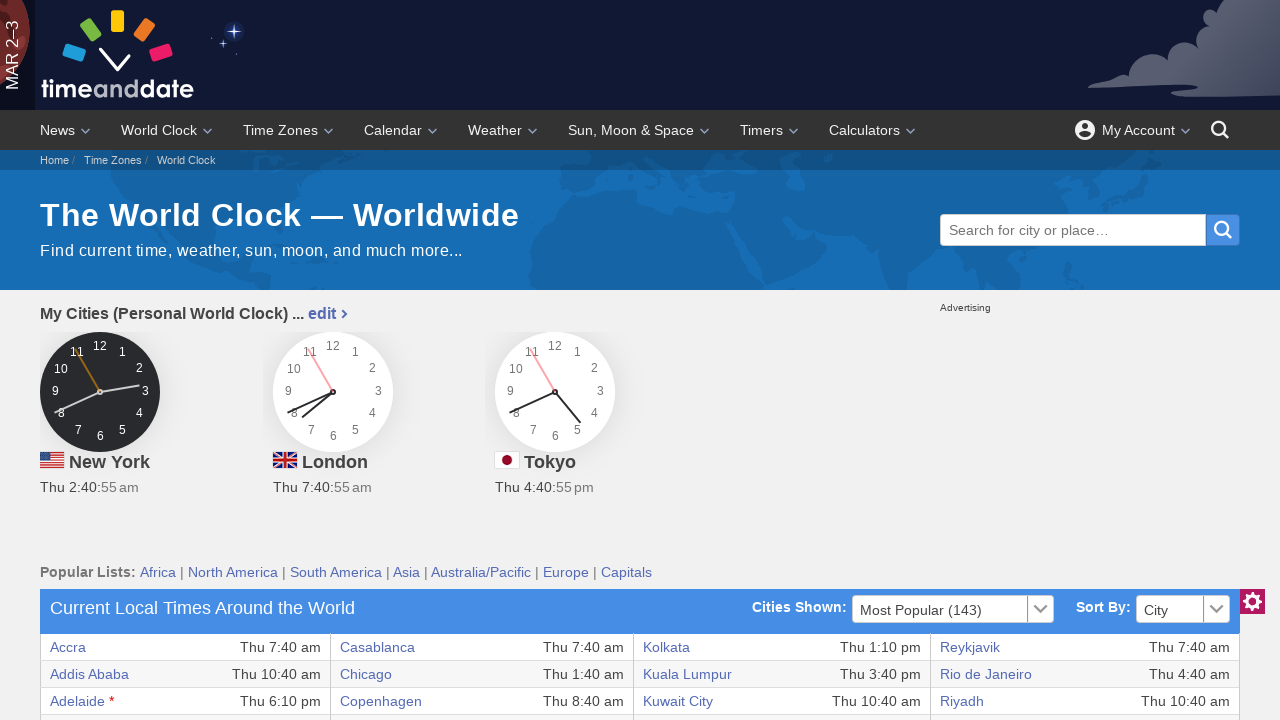

Extracted text content from table cell
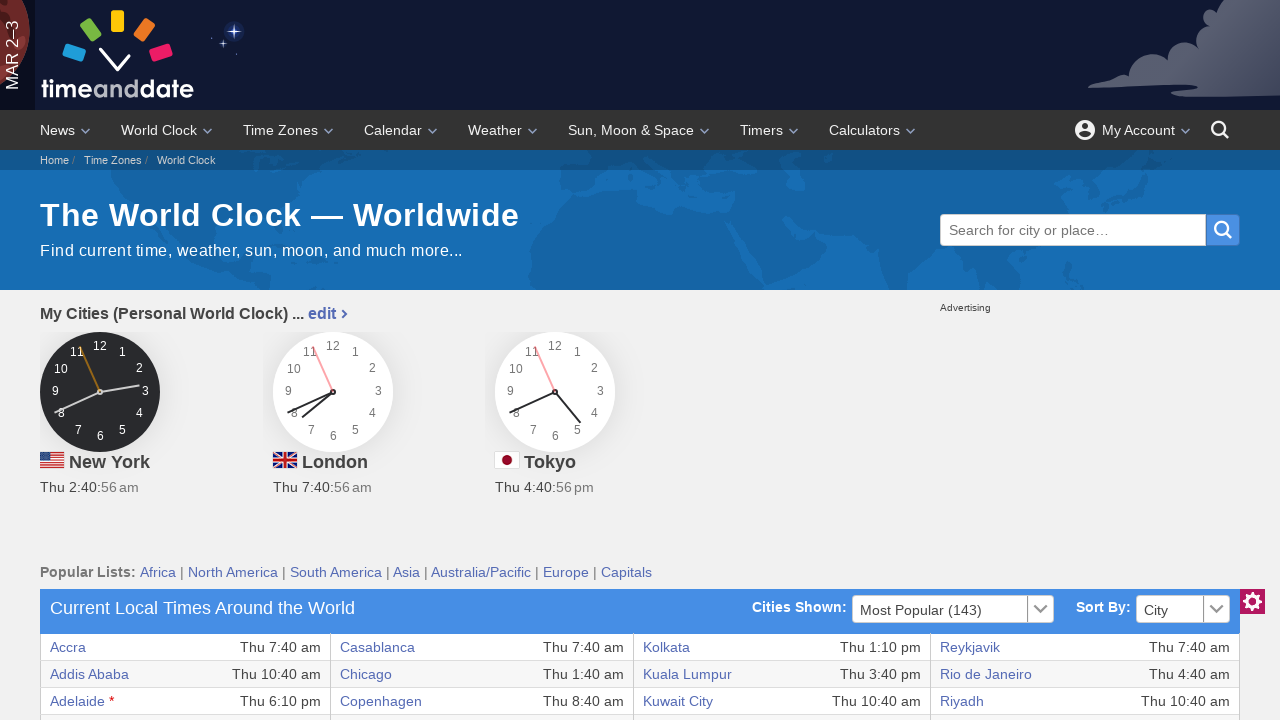

Extracted text content from table cell
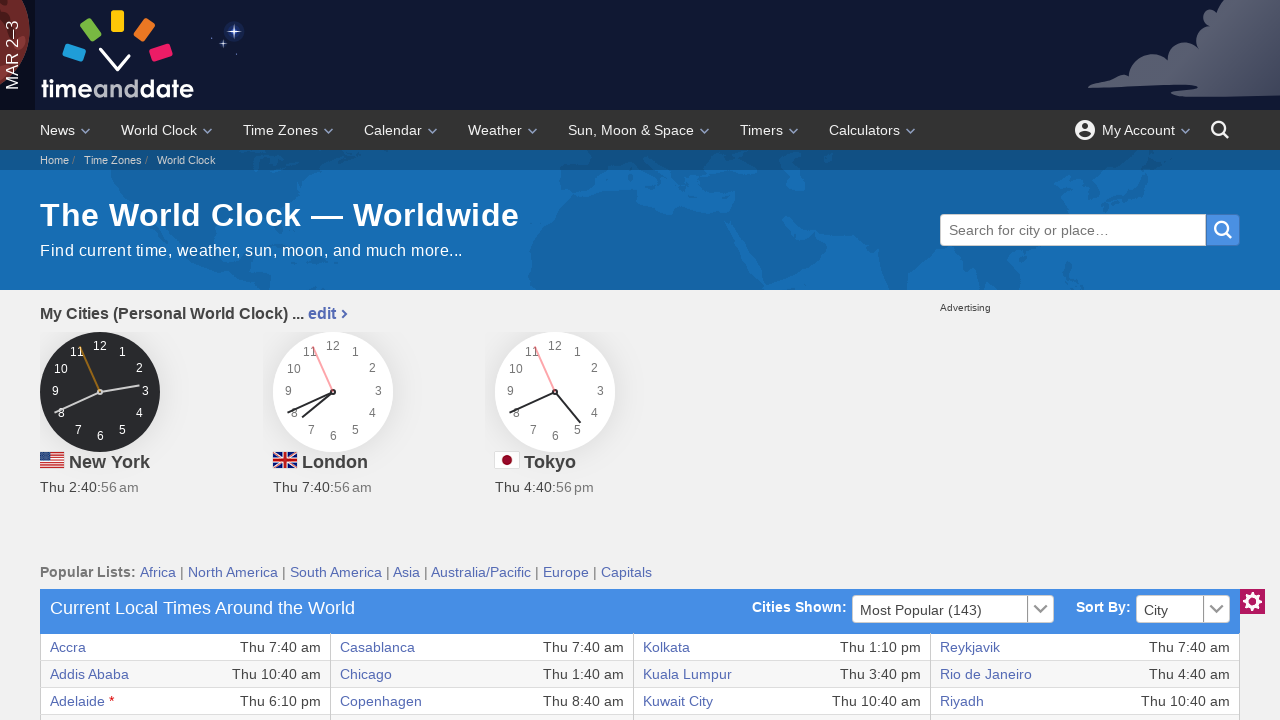

Extracted text content from table cell
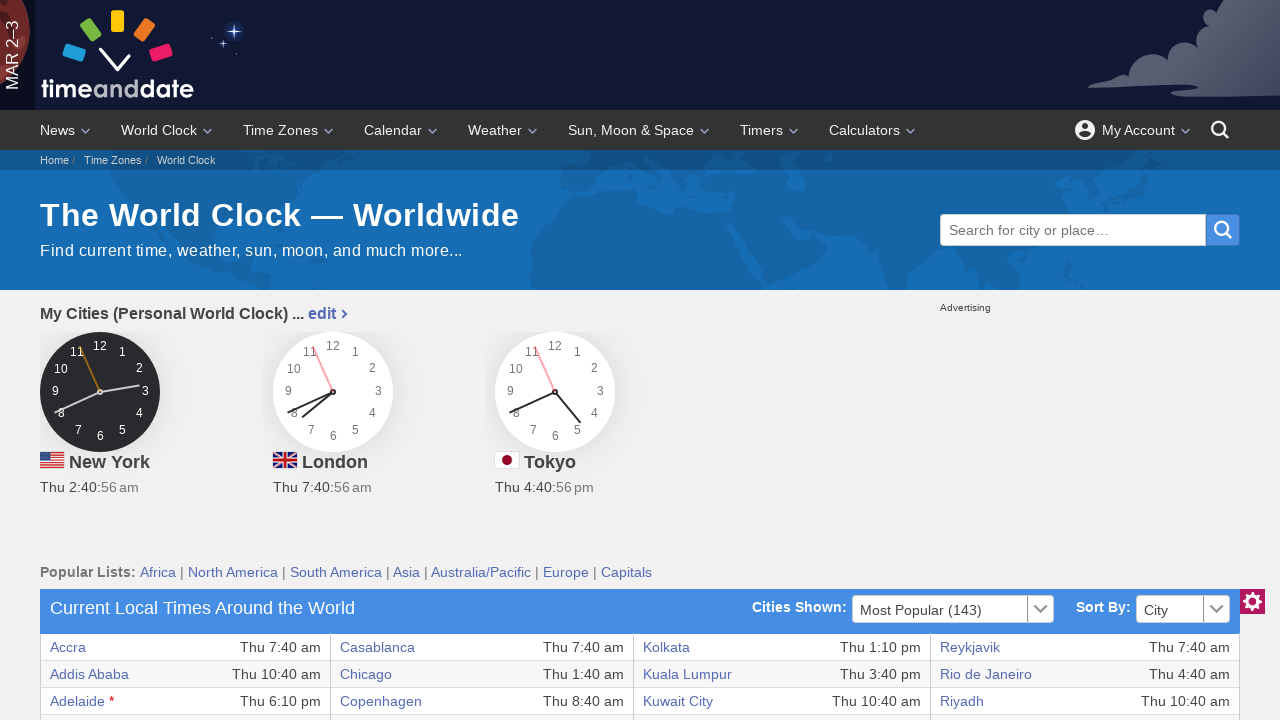

Retrieved all cells from current table row
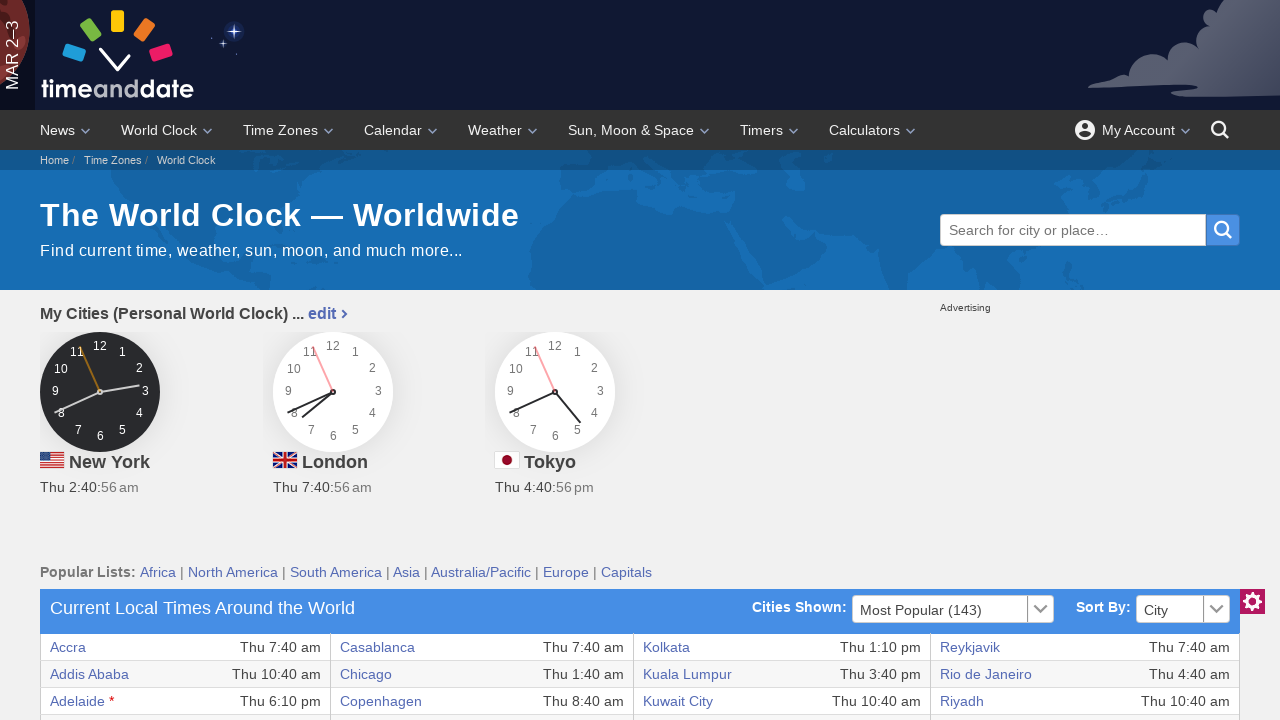

Extracted text content from table cell
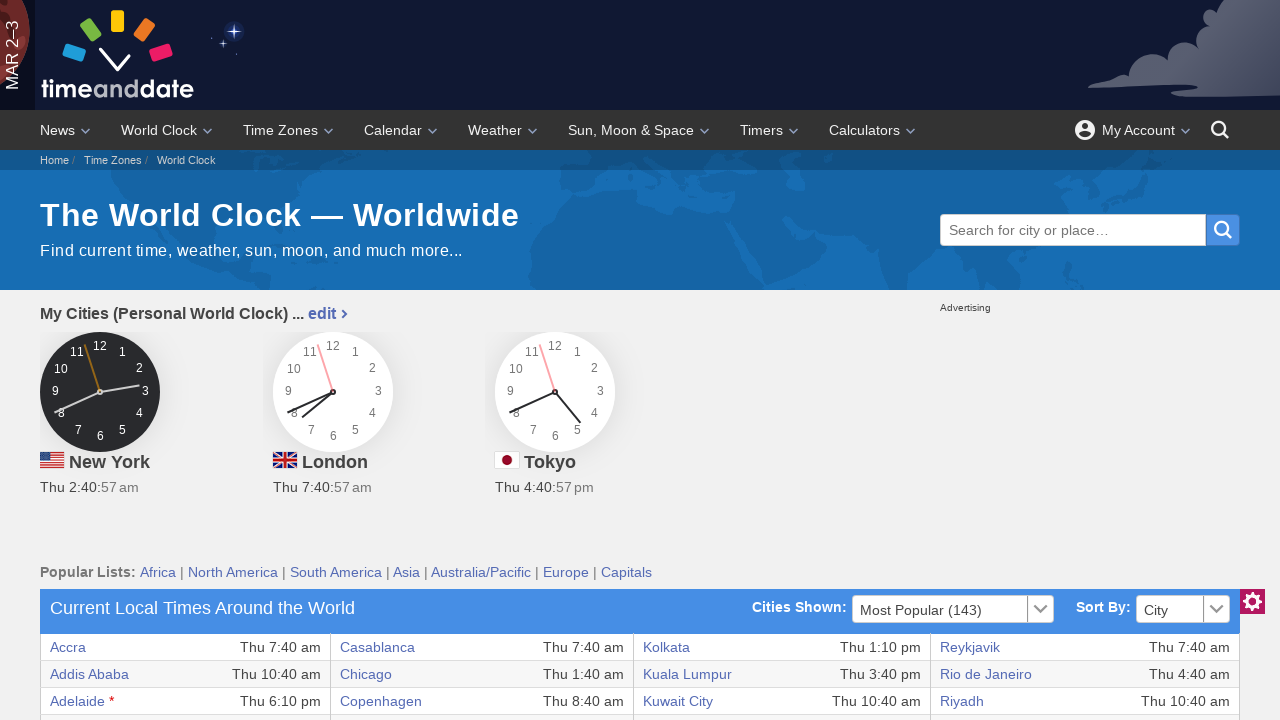

Extracted text content from table cell
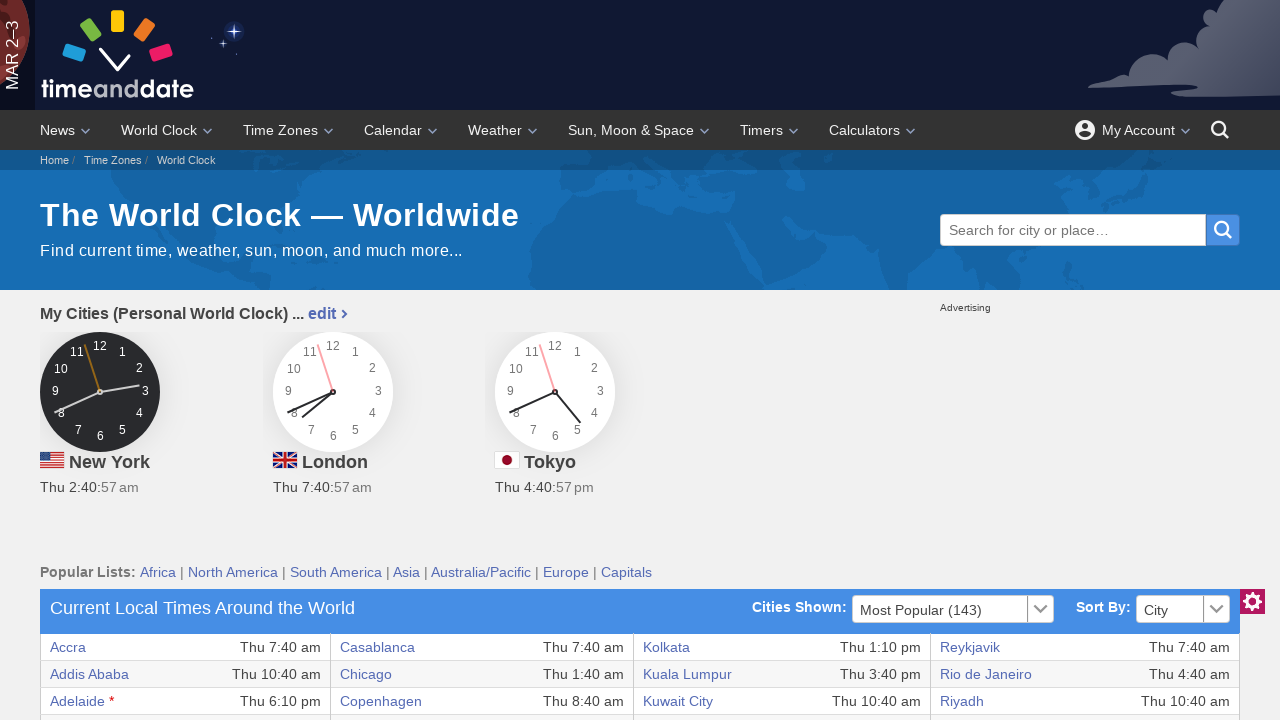

Extracted text content from table cell
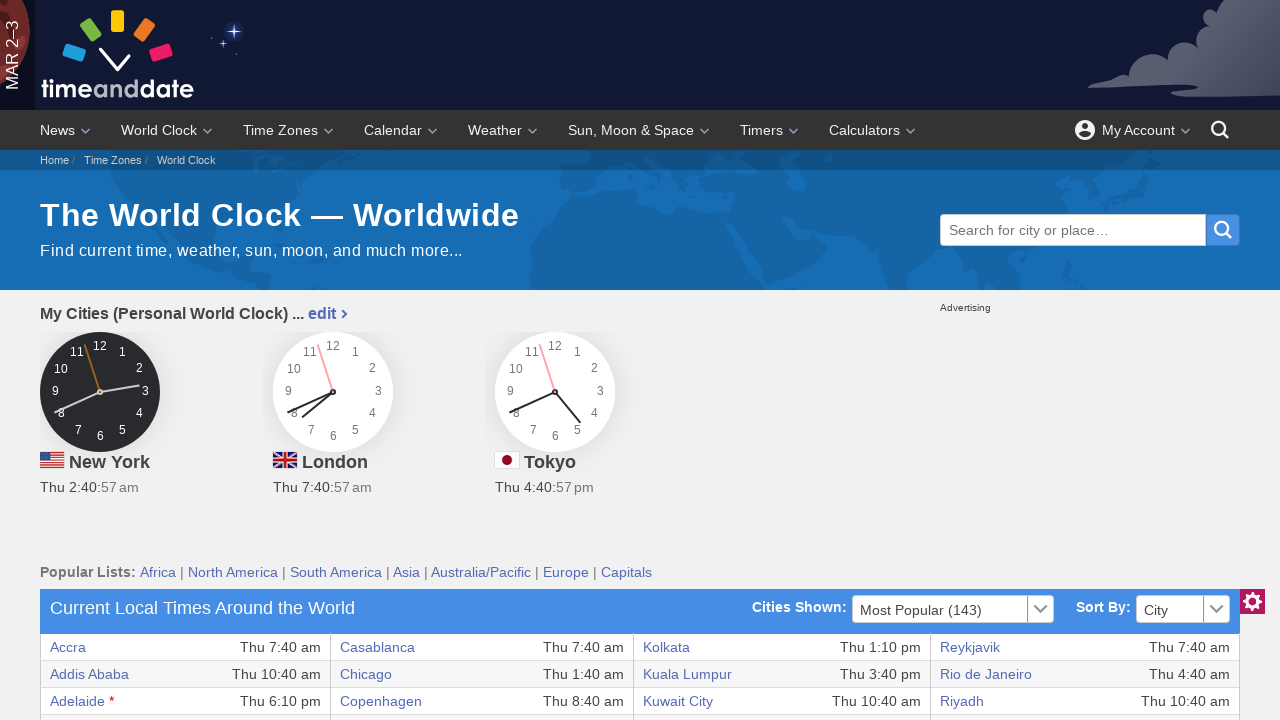

Extracted text content from table cell
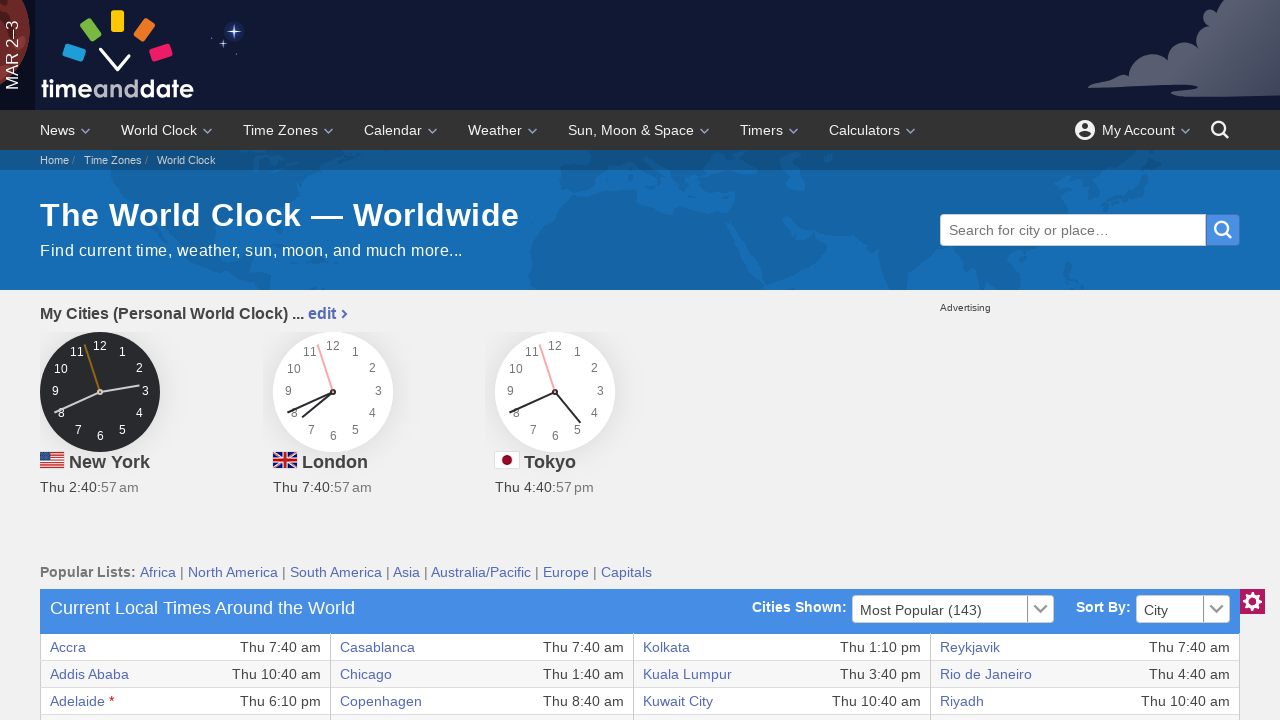

Extracted text content from table cell
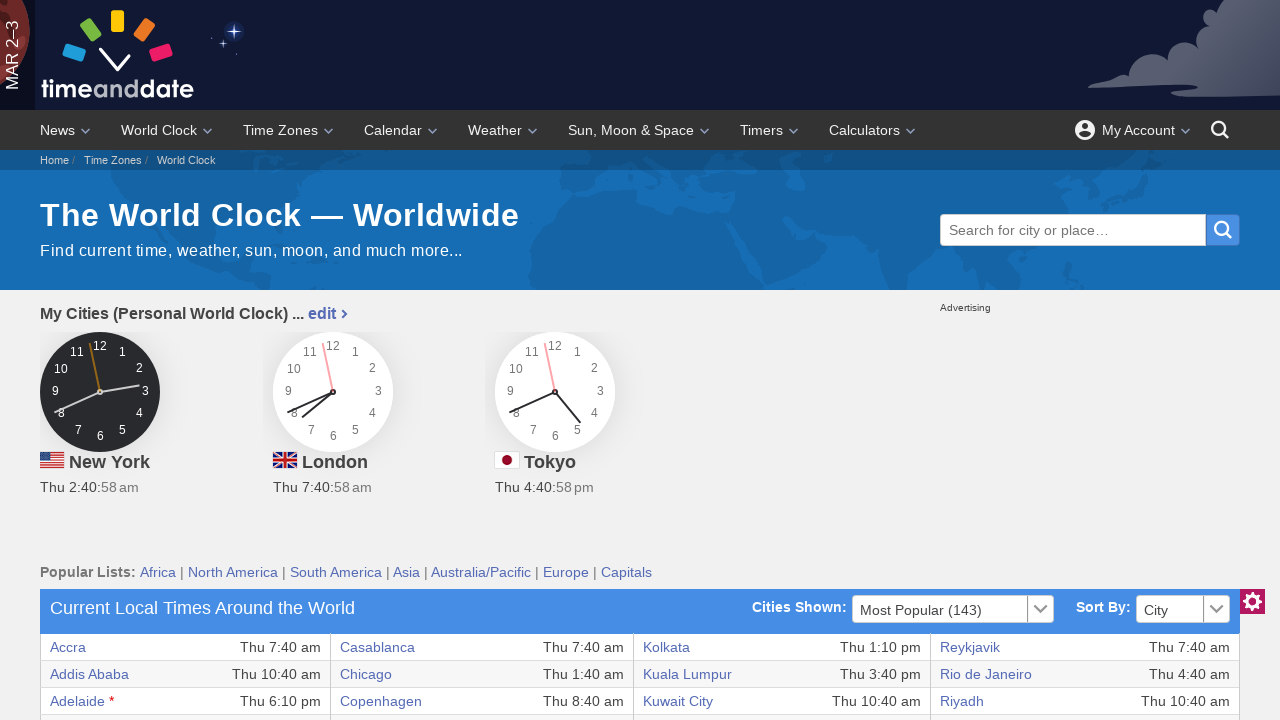

Extracted text content from table cell
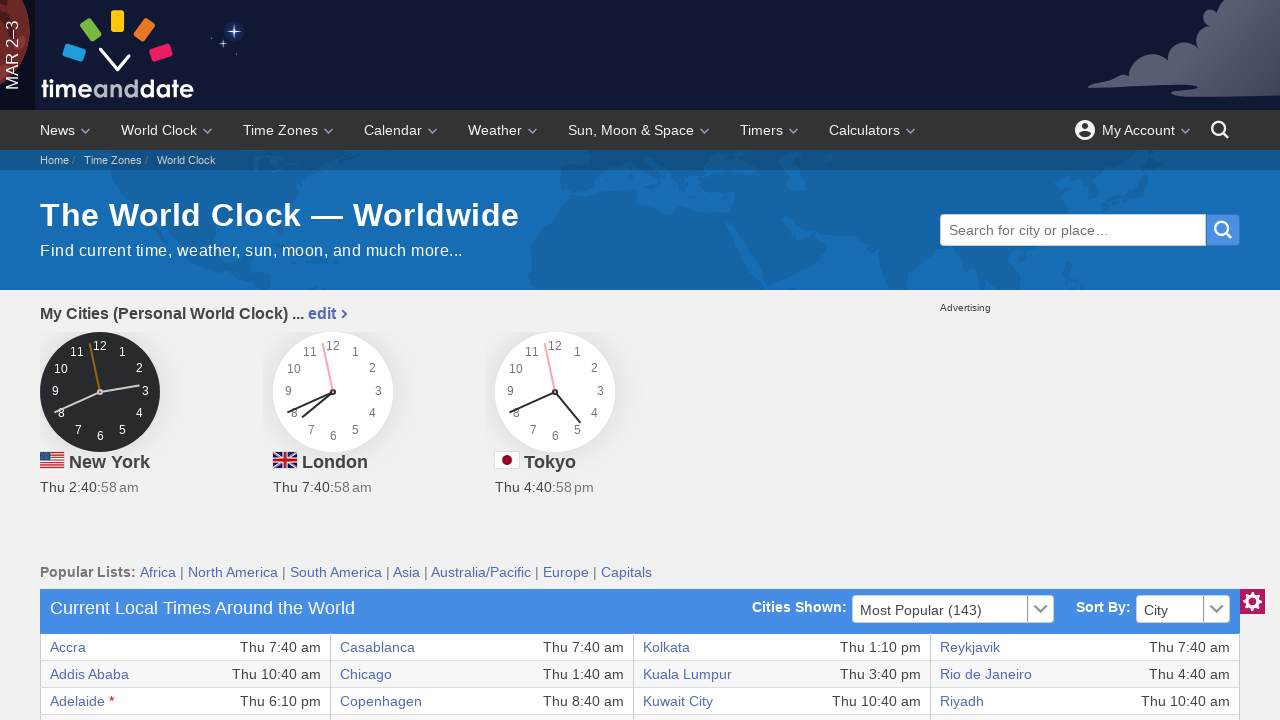

Extracted text content from table cell
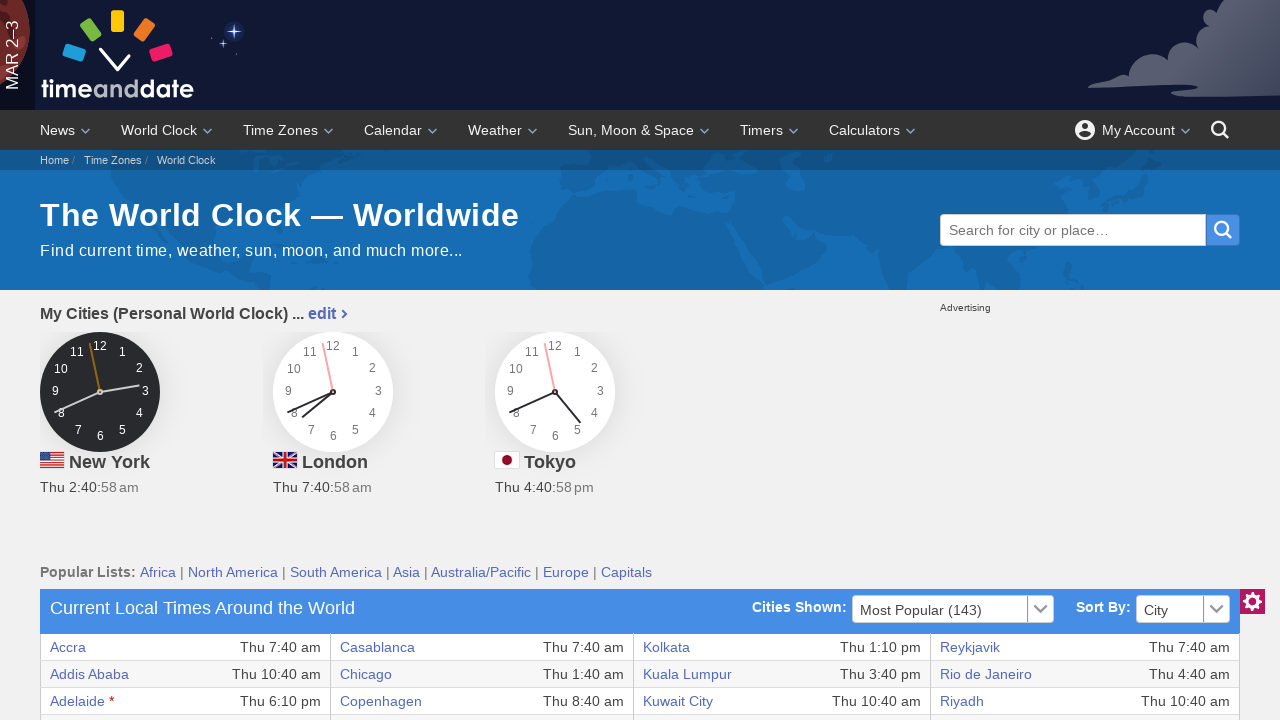

Extracted text content from table cell
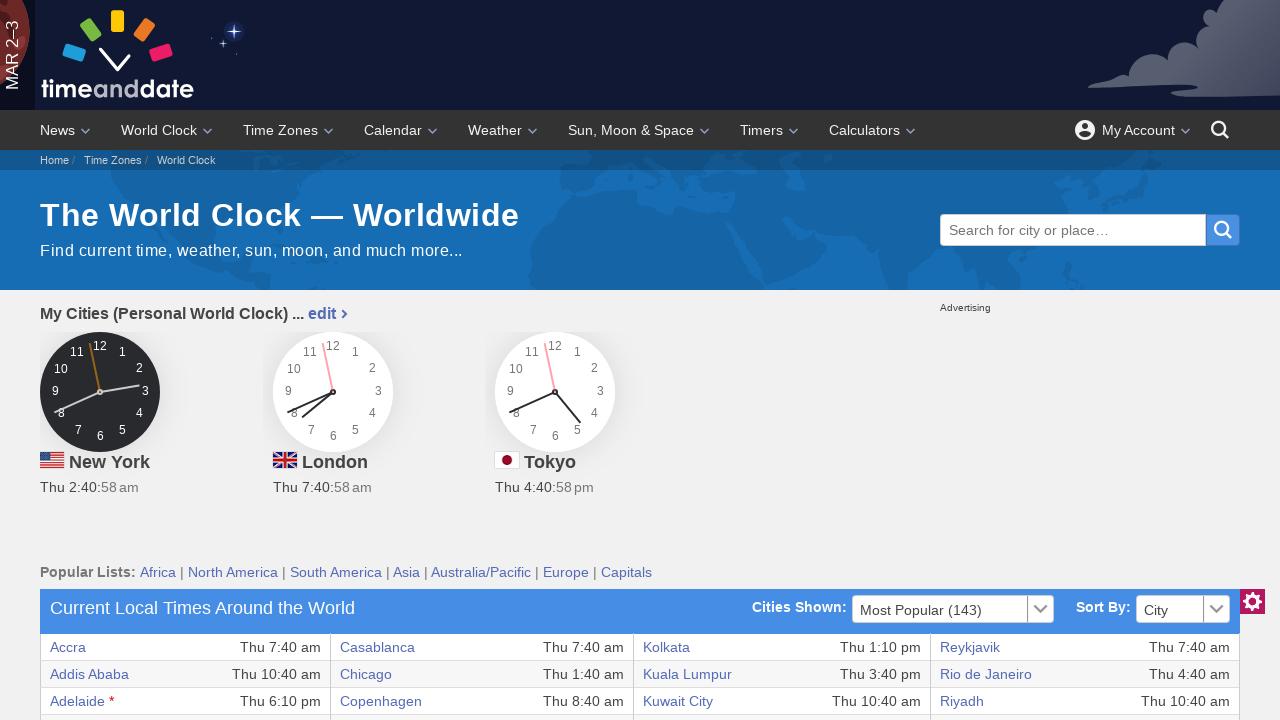

Retrieved all cells from current table row
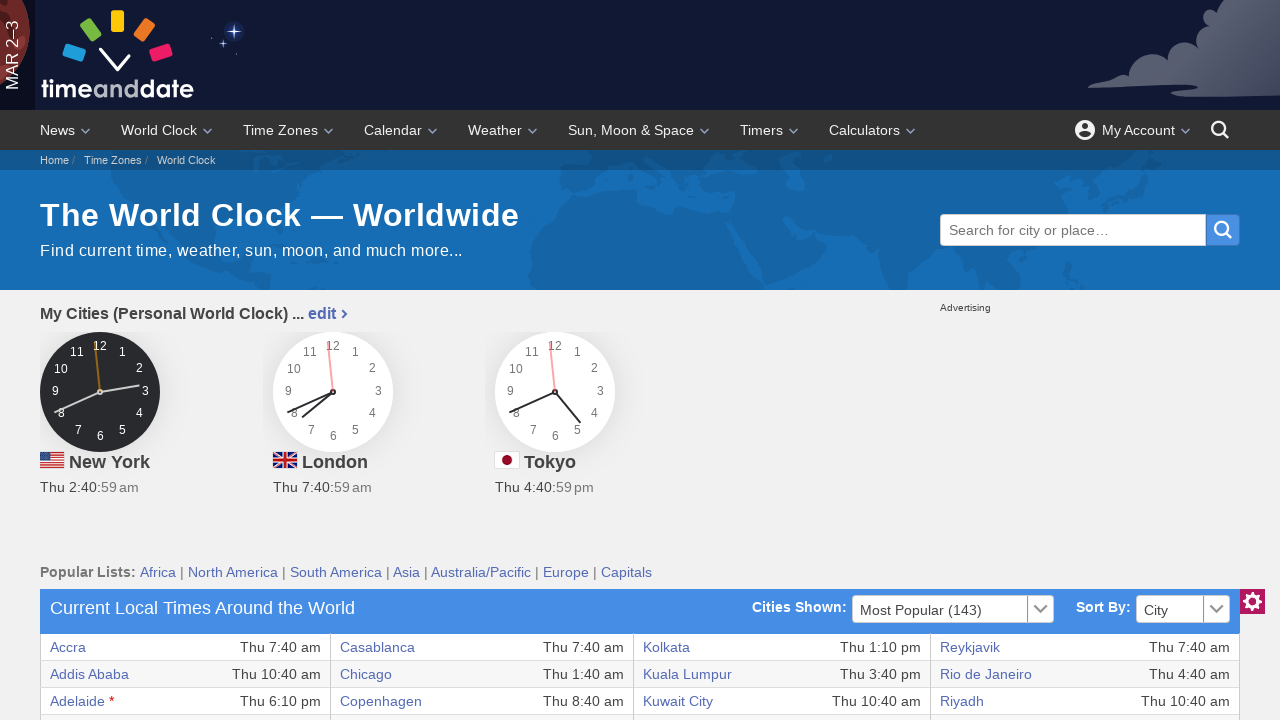

Extracted text content from table cell
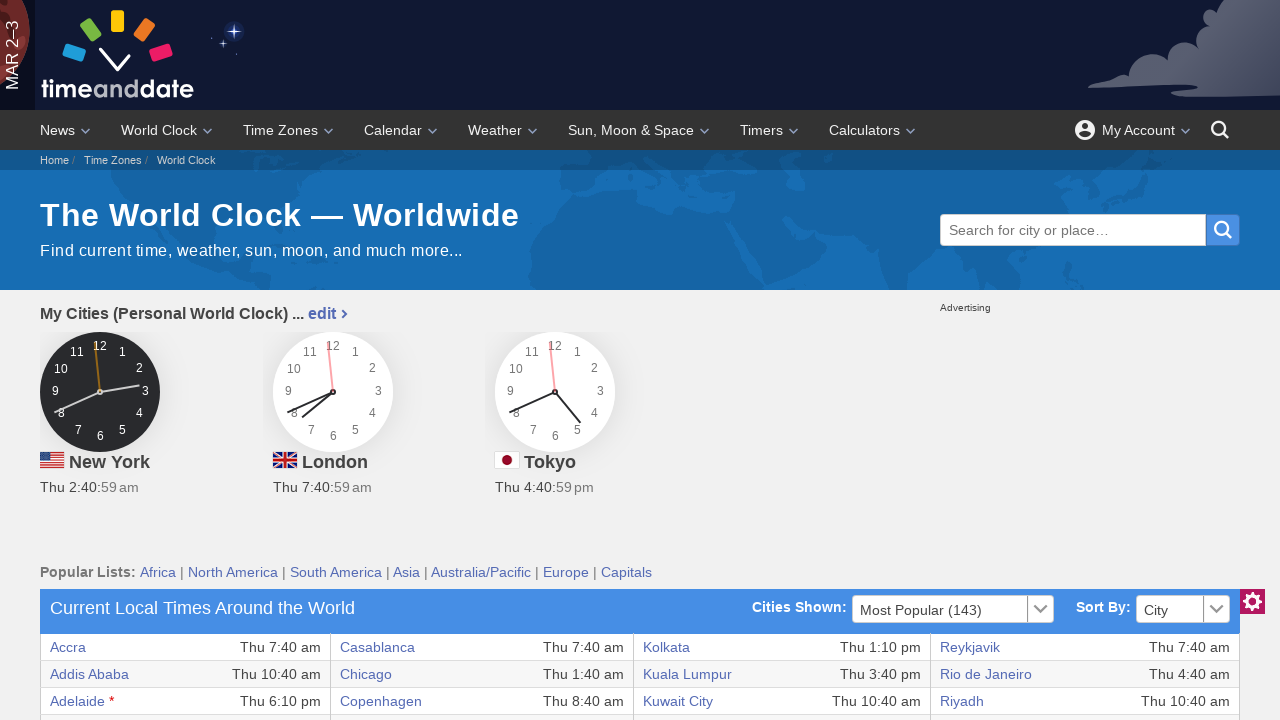

Extracted text content from table cell
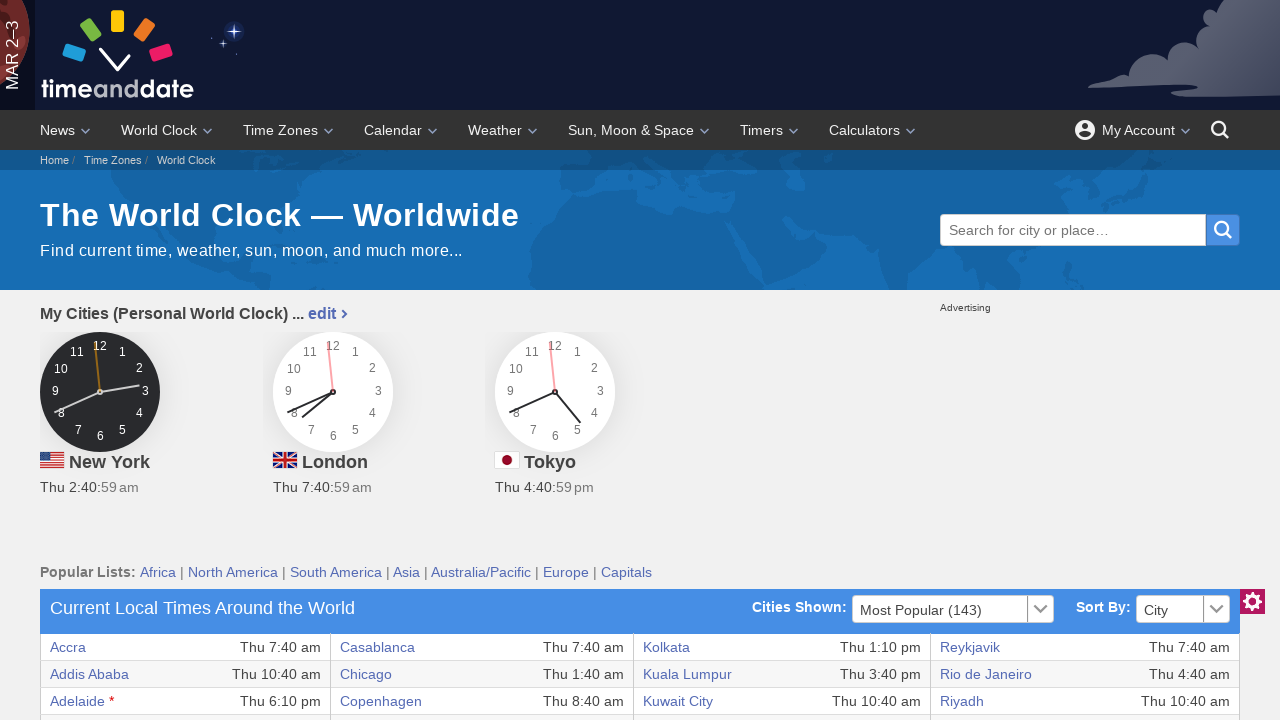

Extracted text content from table cell
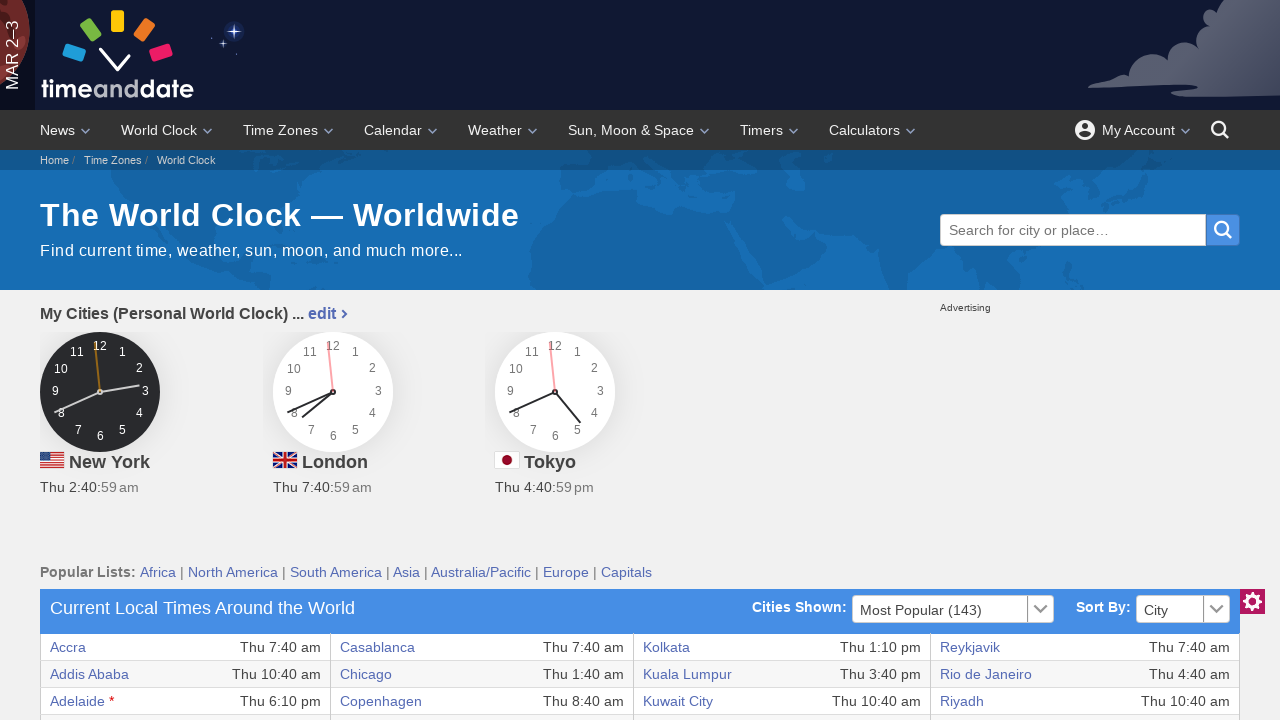

Extracted text content from table cell
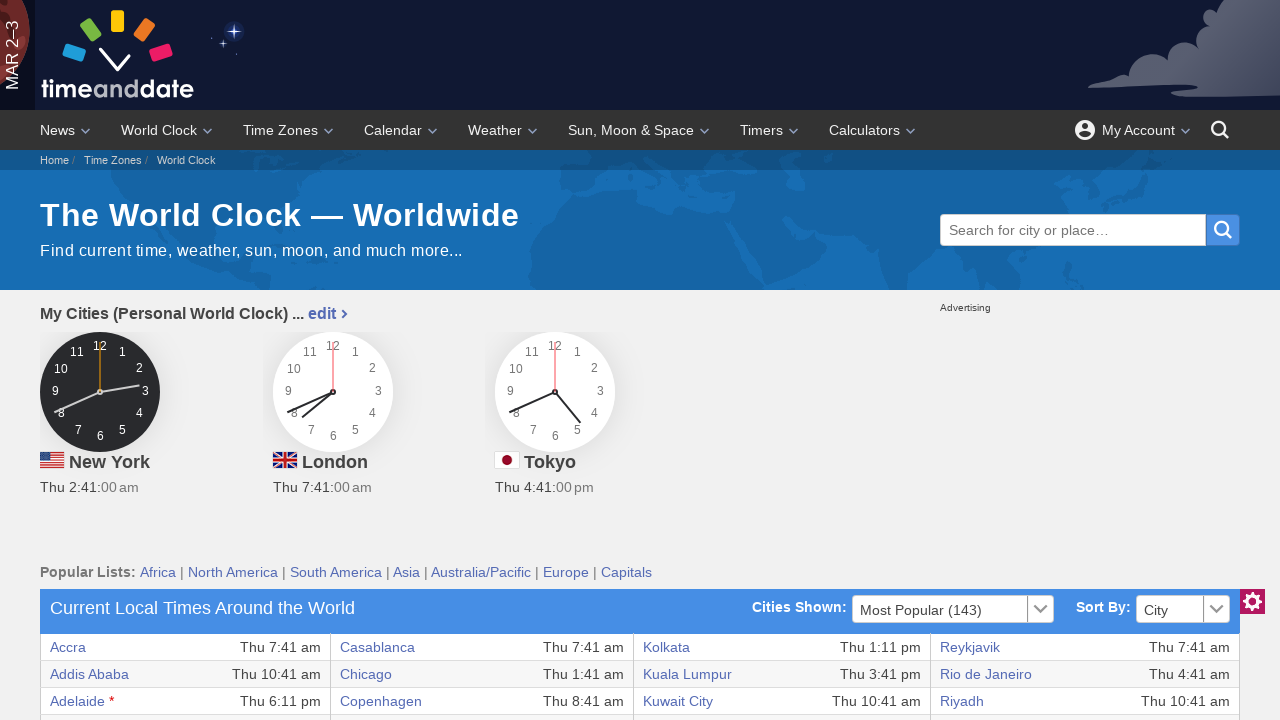

Extracted text content from table cell
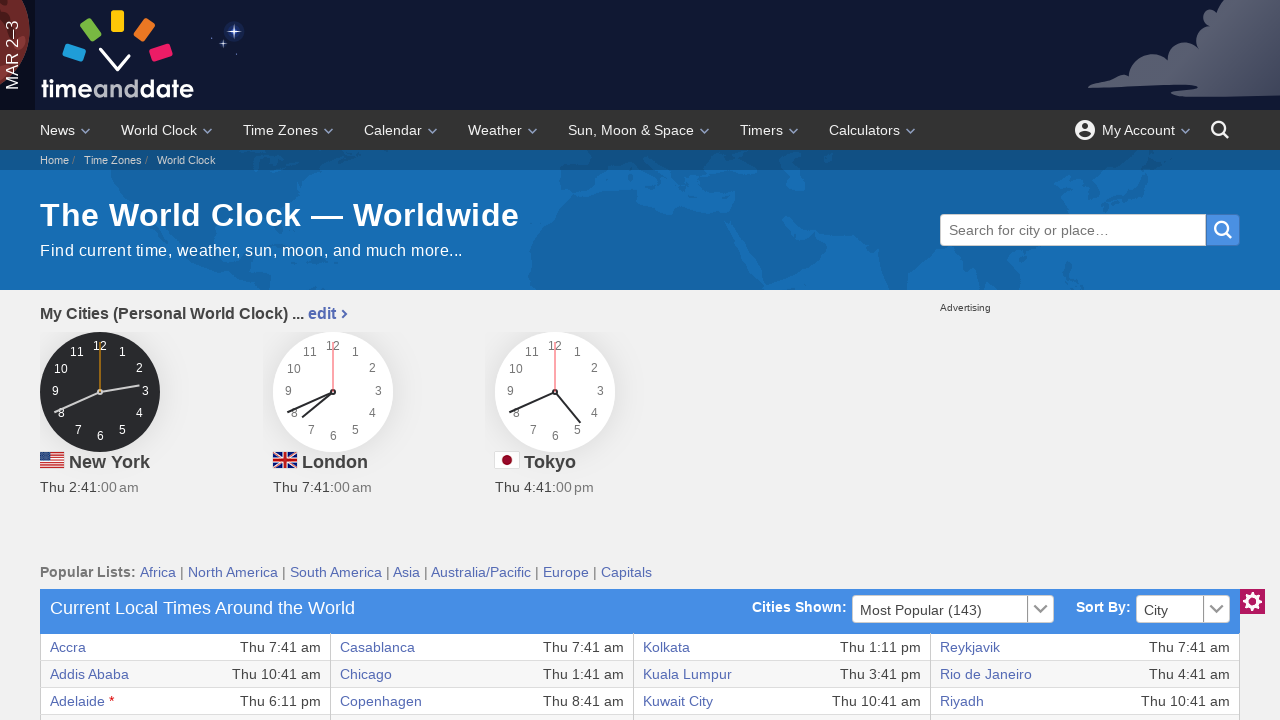

Extracted text content from table cell
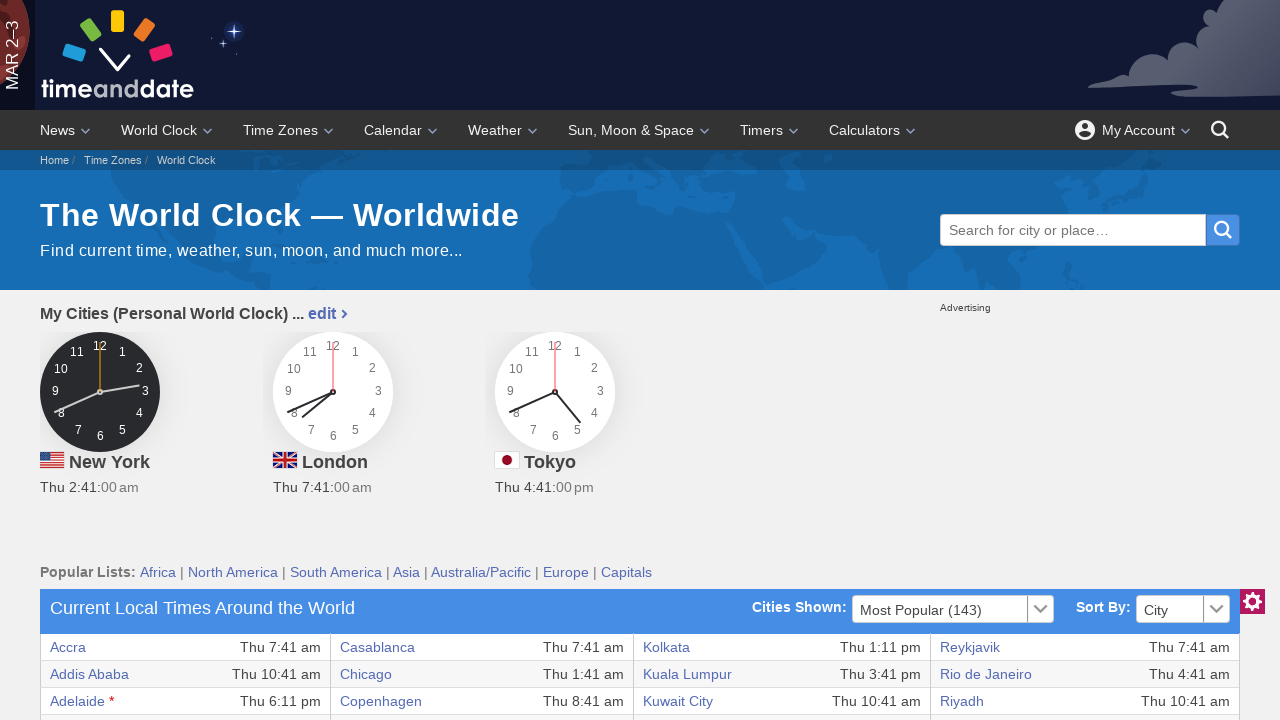

Extracted text content from table cell
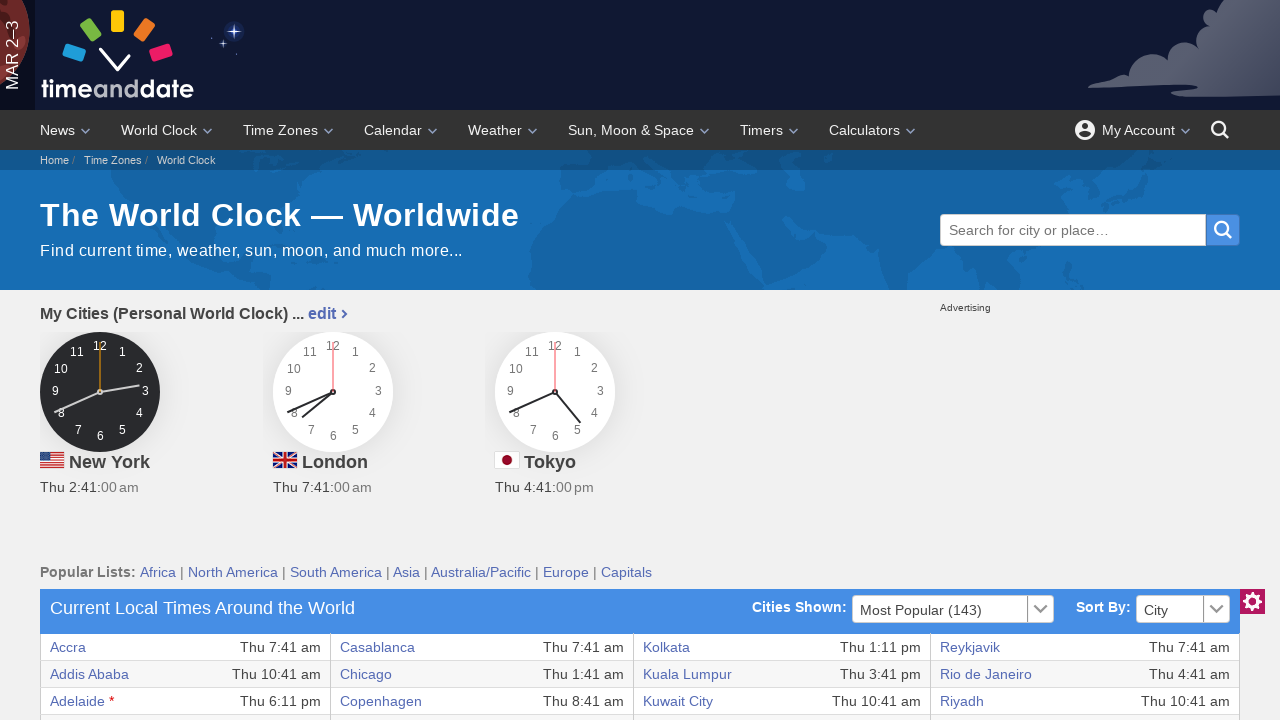

Extracted text content from table cell
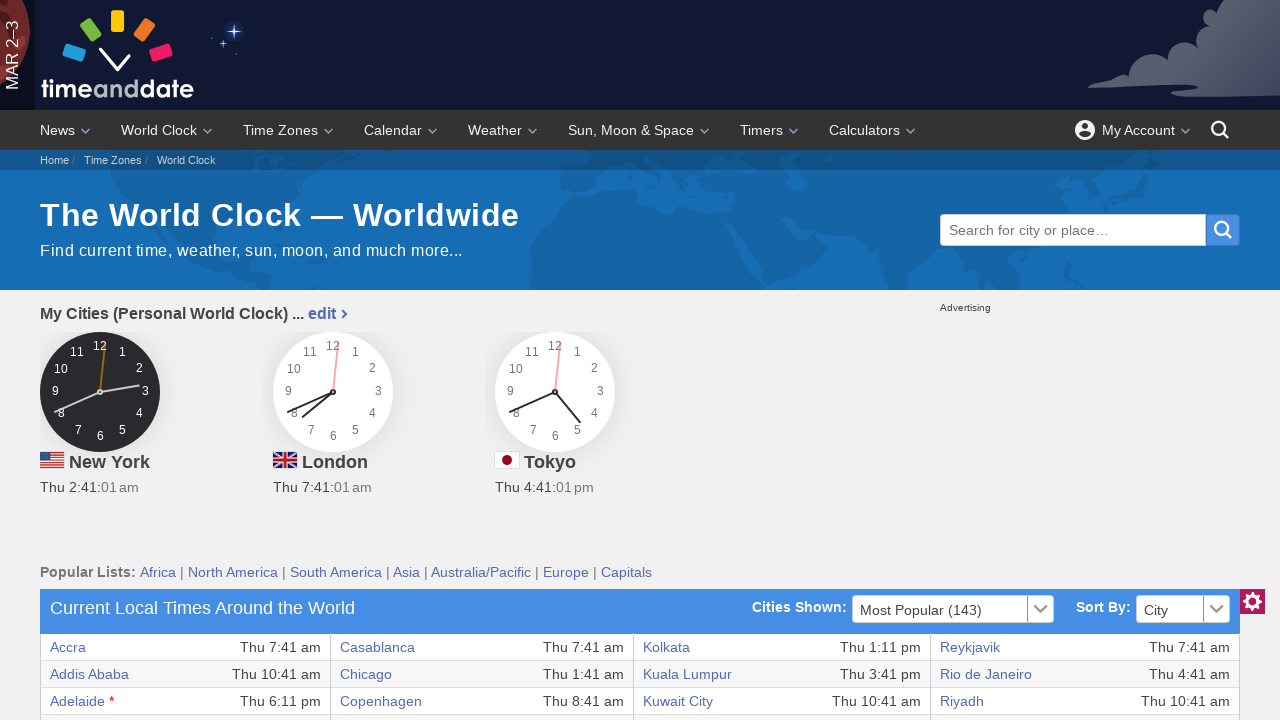

Retrieved all cells from current table row
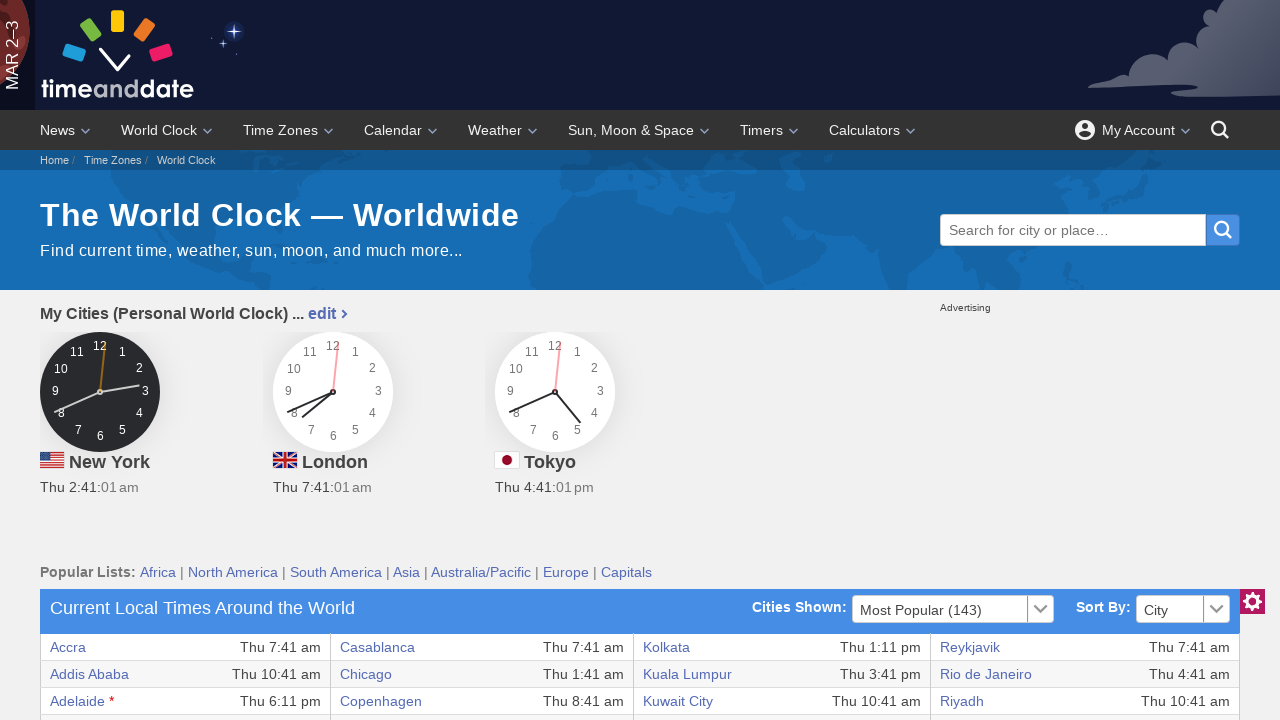

Extracted text content from table cell
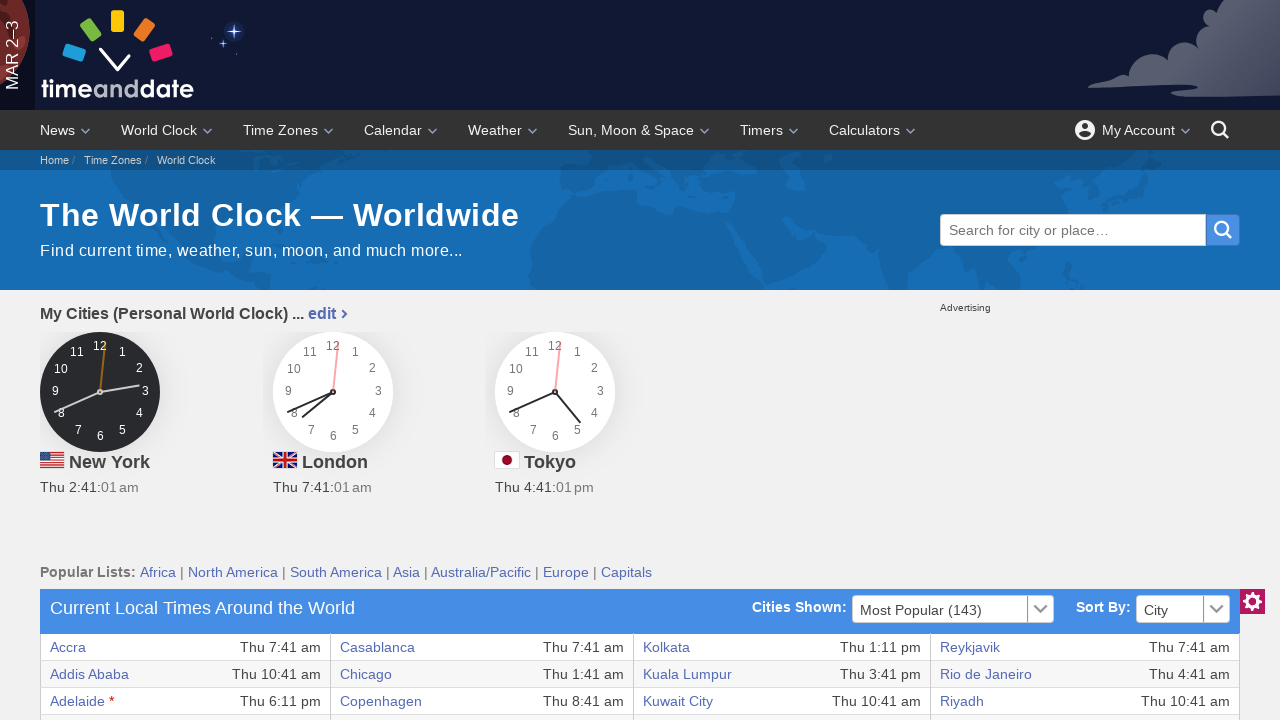

Extracted text content from table cell
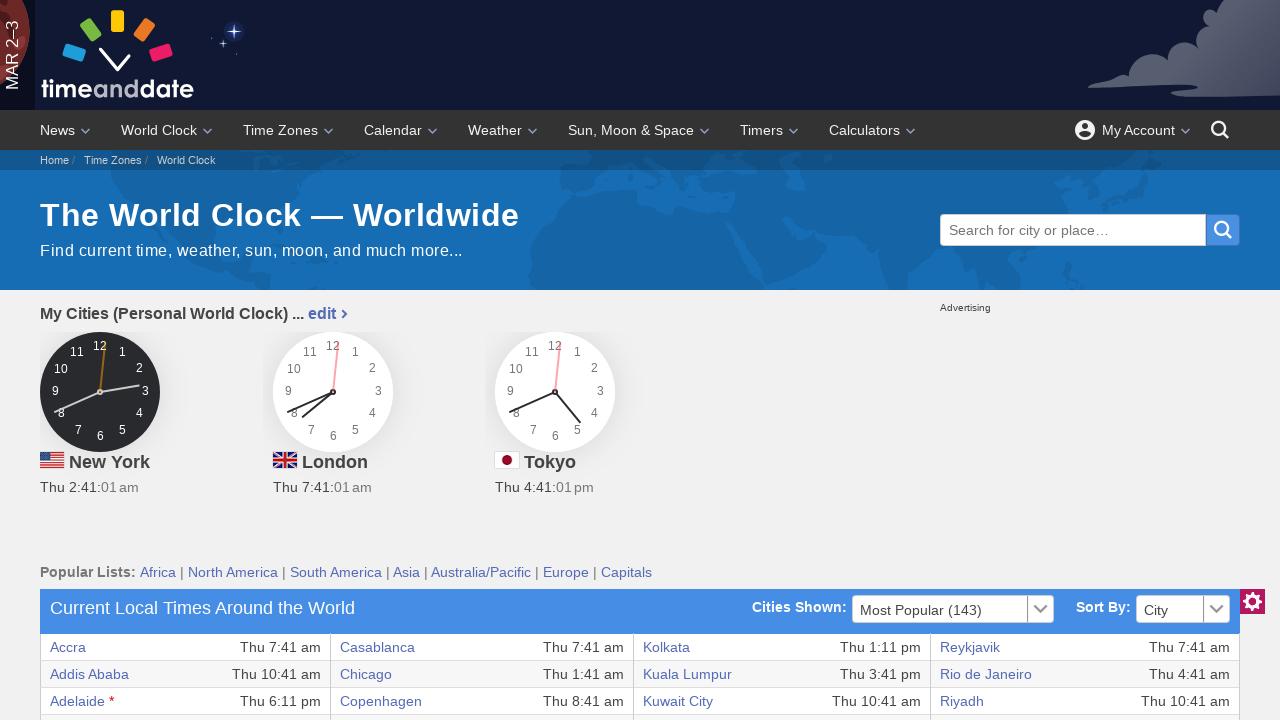

Extracted text content from table cell
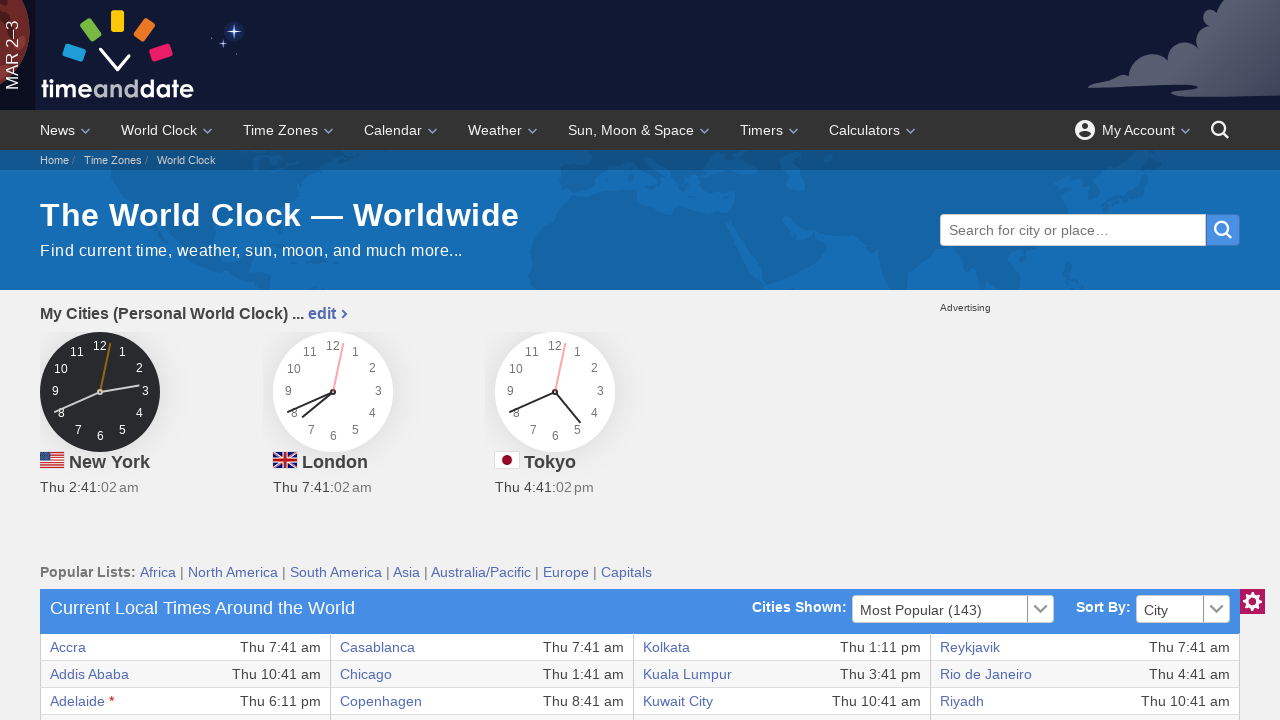

Extracted text content from table cell
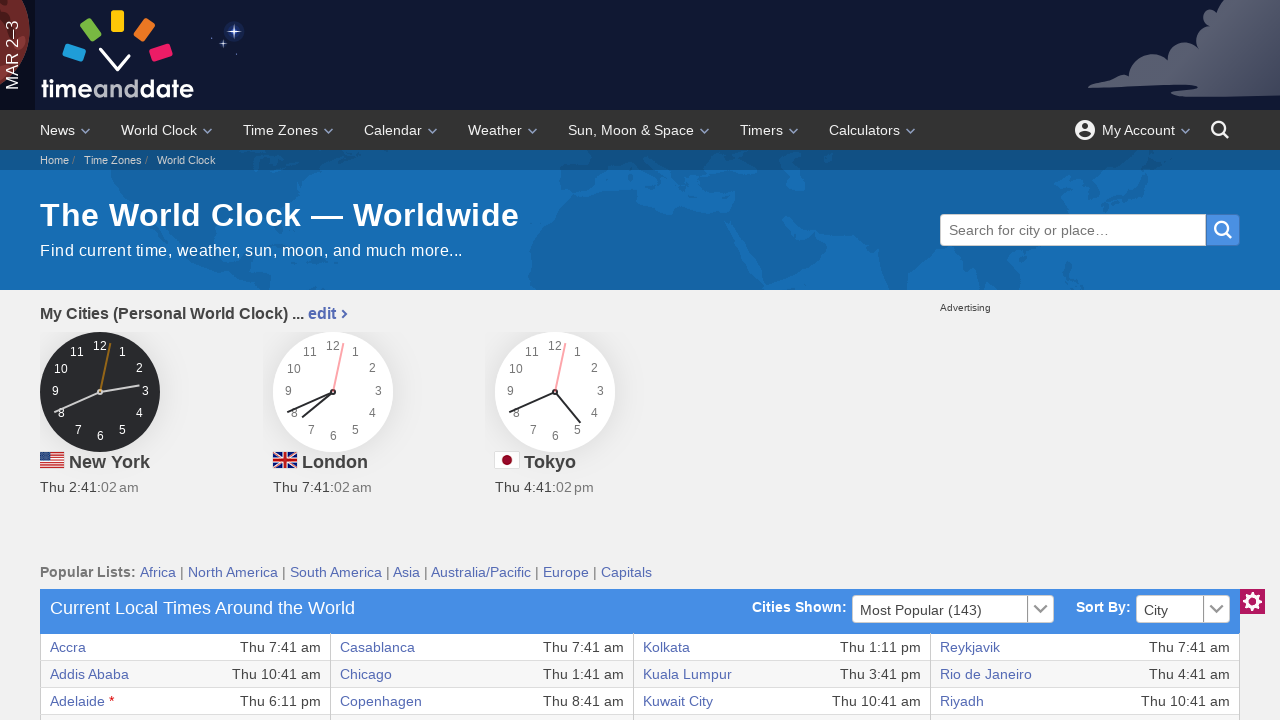

Extracted text content from table cell
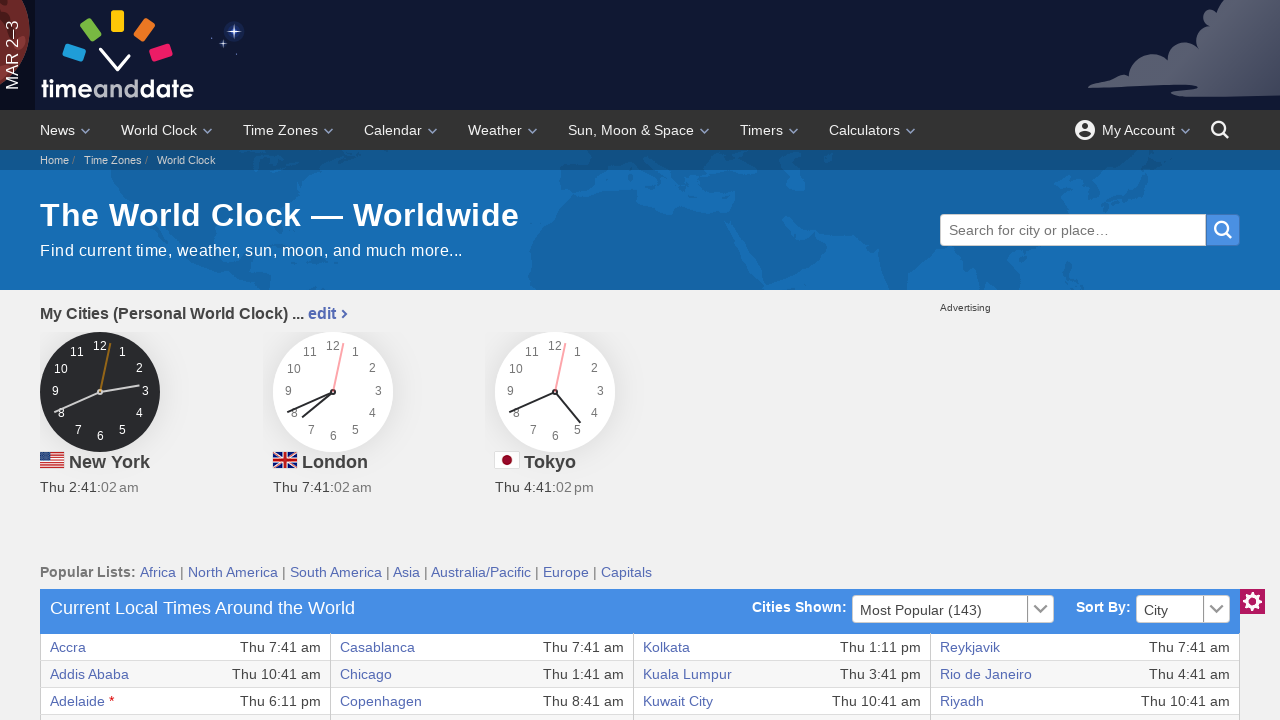

Extracted text content from table cell
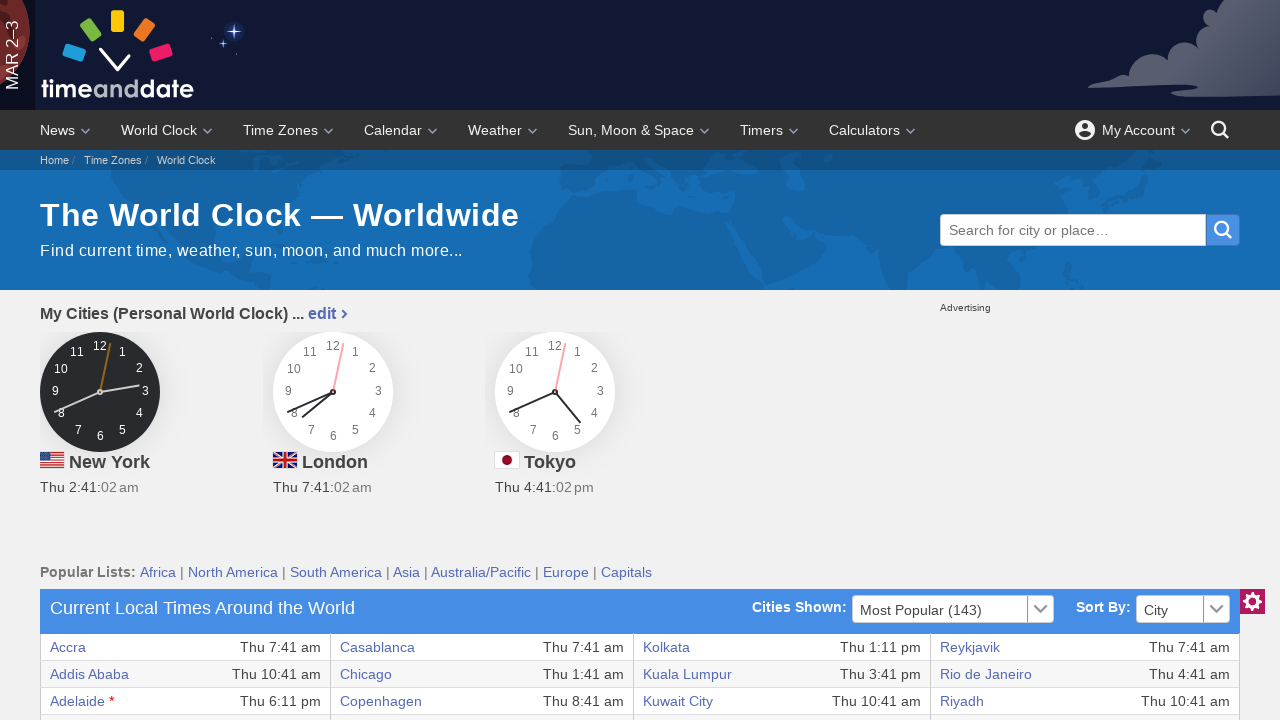

Extracted text content from table cell
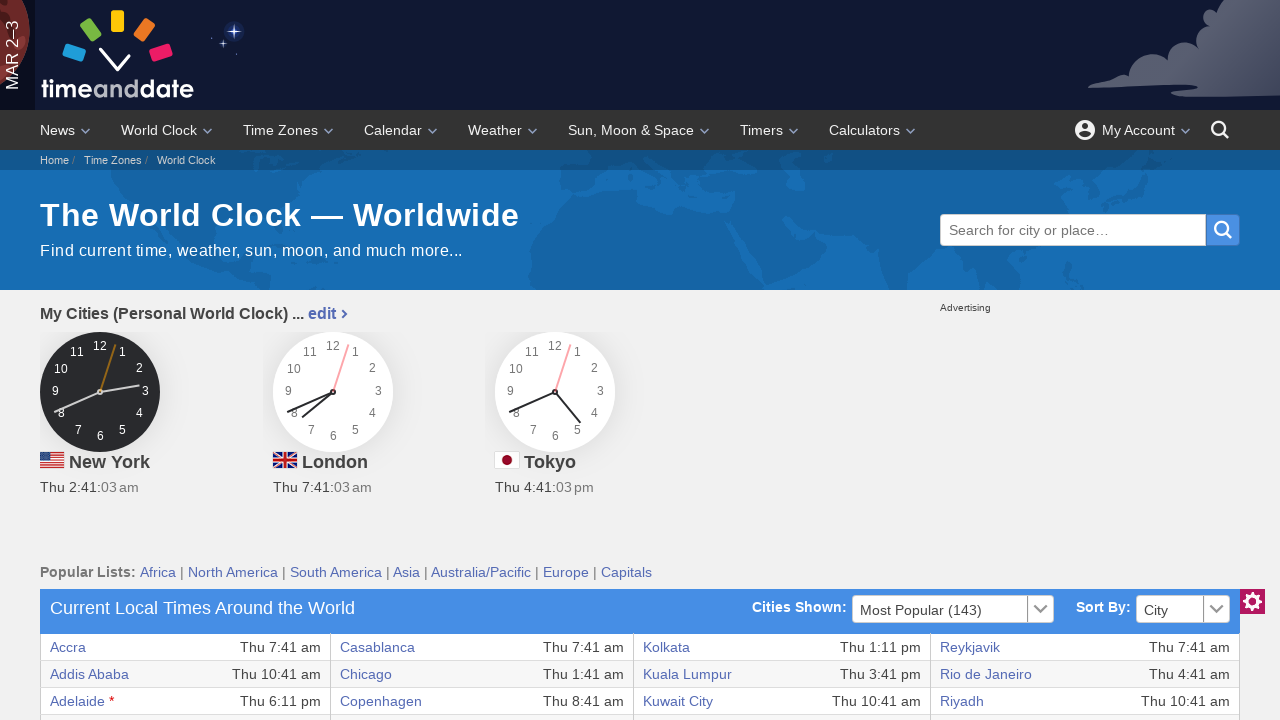

Extracted text content from table cell
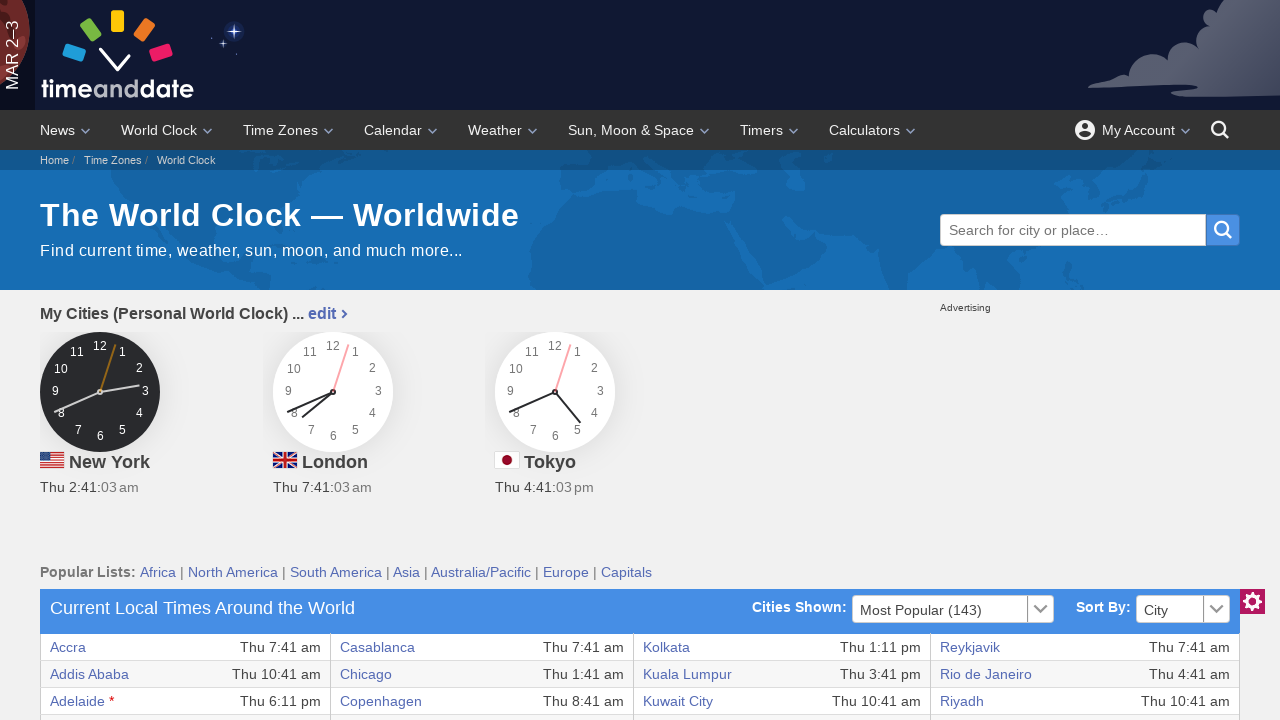

Retrieved all cells from current table row
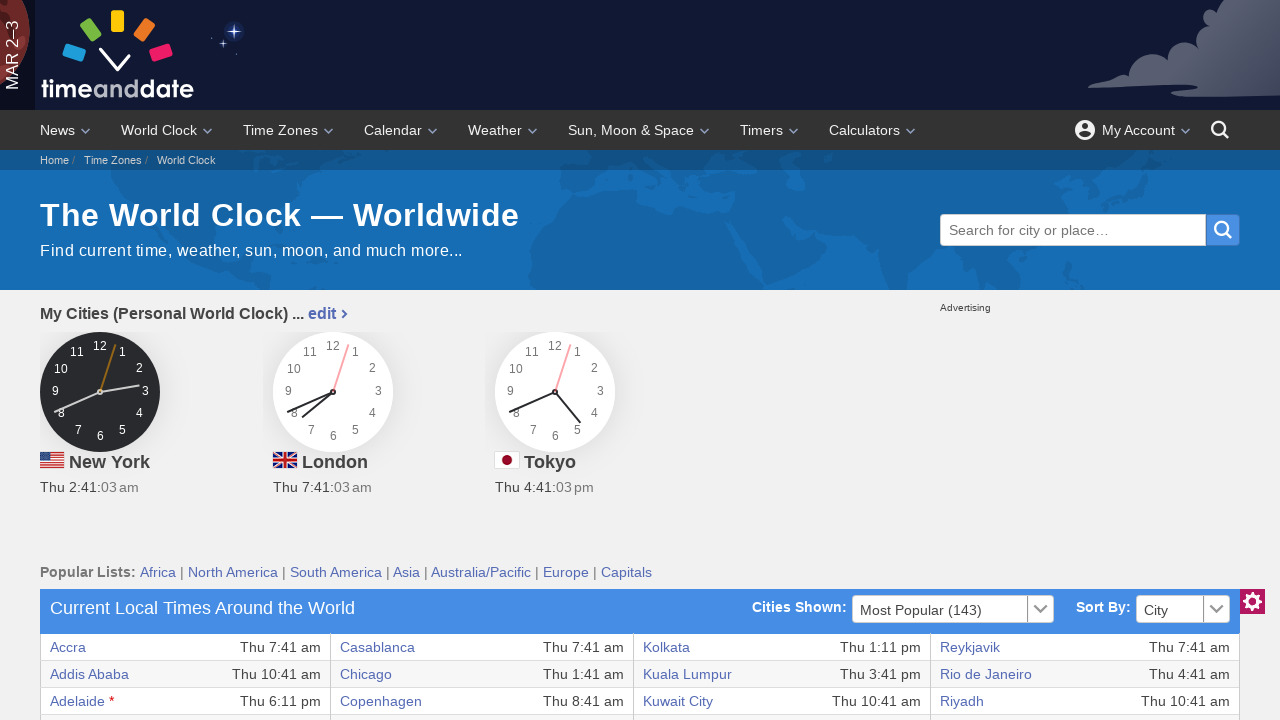

Extracted text content from table cell
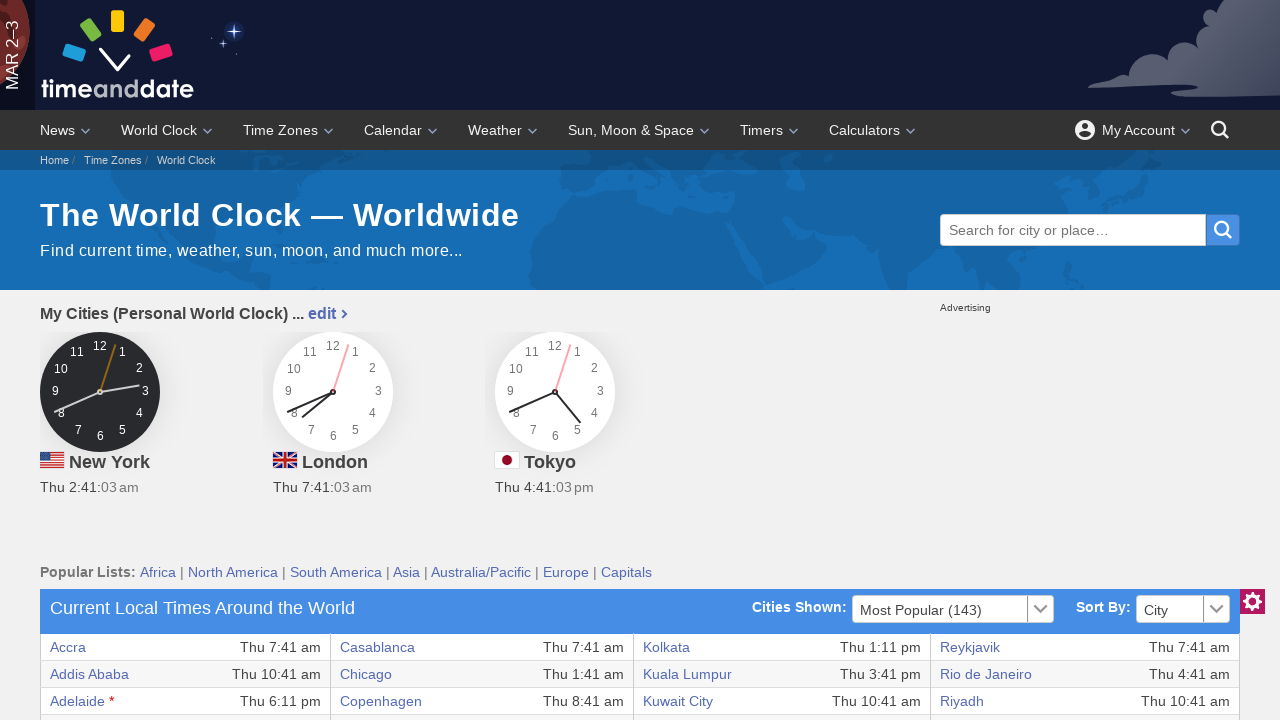

Extracted text content from table cell
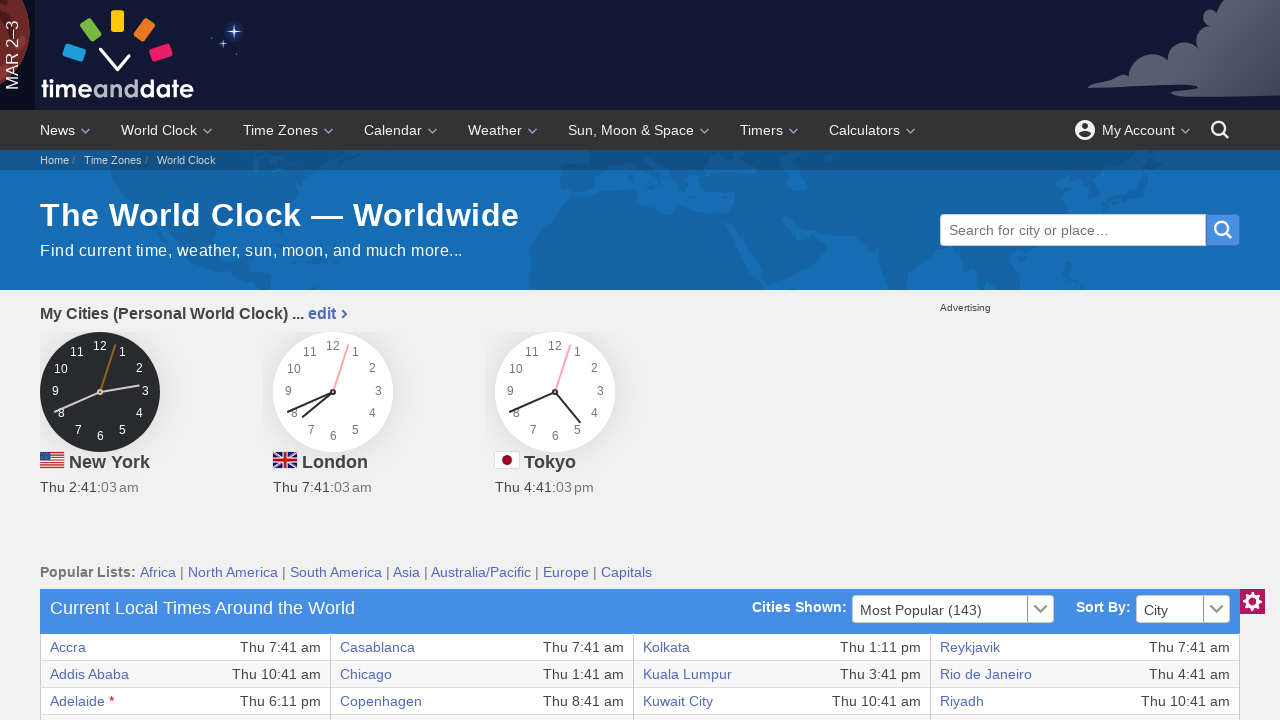

Extracted text content from table cell
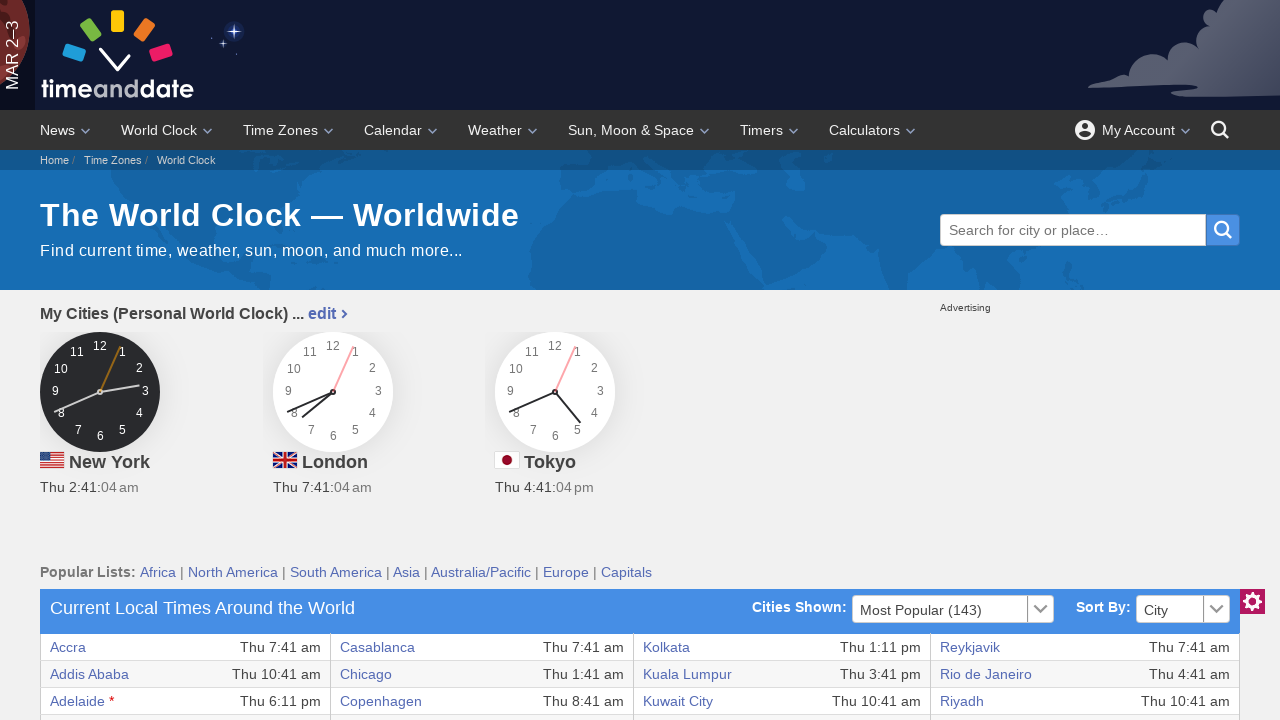

Extracted text content from table cell
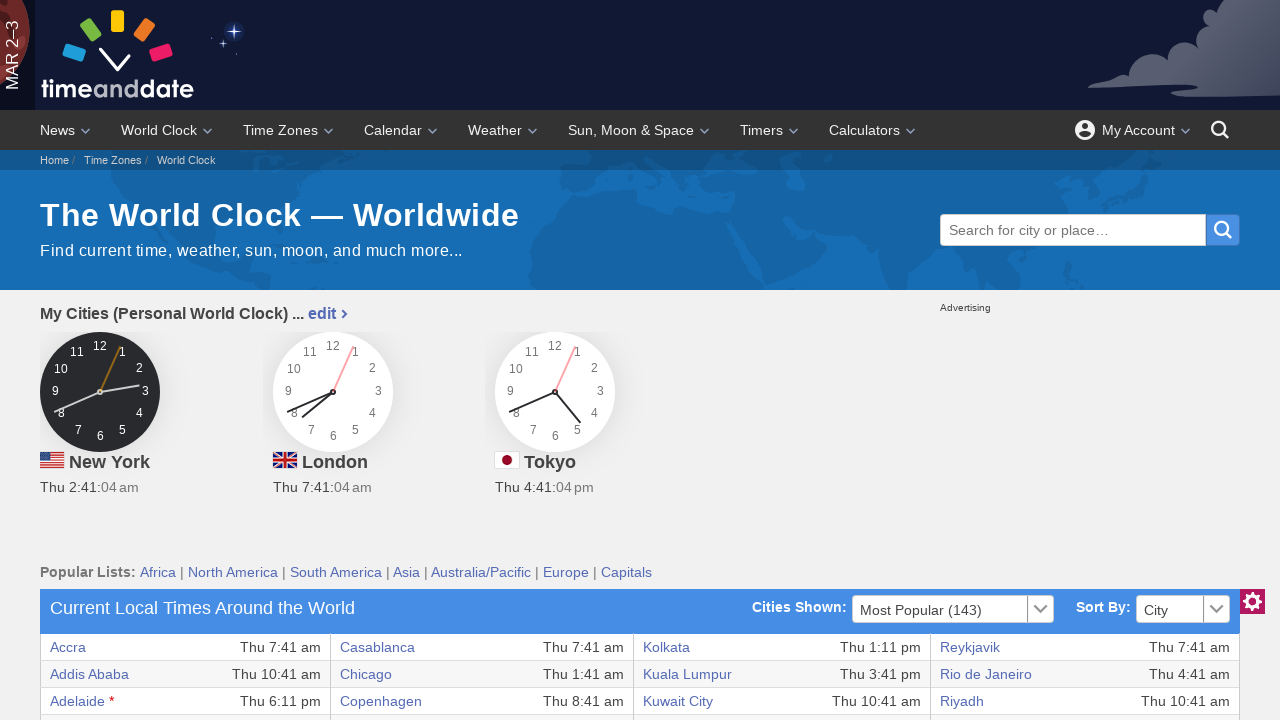

Extracted text content from table cell
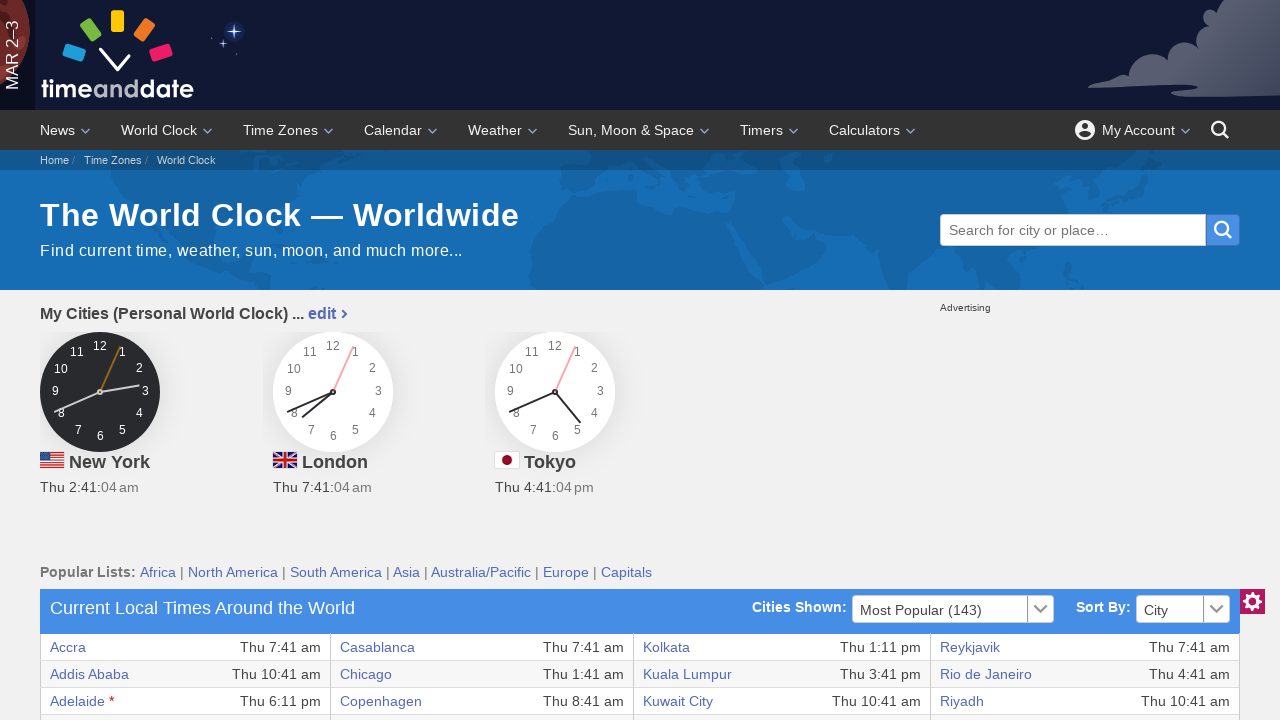

Extracted text content from table cell
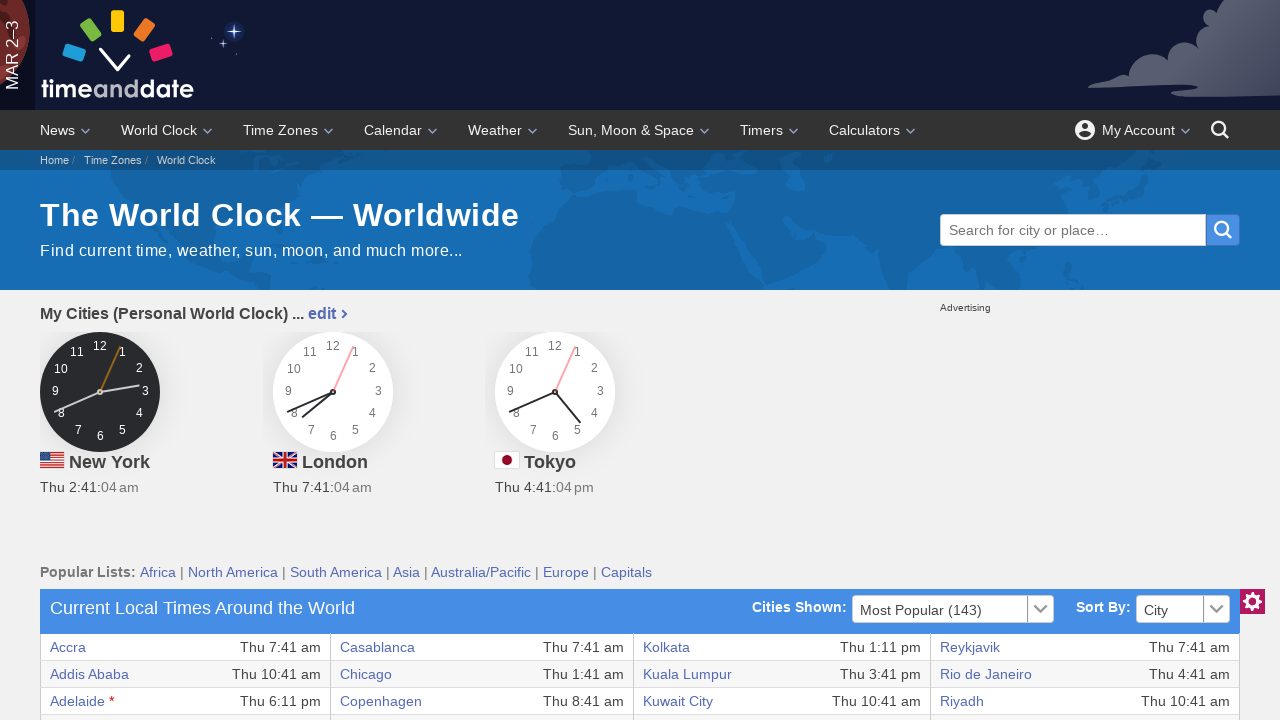

Extracted text content from table cell
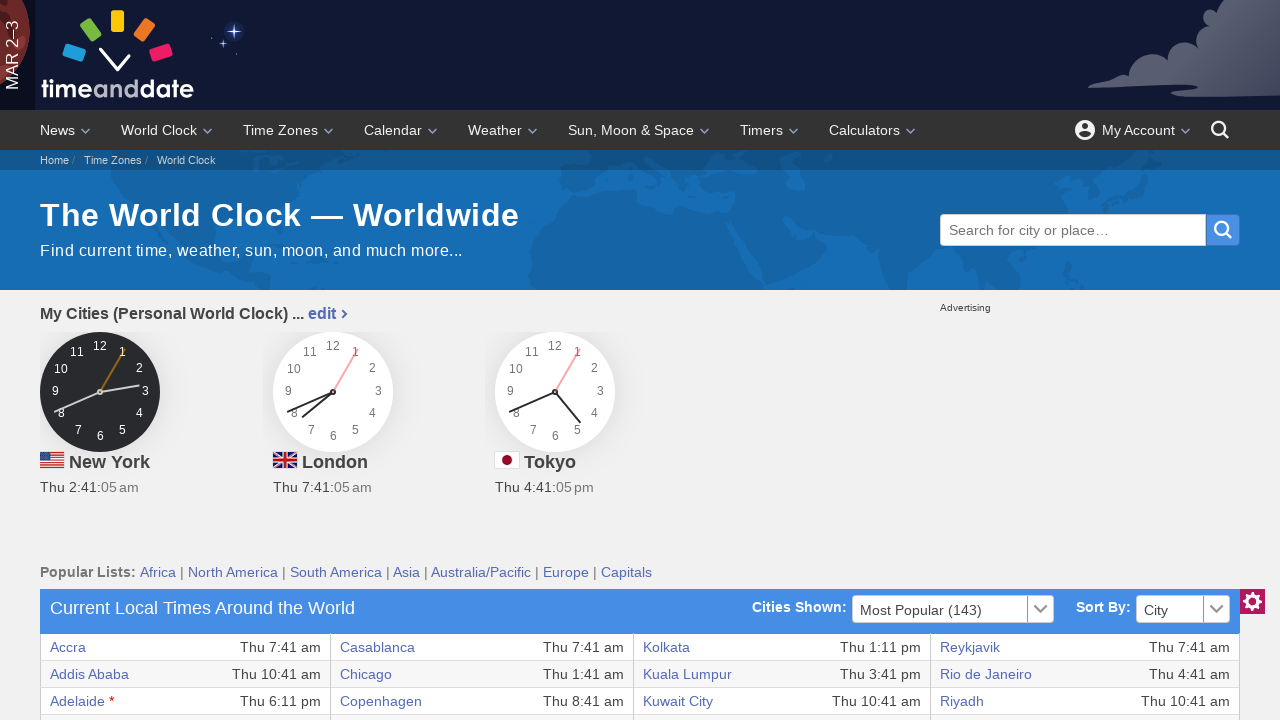

Extracted text content from table cell
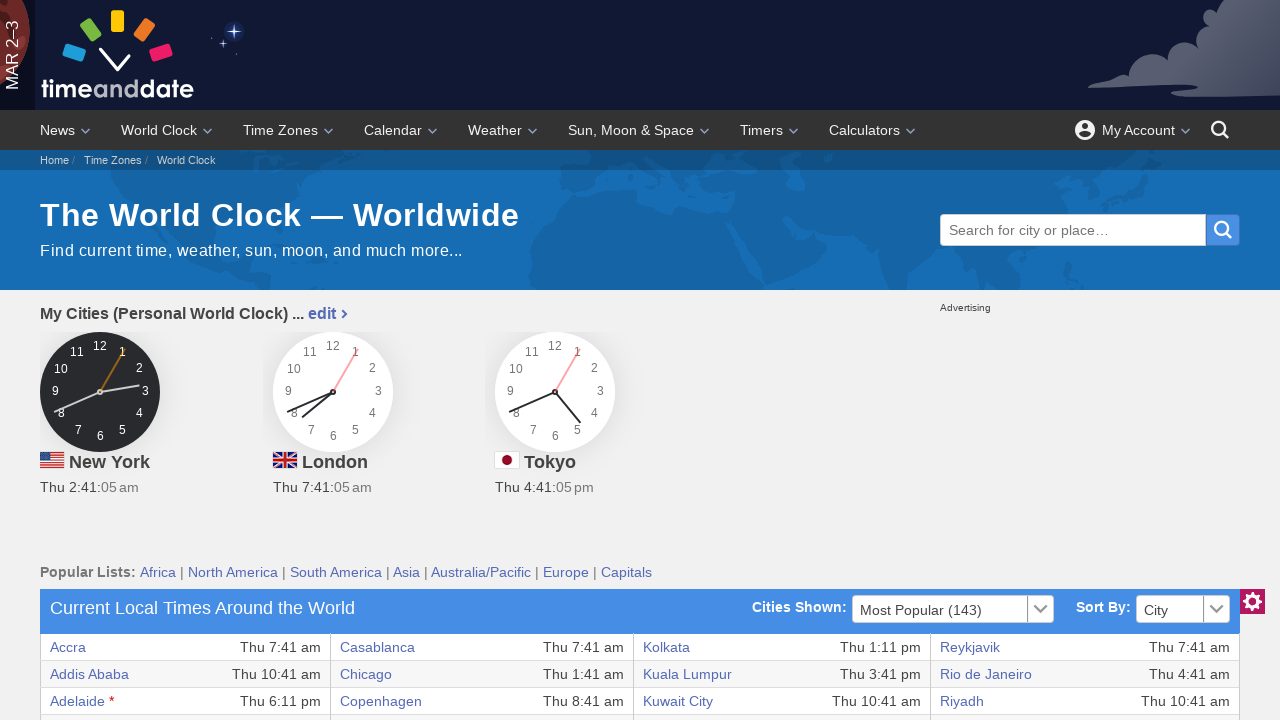

Retrieved all cells from current table row
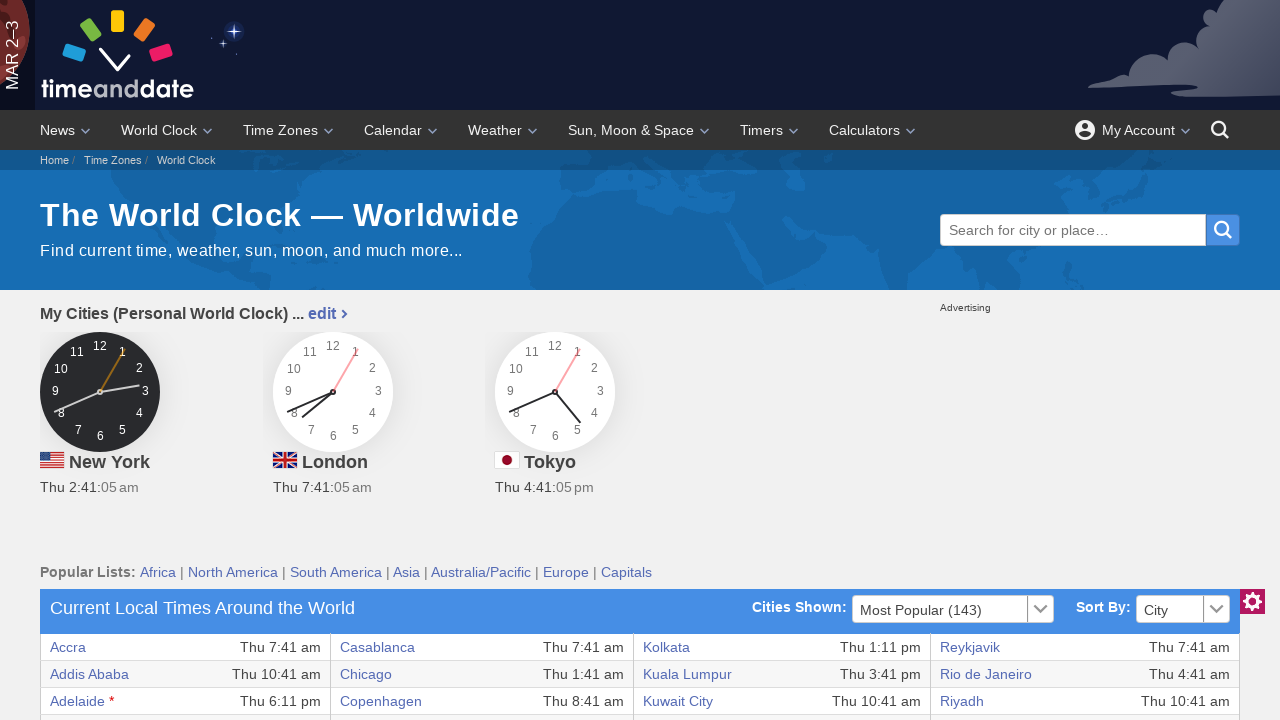

Extracted text content from table cell
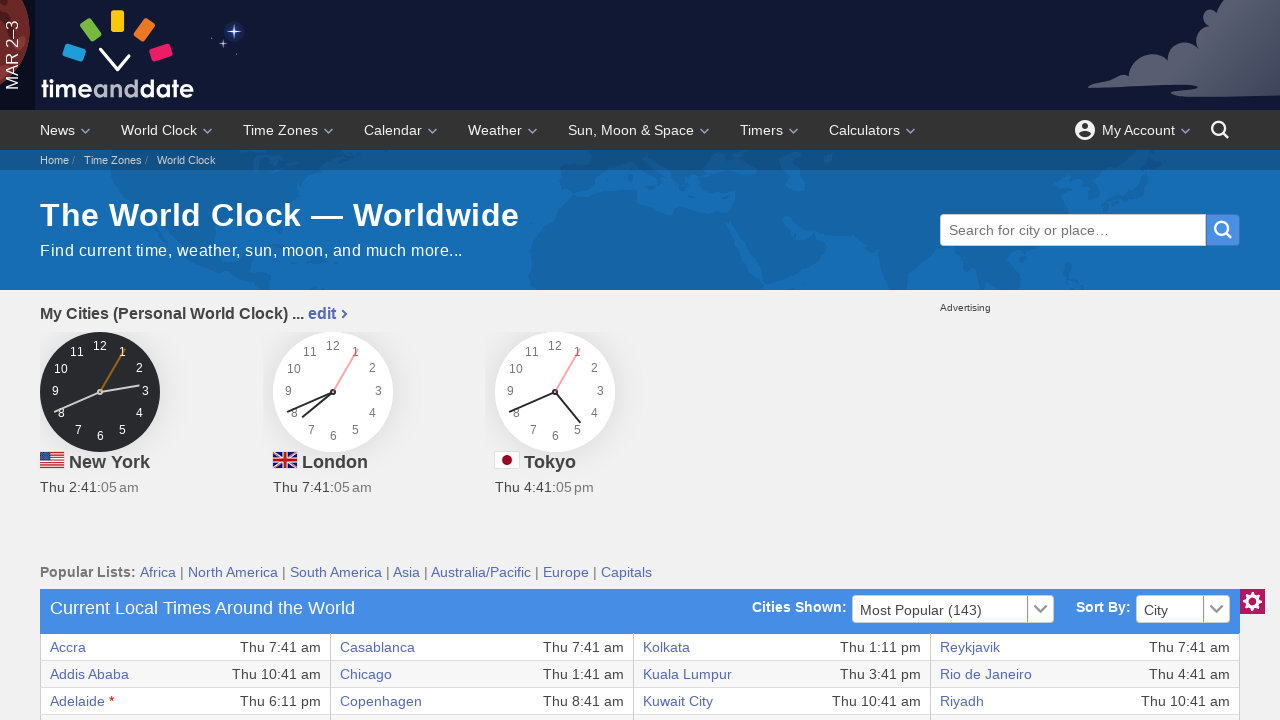

Extracted text content from table cell
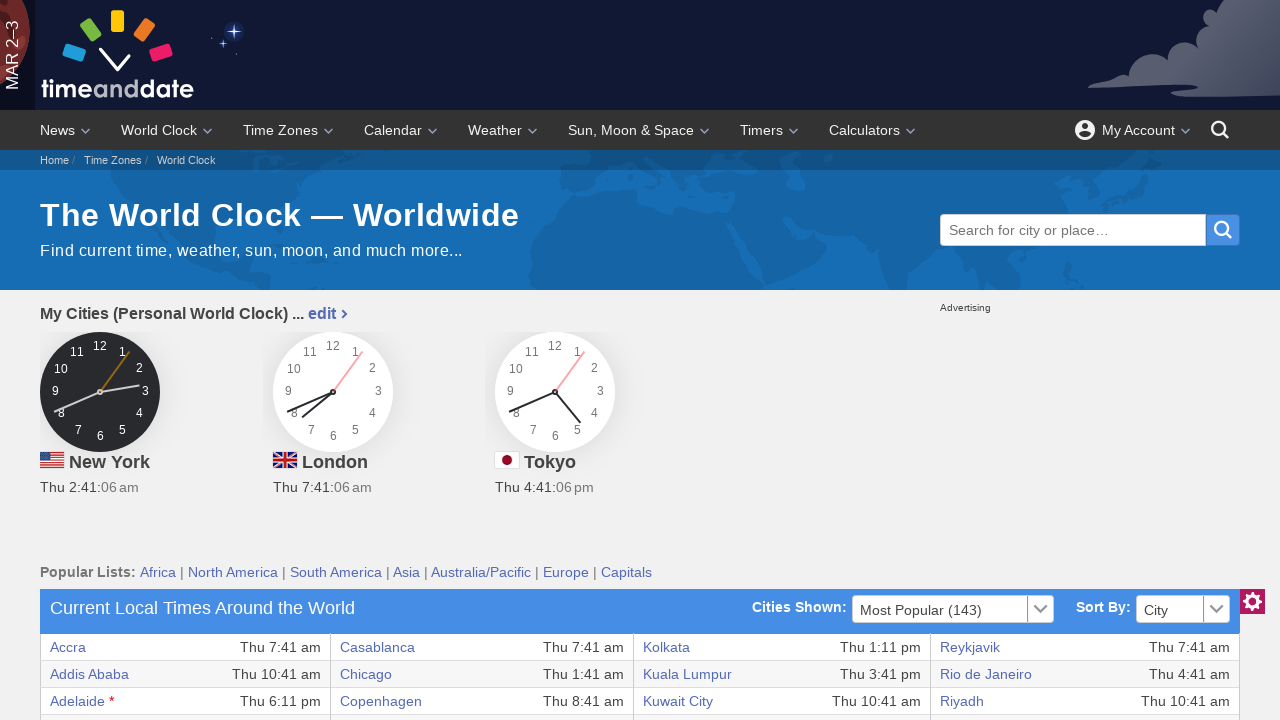

Extracted text content from table cell
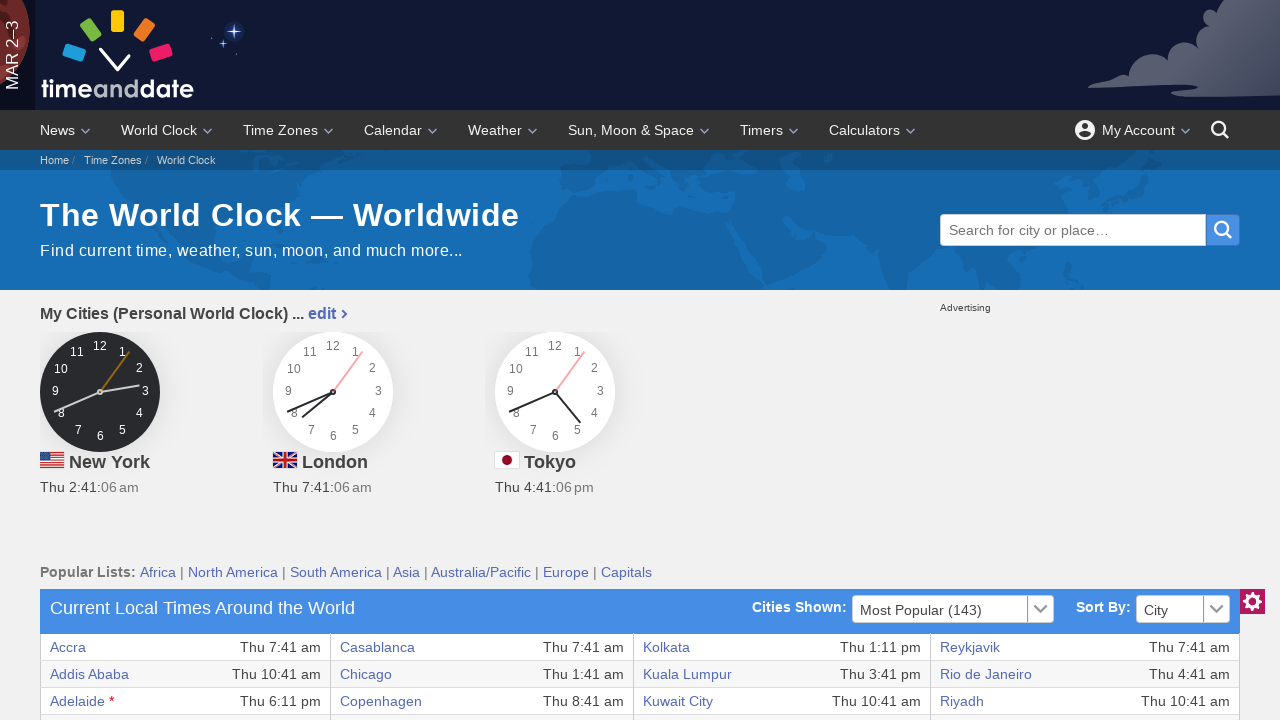

Extracted text content from table cell
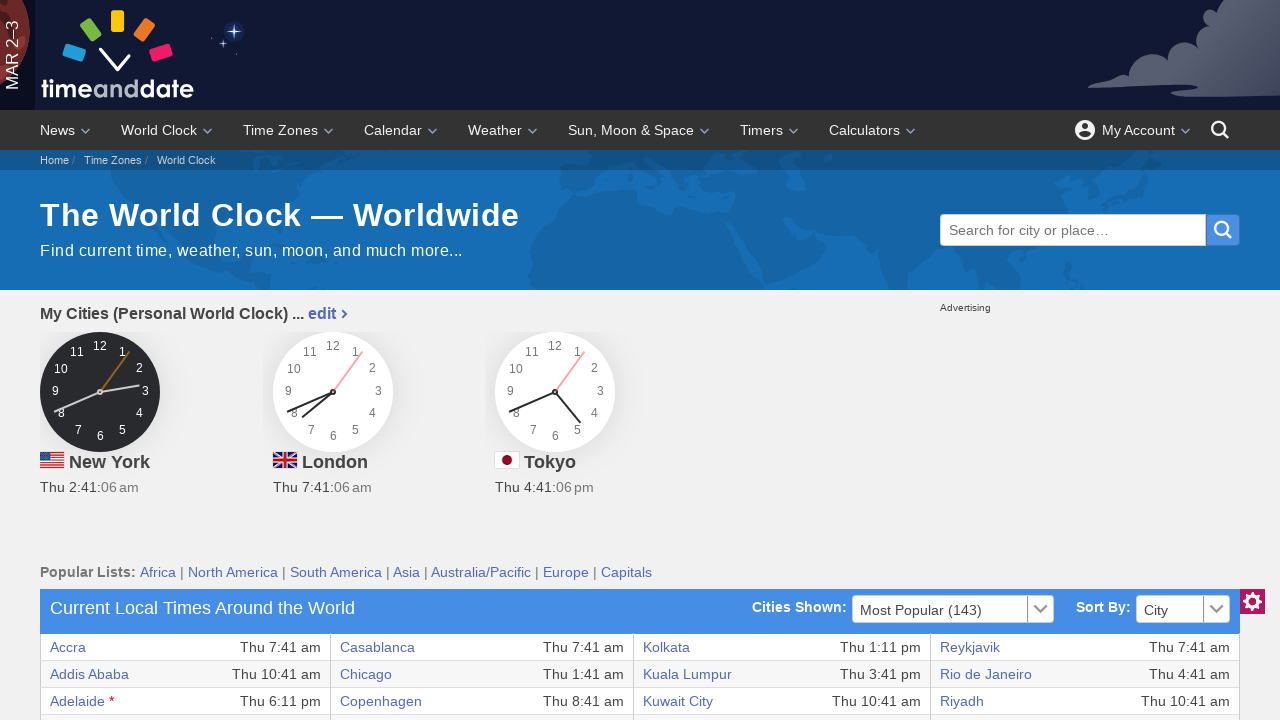

Extracted text content from table cell
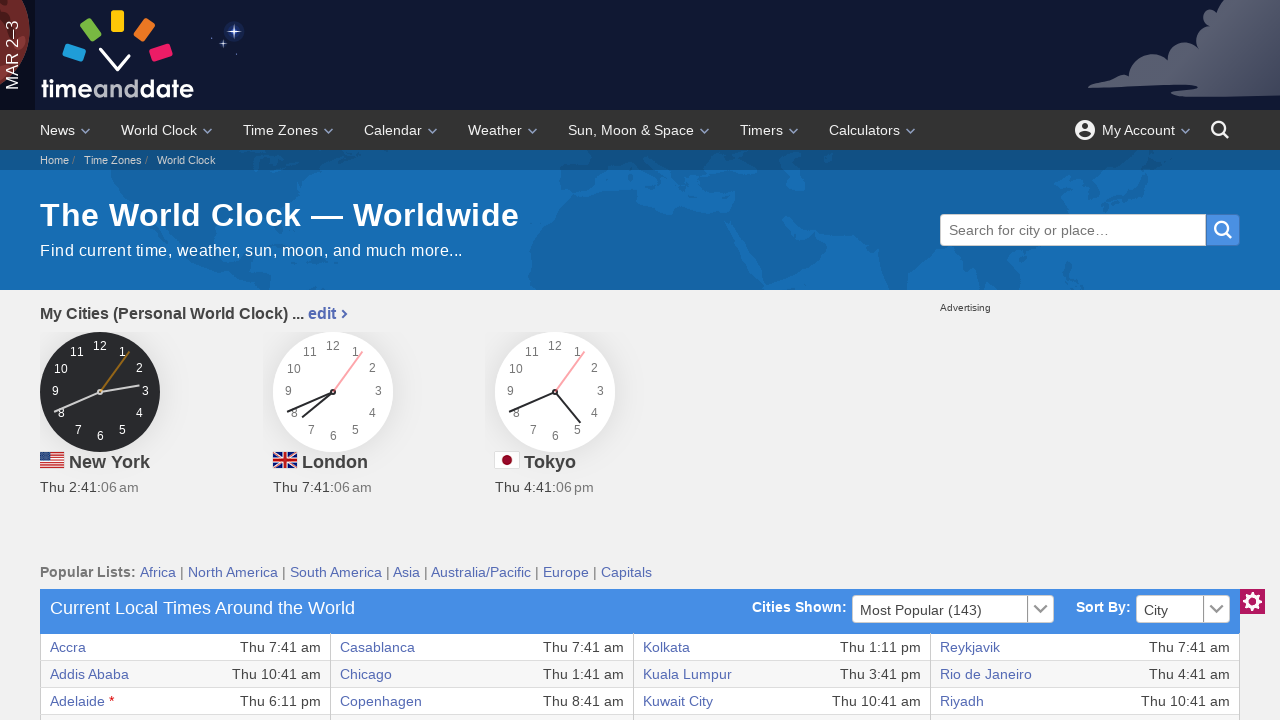

Extracted text content from table cell
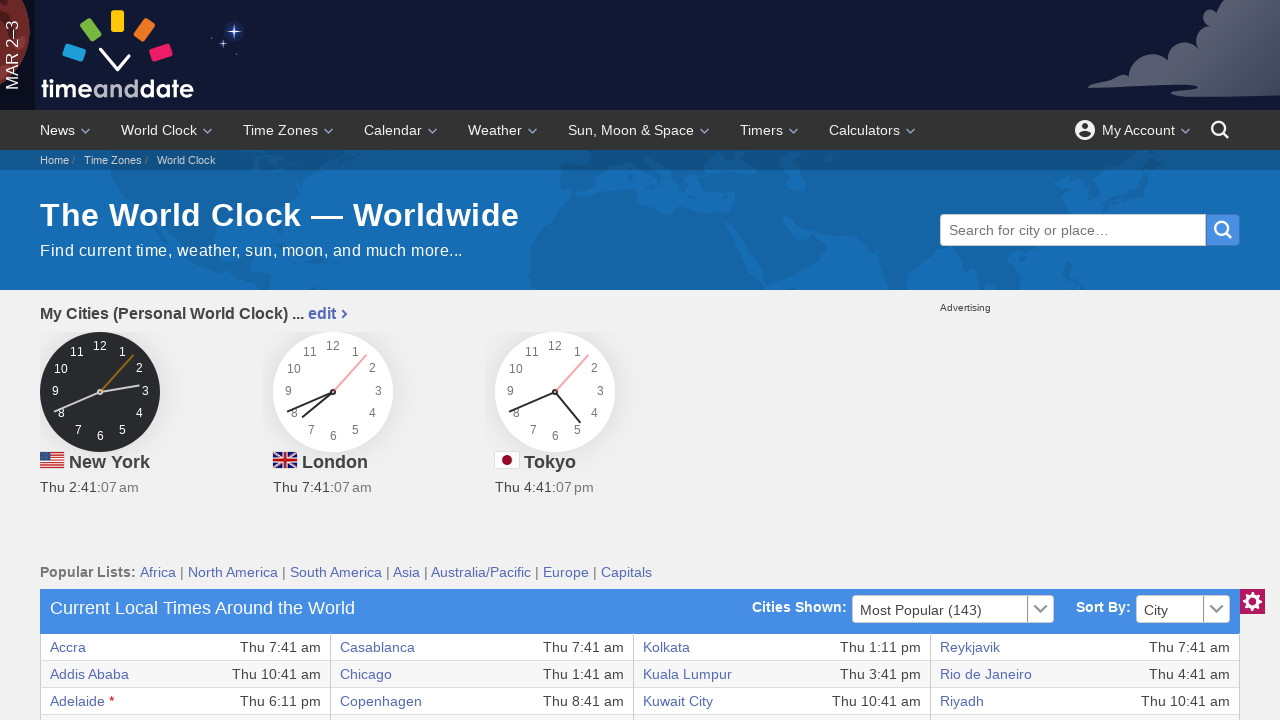

Extracted text content from table cell
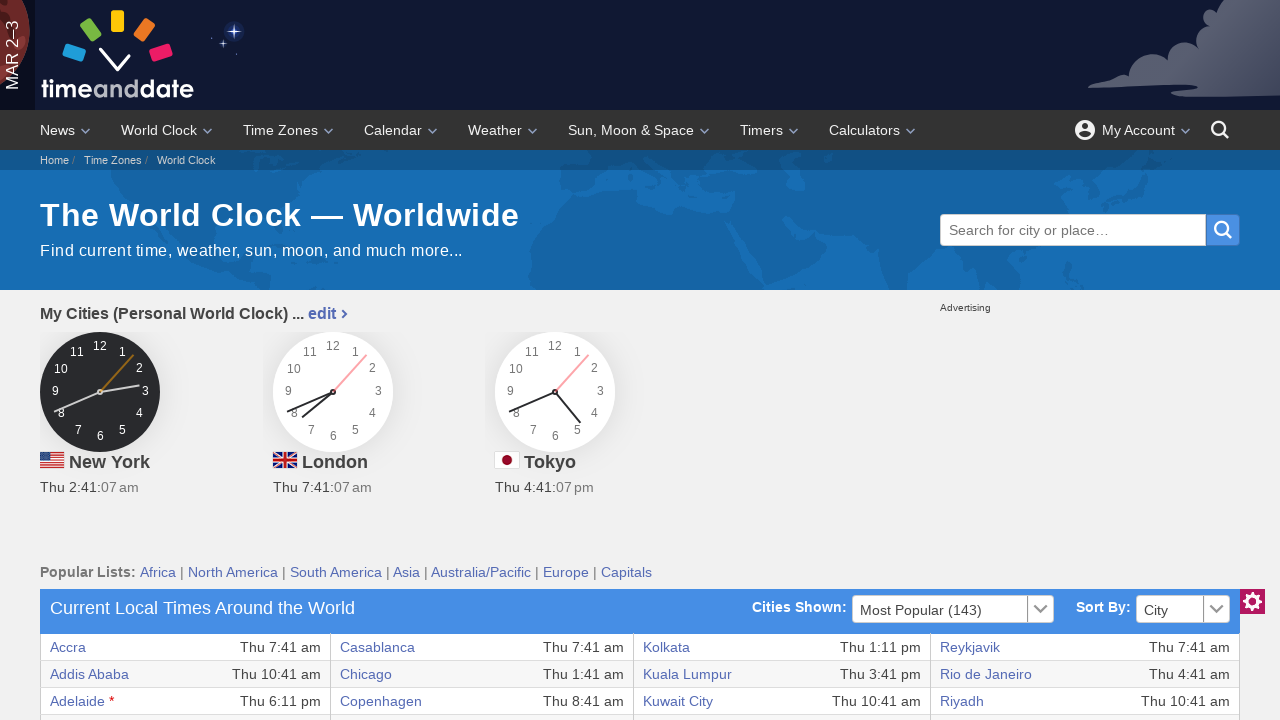

Extracted text content from table cell
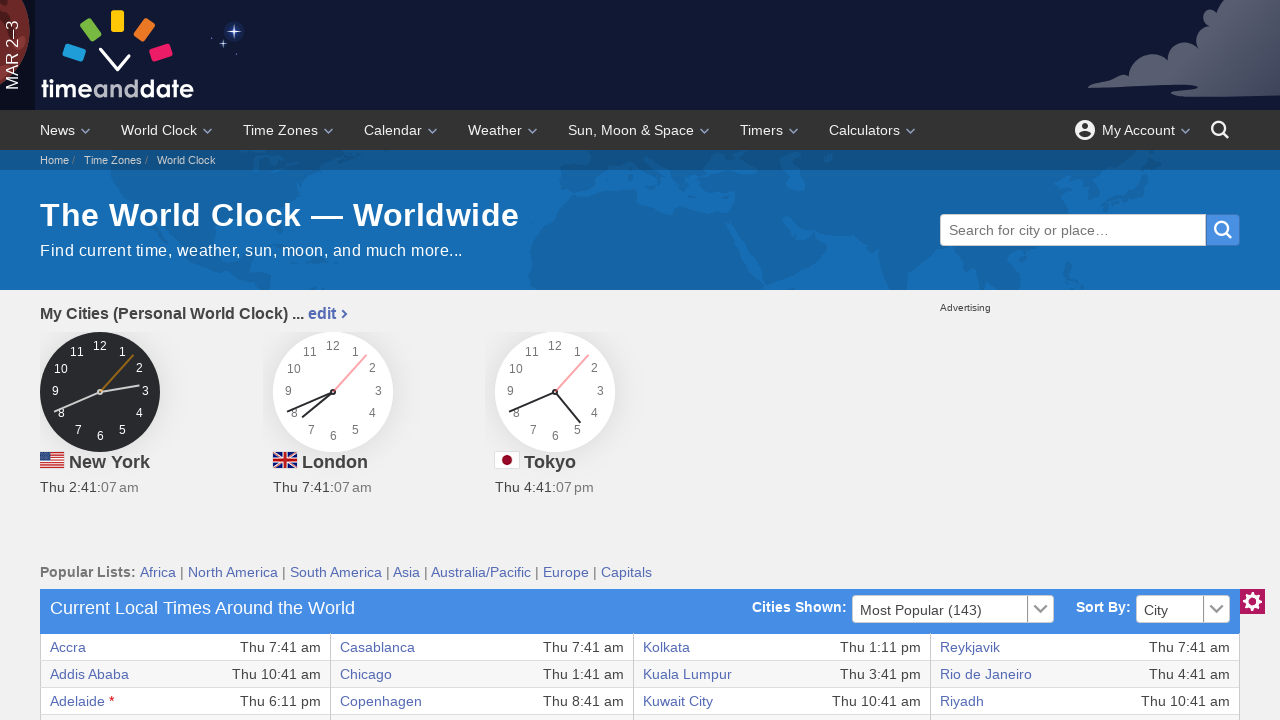

Retrieved all cells from current table row
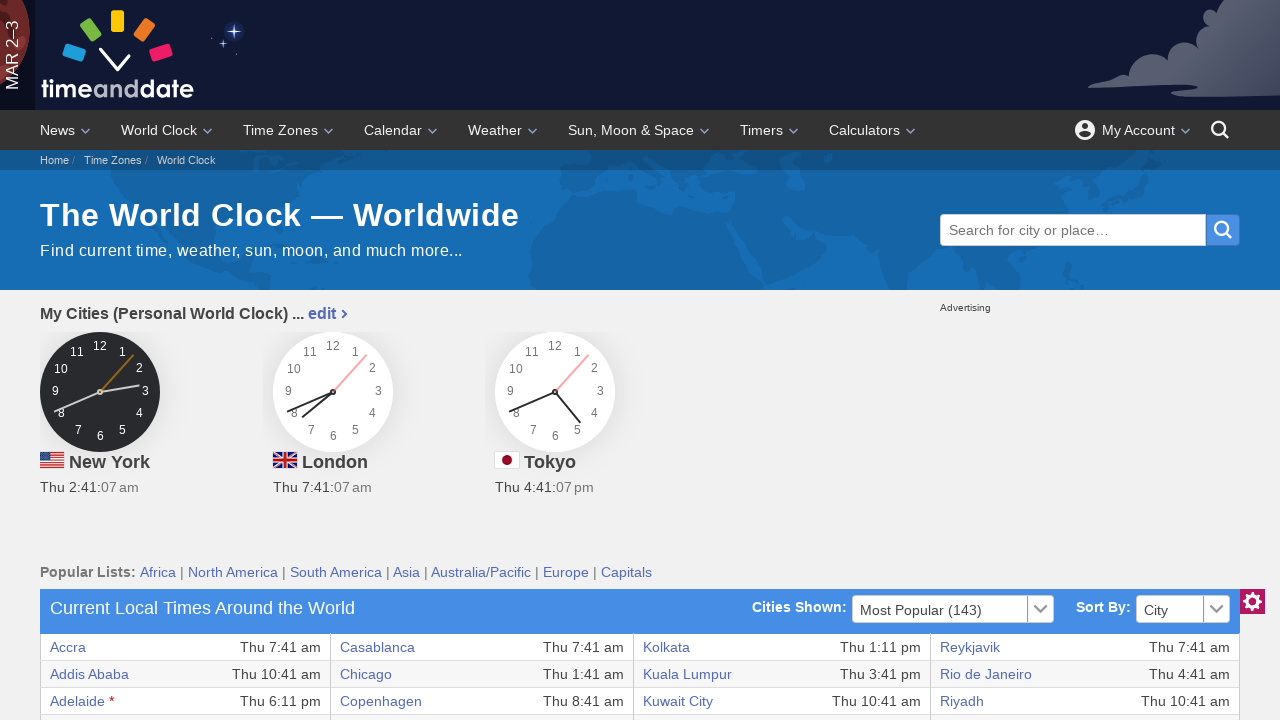

Extracted text content from table cell
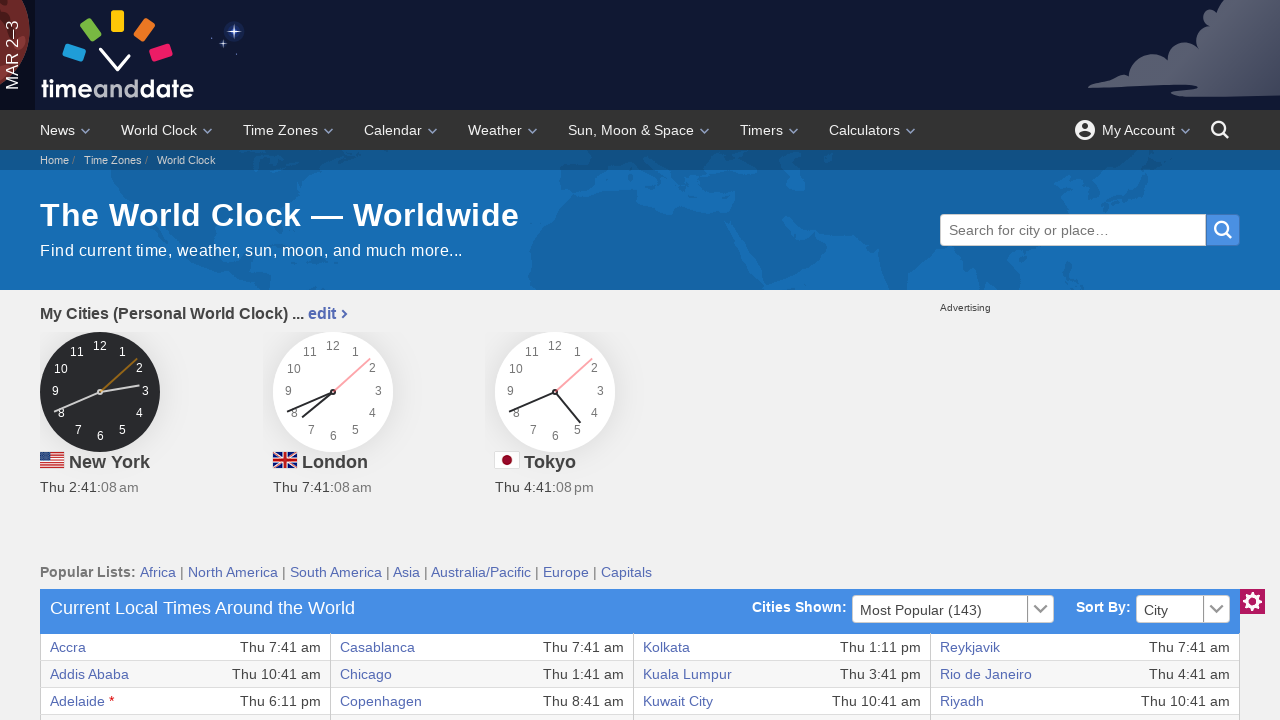

Extracted text content from table cell
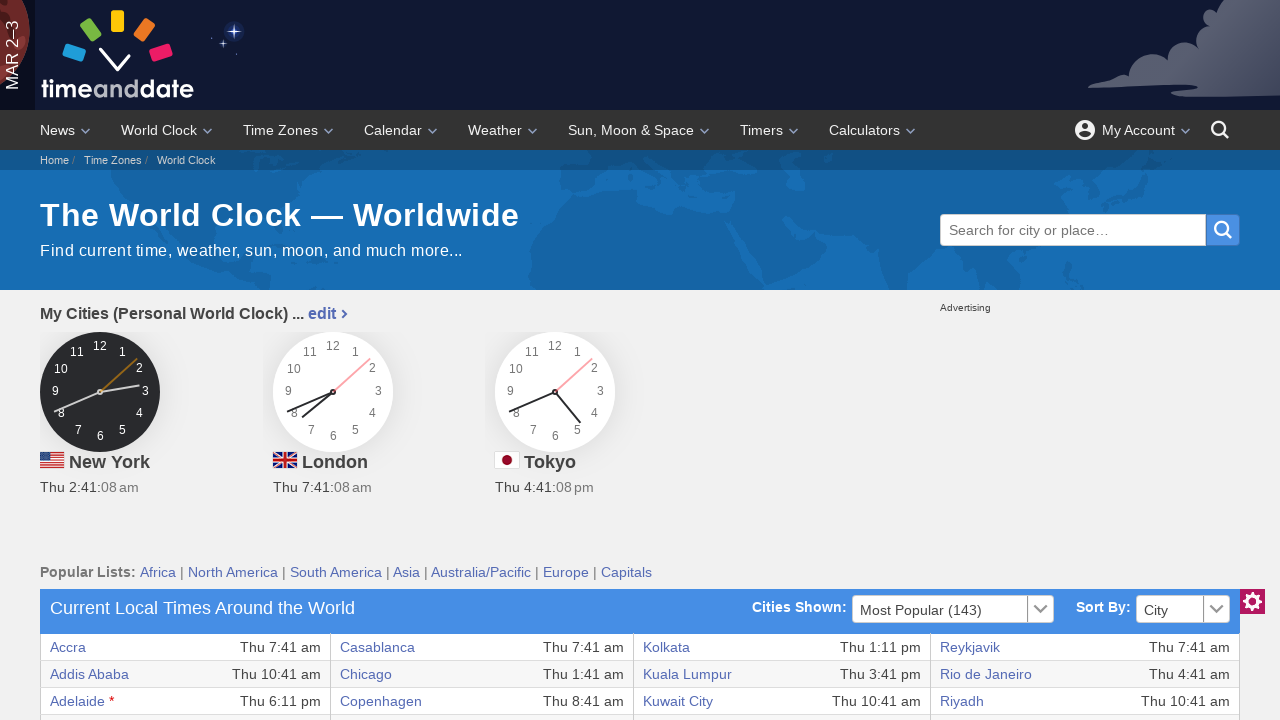

Extracted text content from table cell
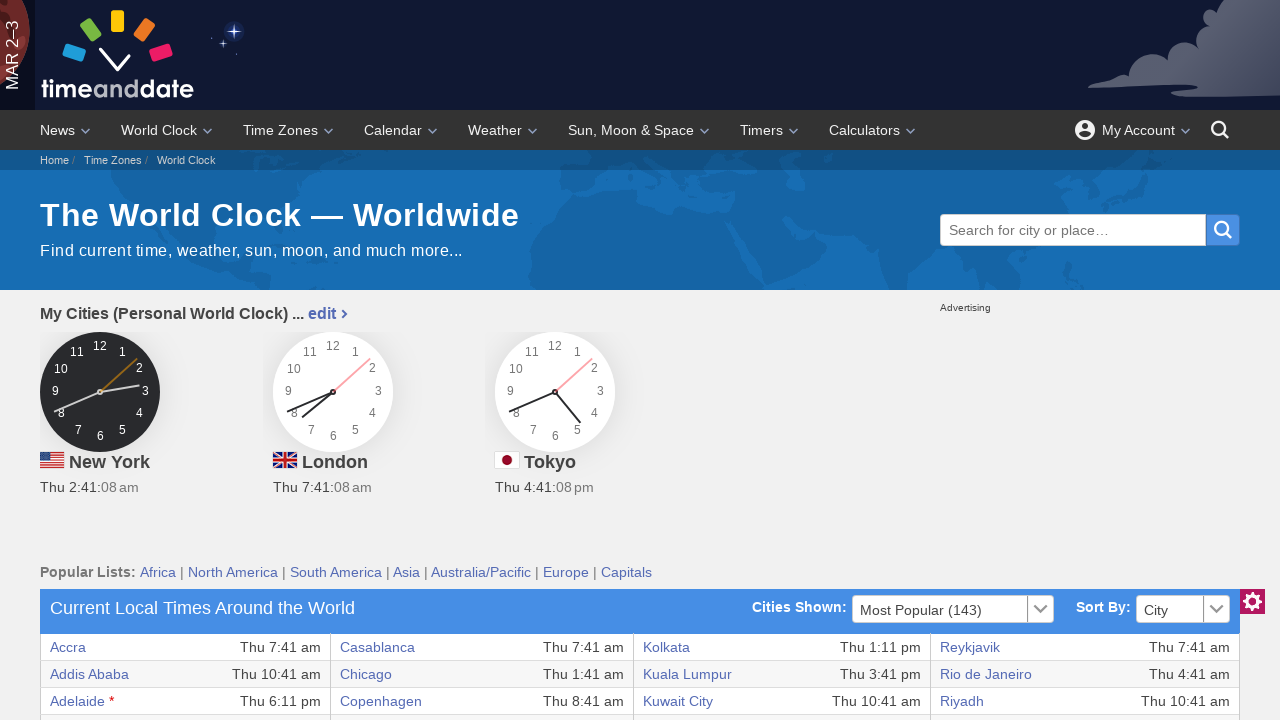

Extracted text content from table cell
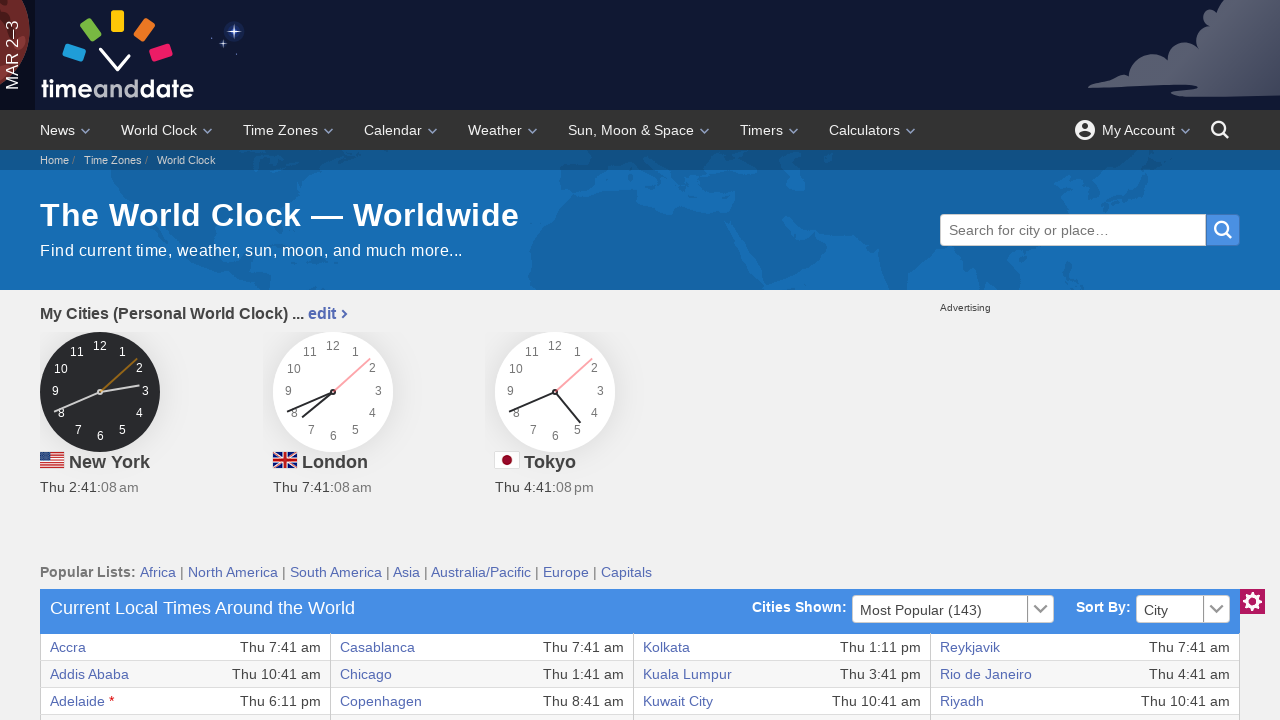

Extracted text content from table cell
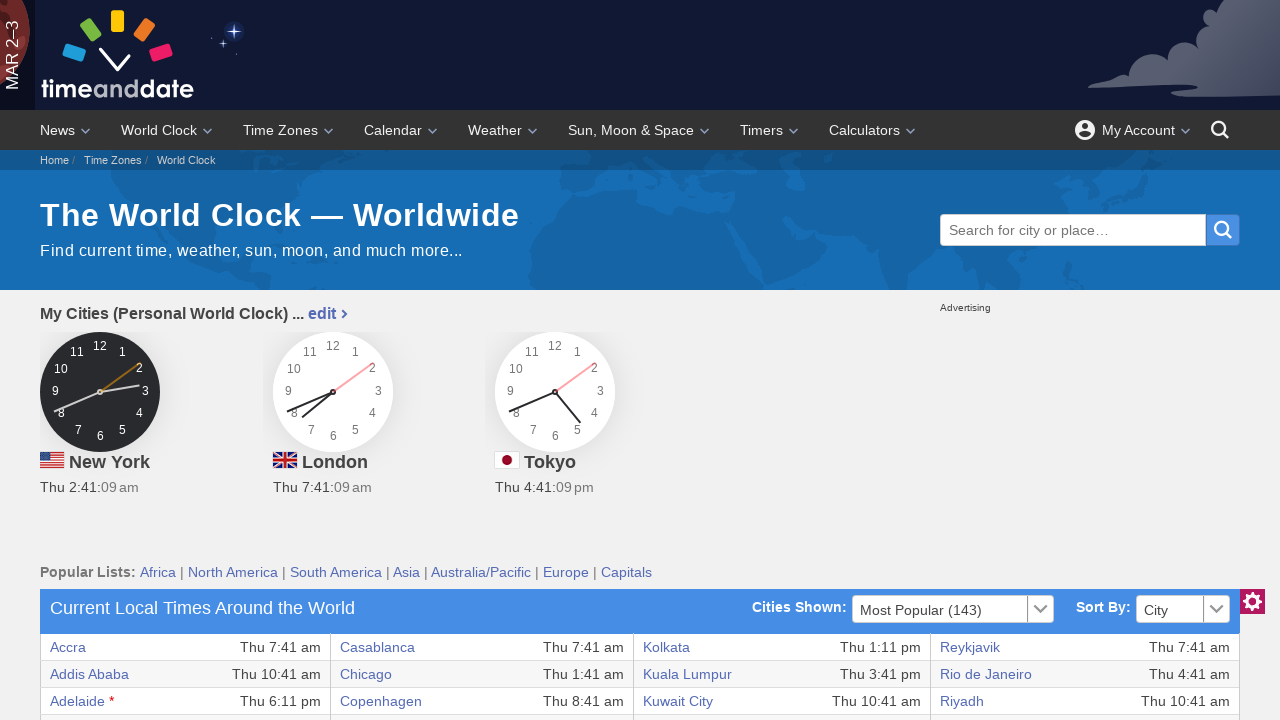

Extracted text content from table cell
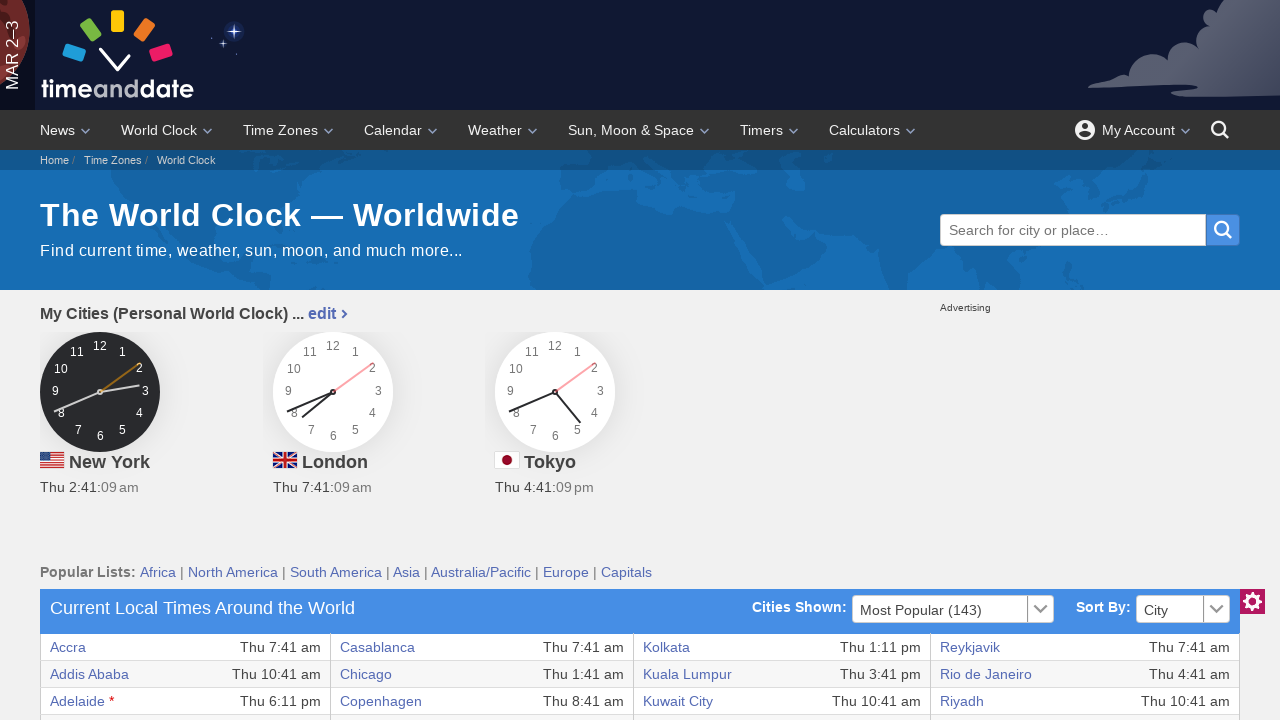

Extracted text content from table cell
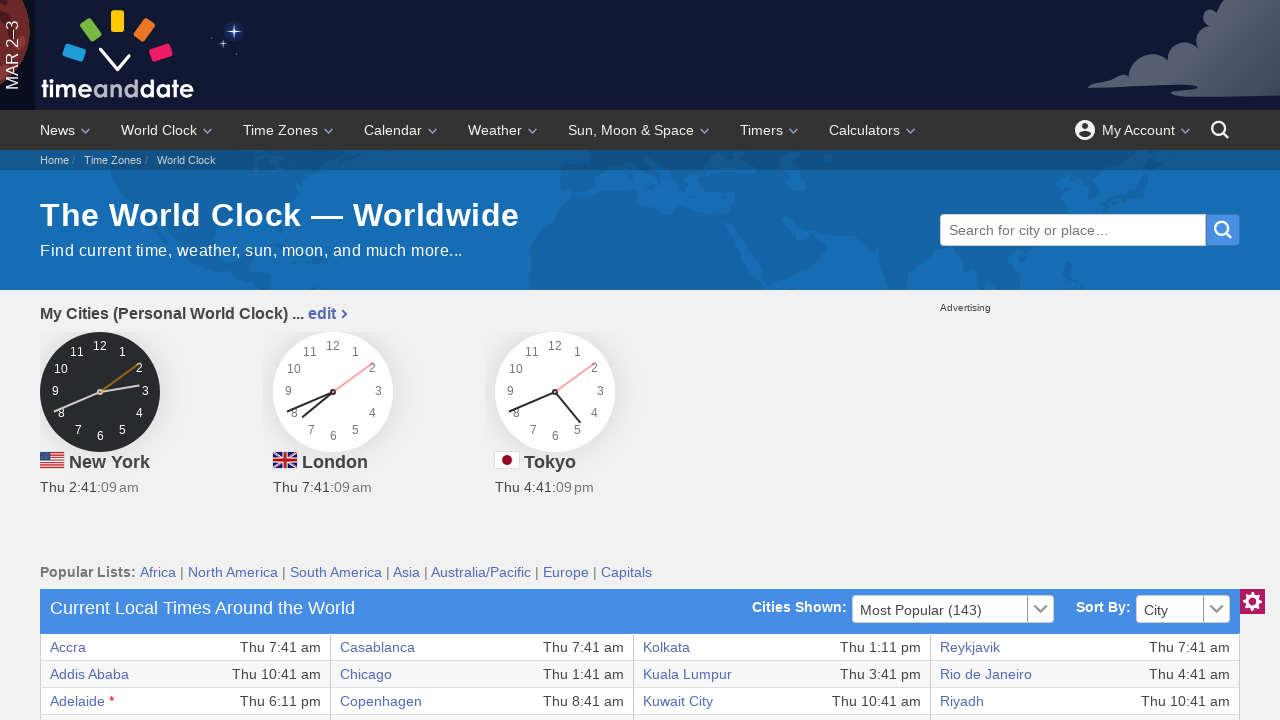

Extracted text content from table cell
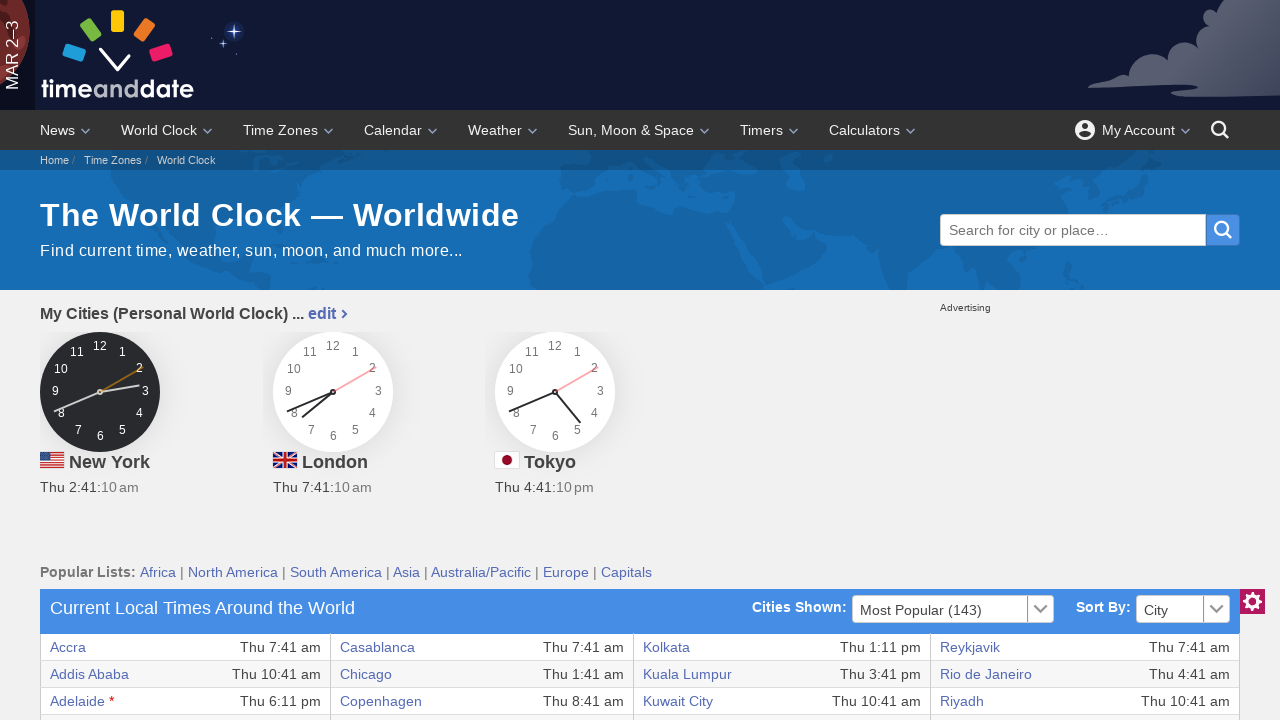

Retrieved all cells from current table row
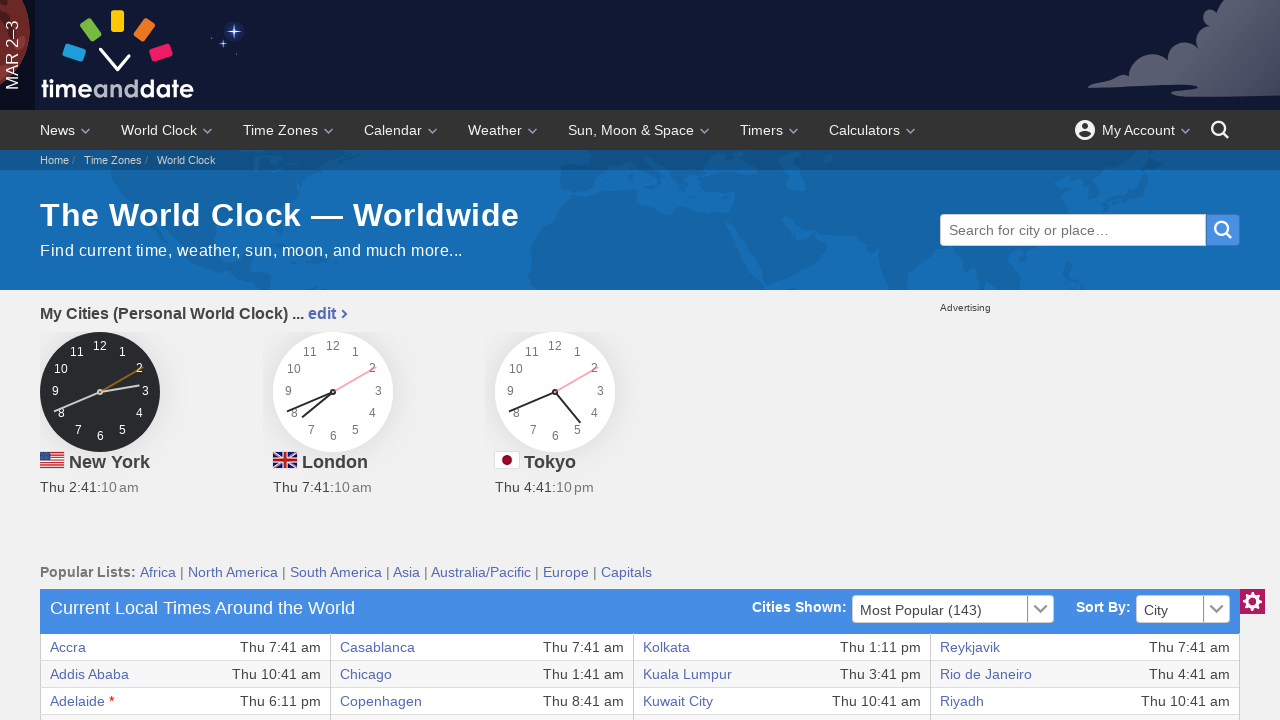

Extracted text content from table cell
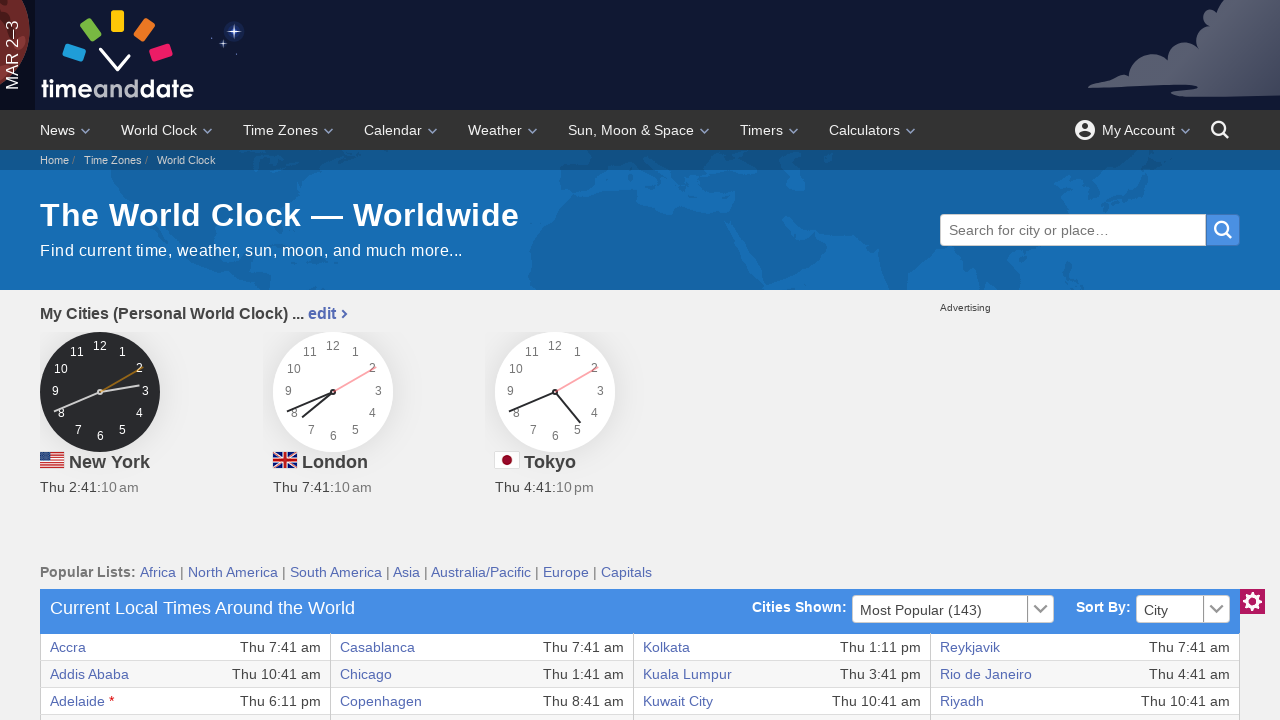

Extracted text content from table cell
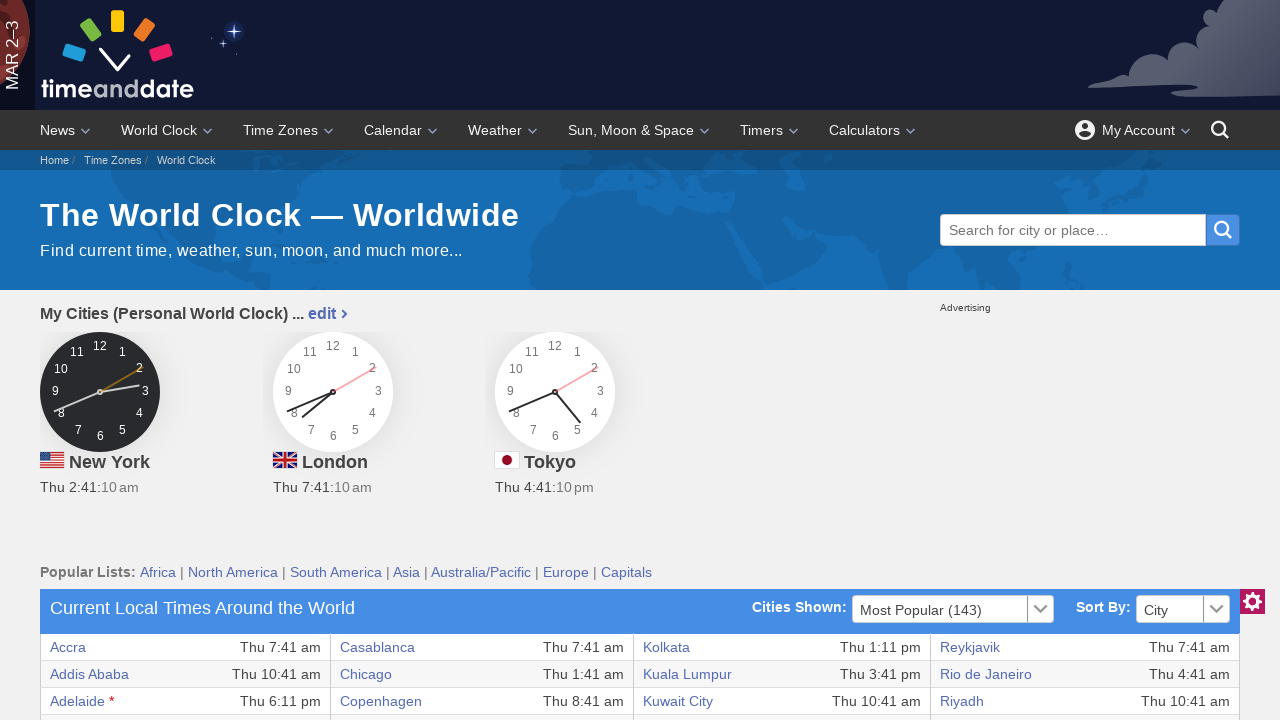

Extracted text content from table cell
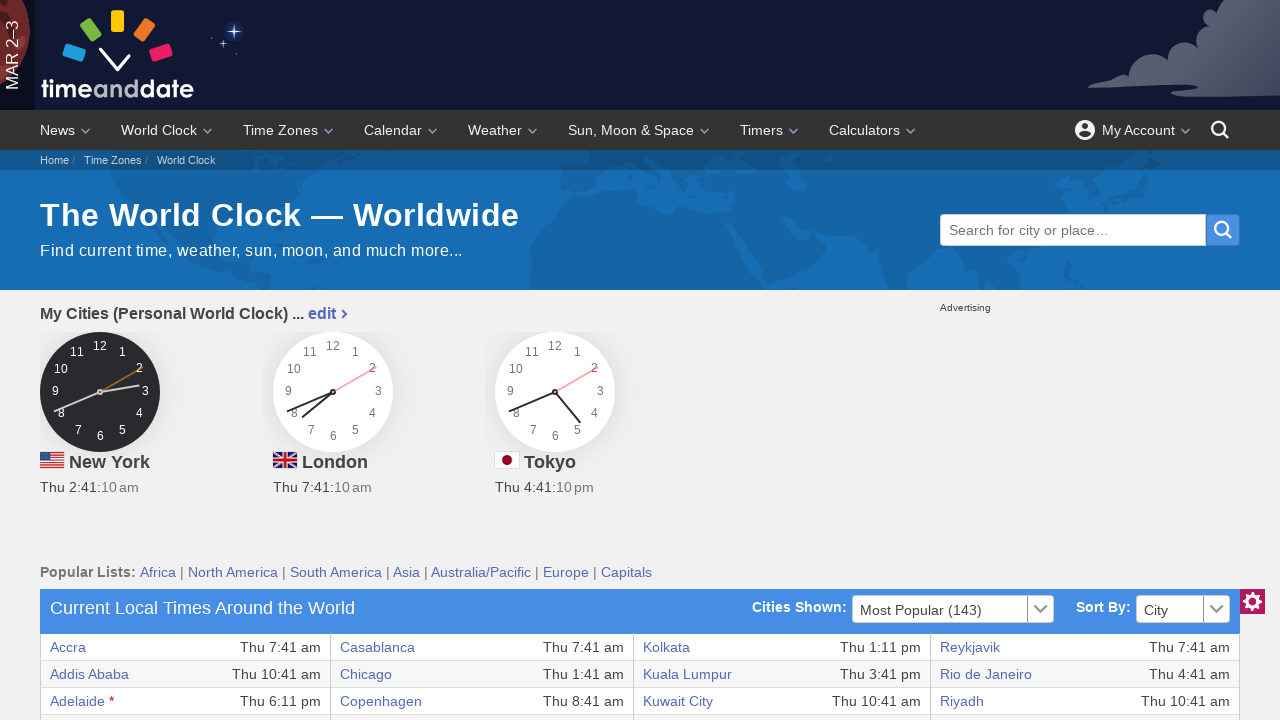

Extracted text content from table cell
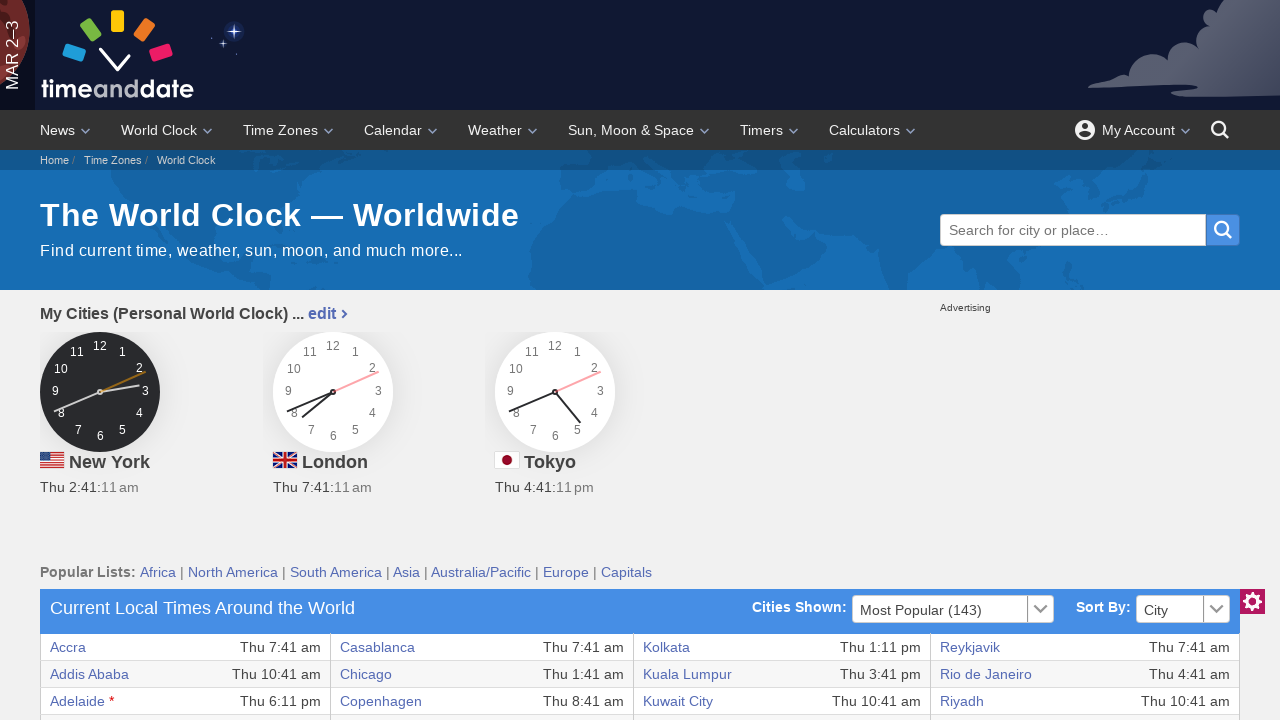

Extracted text content from table cell
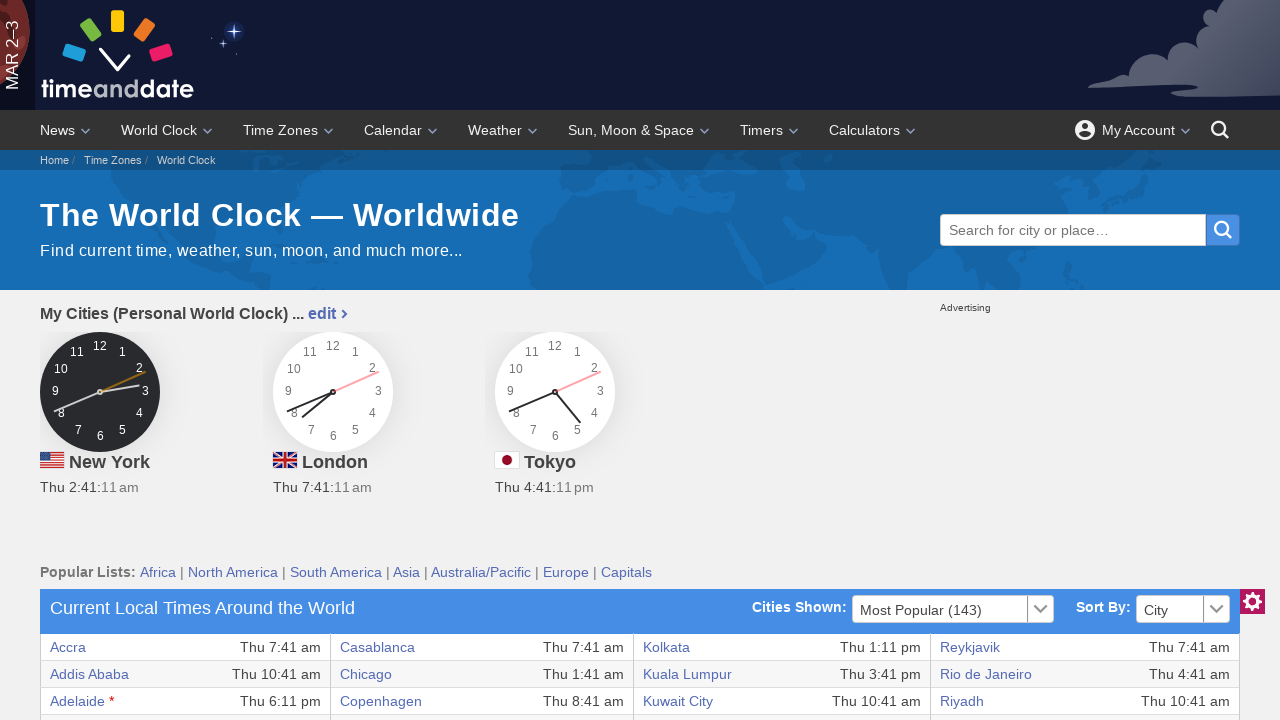

Extracted text content from table cell
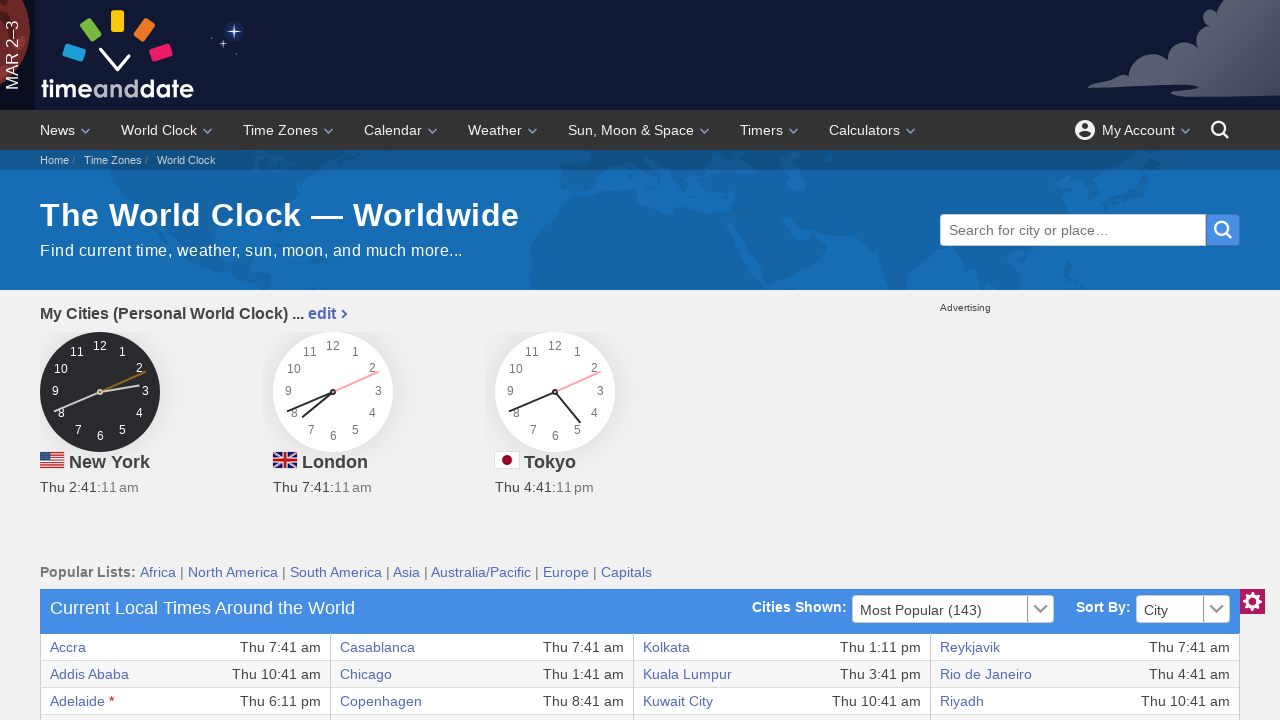

Extracted text content from table cell
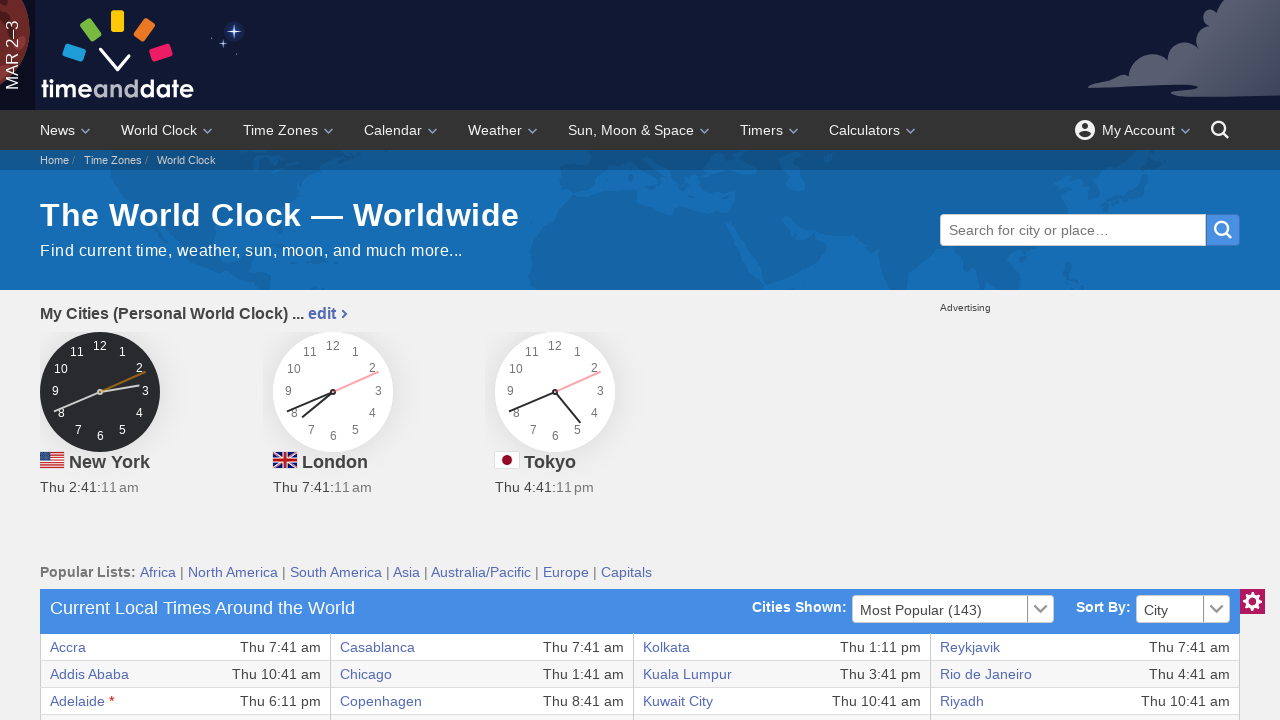

Extracted text content from table cell
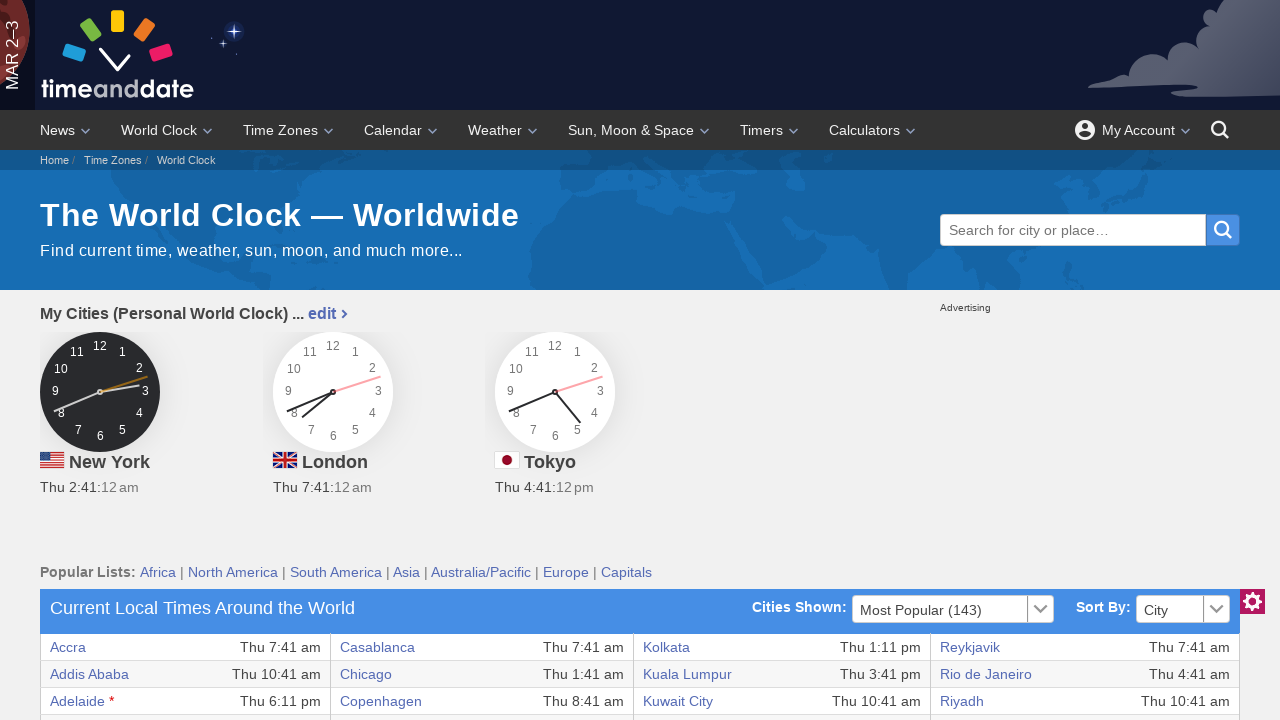

Retrieved all cells from current table row
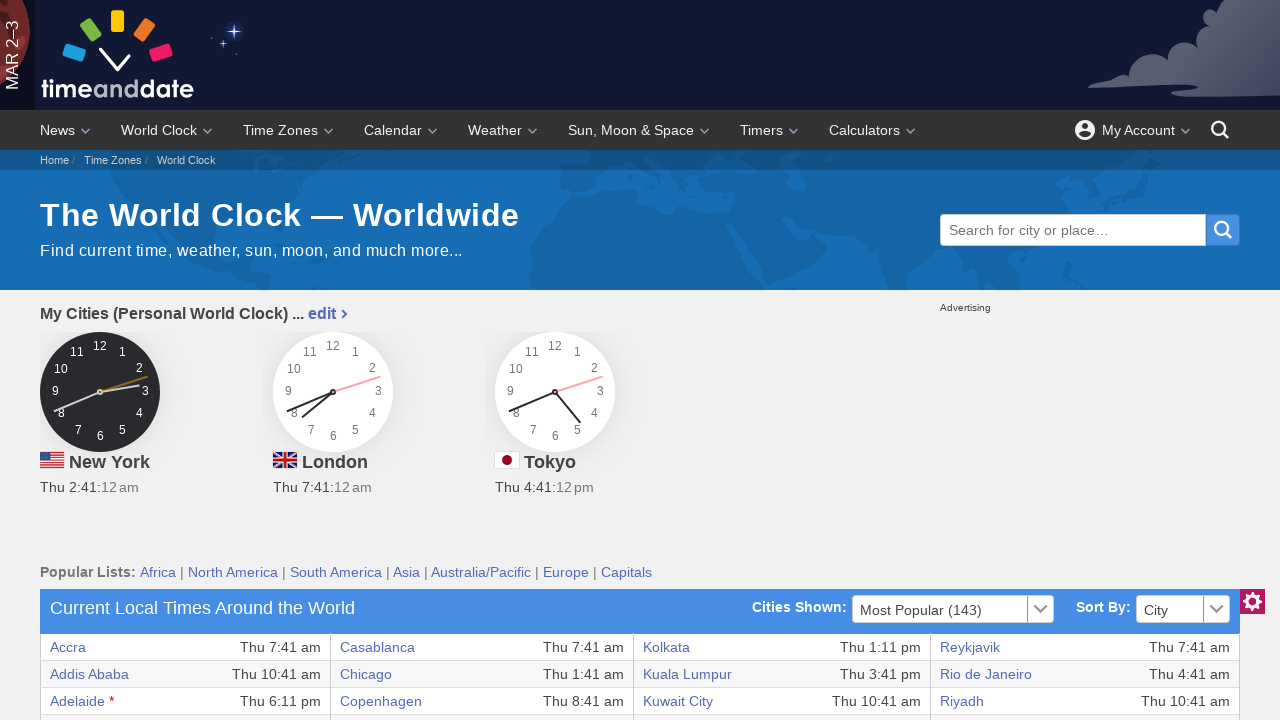

Extracted text content from table cell
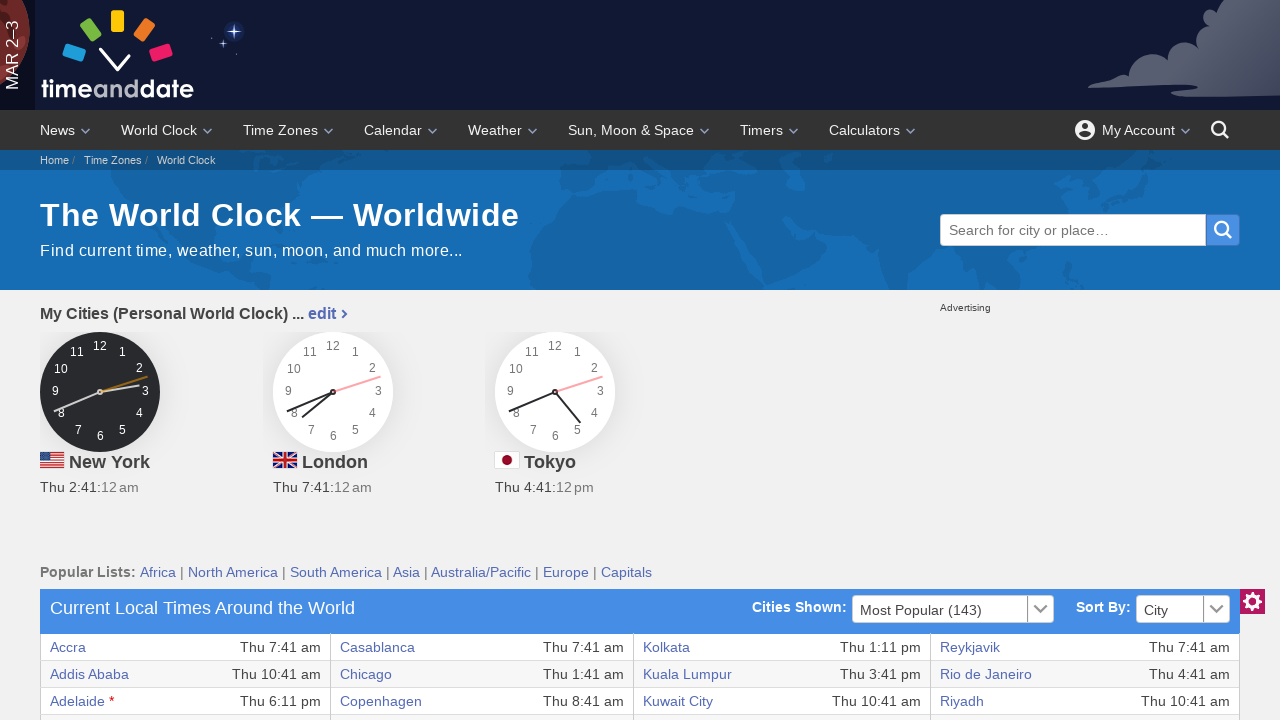

Extracted text content from table cell
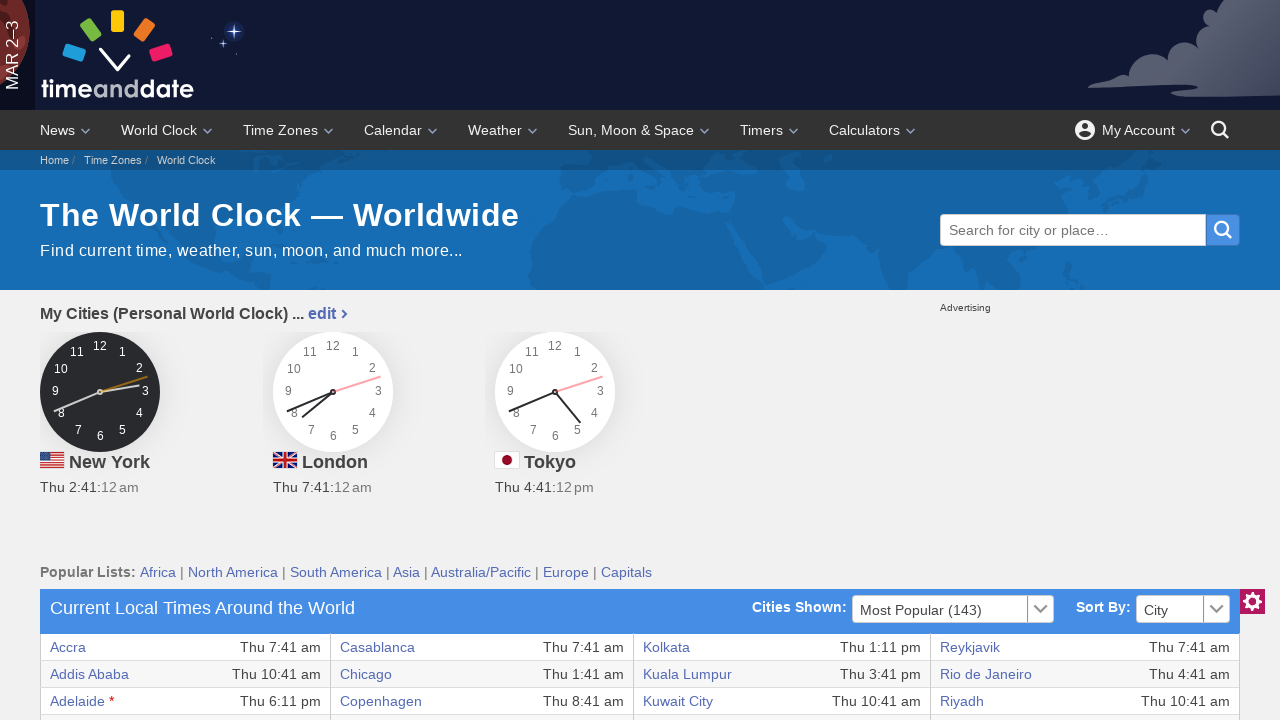

Extracted text content from table cell
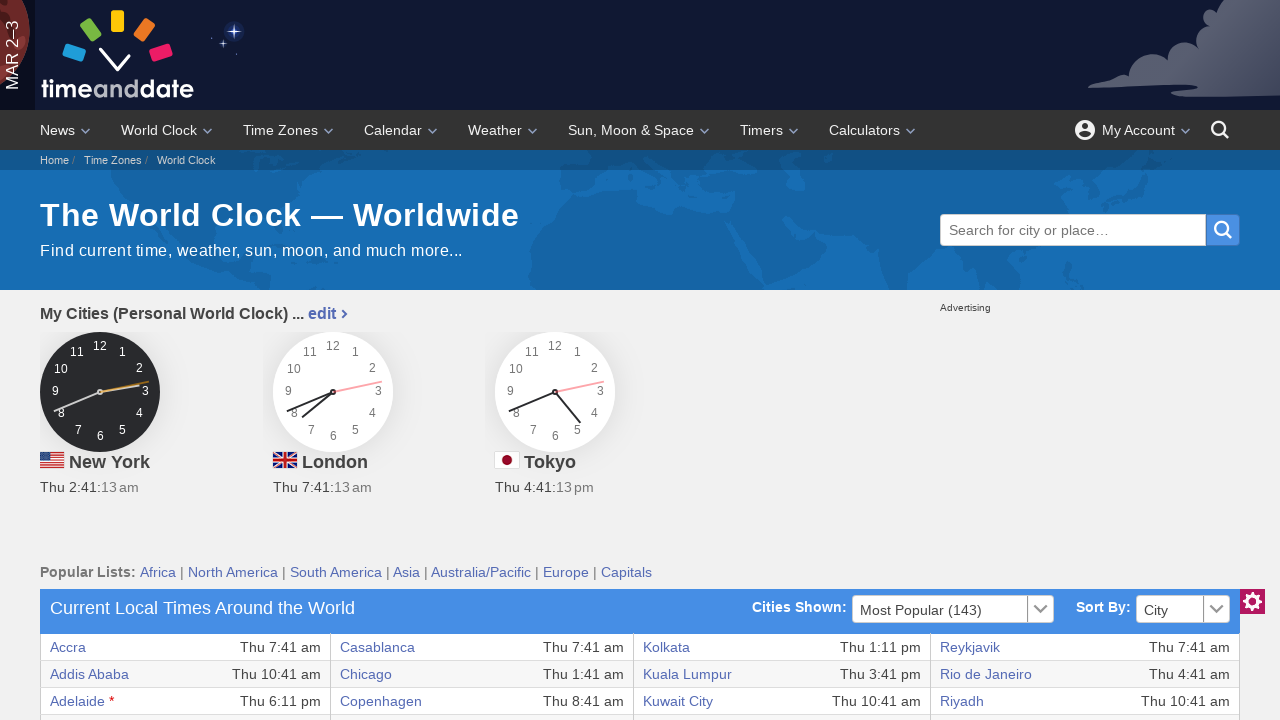

Extracted text content from table cell
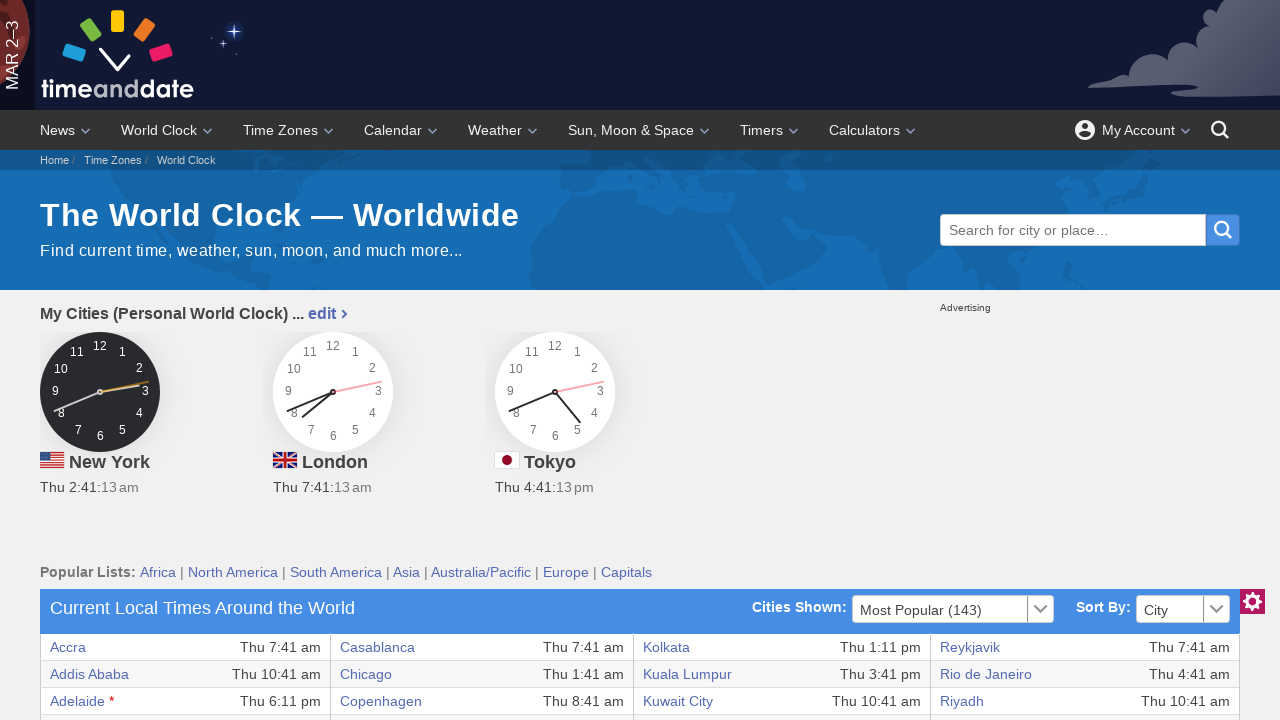

Extracted text content from table cell
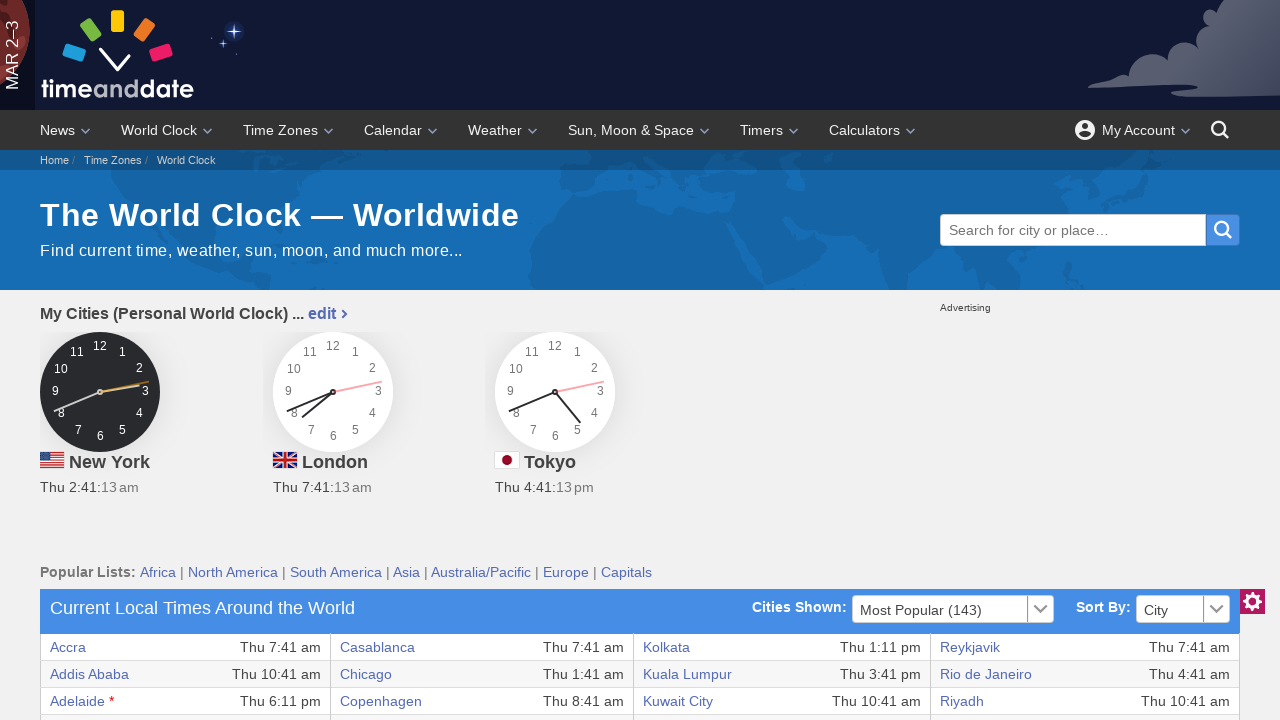

Extracted text content from table cell
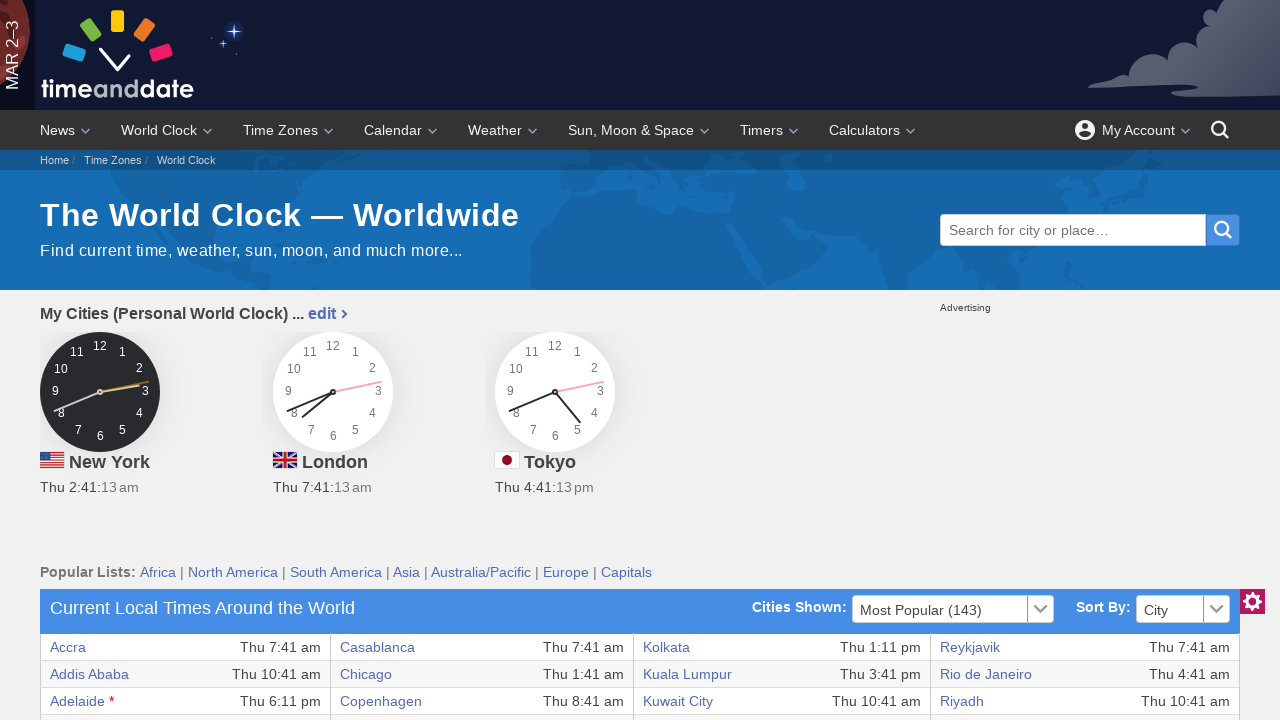

Extracted text content from table cell
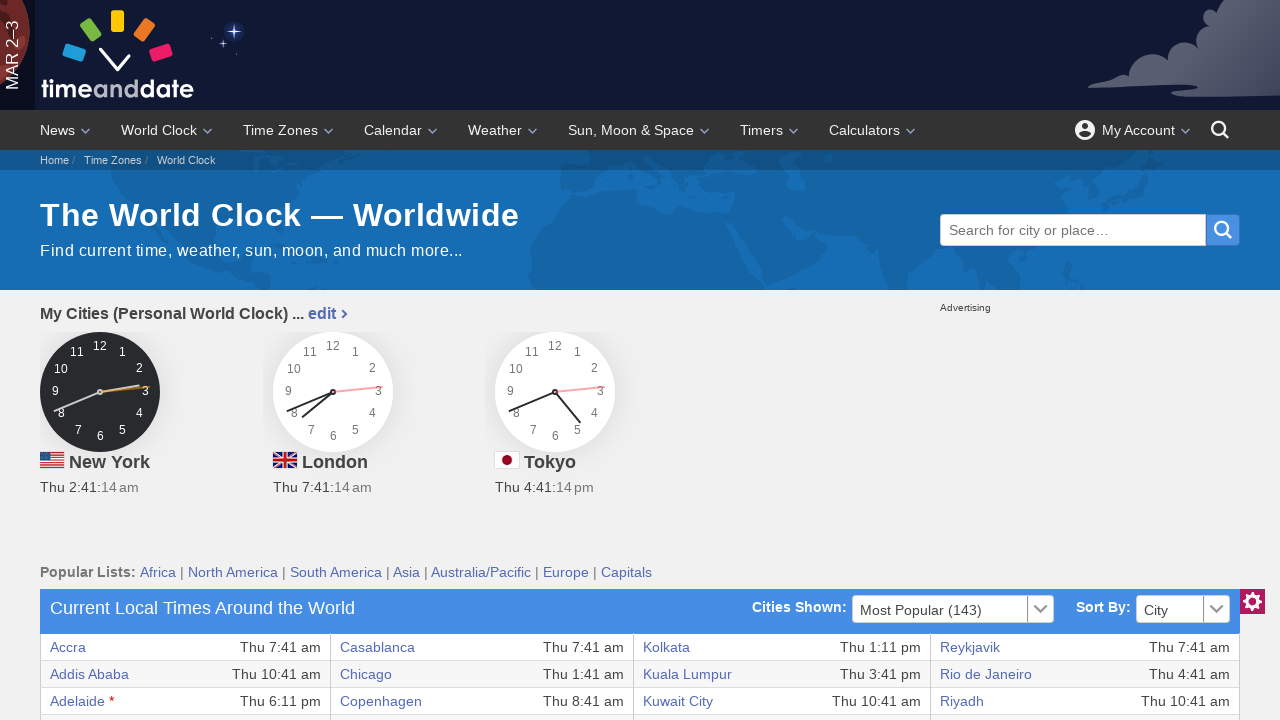

Extracted text content from table cell
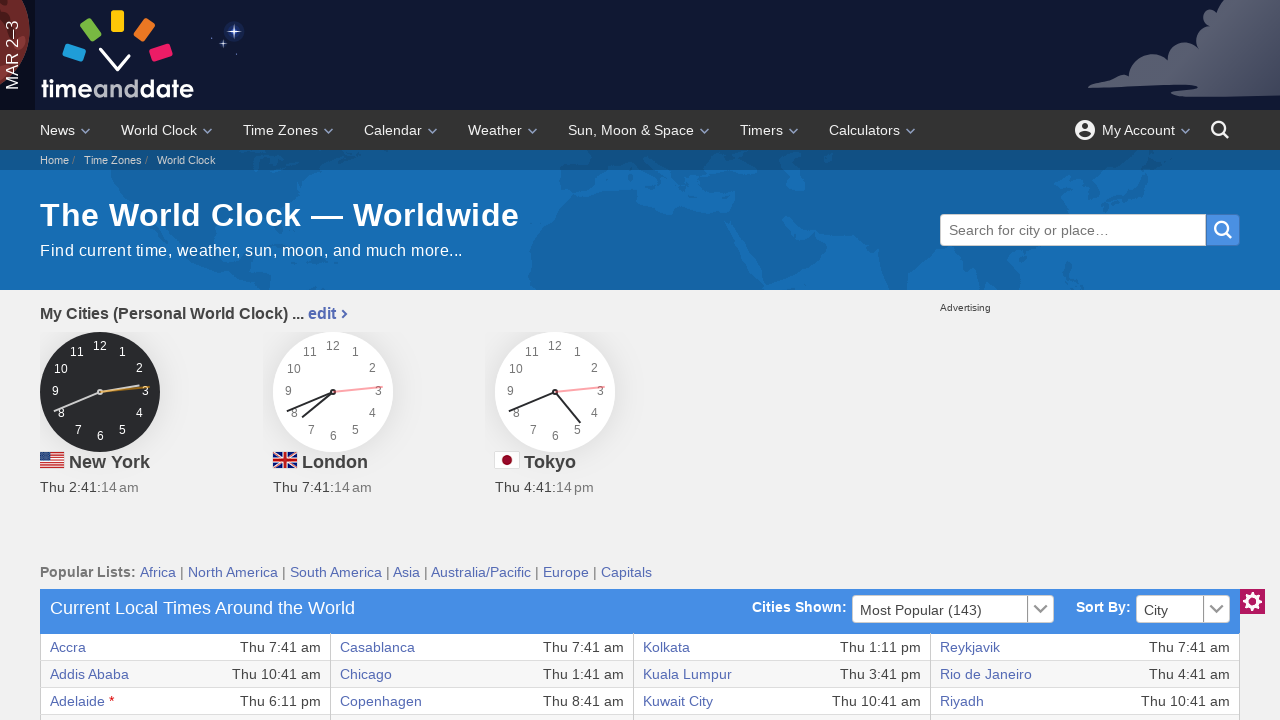

Retrieved all cells from current table row
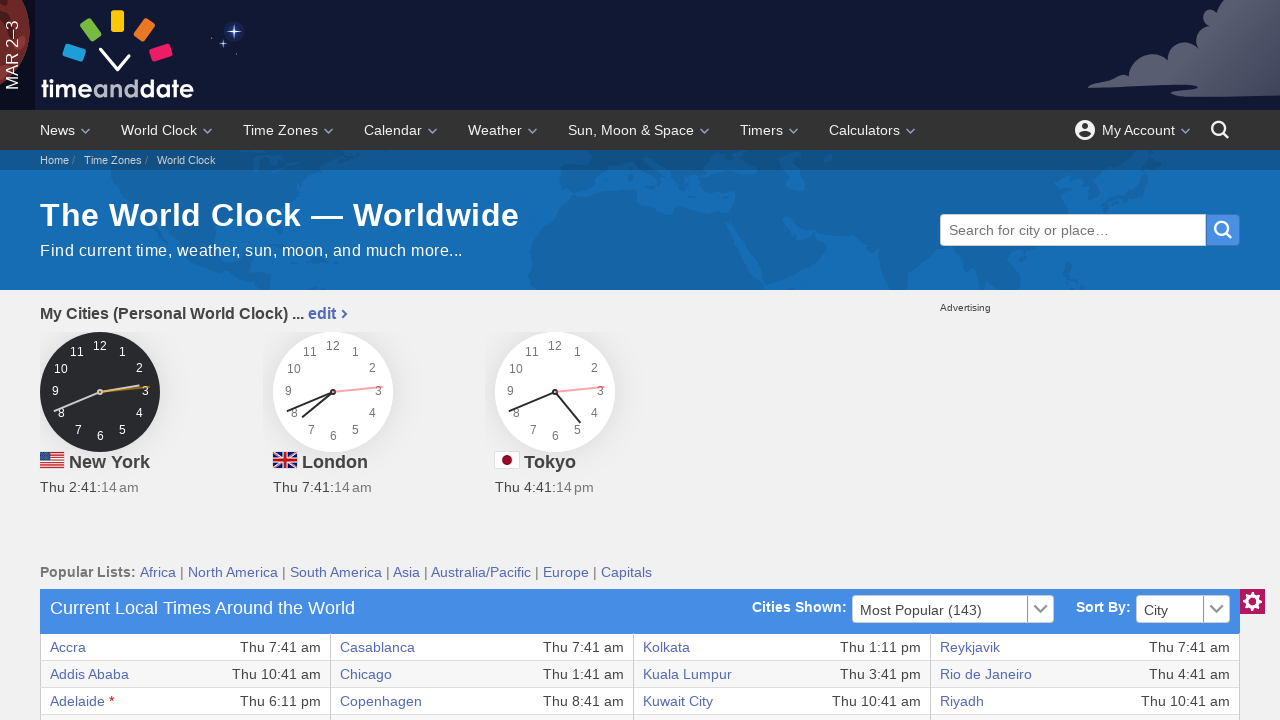

Extracted text content from table cell
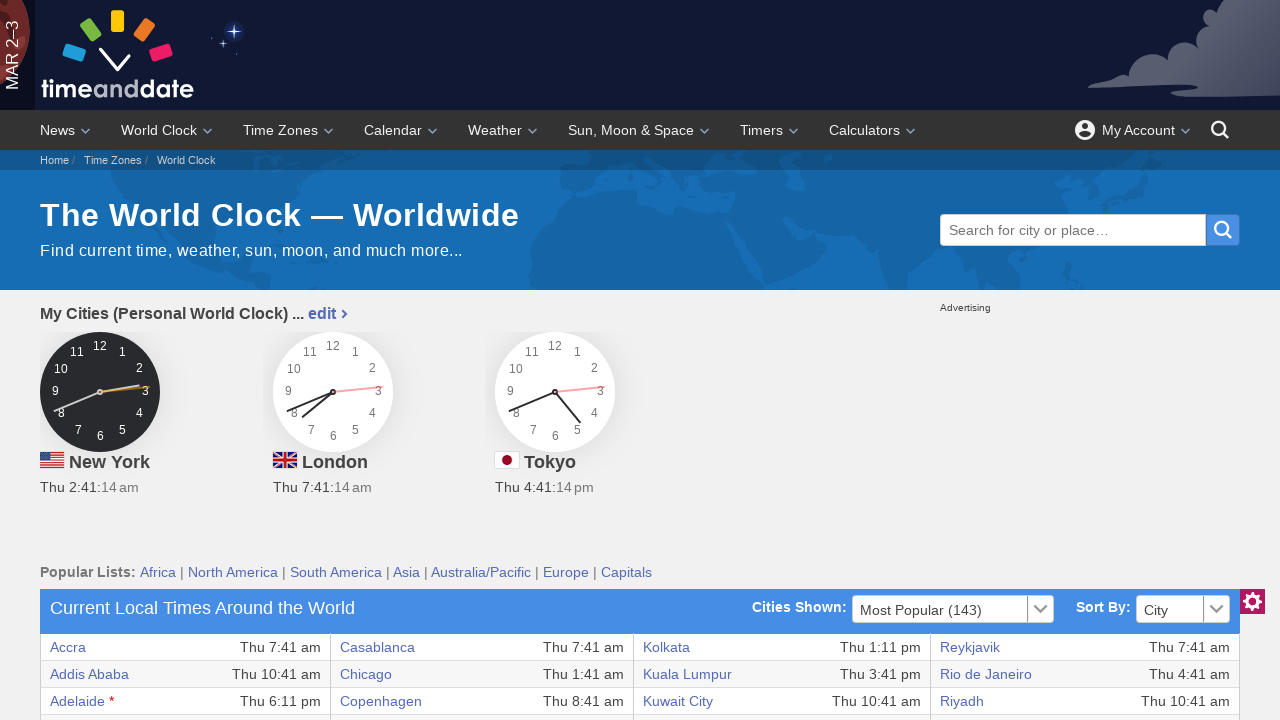

Extracted text content from table cell
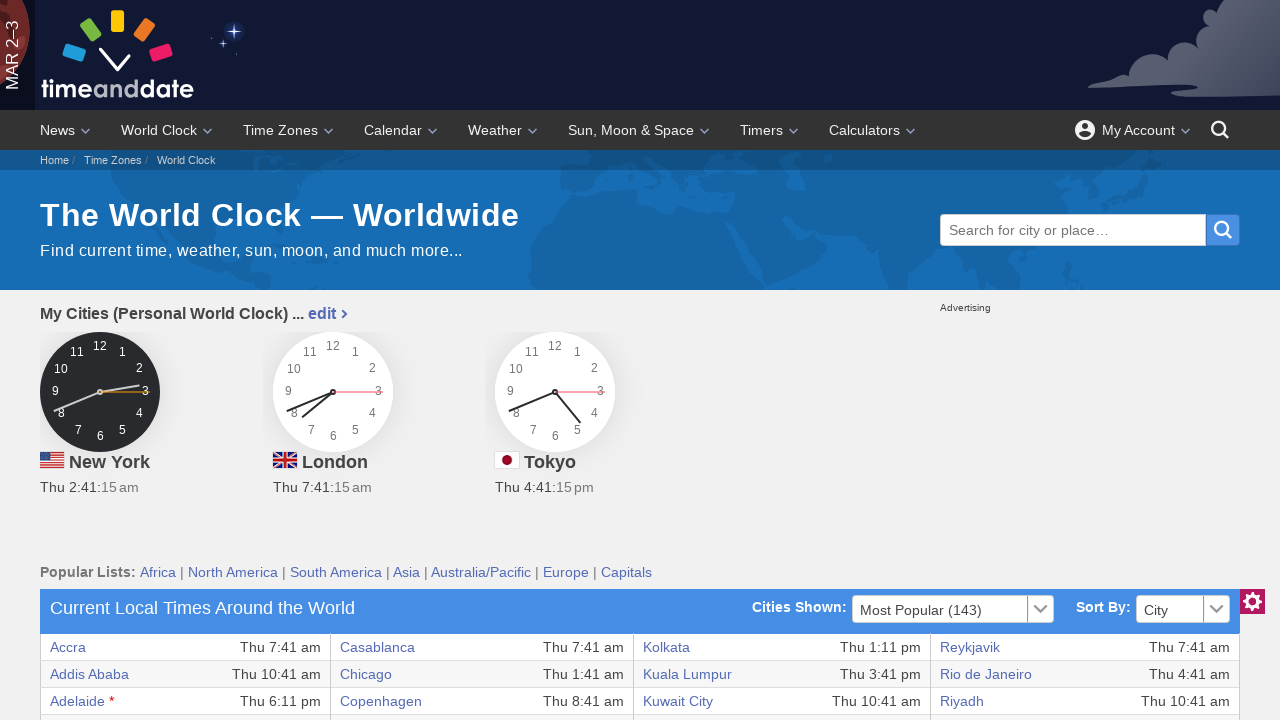

Extracted text content from table cell
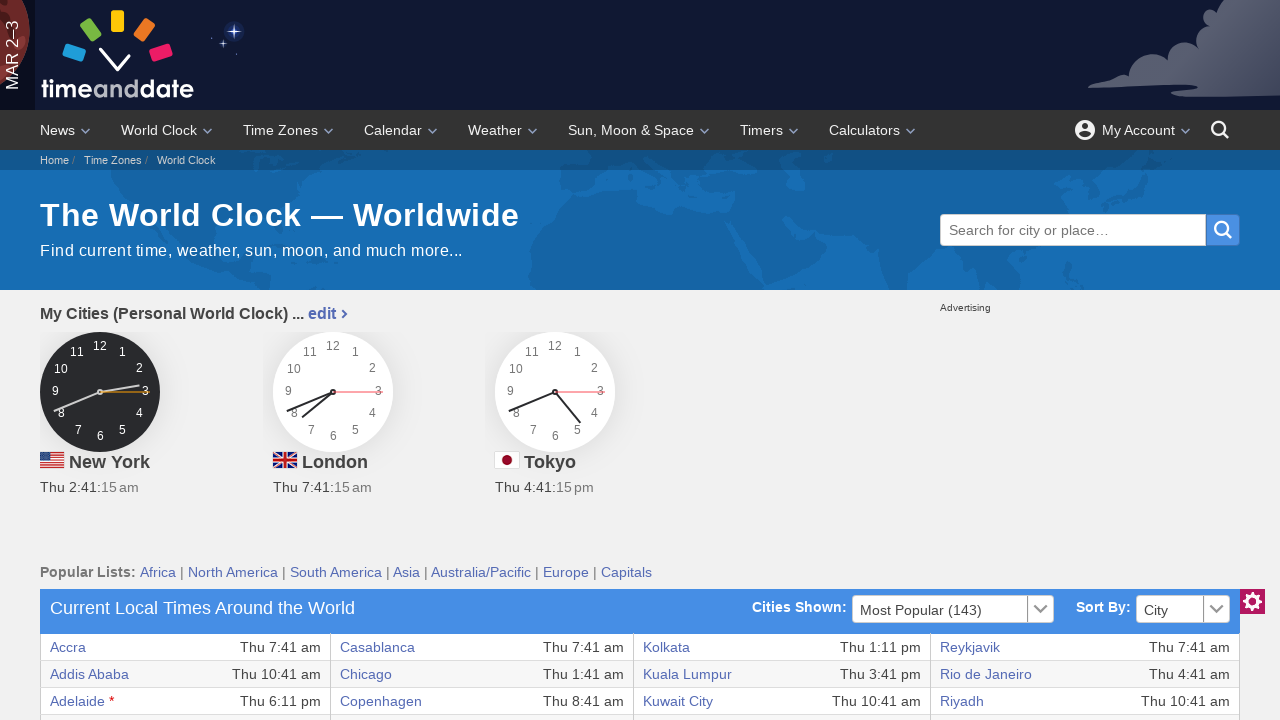

Extracted text content from table cell
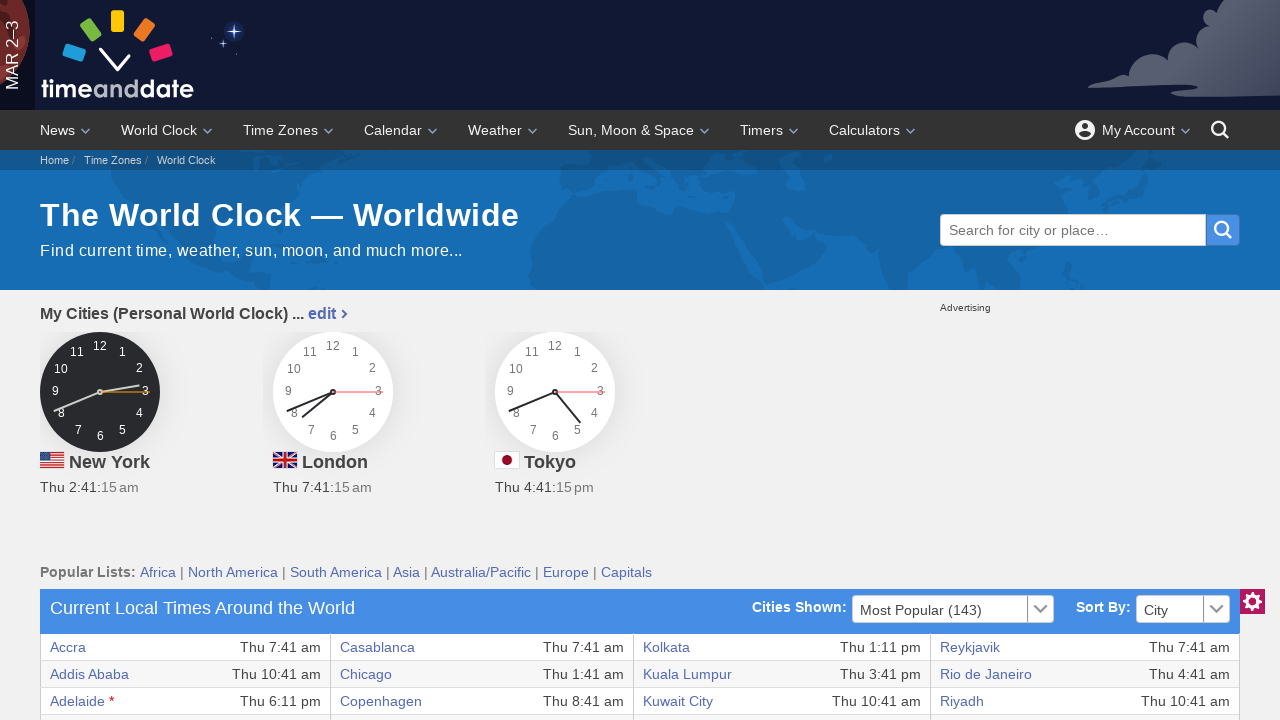

Extracted text content from table cell
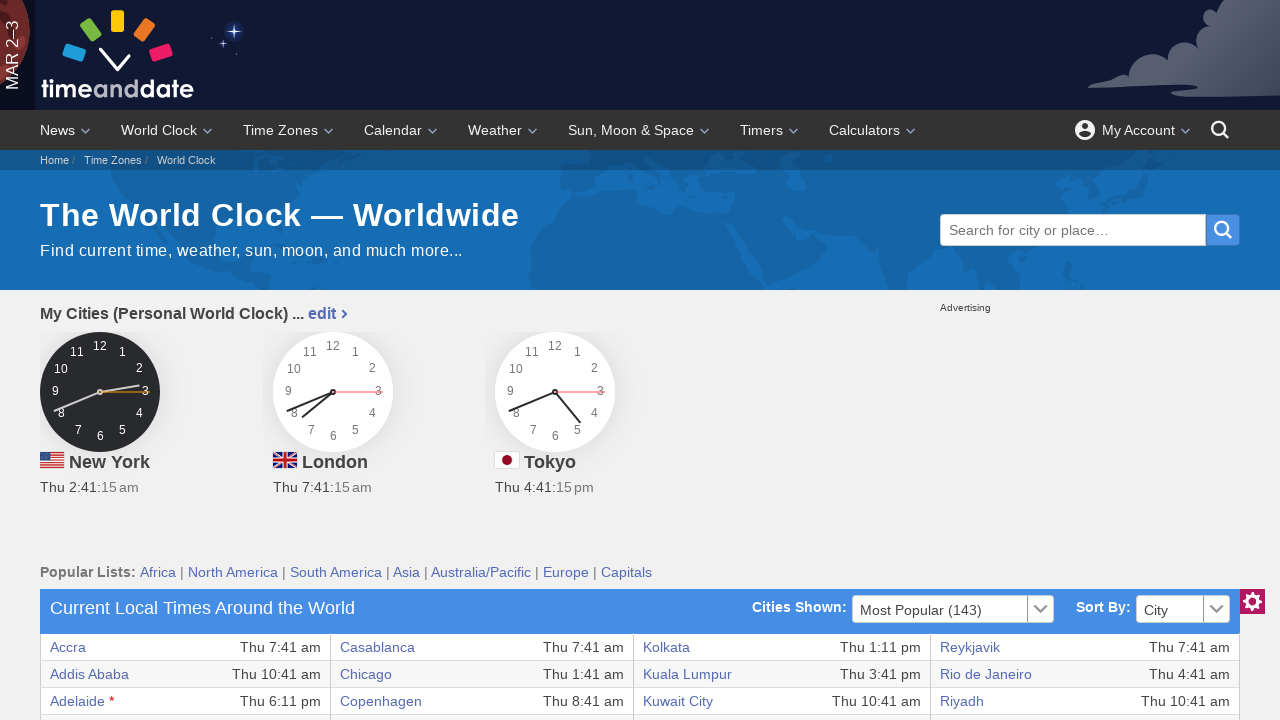

Extracted text content from table cell
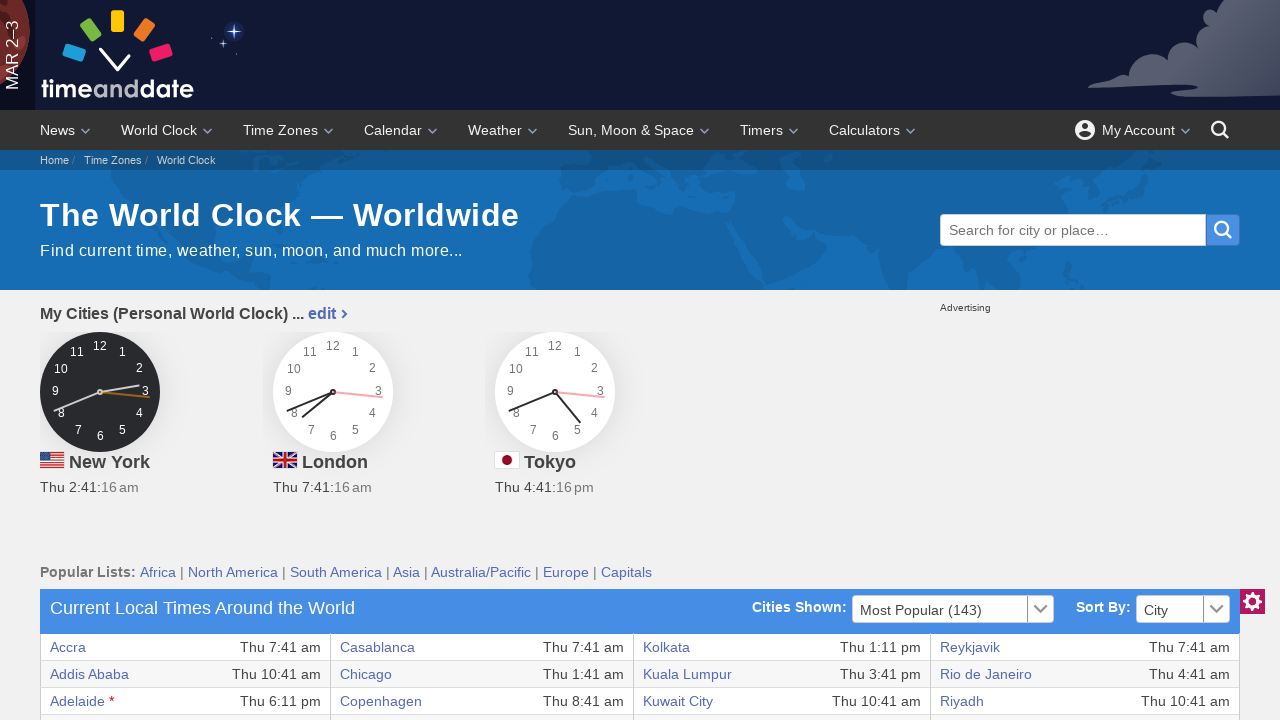

Extracted text content from table cell
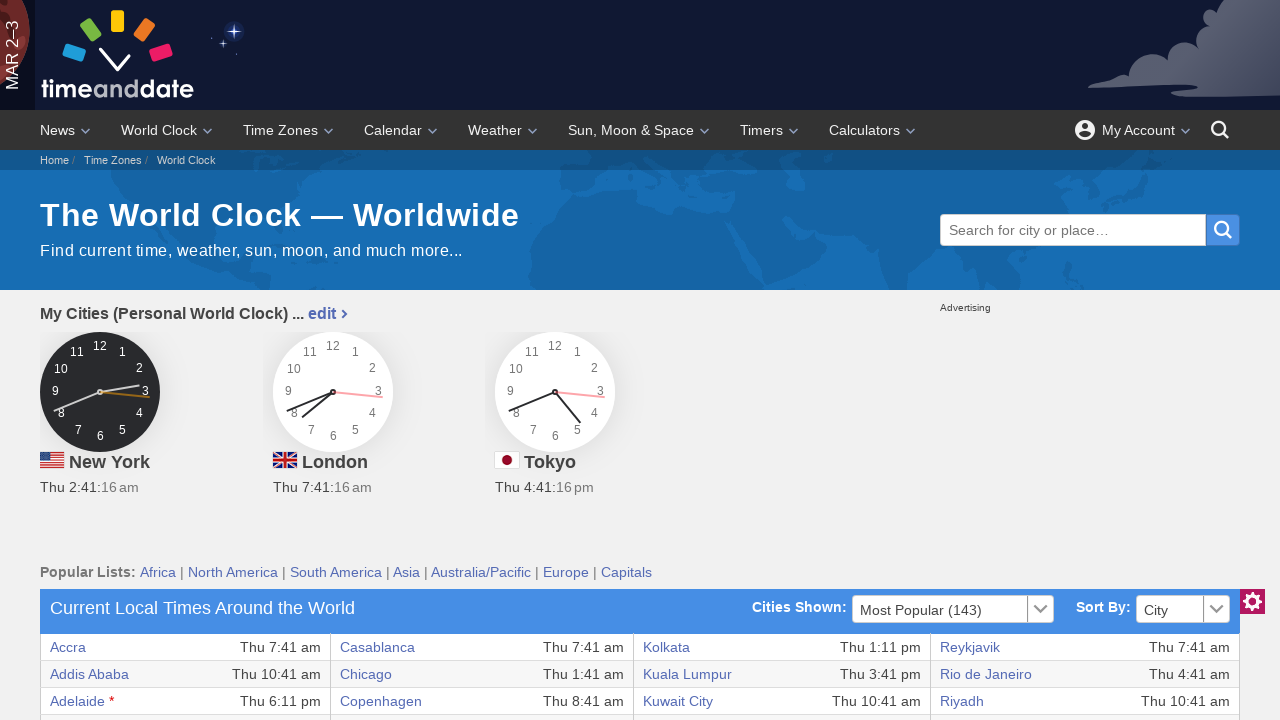

Extracted text content from table cell
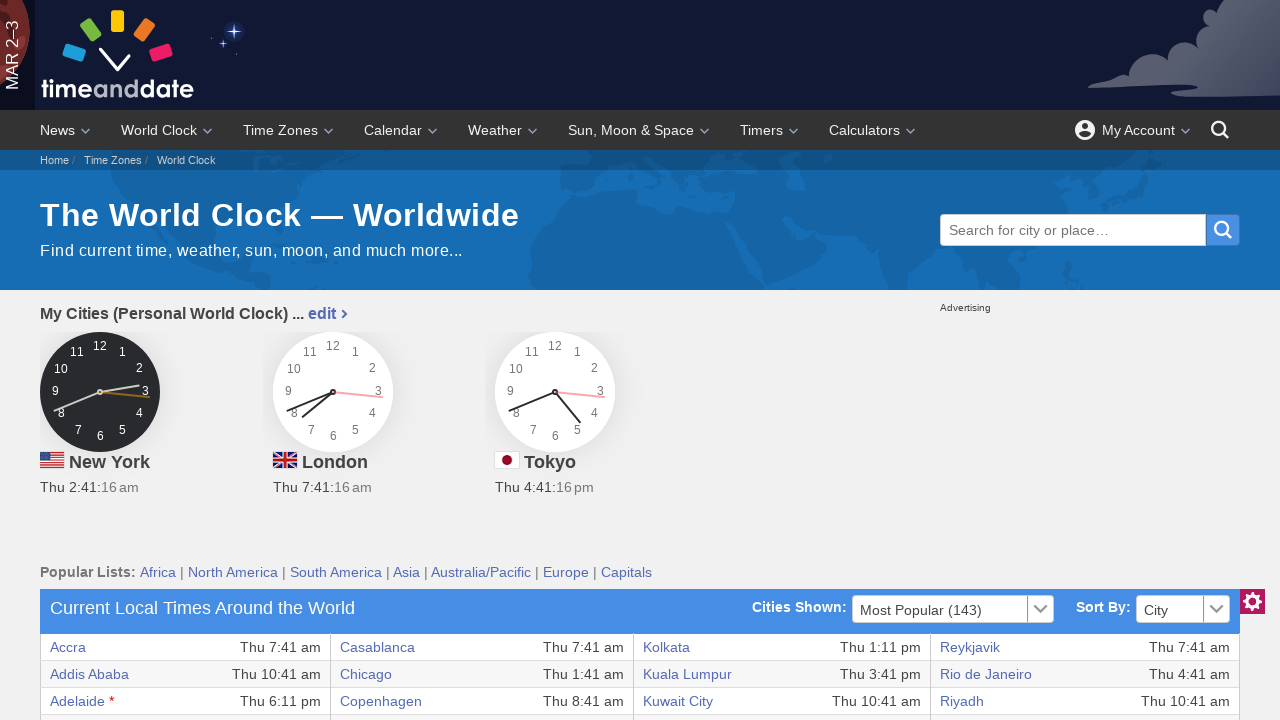

Retrieved all cells from current table row
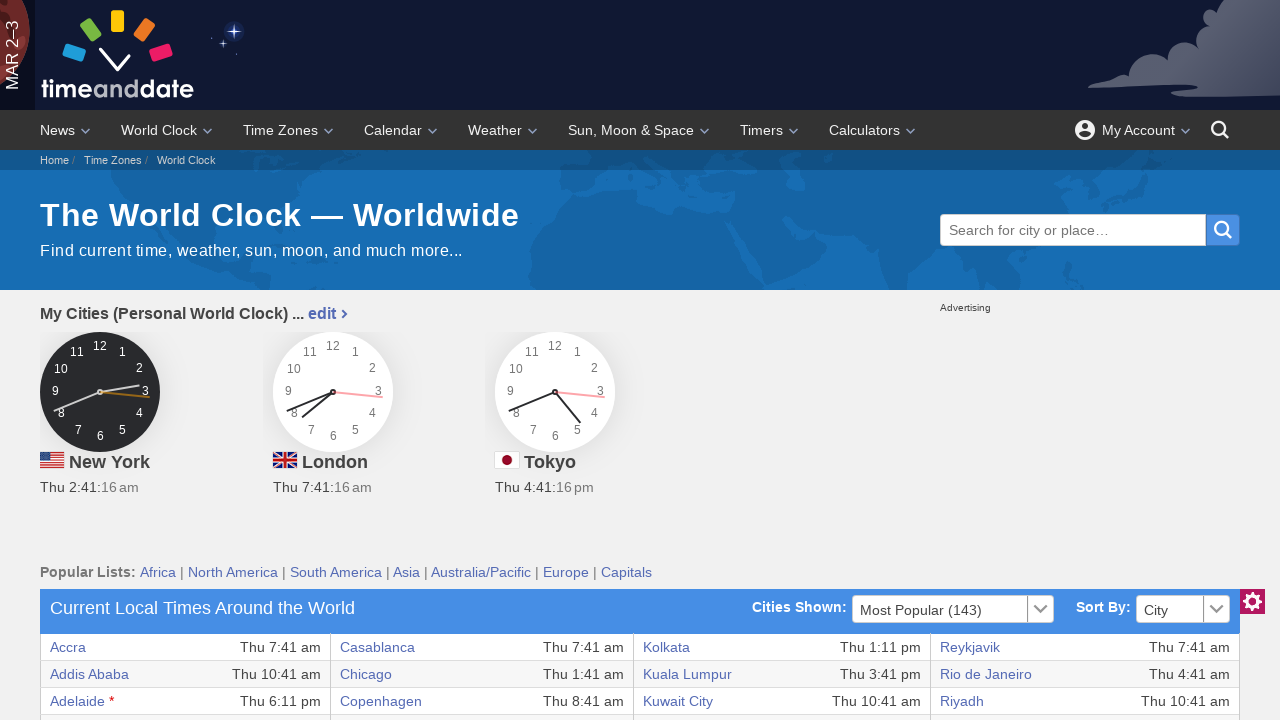

Extracted text content from table cell
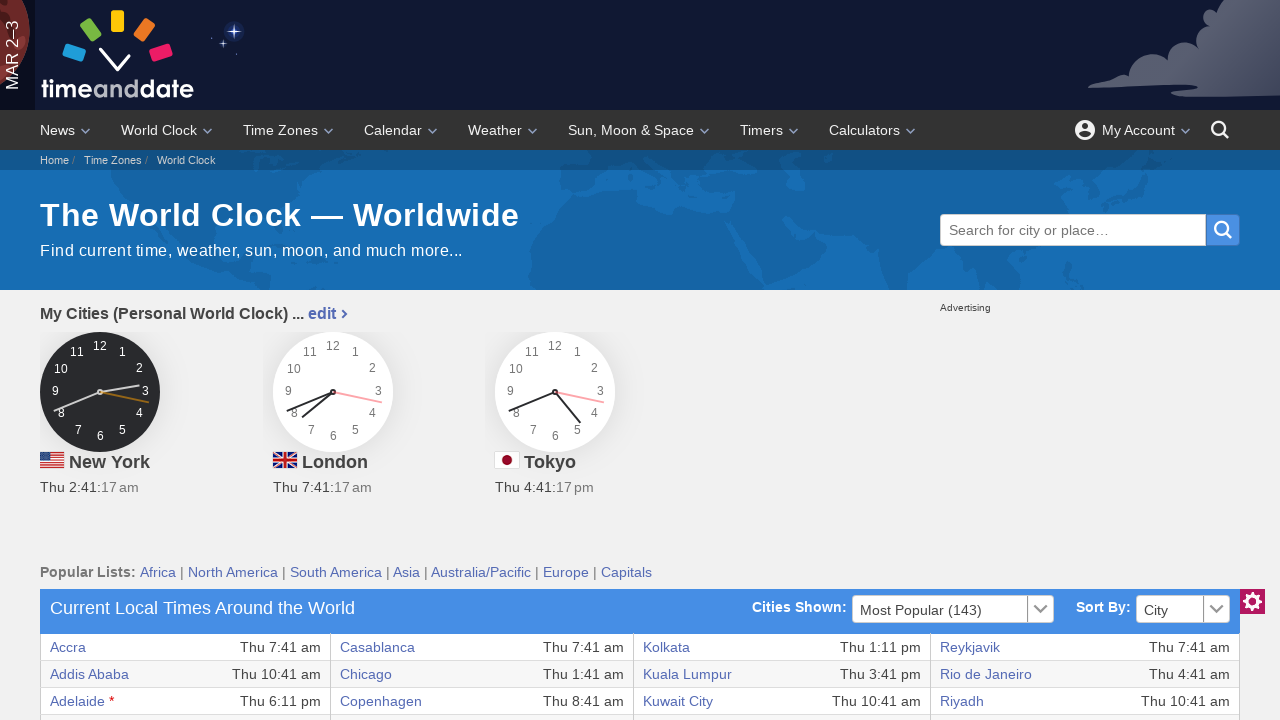

Extracted text content from table cell
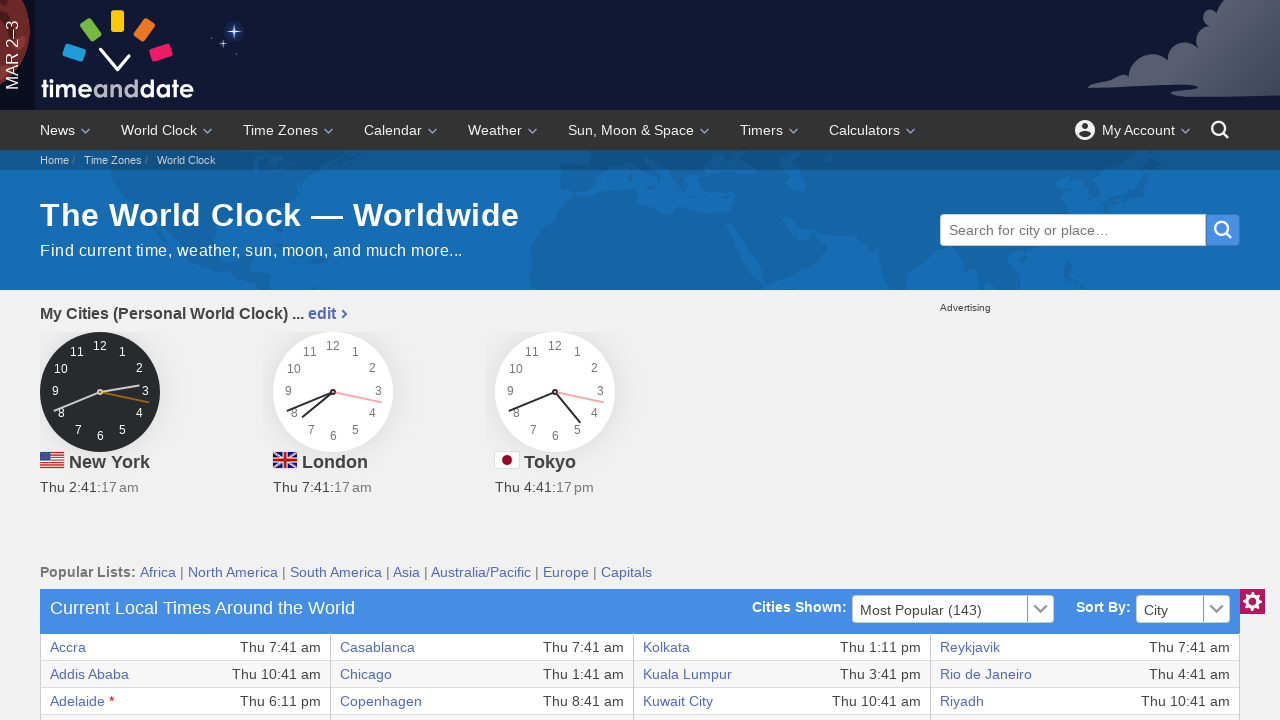

Extracted text content from table cell
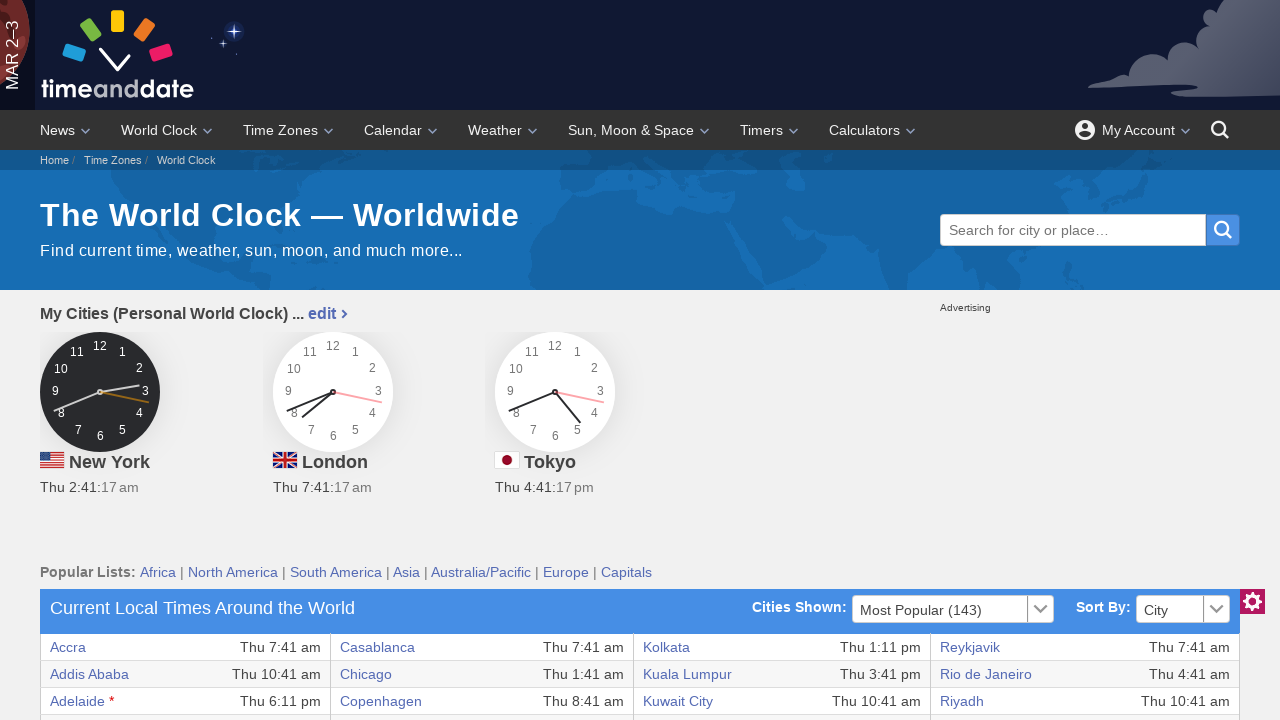

Extracted text content from table cell
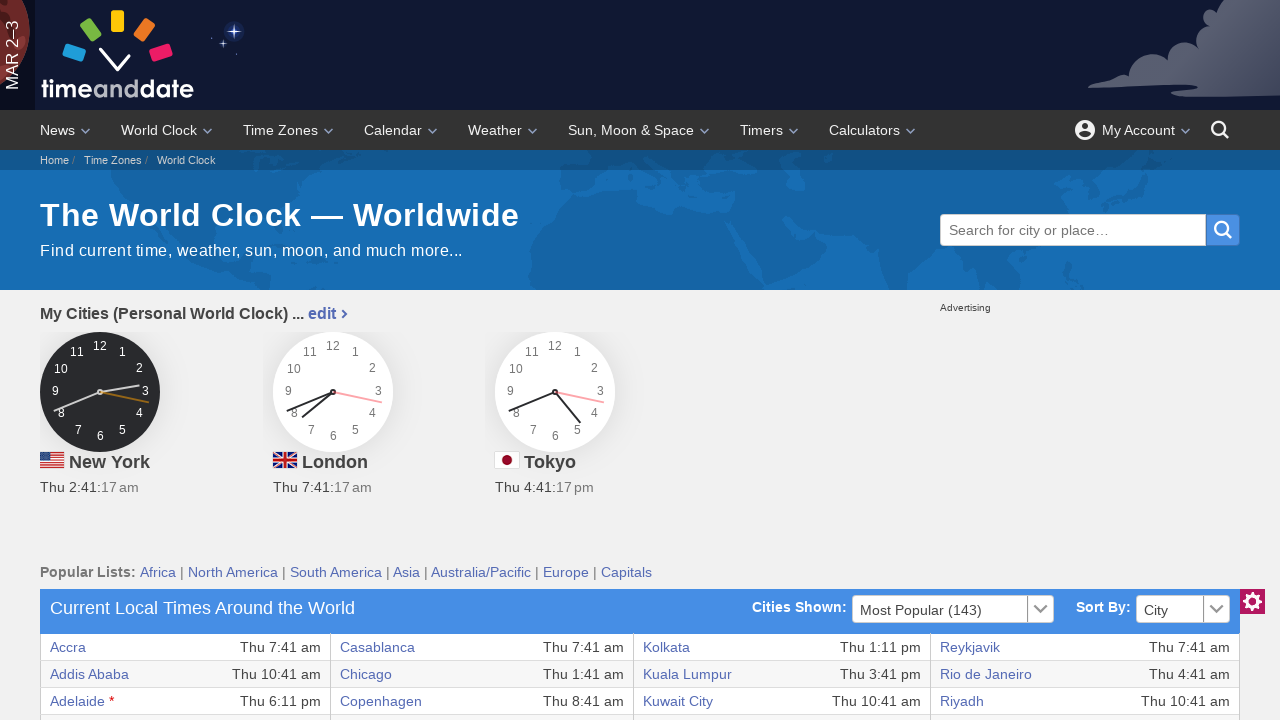

Extracted text content from table cell
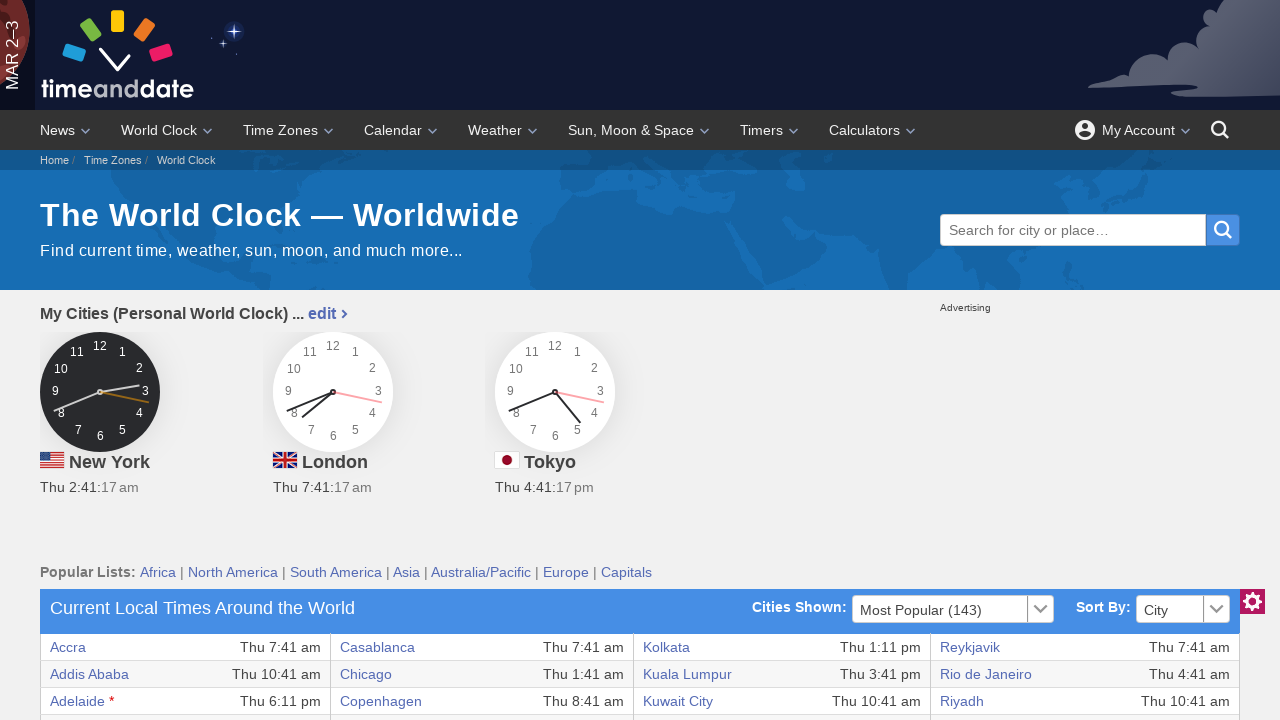

Extracted text content from table cell
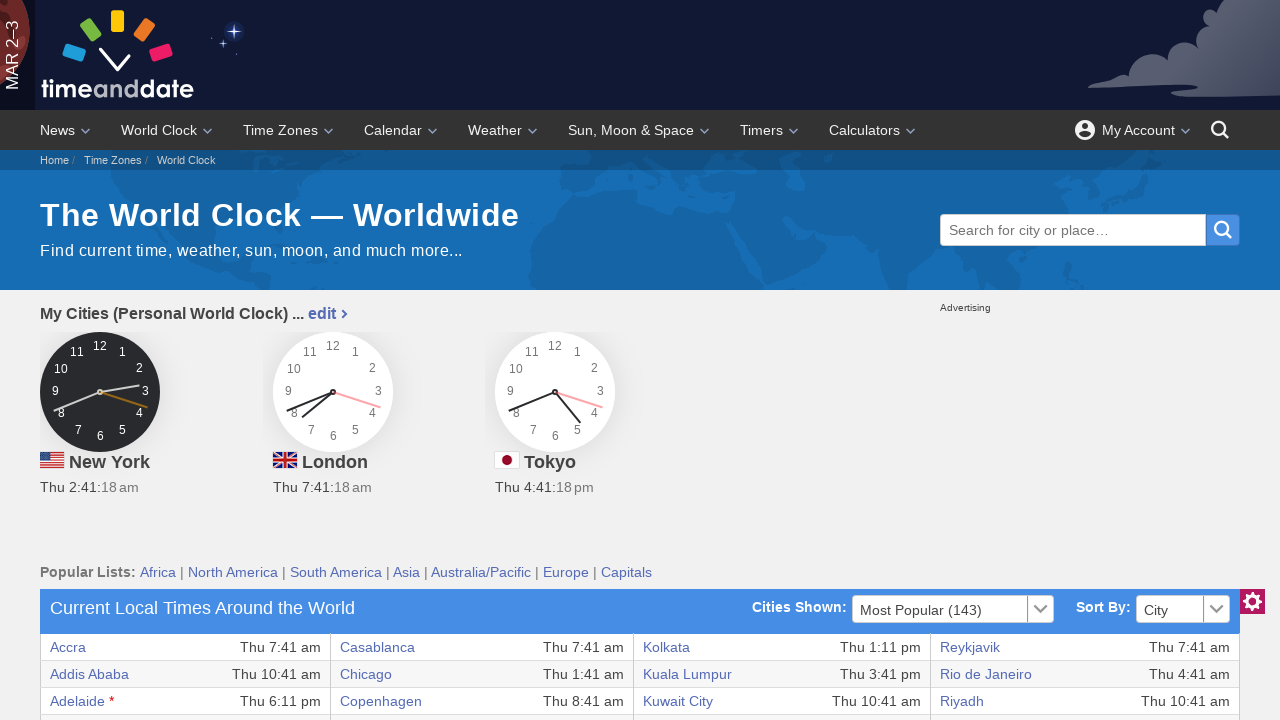

Extracted text content from table cell
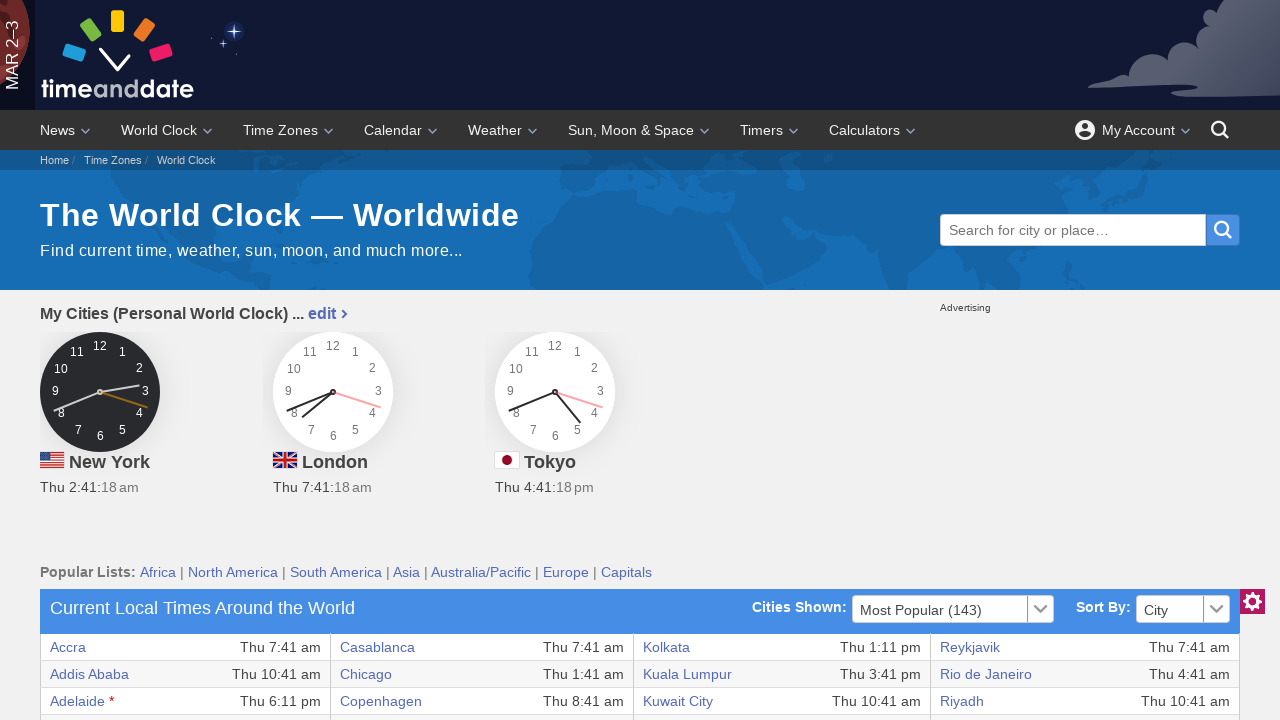

Extracted text content from table cell
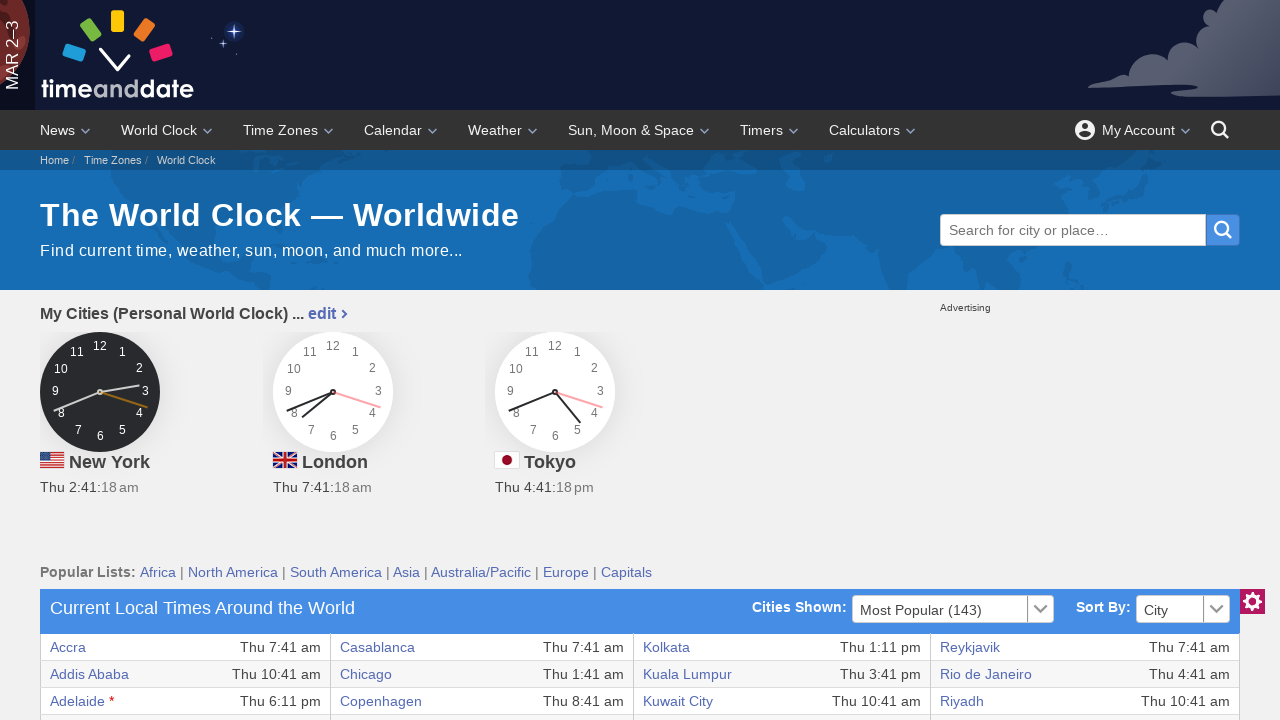

Retrieved all cells from current table row
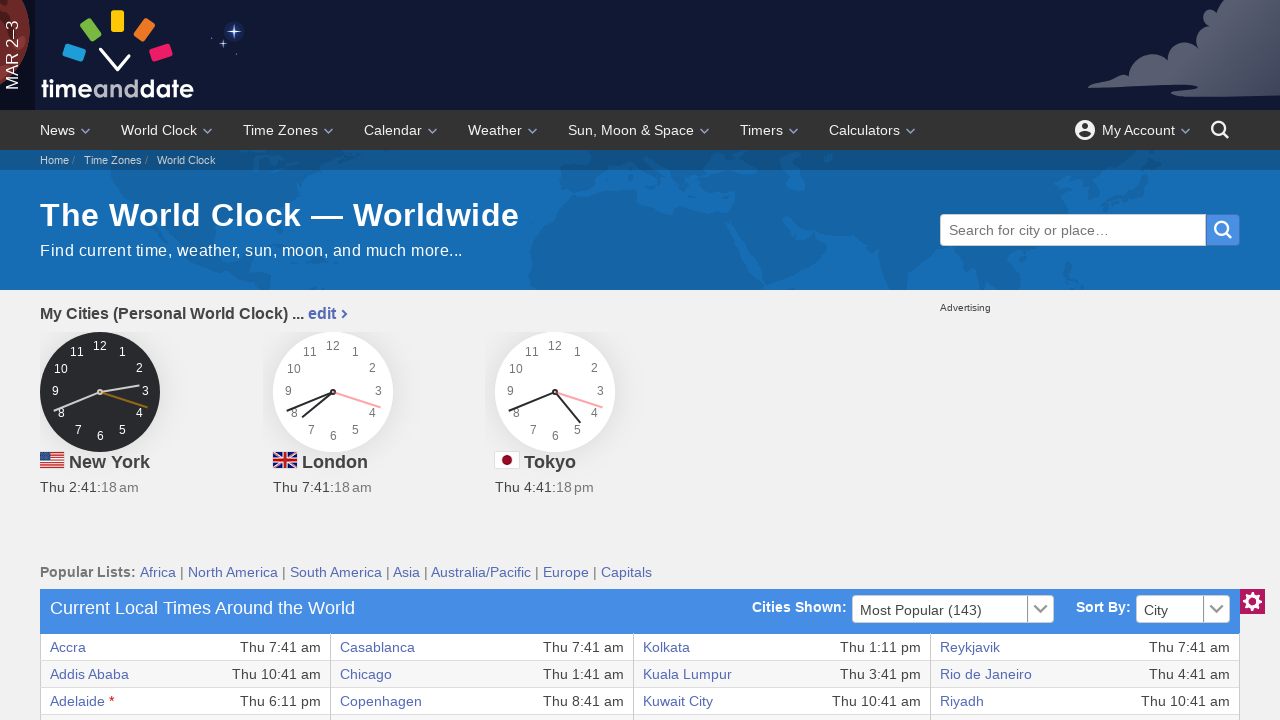

Extracted text content from table cell
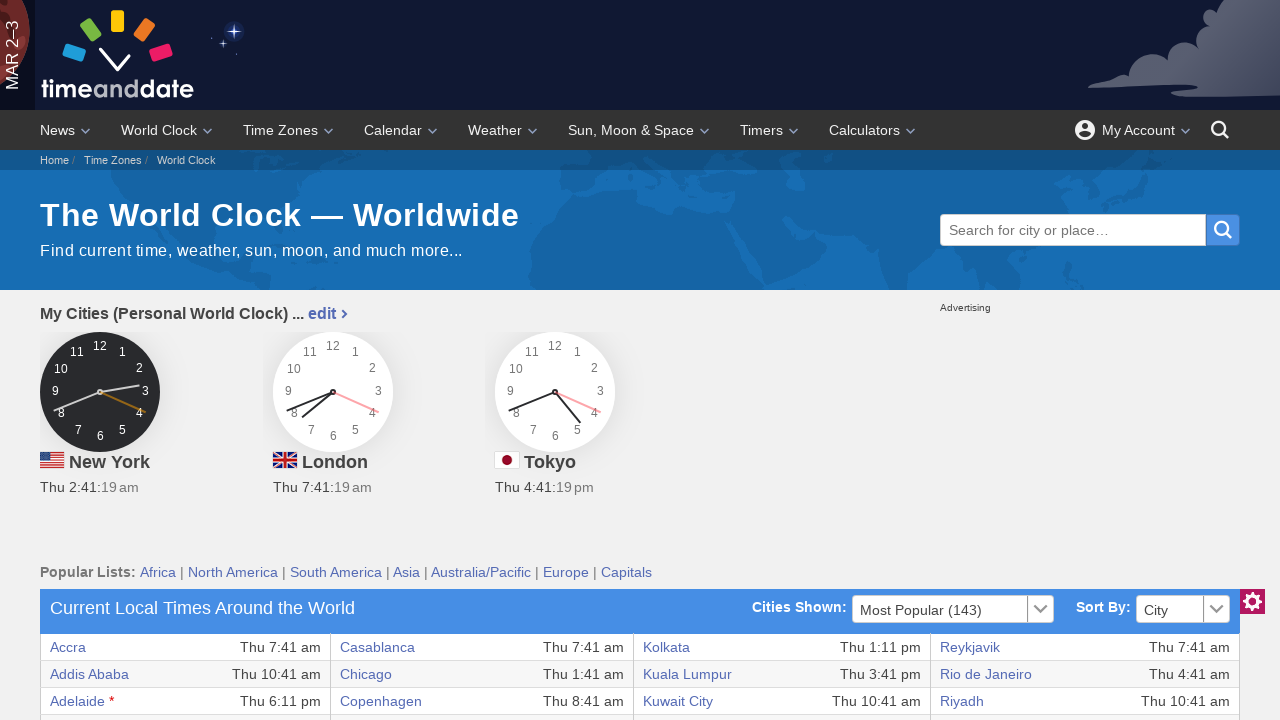

Extracted text content from table cell
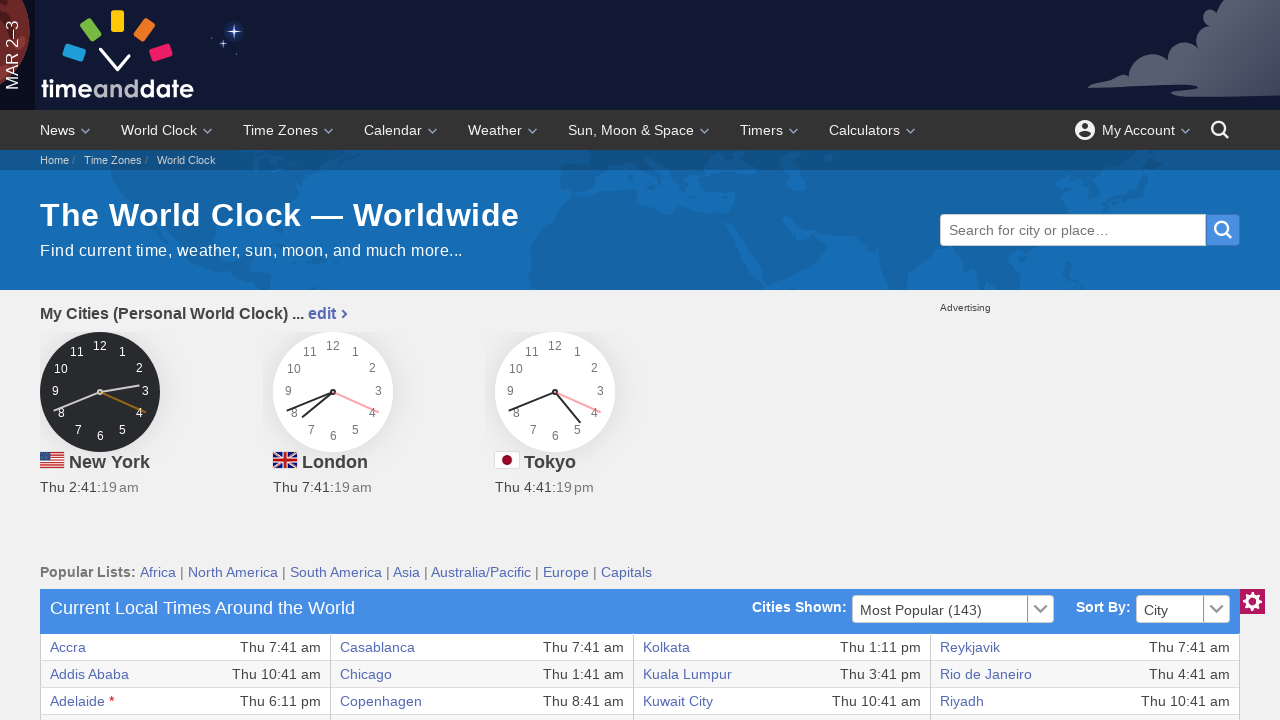

Extracted text content from table cell
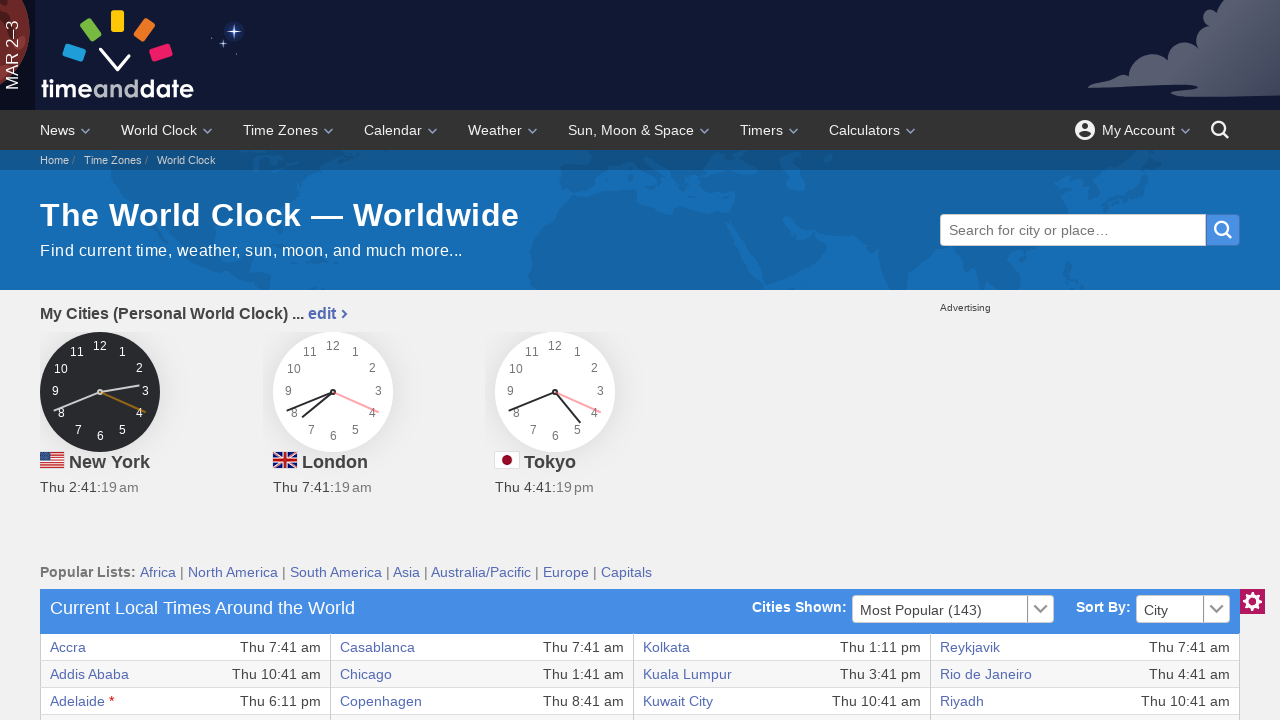

Extracted text content from table cell
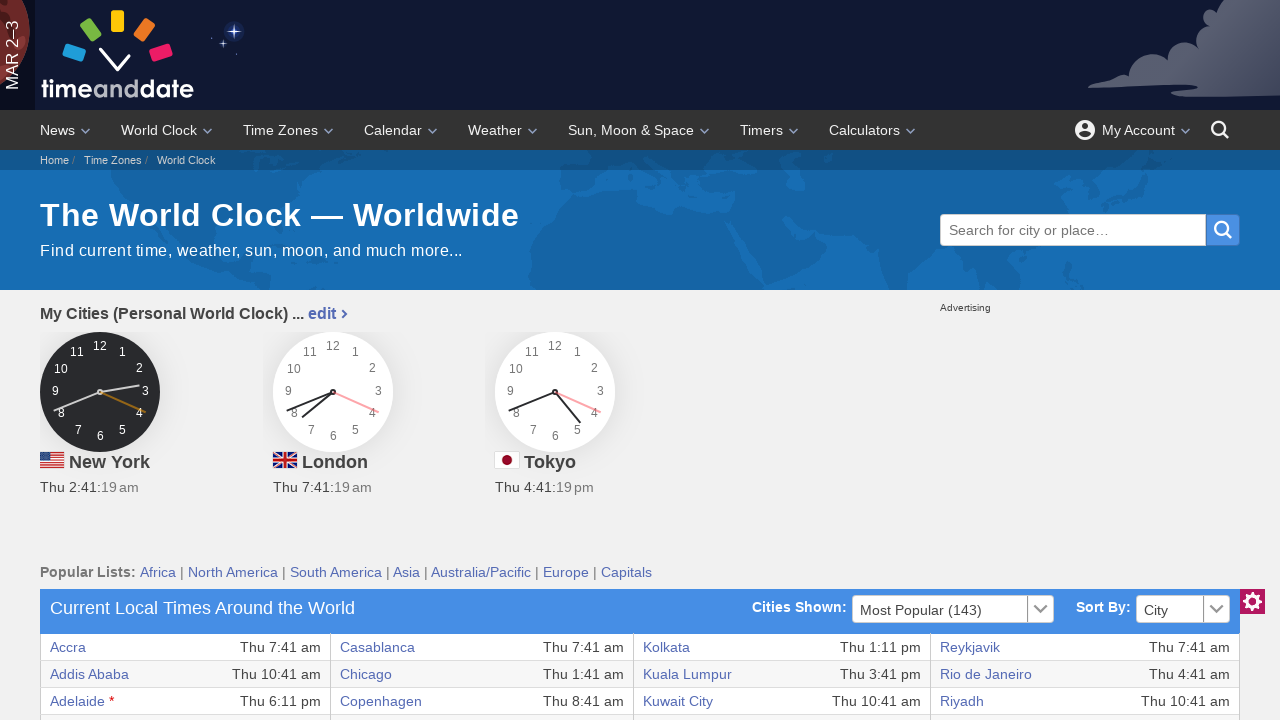

Extracted text content from table cell
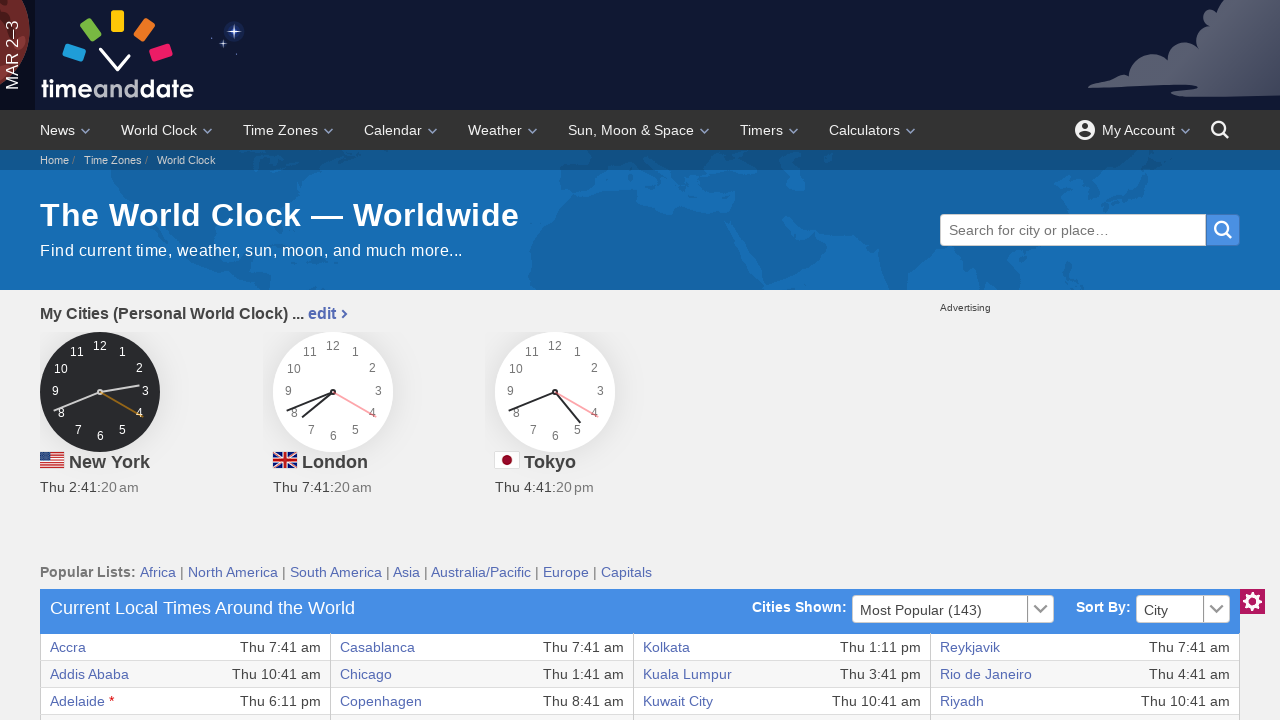

Extracted text content from table cell
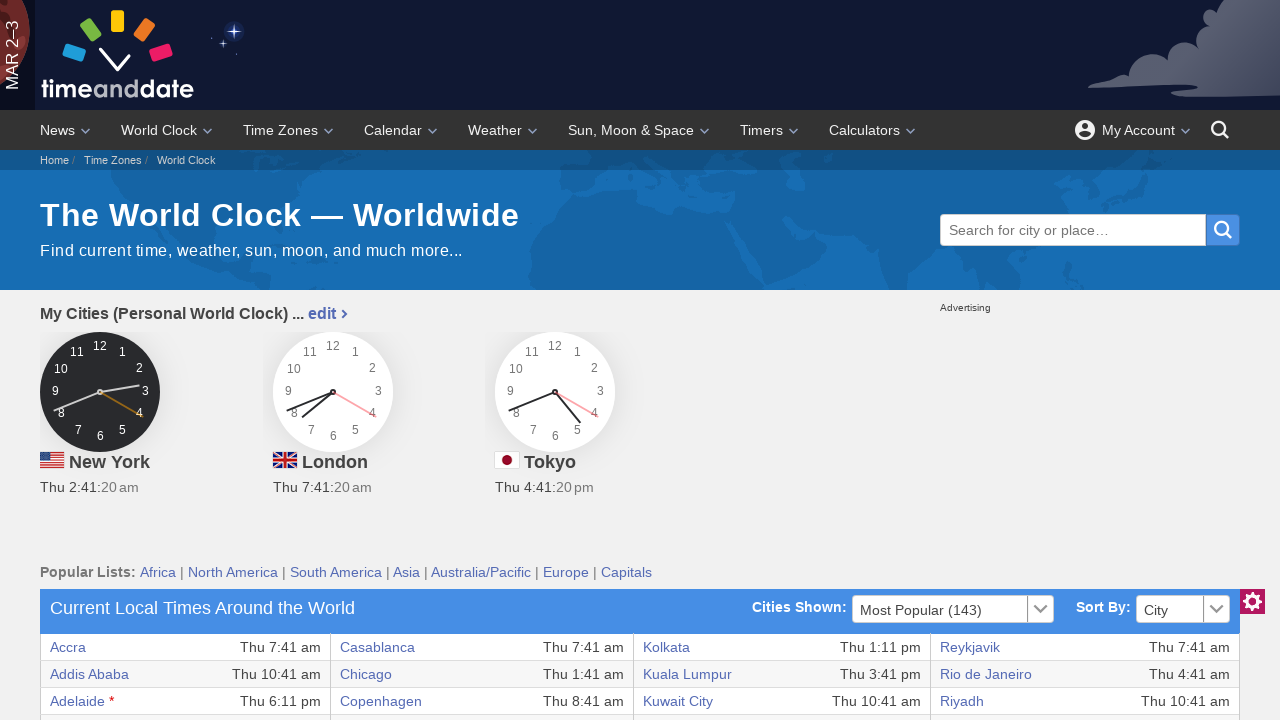

Extracted text content from table cell
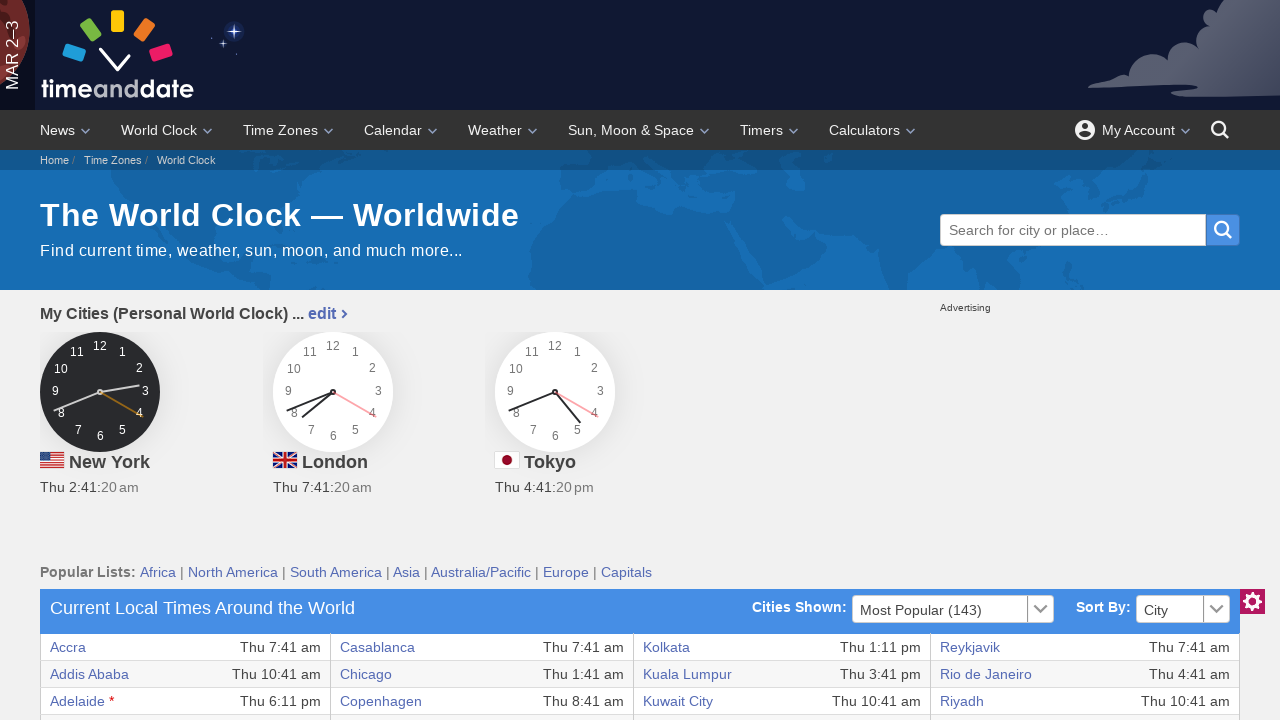

Extracted text content from table cell
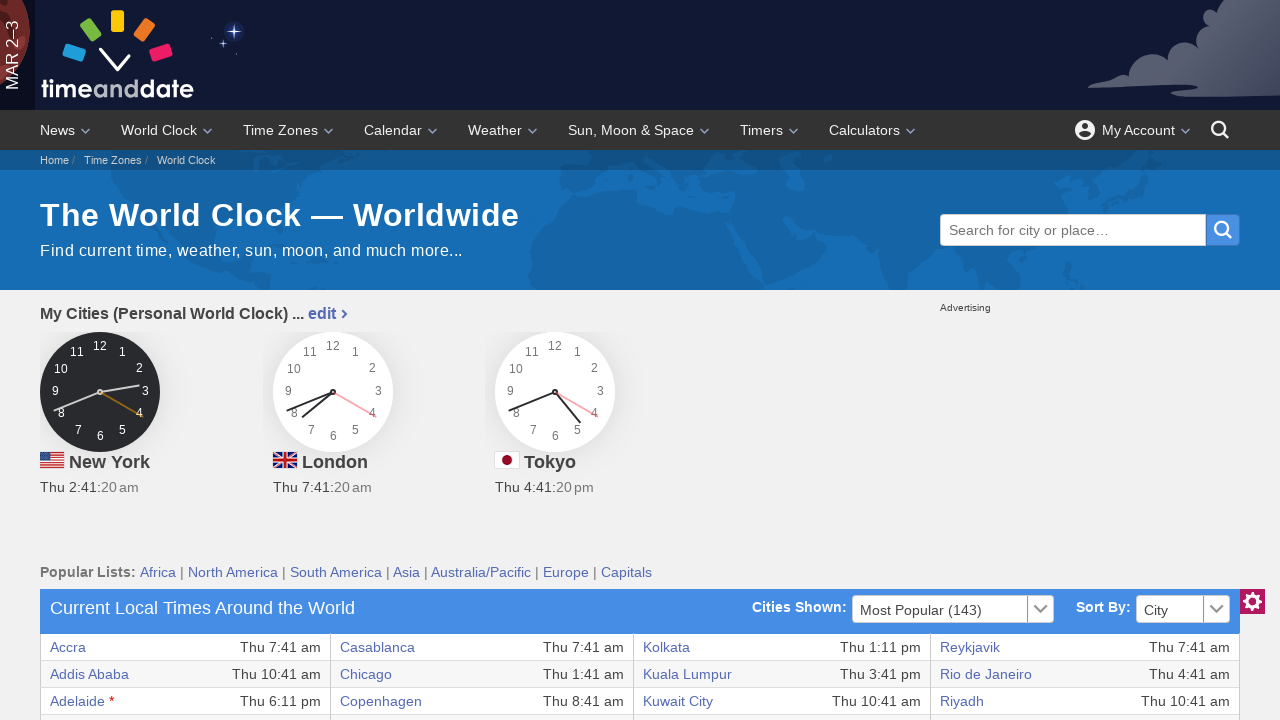

Retrieved all cells from current table row
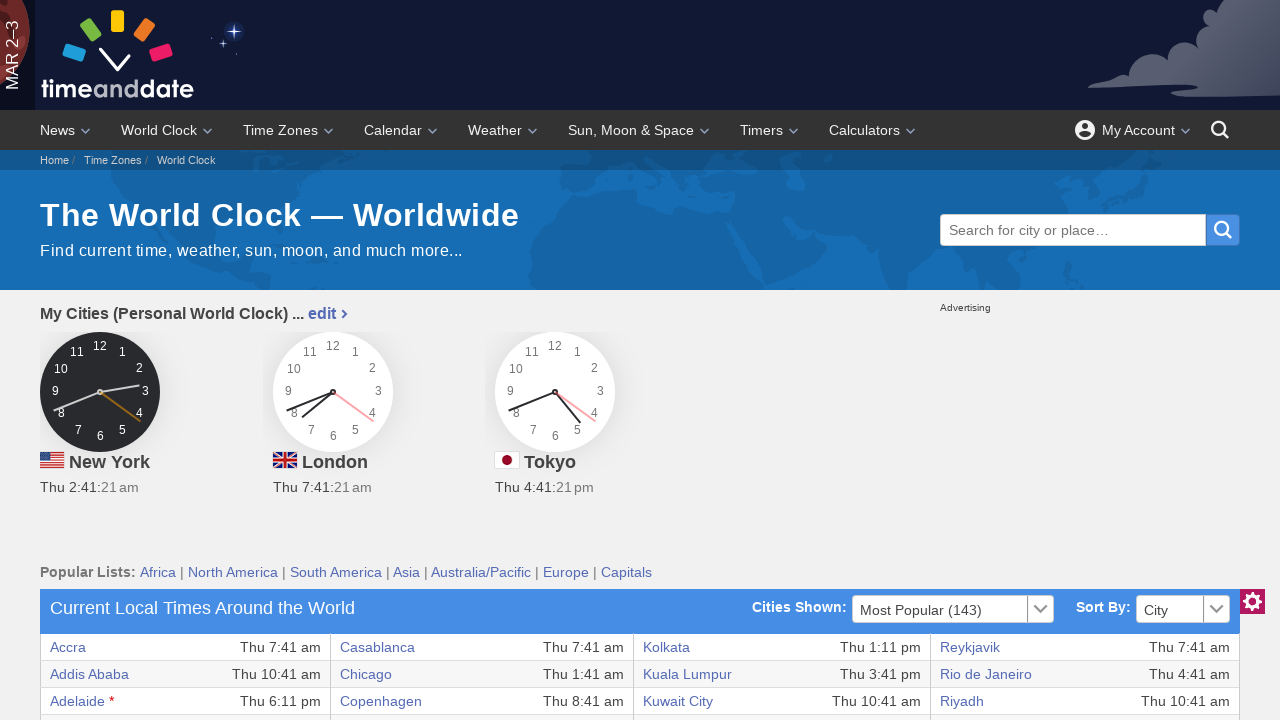

Extracted text content from table cell
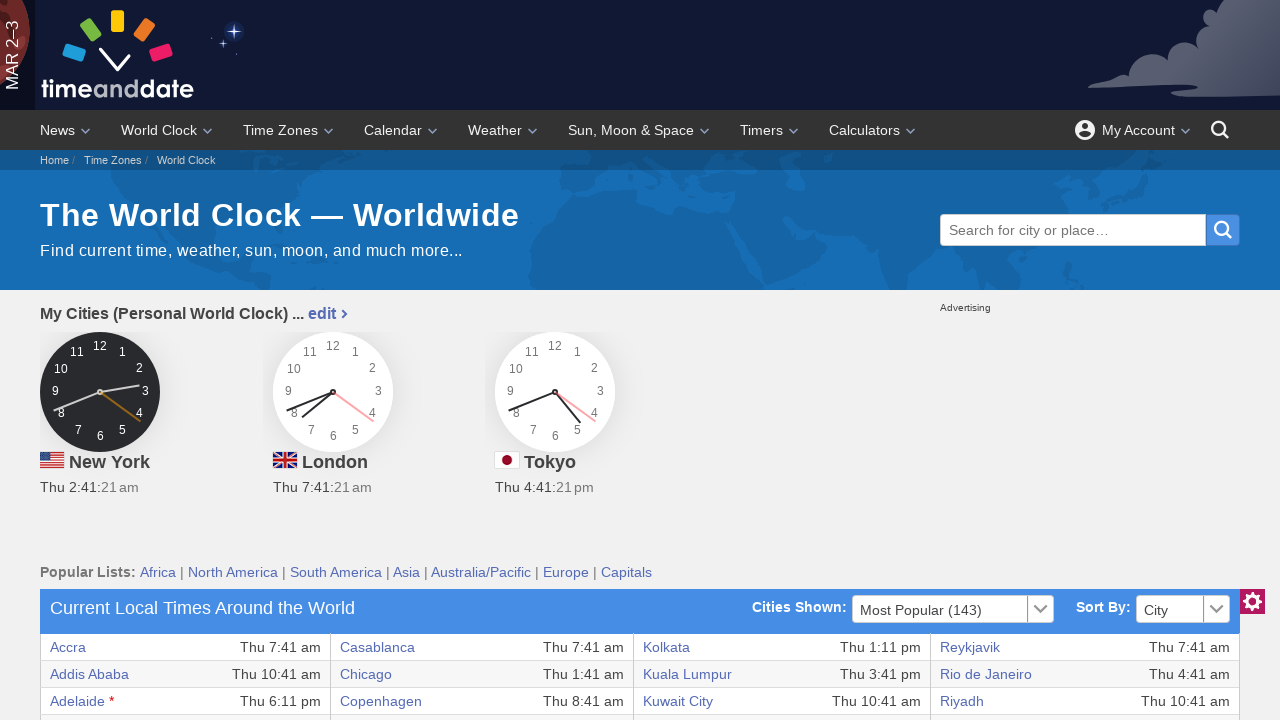

Extracted text content from table cell
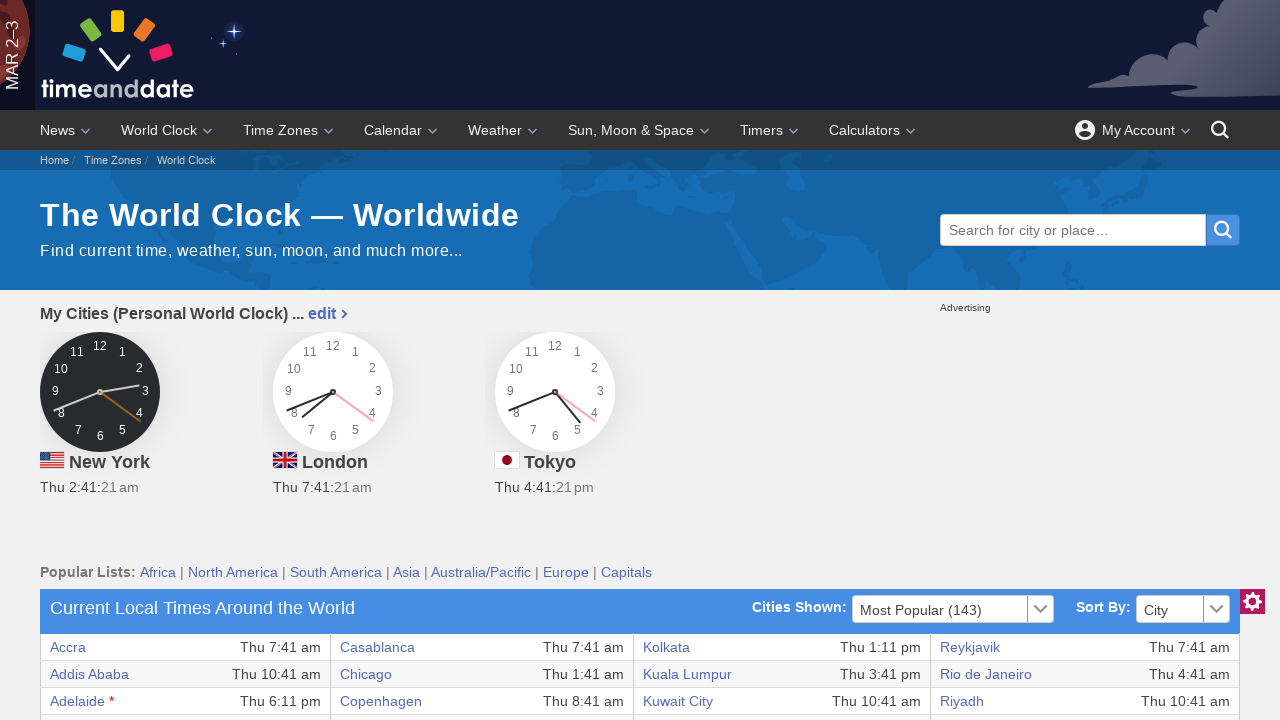

Extracted text content from table cell
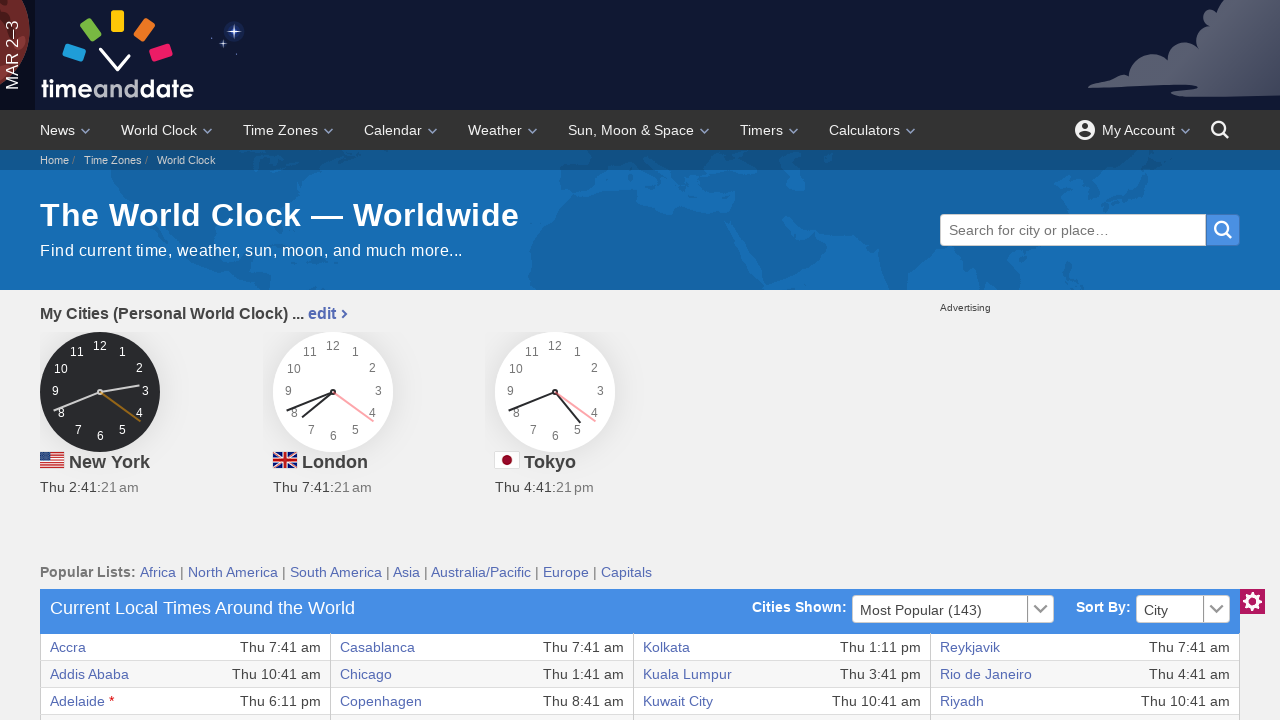

Extracted text content from table cell
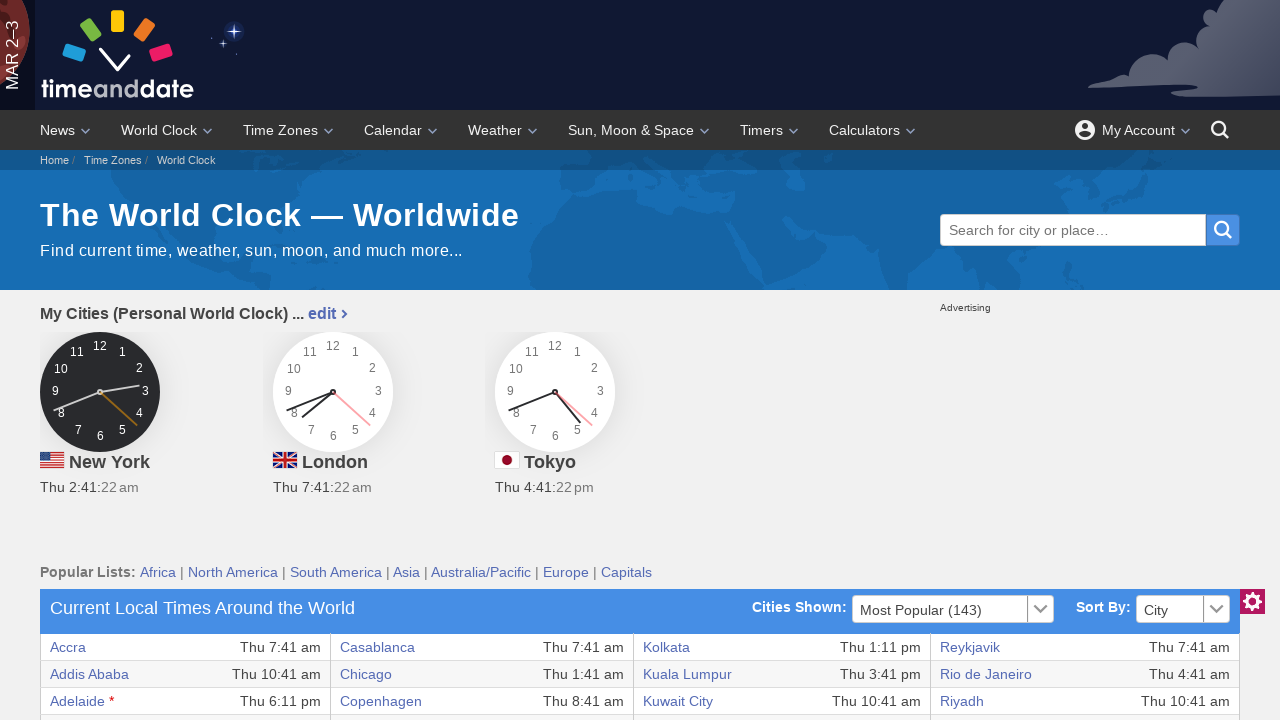

Extracted text content from table cell
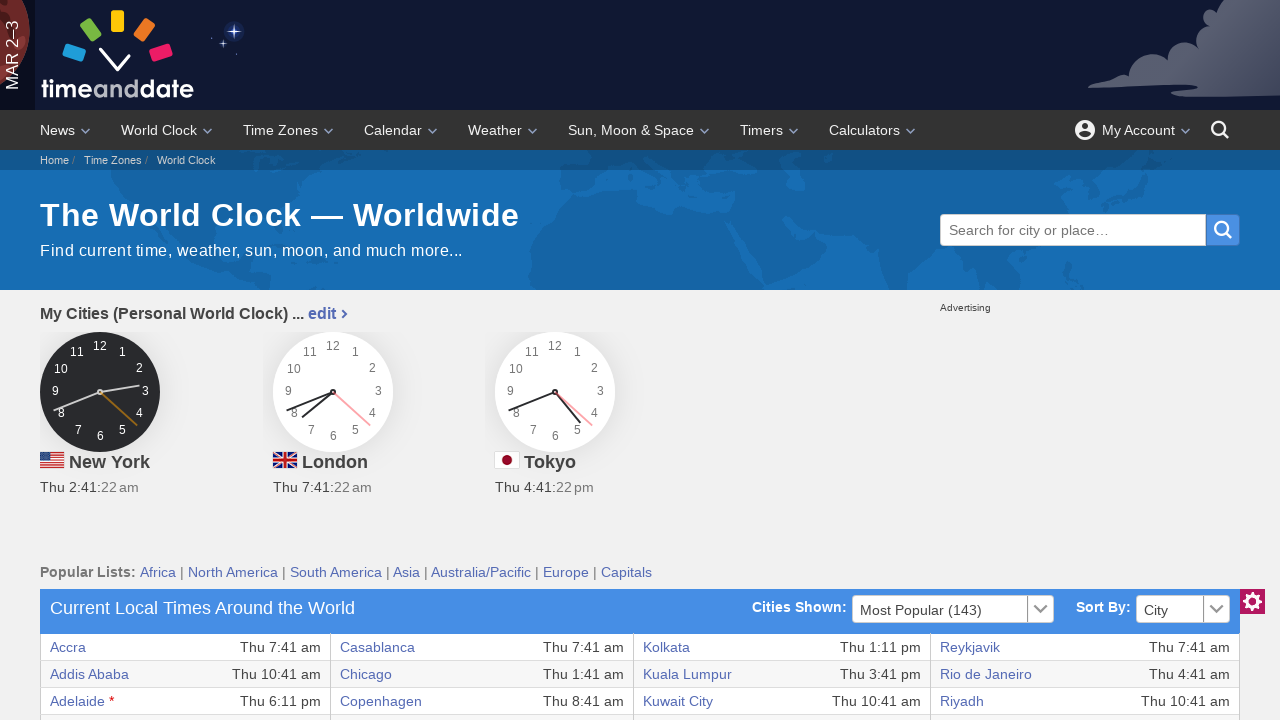

Extracted text content from table cell
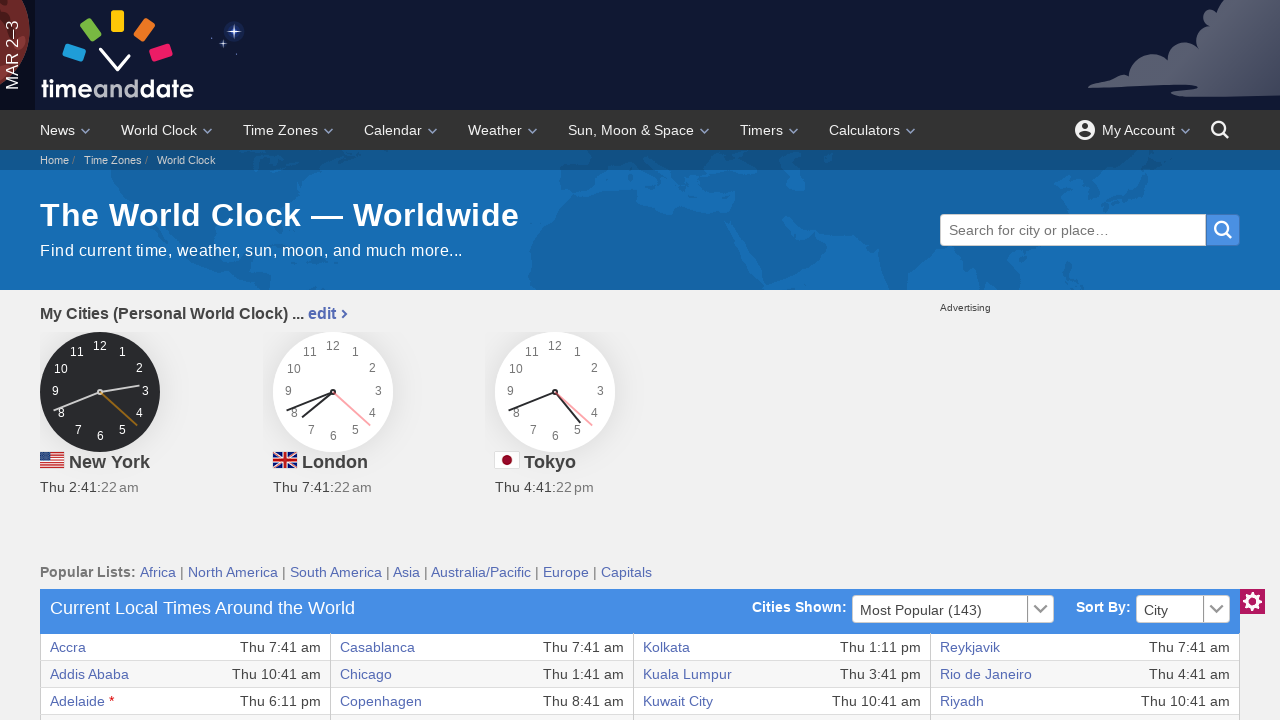

Extracted text content from table cell
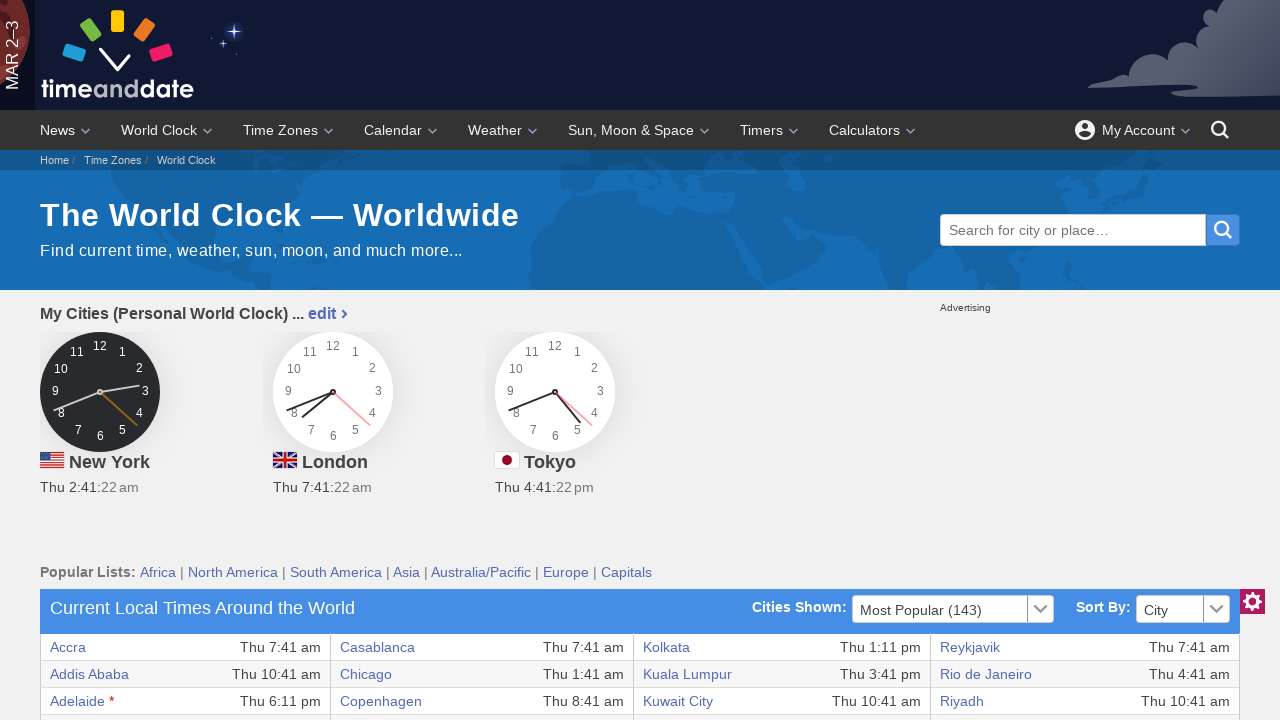

Extracted text content from table cell
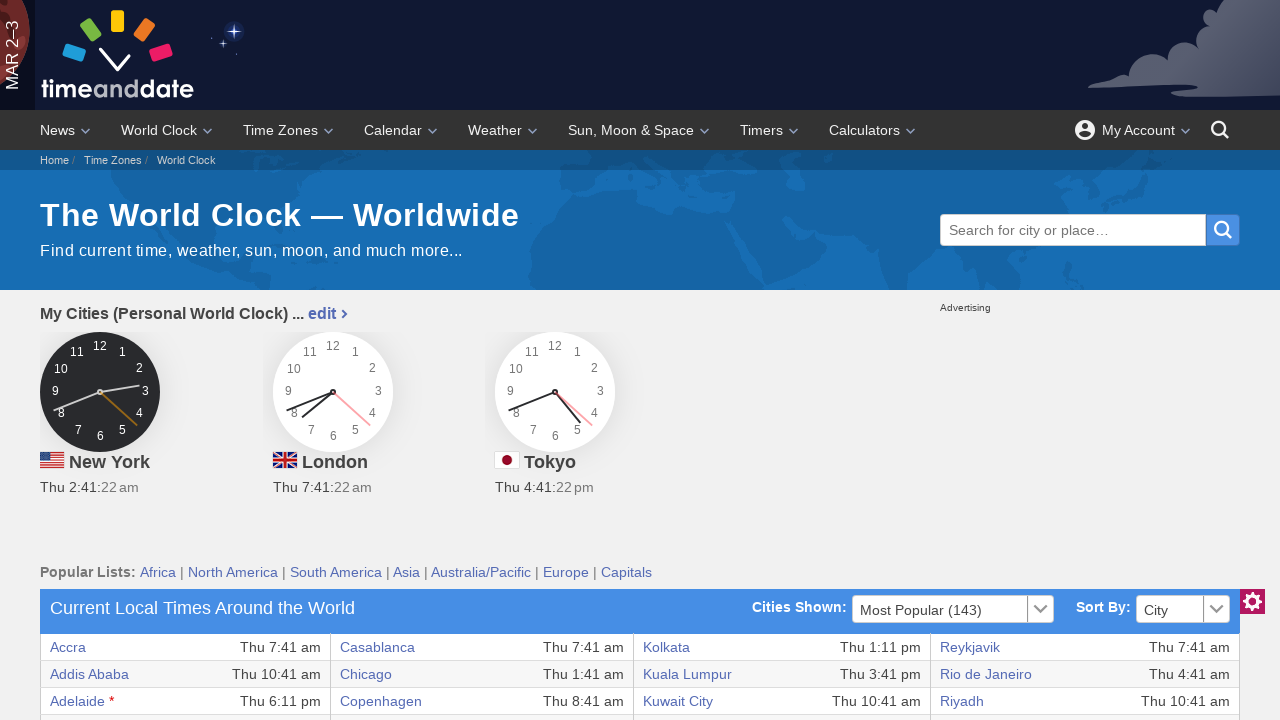

Retrieved all cells from current table row
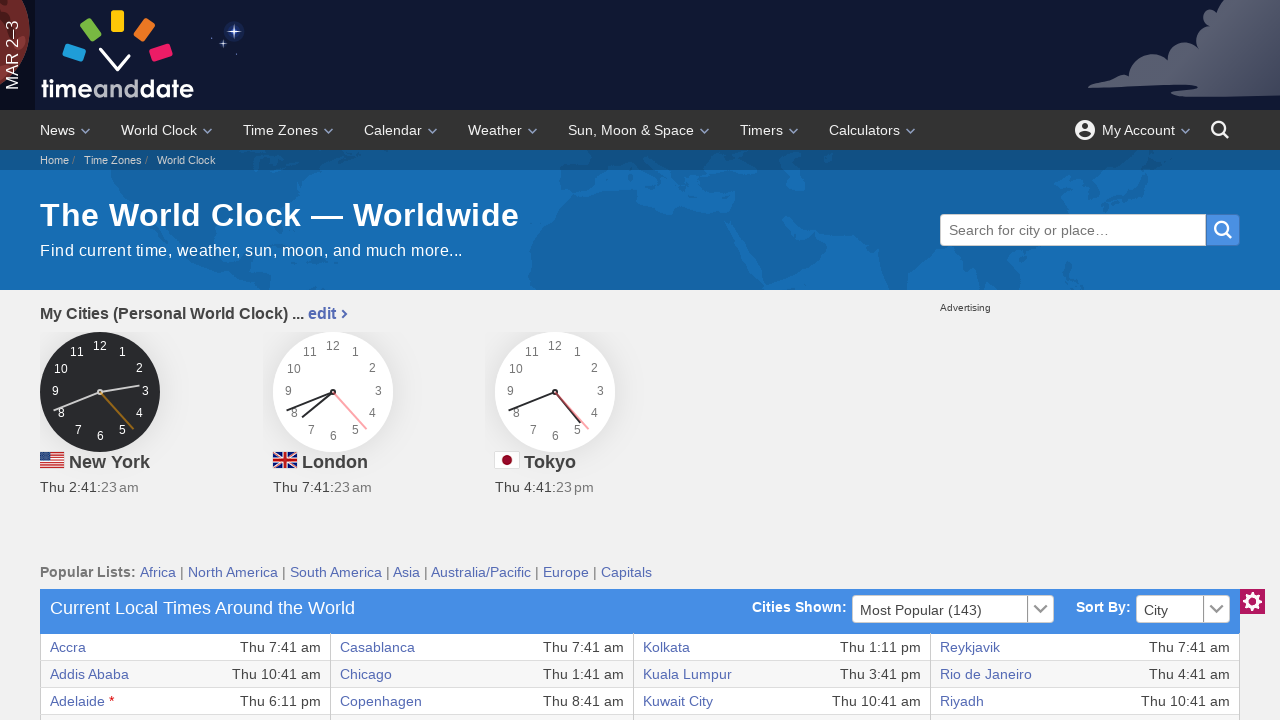

Extracted text content from table cell
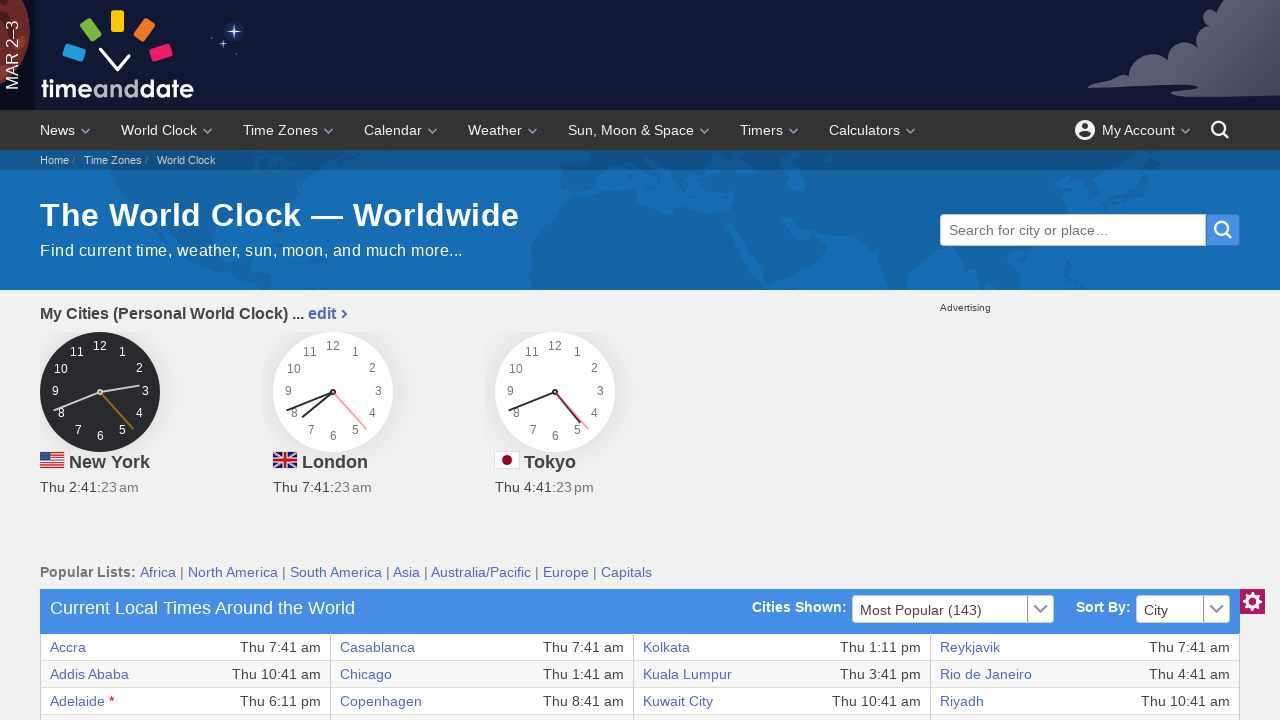

Extracted text content from table cell
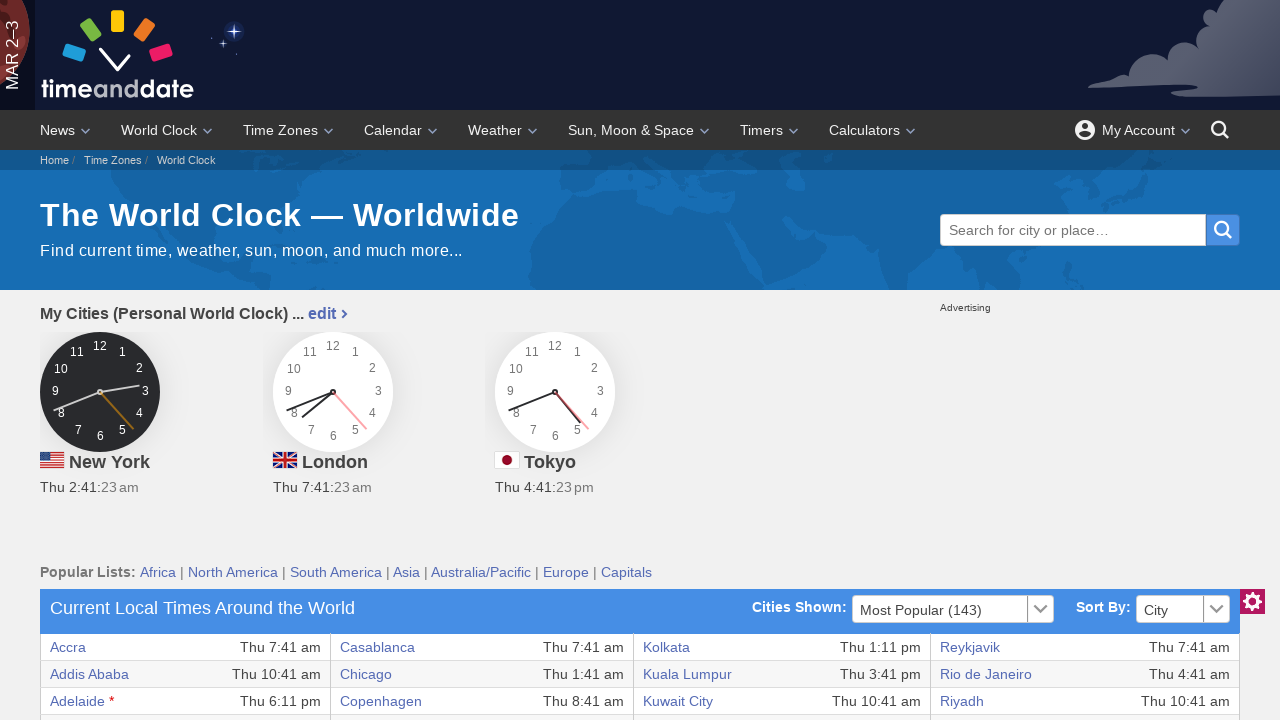

Extracted text content from table cell
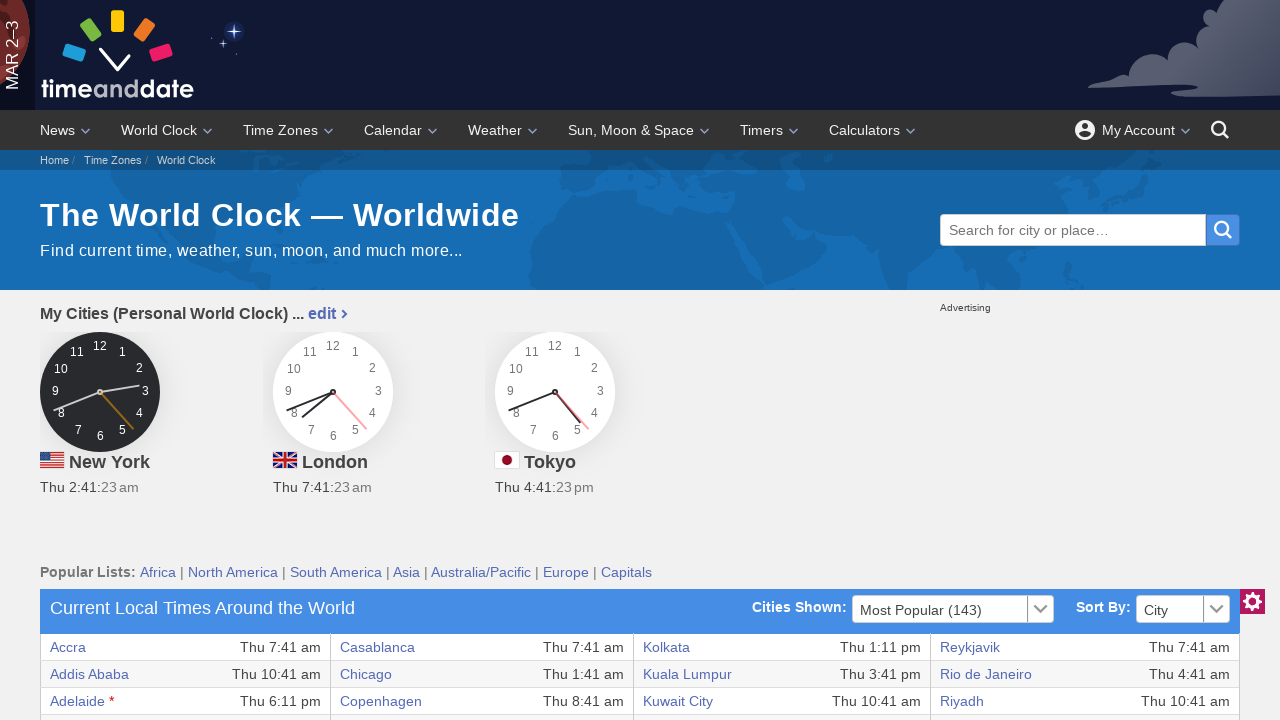

Extracted text content from table cell
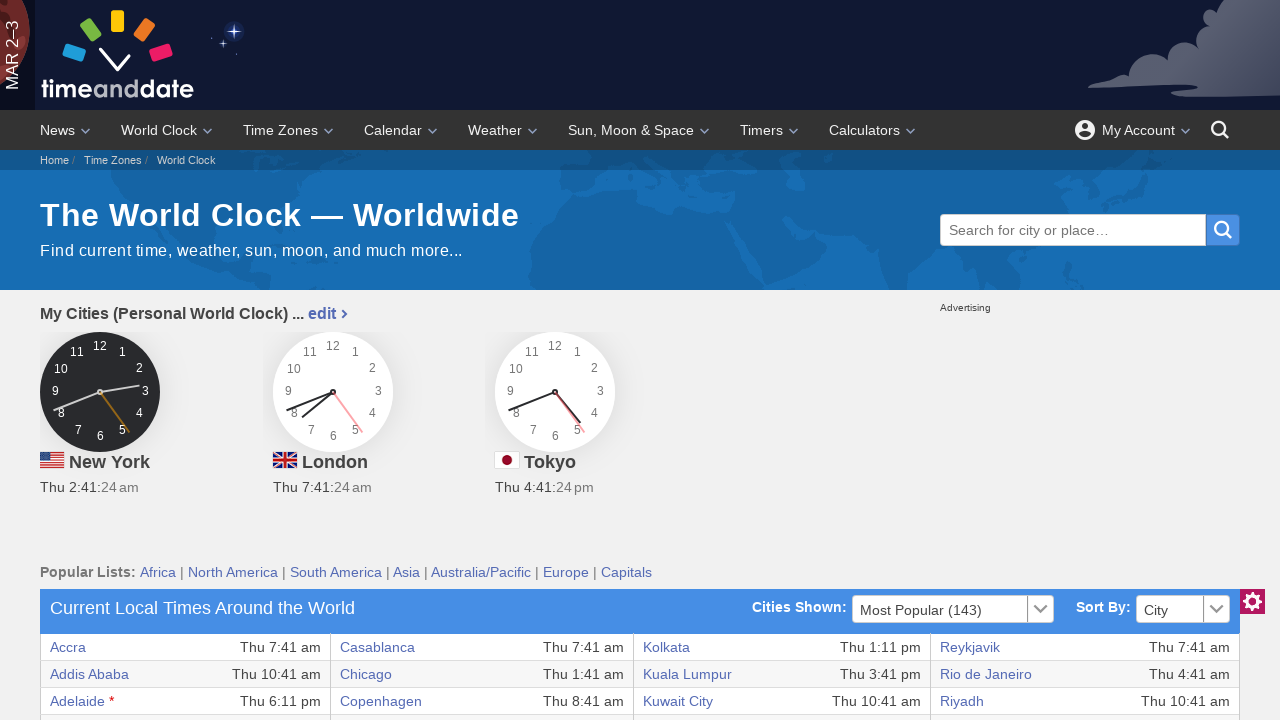

Extracted text content from table cell
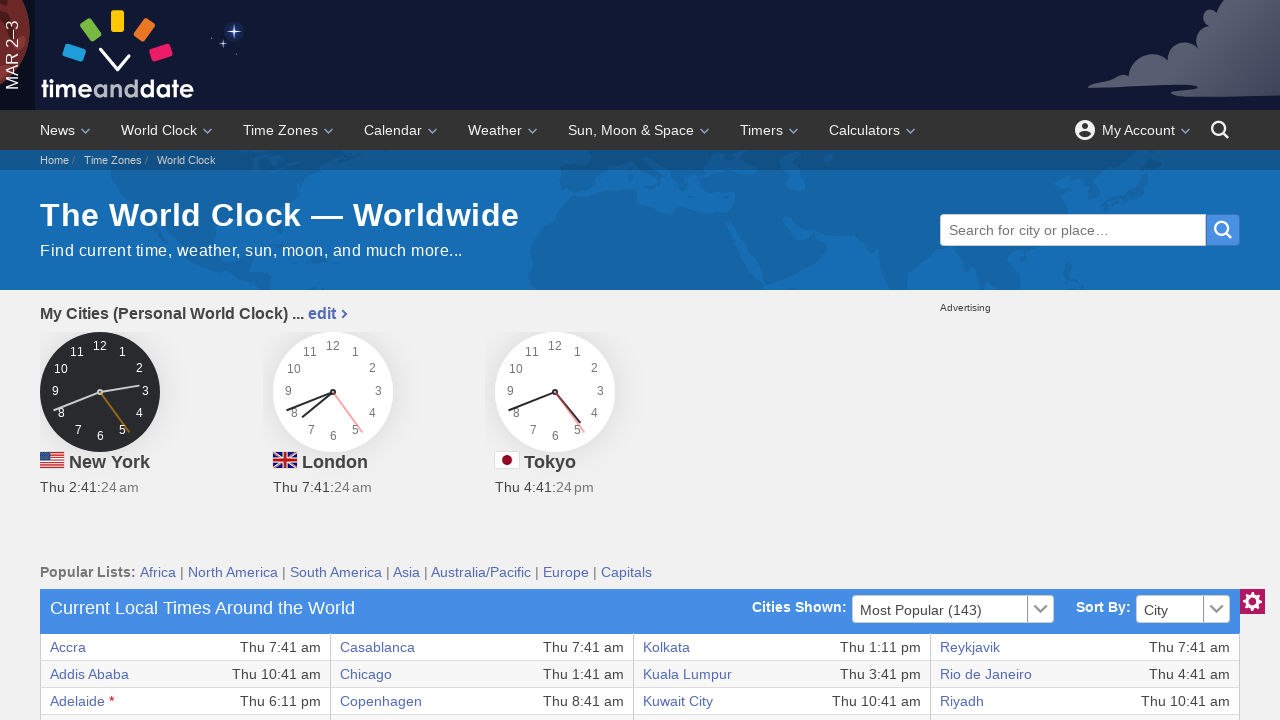

Extracted text content from table cell
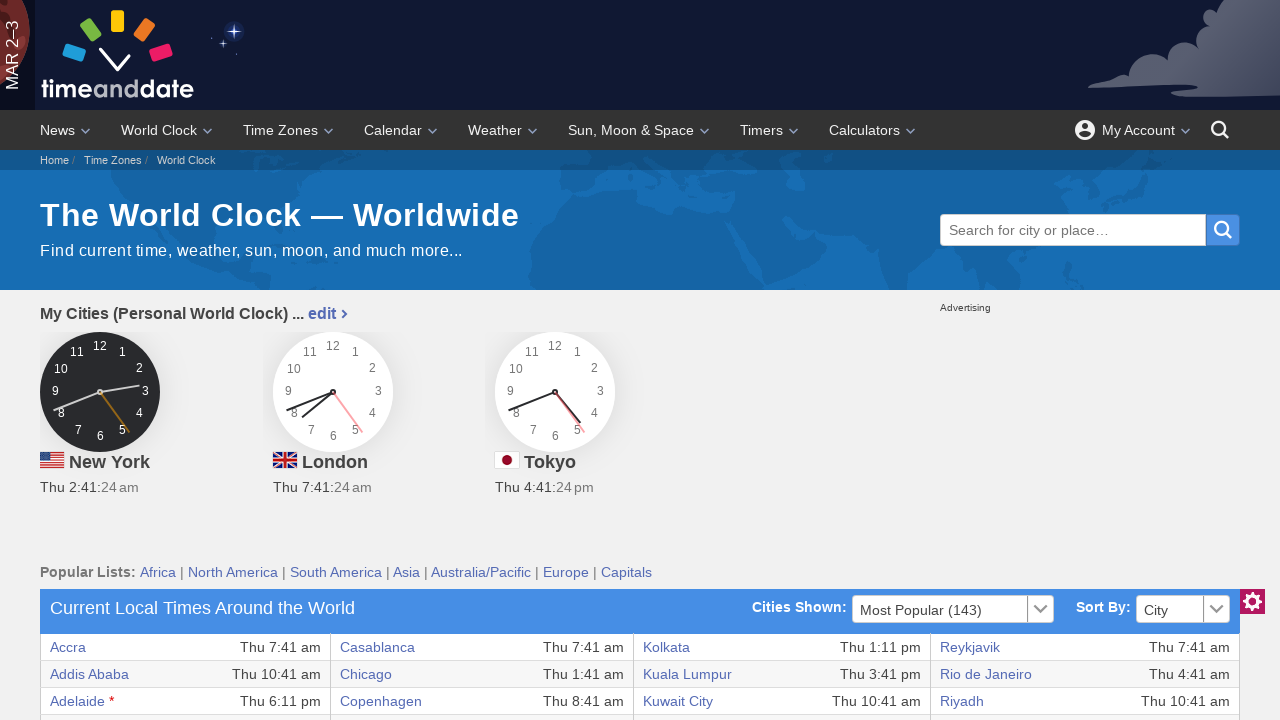

Extracted text content from table cell
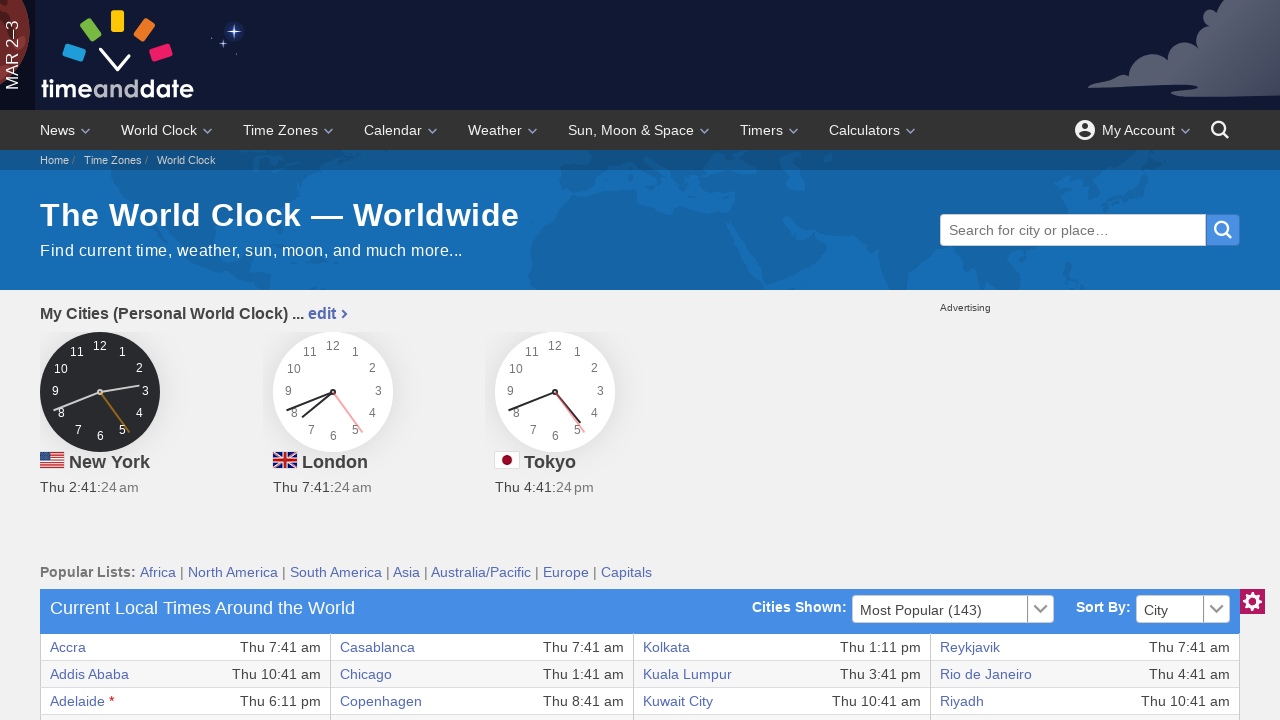

Extracted text content from table cell
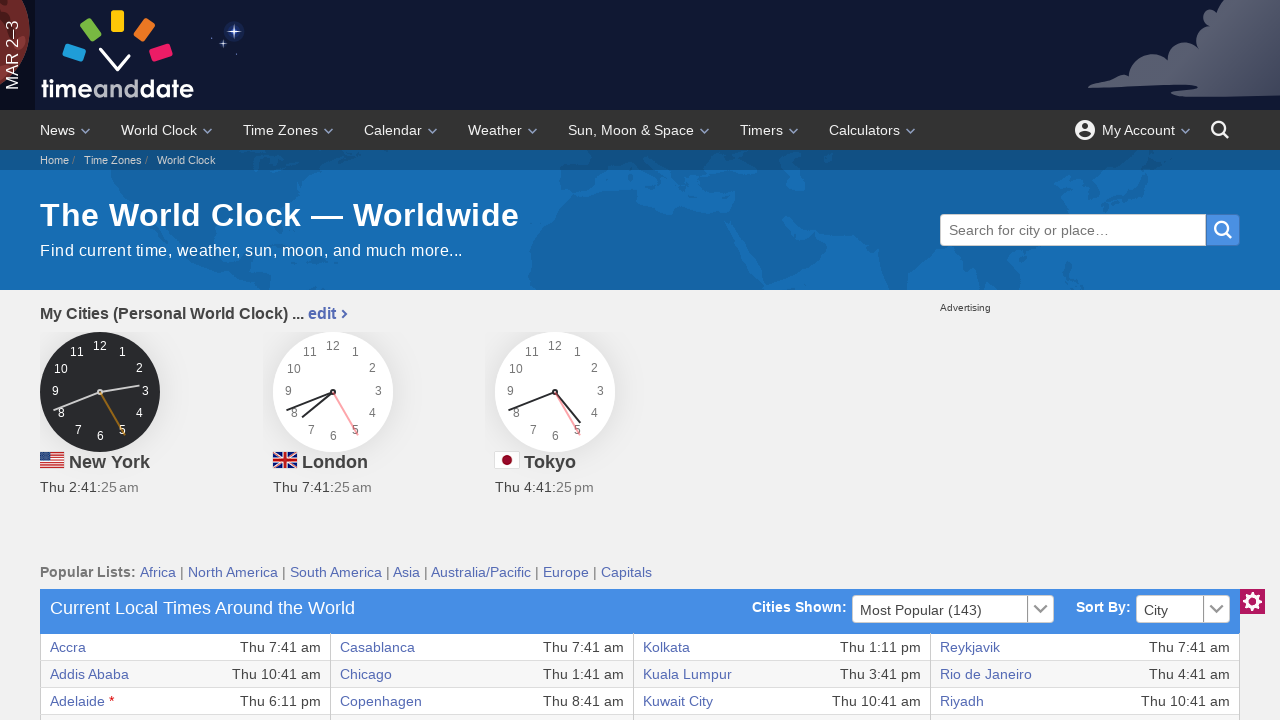

Retrieved all cells from current table row
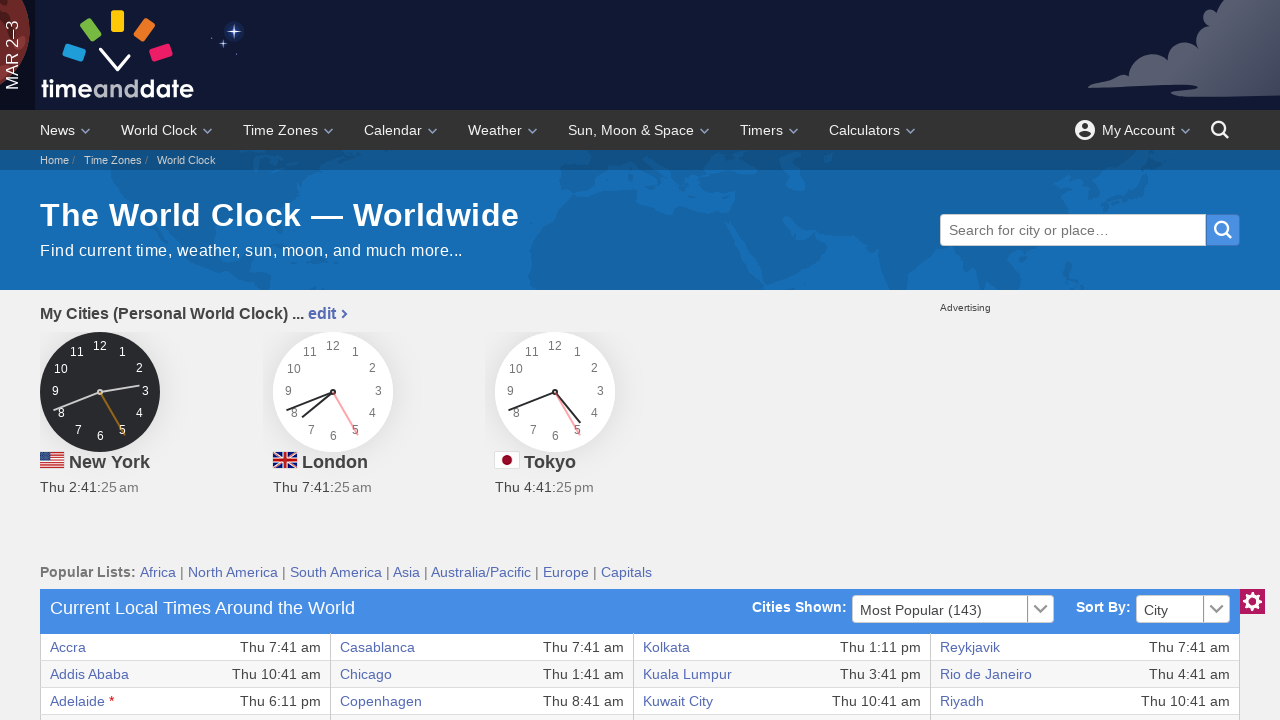

Extracted text content from table cell
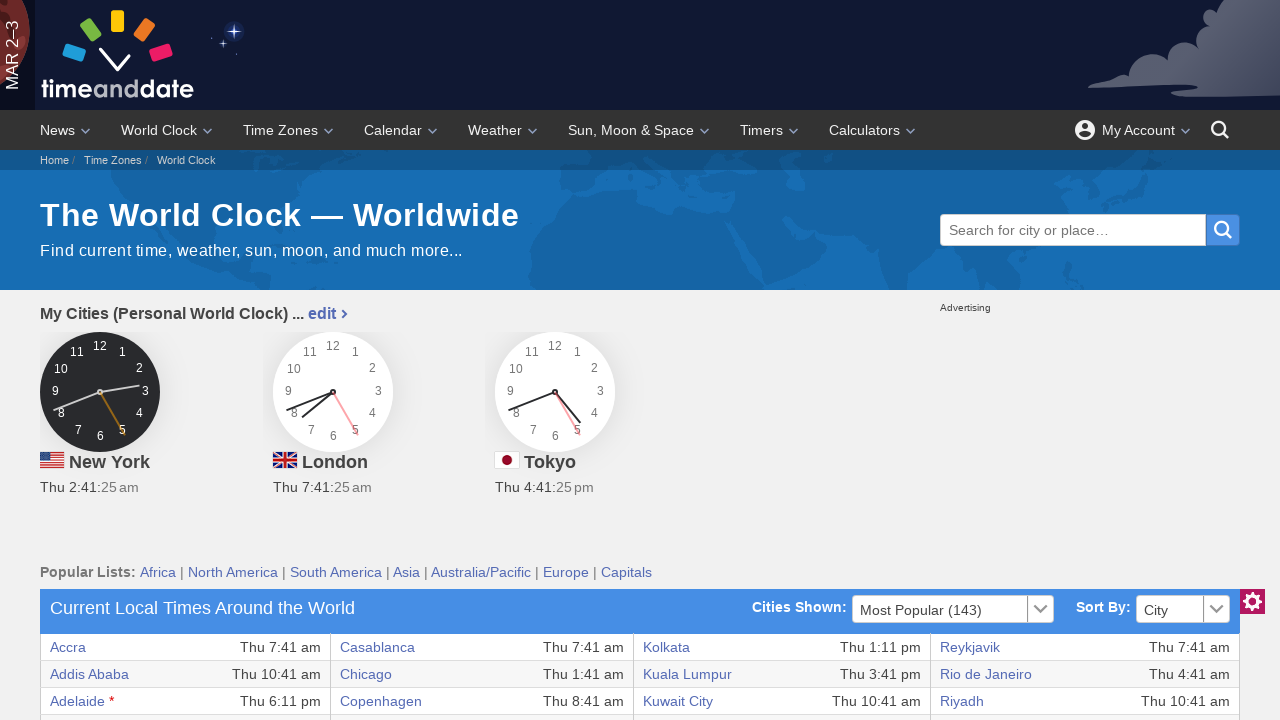

Extracted text content from table cell
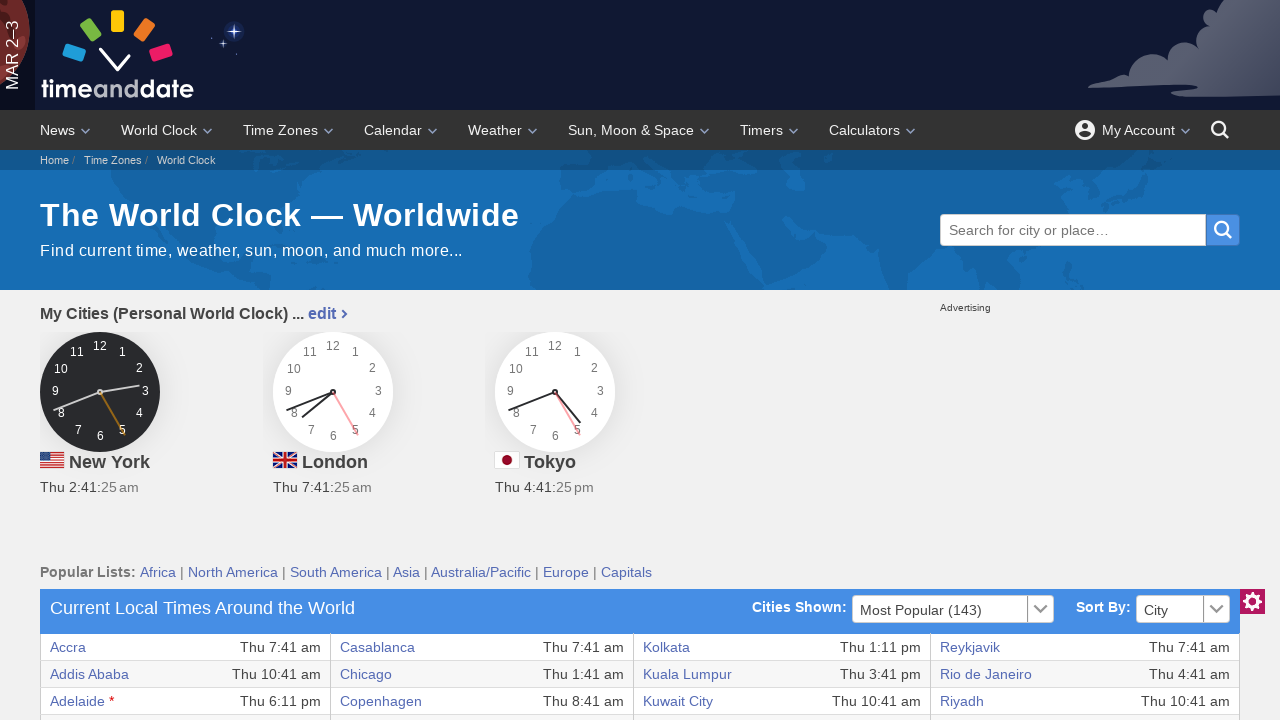

Extracted text content from table cell
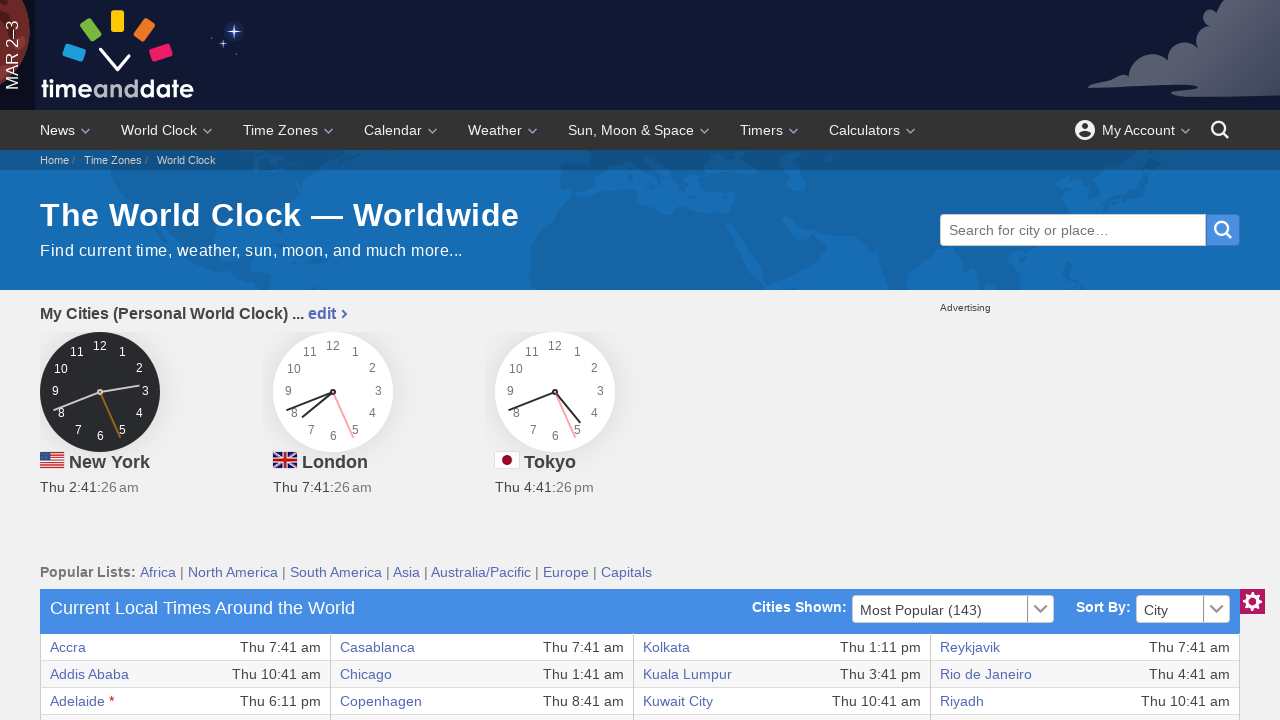

Extracted text content from table cell
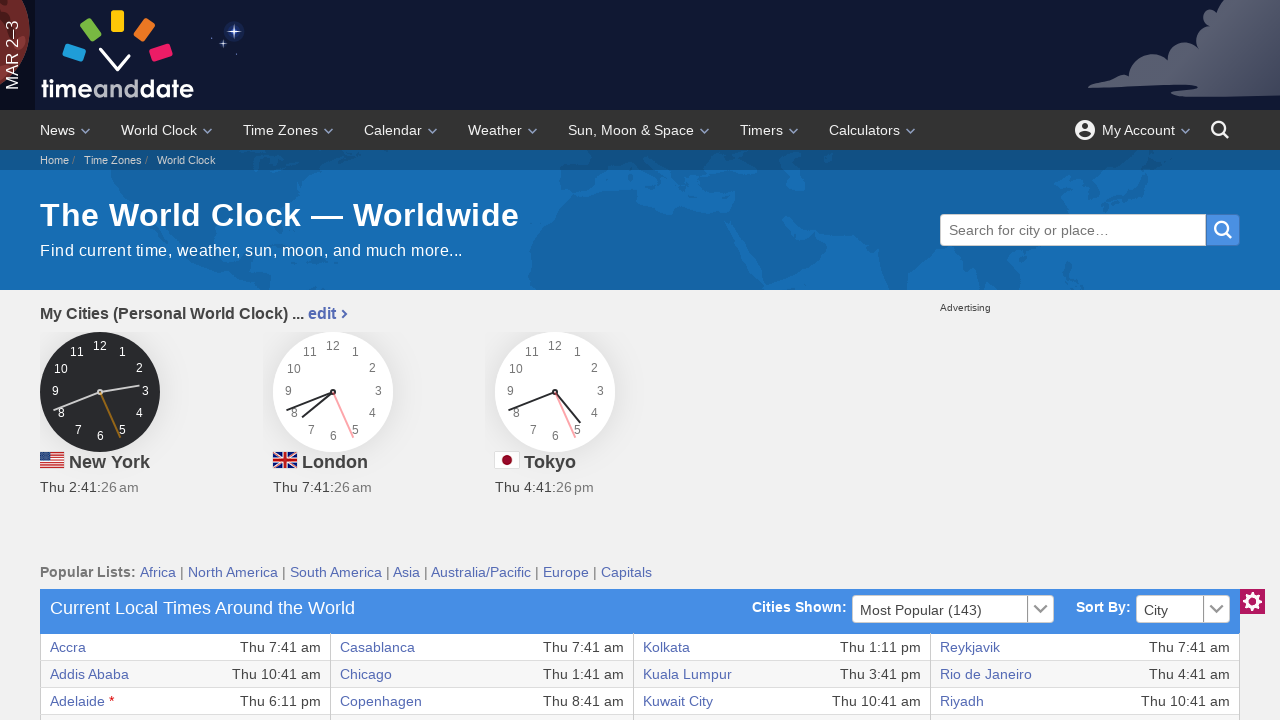

Extracted text content from table cell
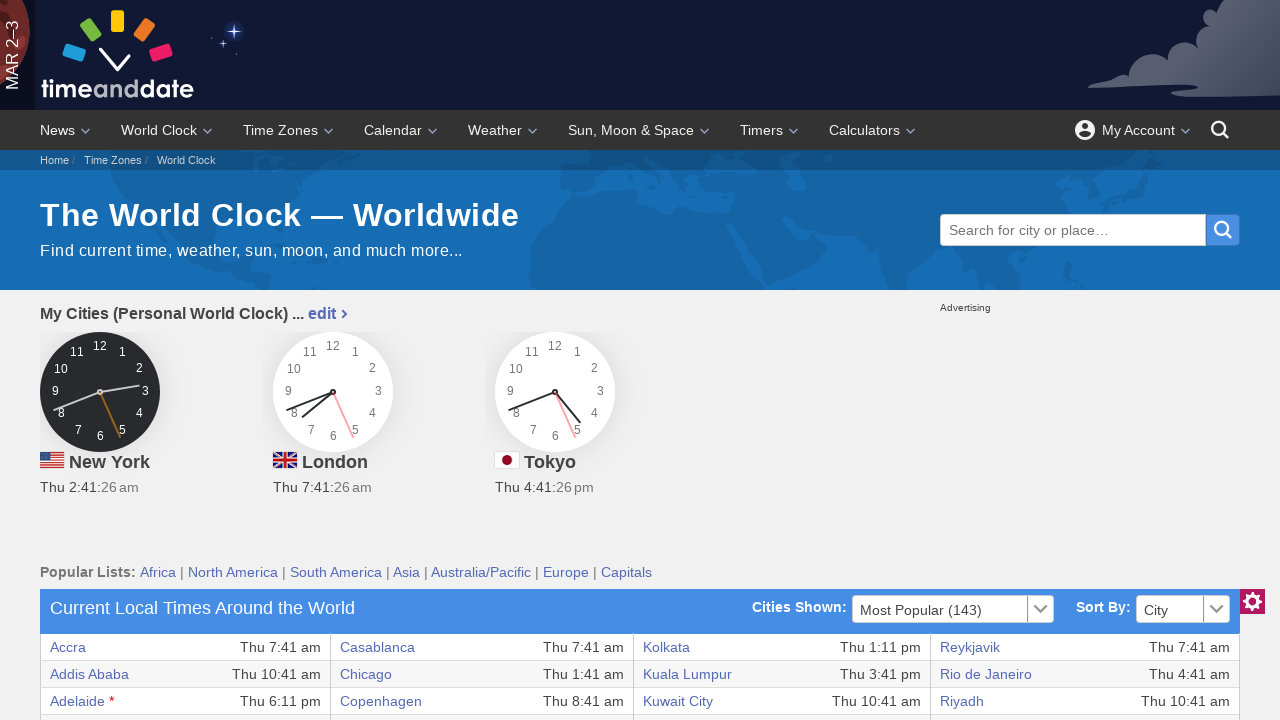

Extracted text content from table cell
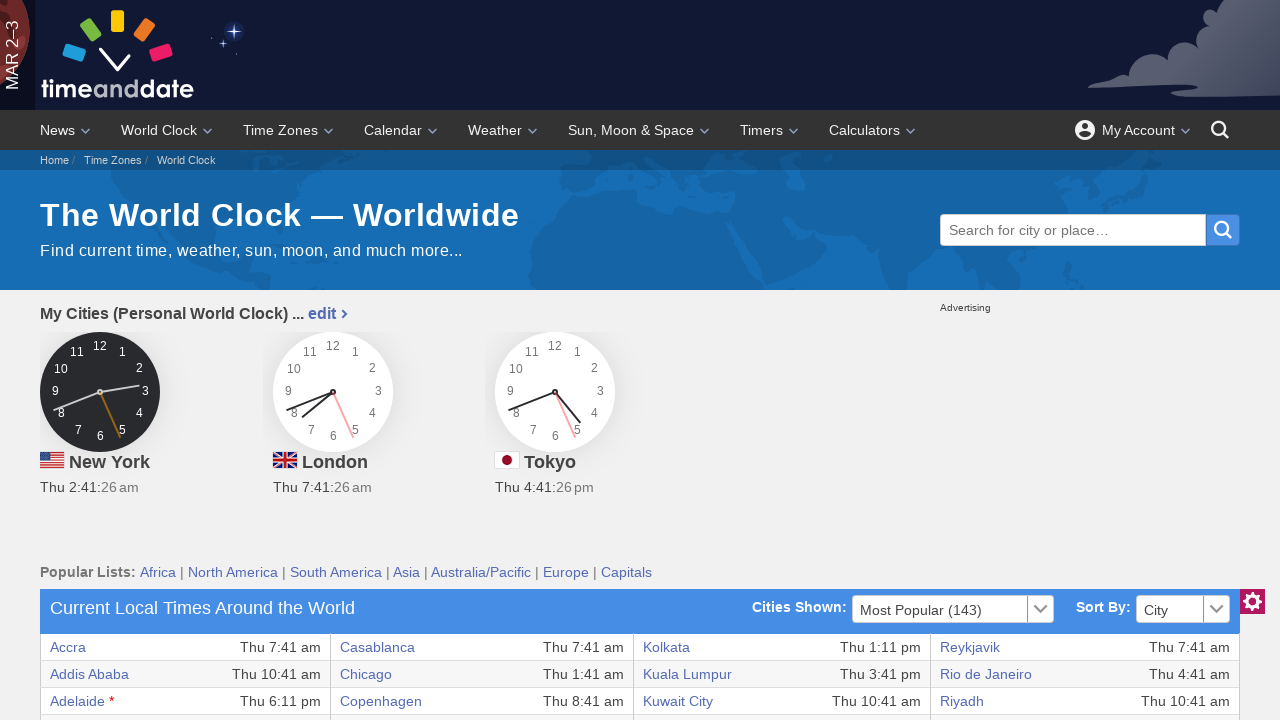

Extracted text content from table cell
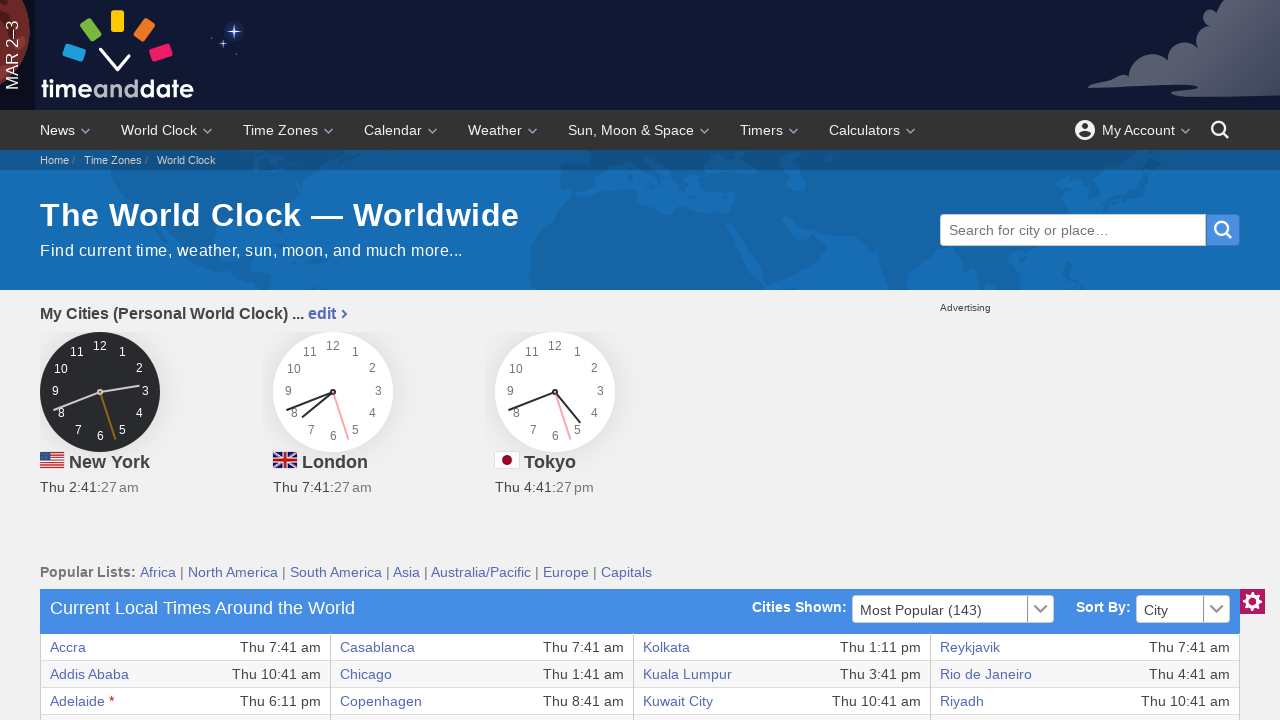

Extracted text content from table cell
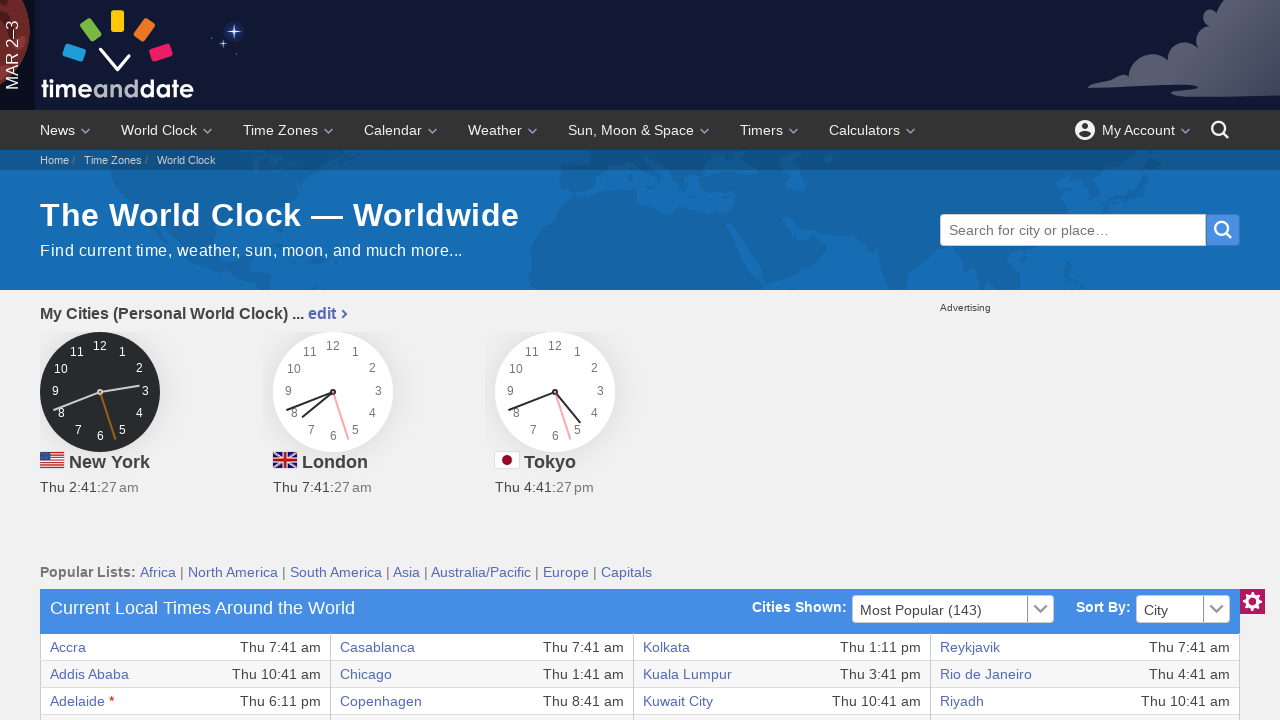

Retrieved all cells from current table row
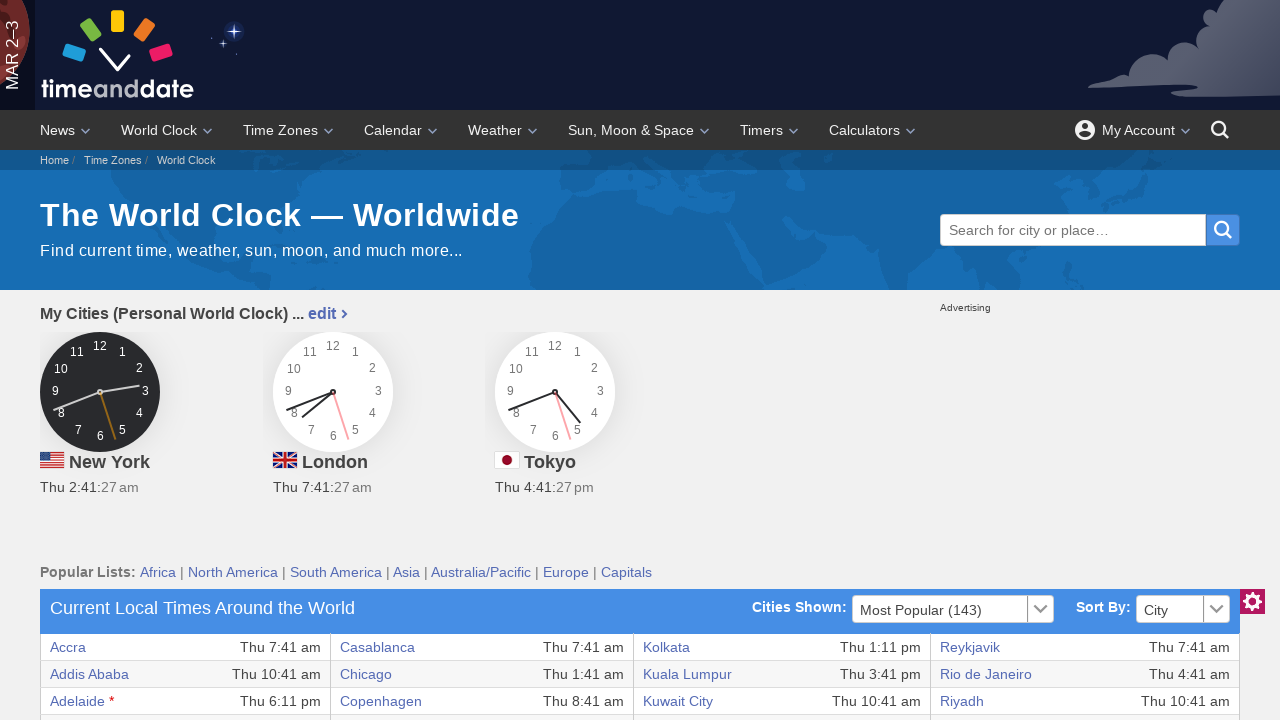

Extracted text content from table cell
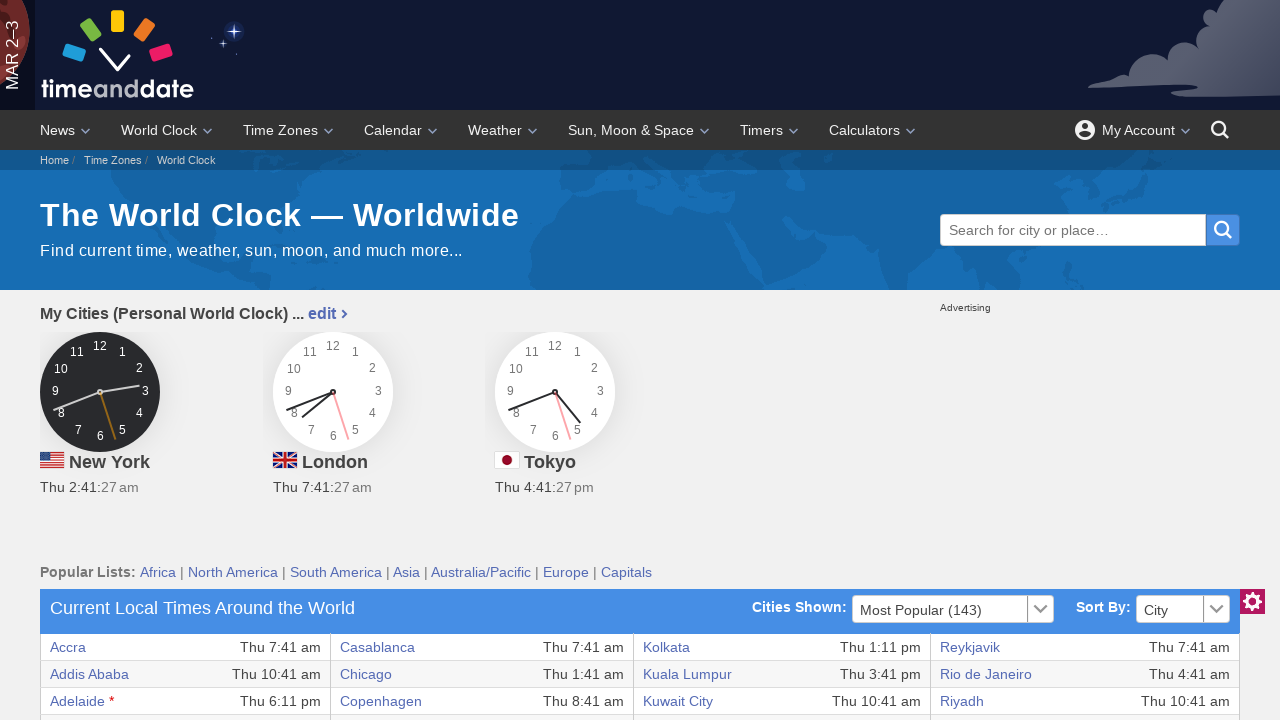

Extracted text content from table cell
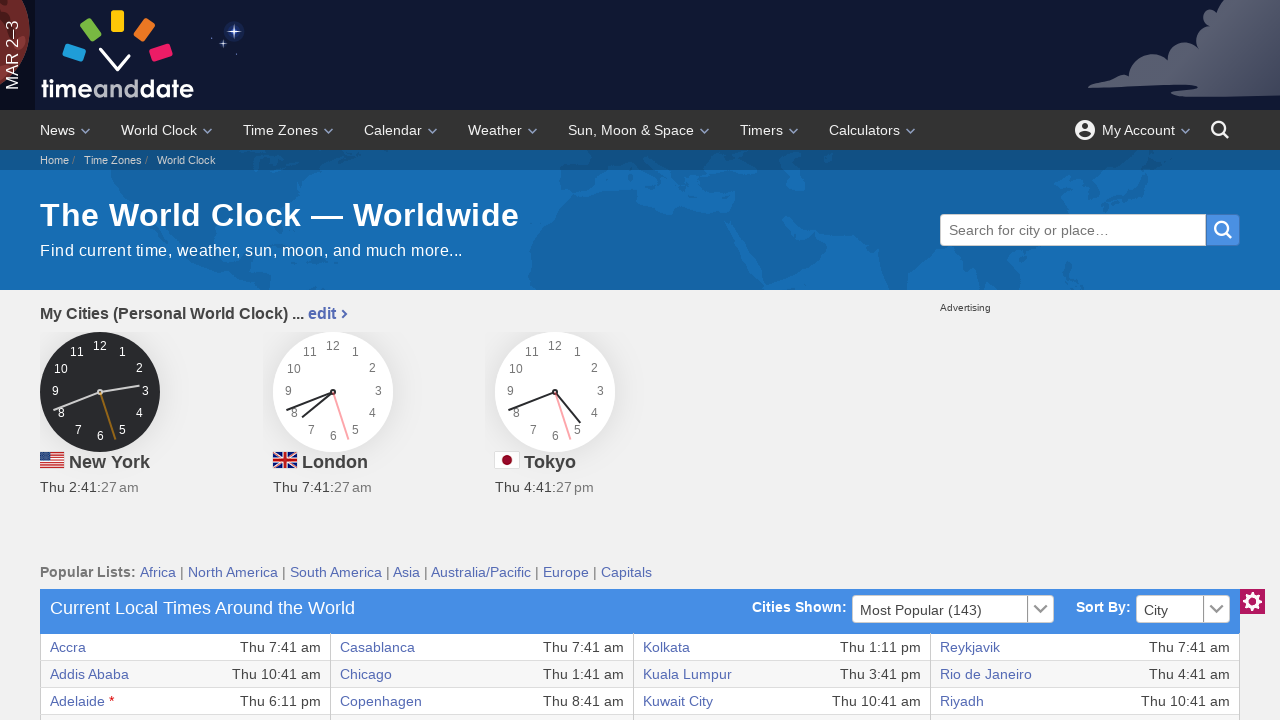

Extracted text content from table cell
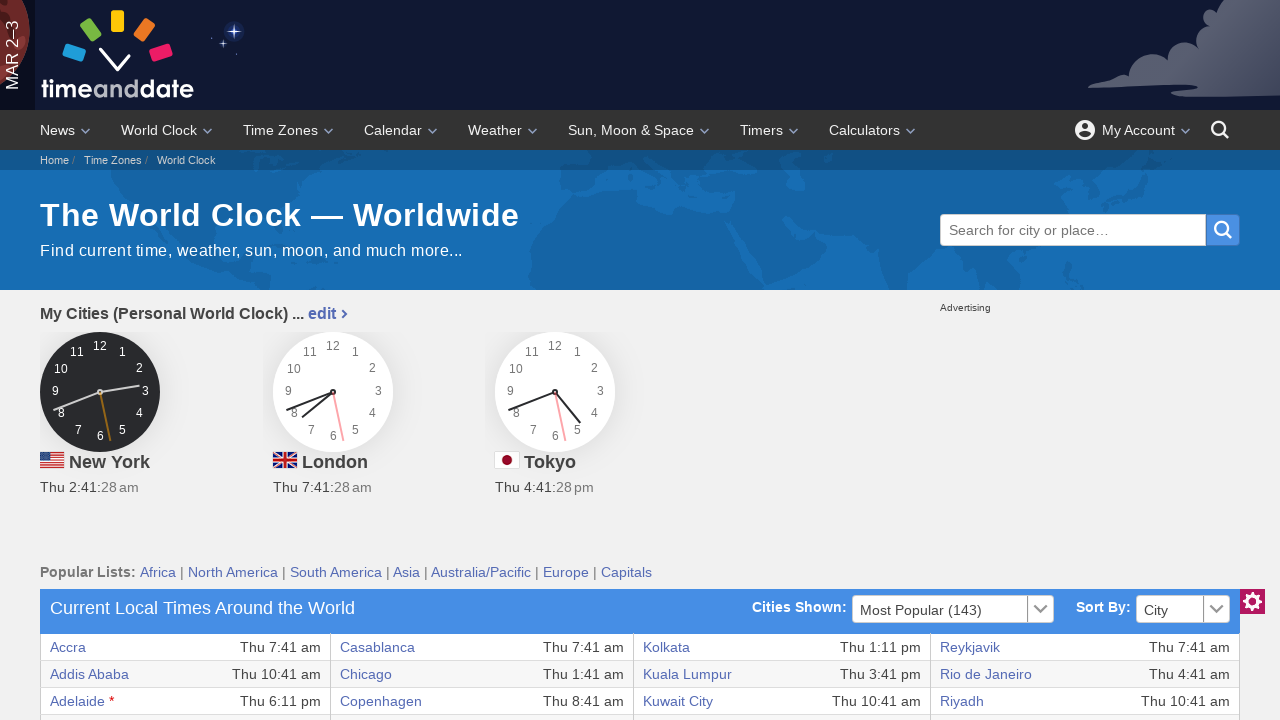

Extracted text content from table cell
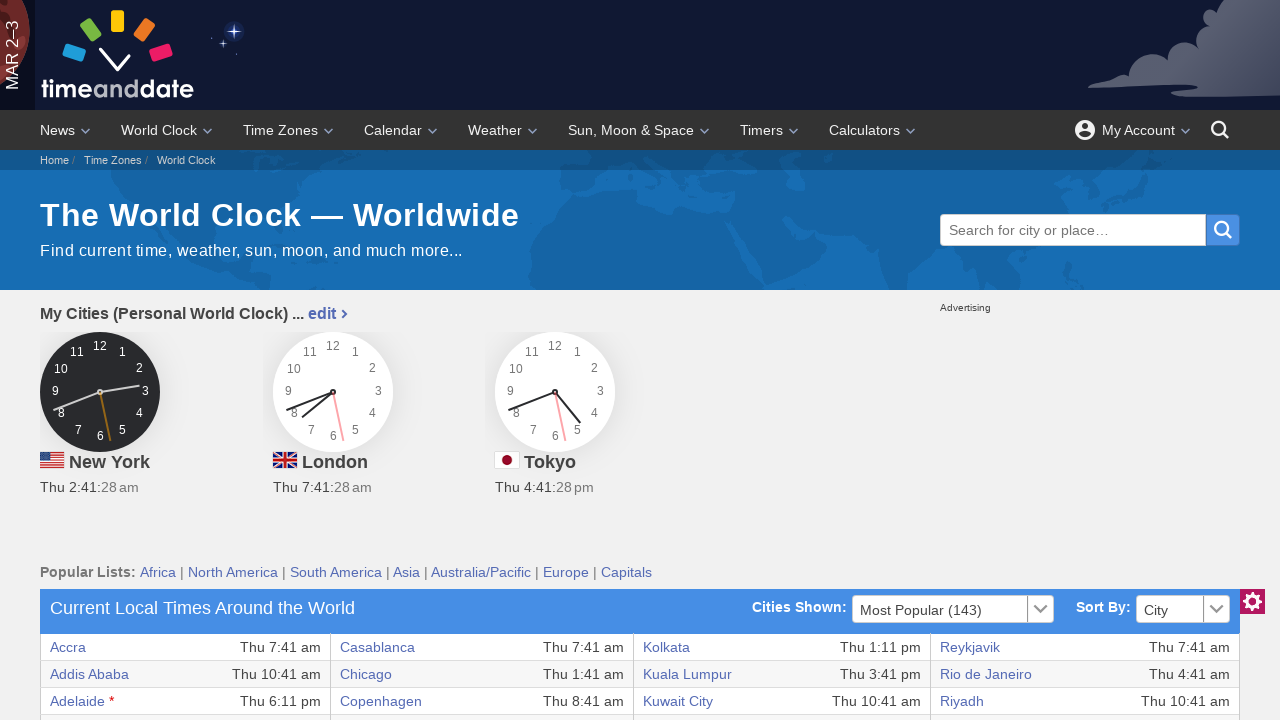

Extracted text content from table cell
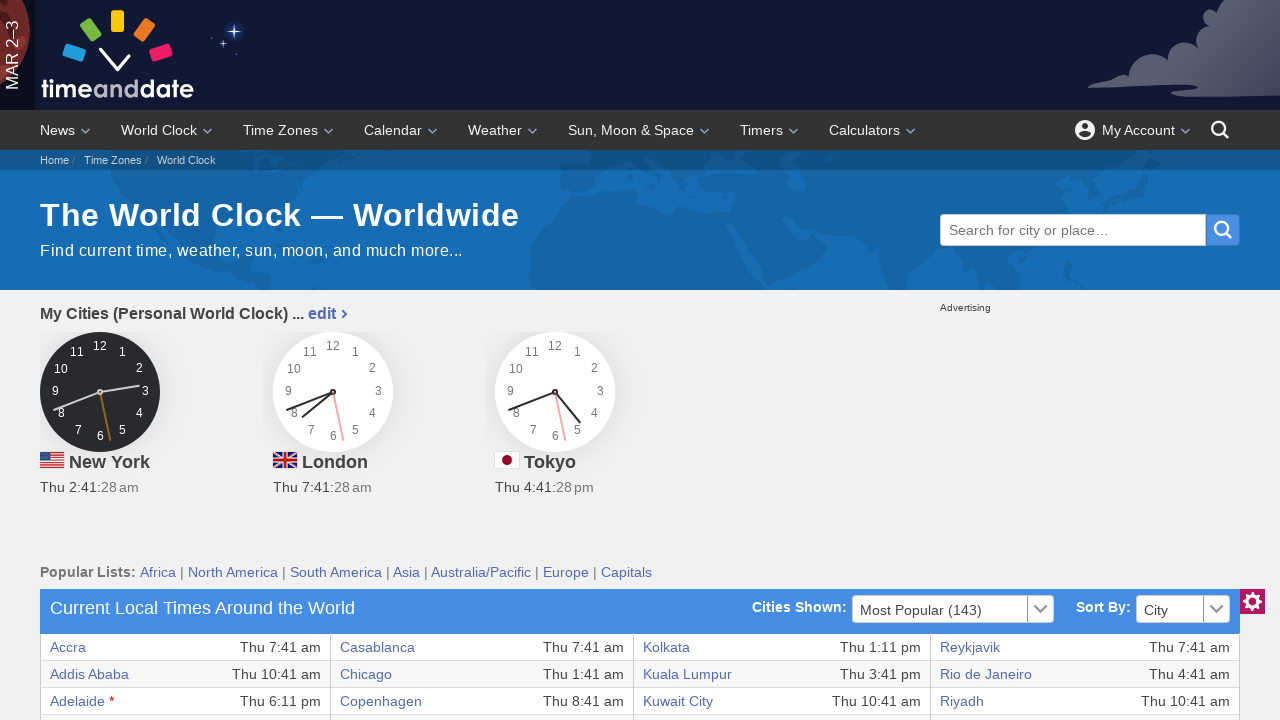

Extracted text content from table cell
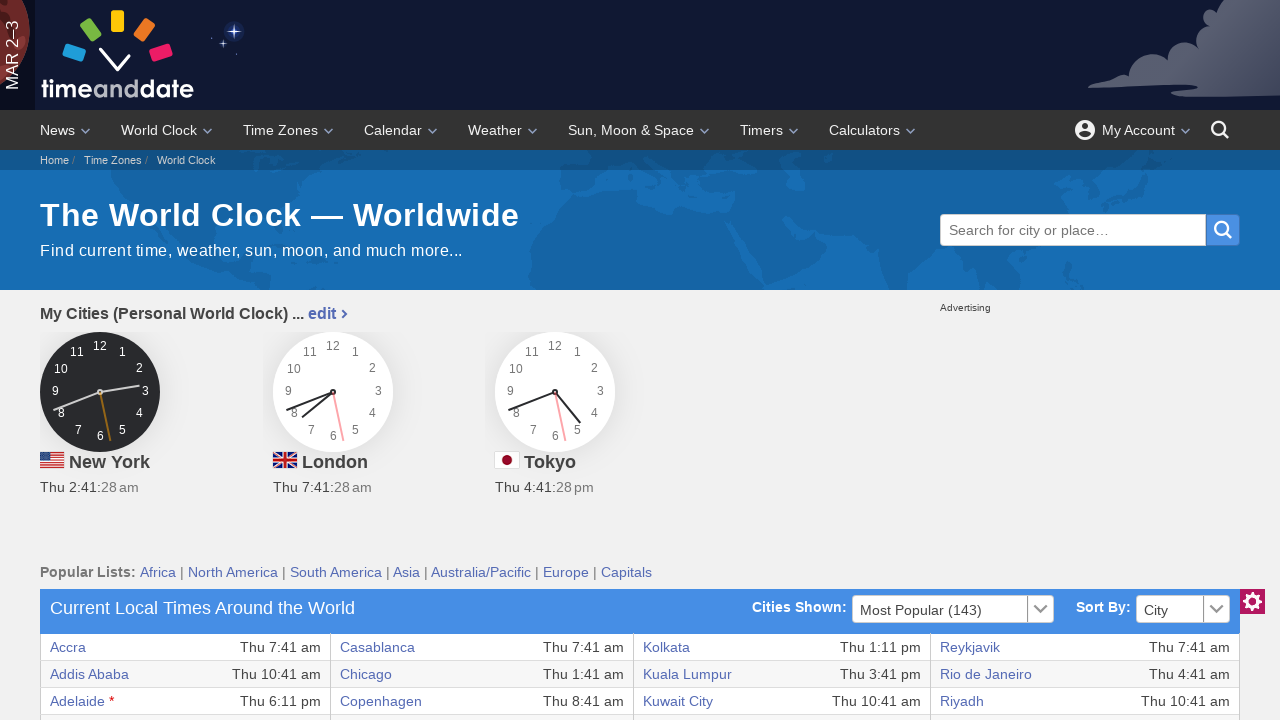

Extracted text content from table cell
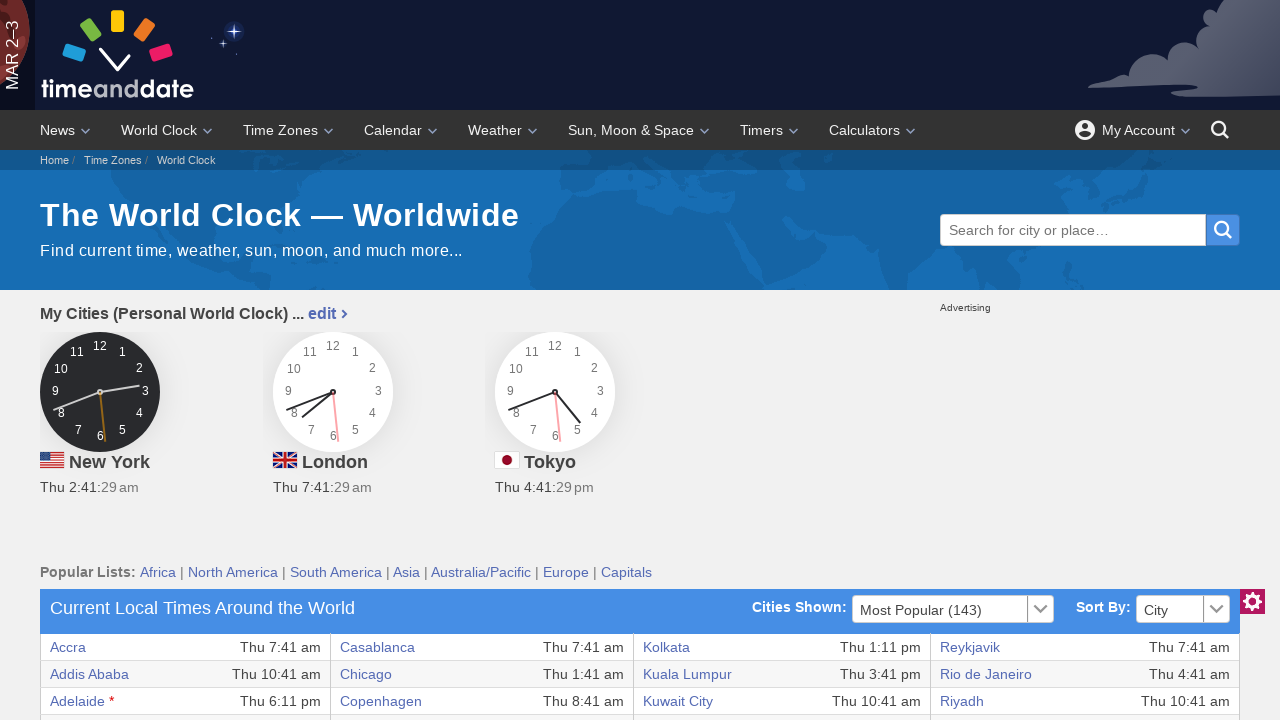

Extracted text content from table cell
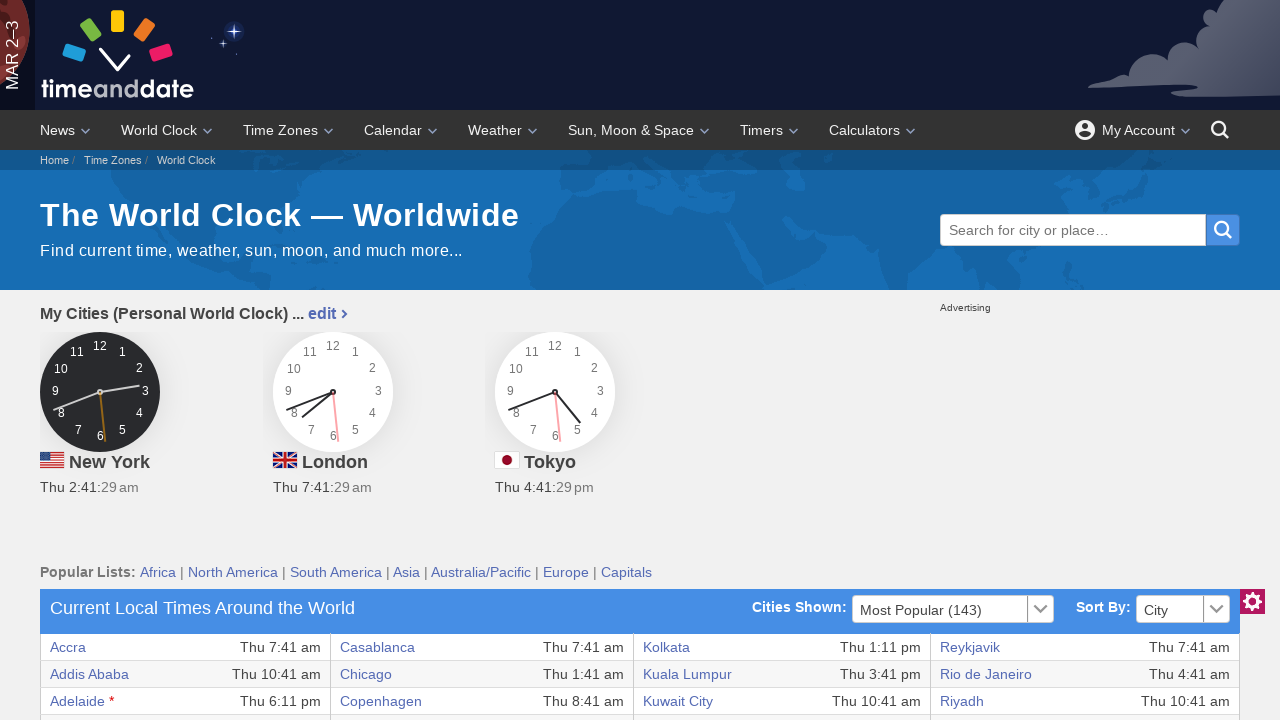

Retrieved all cells from current table row
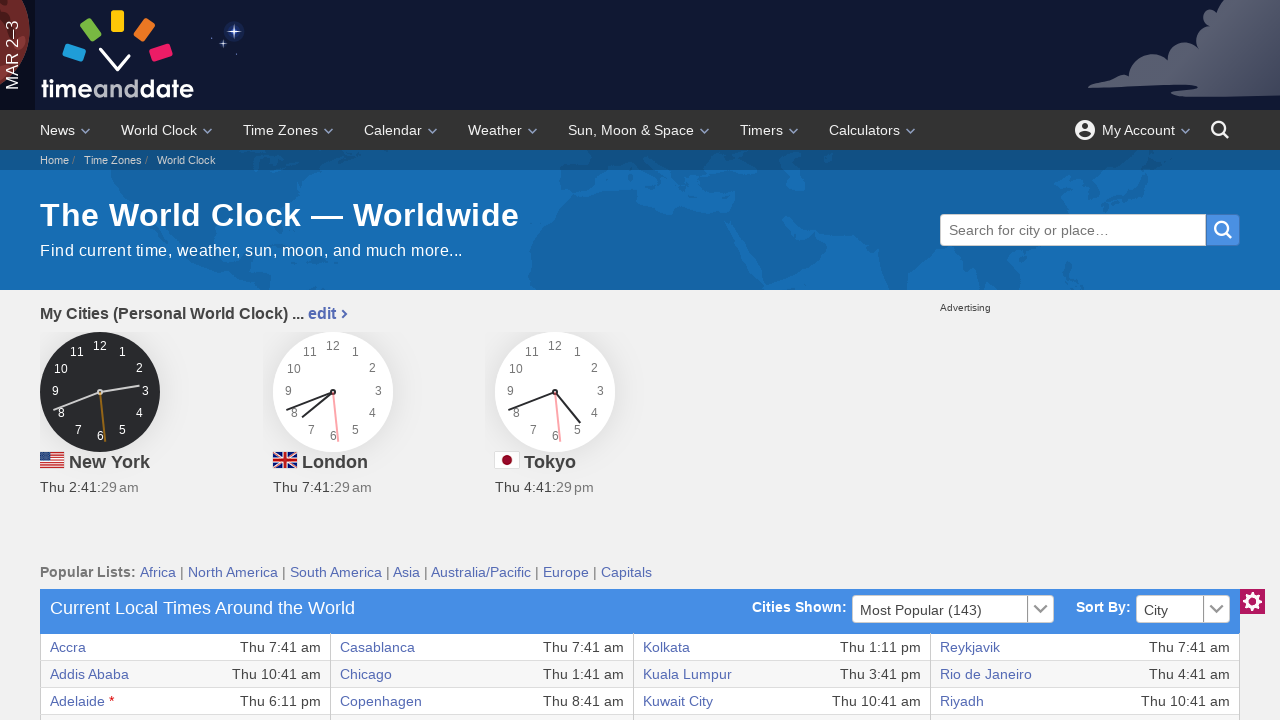

Extracted text content from table cell
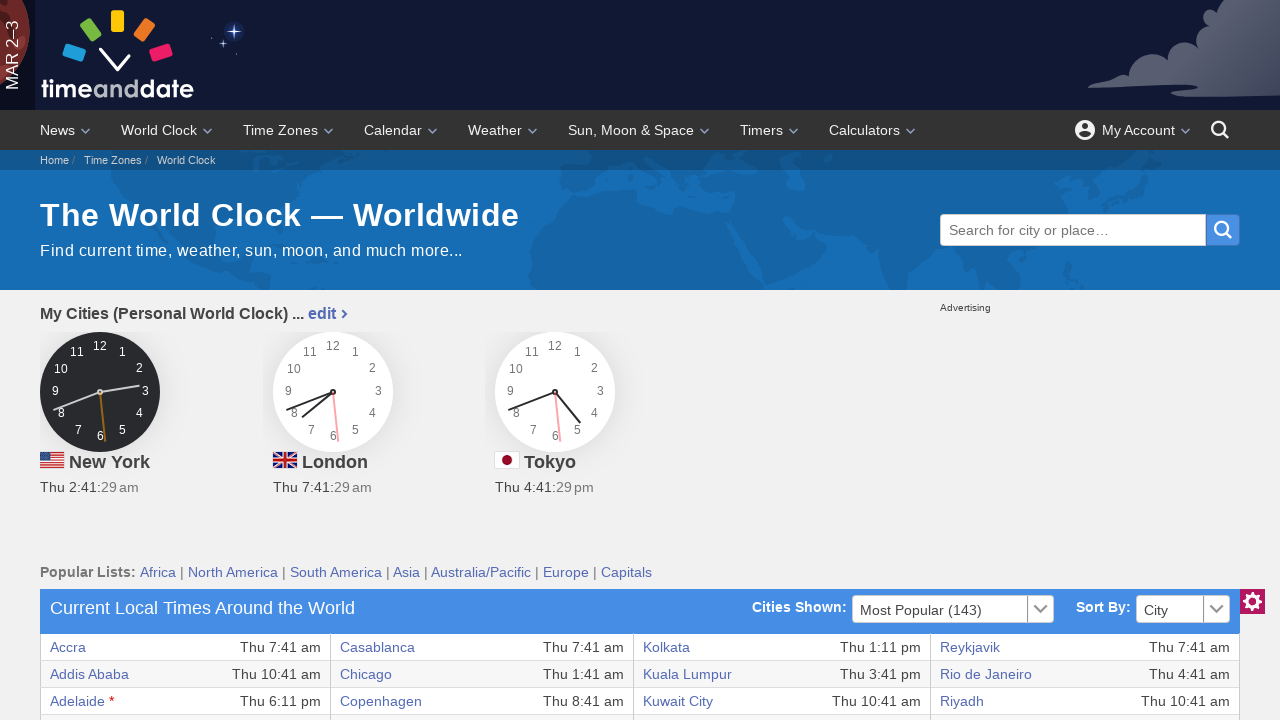

Extracted text content from table cell
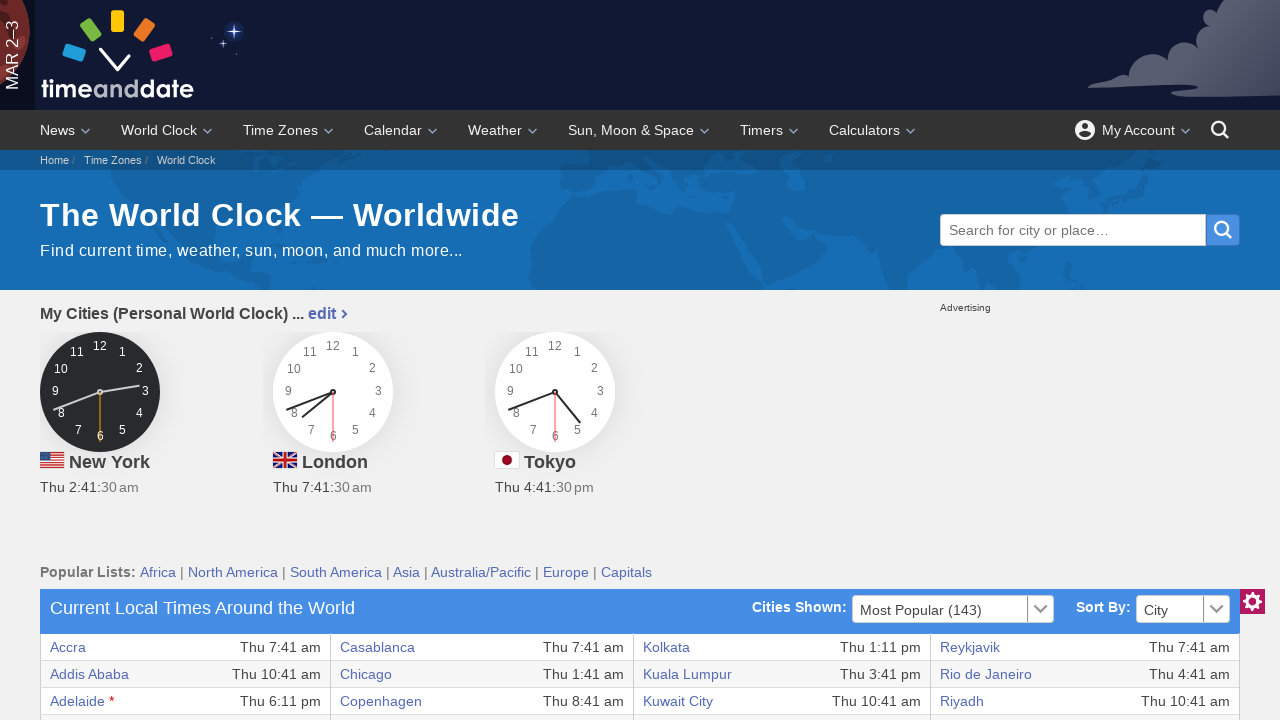

Extracted text content from table cell
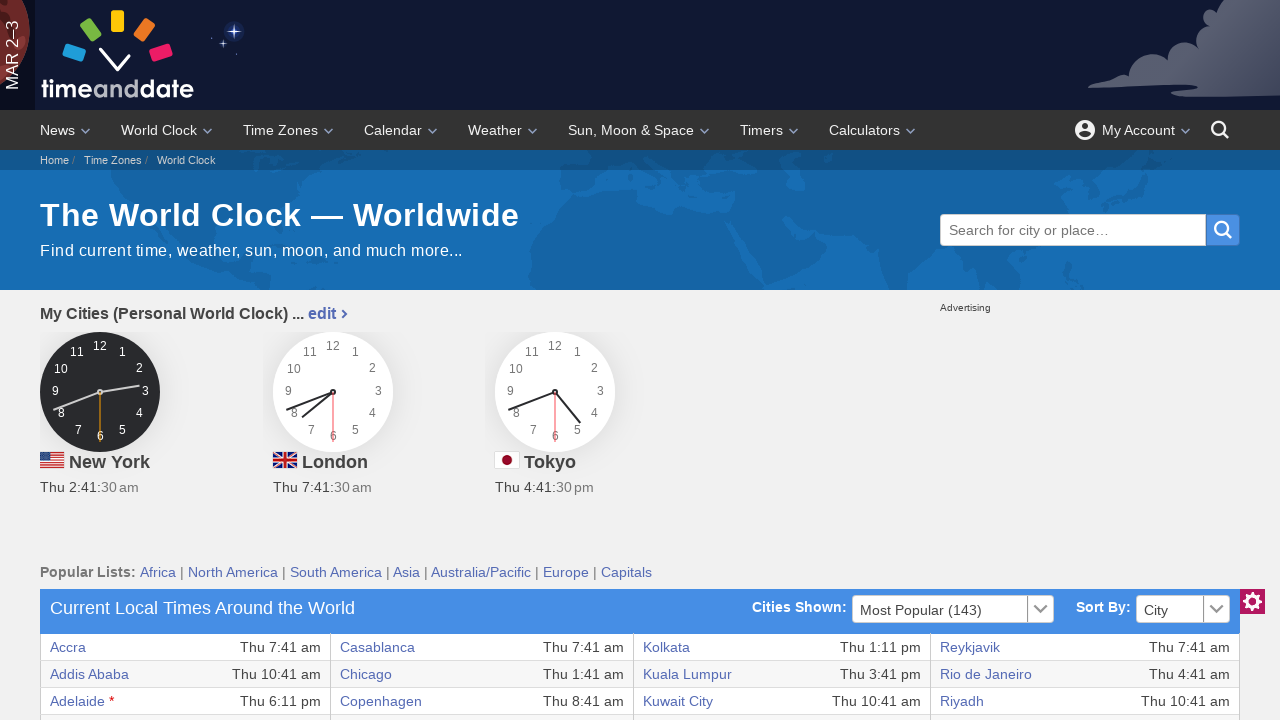

Extracted text content from table cell
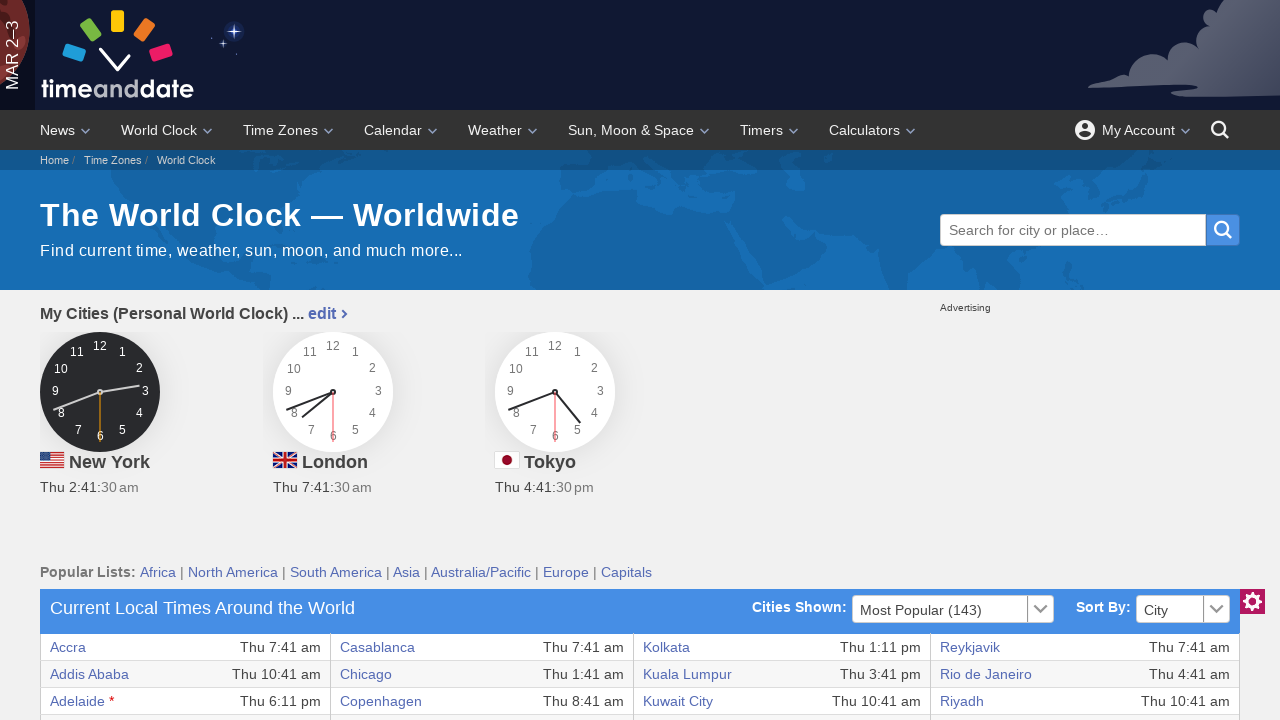

Extracted text content from table cell
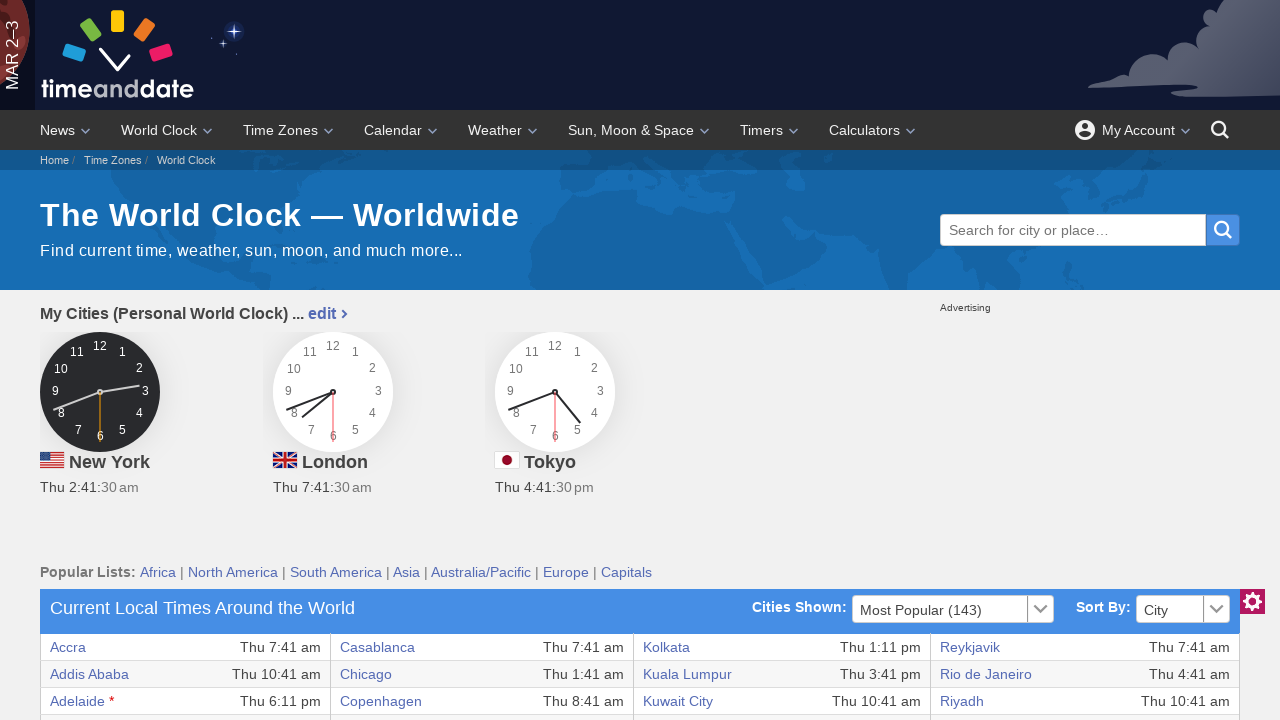

Extracted text content from table cell
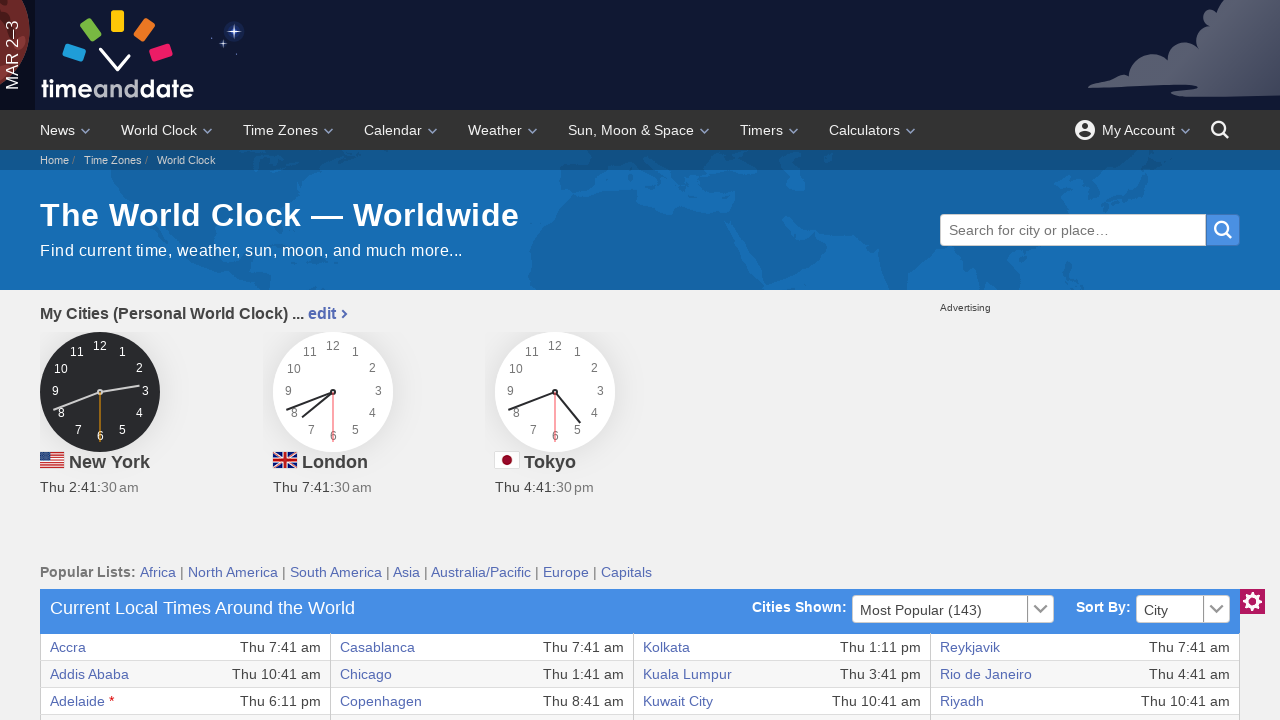

Extracted text content from table cell
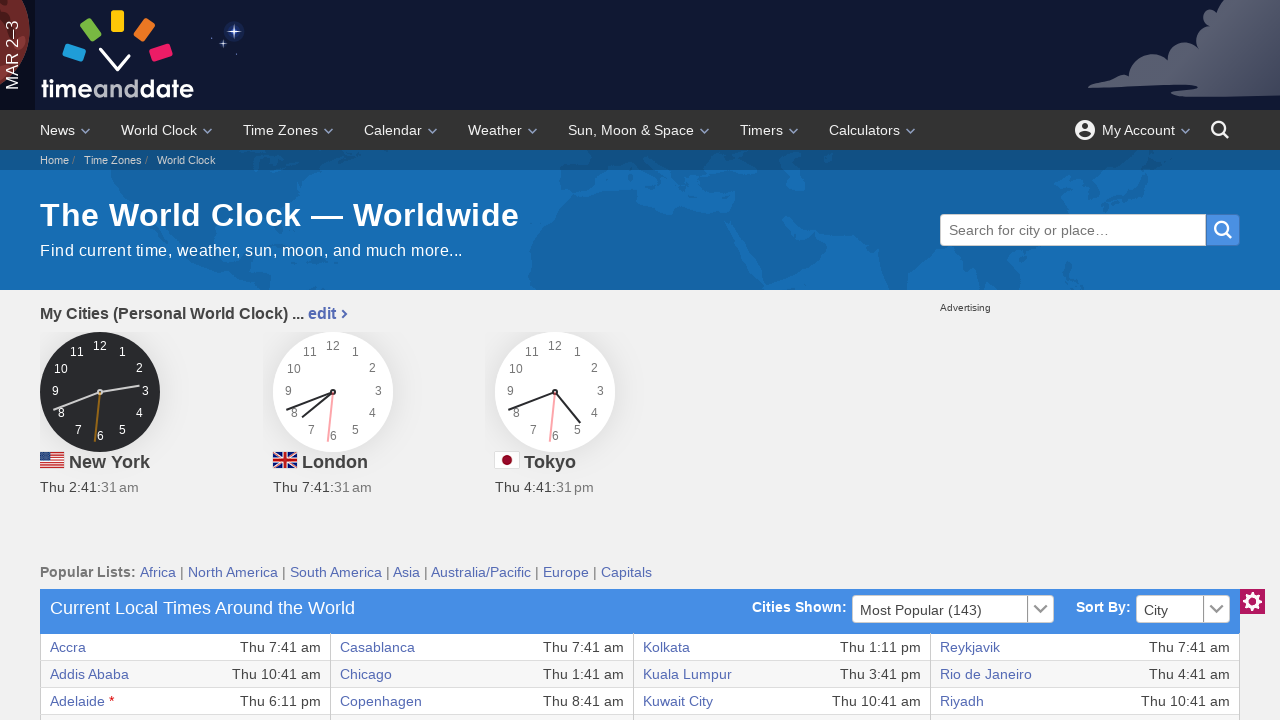

Extracted text content from table cell
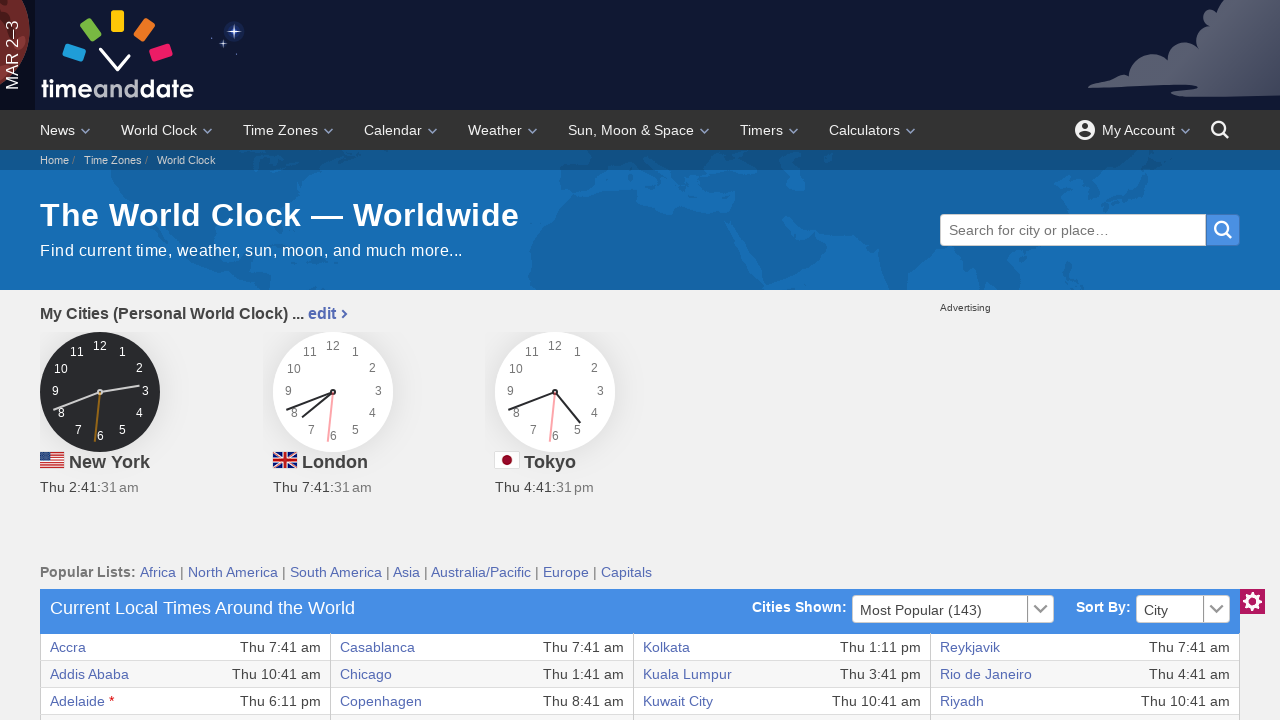

Retrieved all cells from current table row
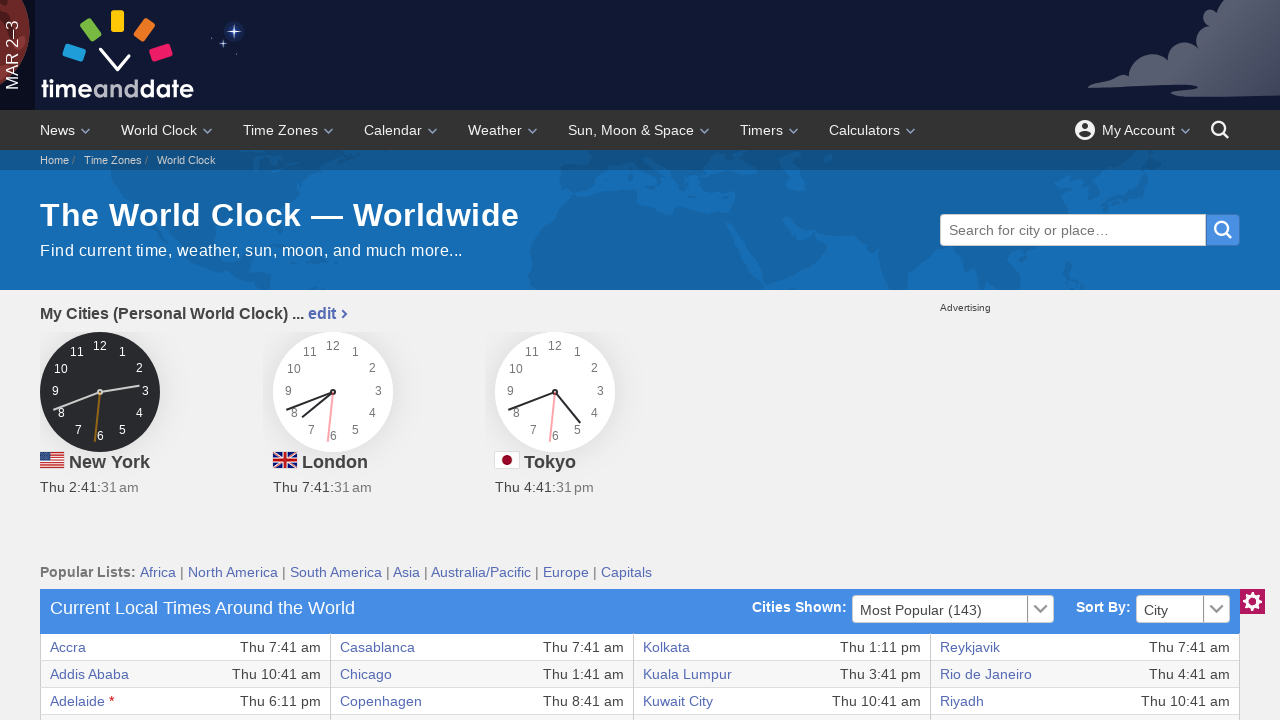

Extracted text content from table cell
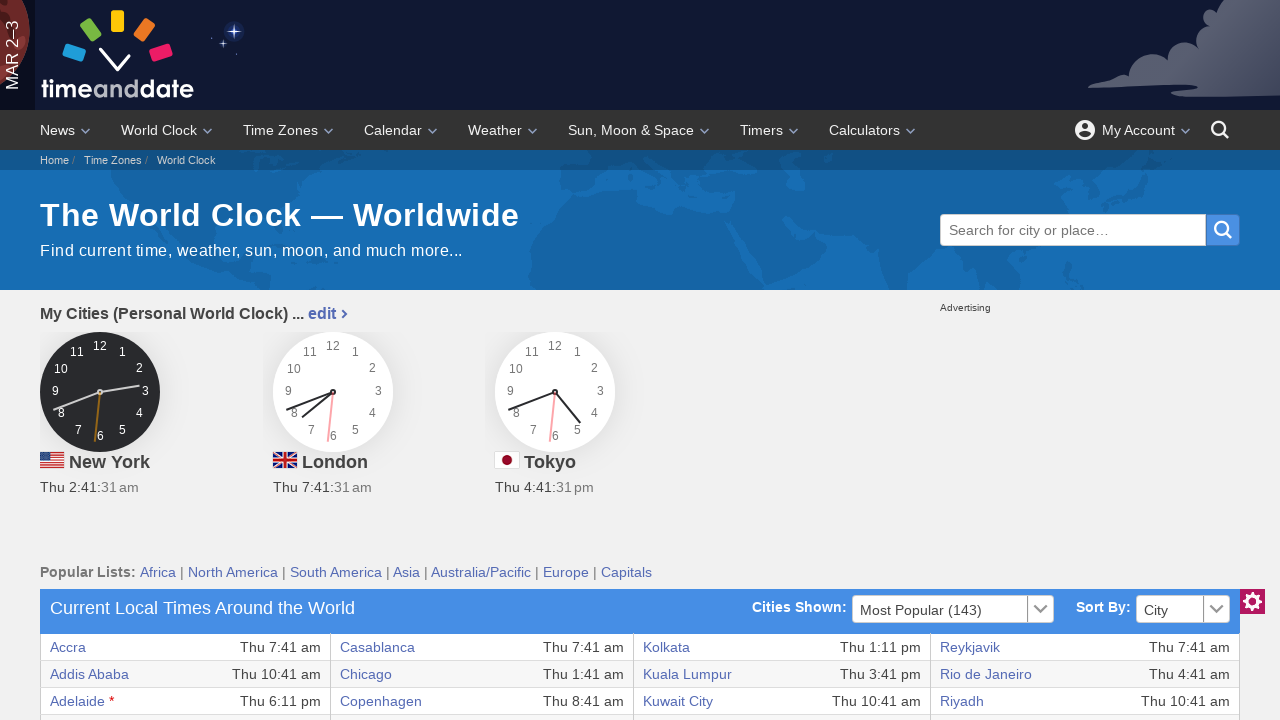

Extracted text content from table cell
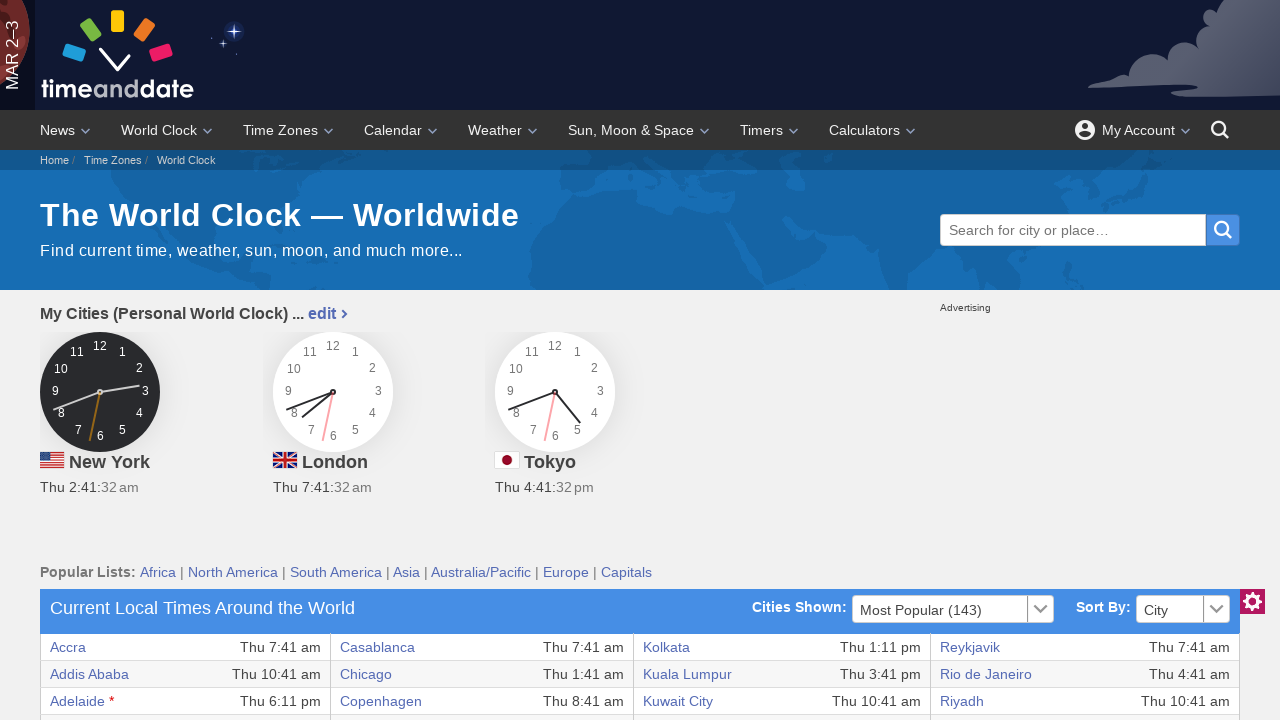

Extracted text content from table cell
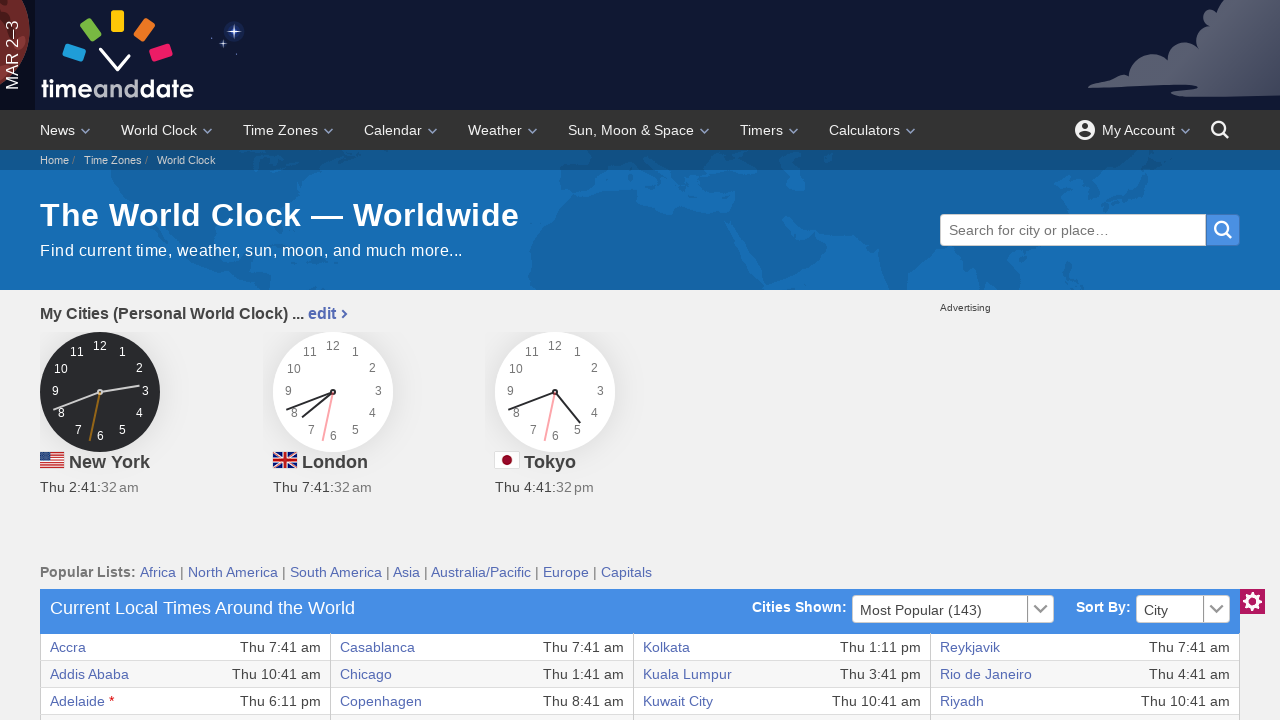

Extracted text content from table cell
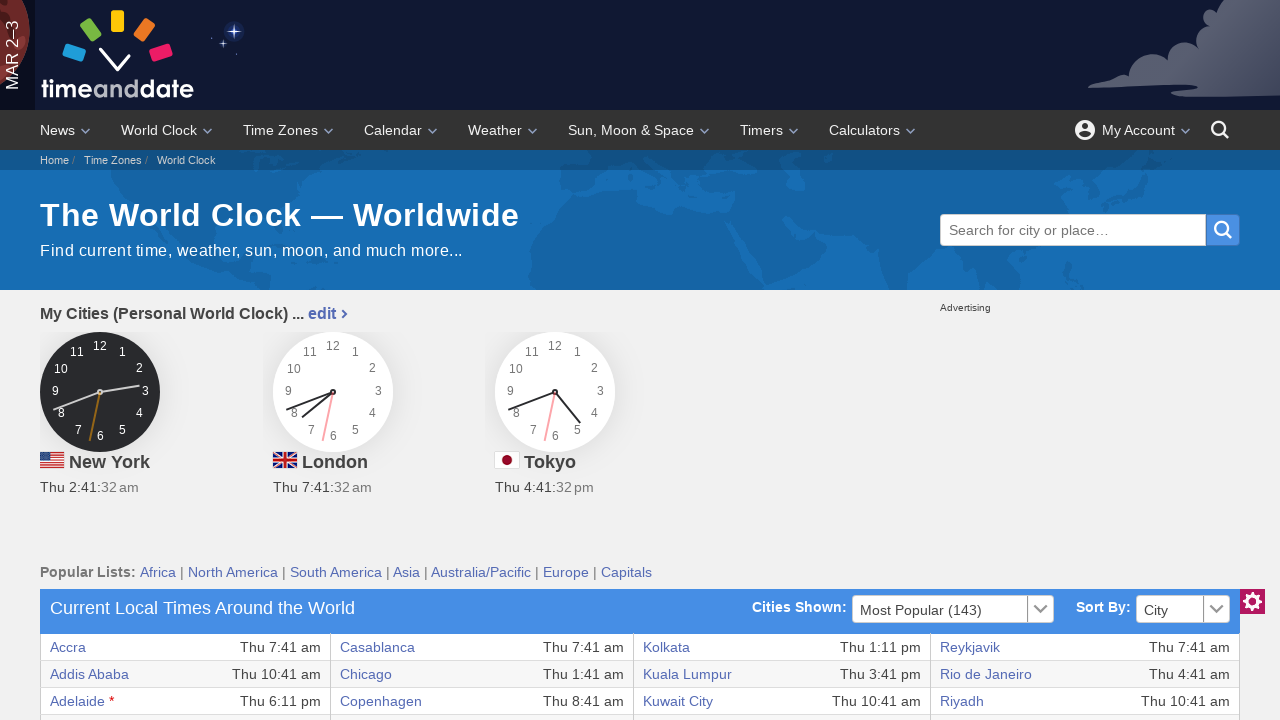

Extracted text content from table cell
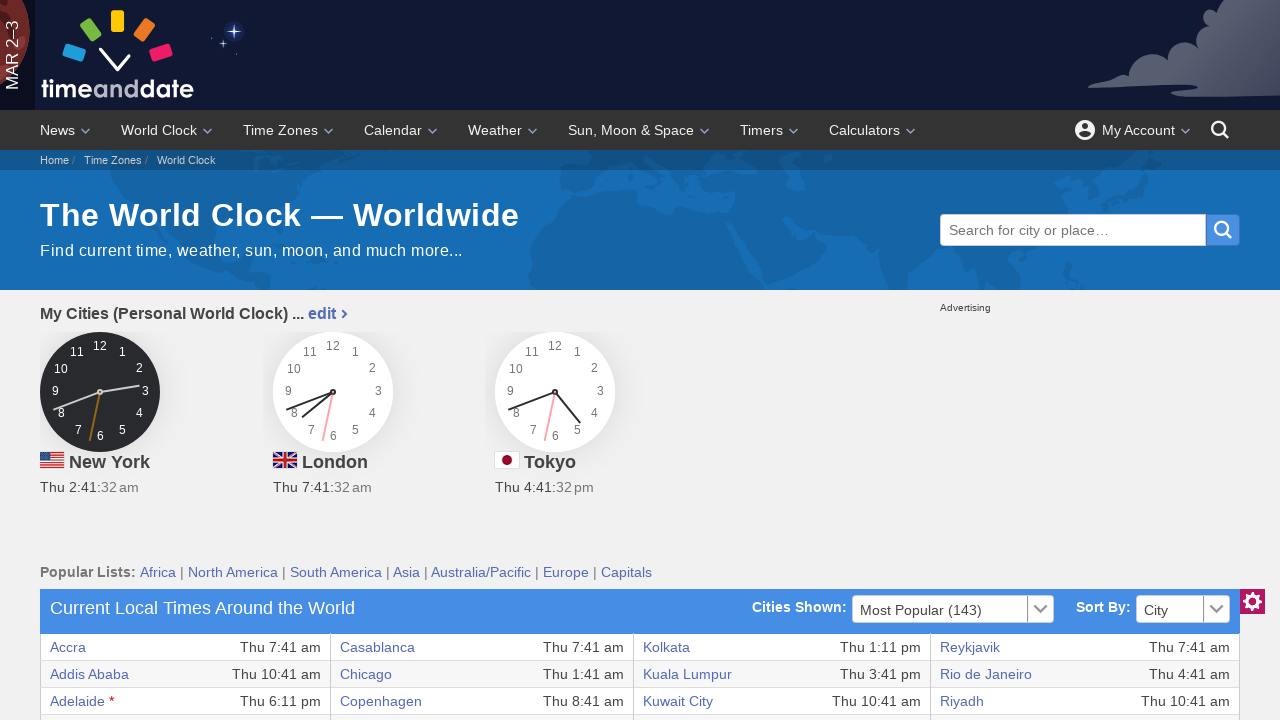

Extracted text content from table cell
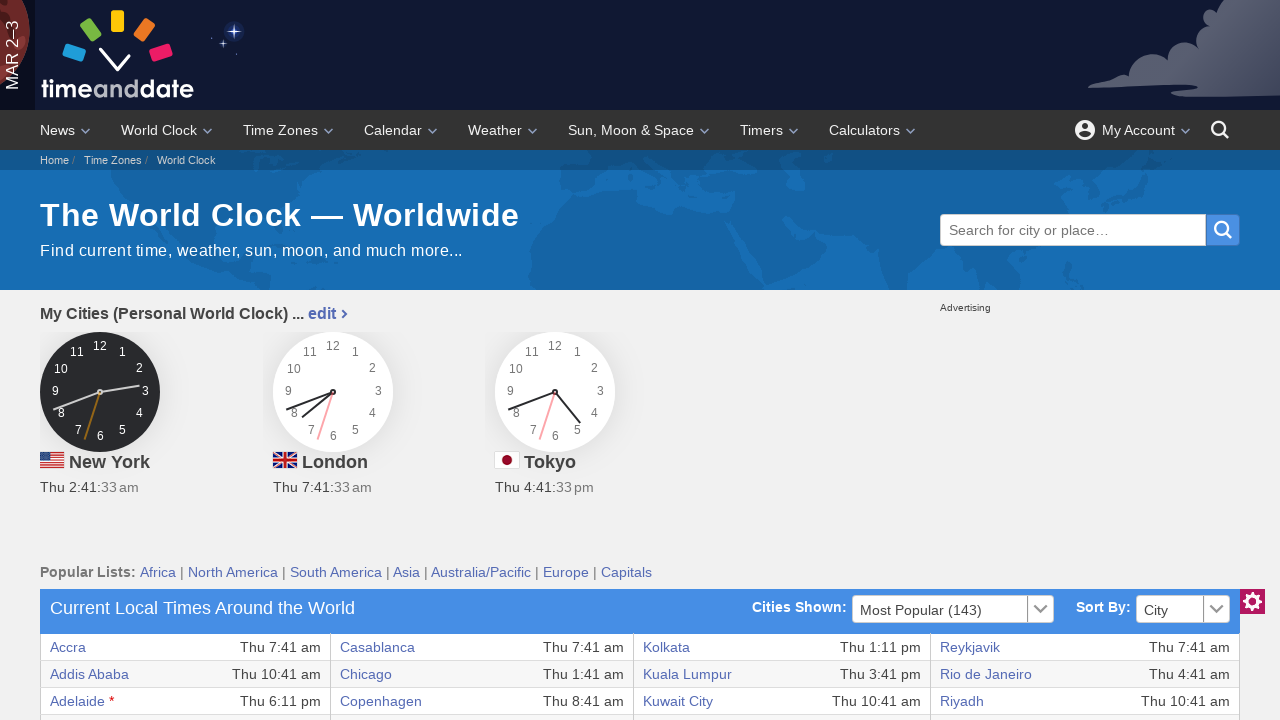

Extracted text content from table cell
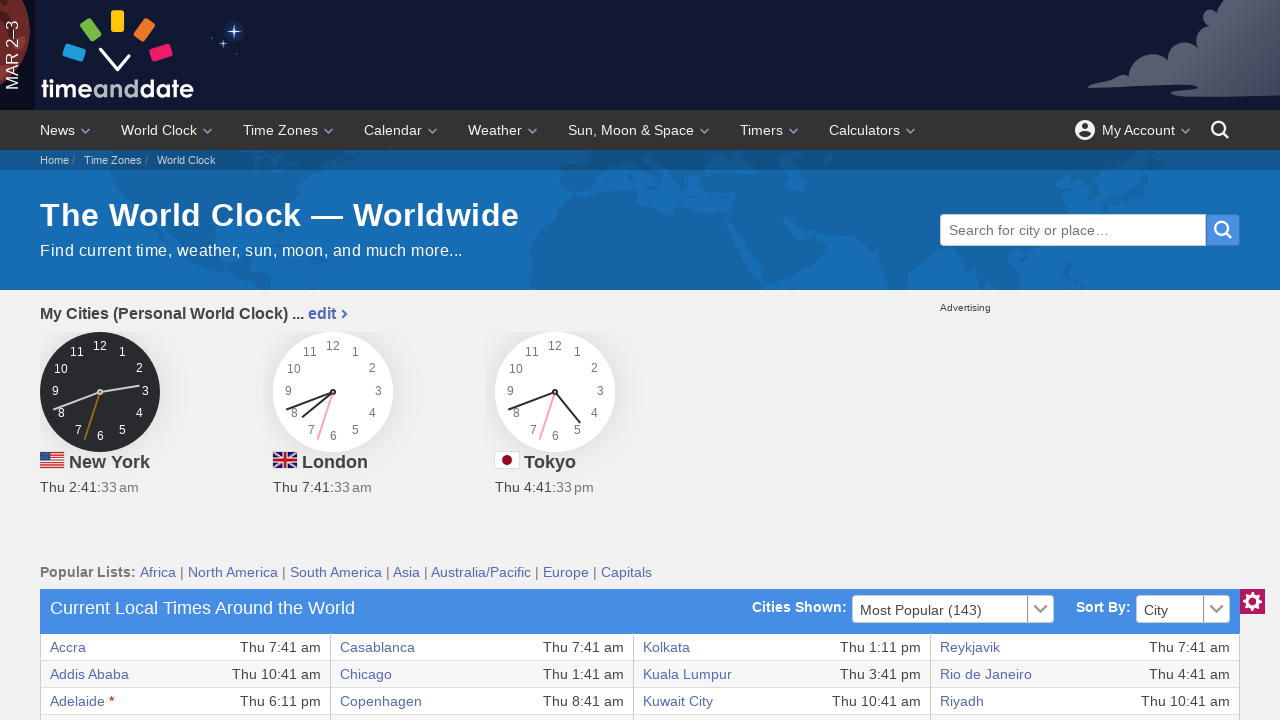

Extracted text content from table cell
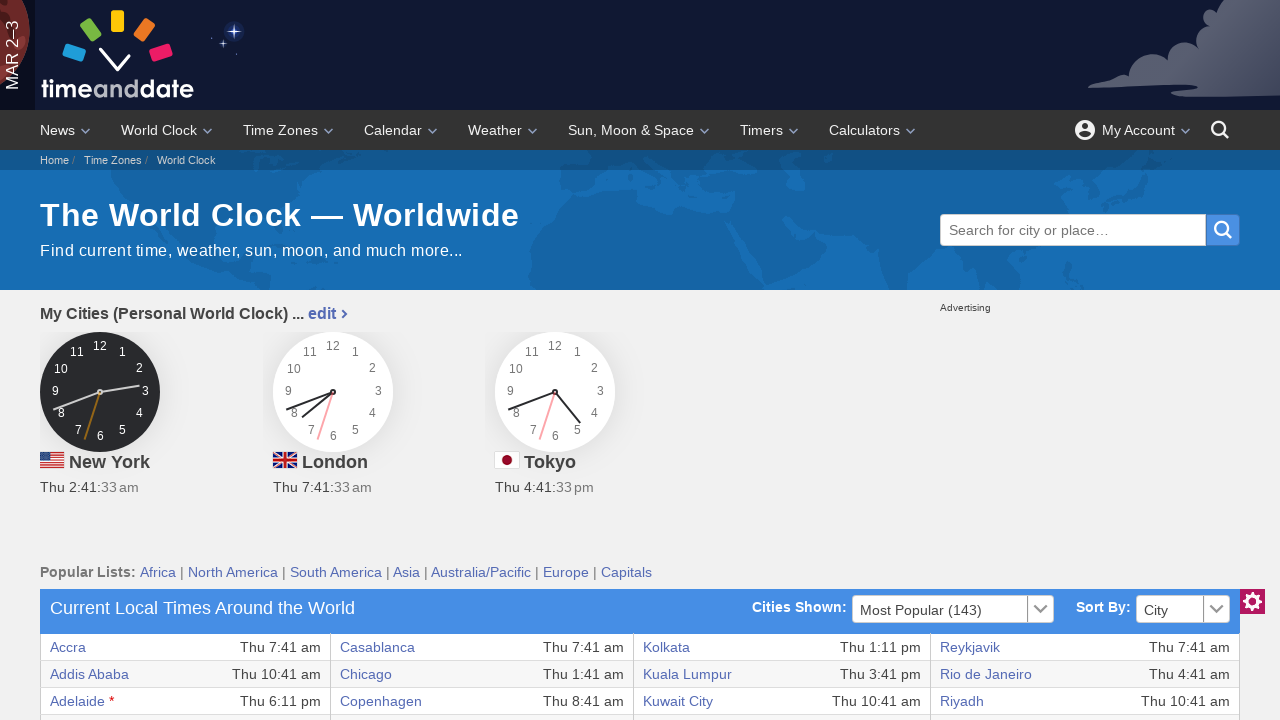

Retrieved all cells from current table row
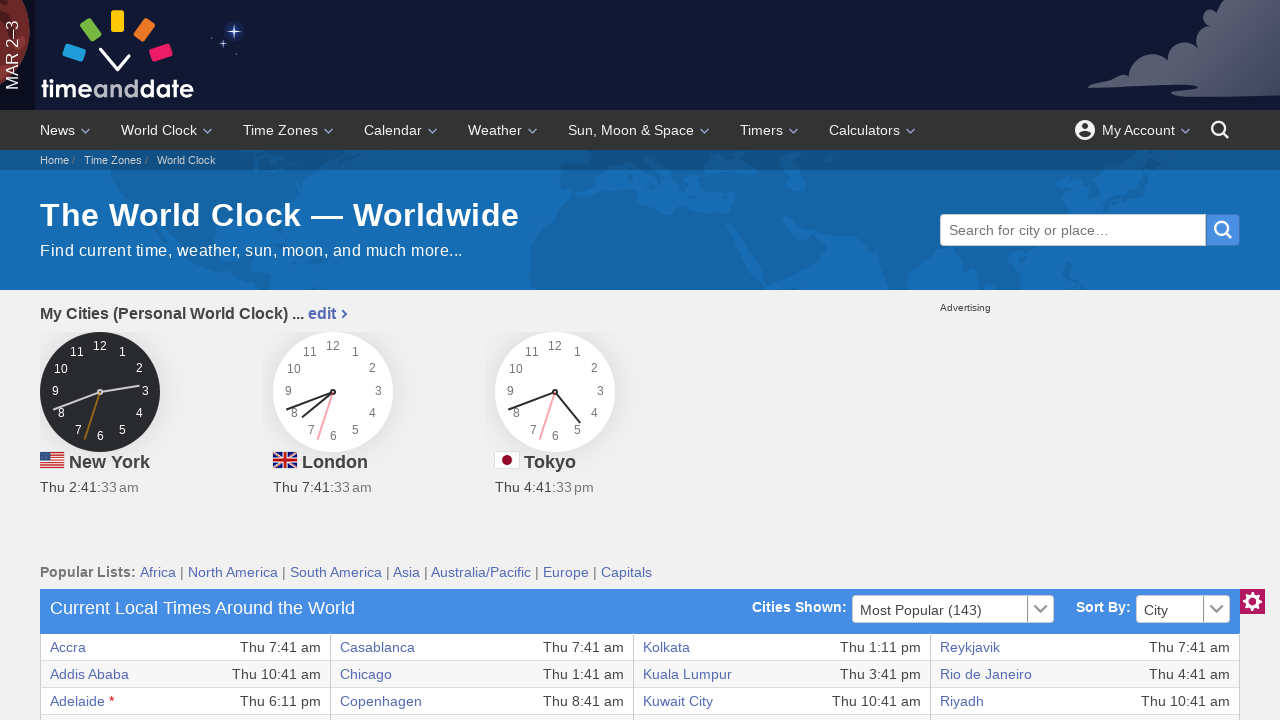

Extracted text content from table cell
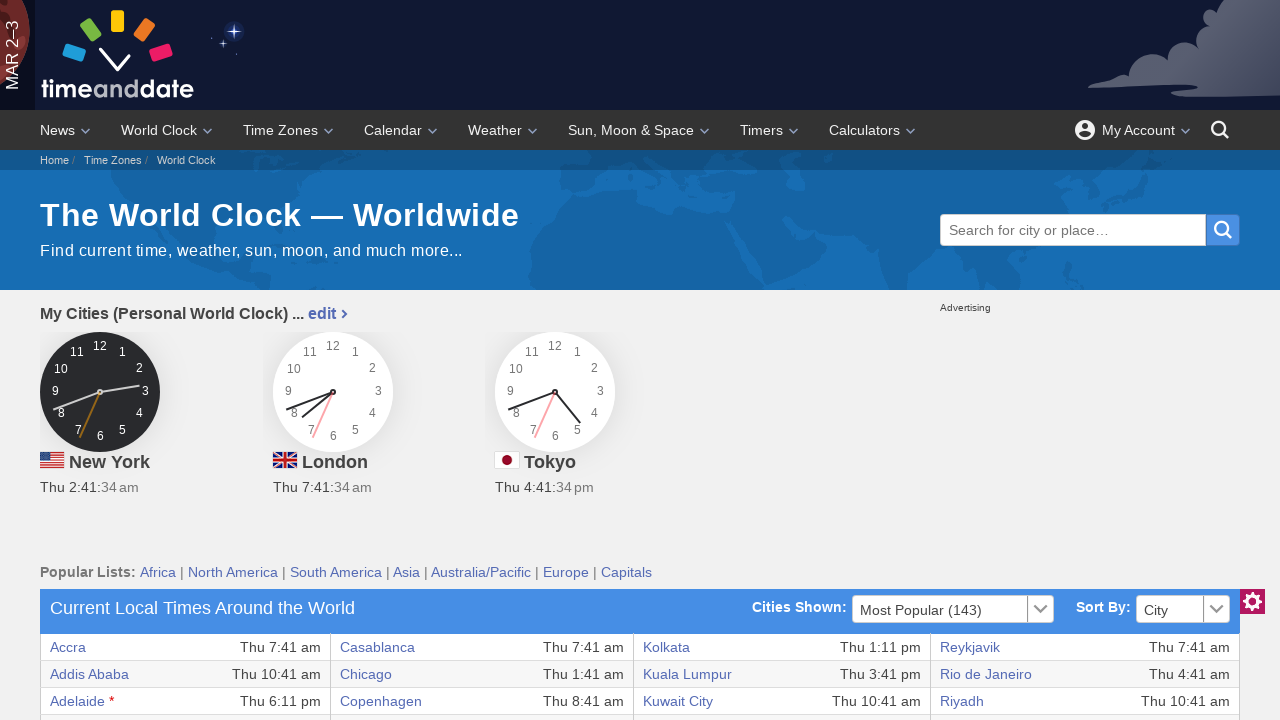

Extracted text content from table cell
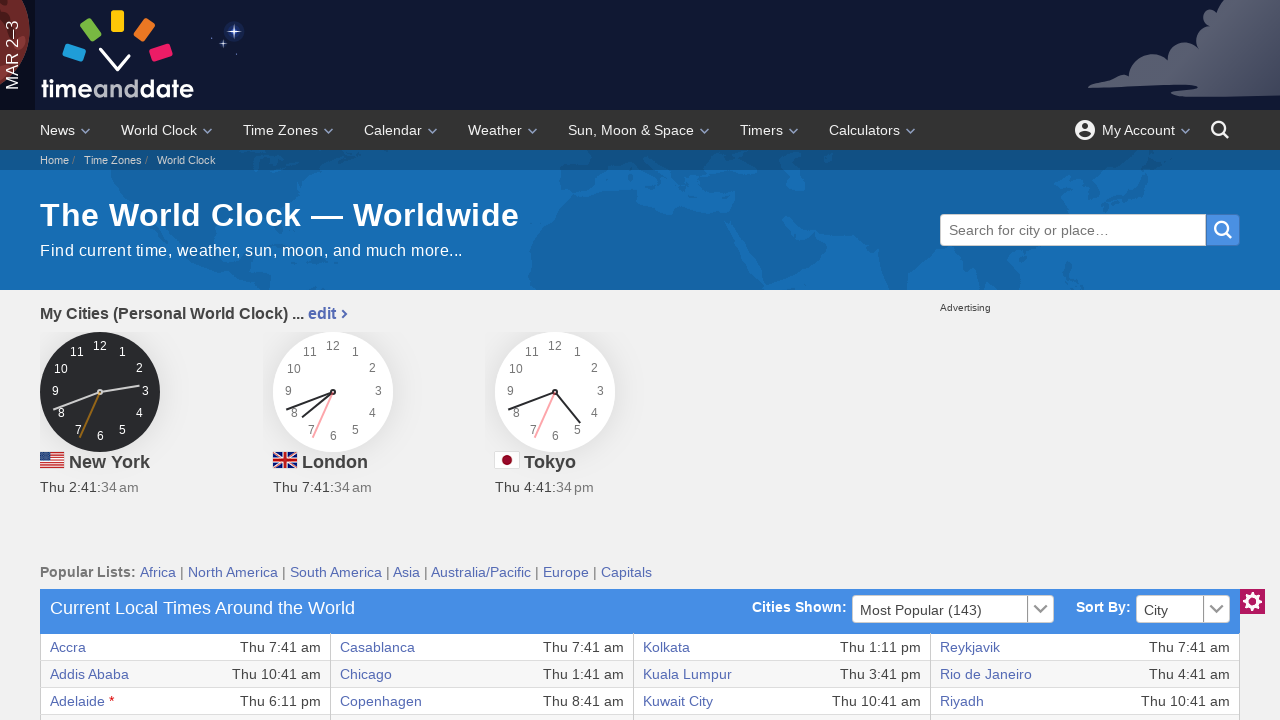

Extracted text content from table cell
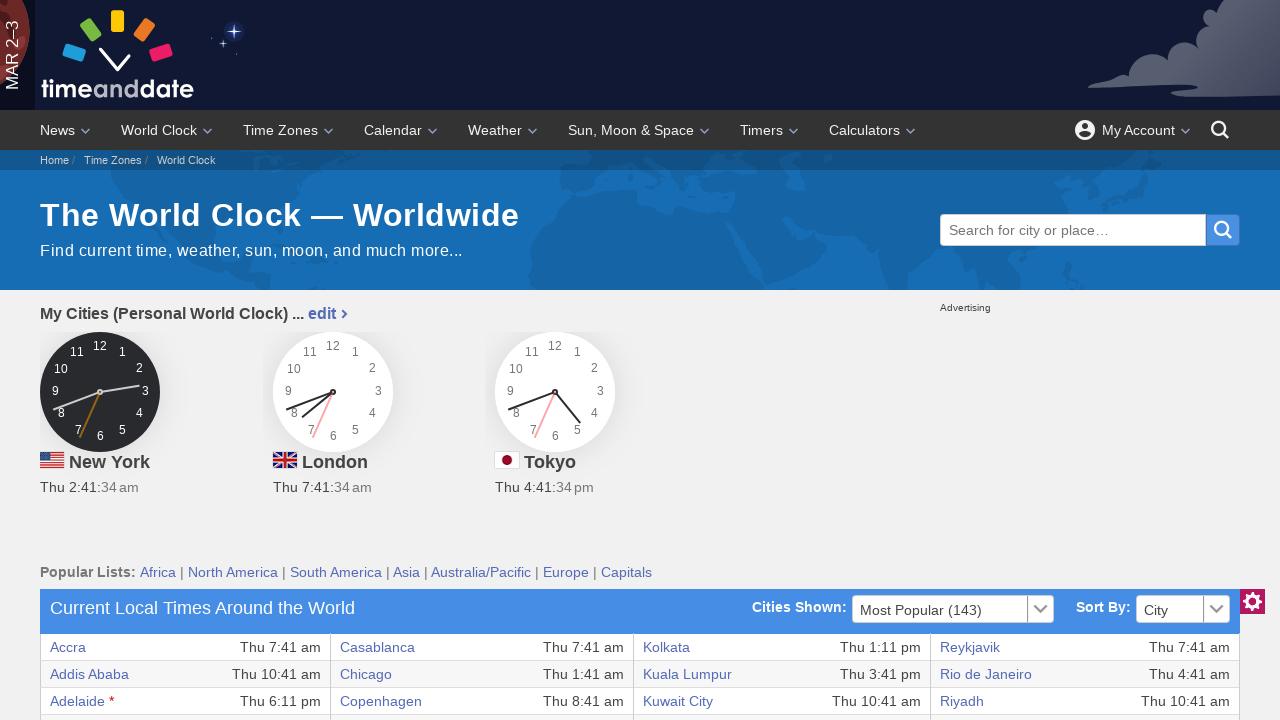

Extracted text content from table cell
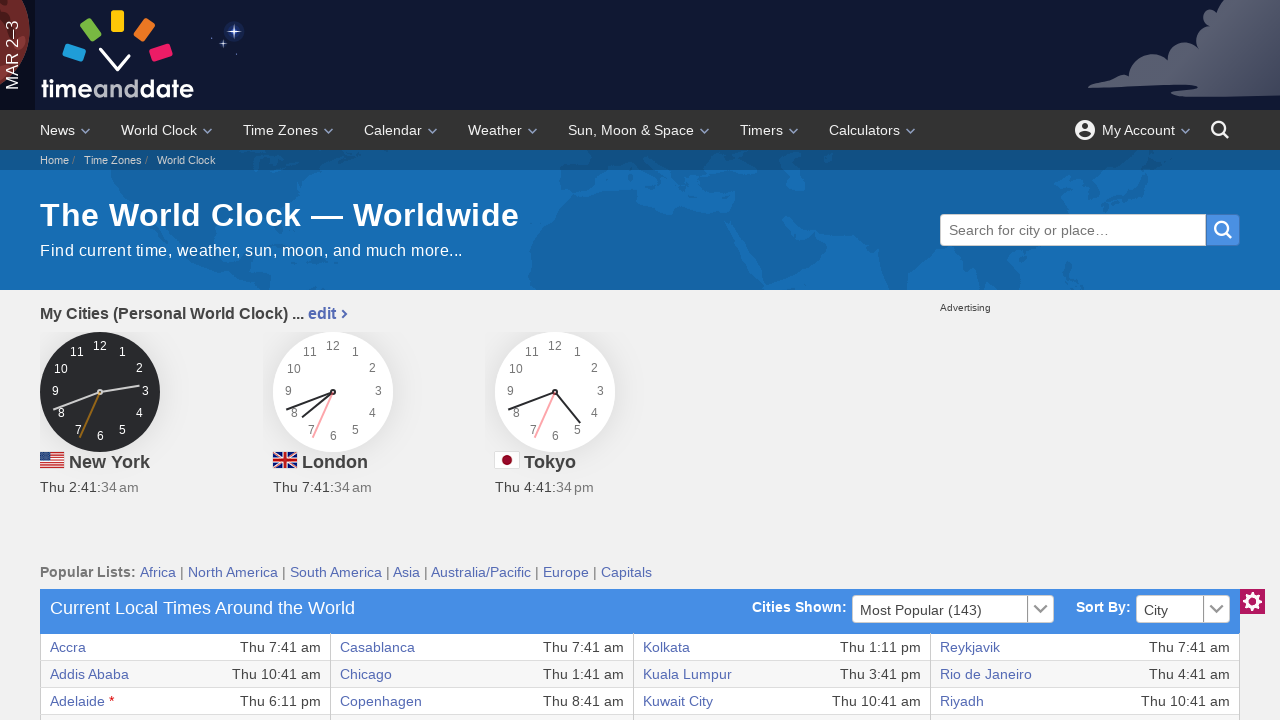

Extracted text content from table cell
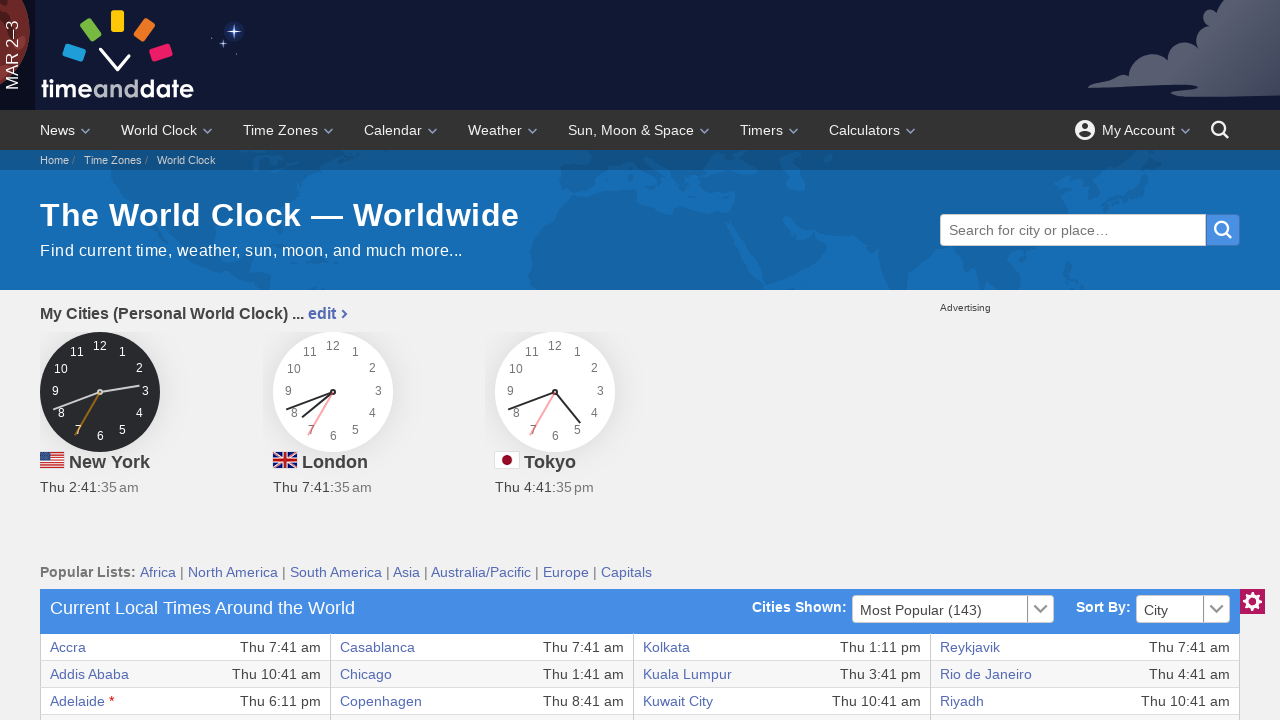

Extracted text content from table cell
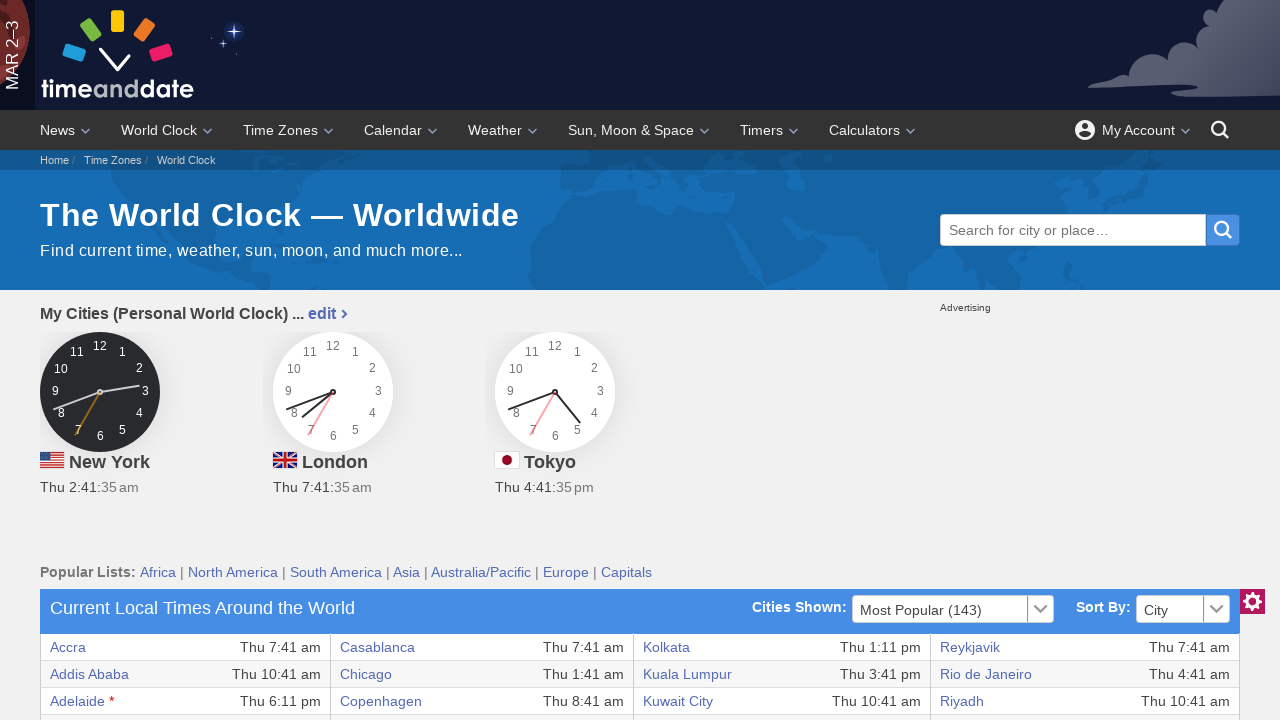

Extracted text content from table cell
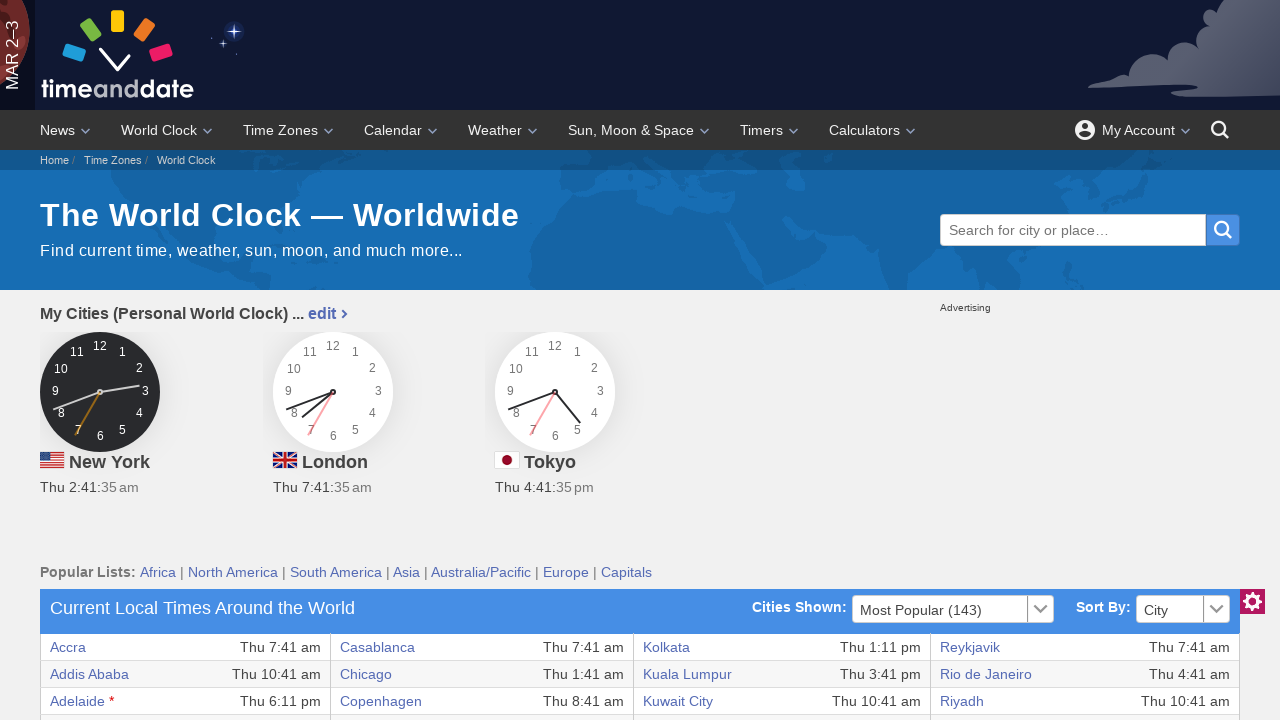

Extracted text content from table cell
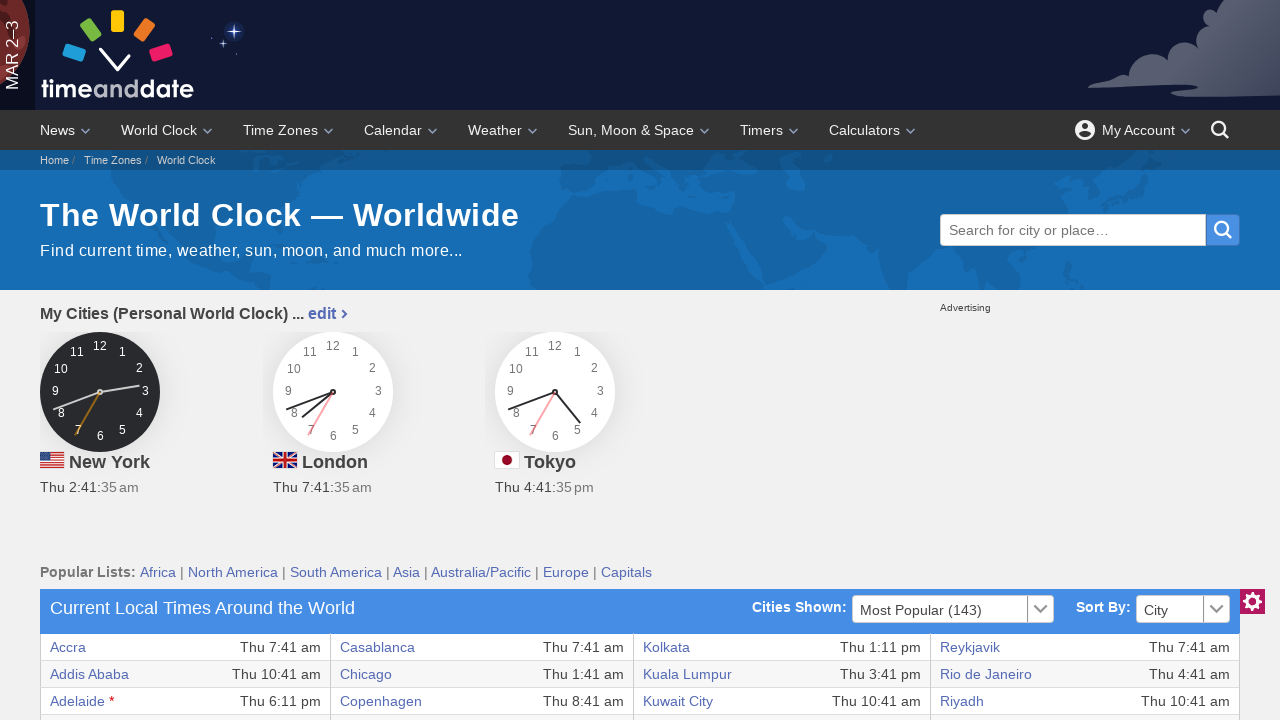

Retrieved all cells from current table row
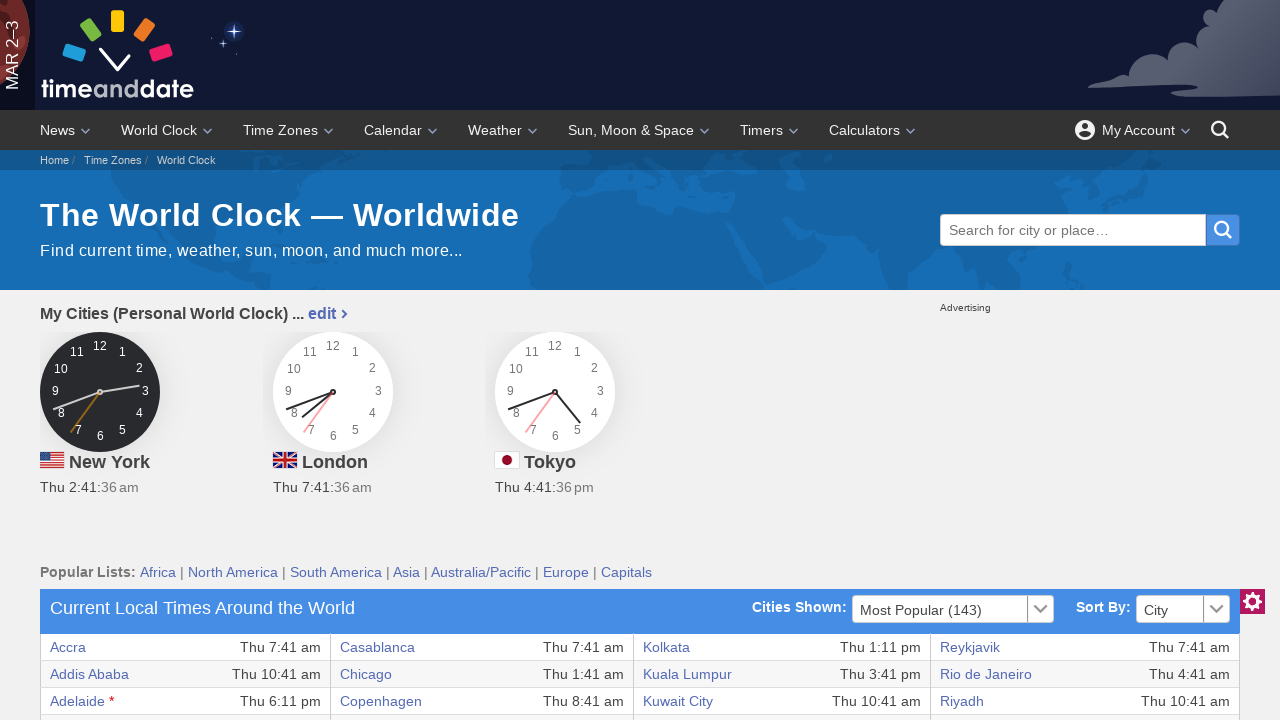

Extracted text content from table cell
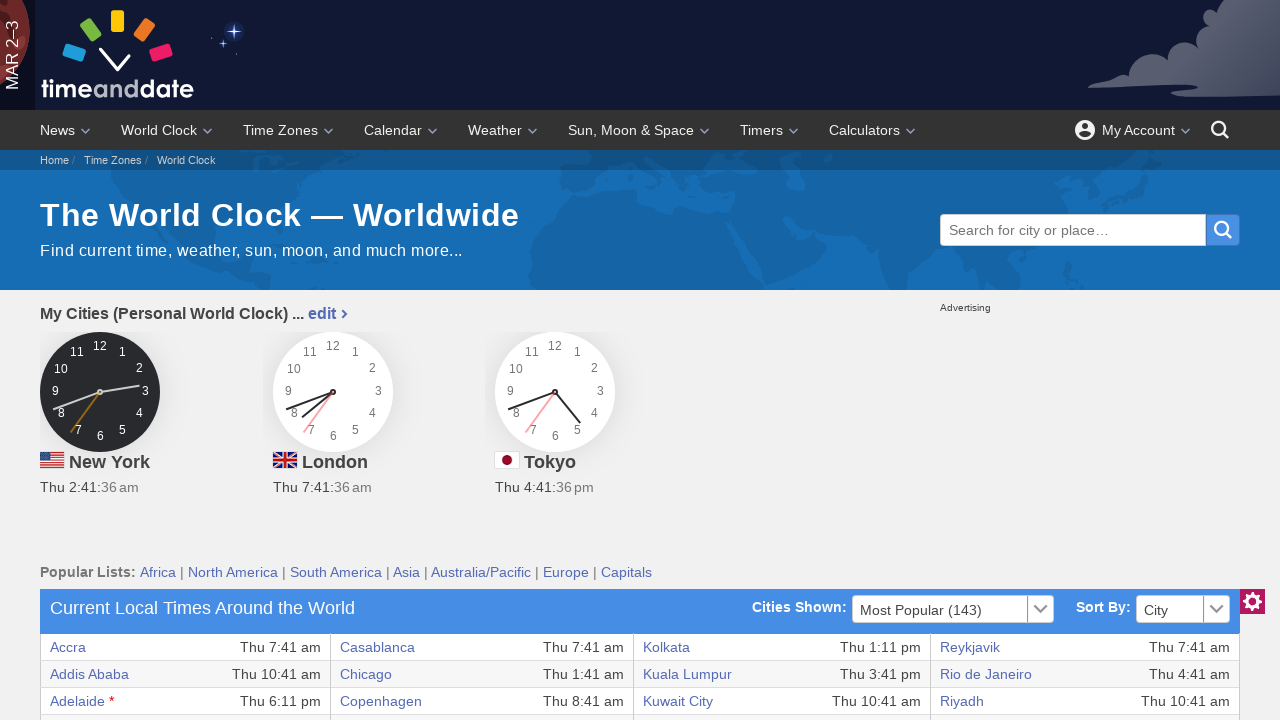

Extracted text content from table cell
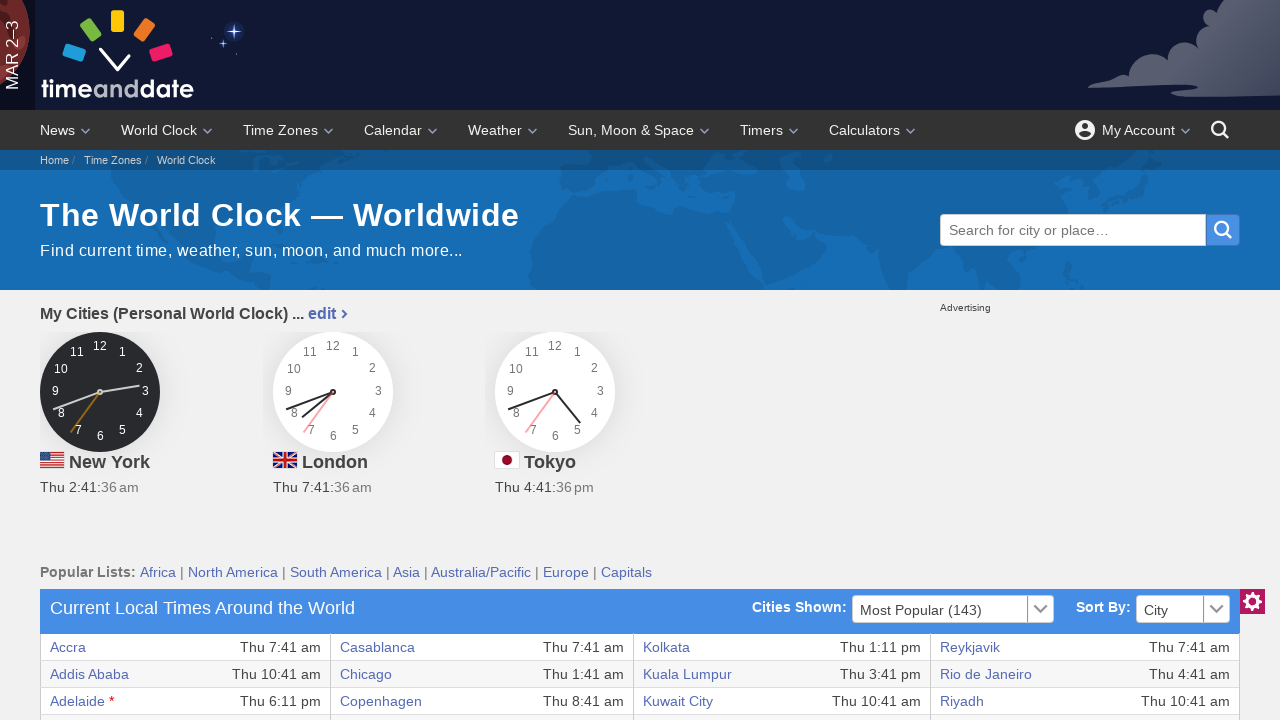

Extracted text content from table cell
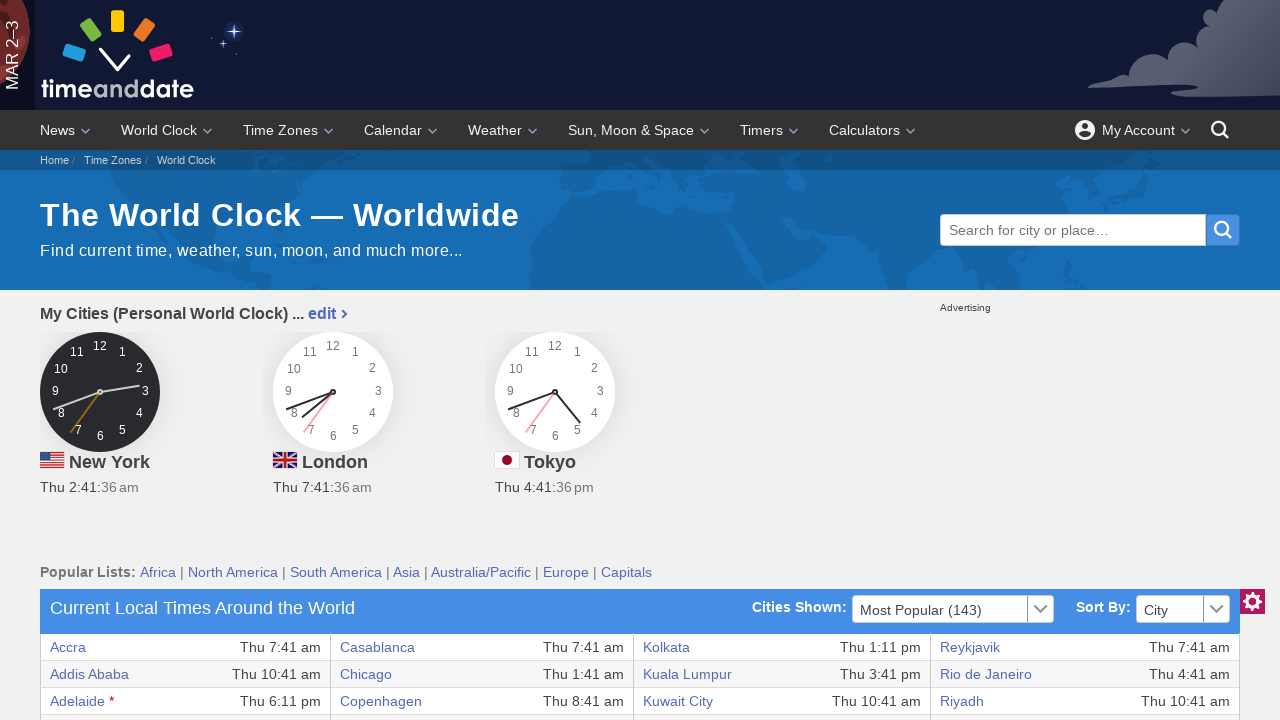

Extracted text content from table cell
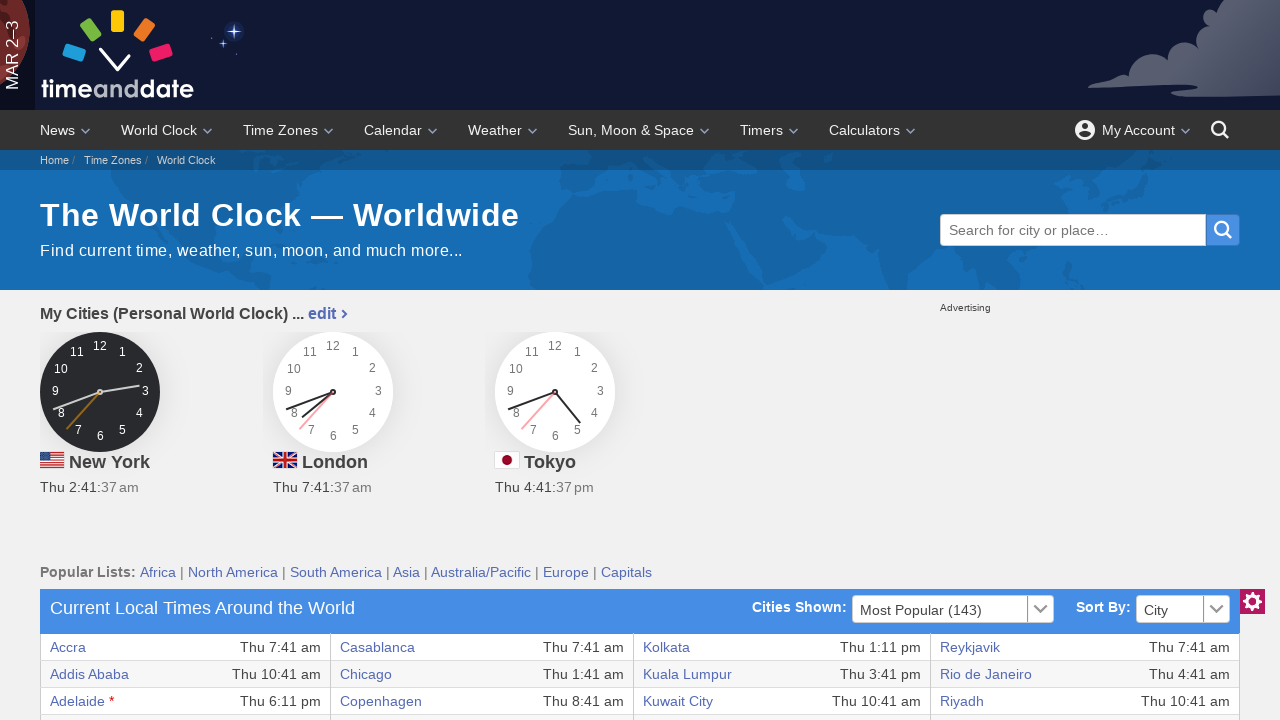

Extracted text content from table cell
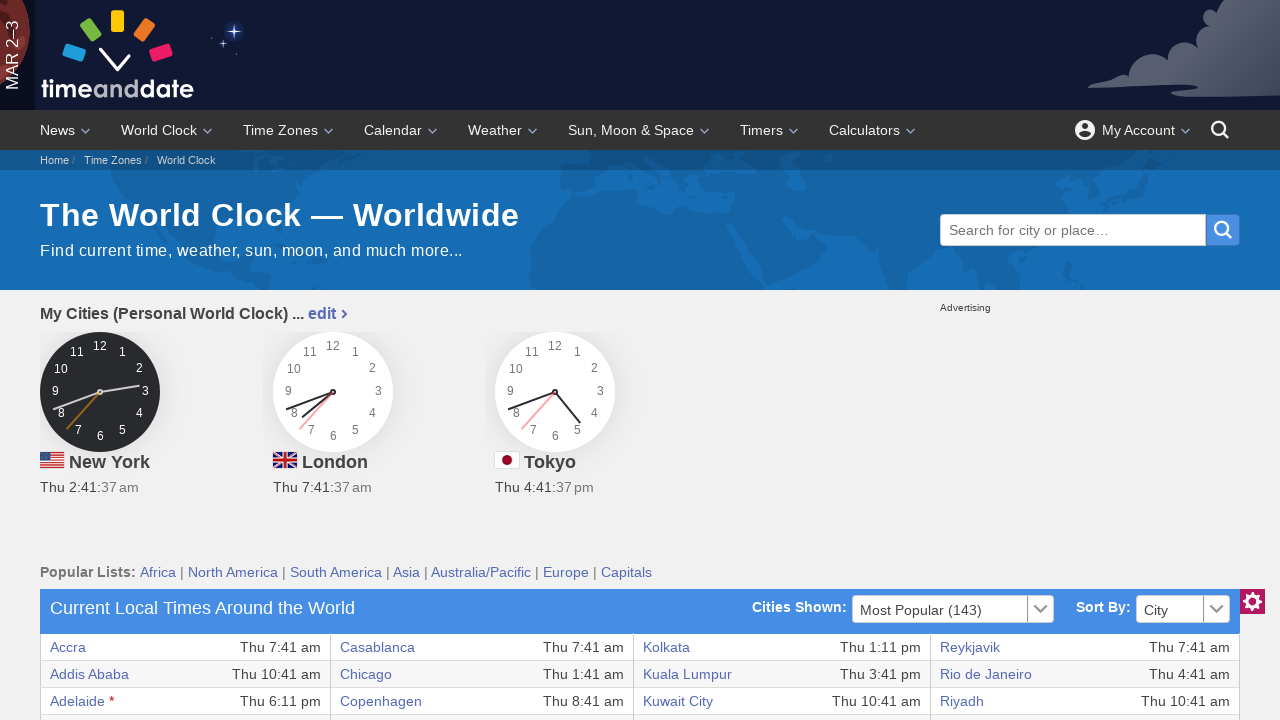

Extracted text content from table cell
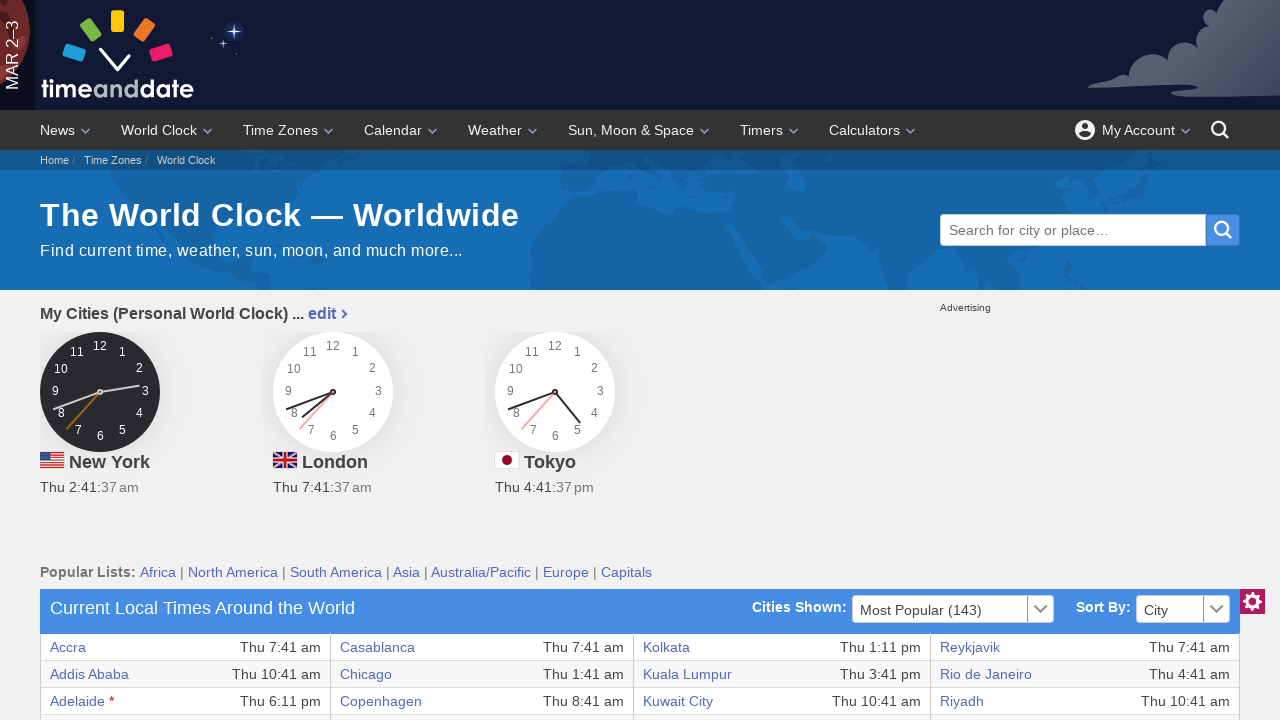

Extracted text content from table cell
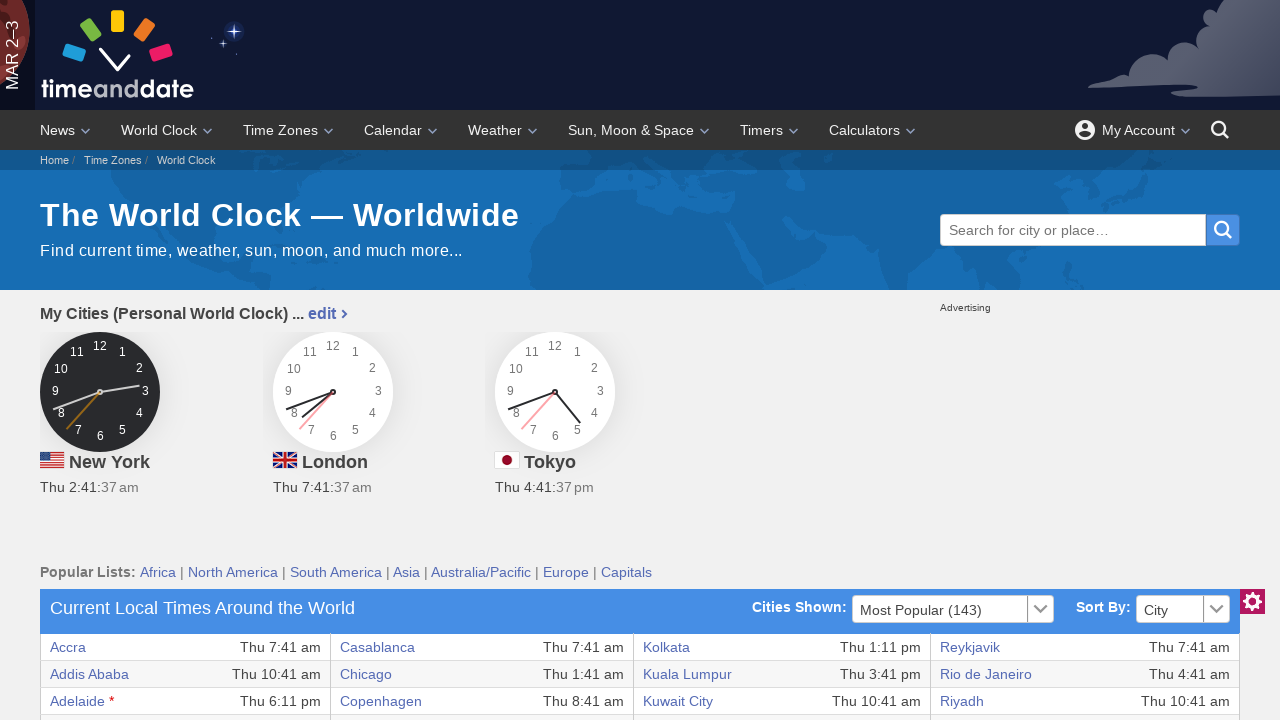

Extracted text content from table cell
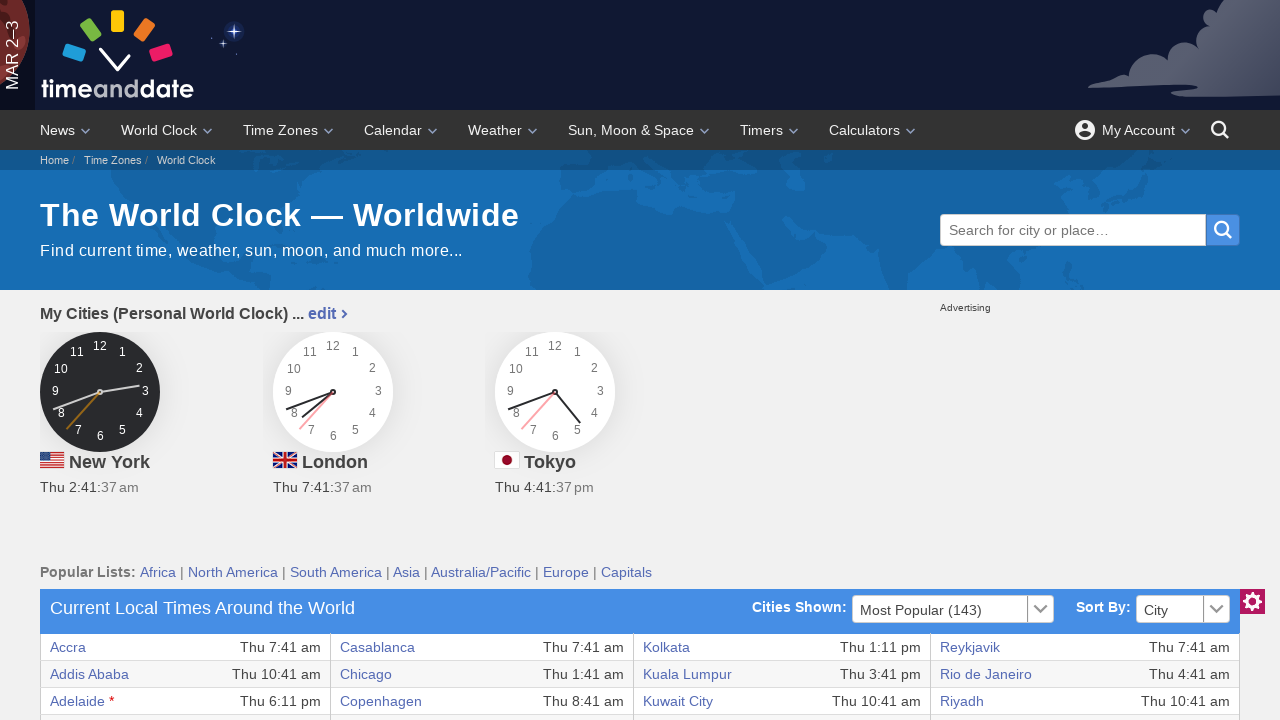

Retrieved all cells from current table row
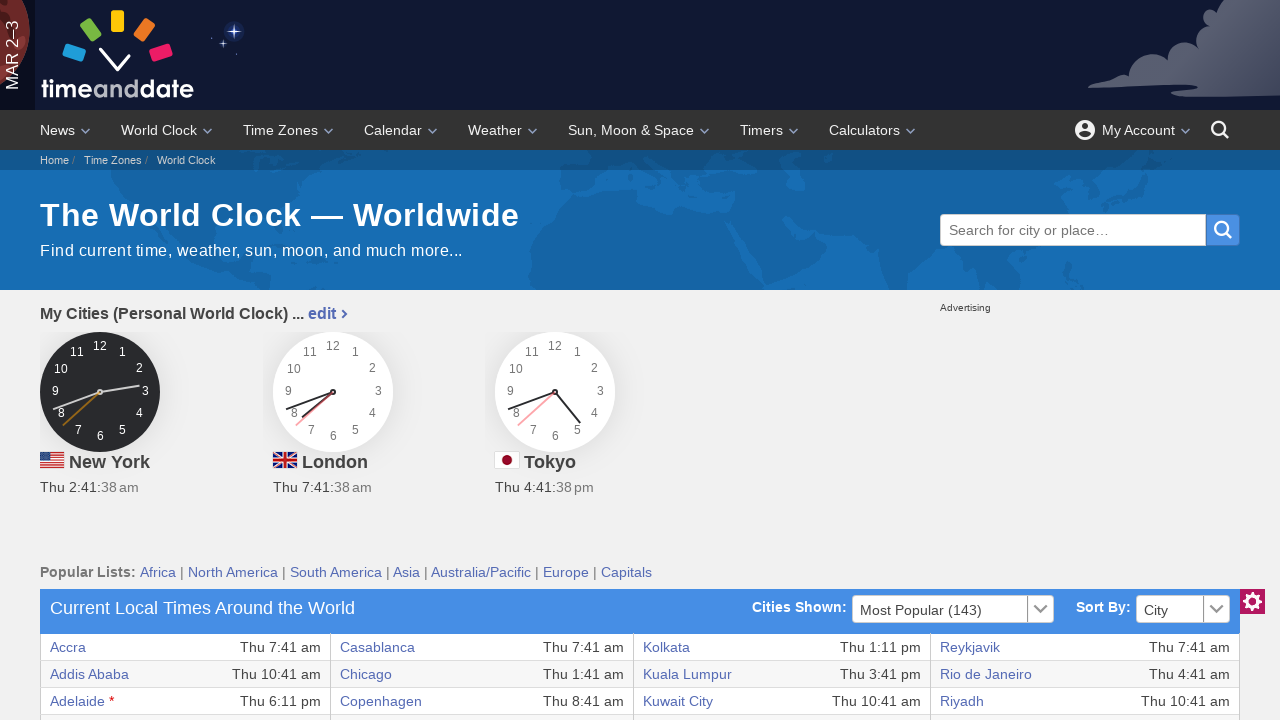

Extracted text content from table cell
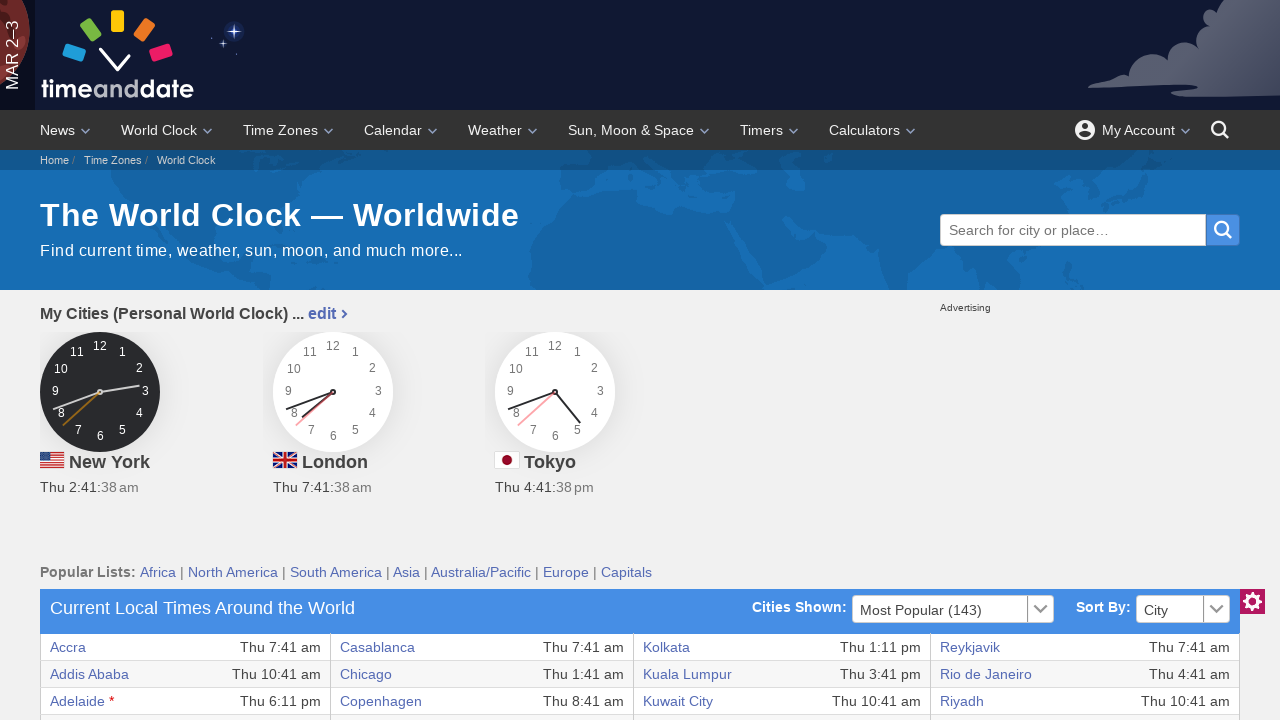

Extracted text content from table cell
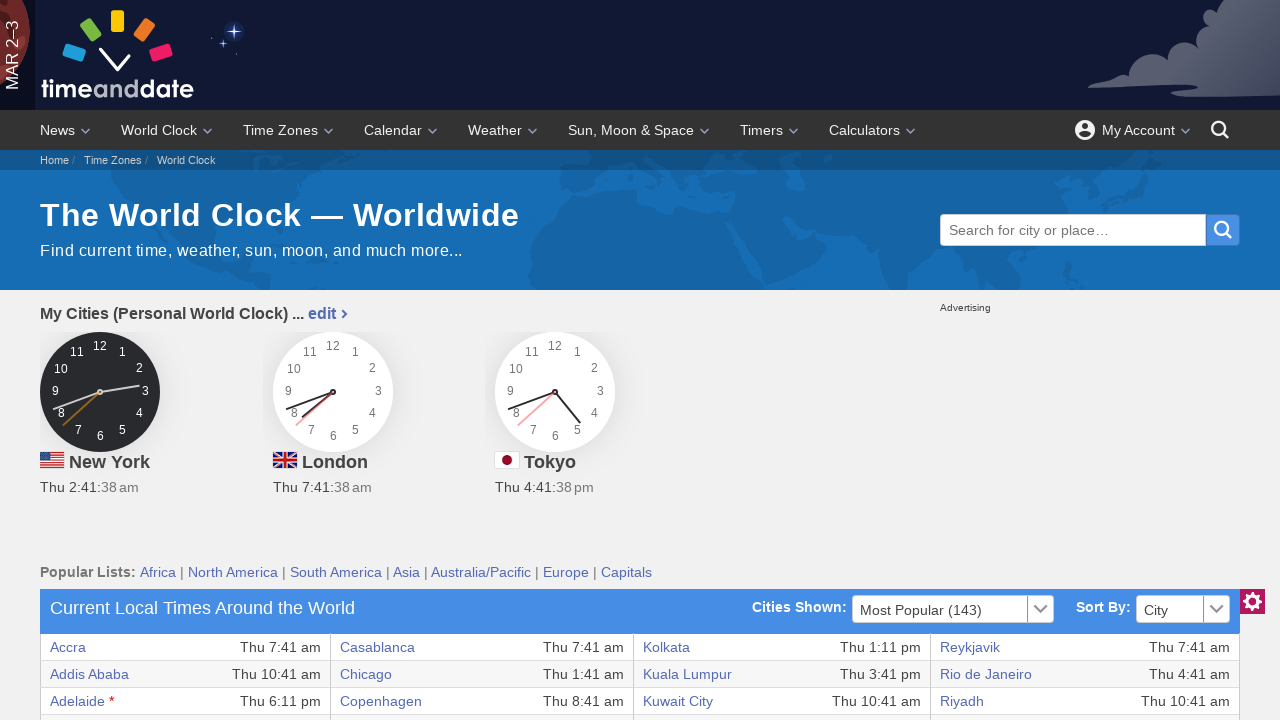

Extracted text content from table cell
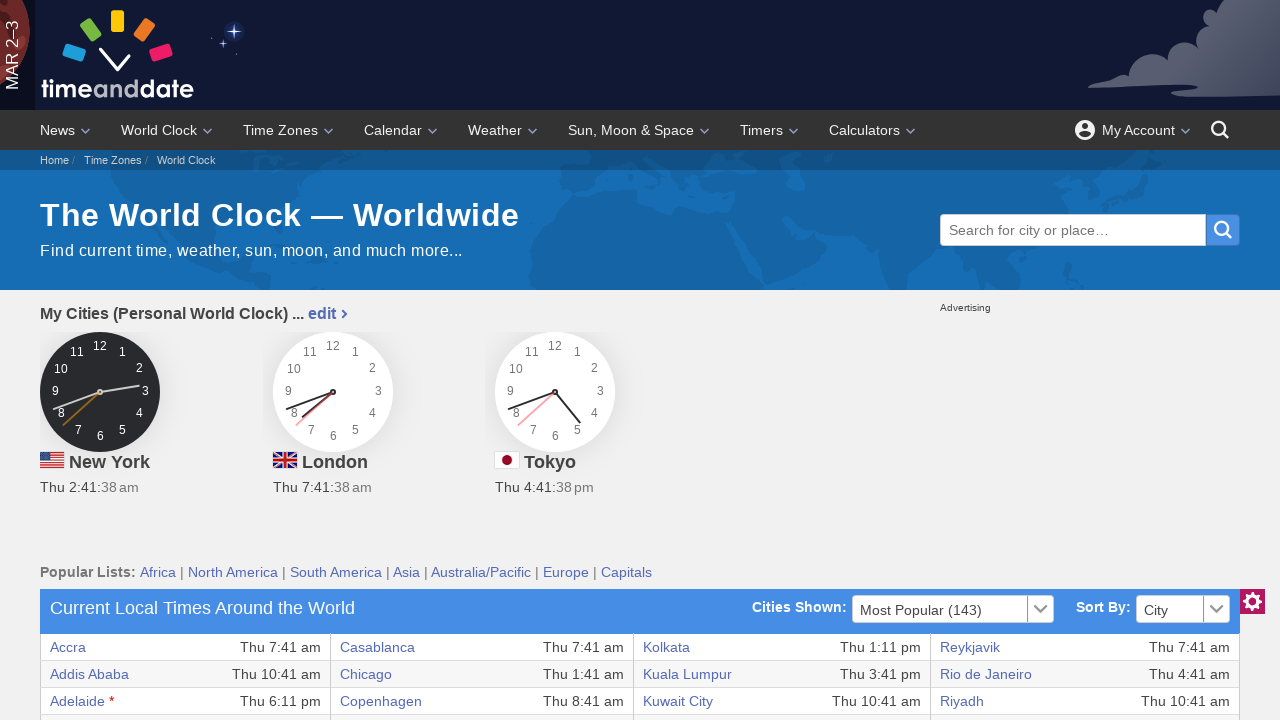

Extracted text content from table cell
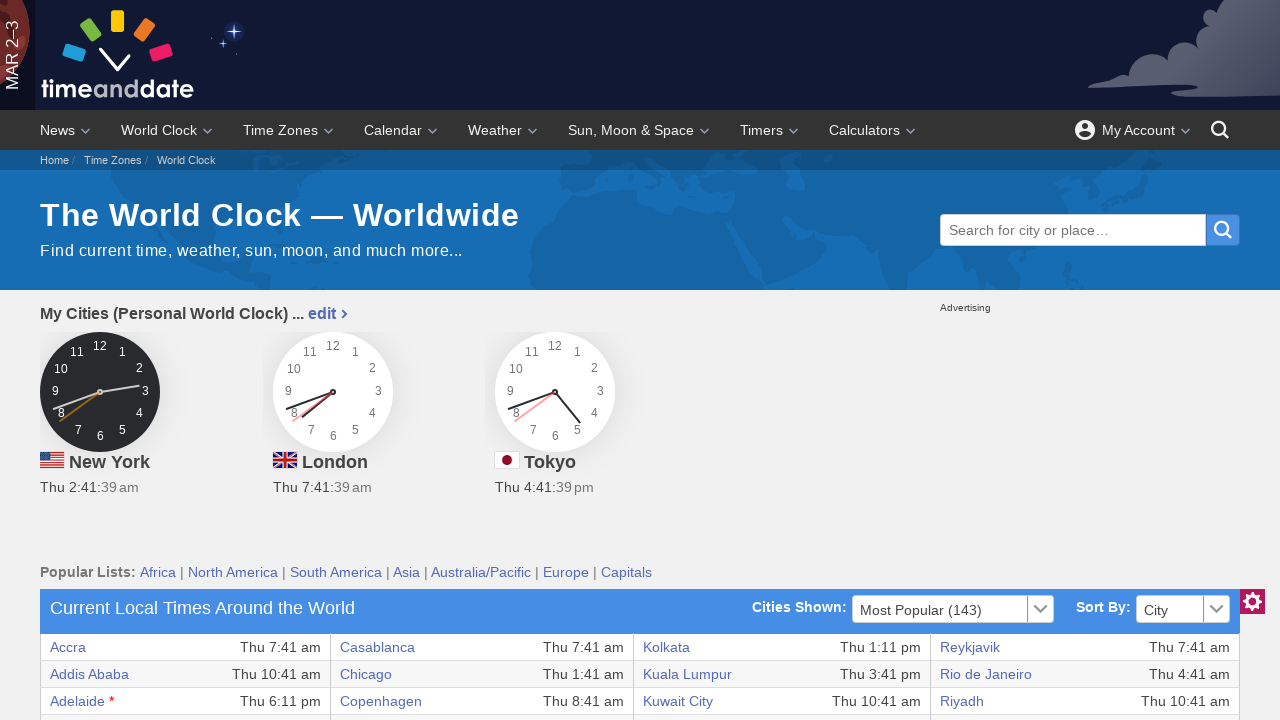

Extracted text content from table cell
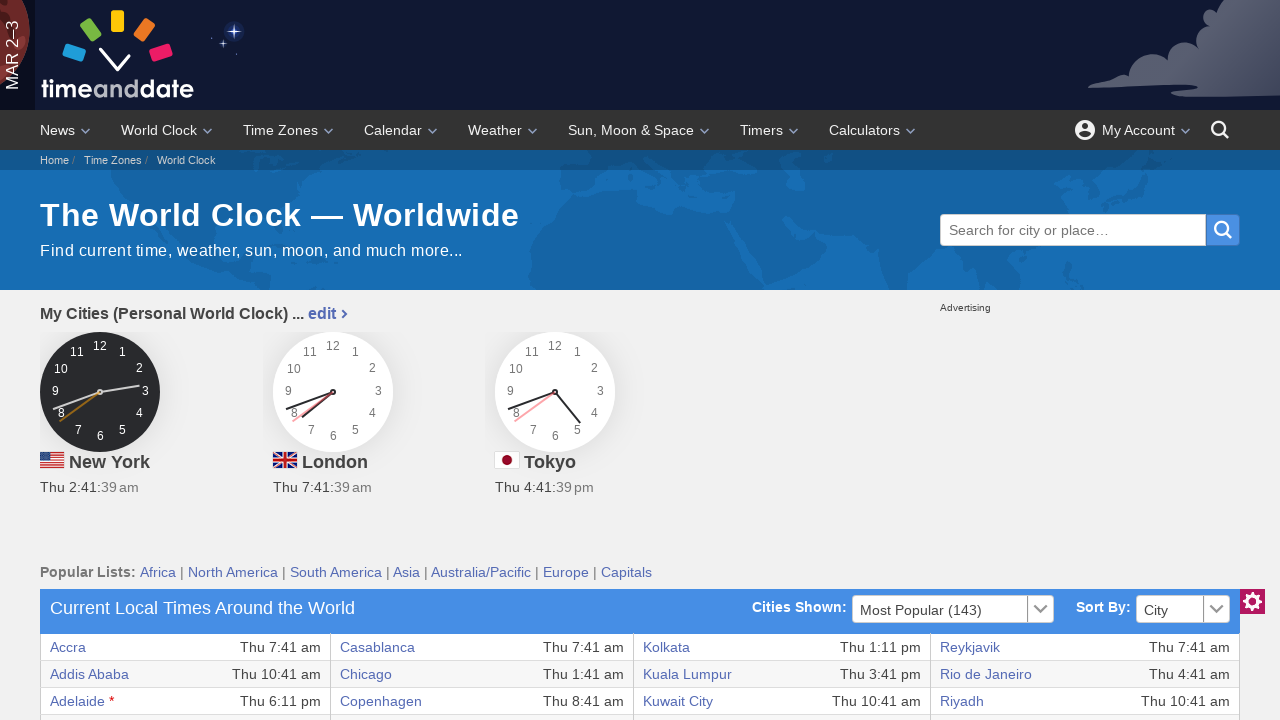

Extracted text content from table cell
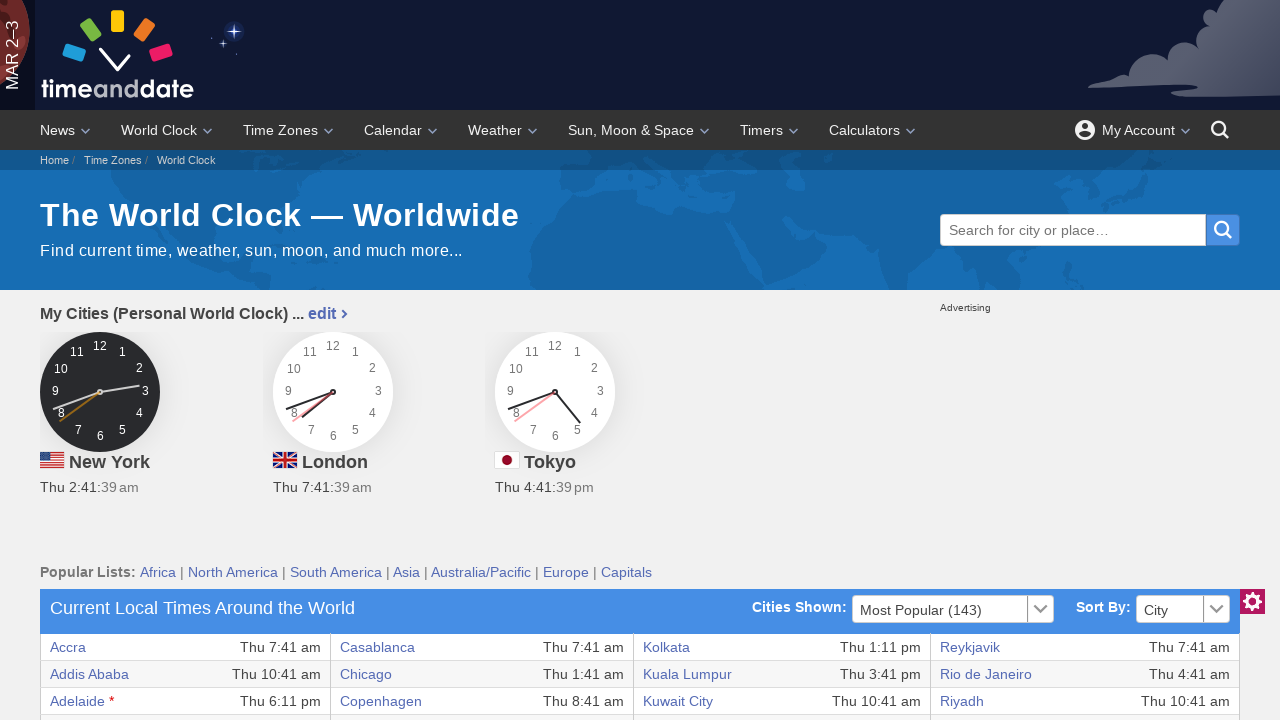

Extracted text content from table cell
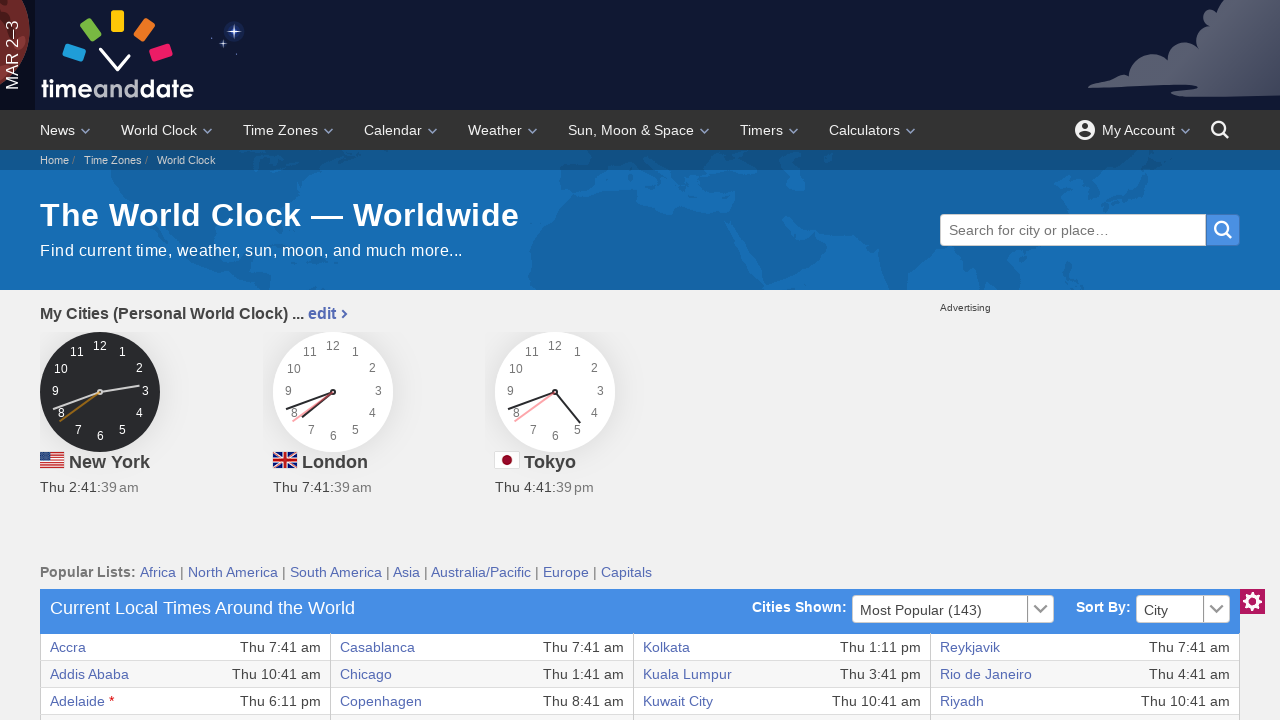

Extracted text content from table cell
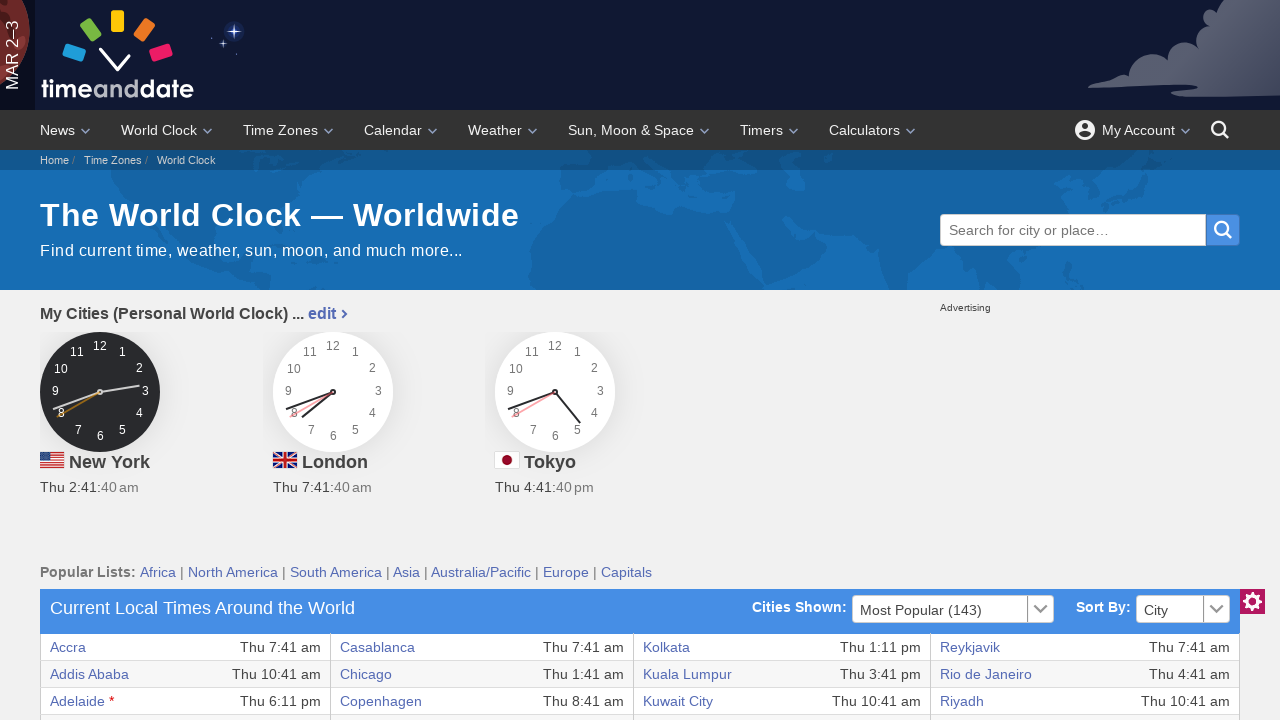

Retrieved all cells from current table row
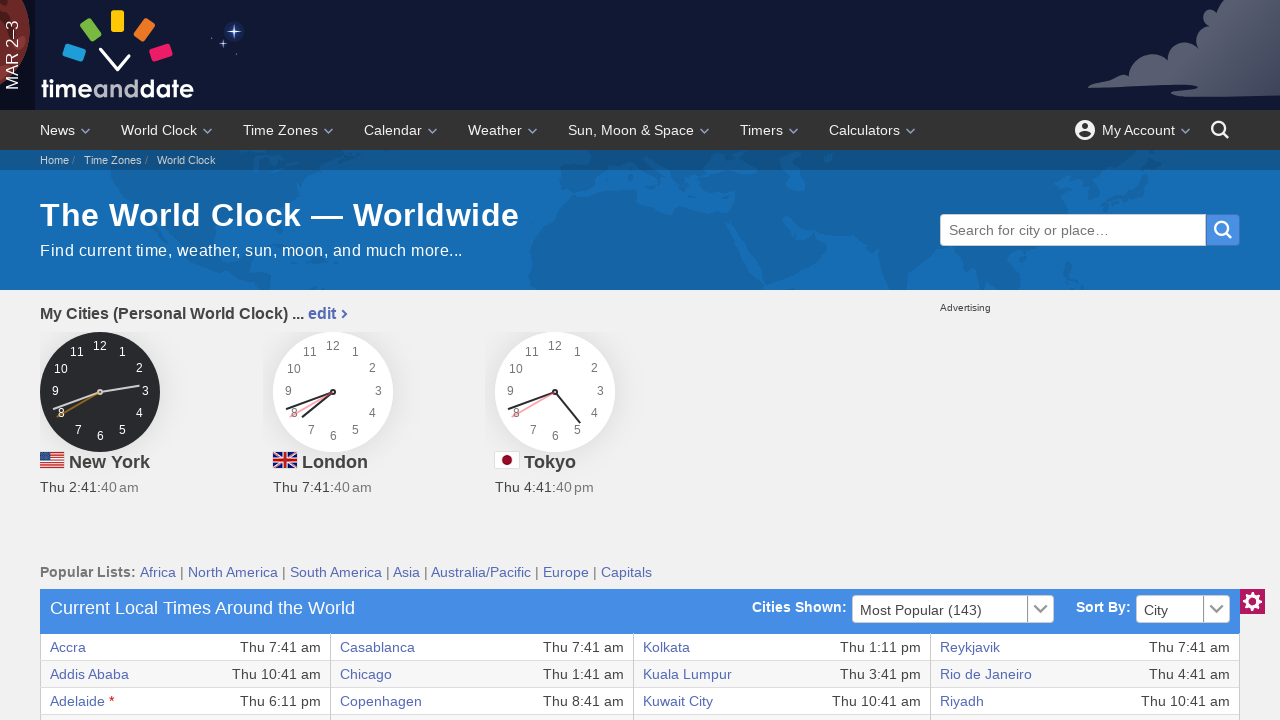

Extracted text content from table cell
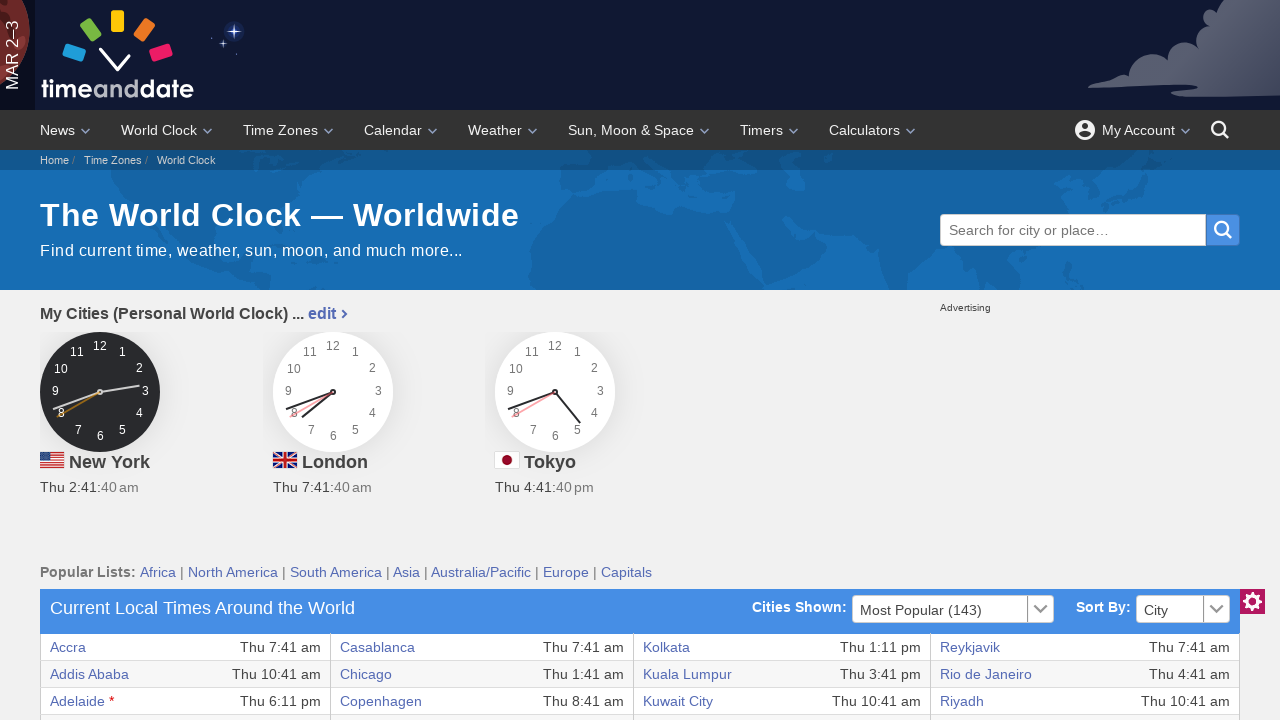

Extracted text content from table cell
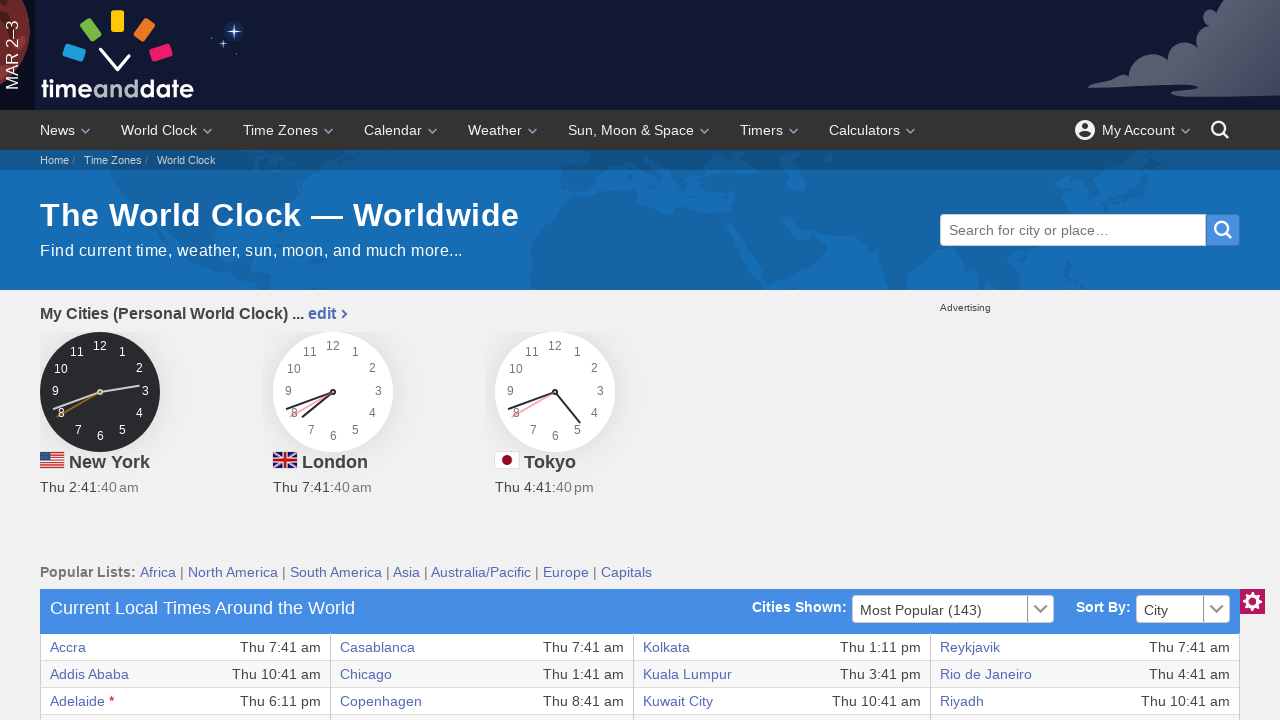

Extracted text content from table cell
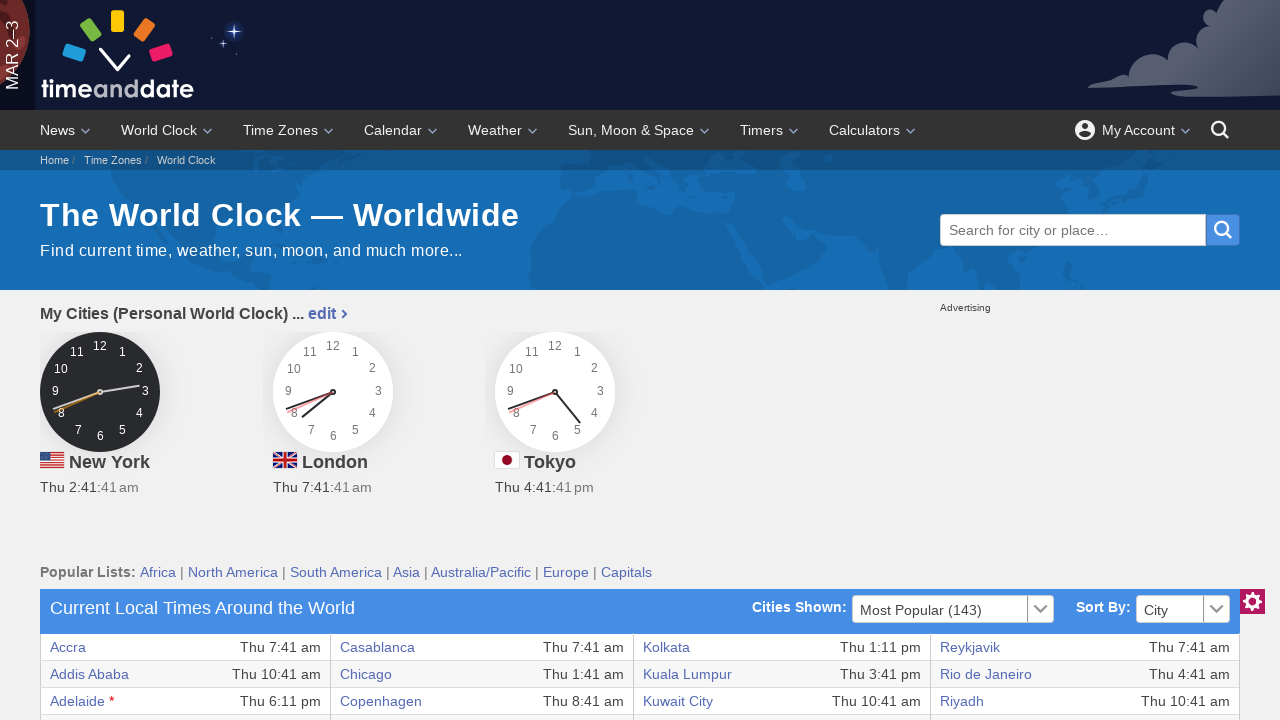

Extracted text content from table cell
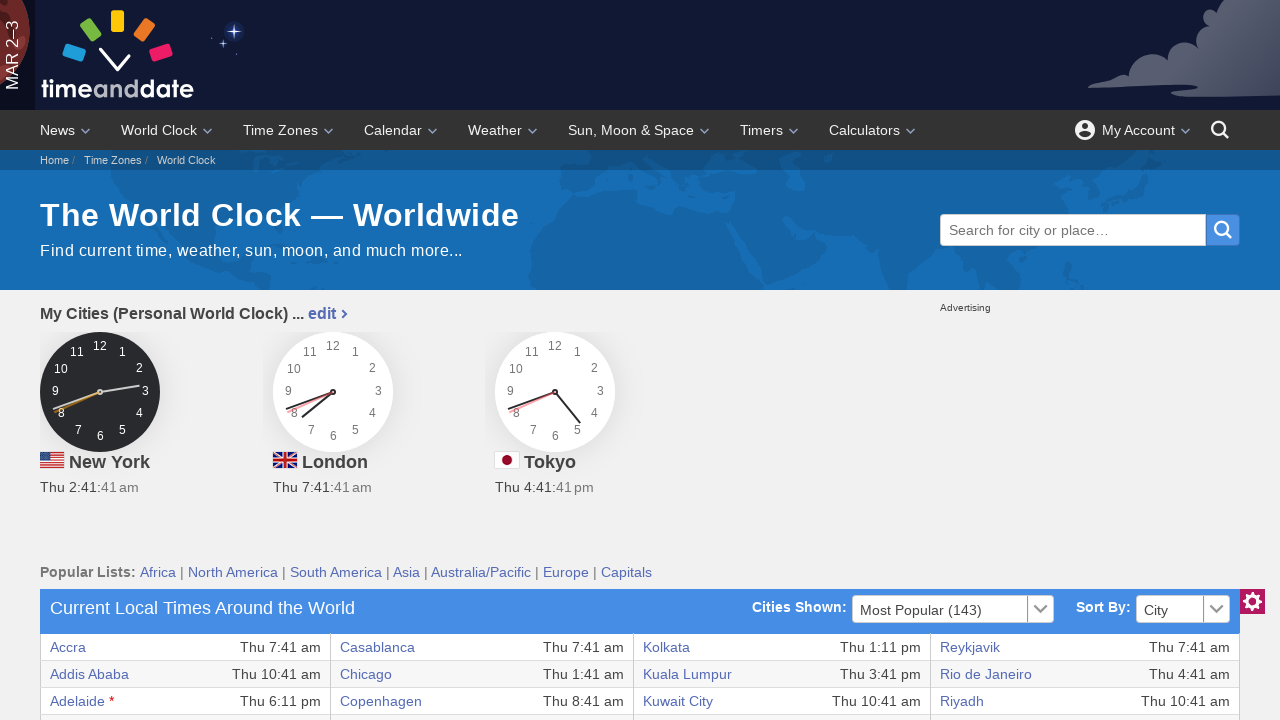

Extracted text content from table cell
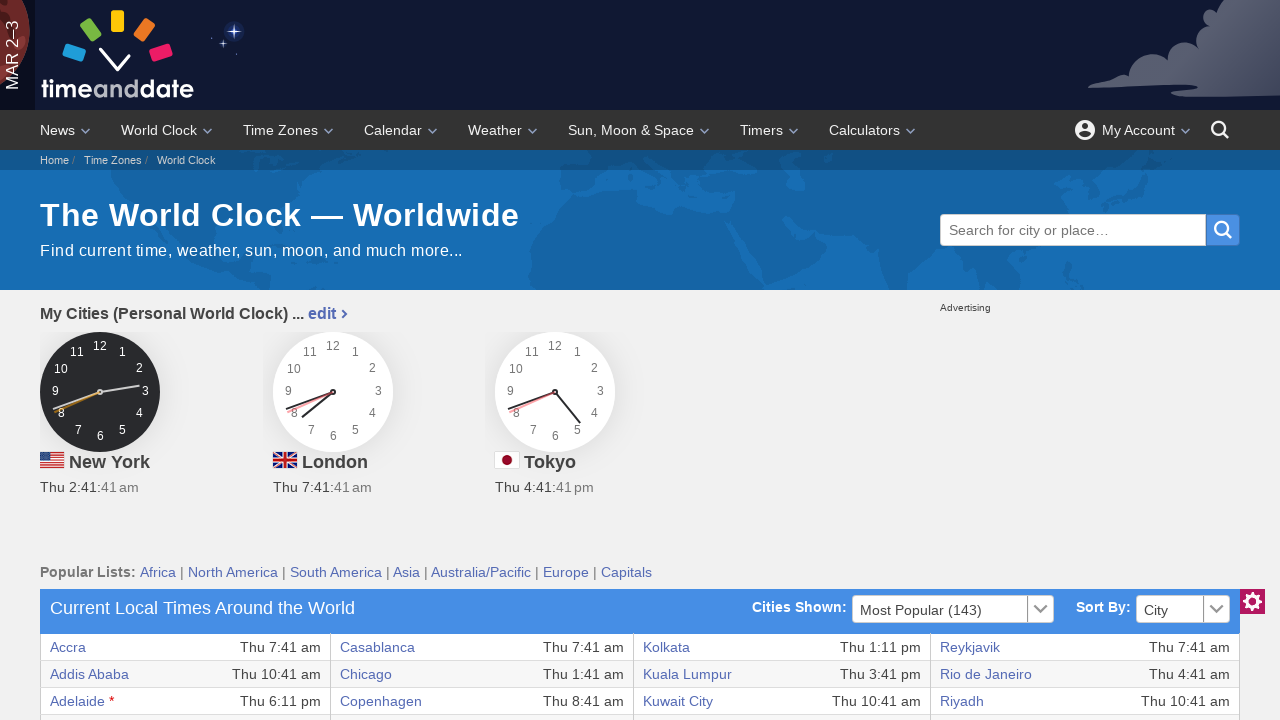

Extracted text content from table cell
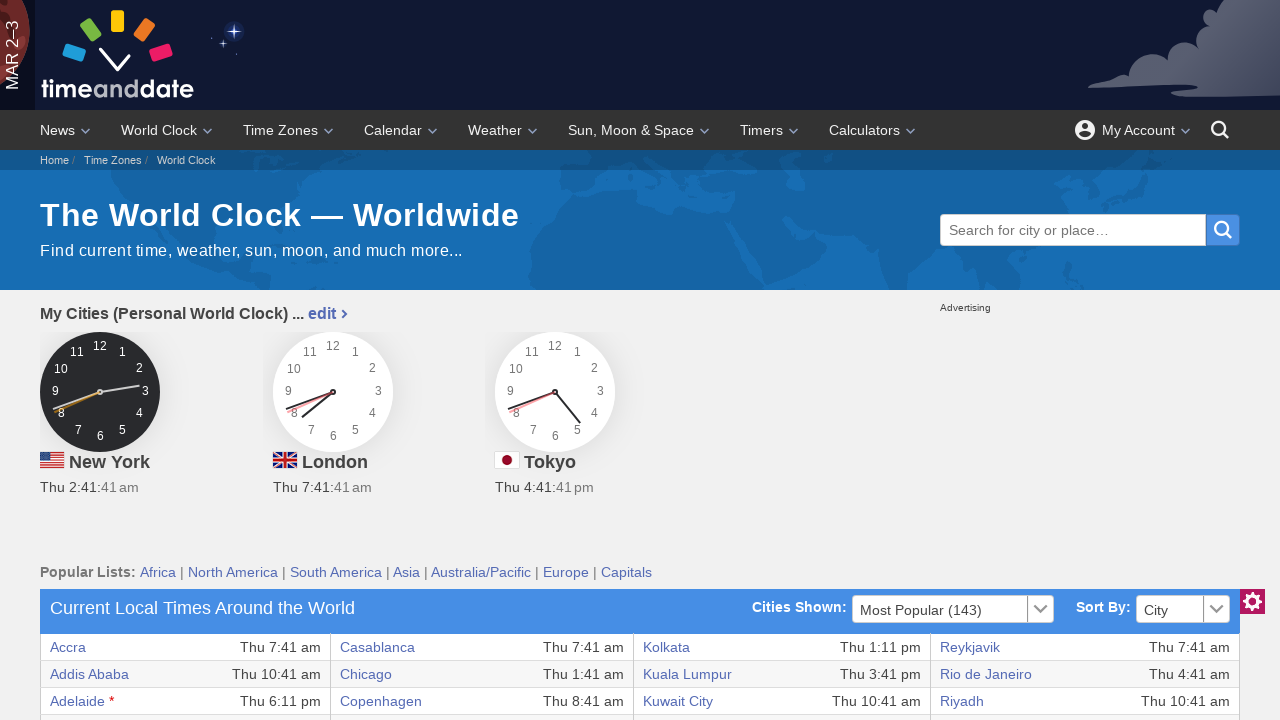

Extracted text content from table cell
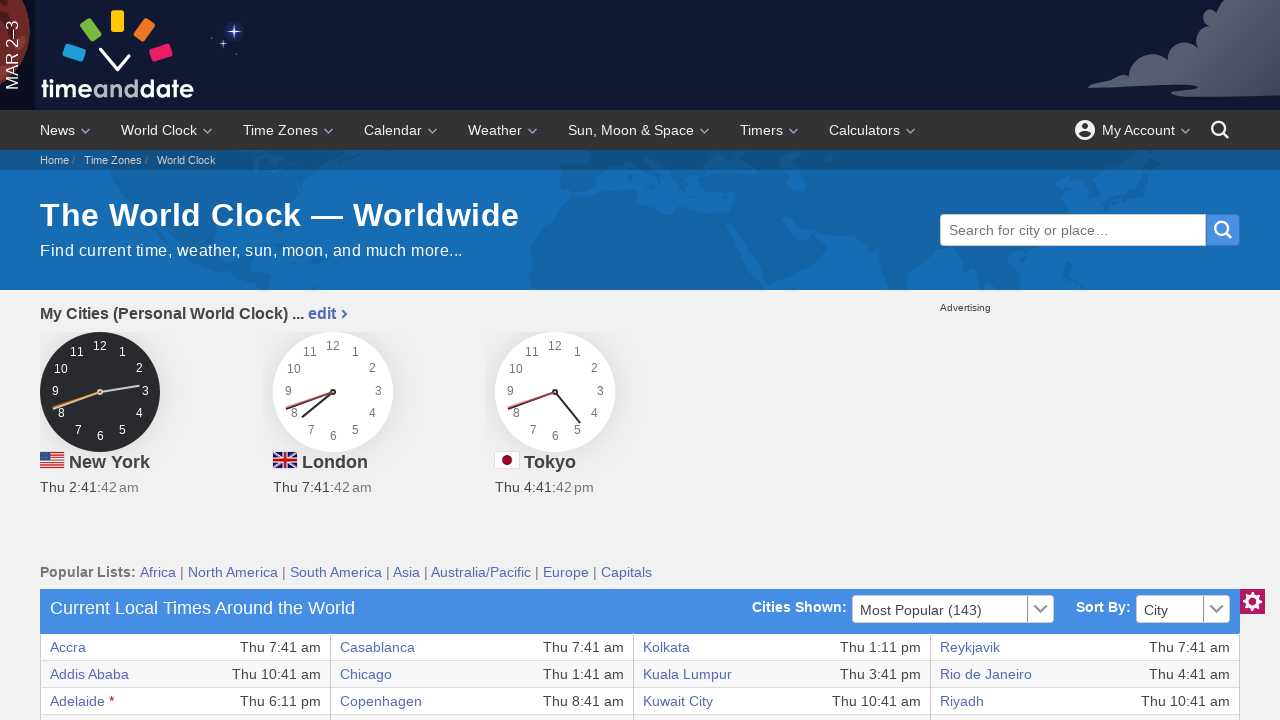

Extracted text content from table cell
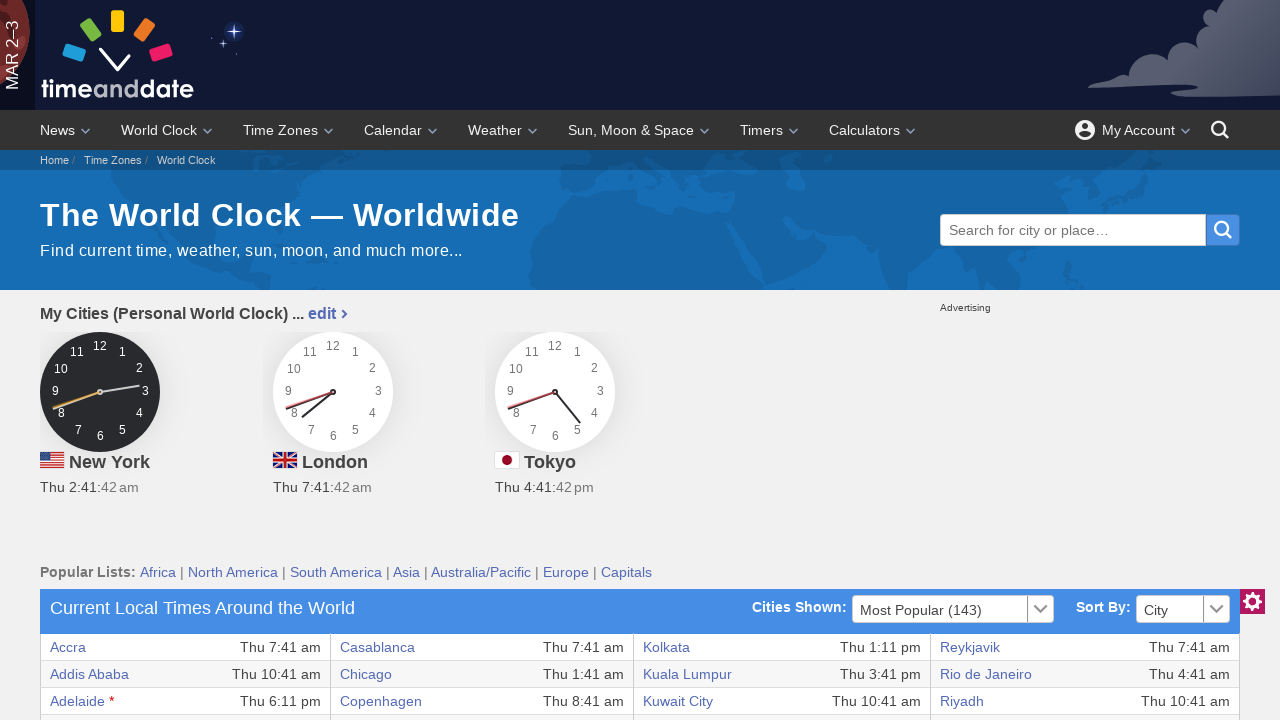

Retrieved all cells from current table row
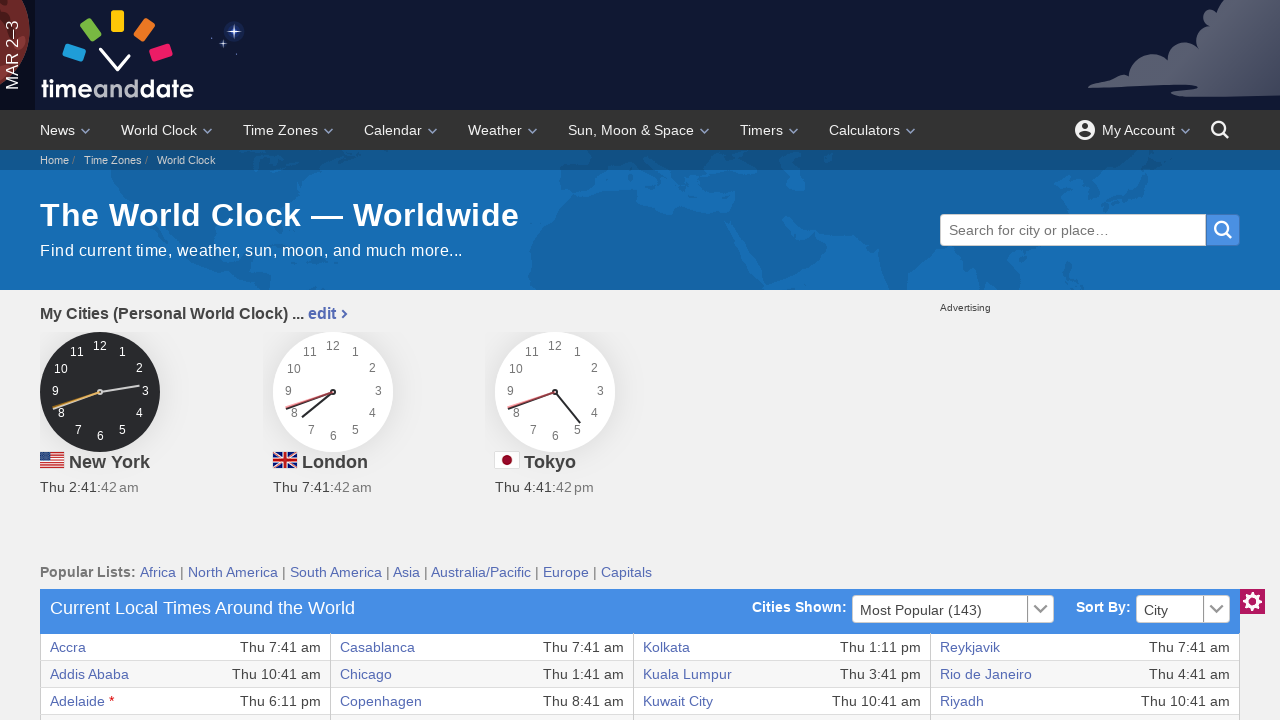

Extracted text content from table cell
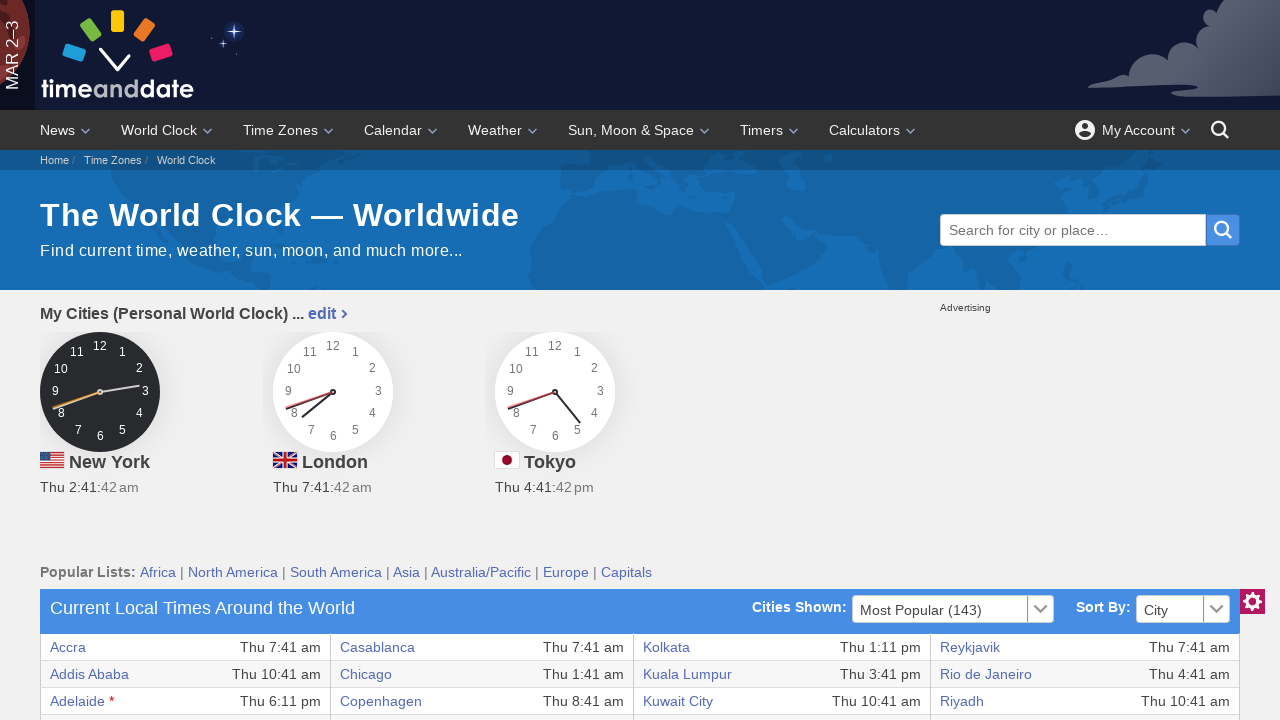

Extracted text content from table cell
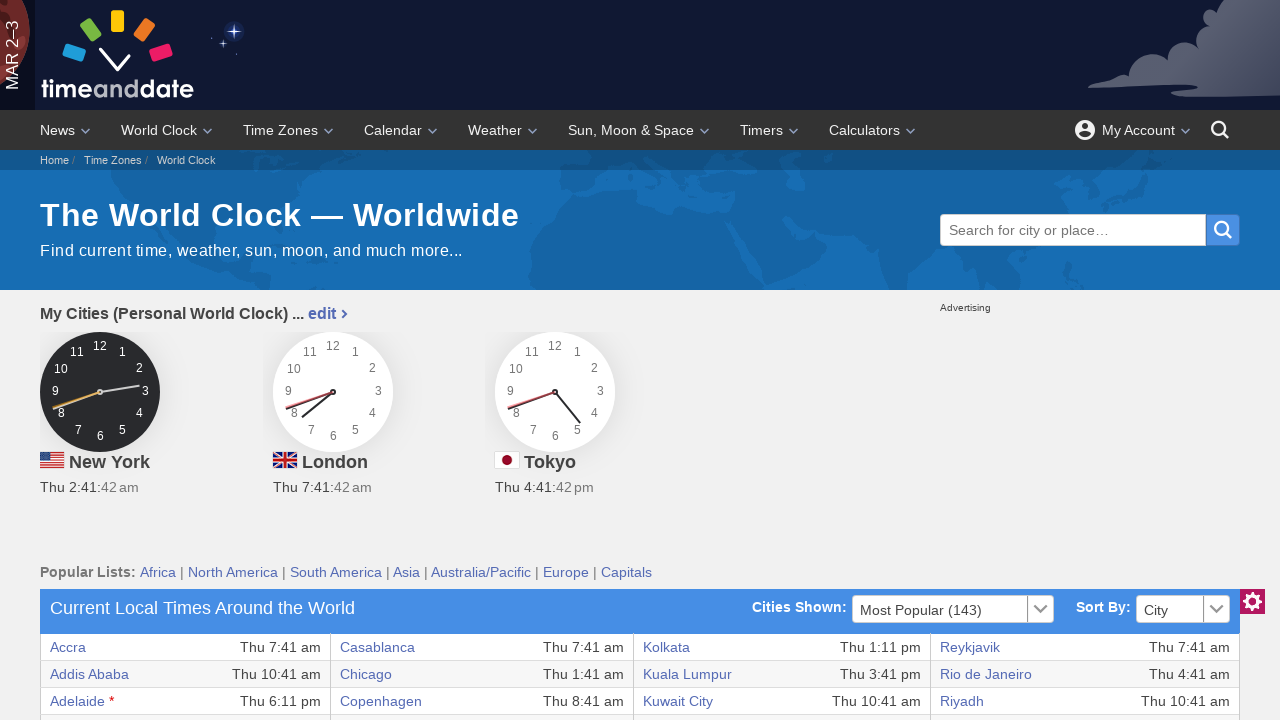

Extracted text content from table cell
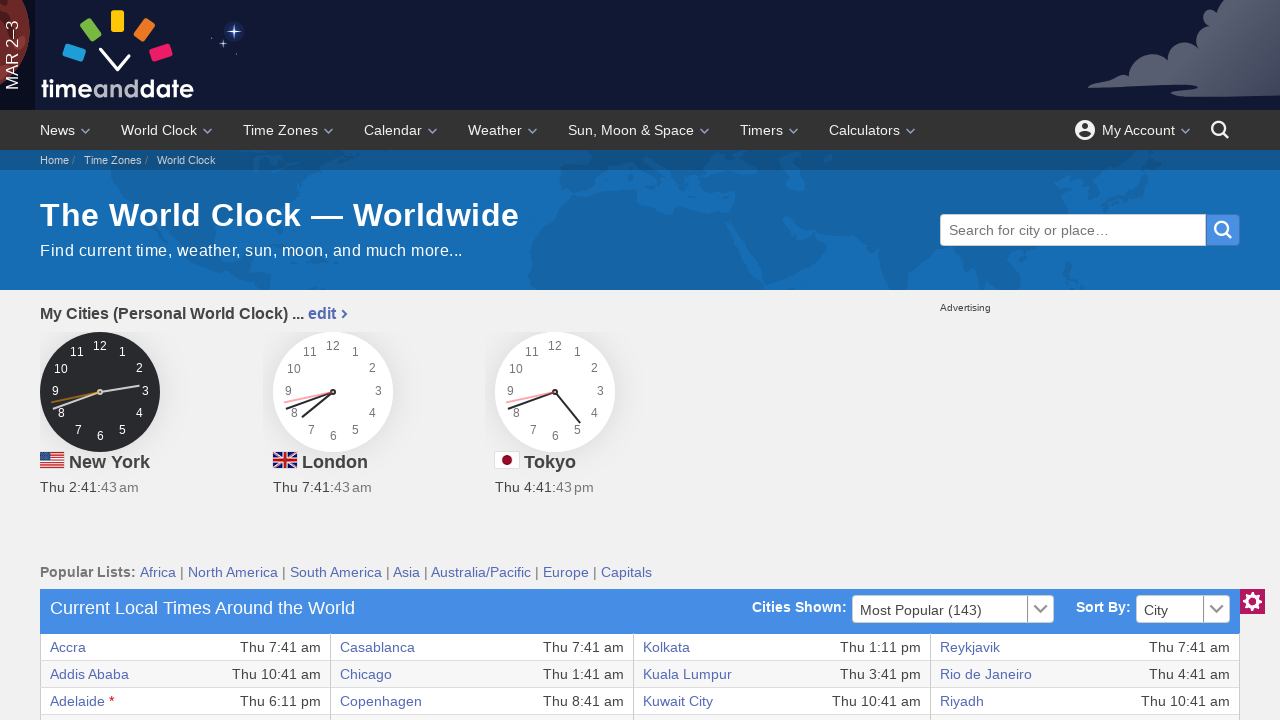

Extracted text content from table cell
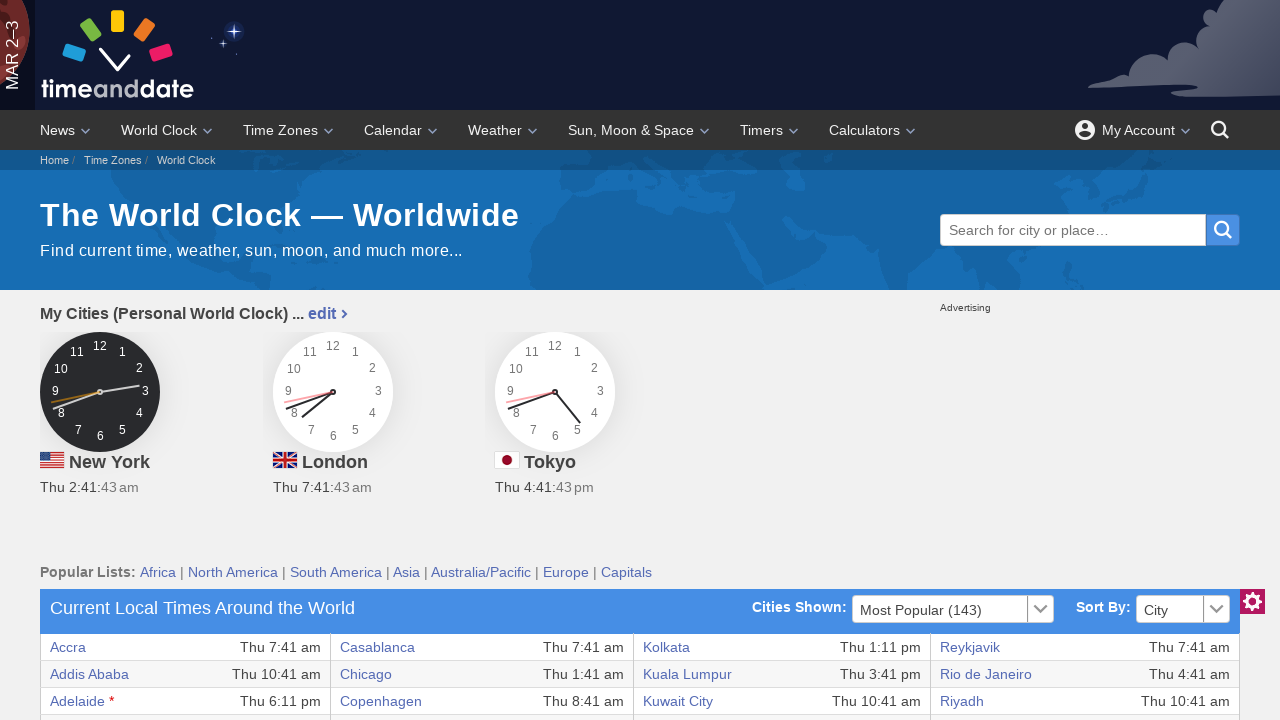

Extracted text content from table cell
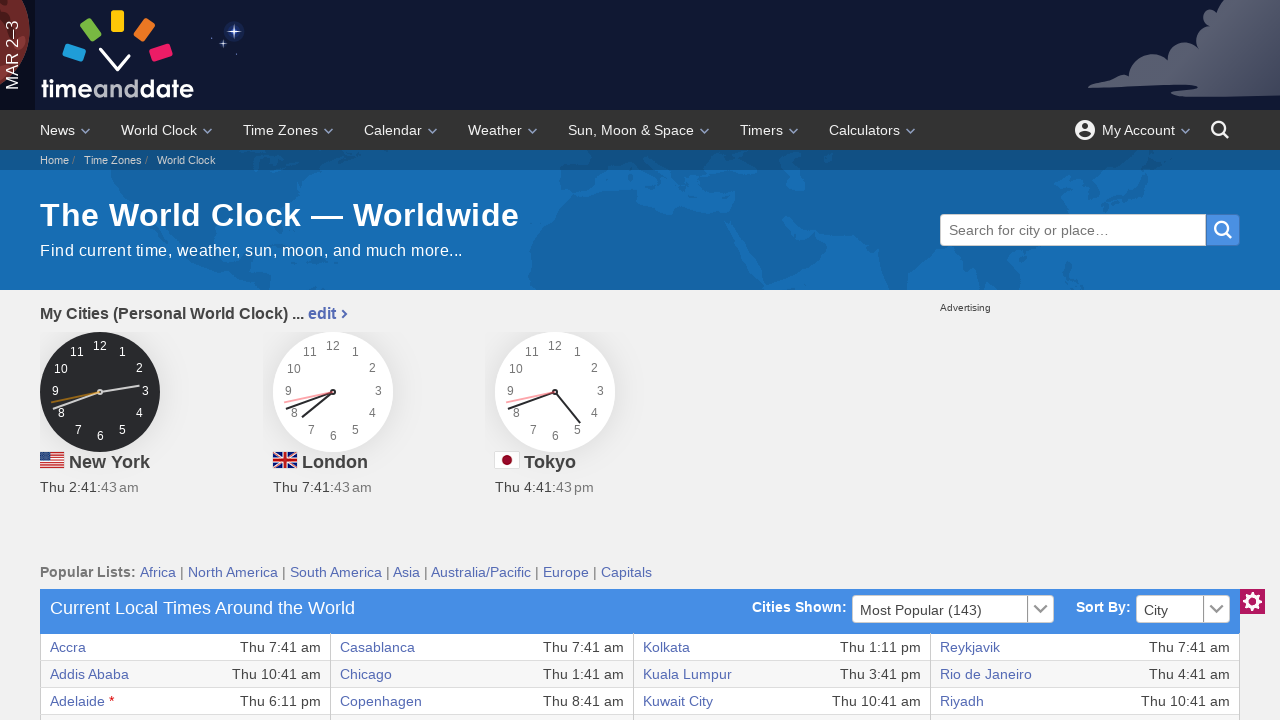

Extracted text content from table cell
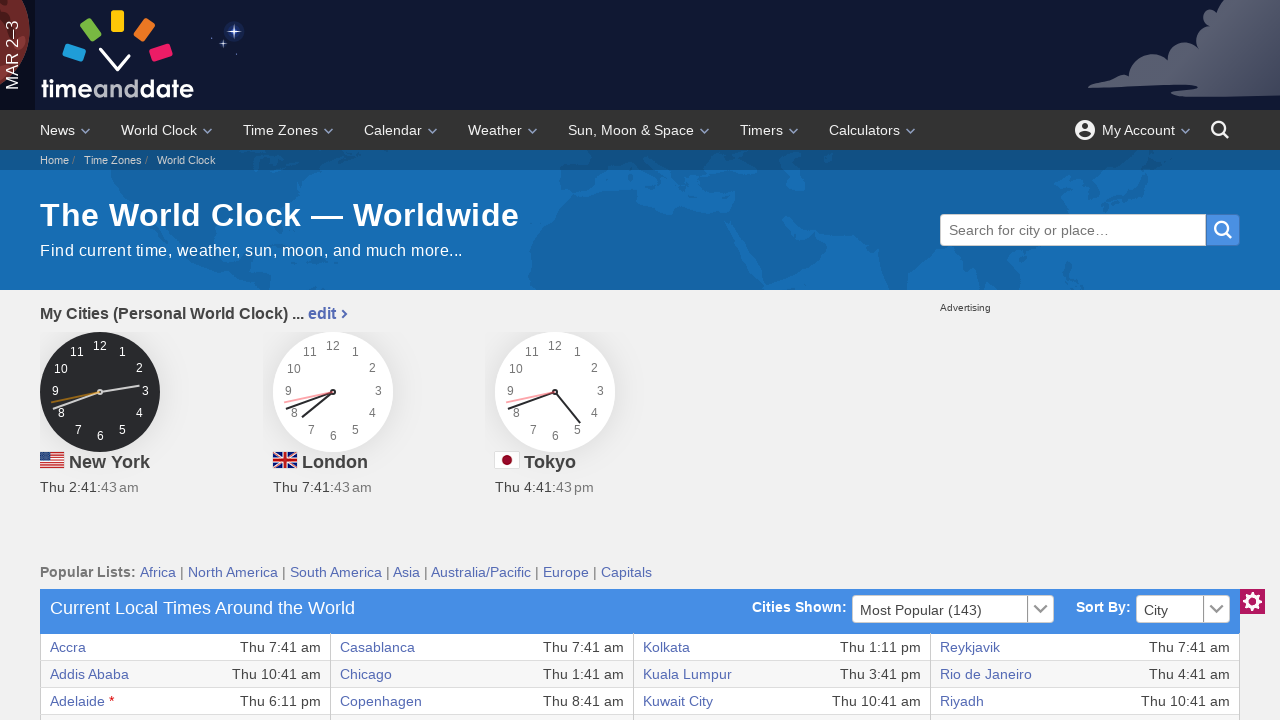

Extracted text content from table cell
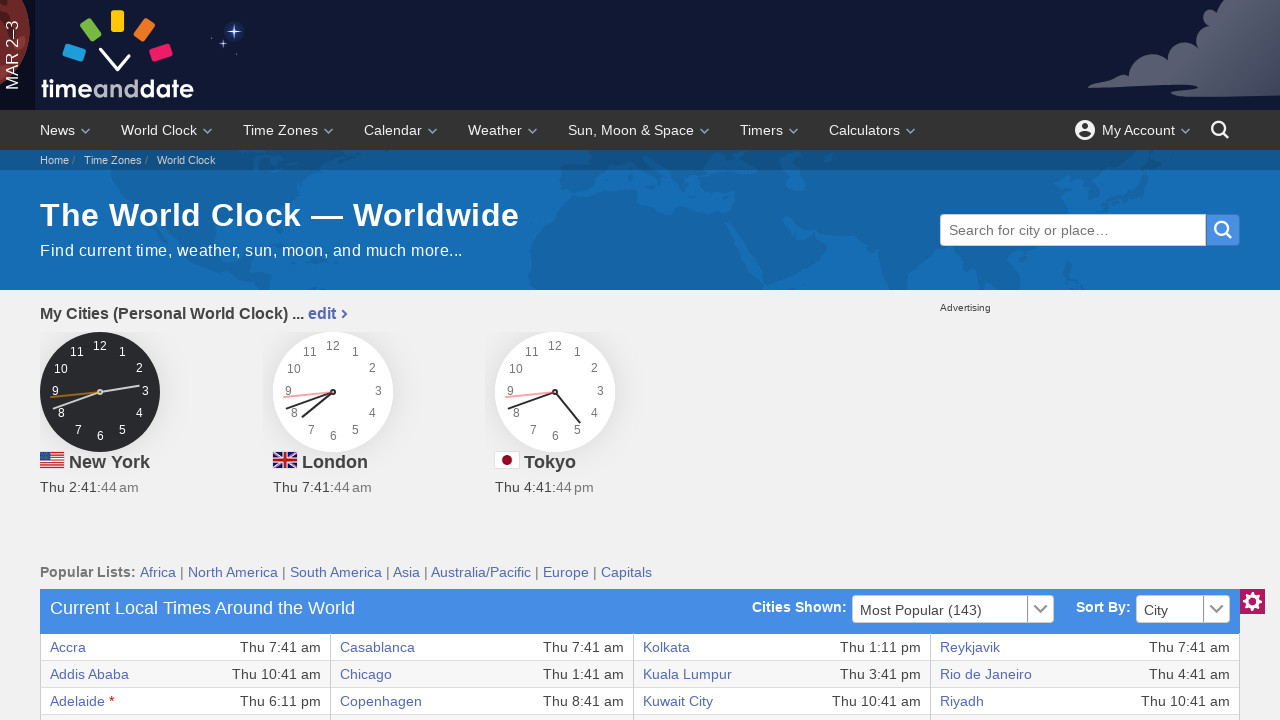

Extracted text content from table cell
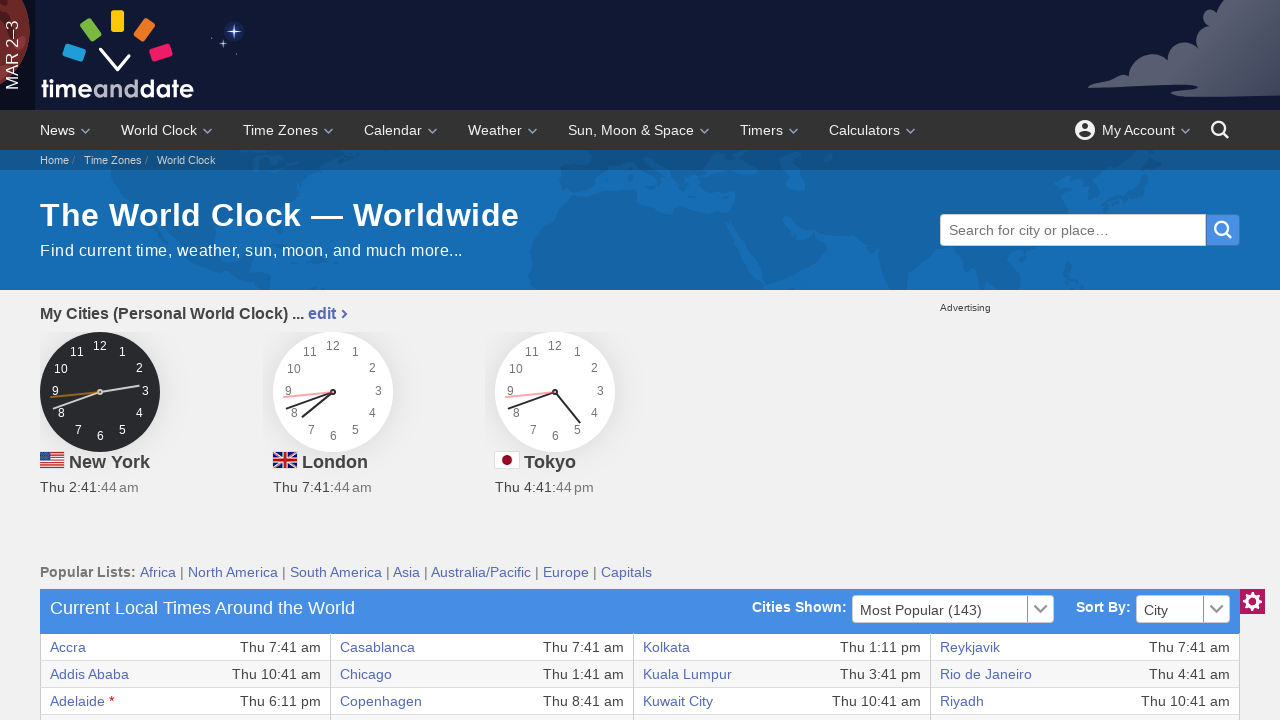

Retrieved all cells from current table row
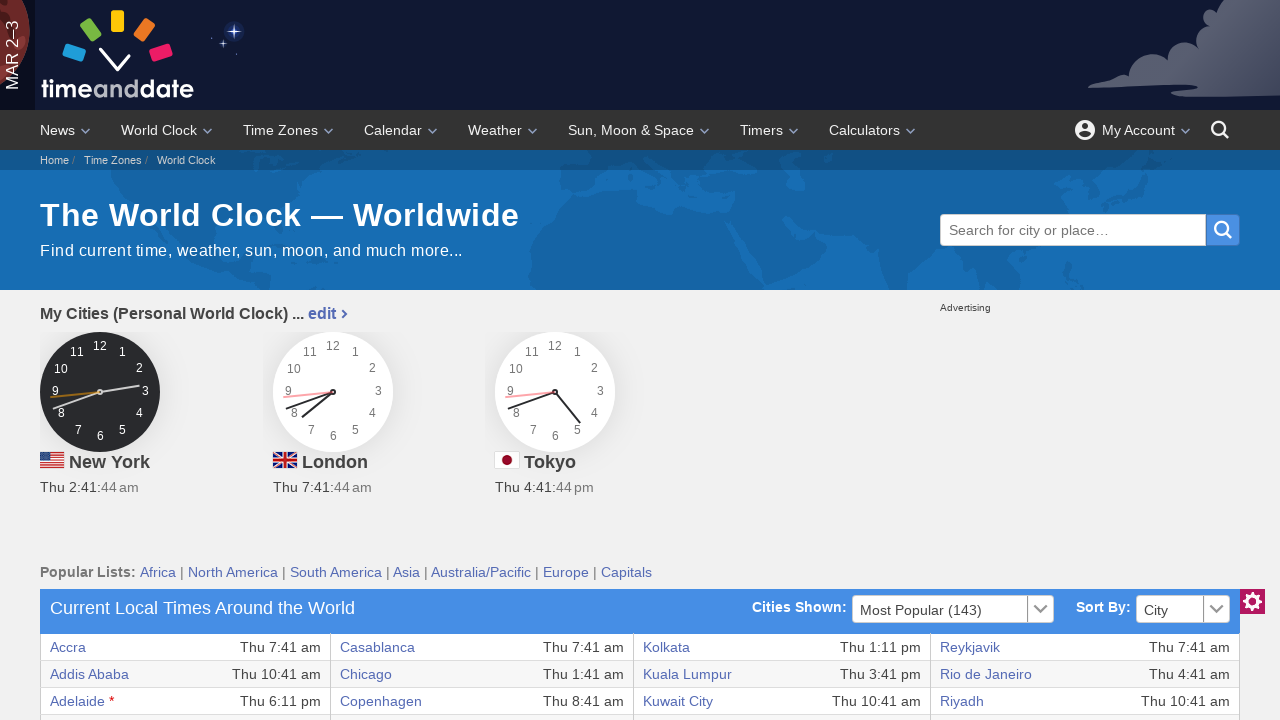

Extracted text content from table cell
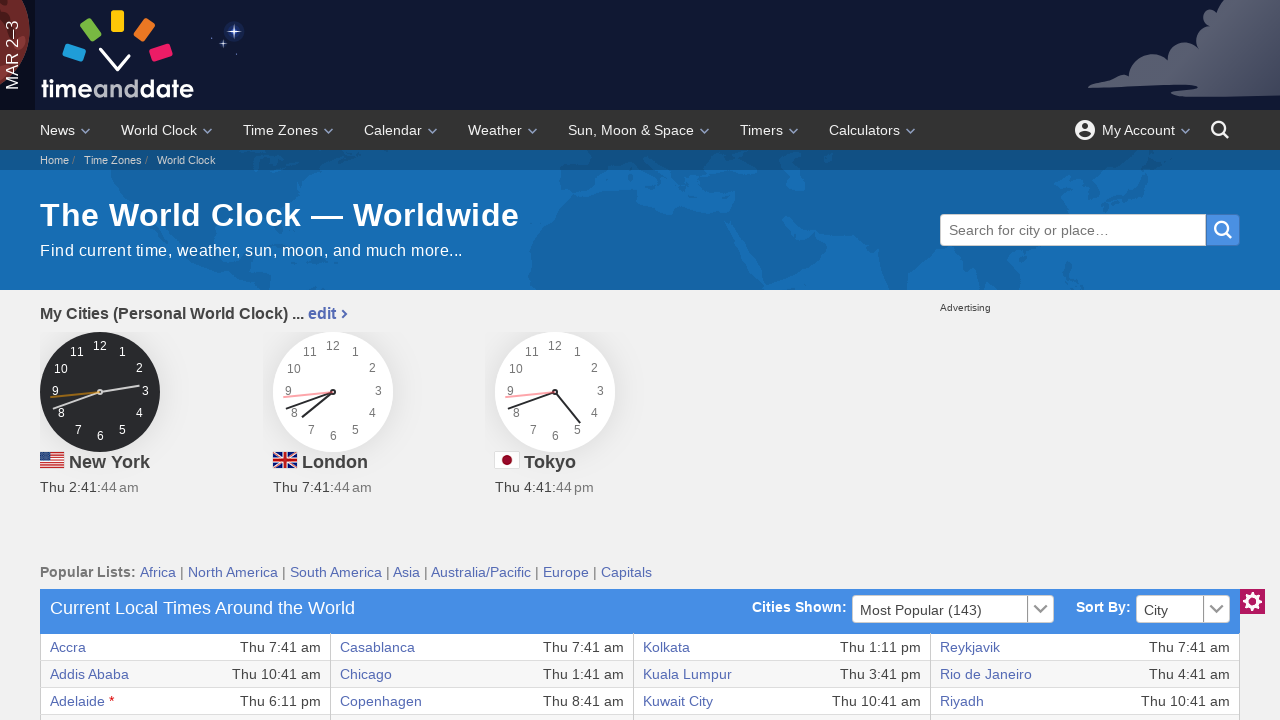

Extracted text content from table cell
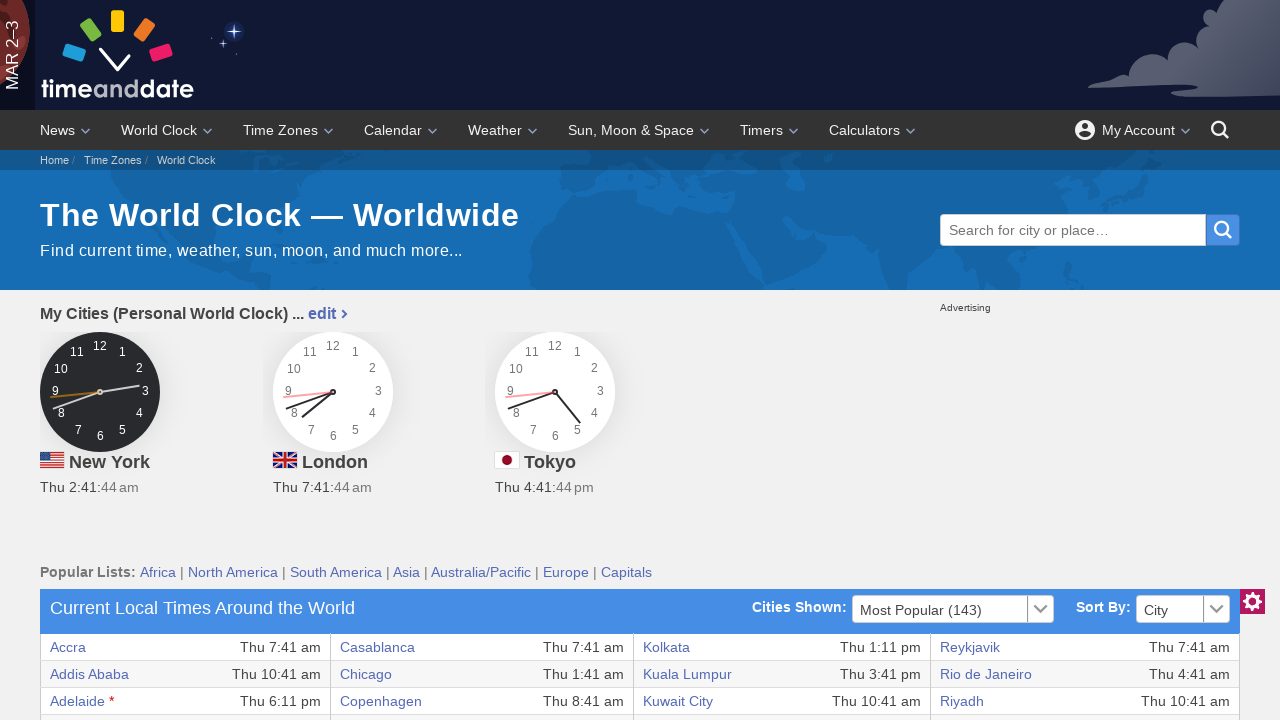

Extracted text content from table cell
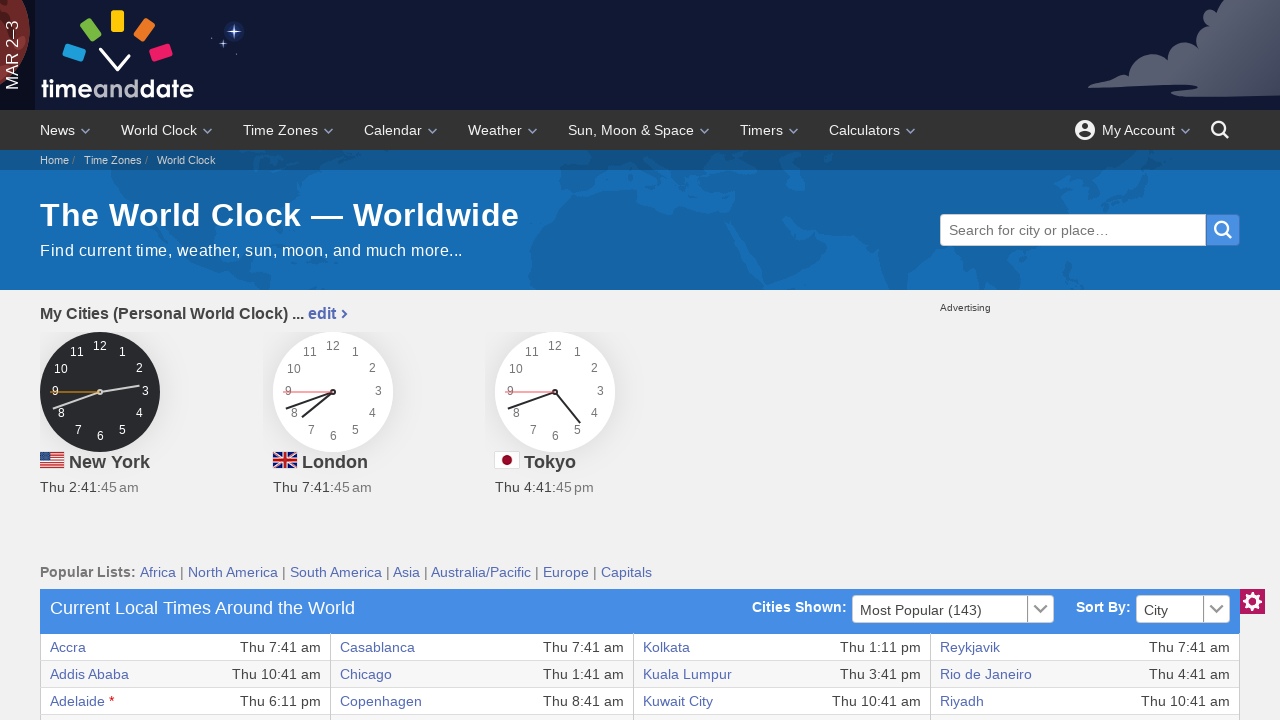

Extracted text content from table cell
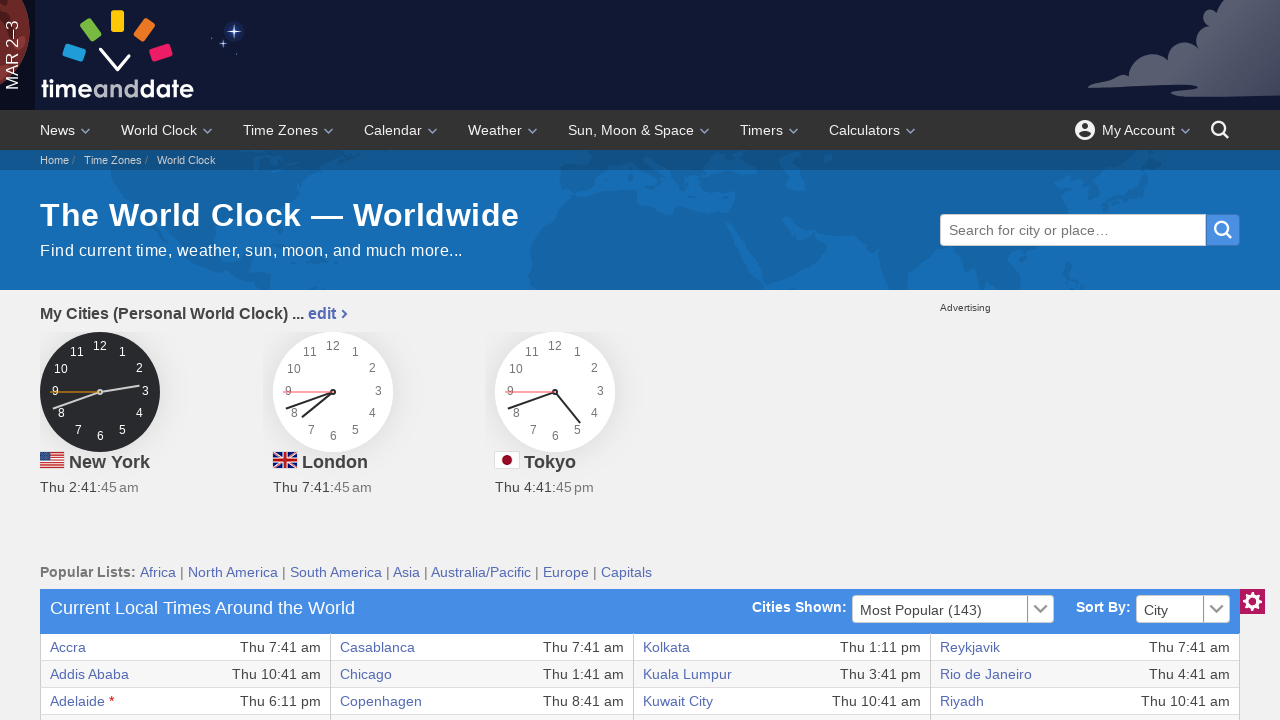

Extracted text content from table cell
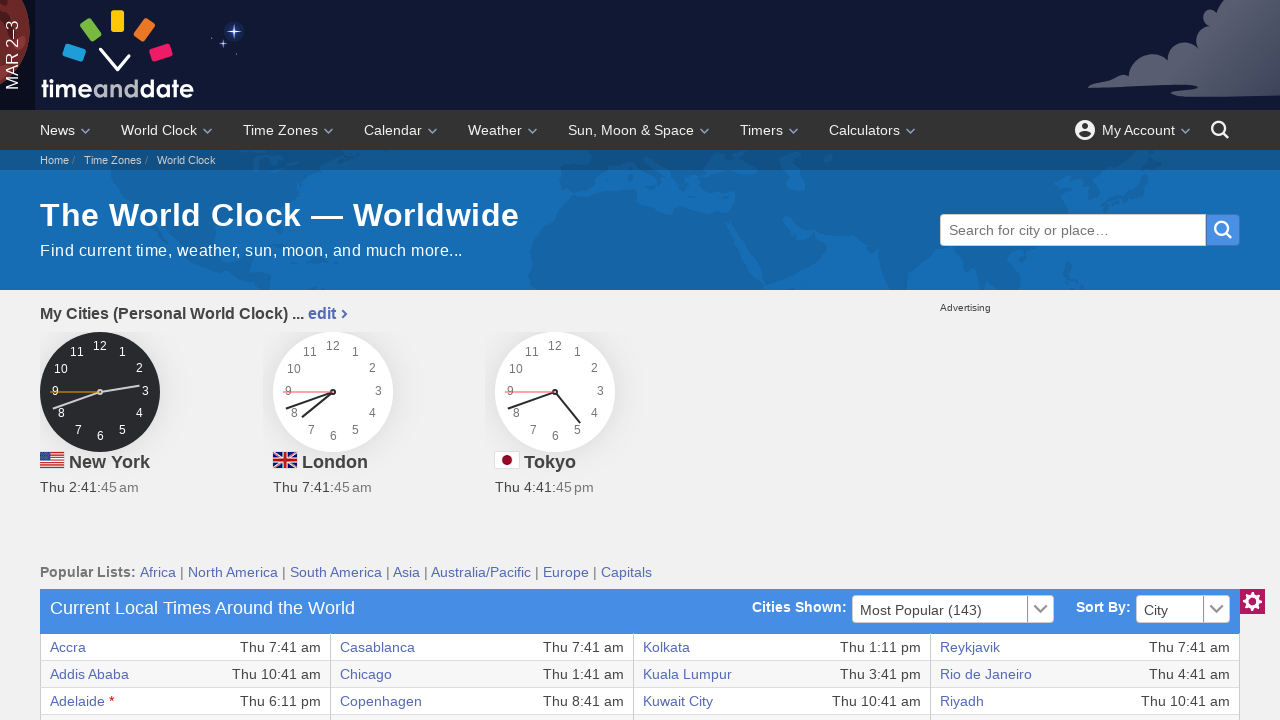

Extracted text content from table cell
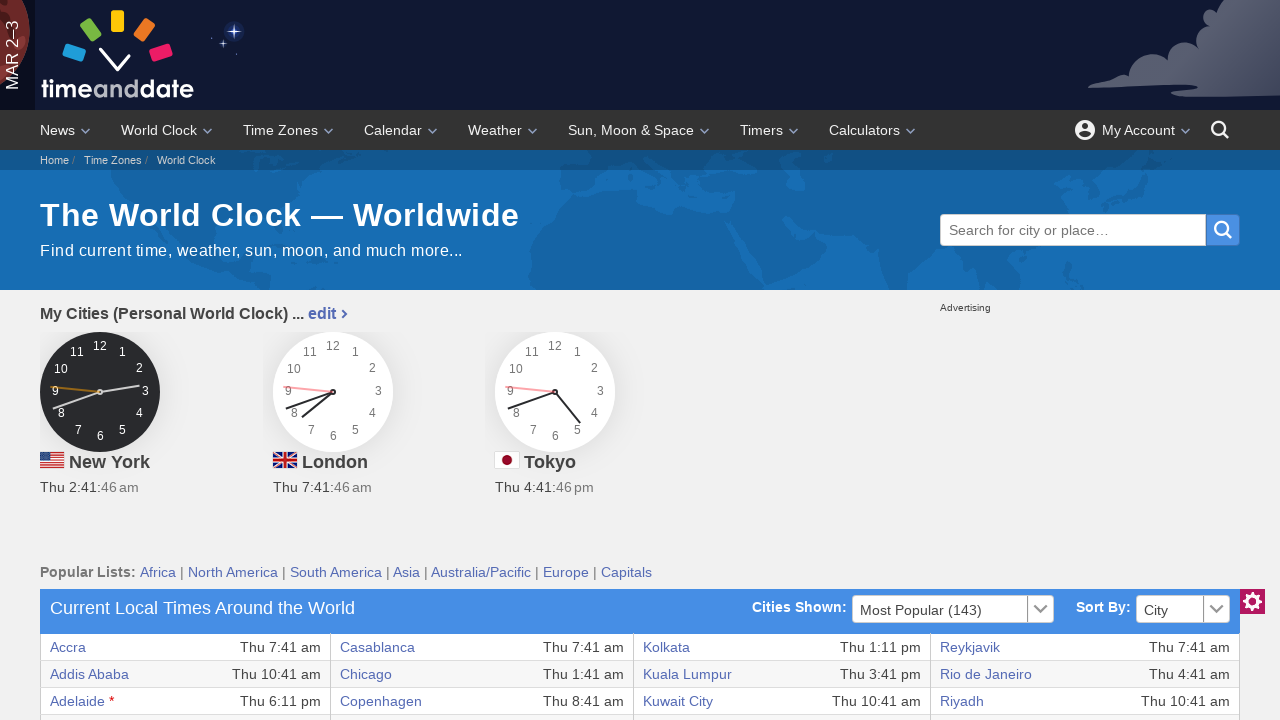

Extracted text content from table cell
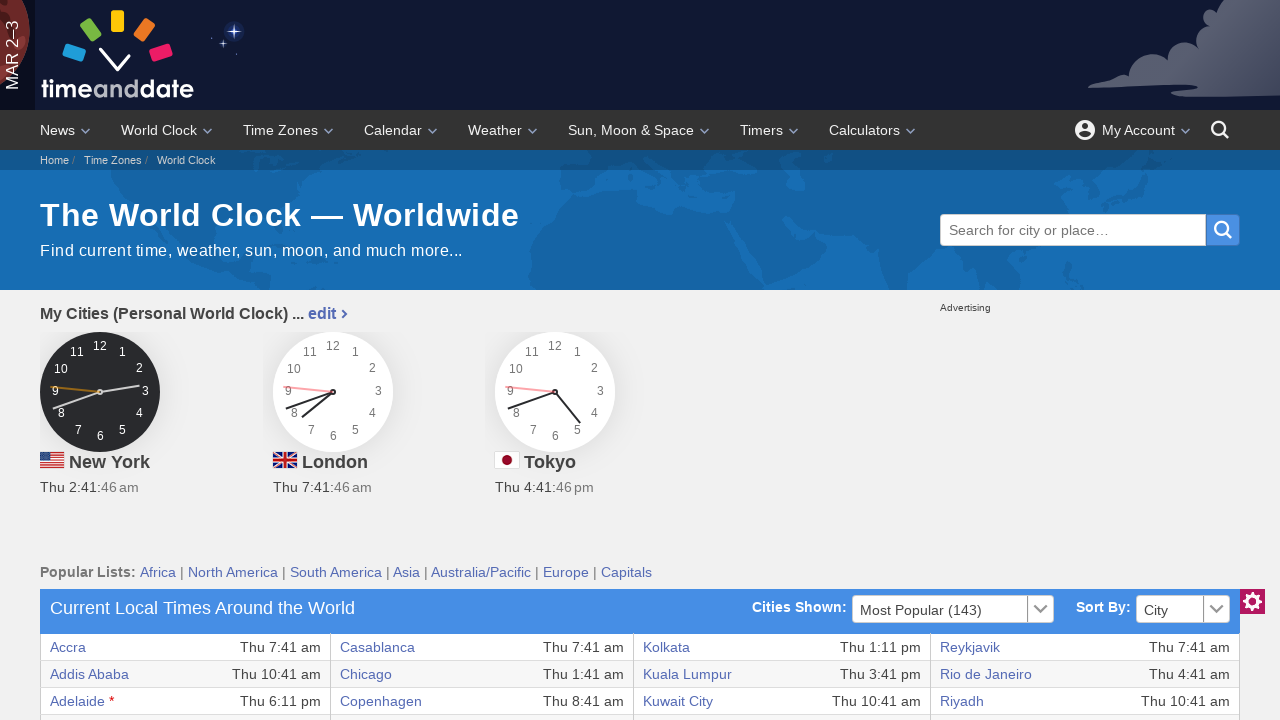

Extracted text content from table cell
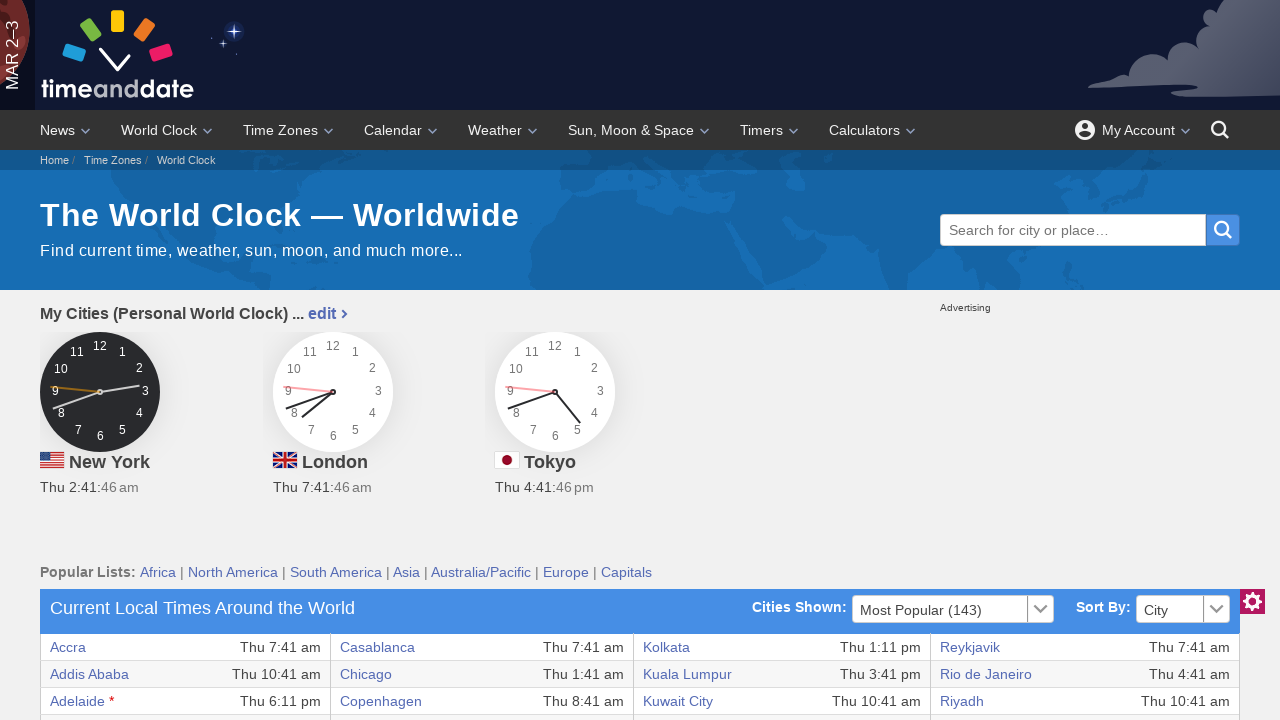

Retrieved all cells from current table row
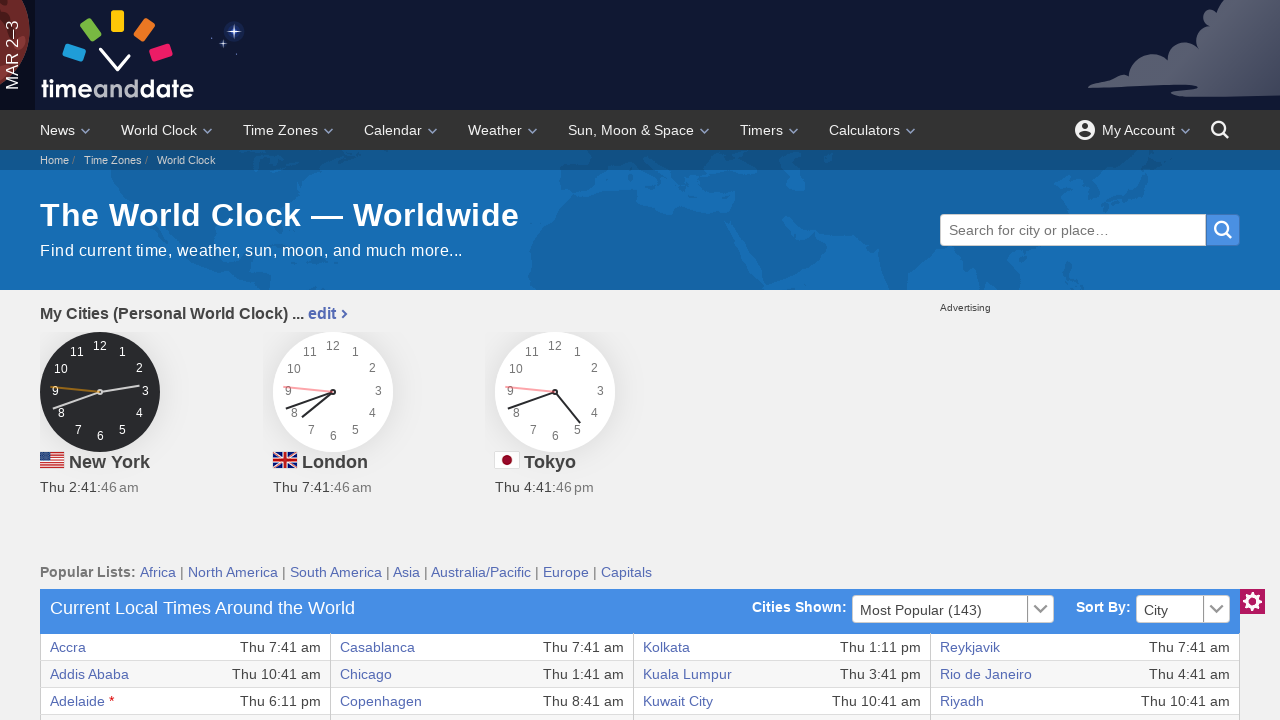

Extracted text content from table cell
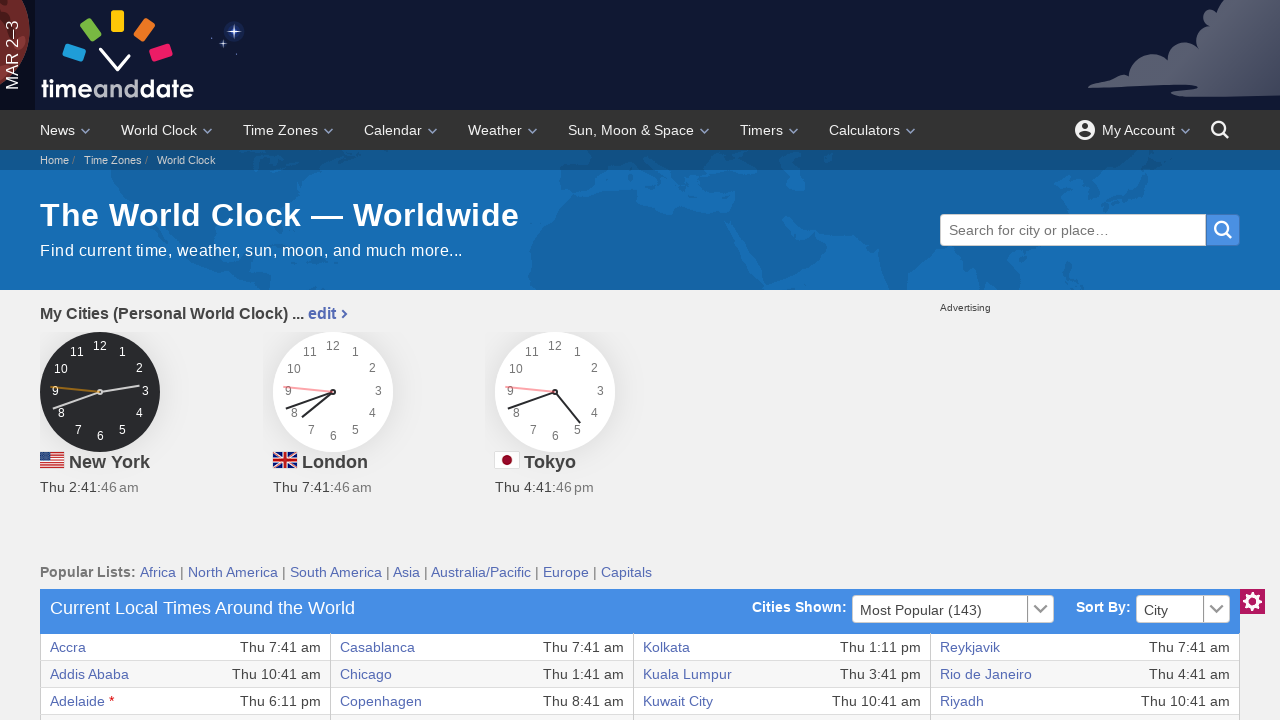

Extracted text content from table cell
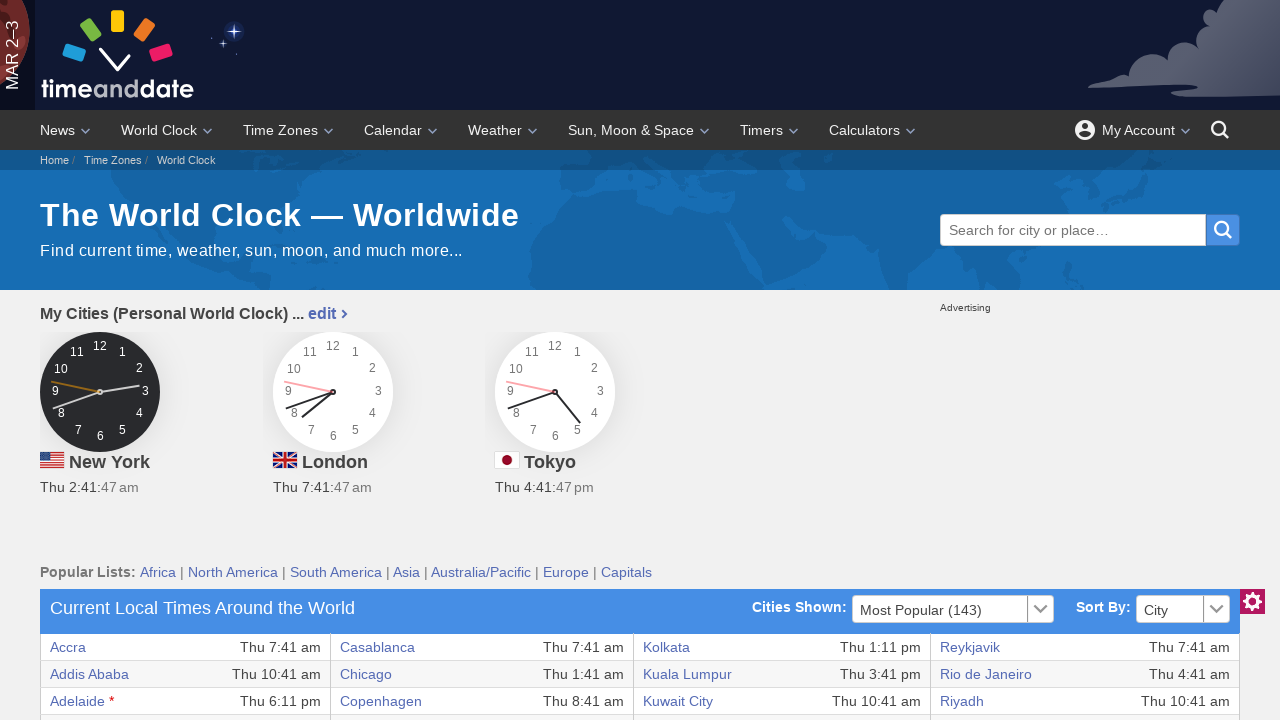

Extracted text content from table cell
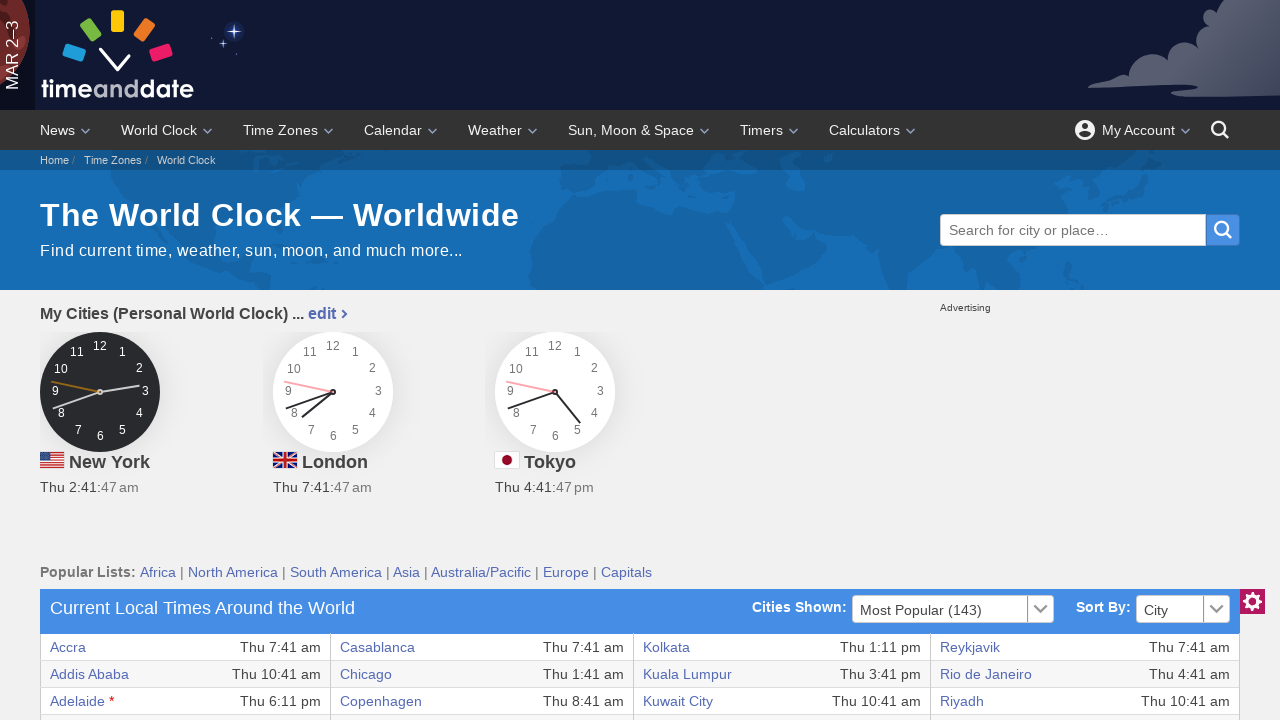

Extracted text content from table cell
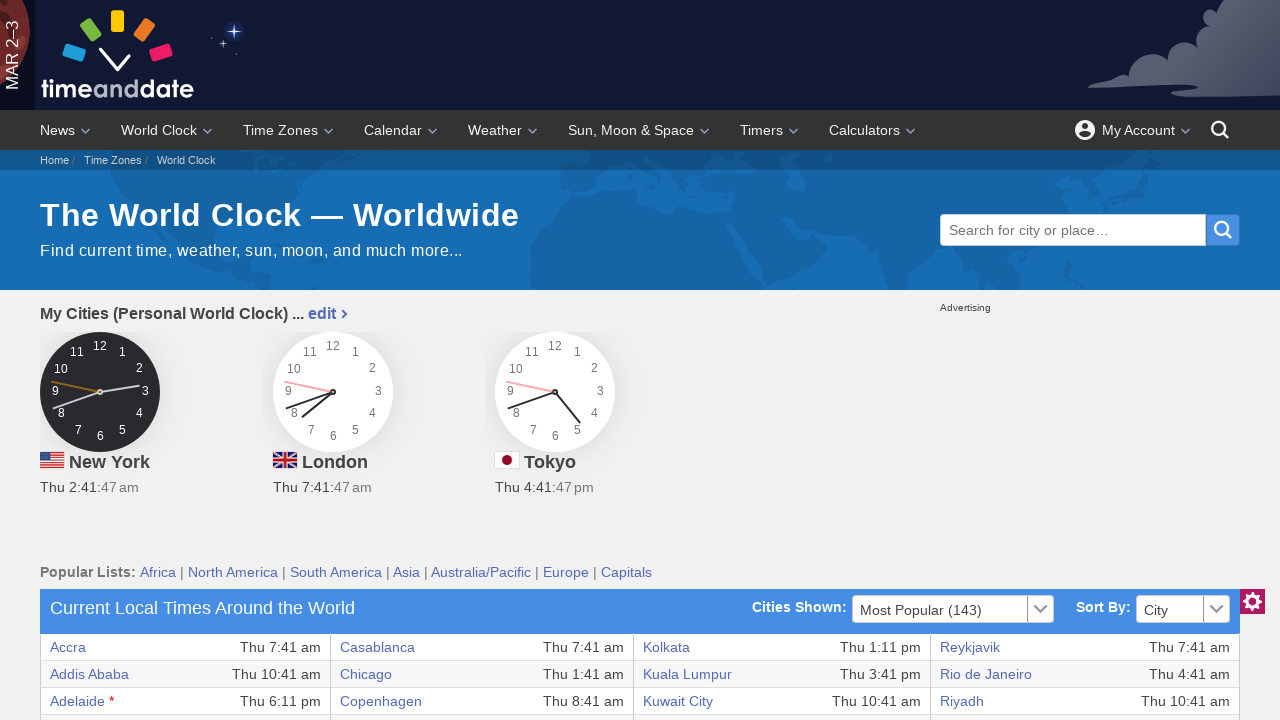

Extracted text content from table cell
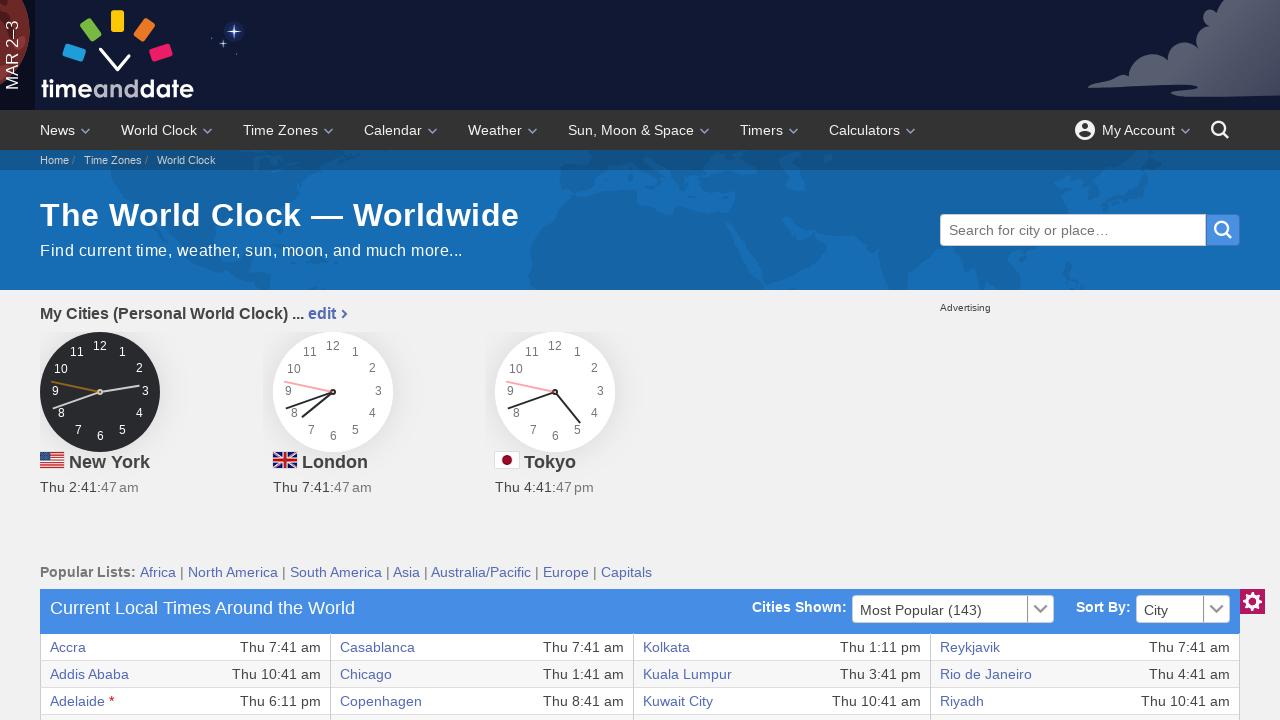

Extracted text content from table cell
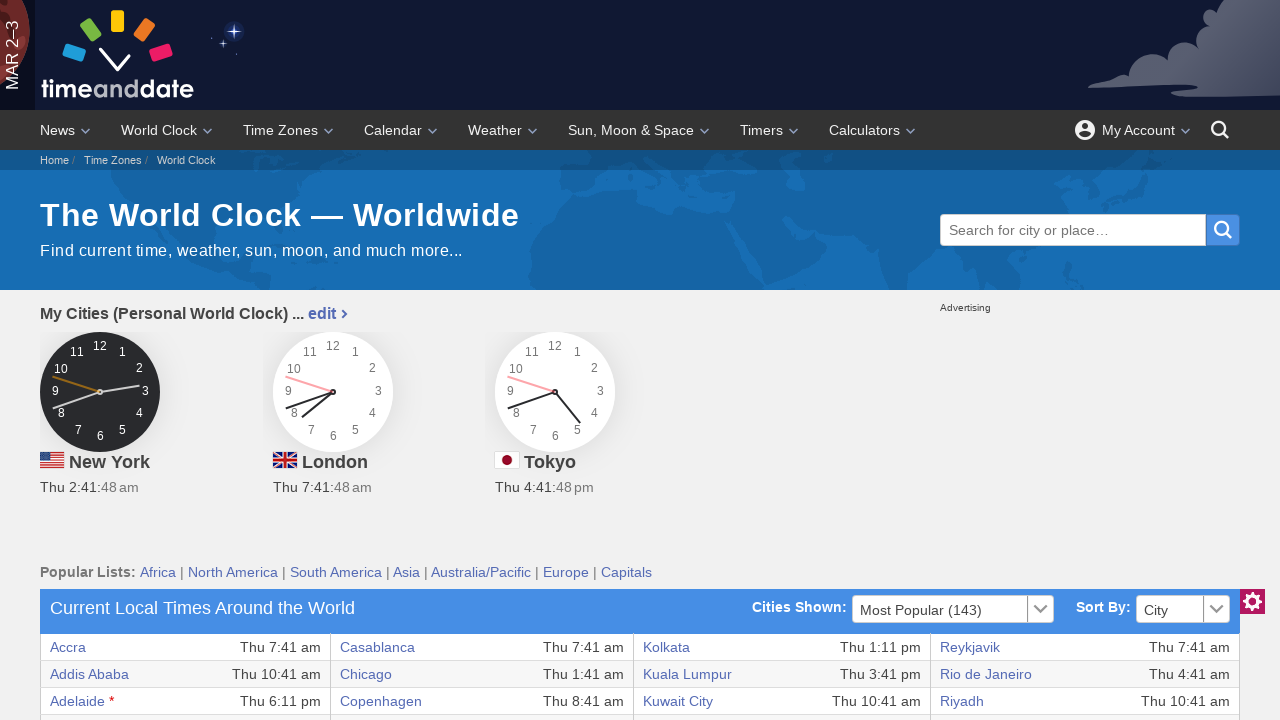

Extracted text content from table cell
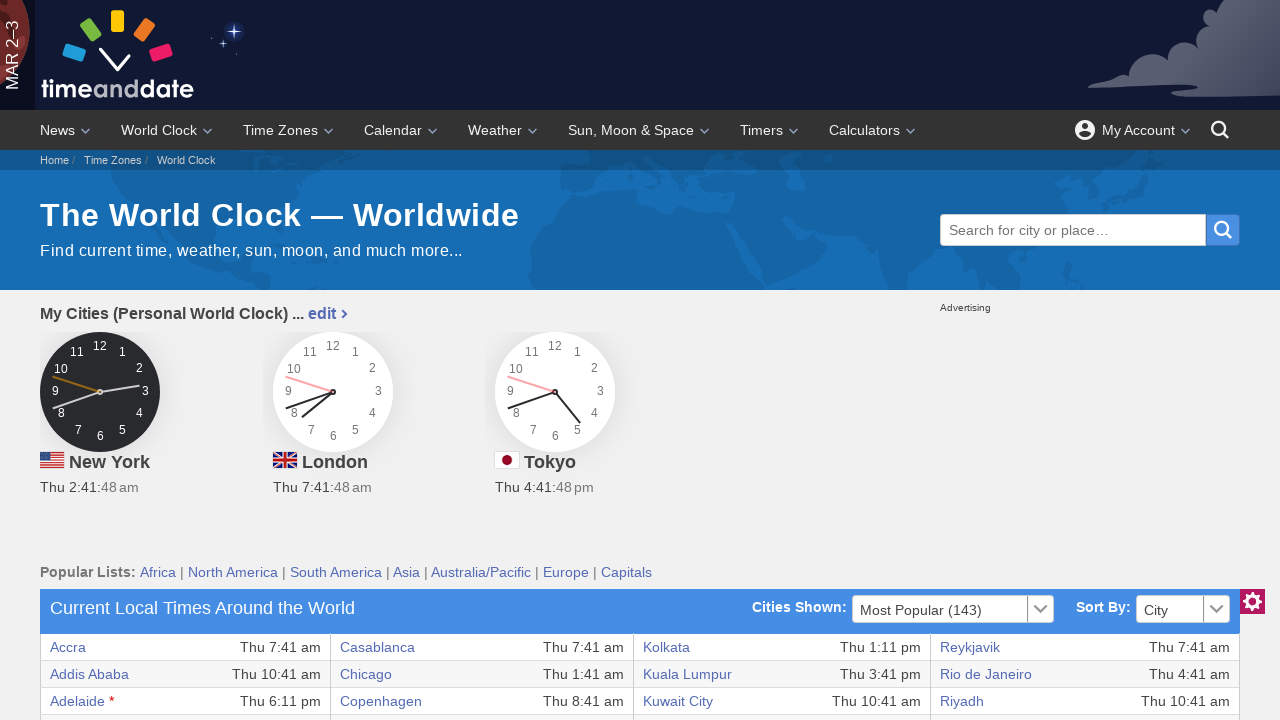

Extracted text content from table cell
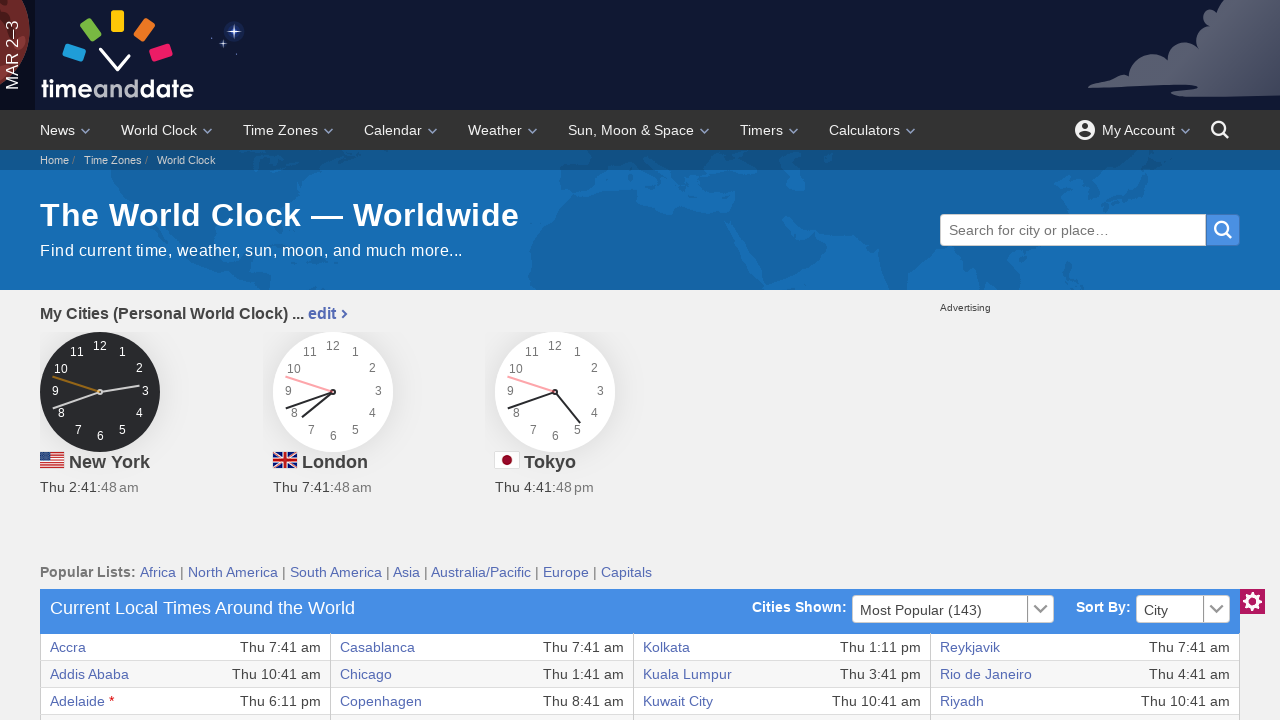

Retrieved all cells from current table row
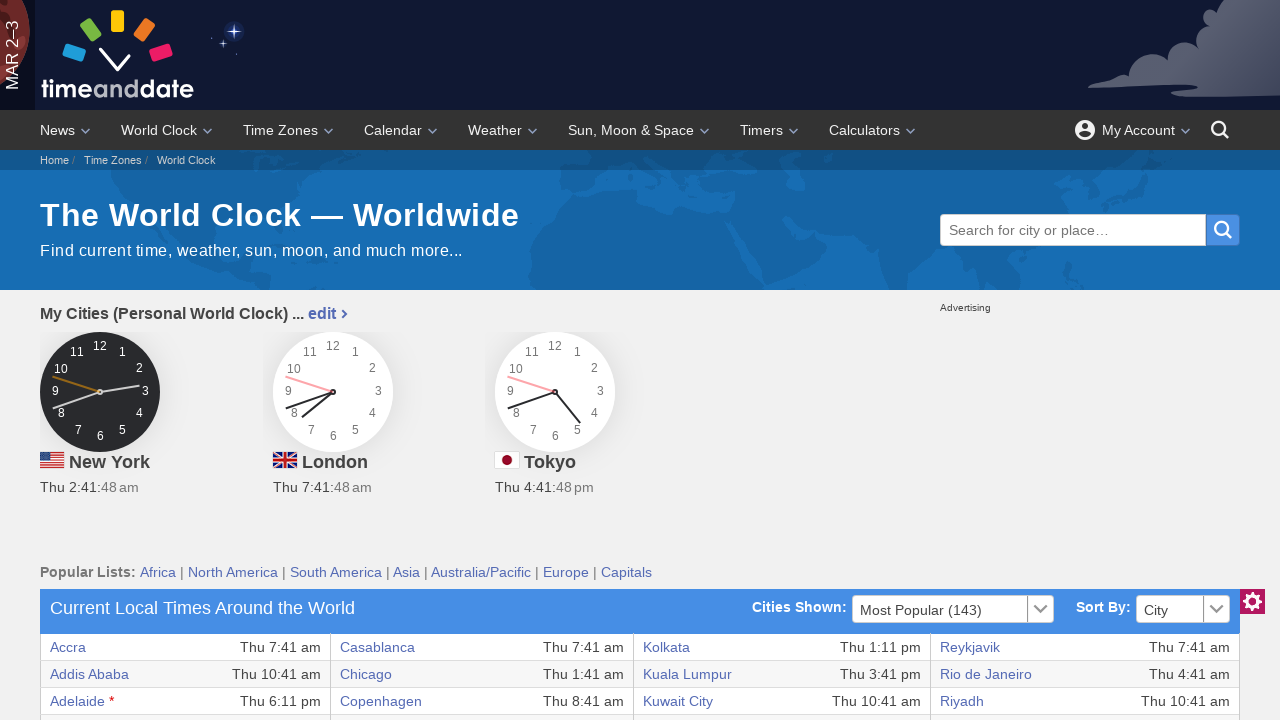

Extracted text content from table cell
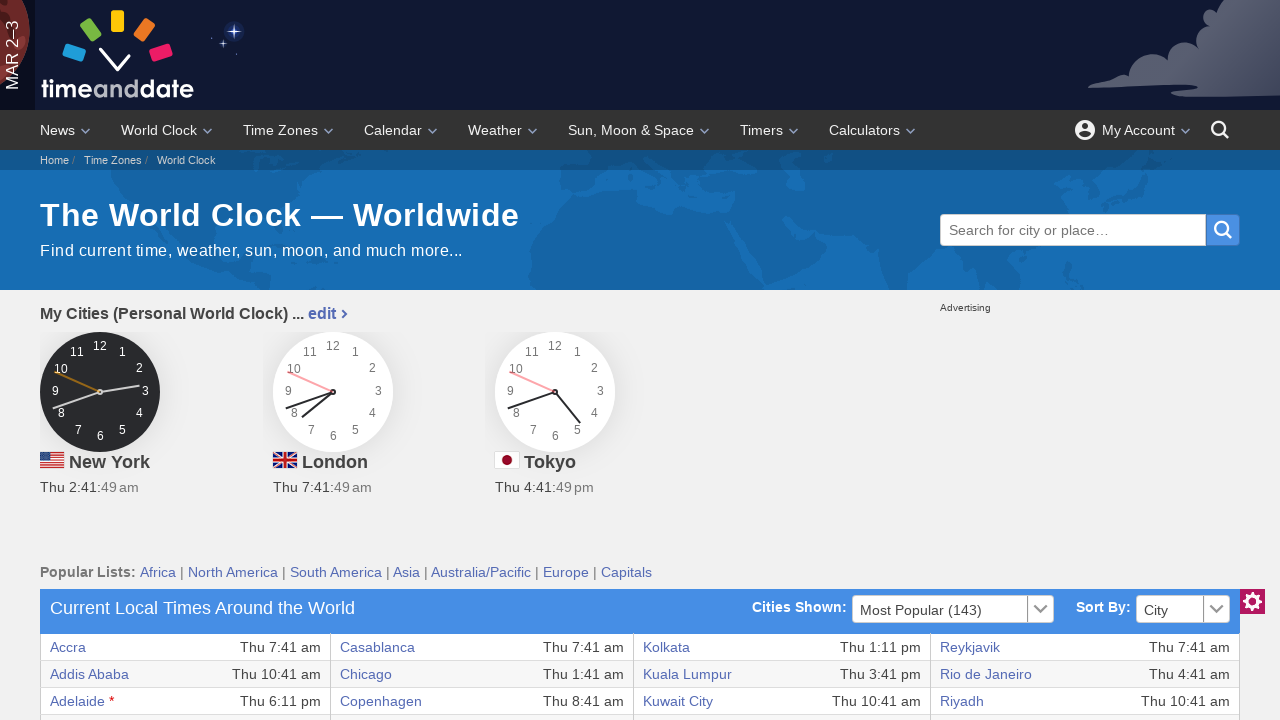

Extracted text content from table cell
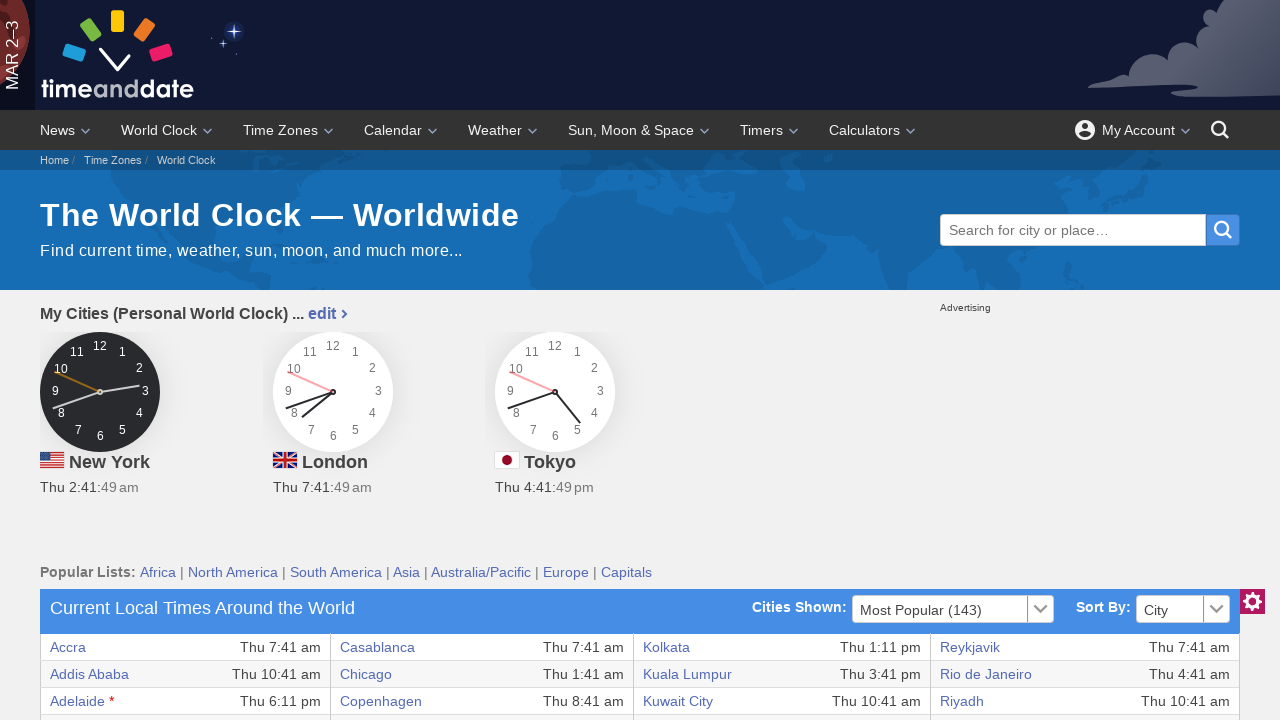

Extracted text content from table cell
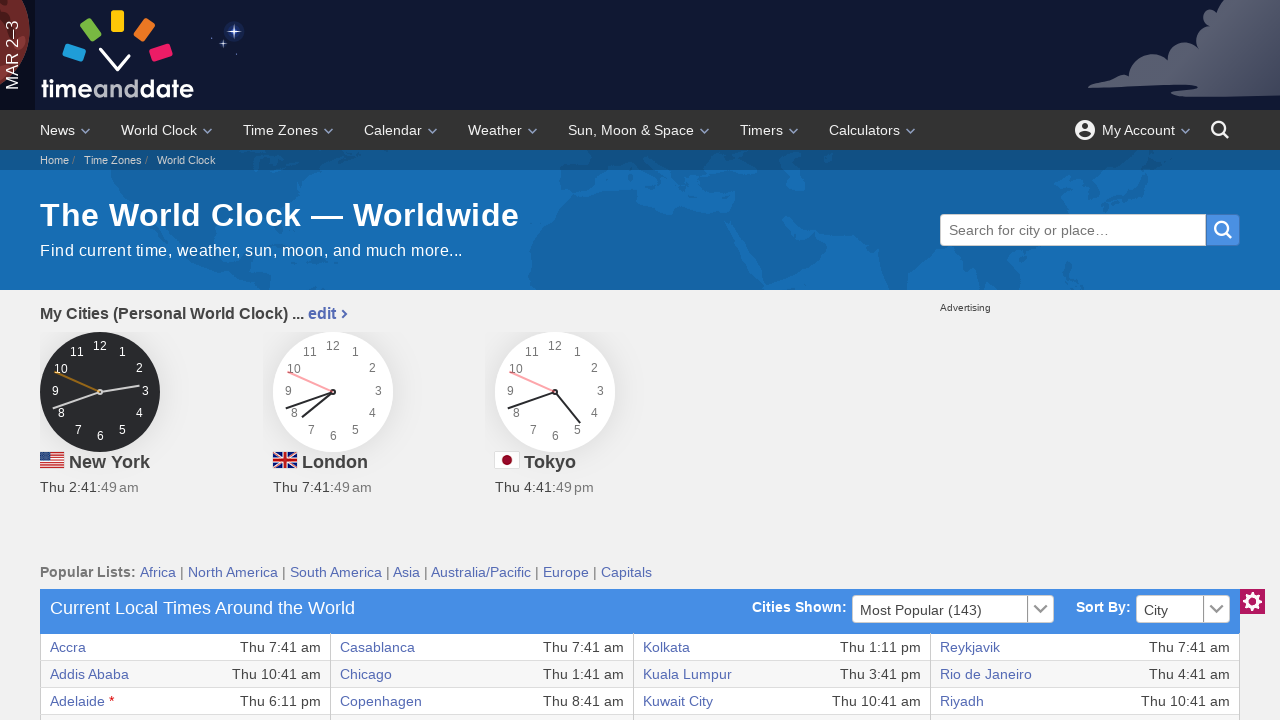

Extracted text content from table cell
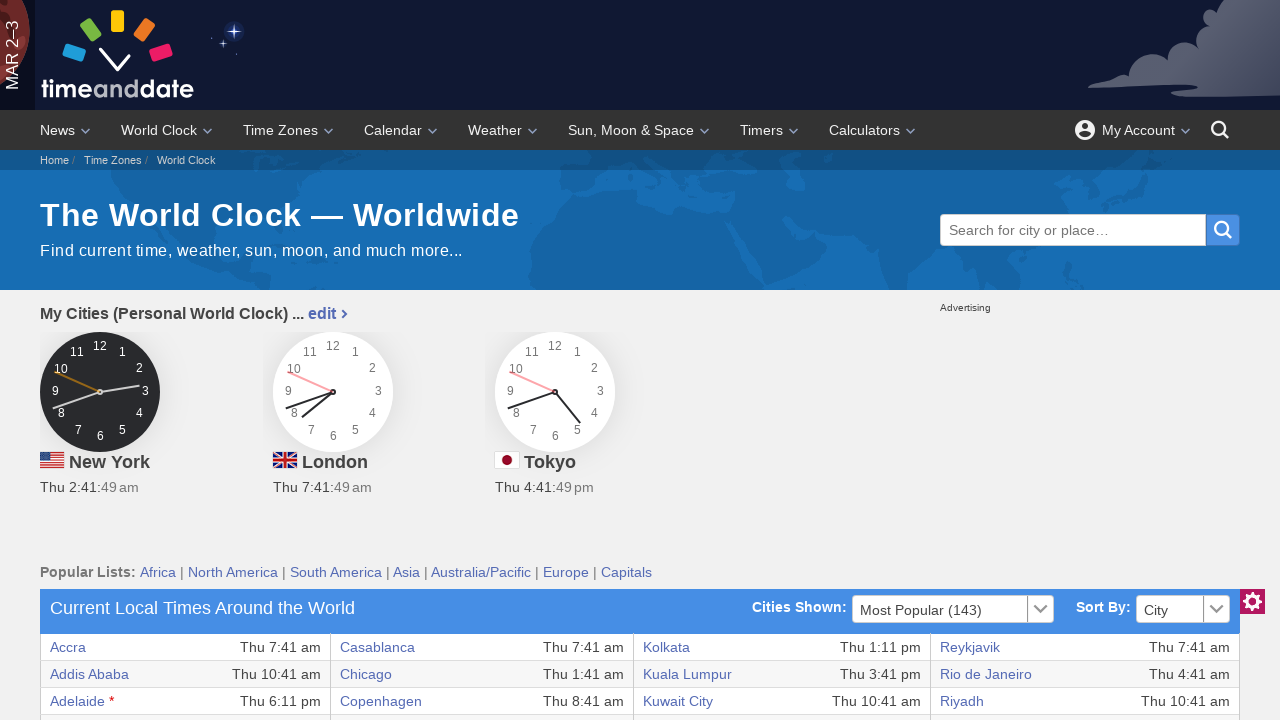

Extracted text content from table cell
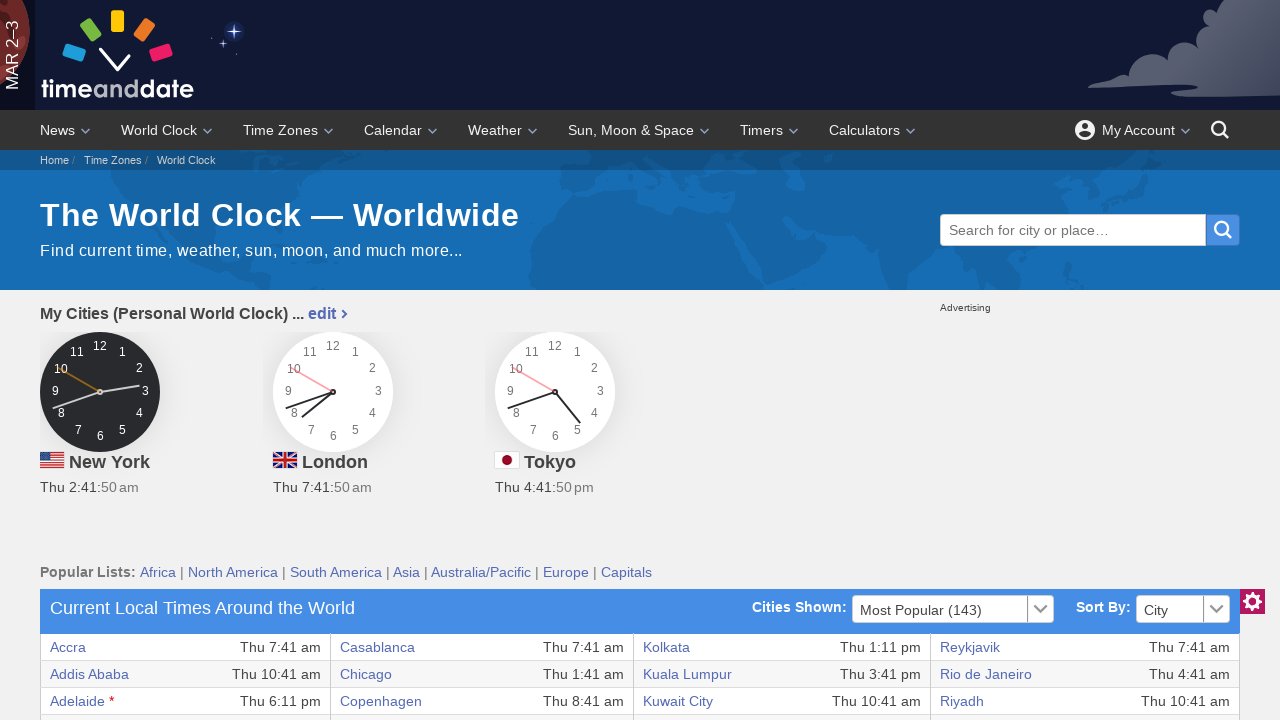

Extracted text content from table cell
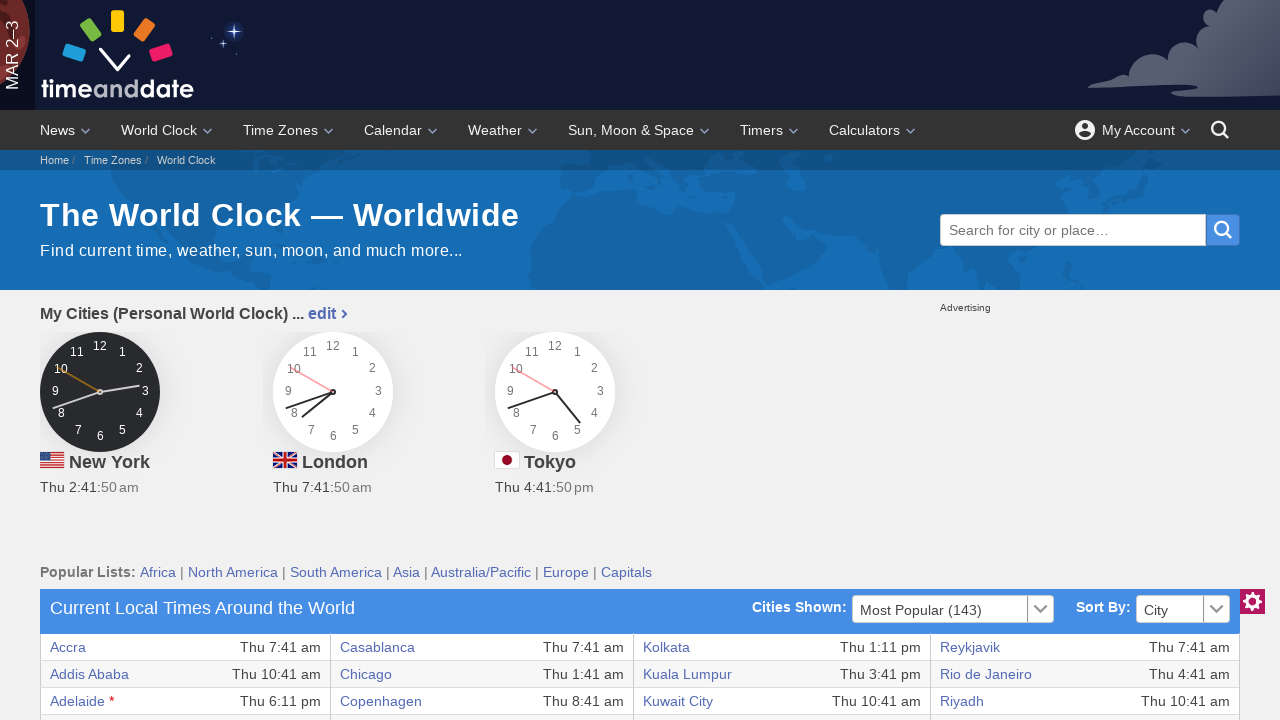

Extracted text content from table cell
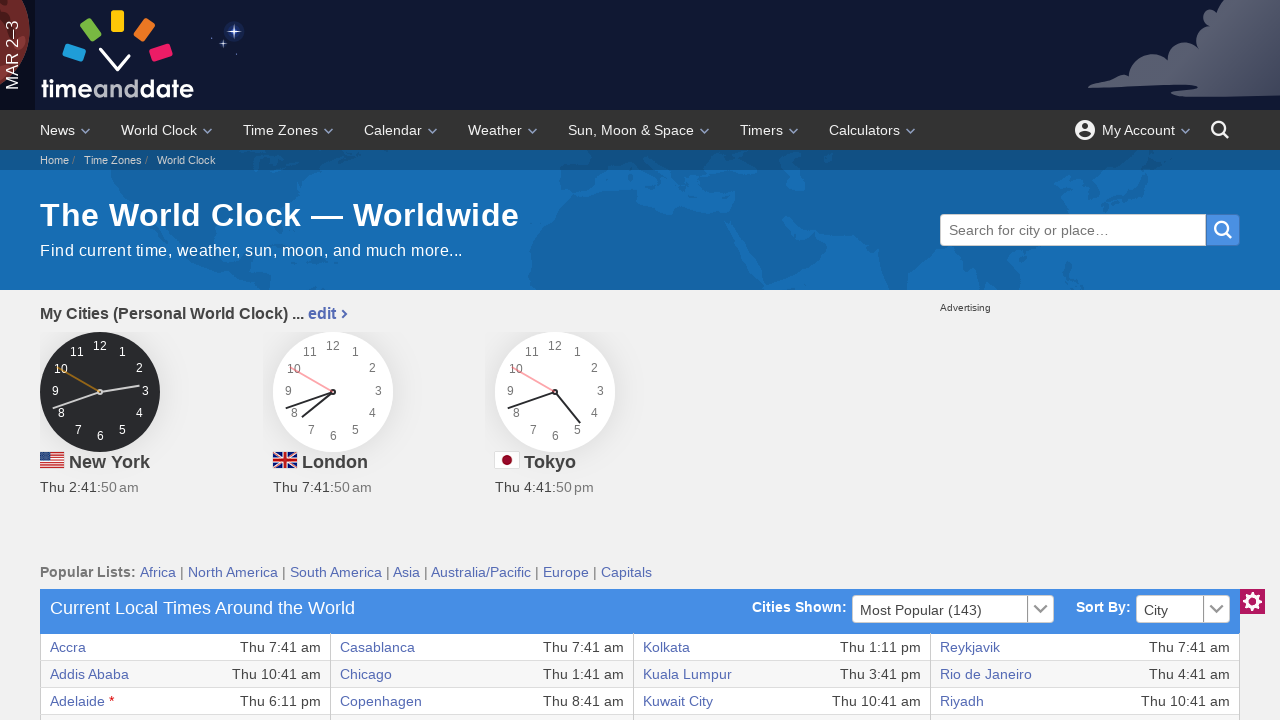

Extracted text content from table cell
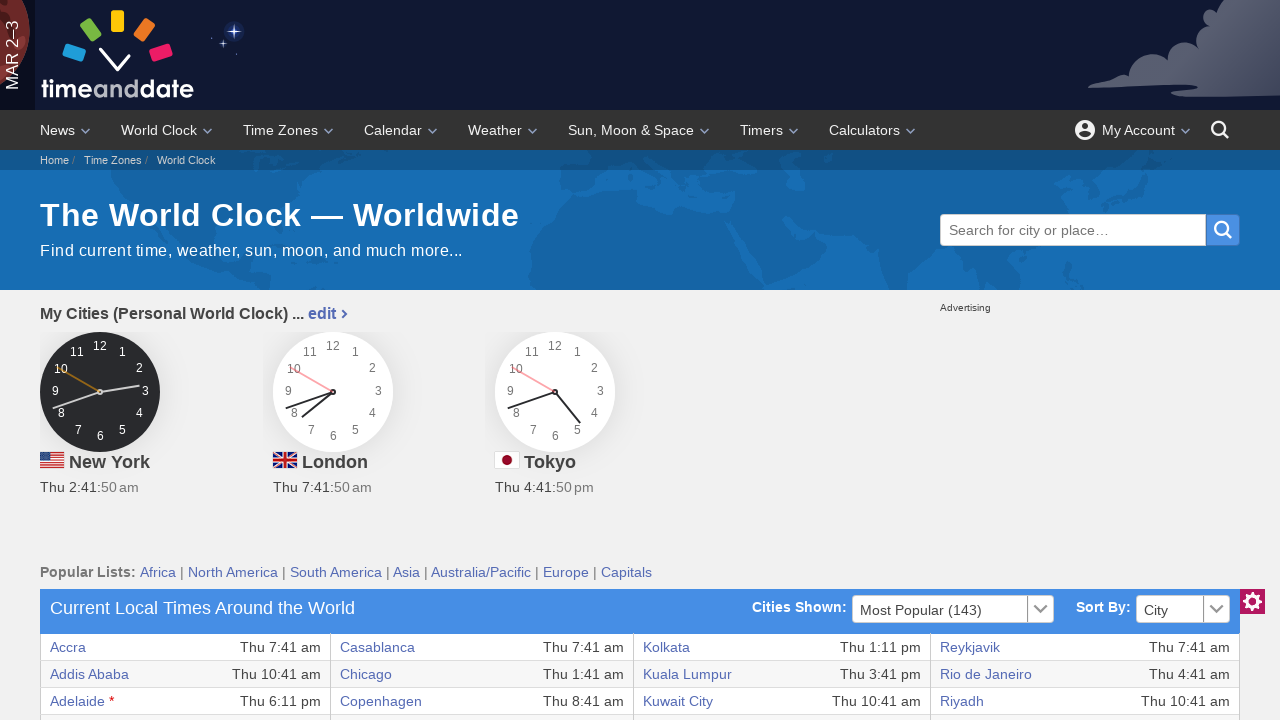

Retrieved all cells from current table row
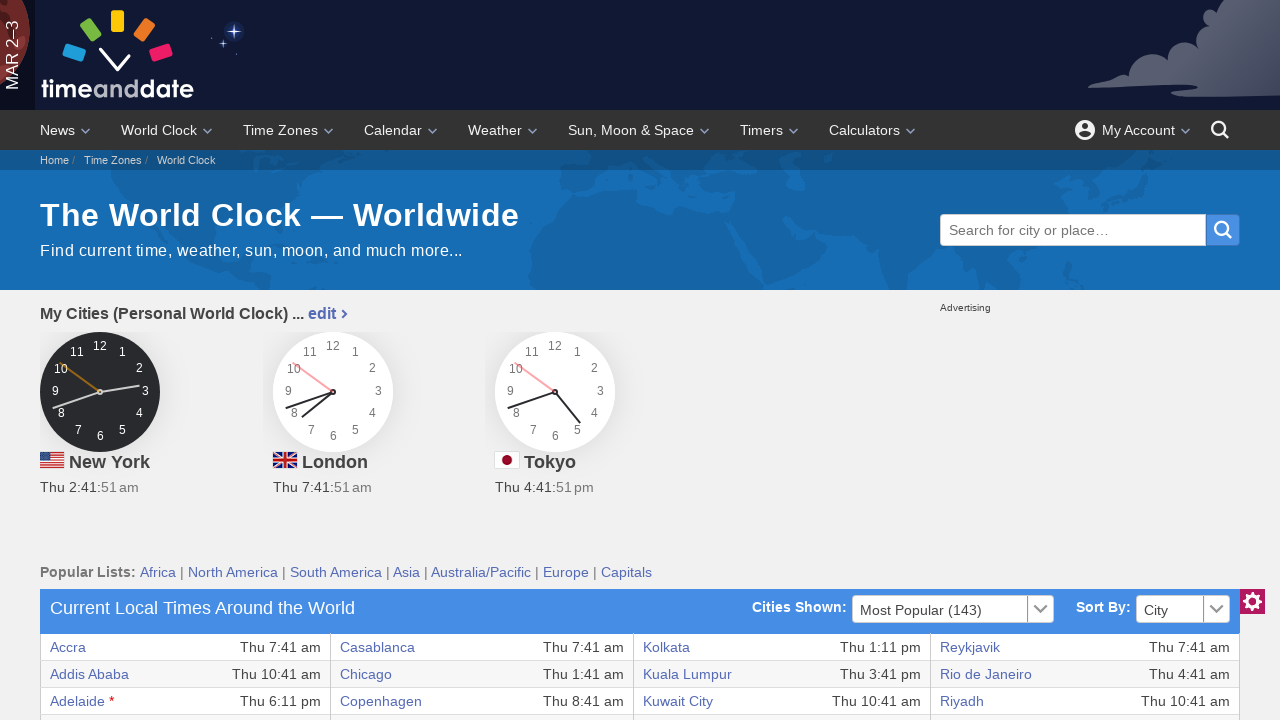

Extracted text content from table cell
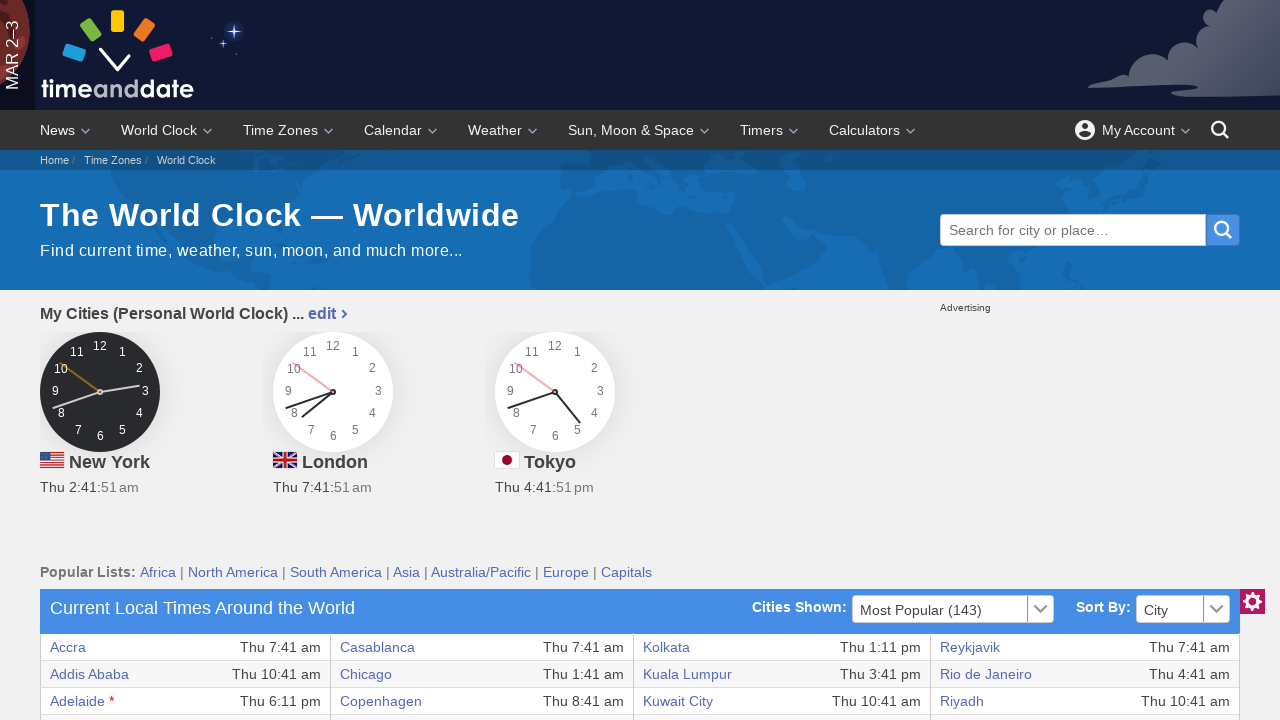

Extracted text content from table cell
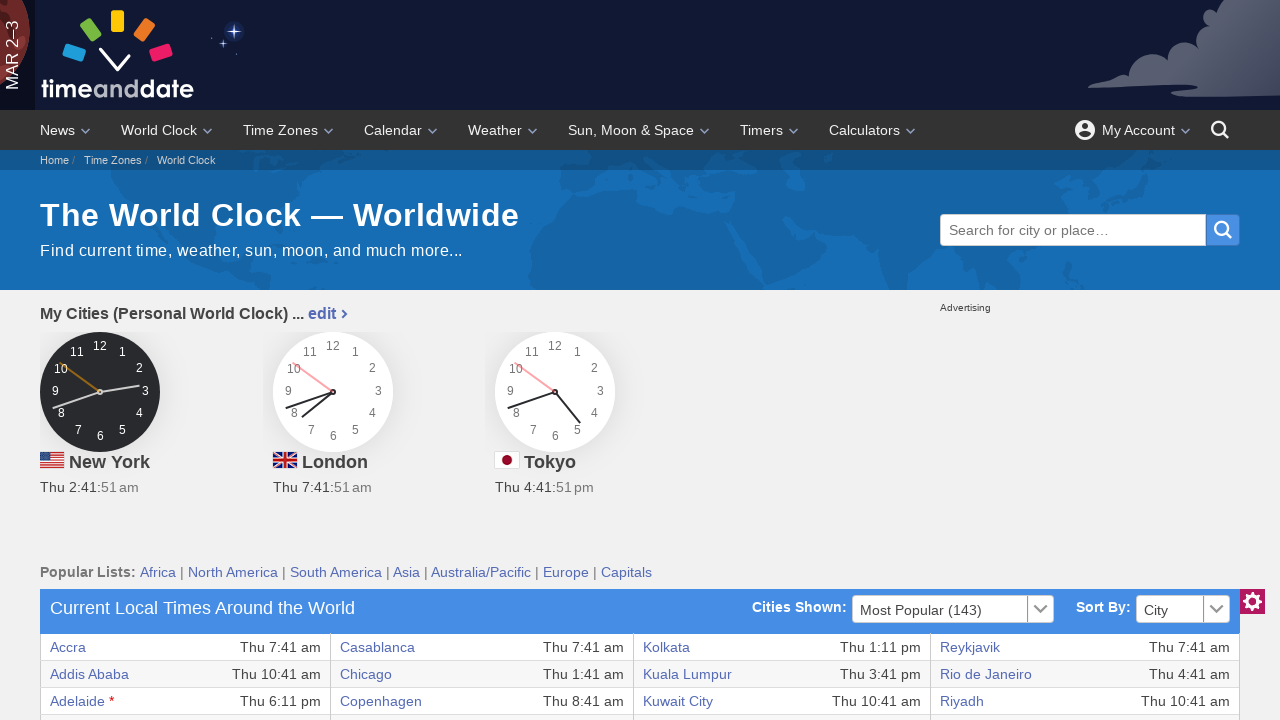

Extracted text content from table cell
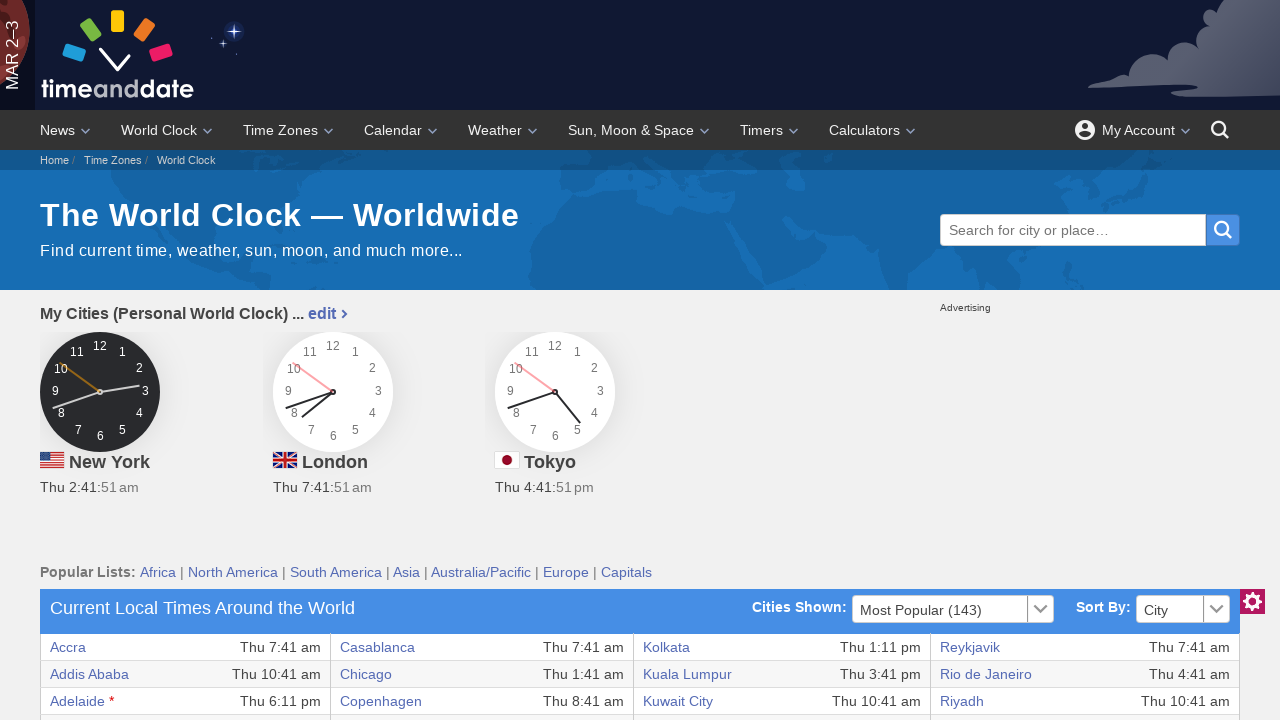

Extracted text content from table cell
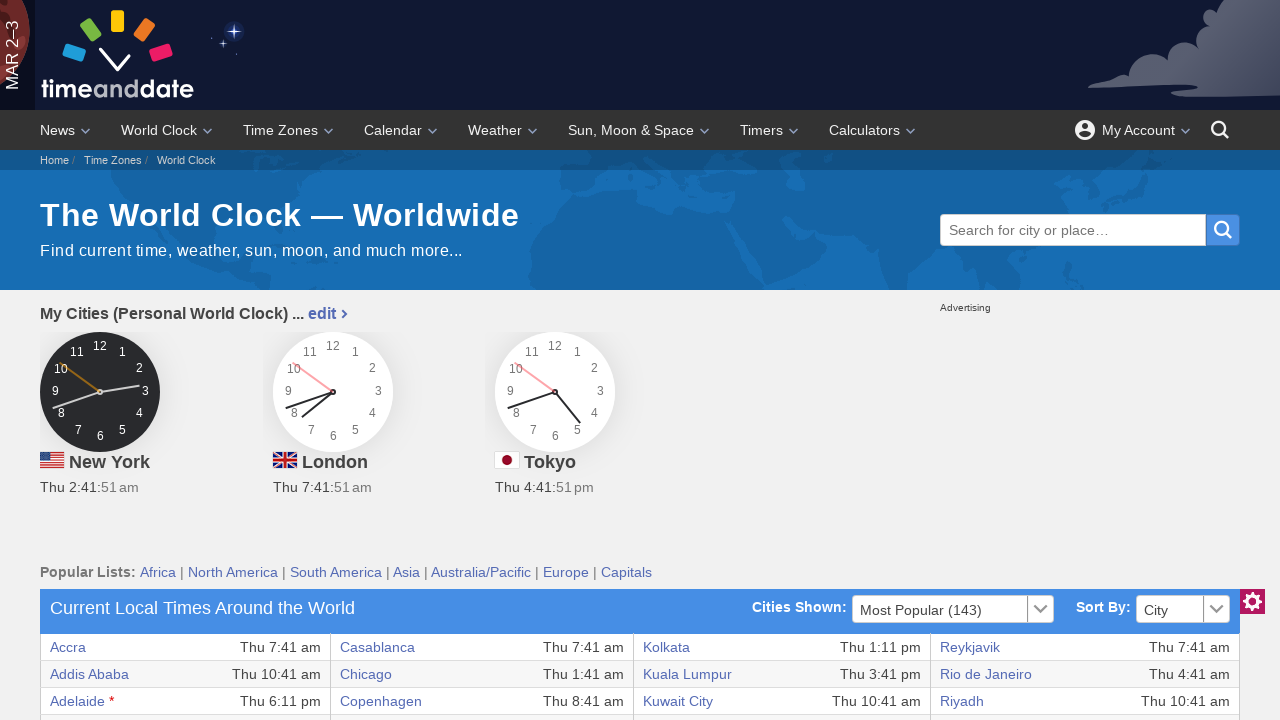

Extracted text content from table cell
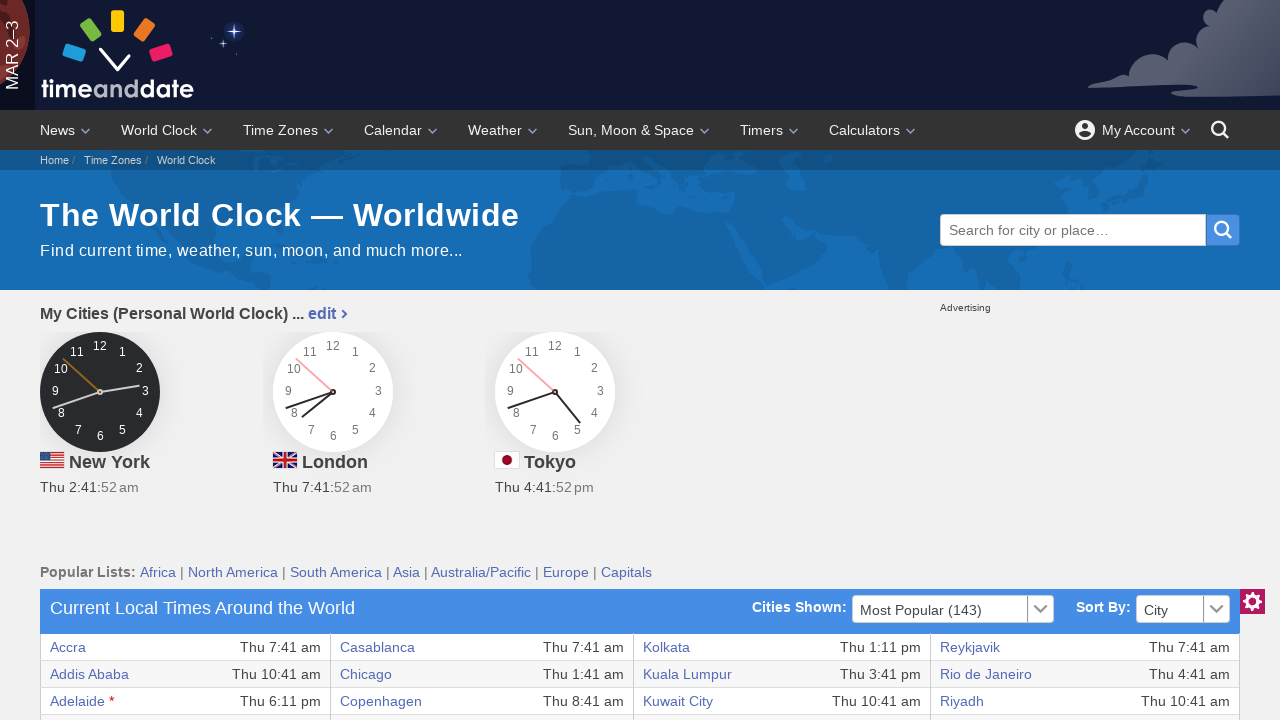

Extracted text content from table cell
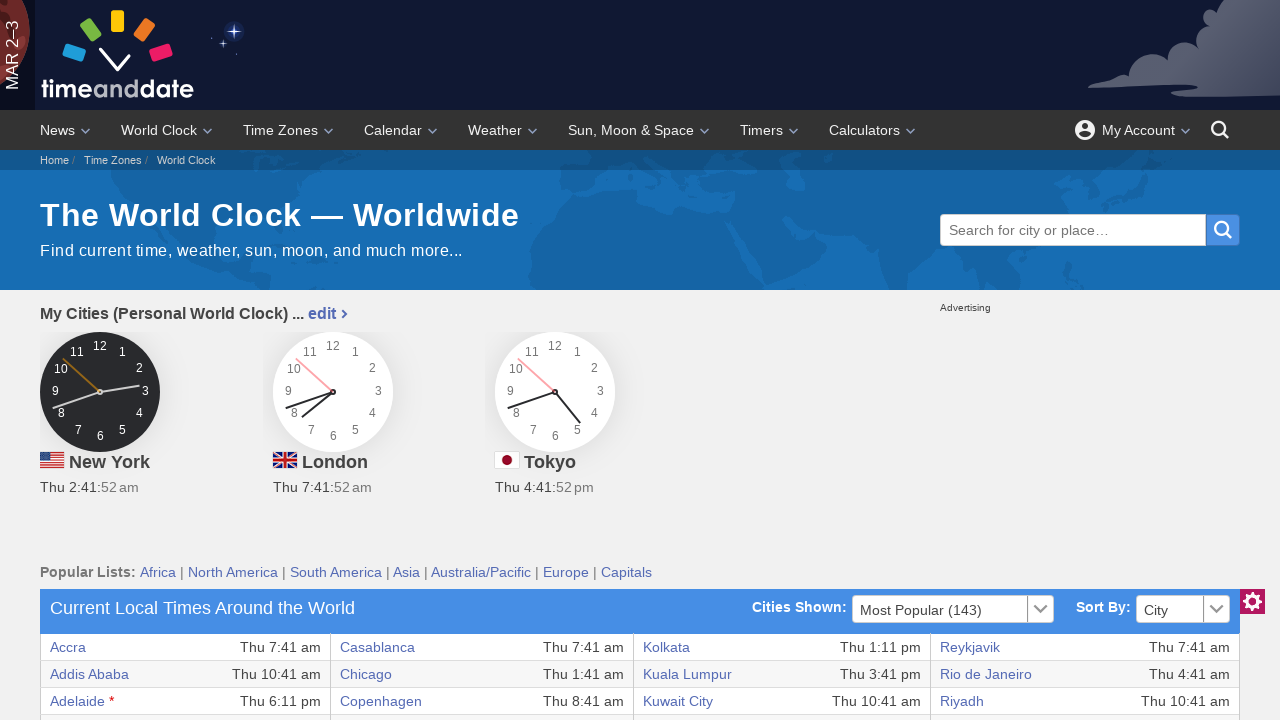

Extracted text content from table cell
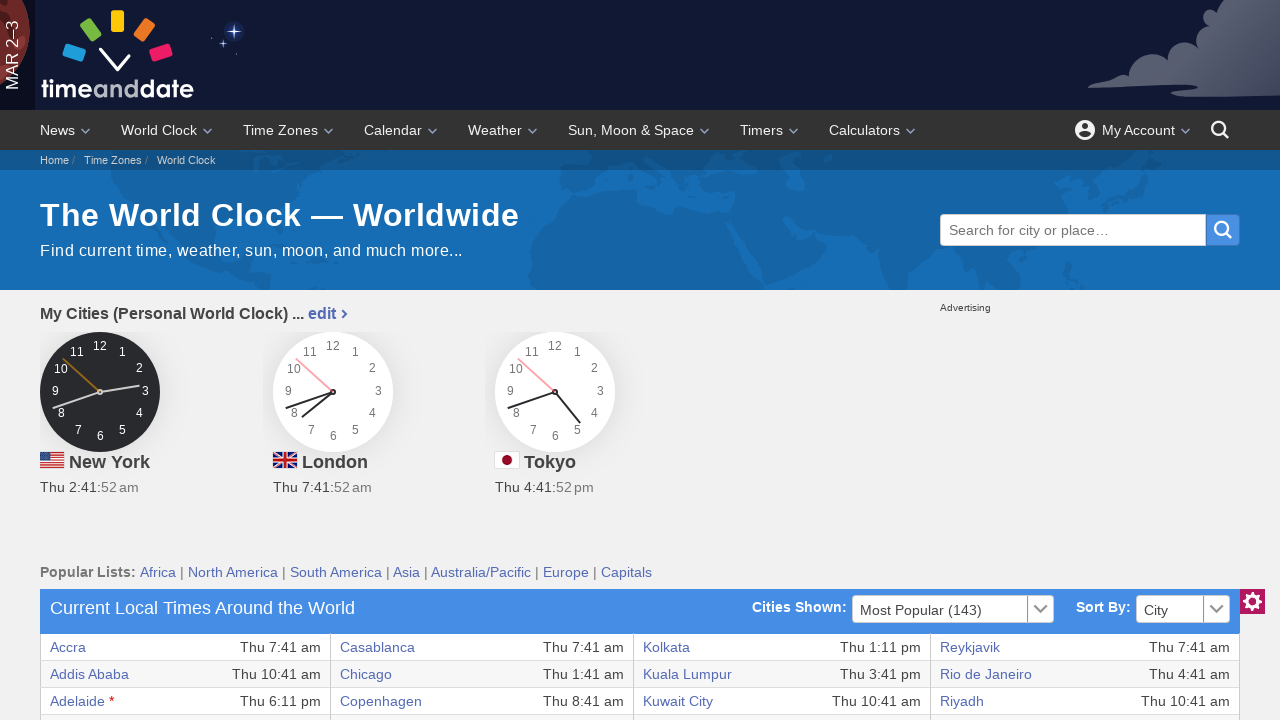

Extracted text content from table cell
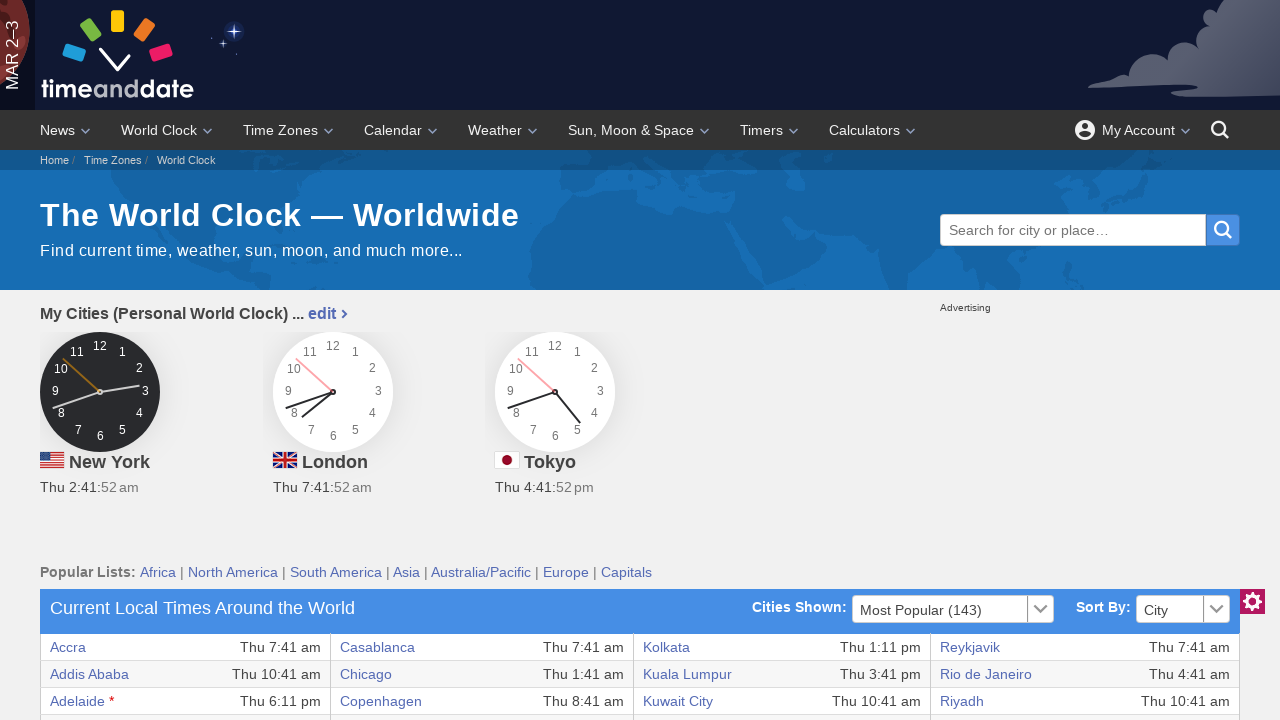

Retrieved all cells from current table row
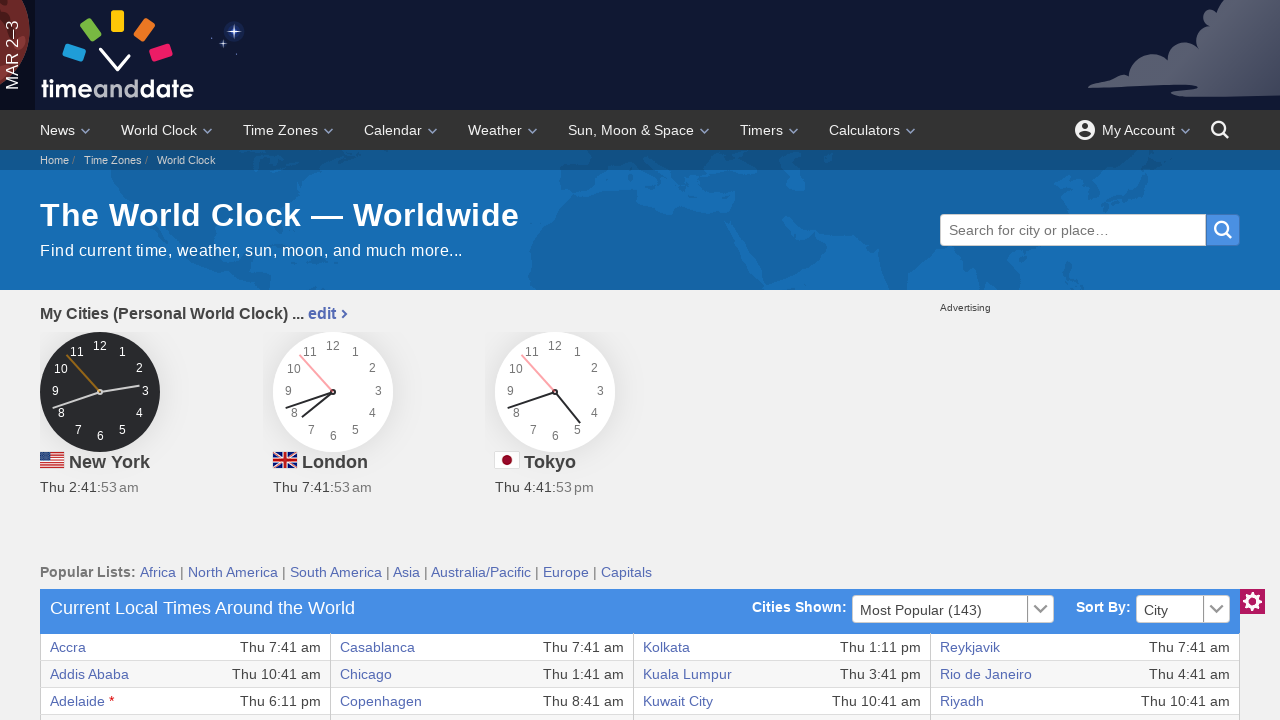

Extracted text content from table cell
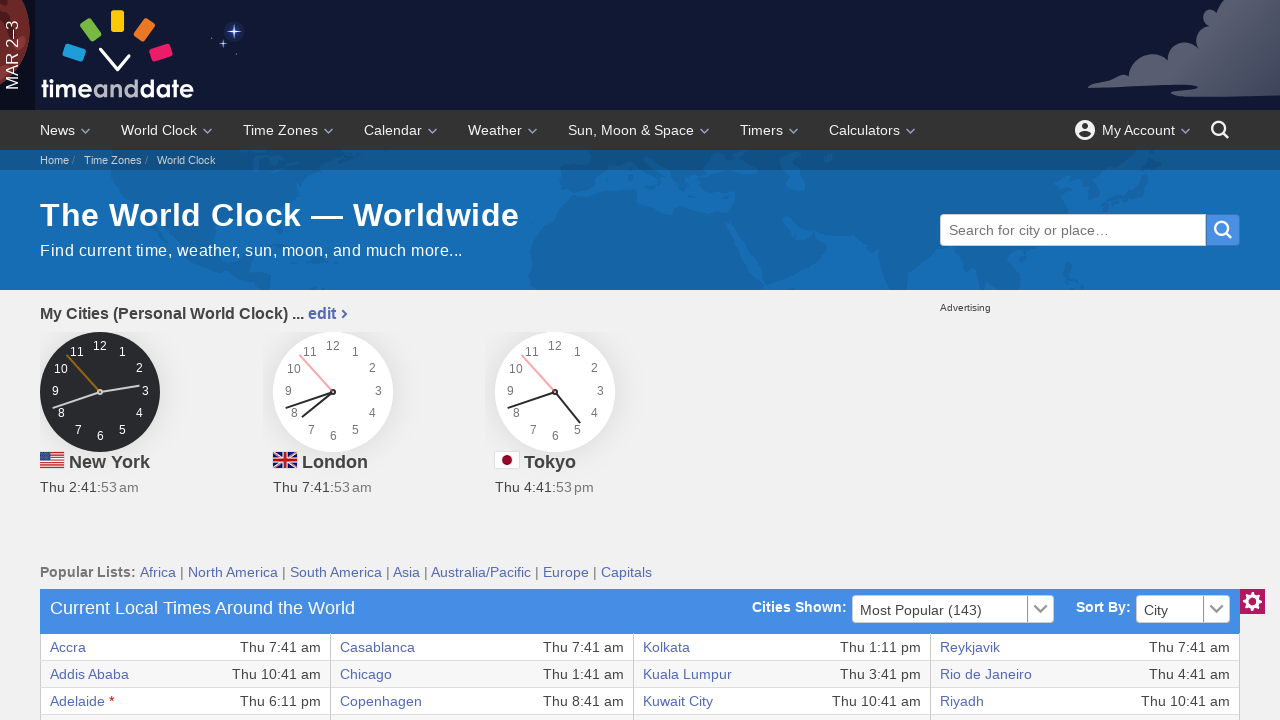

Extracted text content from table cell
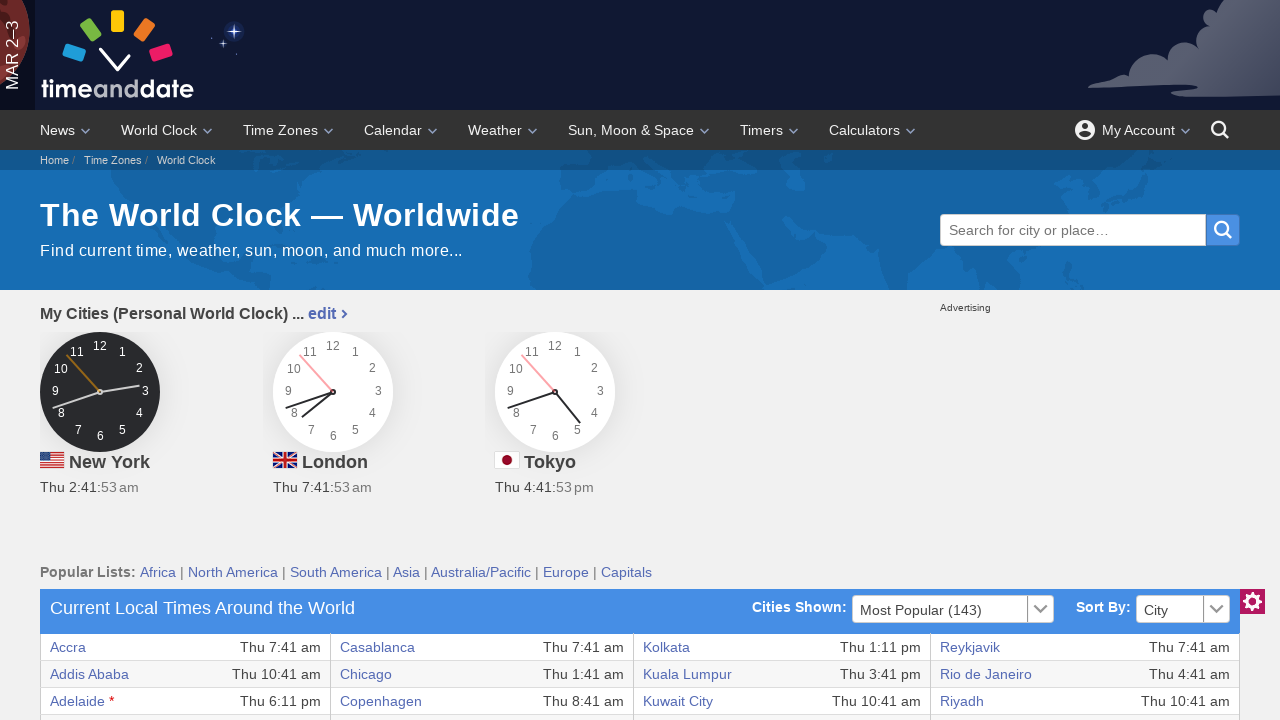

Extracted text content from table cell
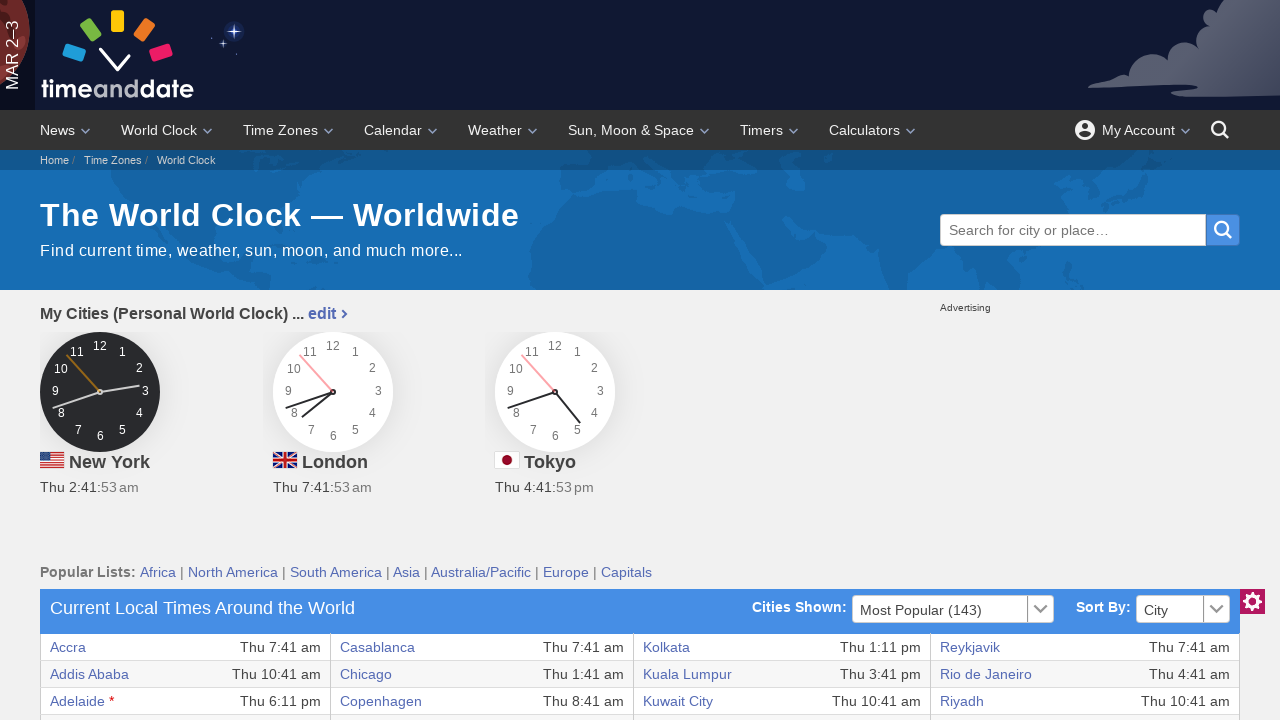

Extracted text content from table cell
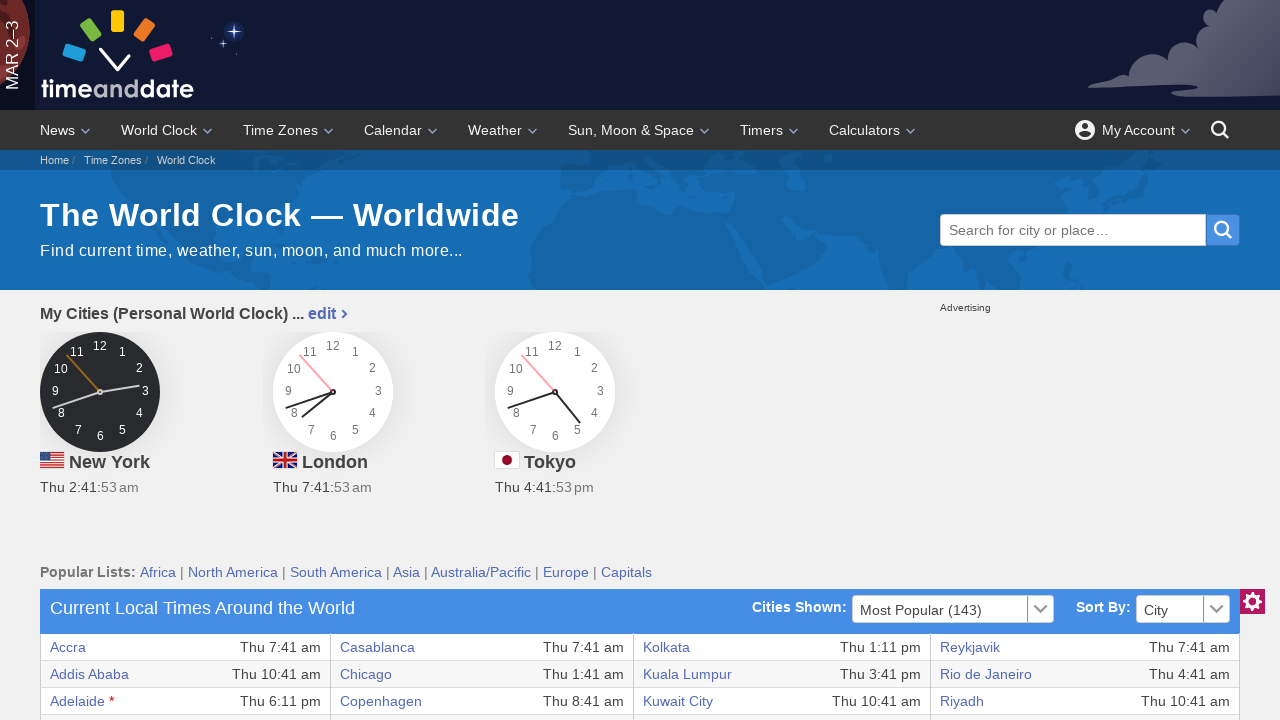

Extracted text content from table cell
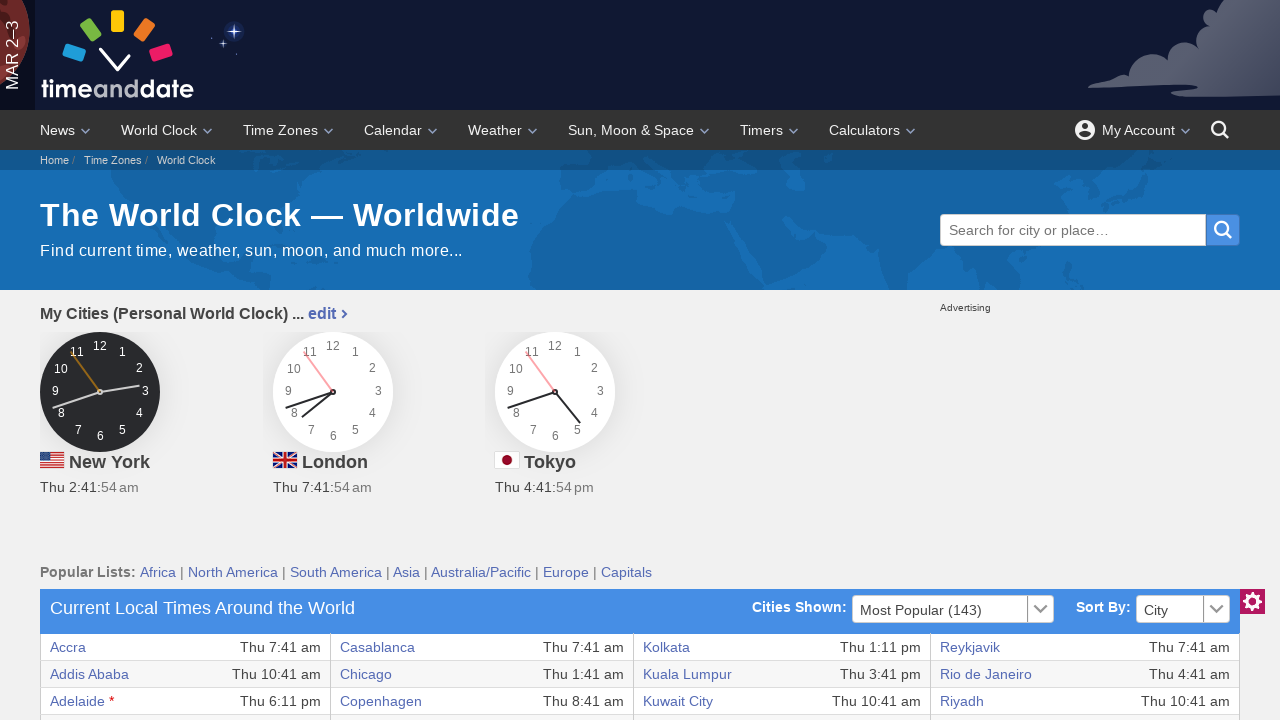

Extracted text content from table cell
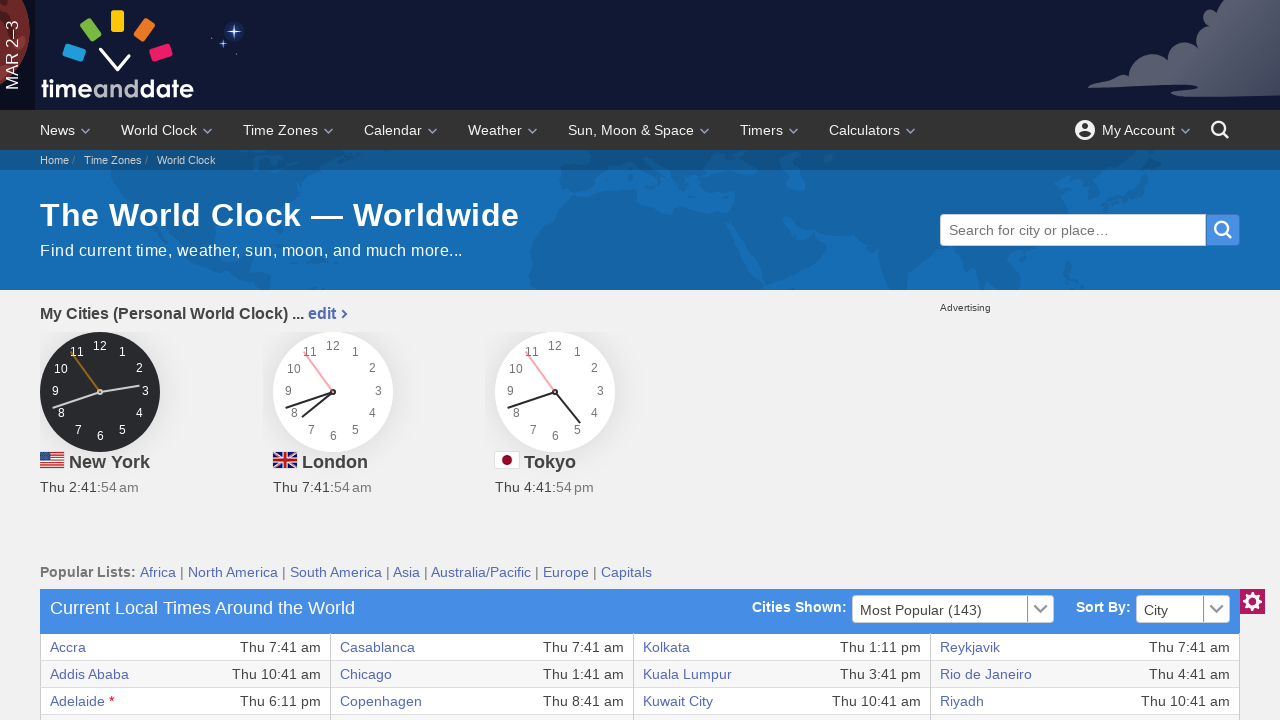

Extracted text content from table cell
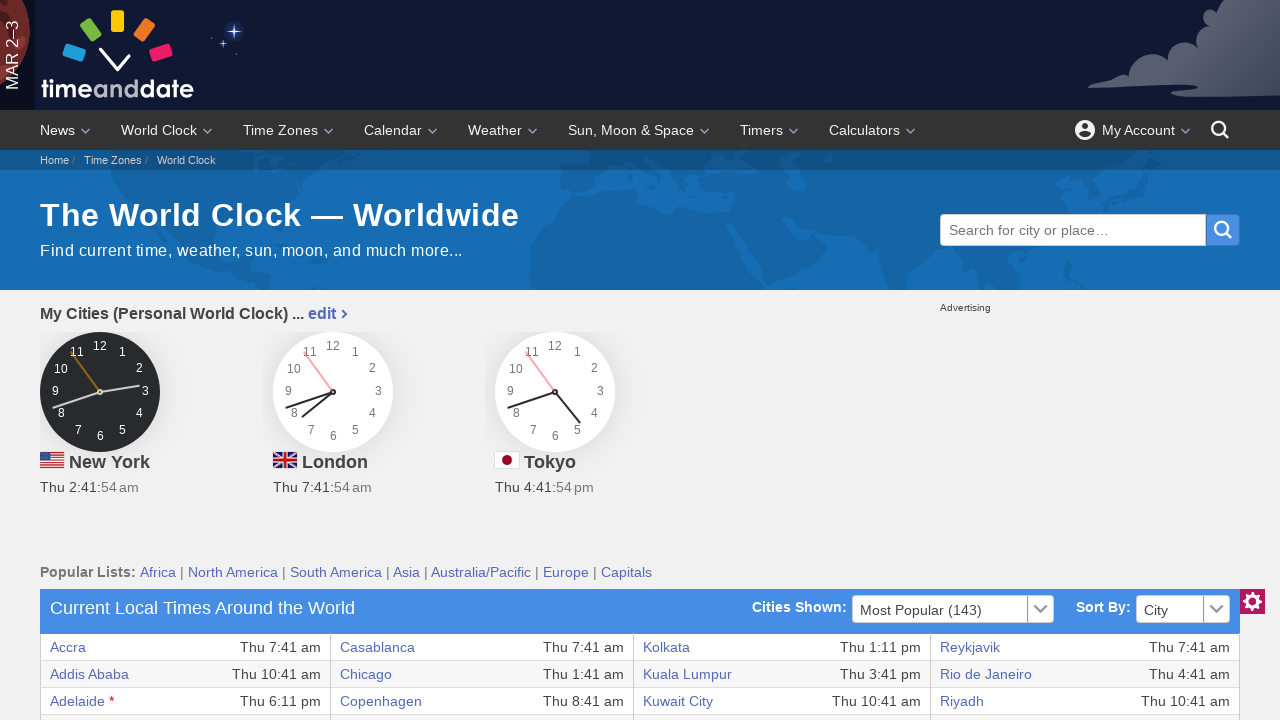

Extracted text content from table cell
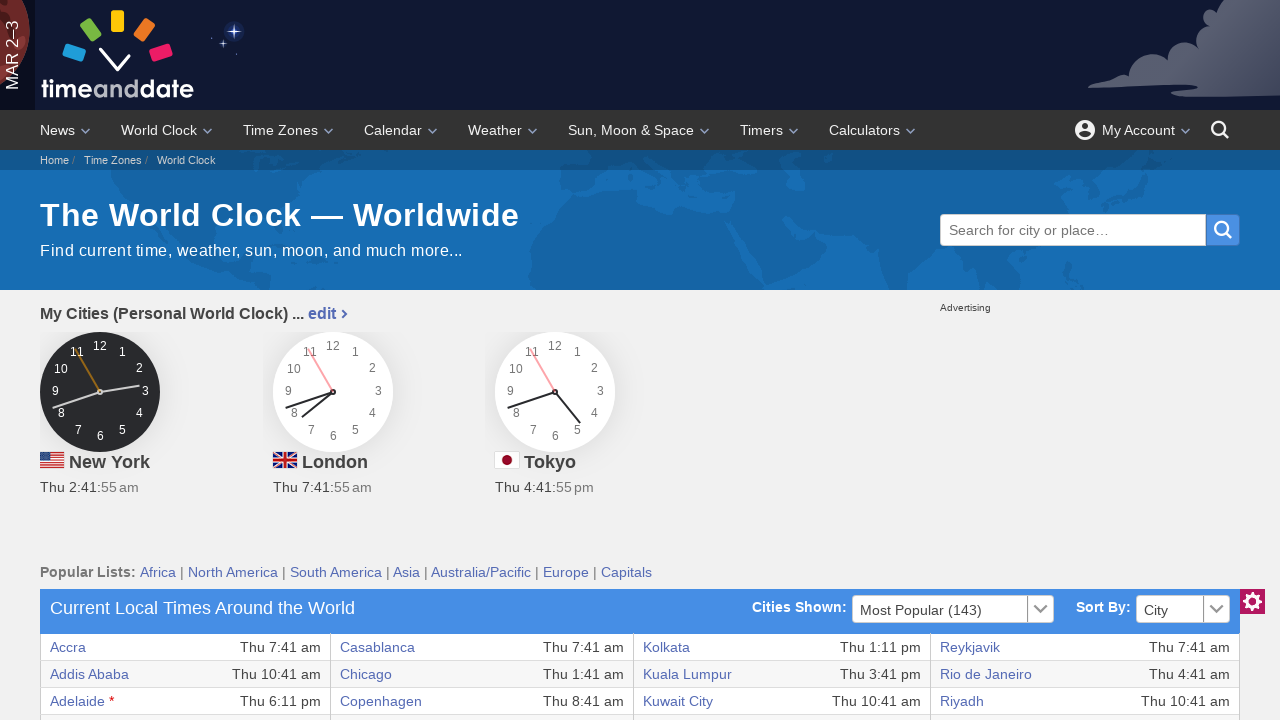

Retrieved all cells from current table row
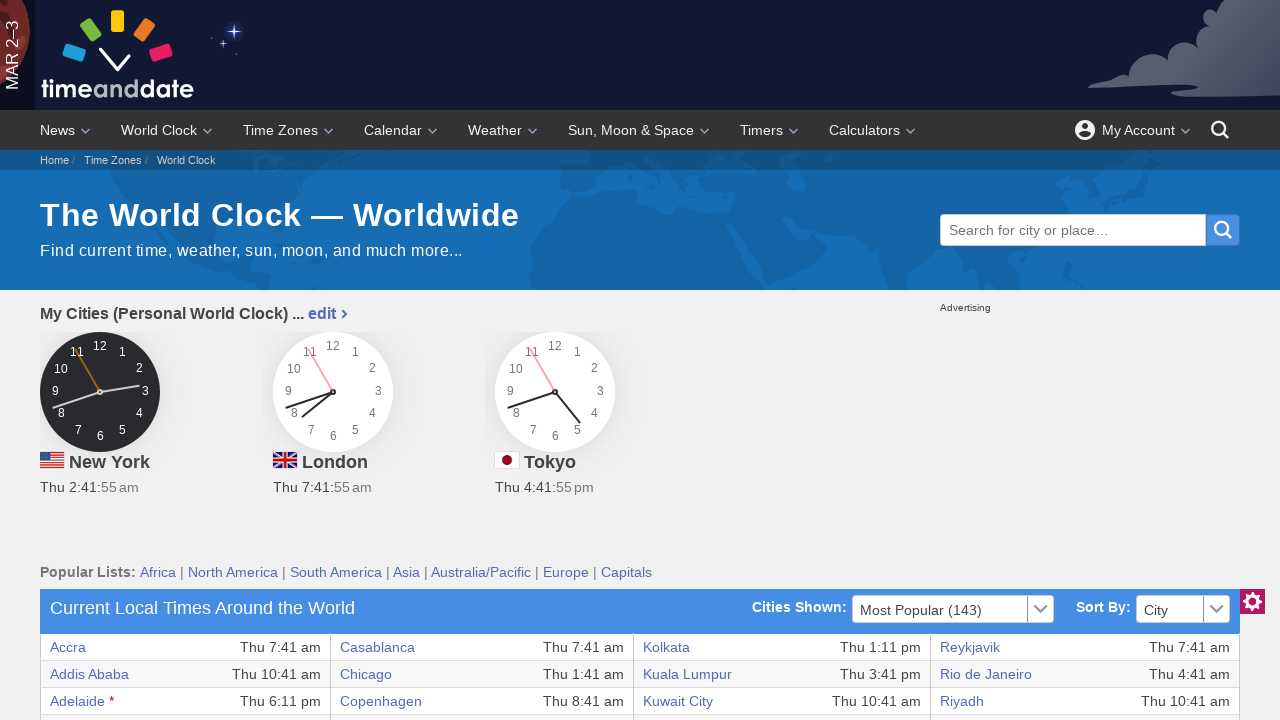

Extracted text content from table cell
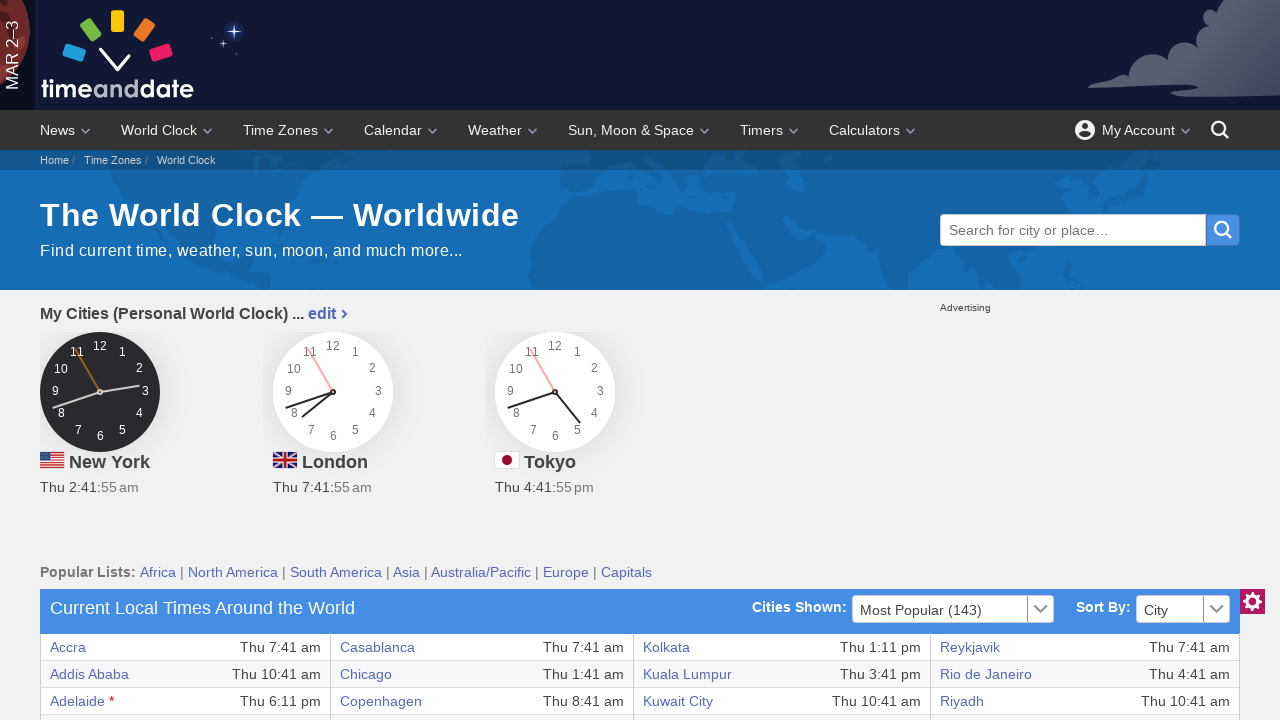

Extracted text content from table cell
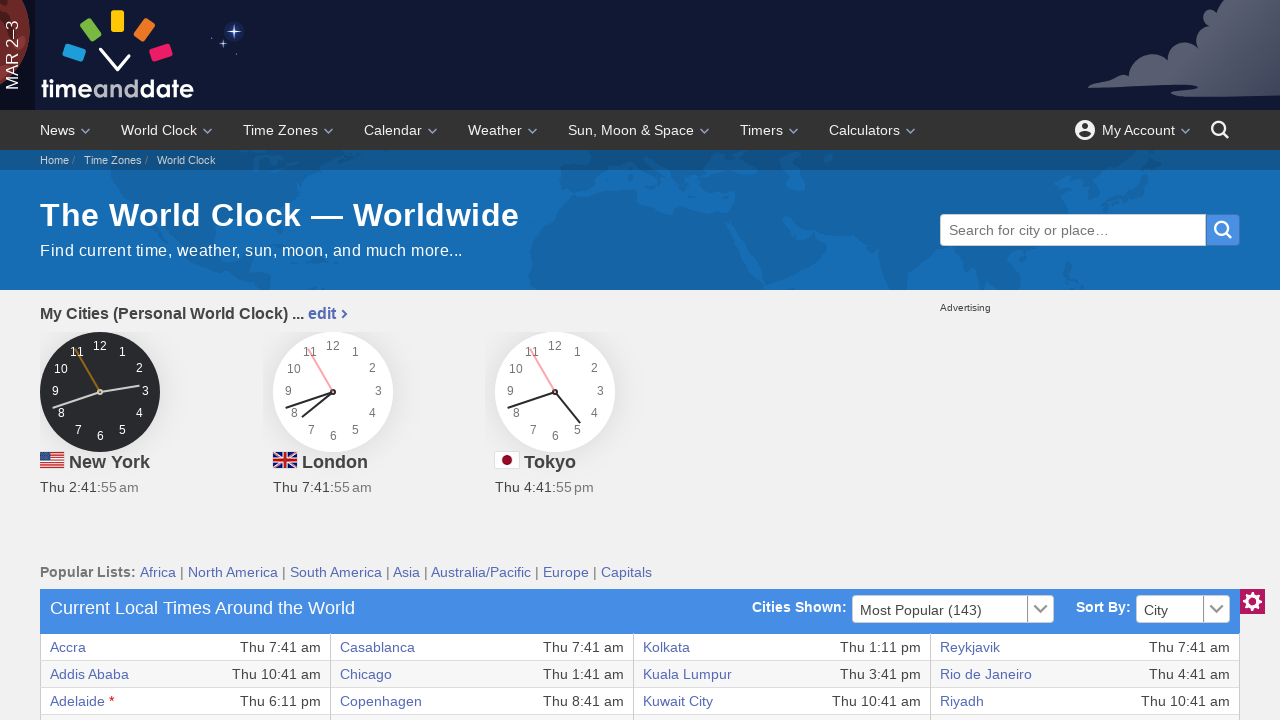

Extracted text content from table cell
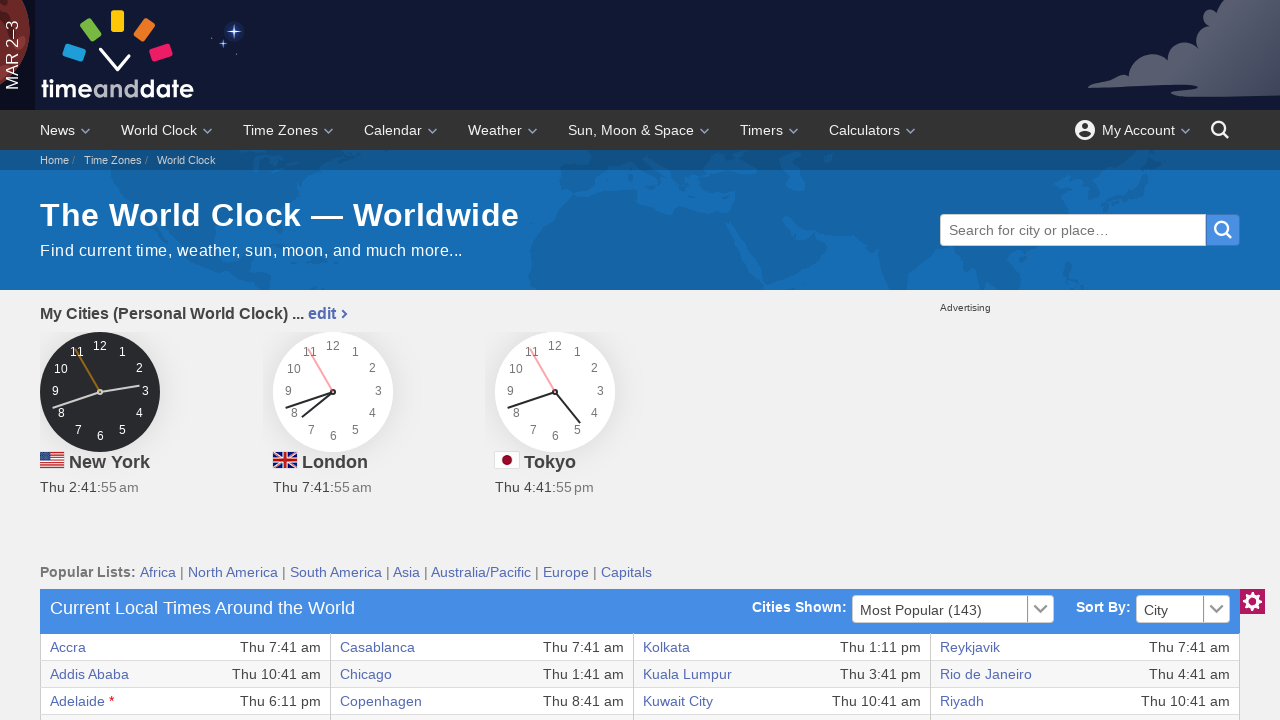

Extracted text content from table cell
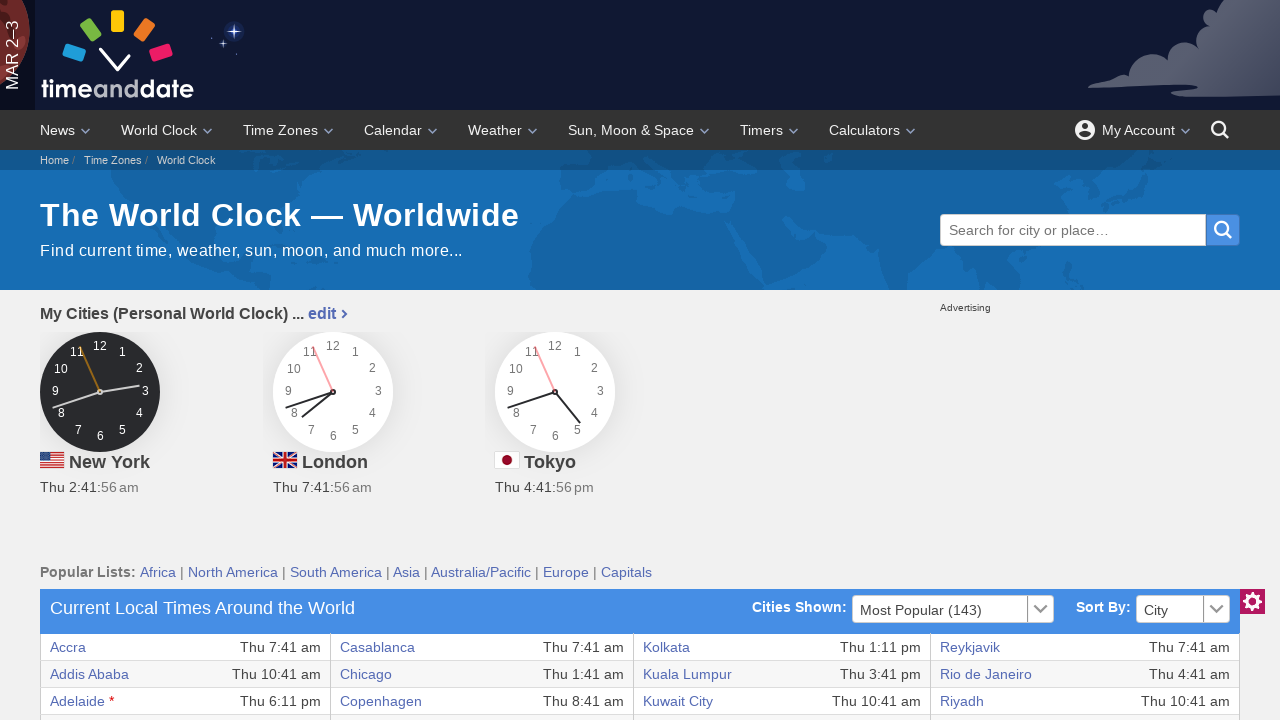

Extracted text content from table cell
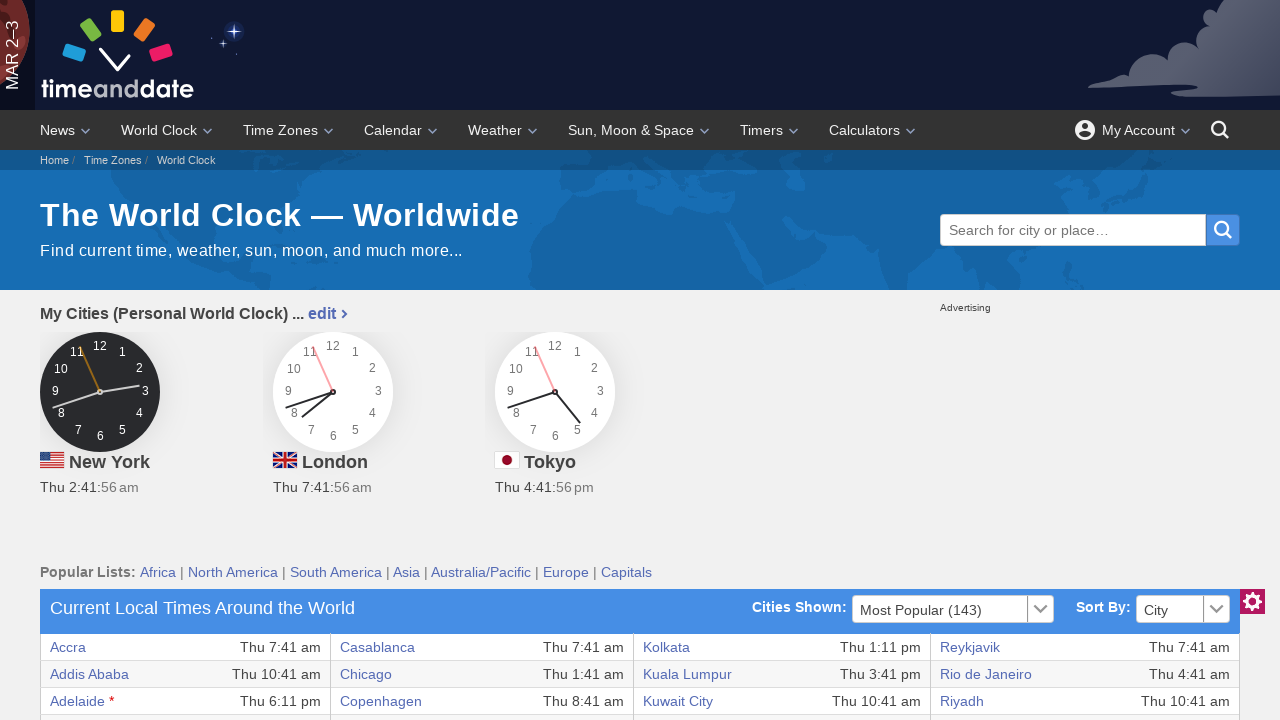

Extracted text content from table cell
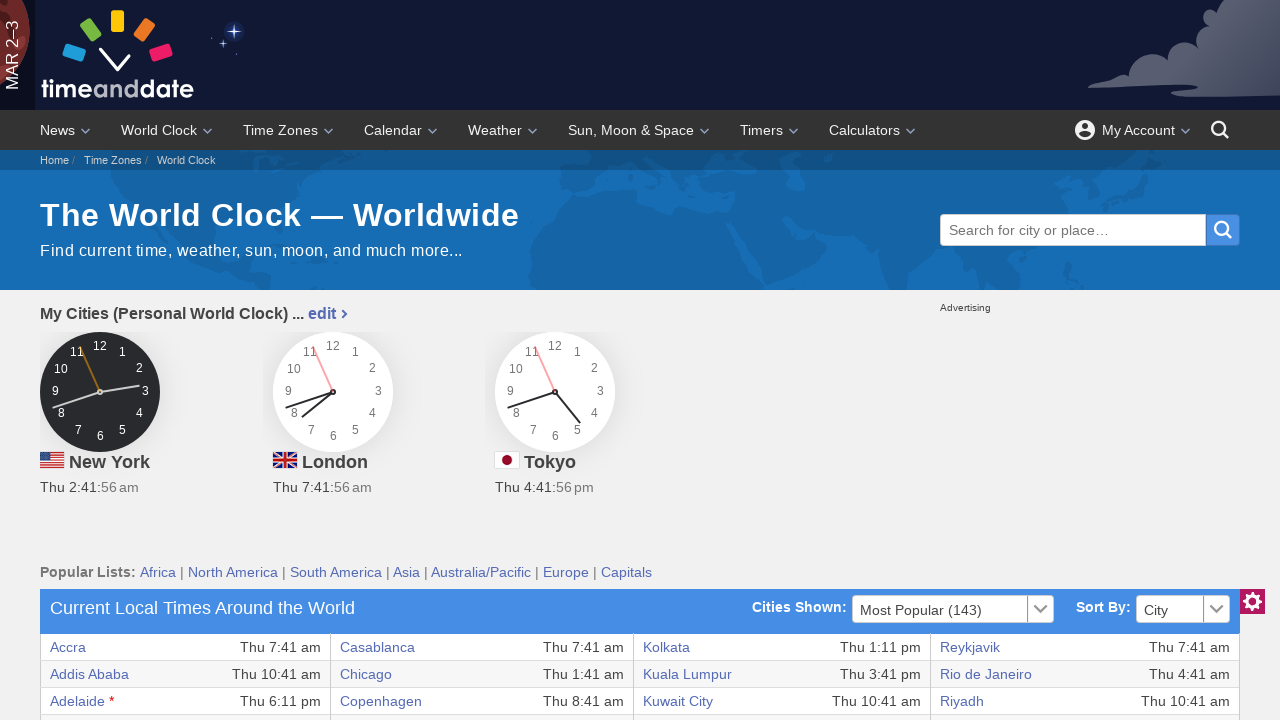

Extracted text content from table cell
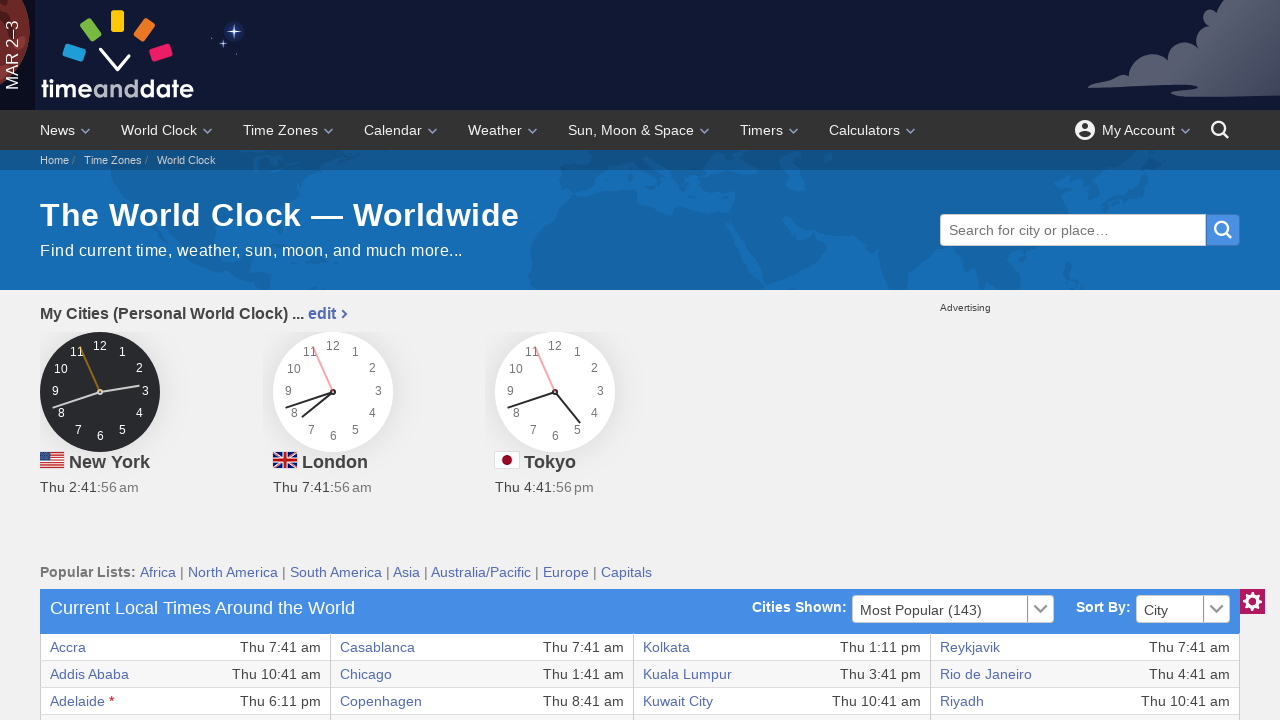

Extracted text content from table cell
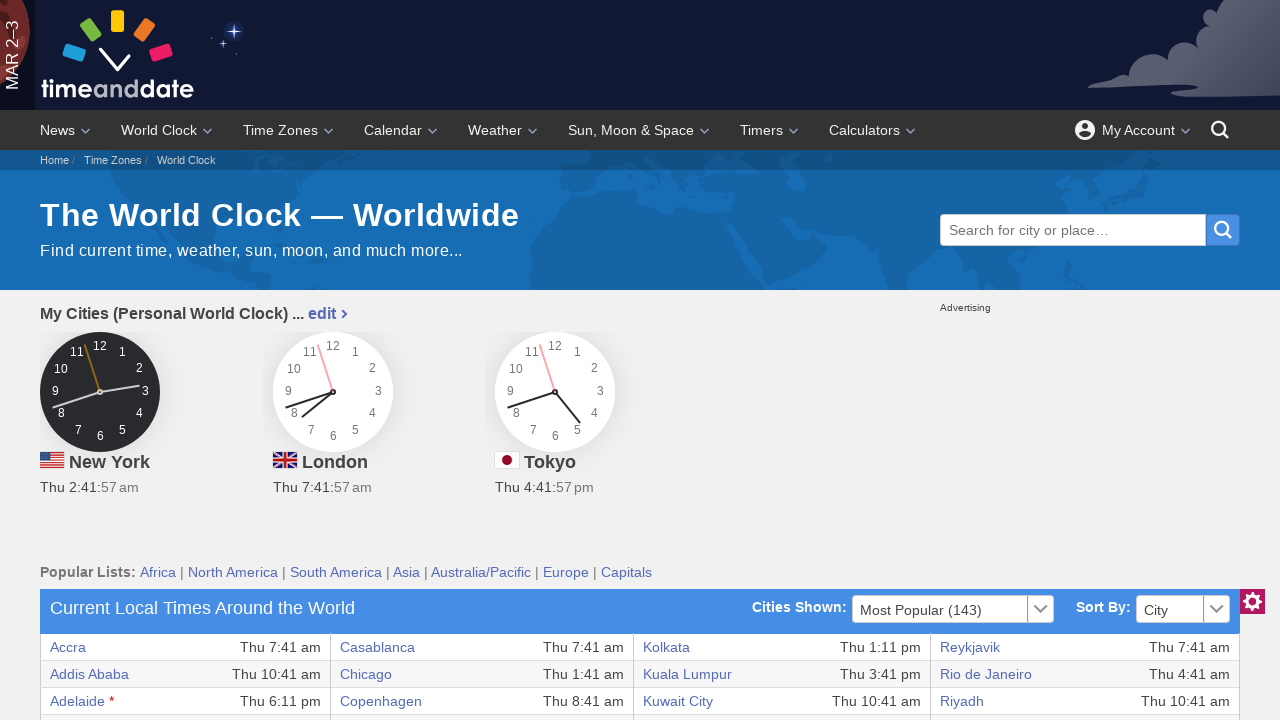

Retrieved all cells from current table row
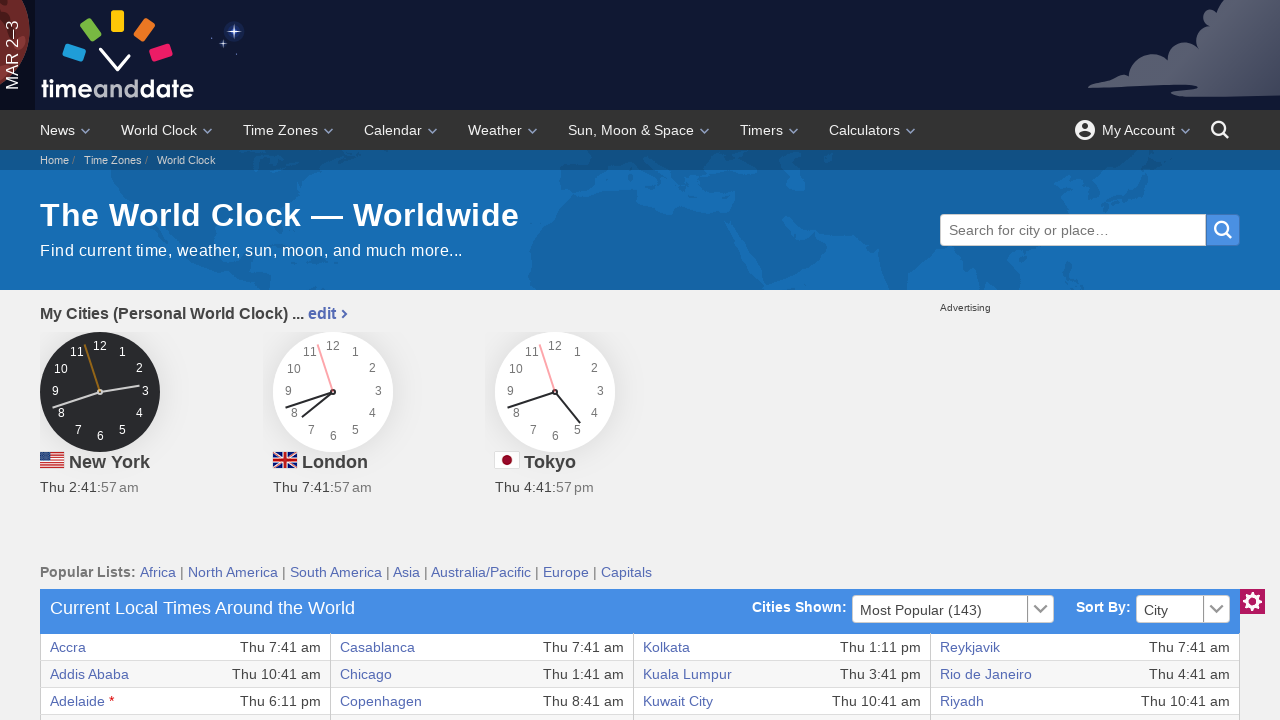

Extracted text content from table cell
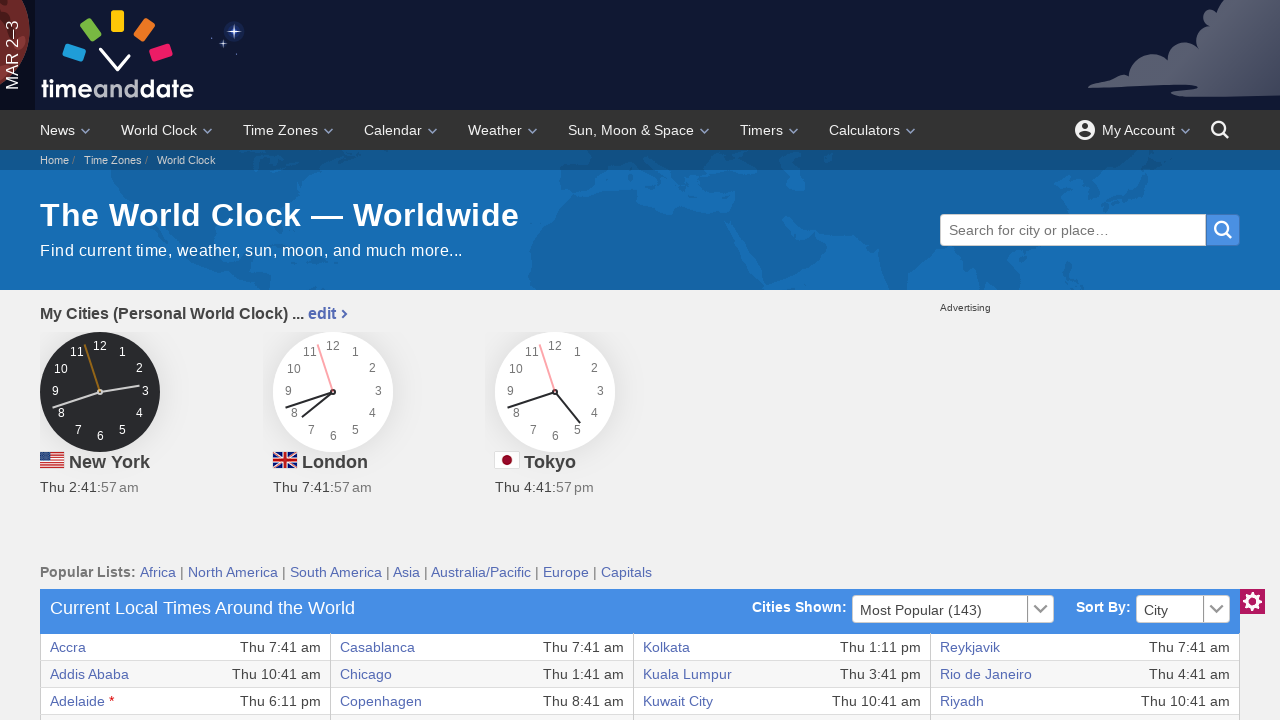

Extracted text content from table cell
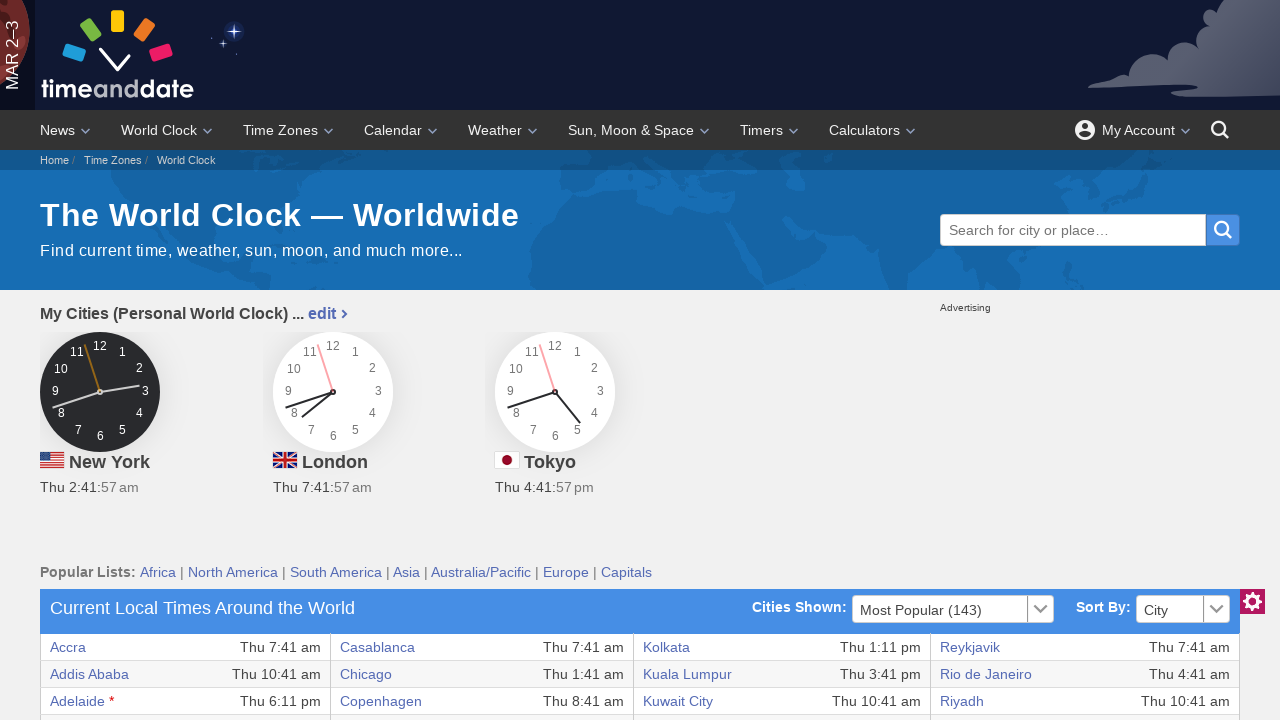

Extracted text content from table cell
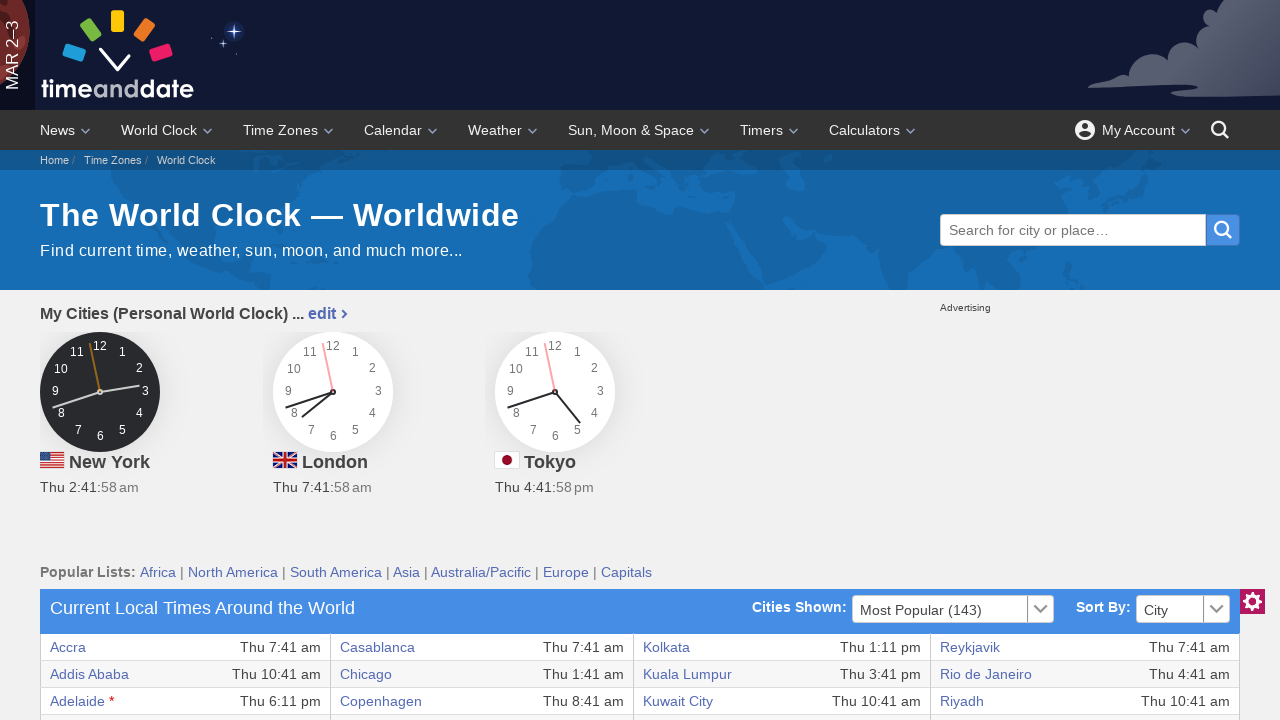

Extracted text content from table cell
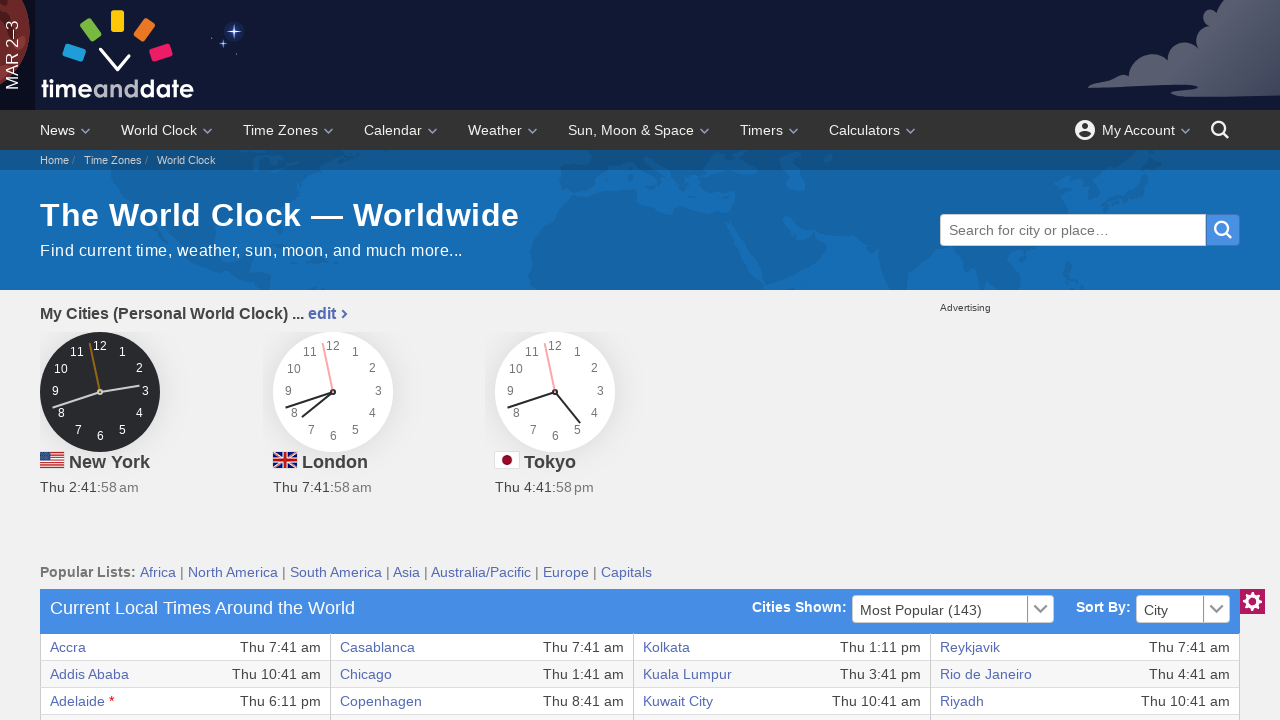

Extracted text content from table cell
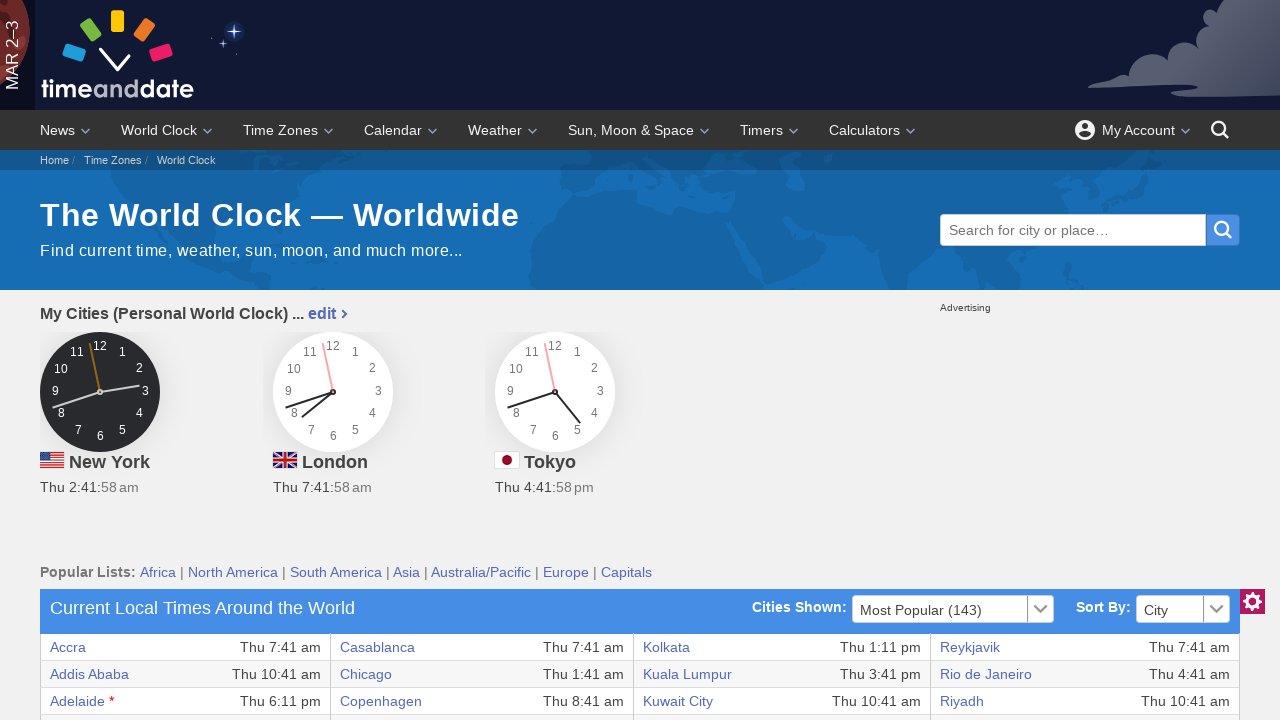

Extracted text content from table cell
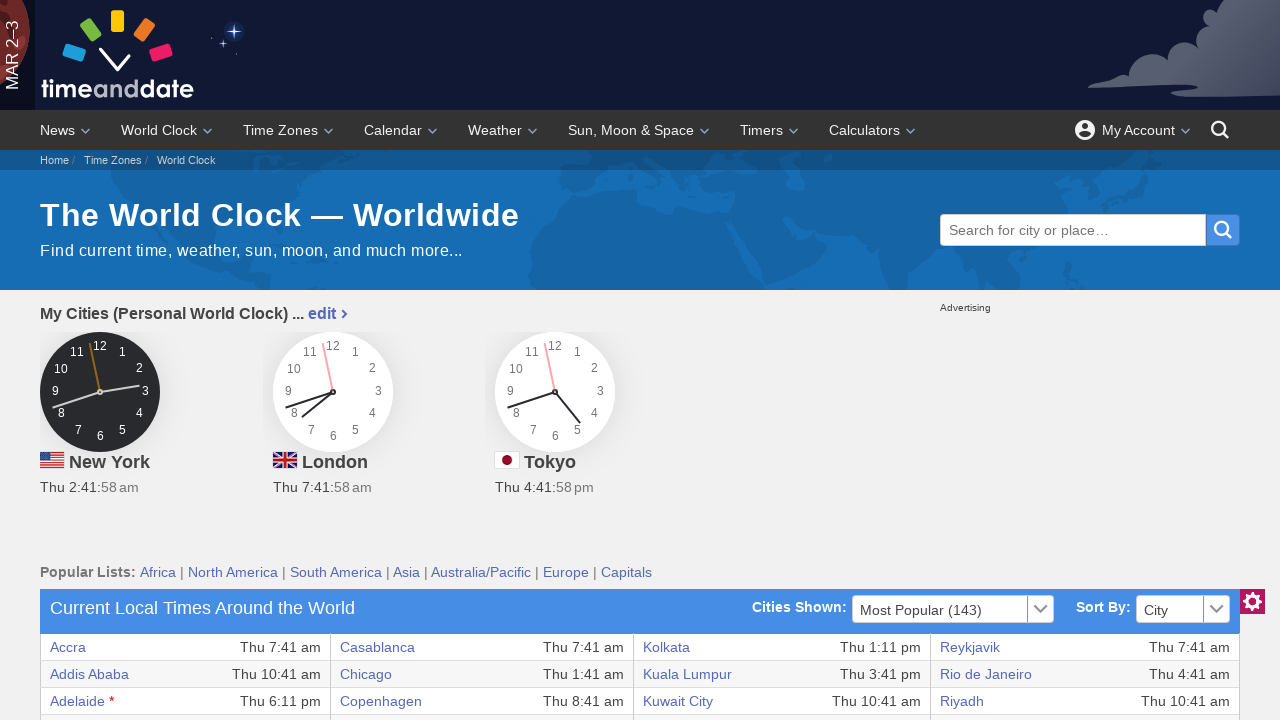

Extracted text content from table cell
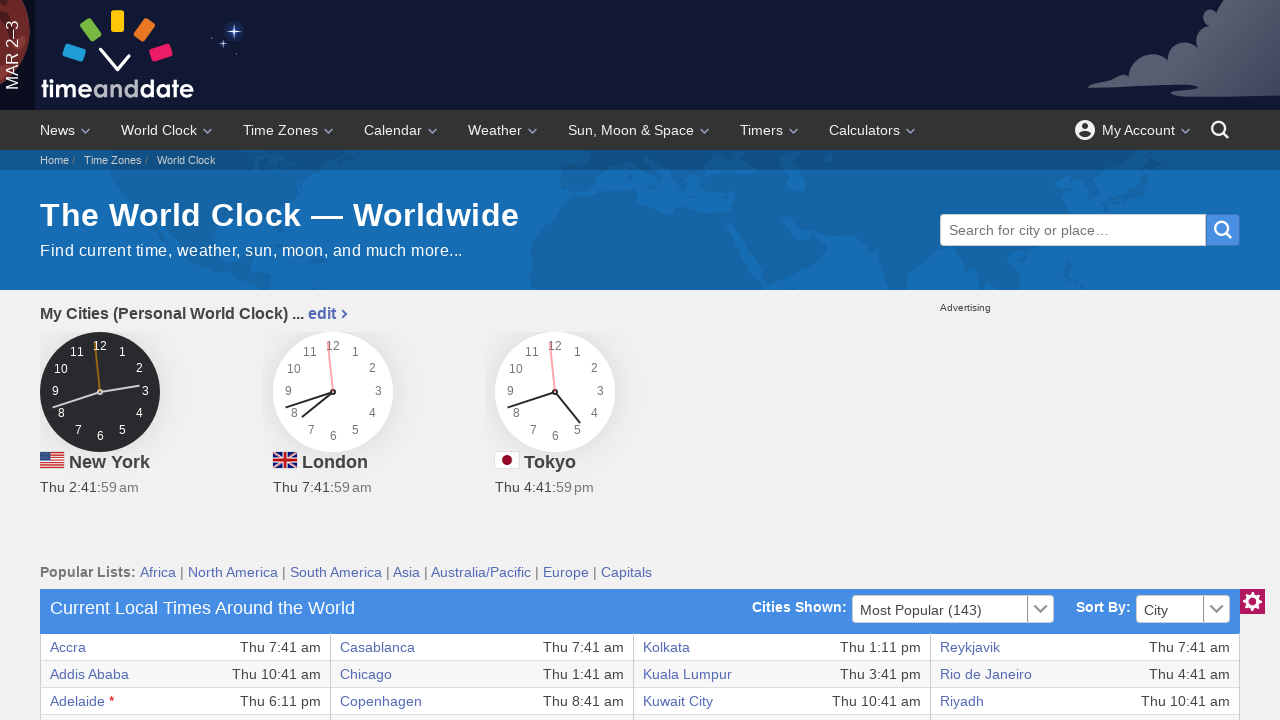

Extracted text content from table cell
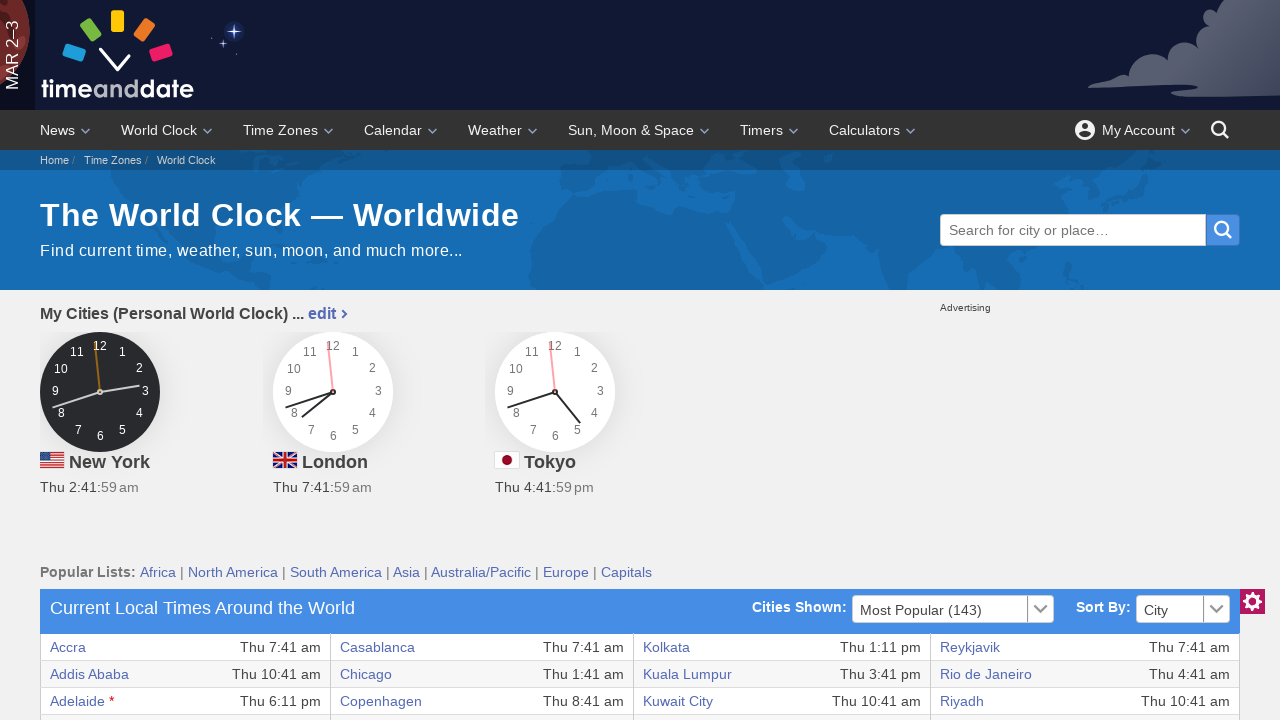

Retrieved all cells from current table row
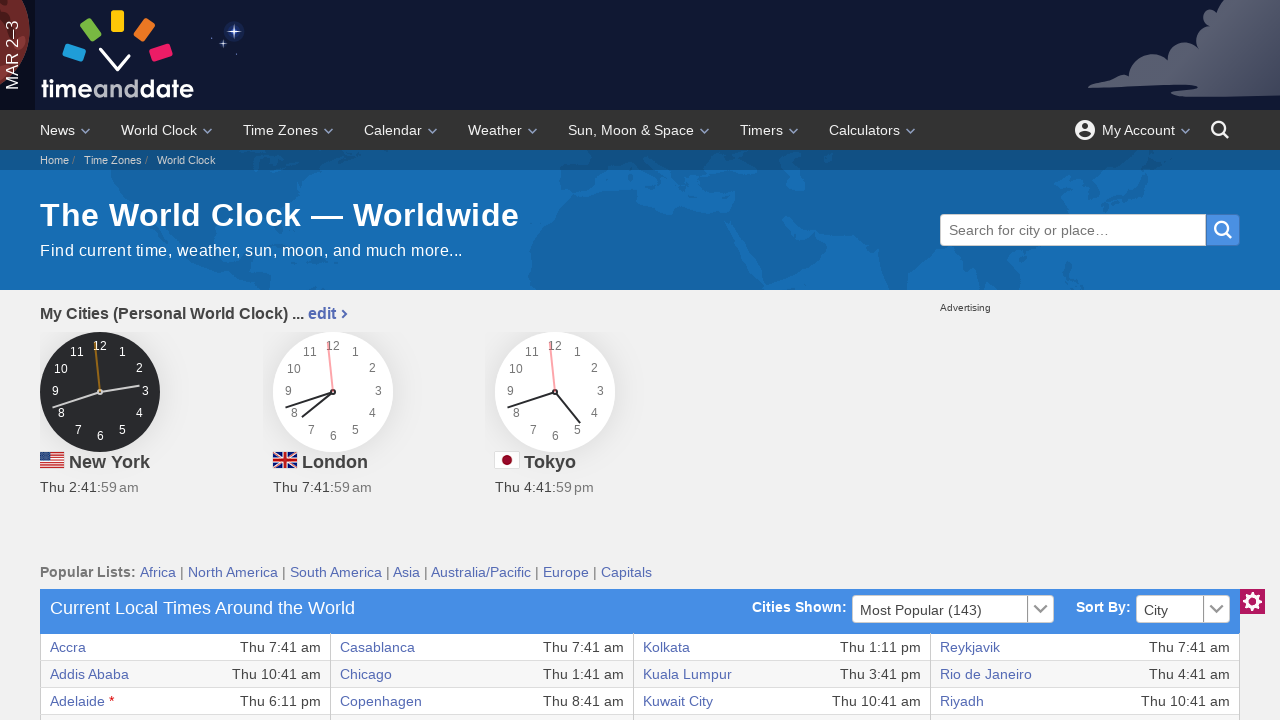

Extracted text content from table cell
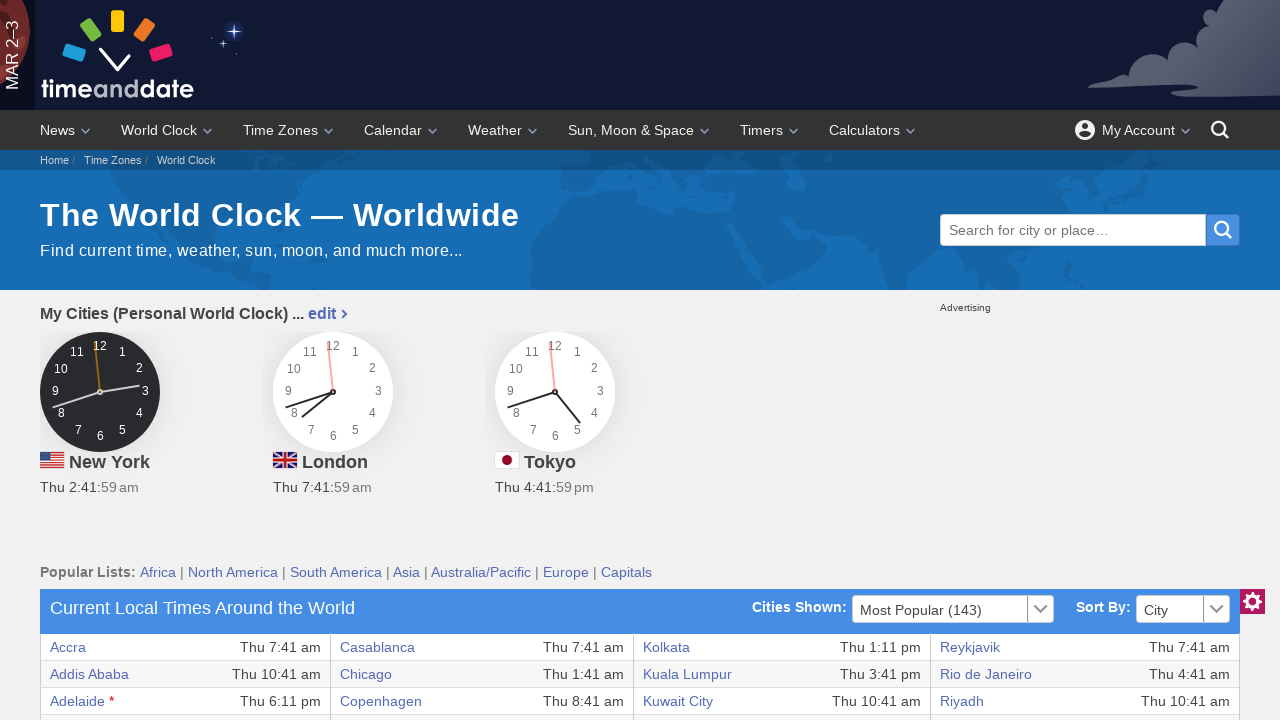

Extracted text content from table cell
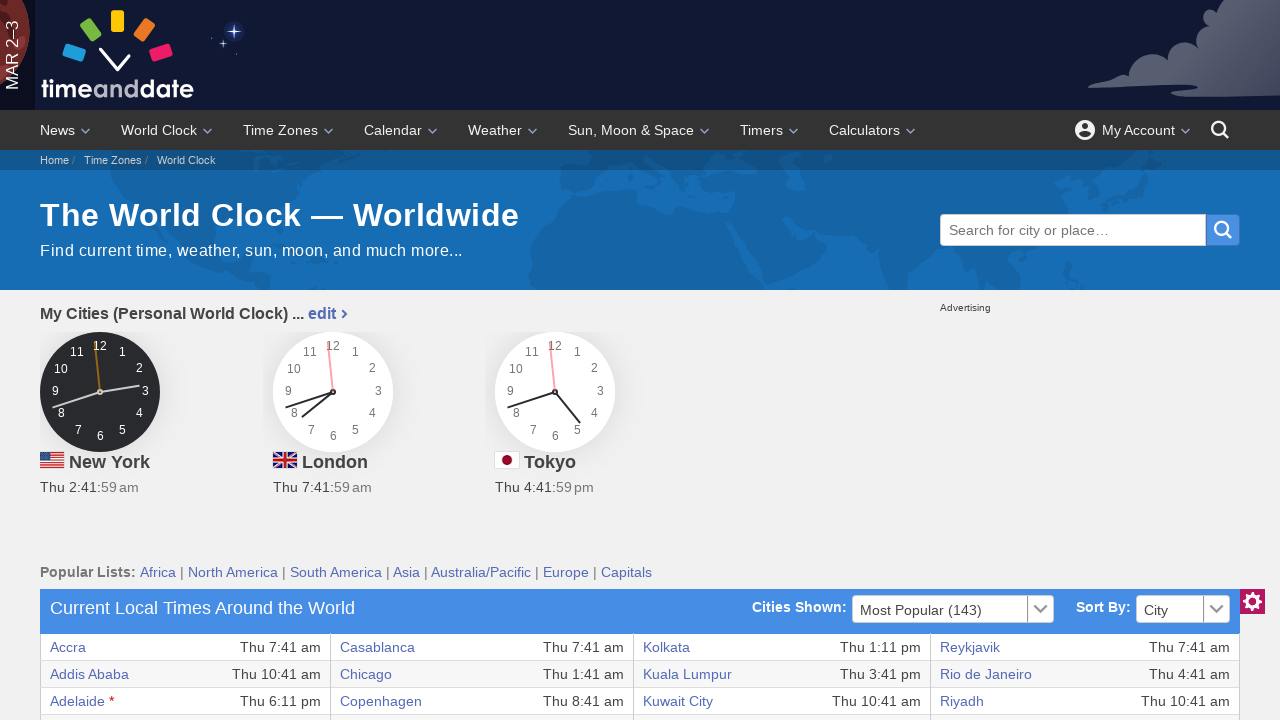

Extracted text content from table cell
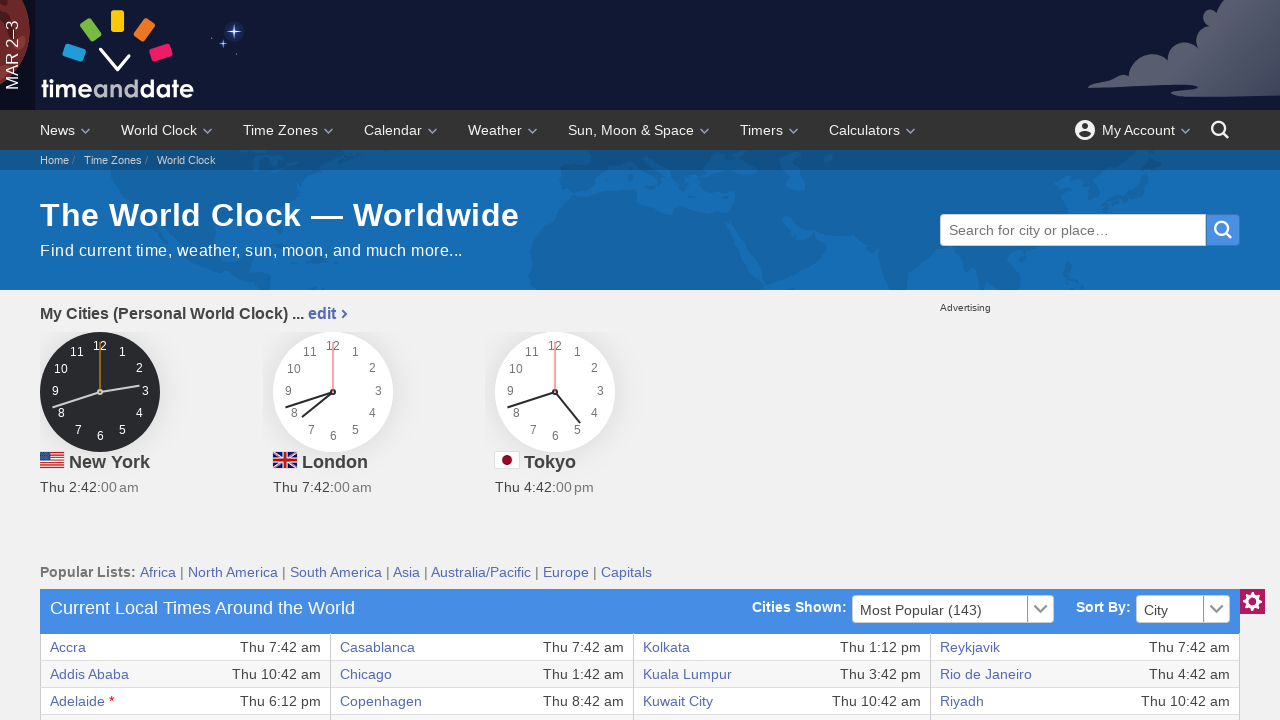

Extracted text content from table cell
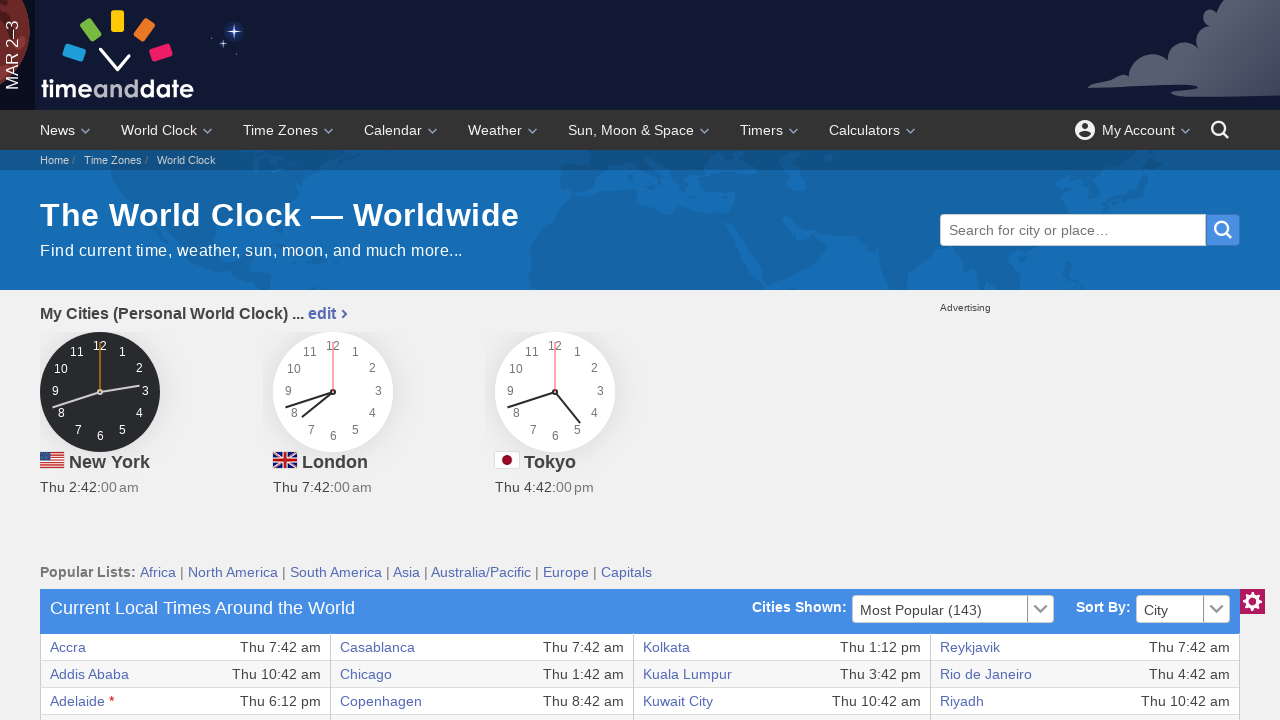

Extracted text content from table cell
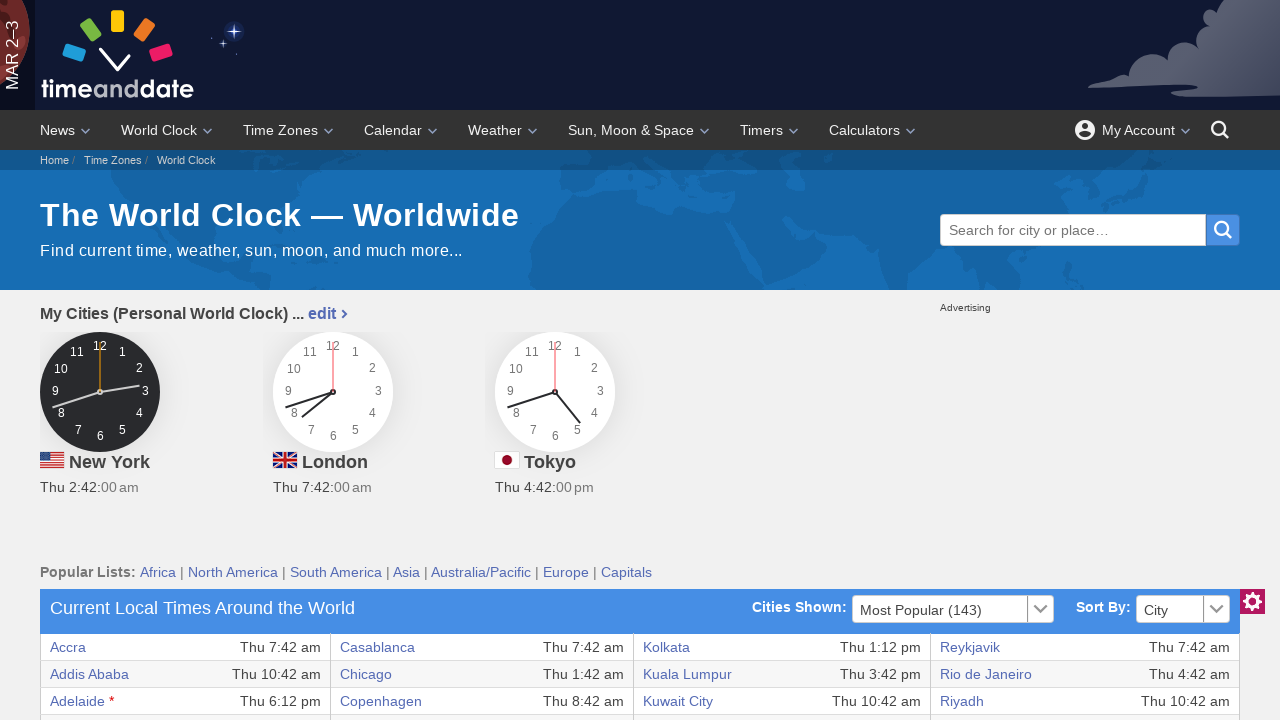

Extracted text content from table cell
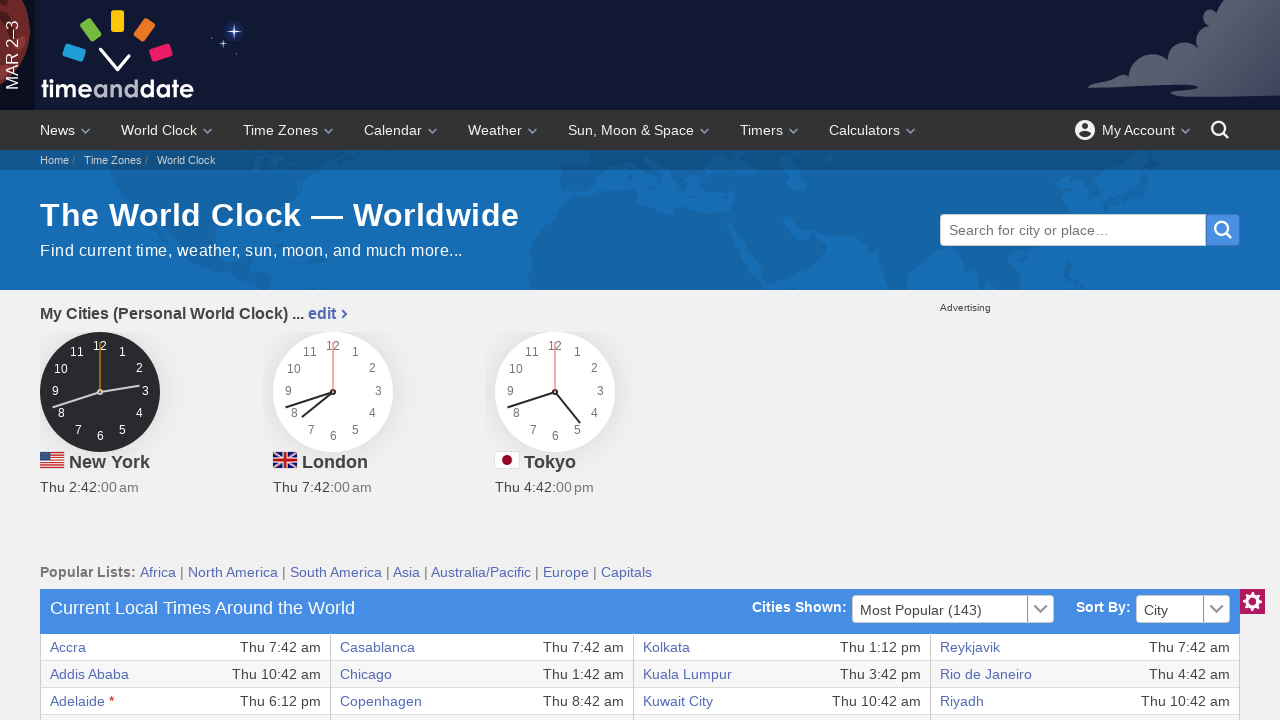

Extracted text content from table cell
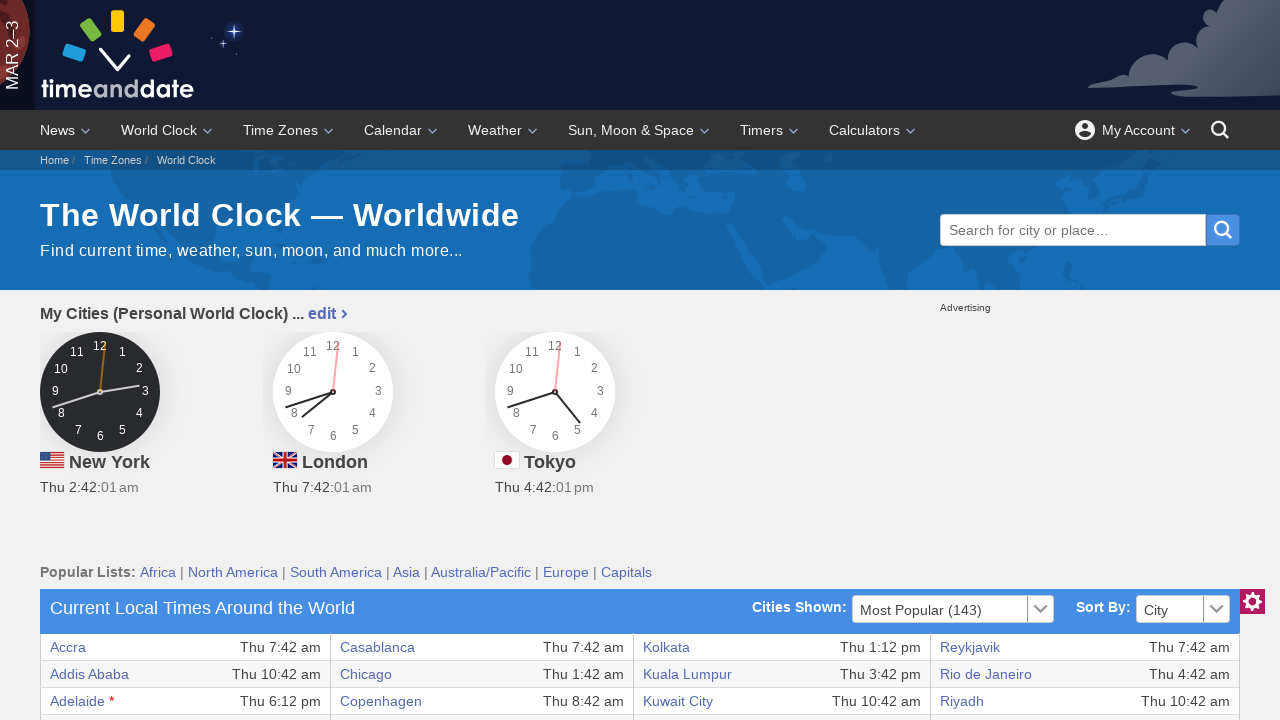

Extracted text content from table cell
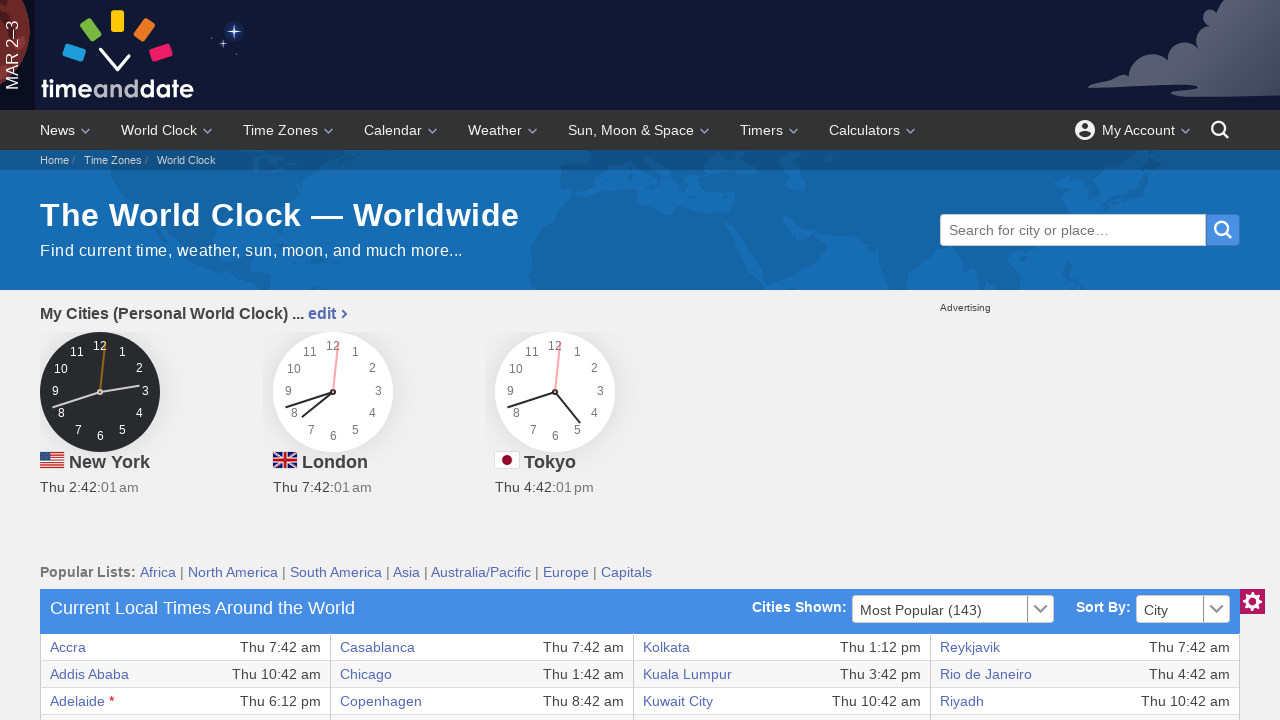

Retrieved all cells from current table row
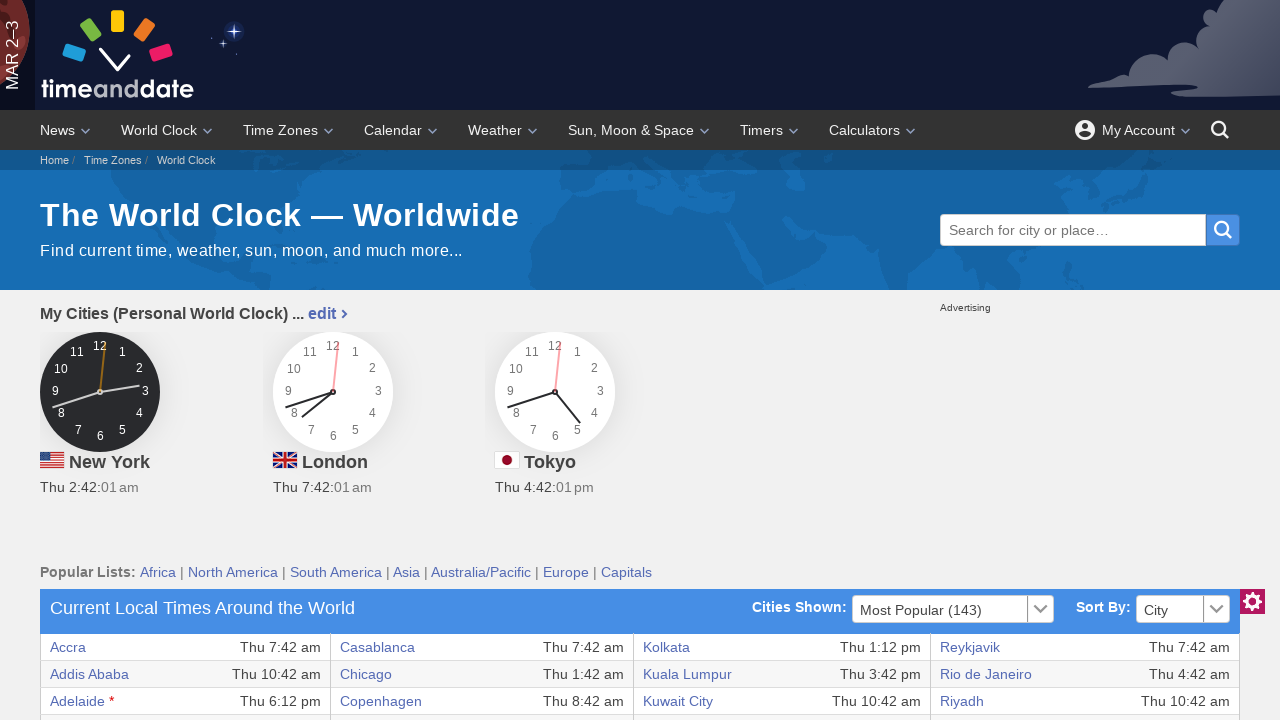

Extracted text content from table cell
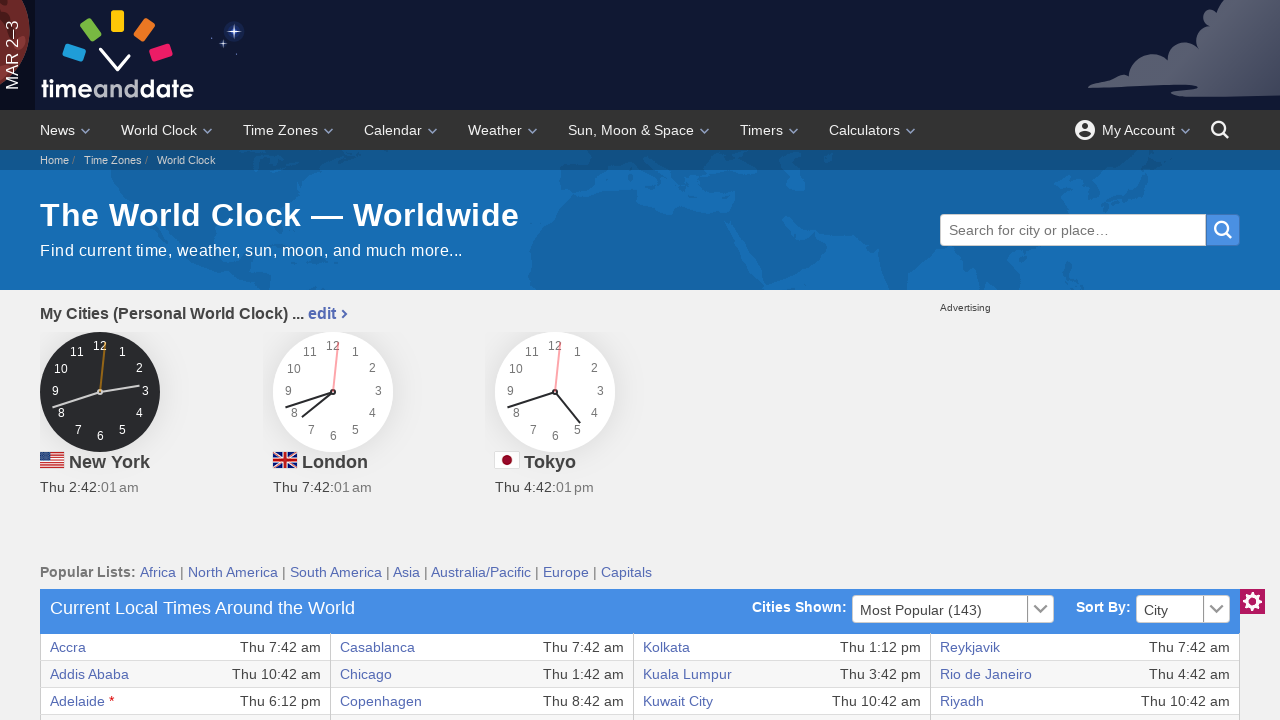

Extracted text content from table cell
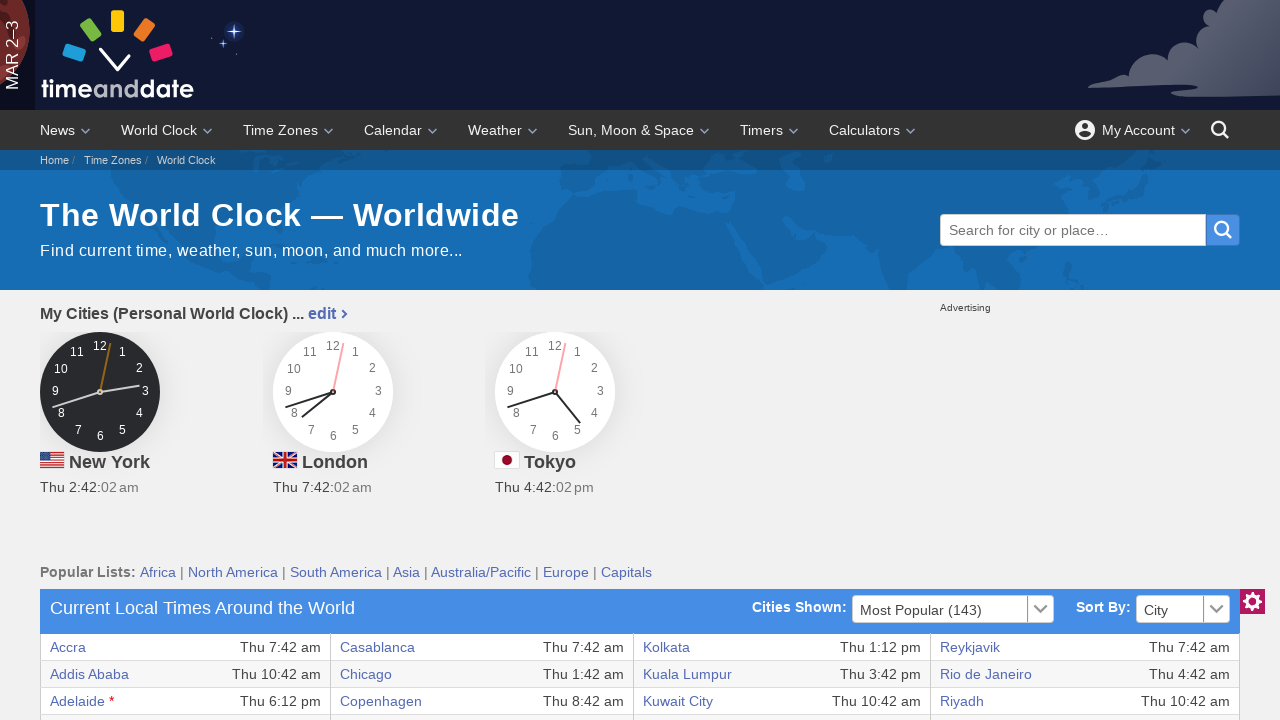

Extracted text content from table cell
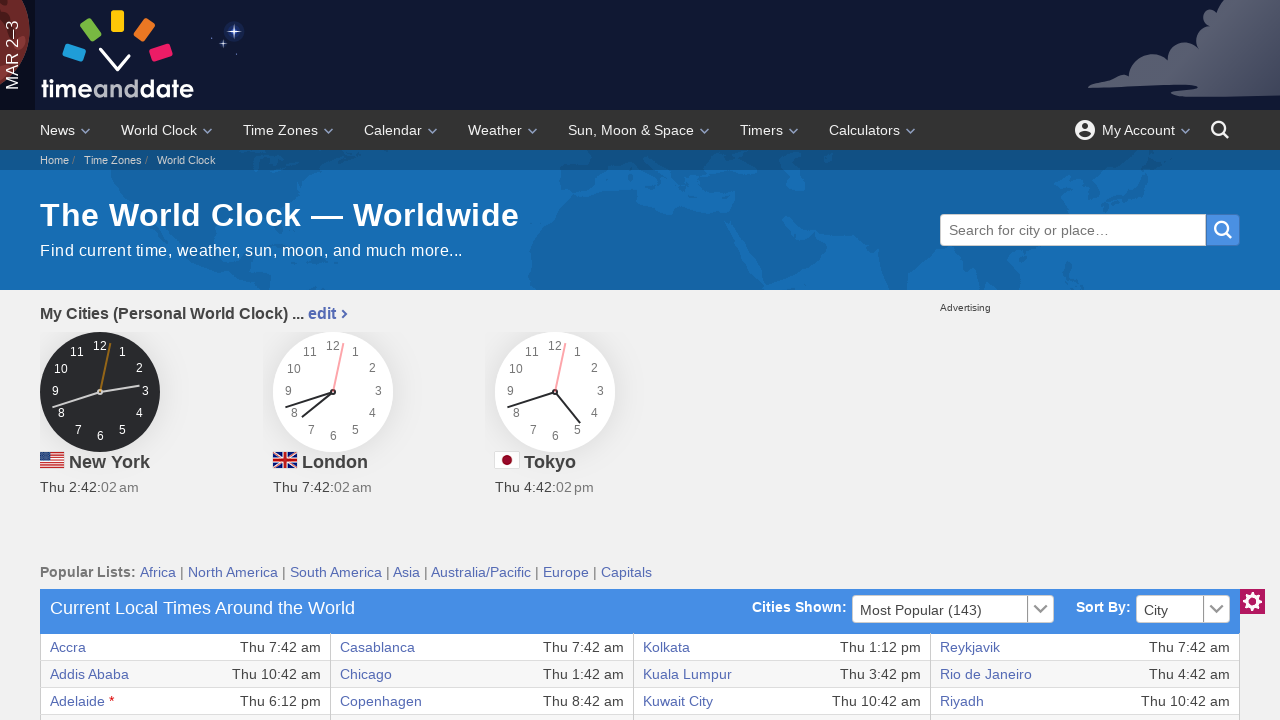

Extracted text content from table cell
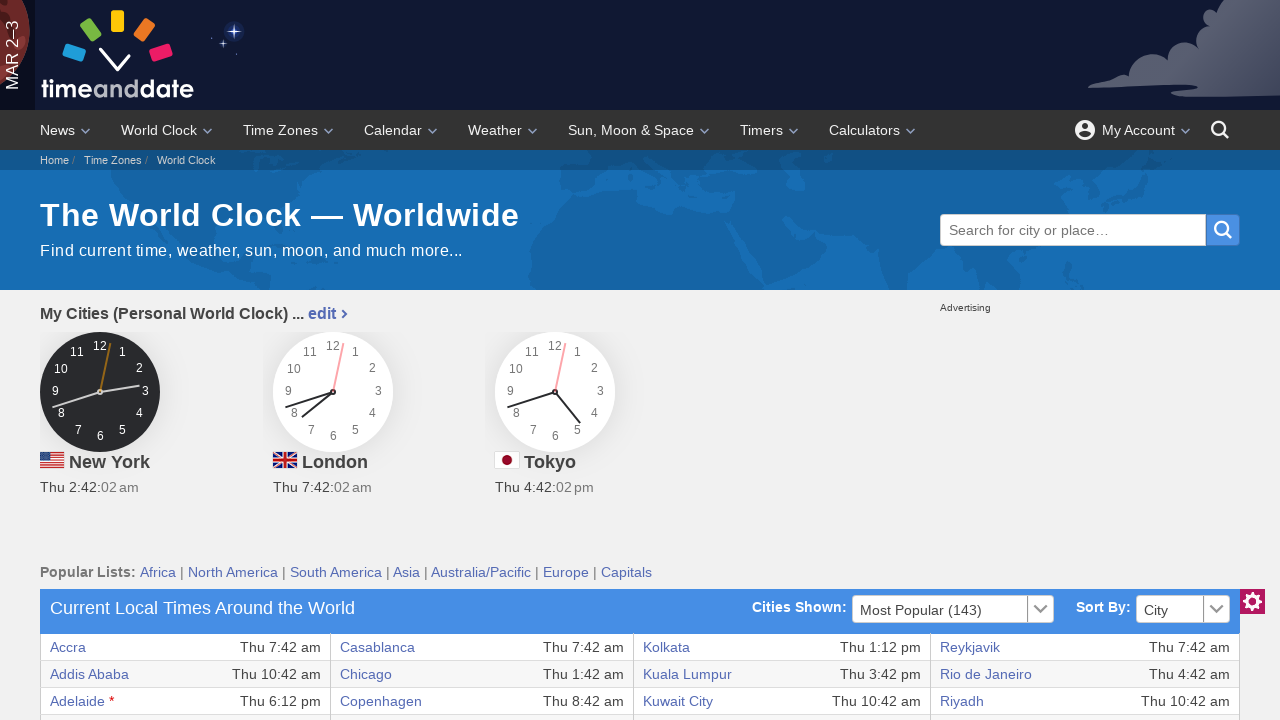

Extracted text content from table cell
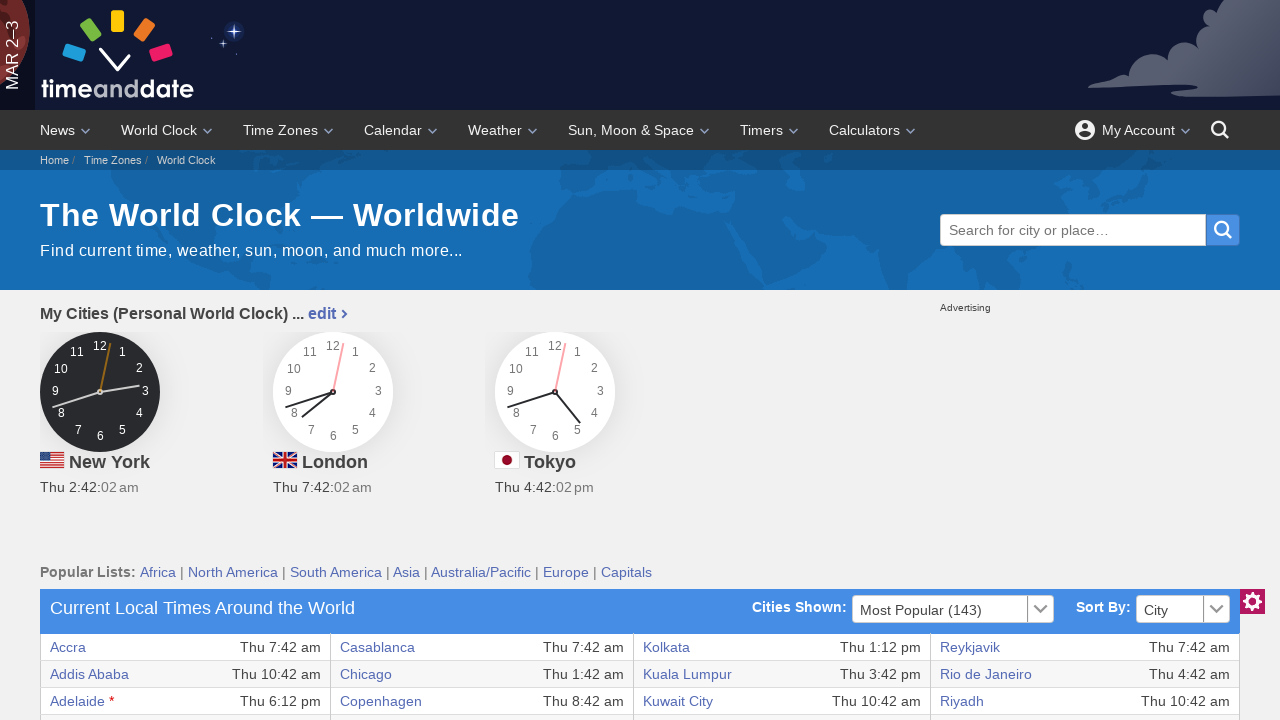

Extracted text content from table cell
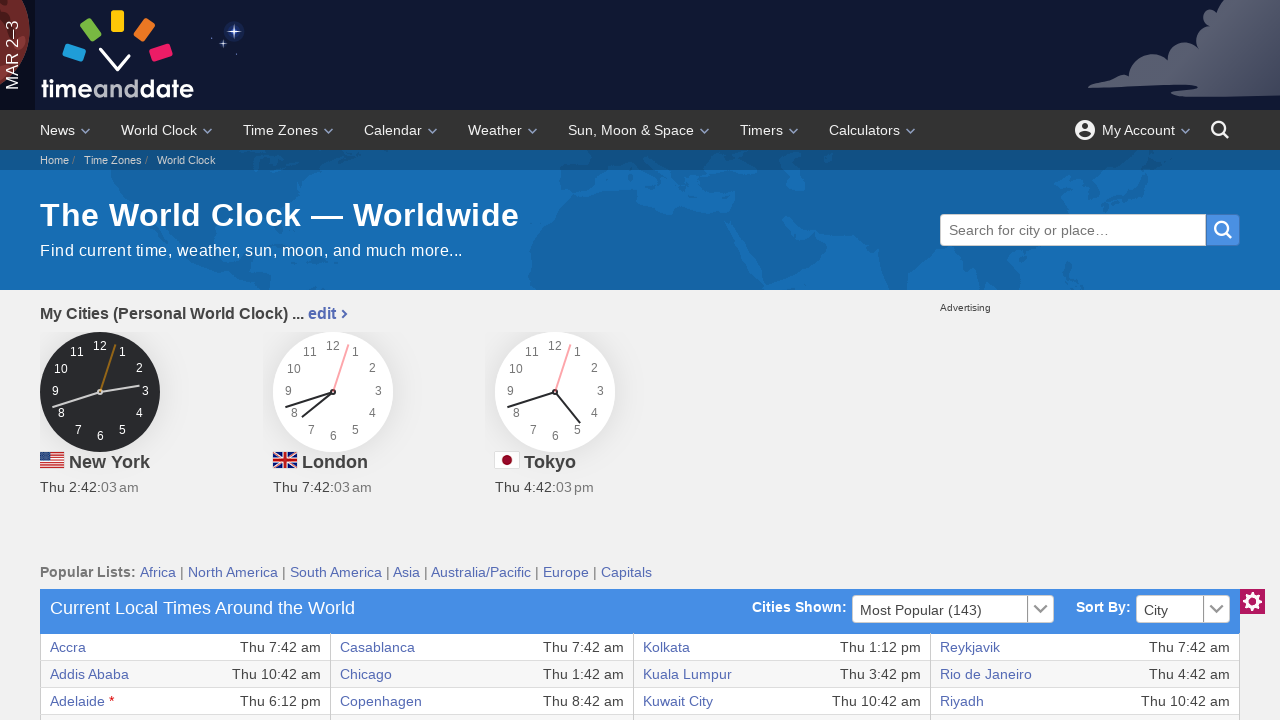

Extracted text content from table cell
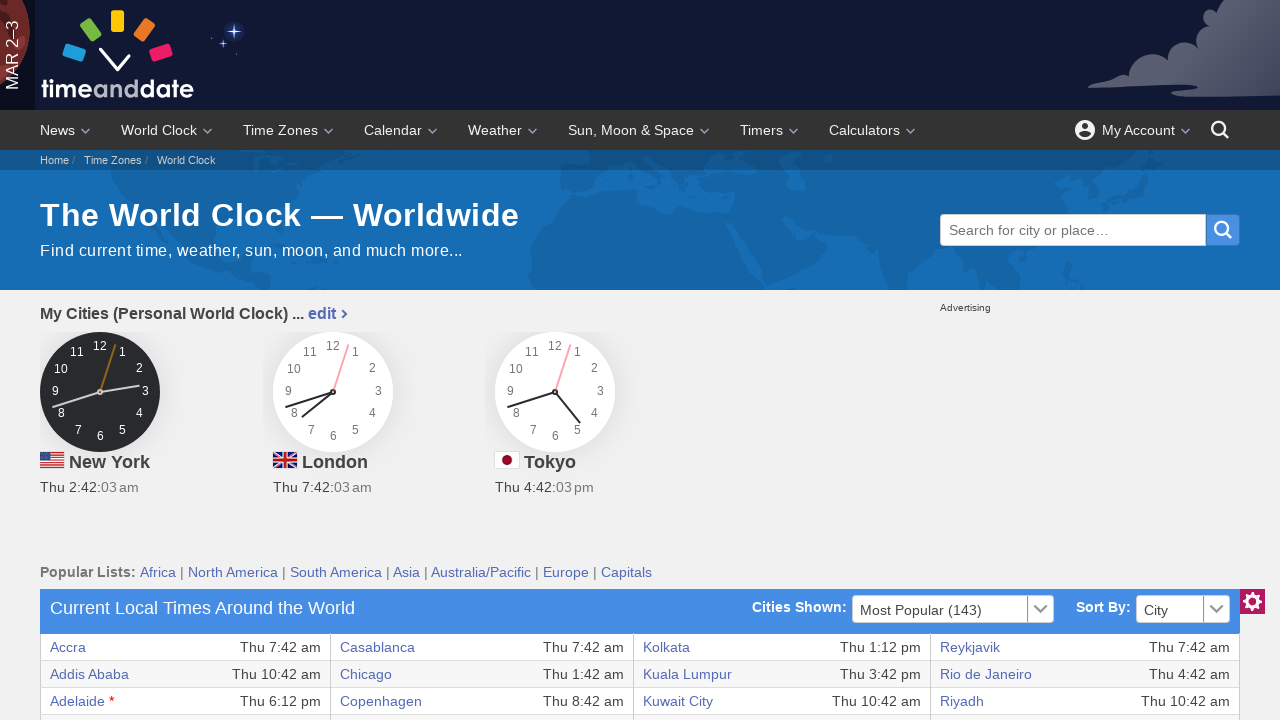

Extracted text content from table cell
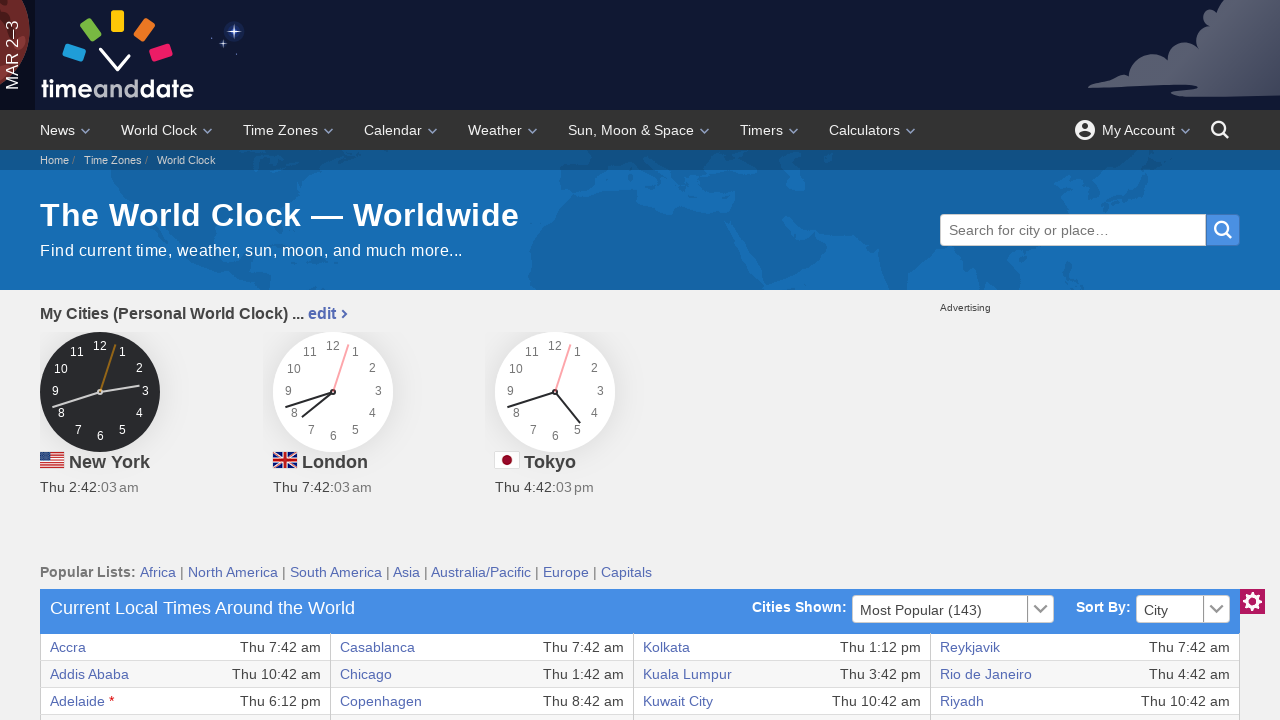

Retrieved all cells from current table row
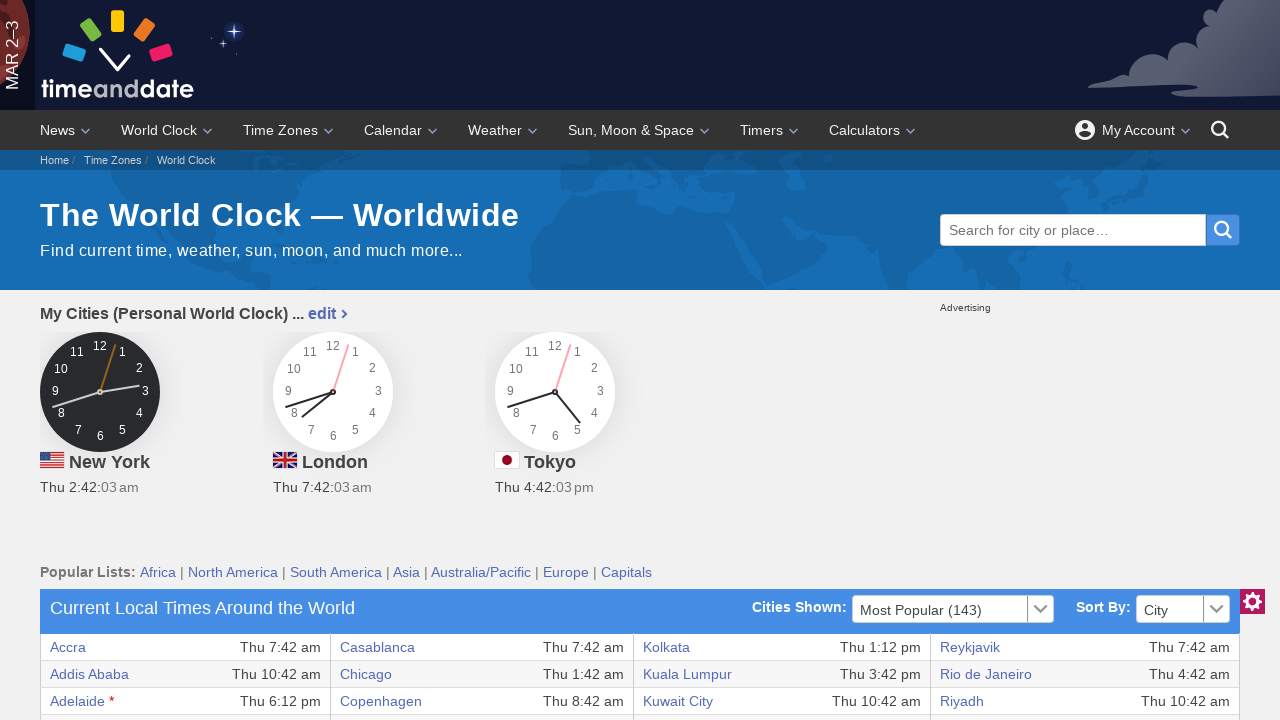

Extracted text content from table cell
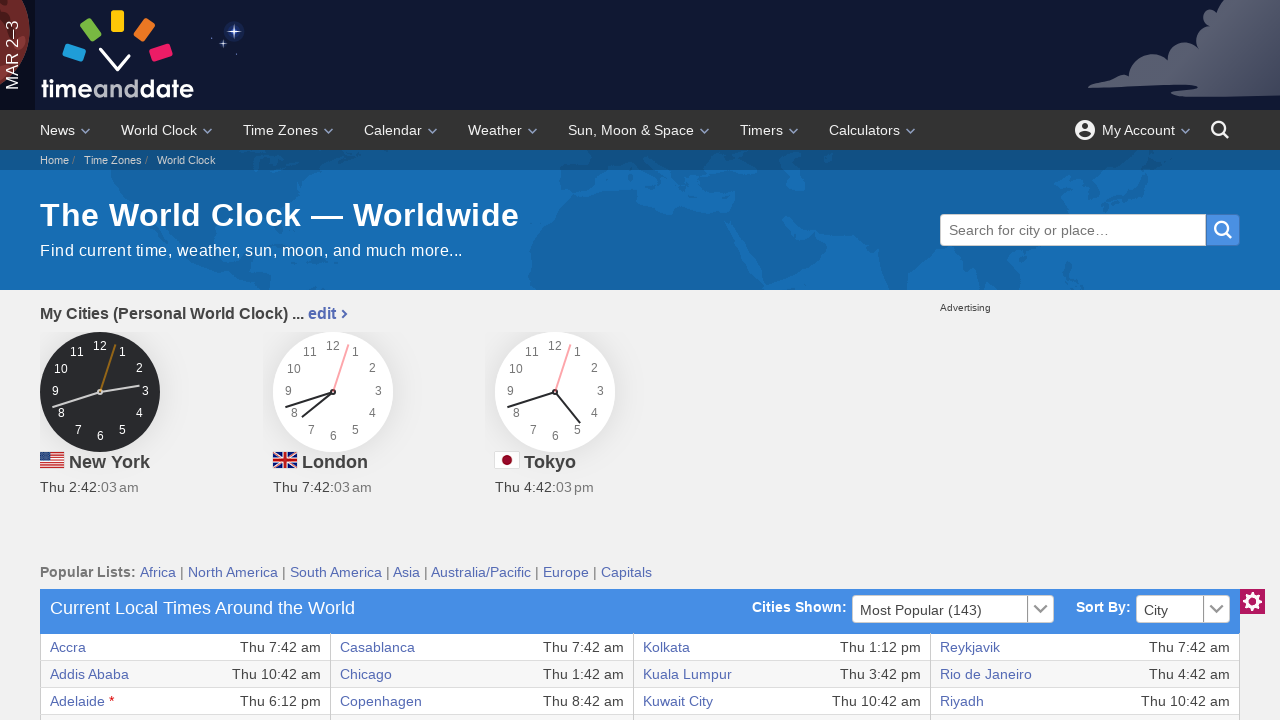

Extracted text content from table cell
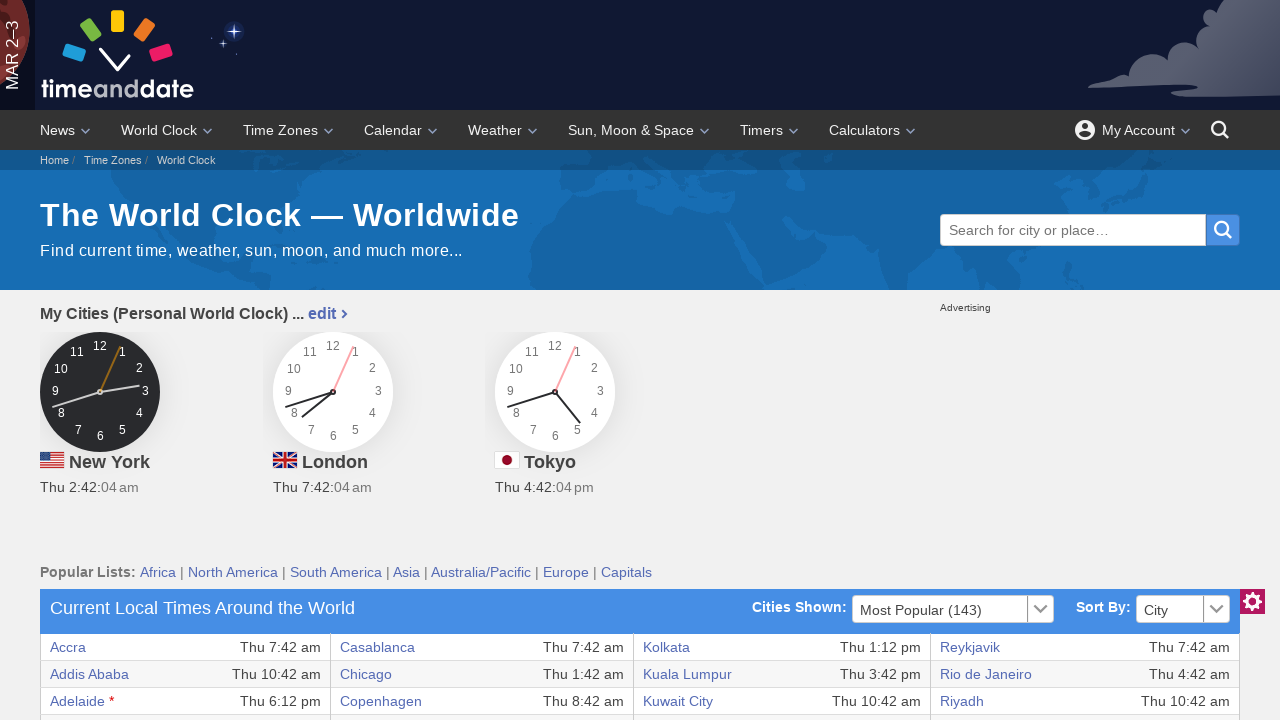

Extracted text content from table cell
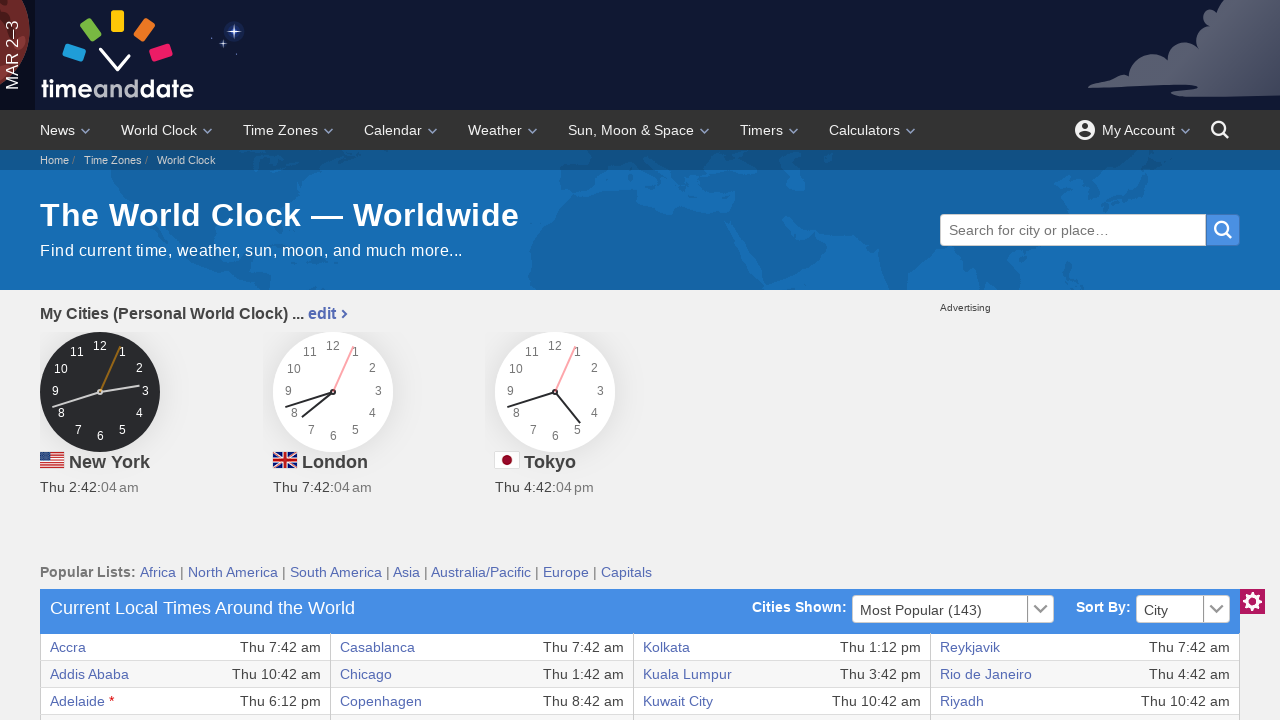

Extracted text content from table cell
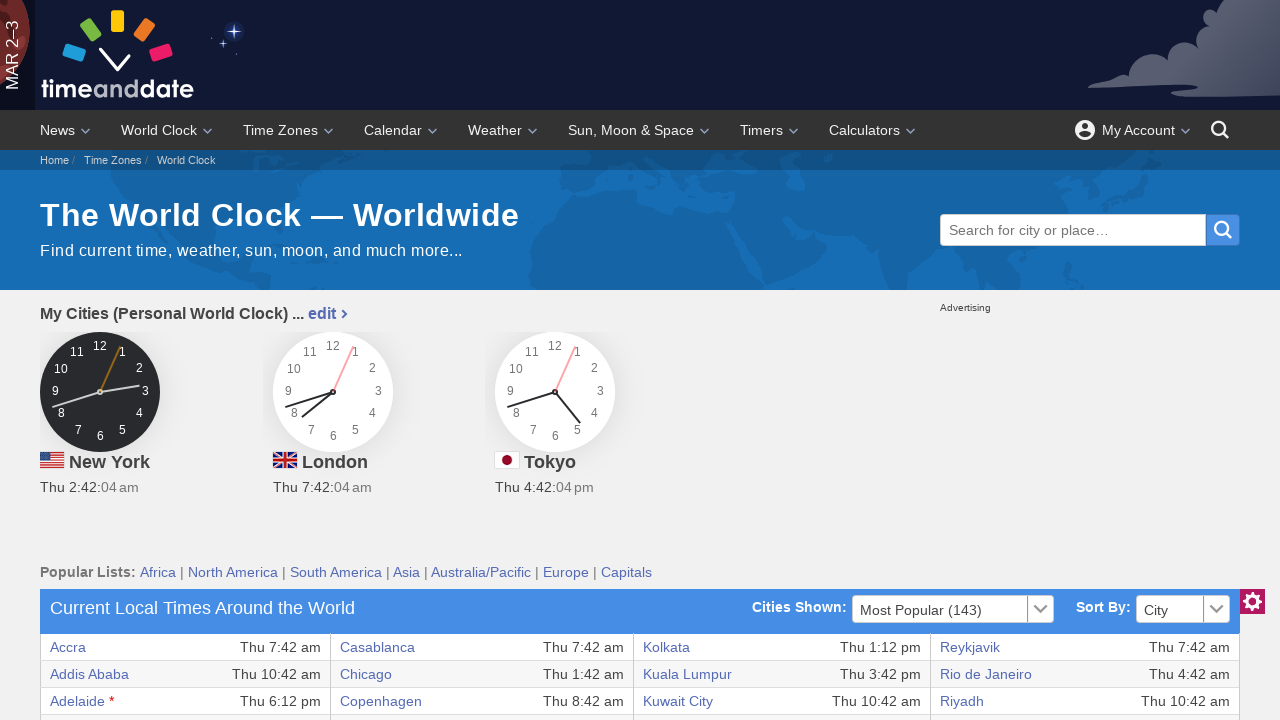

Extracted text content from table cell
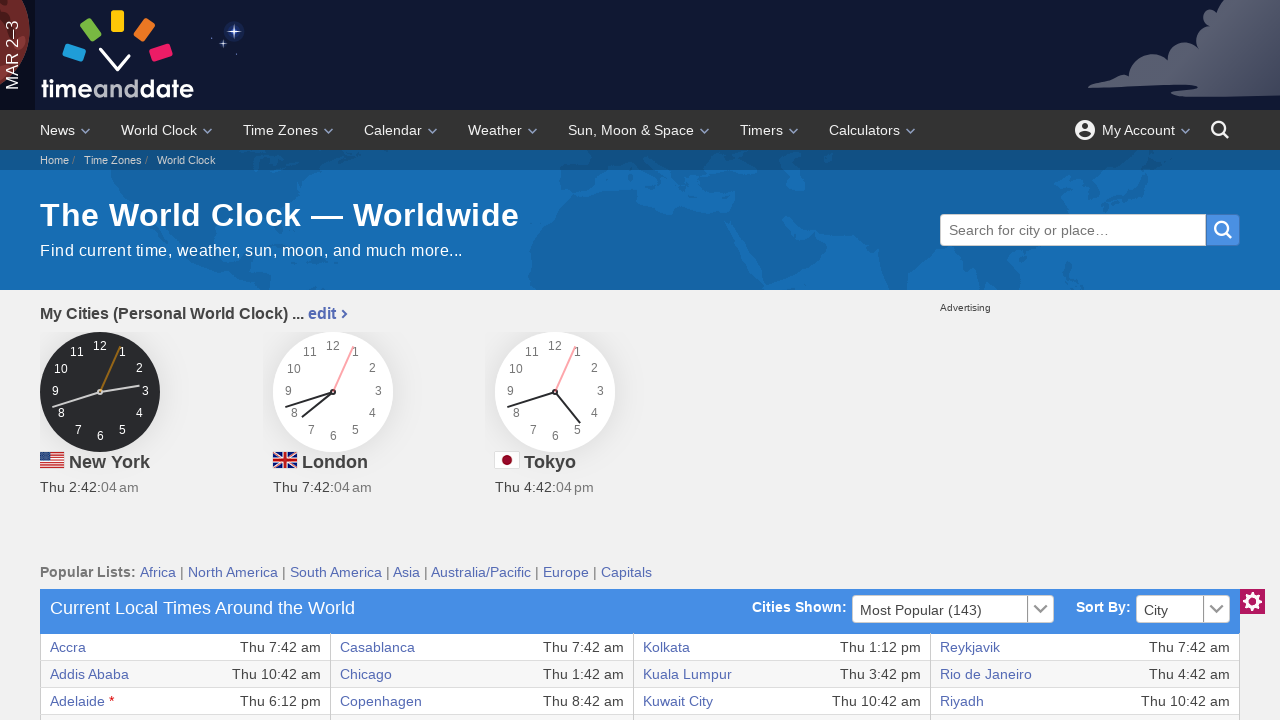

Extracted text content from table cell
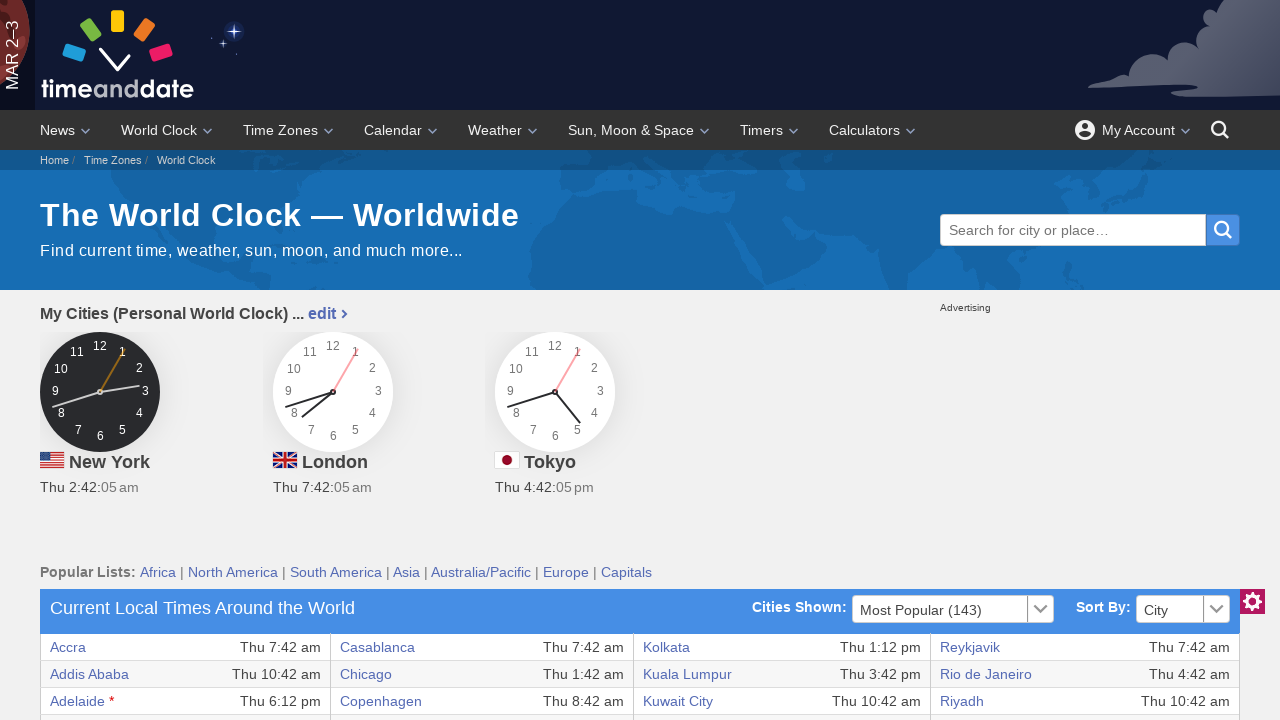

Extracted text content from table cell
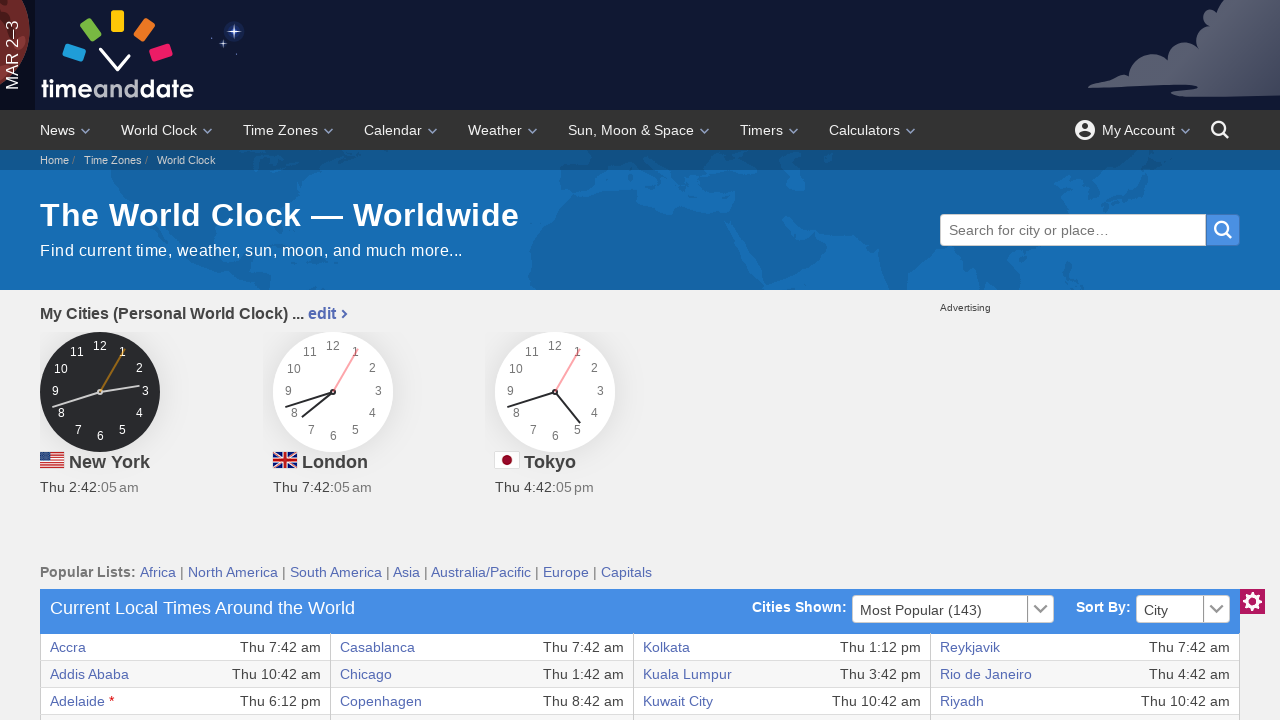

Extracted text content from table cell
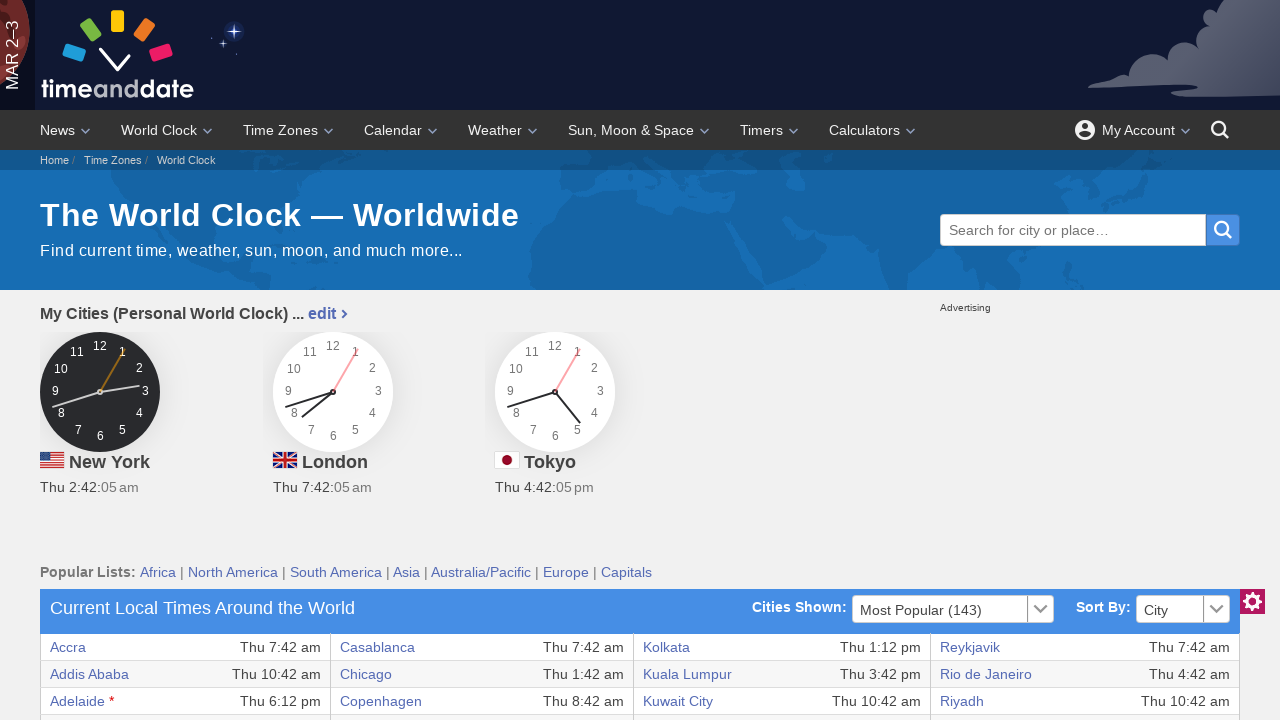

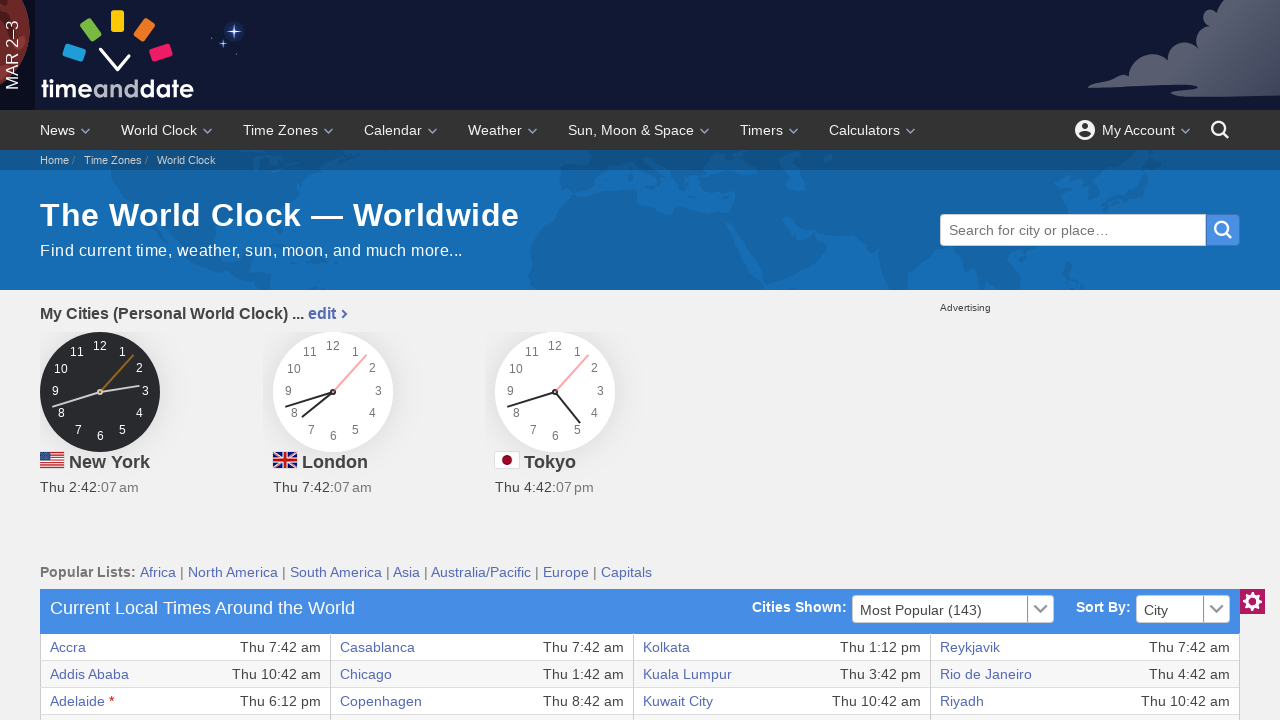